Loads the Mytheresa men's page and validates all href links on the page by checking their HTTP status codes

Starting URL: https://www.mytheresa.com/en-de/men.html

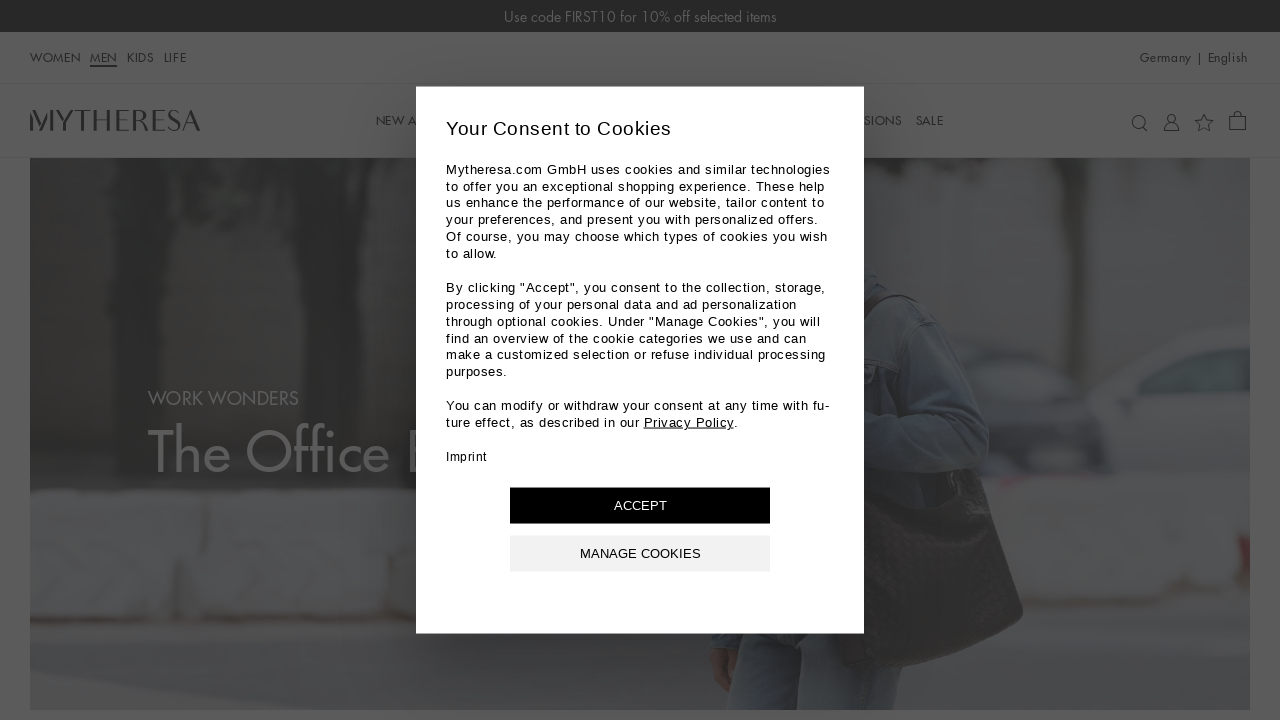

Navigated to Mytheresa men's page
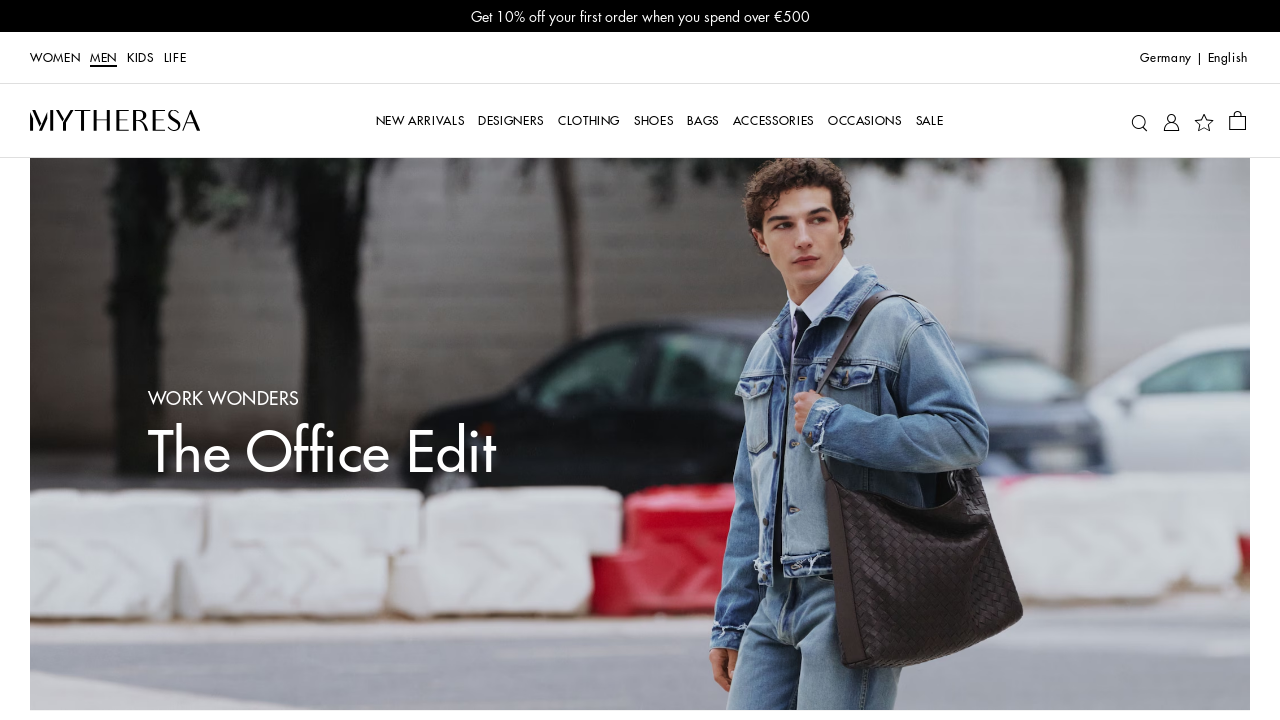

Located all anchor elements on the page
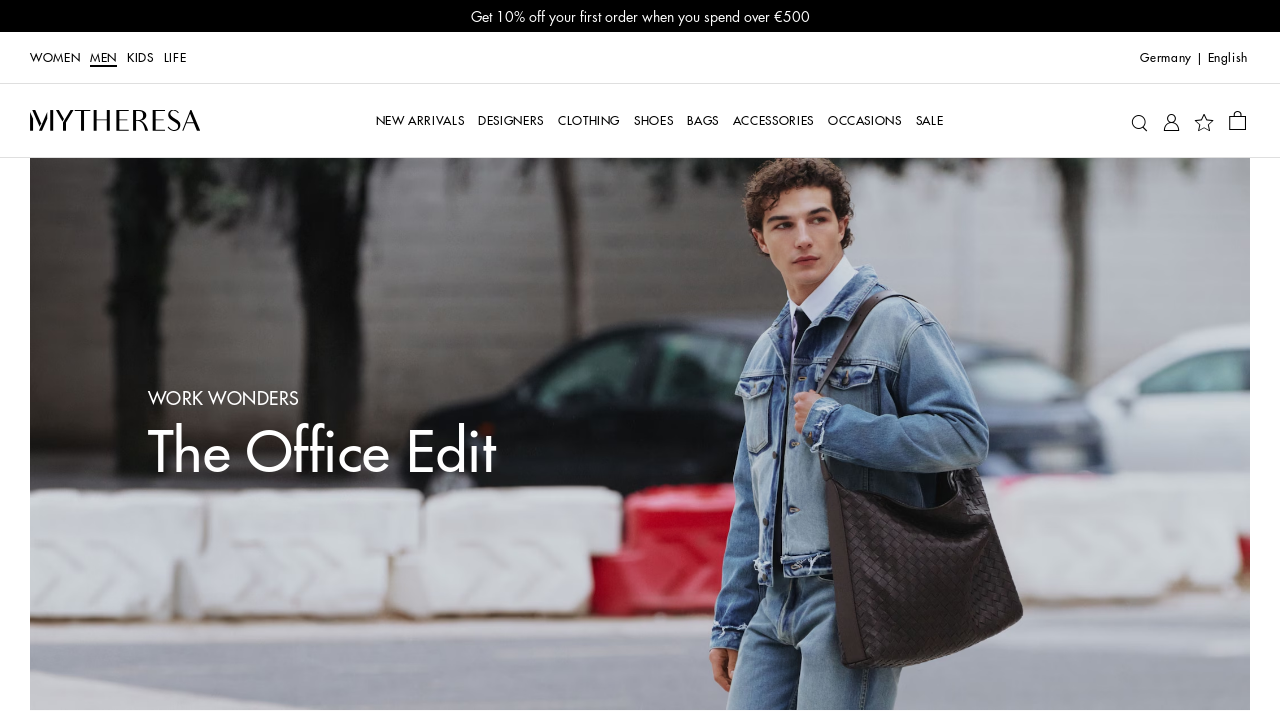

Retrieved href attribute from link: /de/en/men/promotion
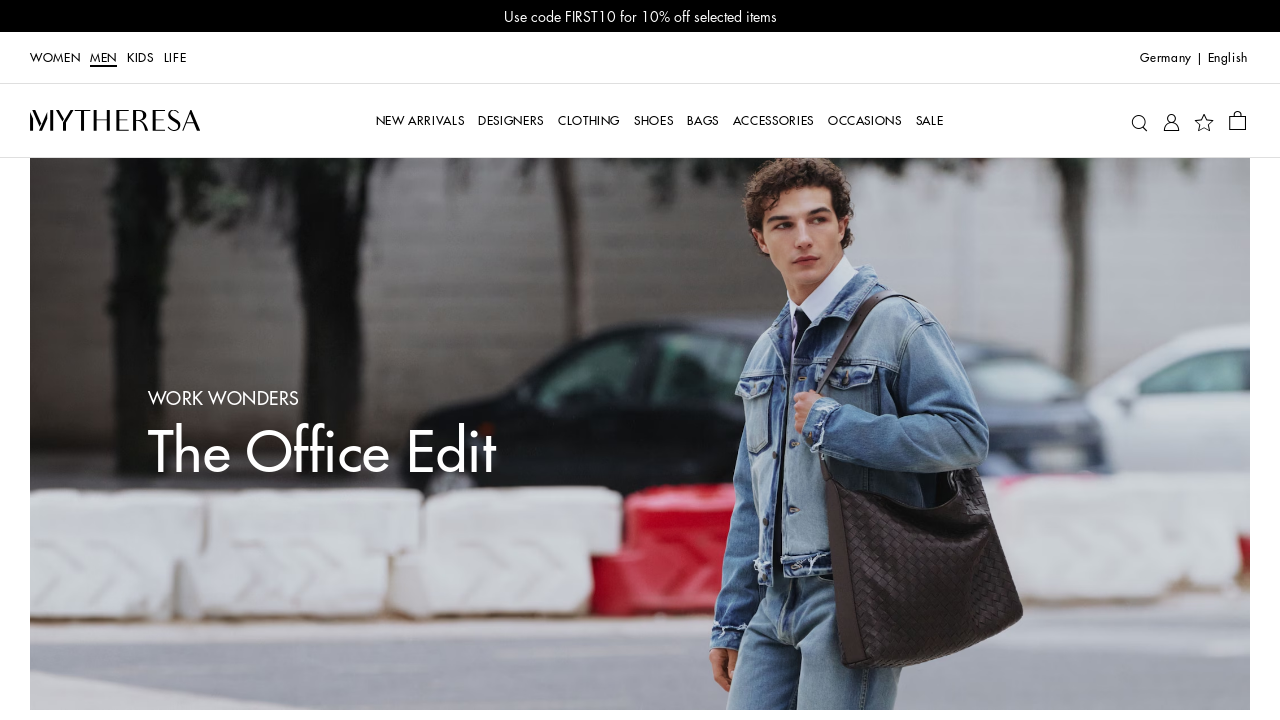

Validated link with href: /de/en/men/promotion
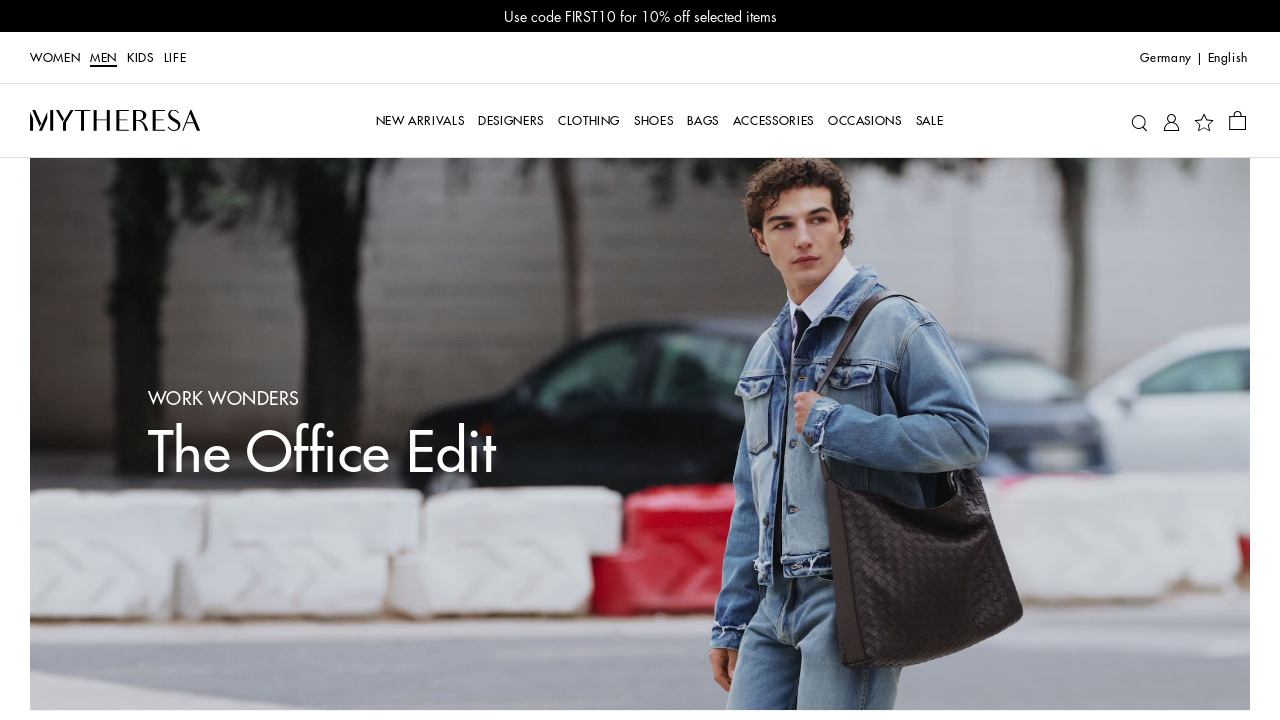

Retrieved href attribute from link: /de/en/women
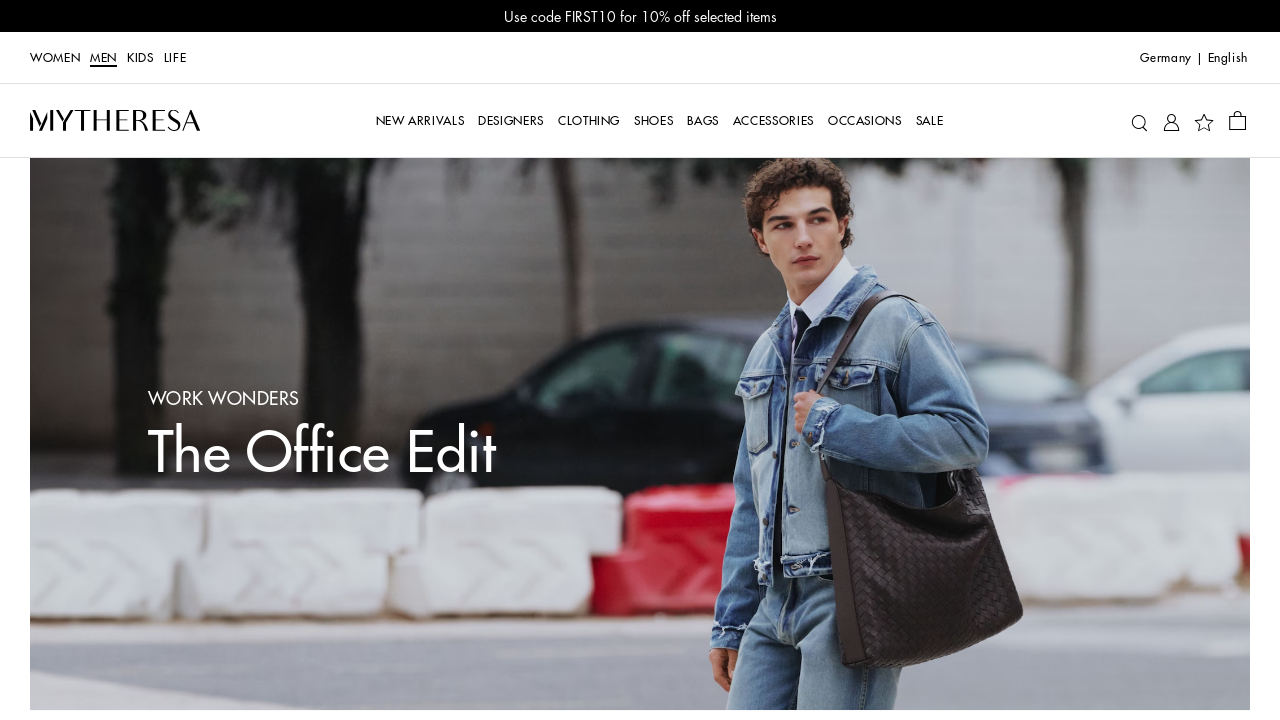

Validated link with href: /de/en/women
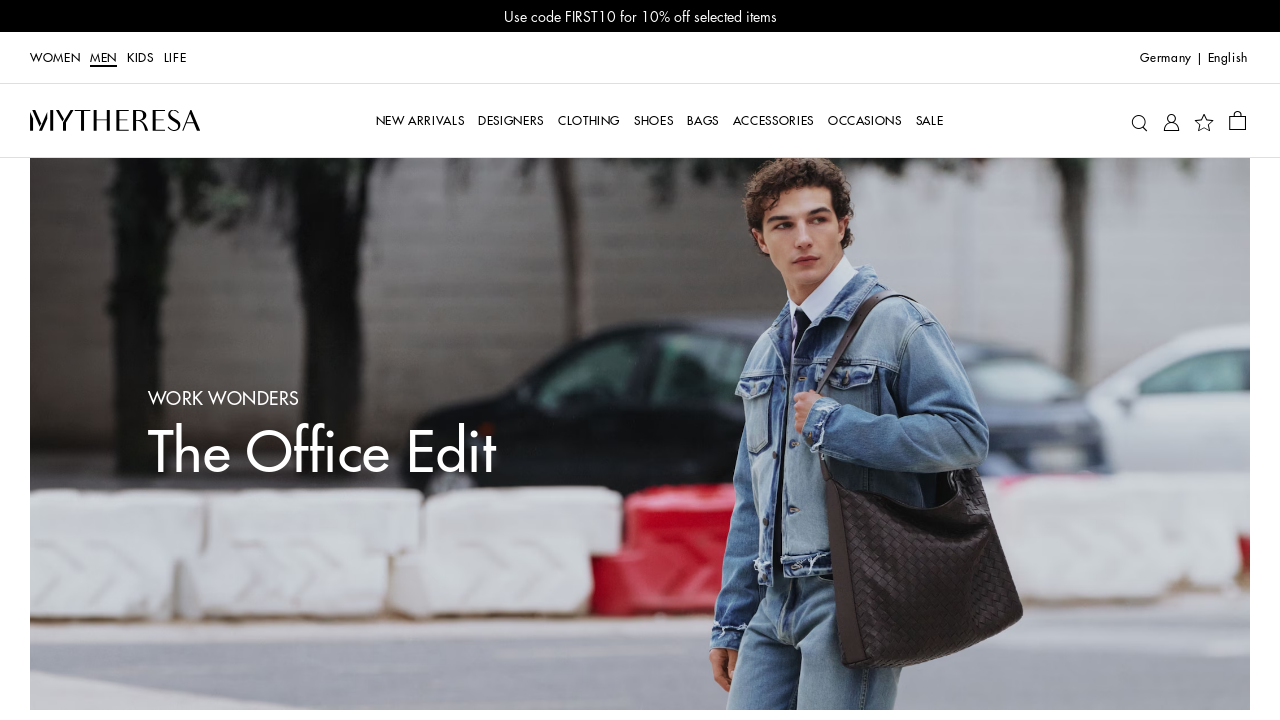

Retrieved href attribute from link: /de/en/men
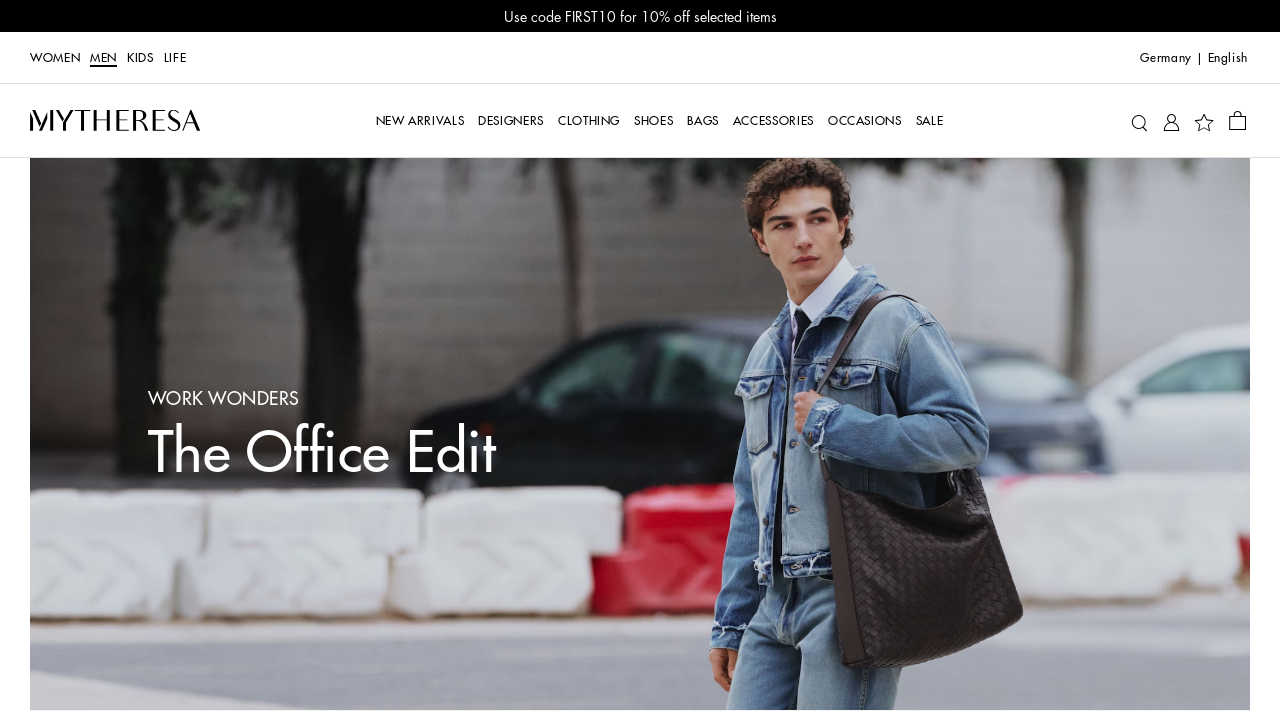

Validated link with href: /de/en/men
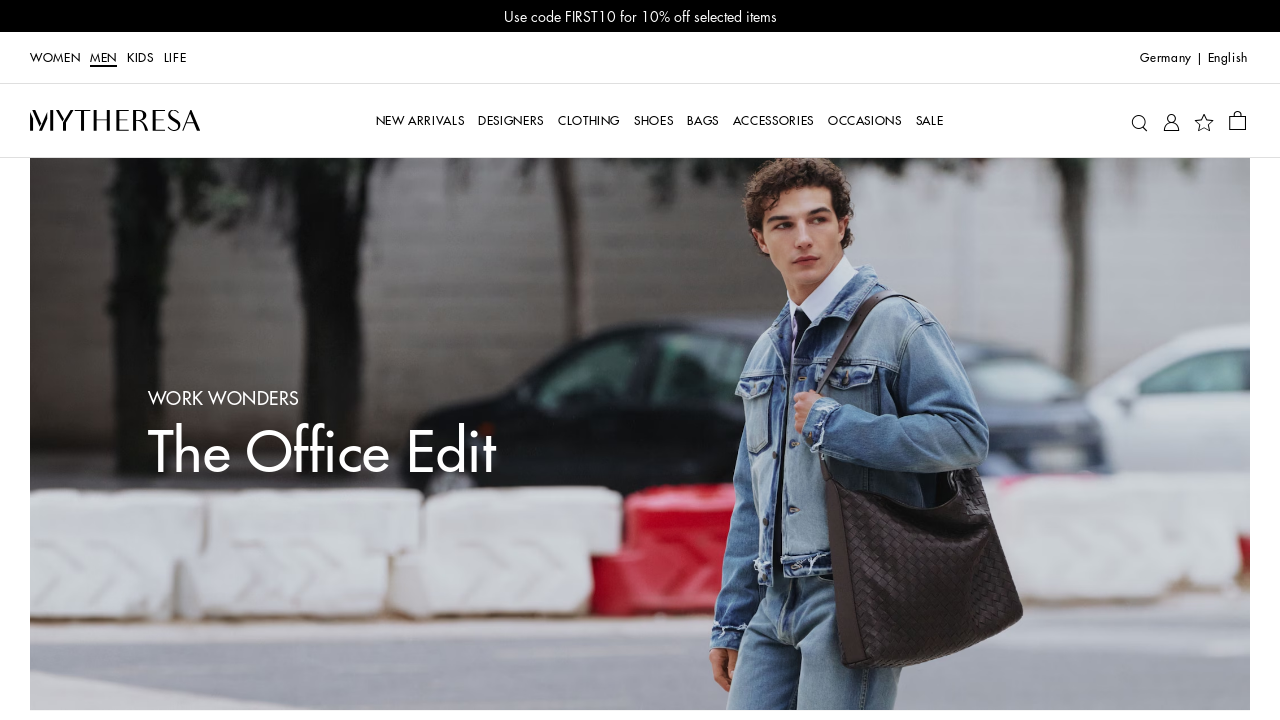

Retrieved href attribute from link: /de/en/kids
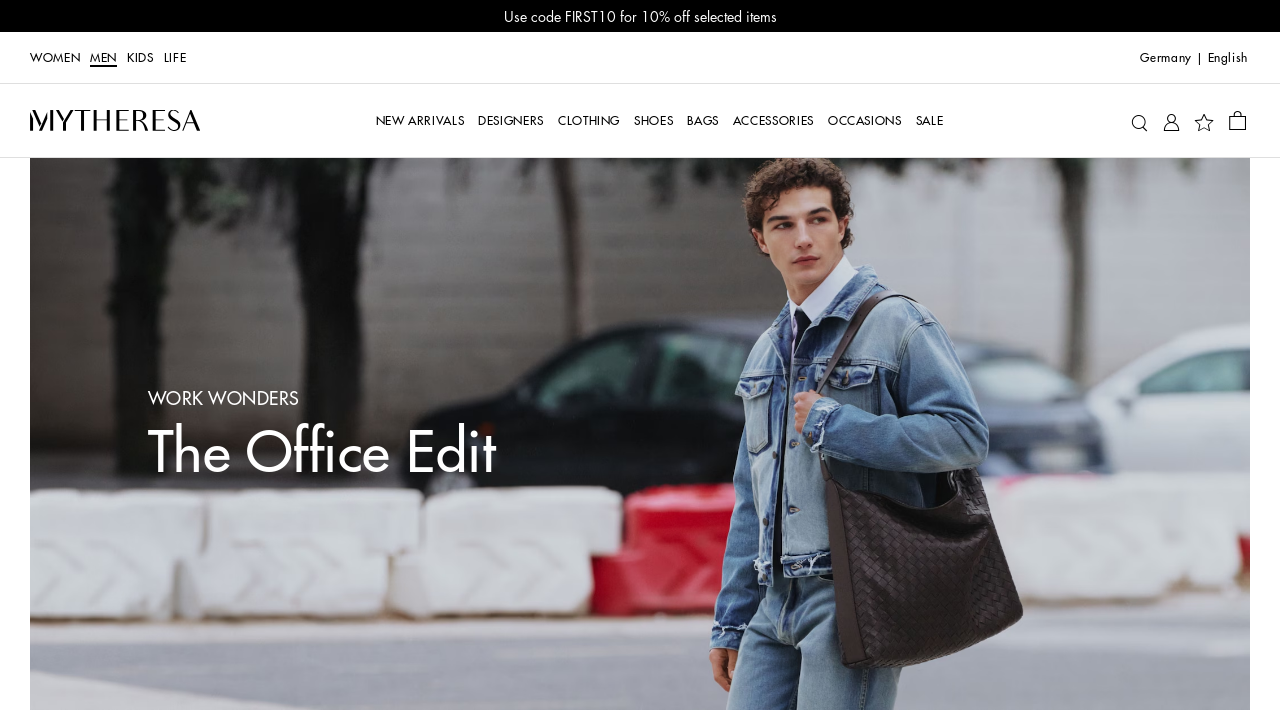

Validated link with href: /de/en/kids
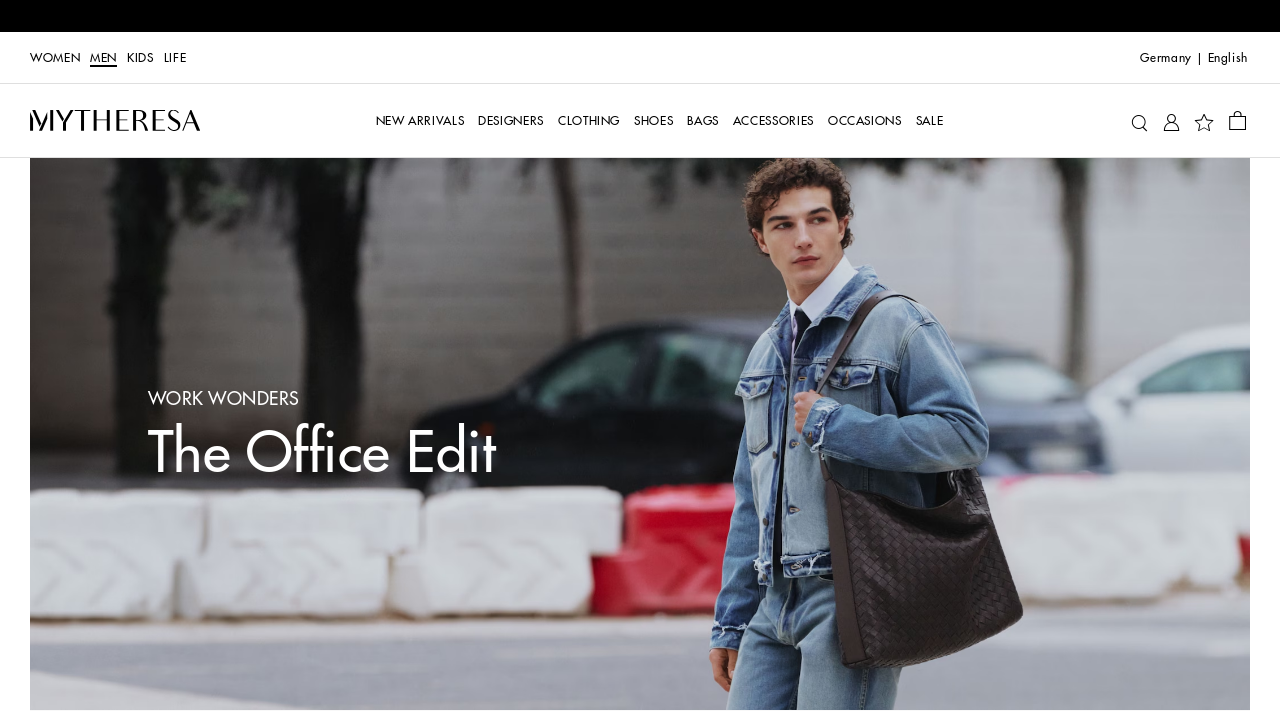

Retrieved href attribute from link: /de/en/life
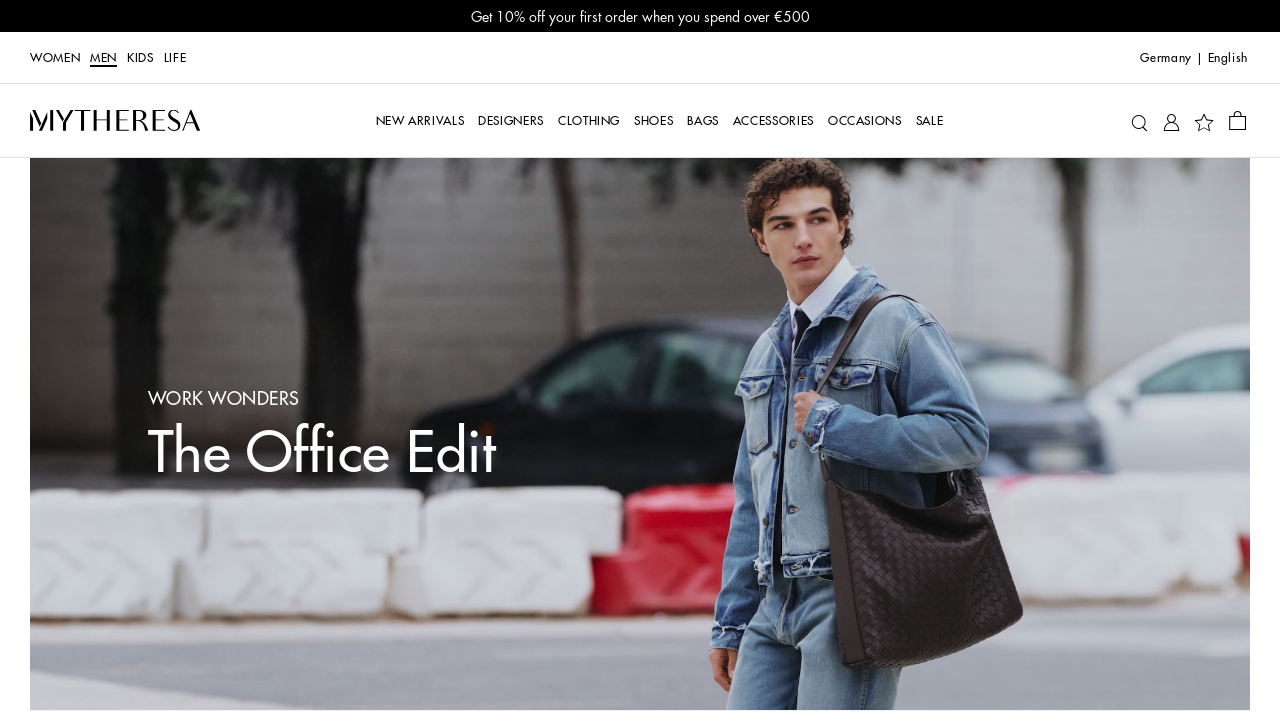

Validated link with href: /de/en/life
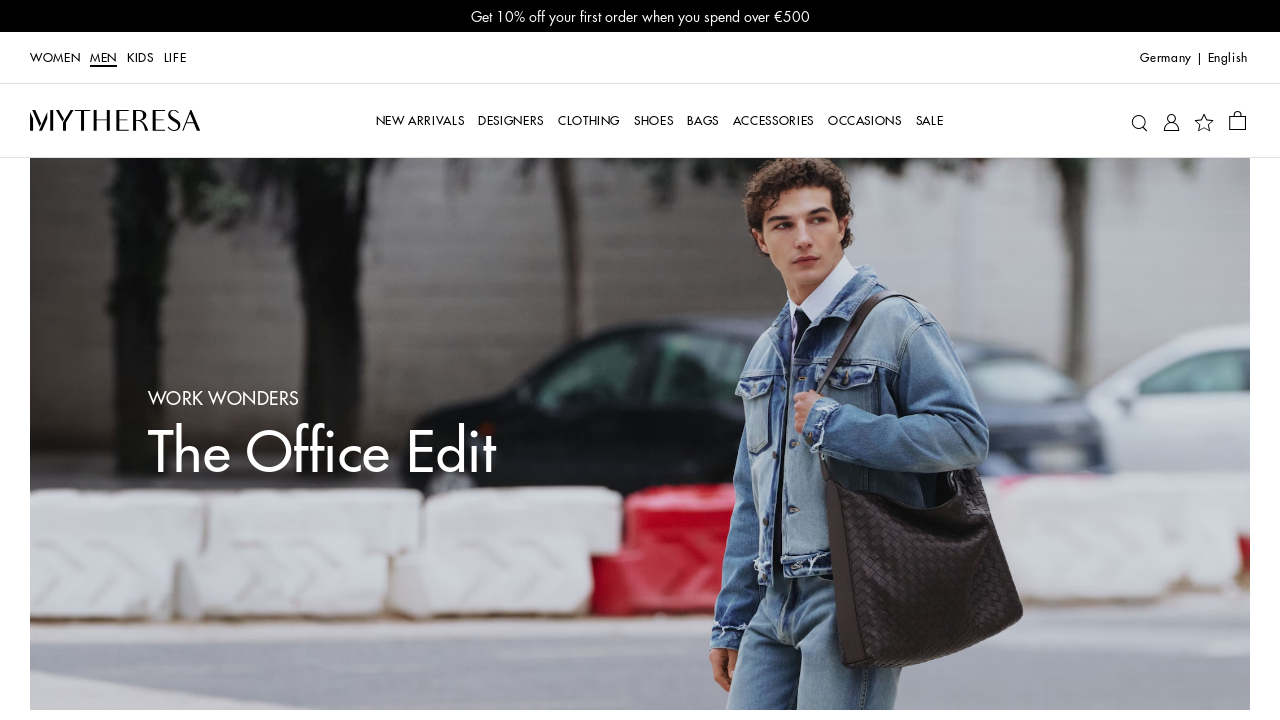

Retrieved href attribute from link: /de/en/men/new-arrivals/current-week
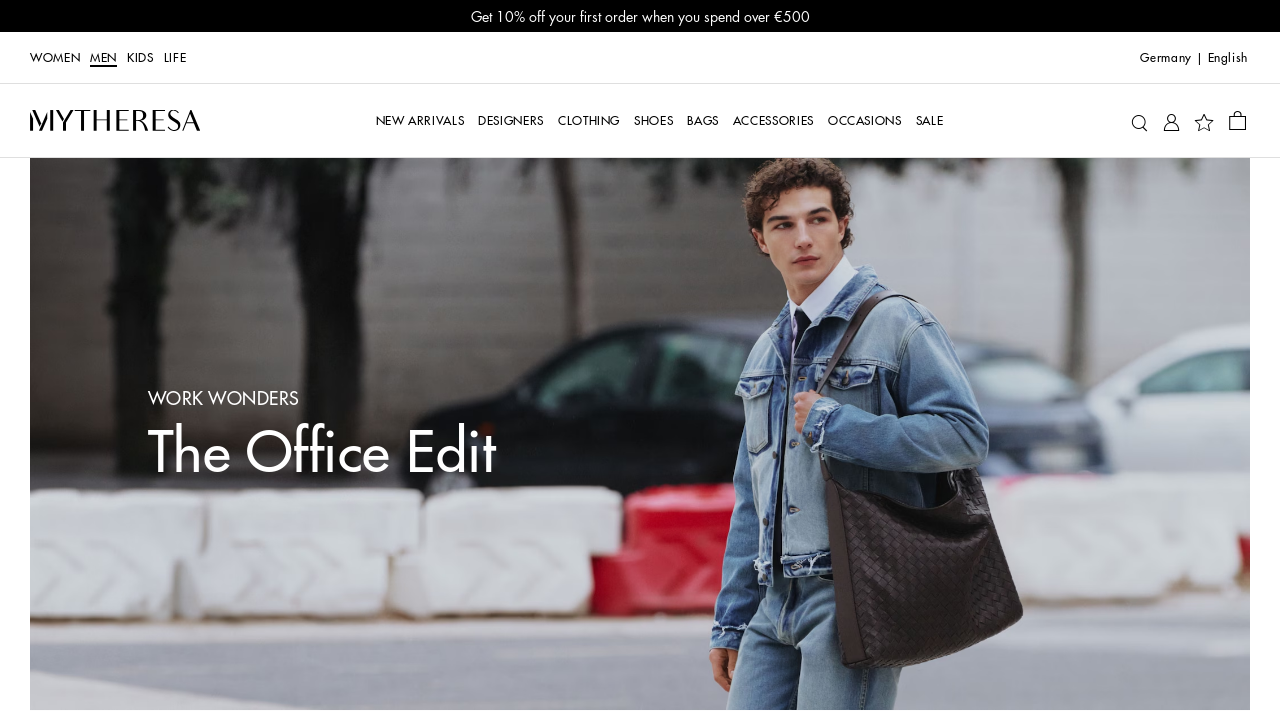

Validated link with href: /de/en/men/new-arrivals/current-week
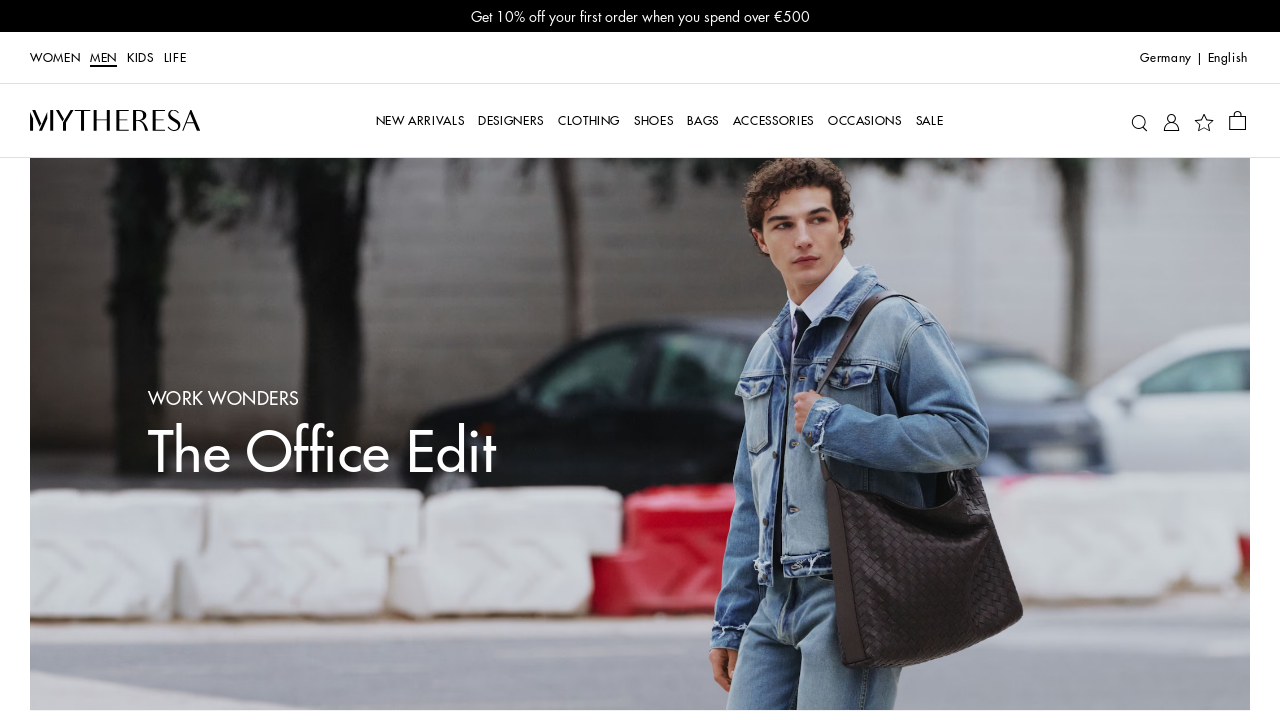

Retrieved href attribute from link: /de/en/men/designers
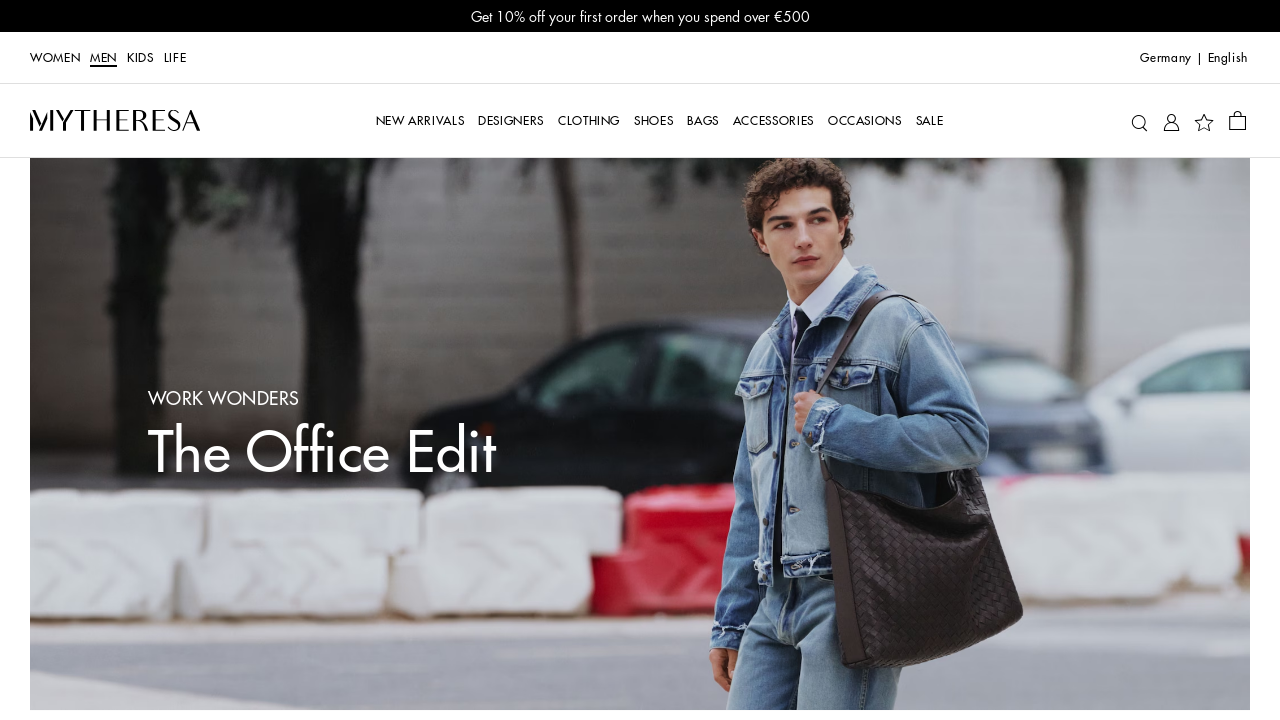

Validated link with href: /de/en/men/designers
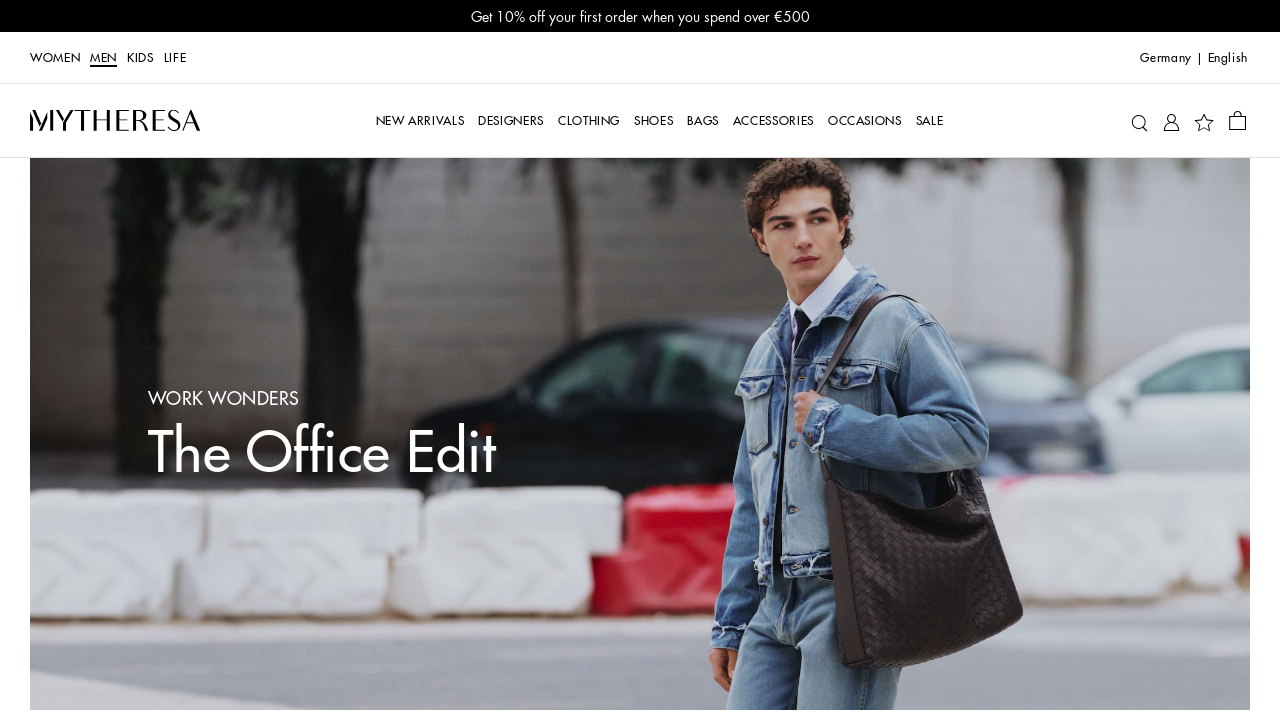

Retrieved href attribute from link: /de/en/men/clothing
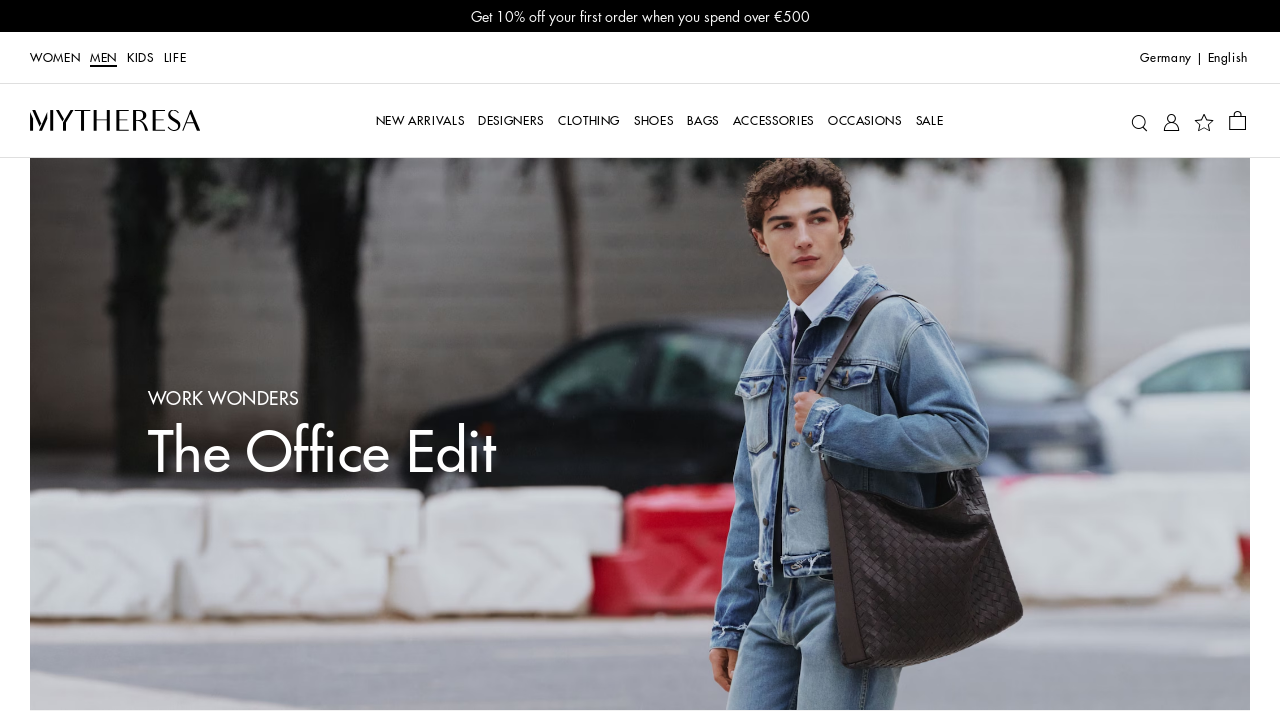

Validated link with href: /de/en/men/clothing
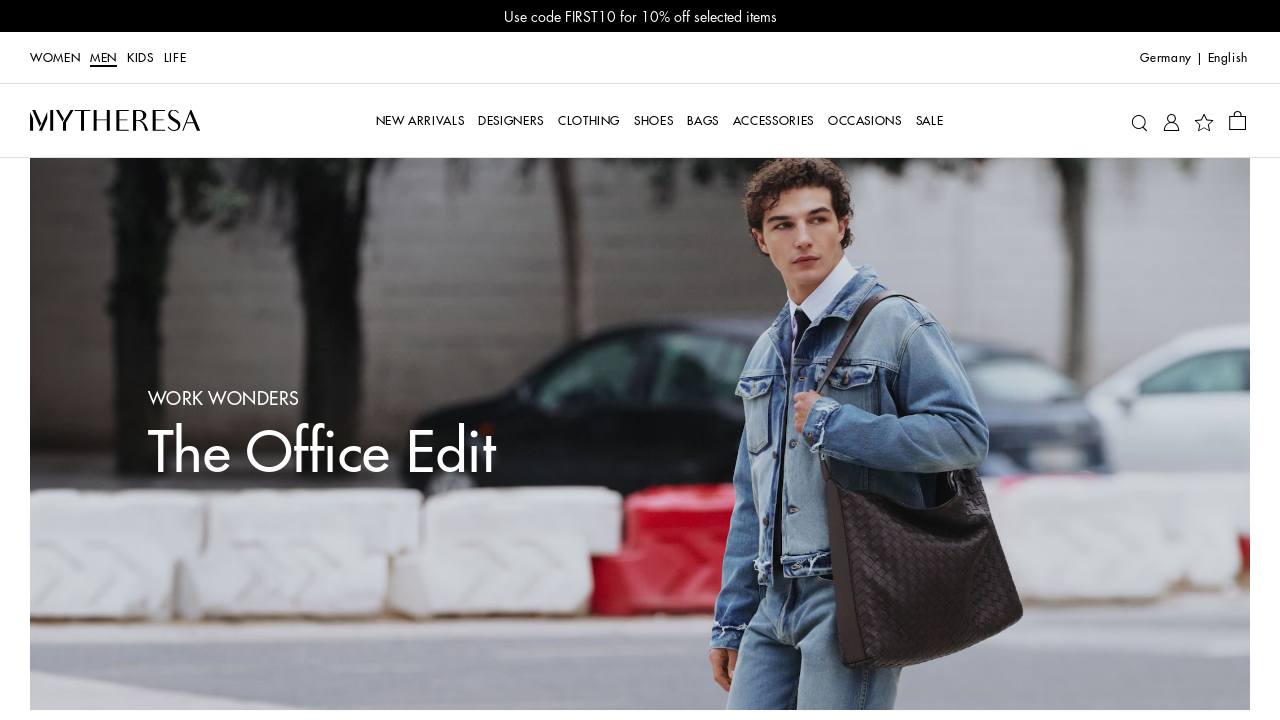

Retrieved href attribute from link: /de/en/men/shoes
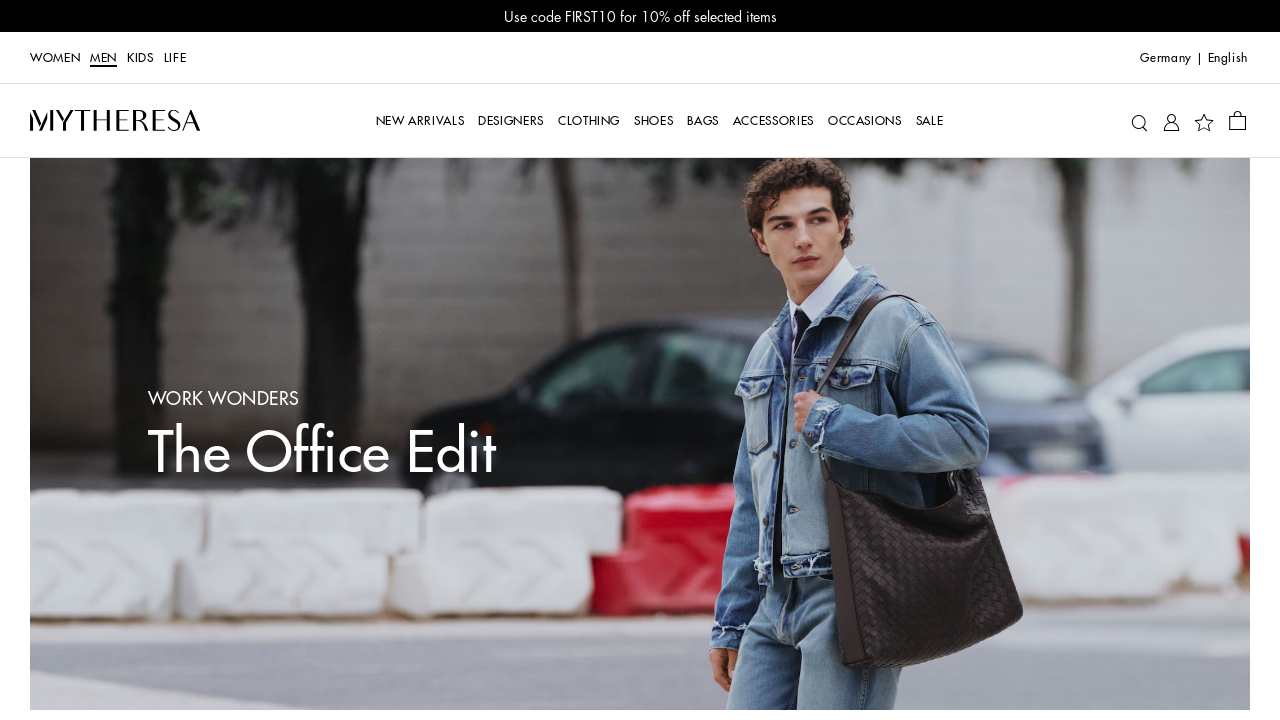

Validated link with href: /de/en/men/shoes
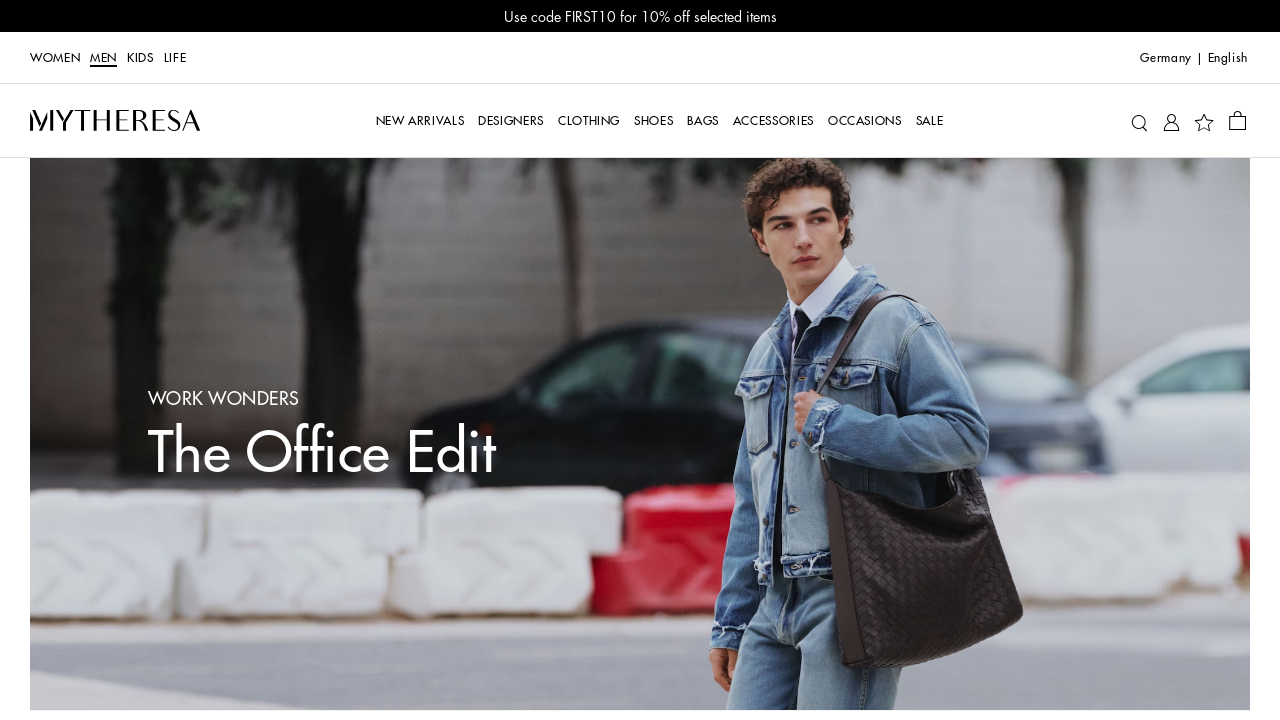

Retrieved href attribute from link: /de/en/men/bags
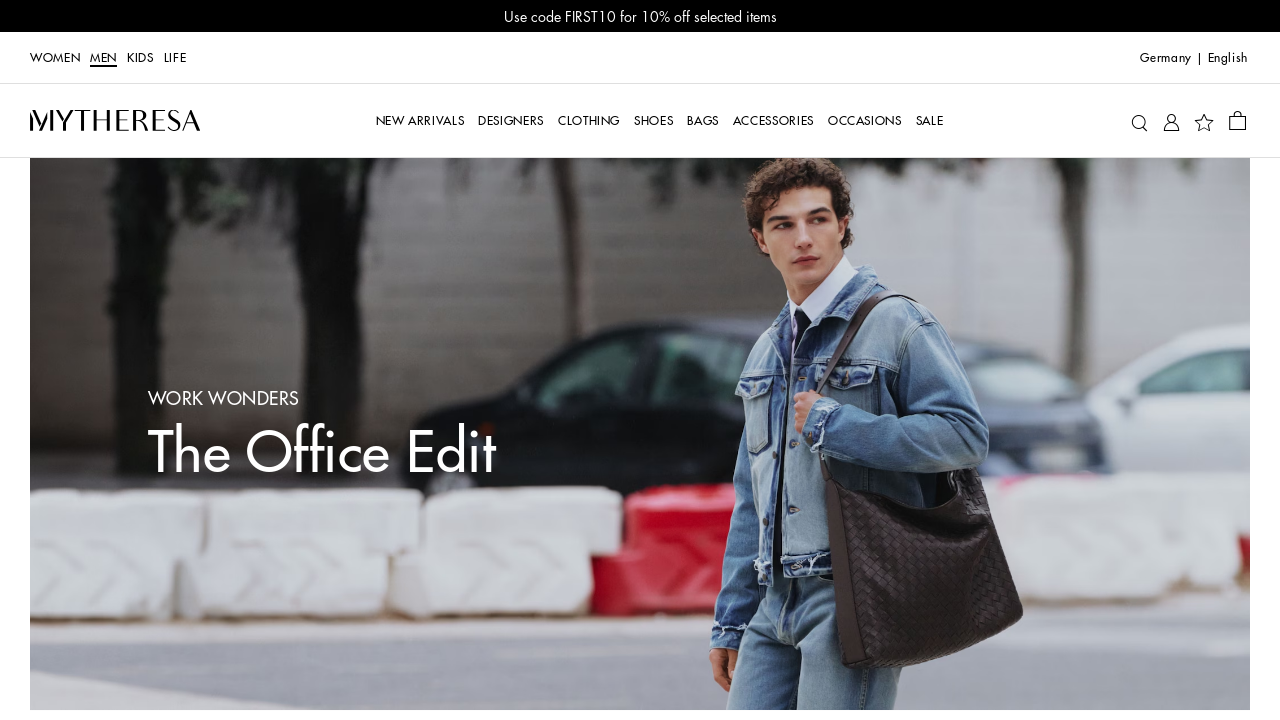

Validated link with href: /de/en/men/bags
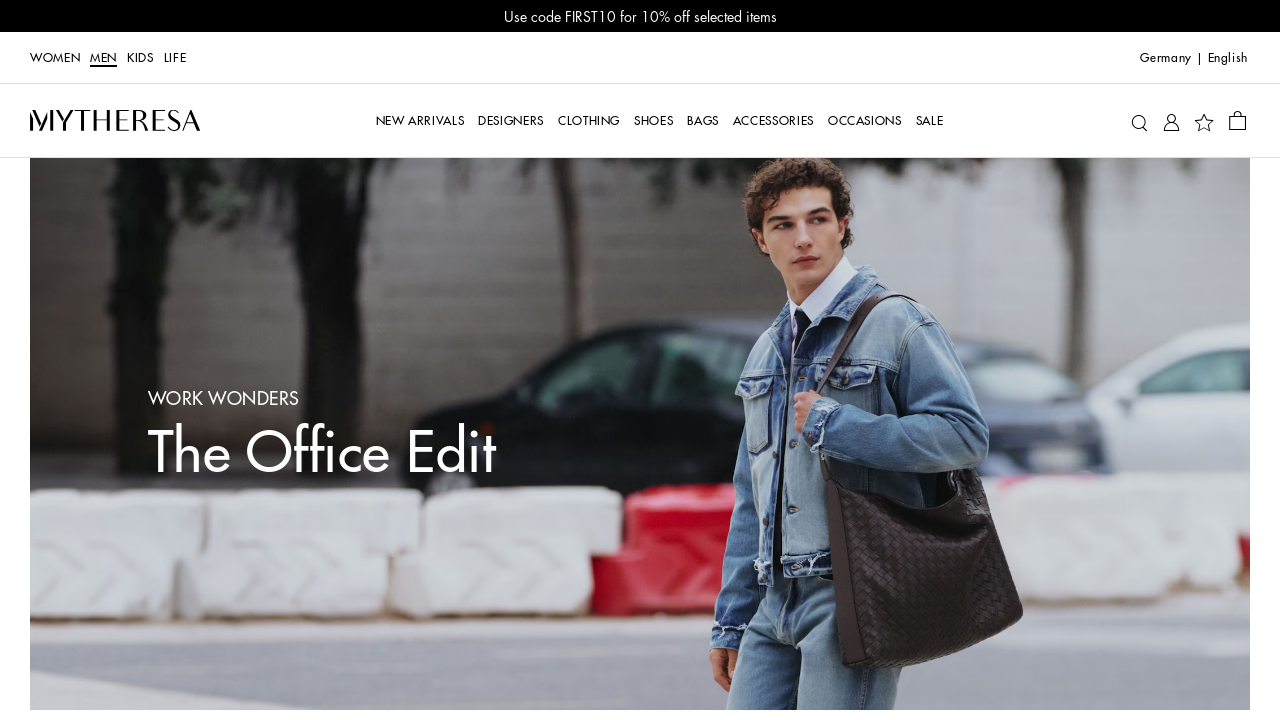

Retrieved href attribute from link: /de/en/men/accessories
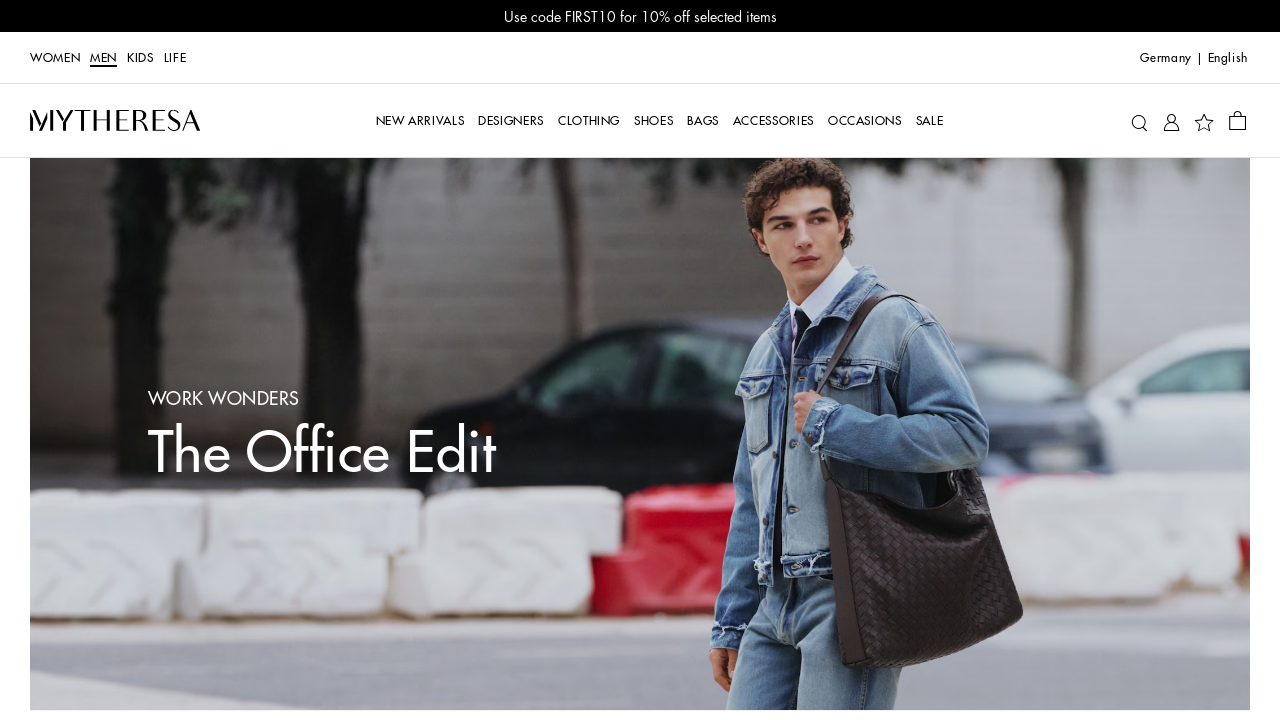

Validated link with href: /de/en/men/accessories
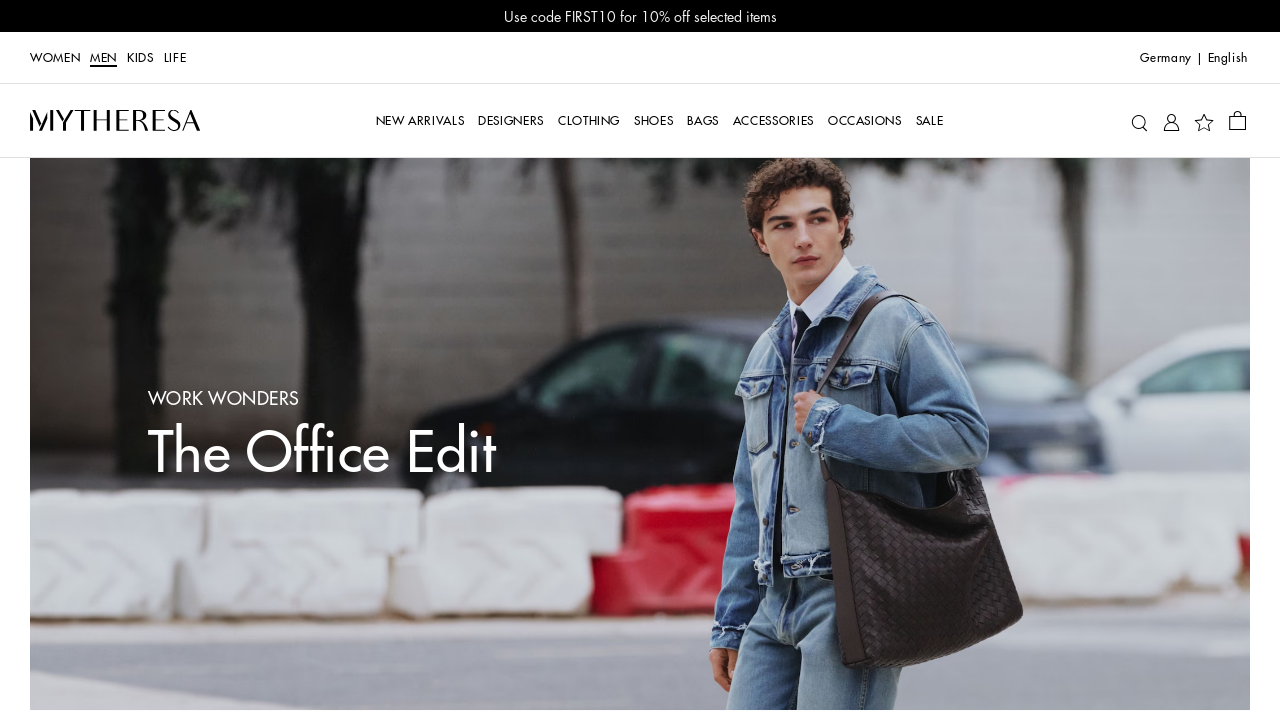

Retrieved href attribute from link: /de/en/men/edits/office-attire
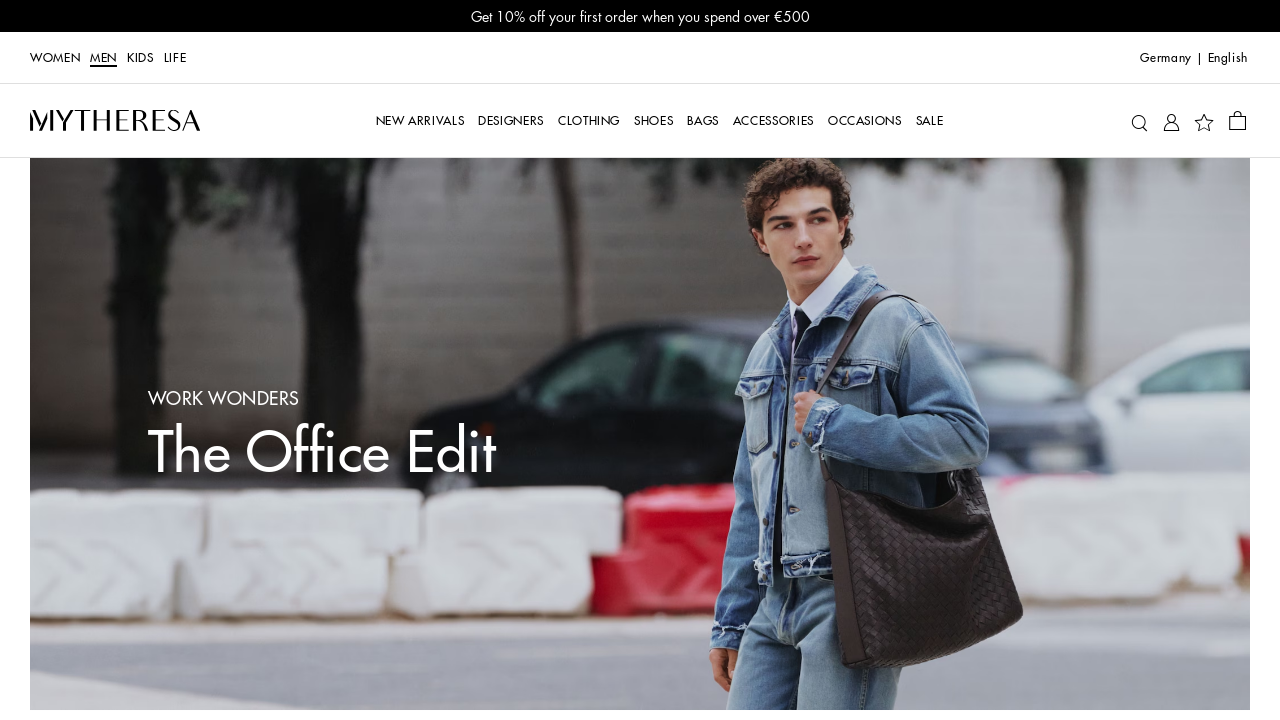

Validated link with href: /de/en/men/edits/office-attire
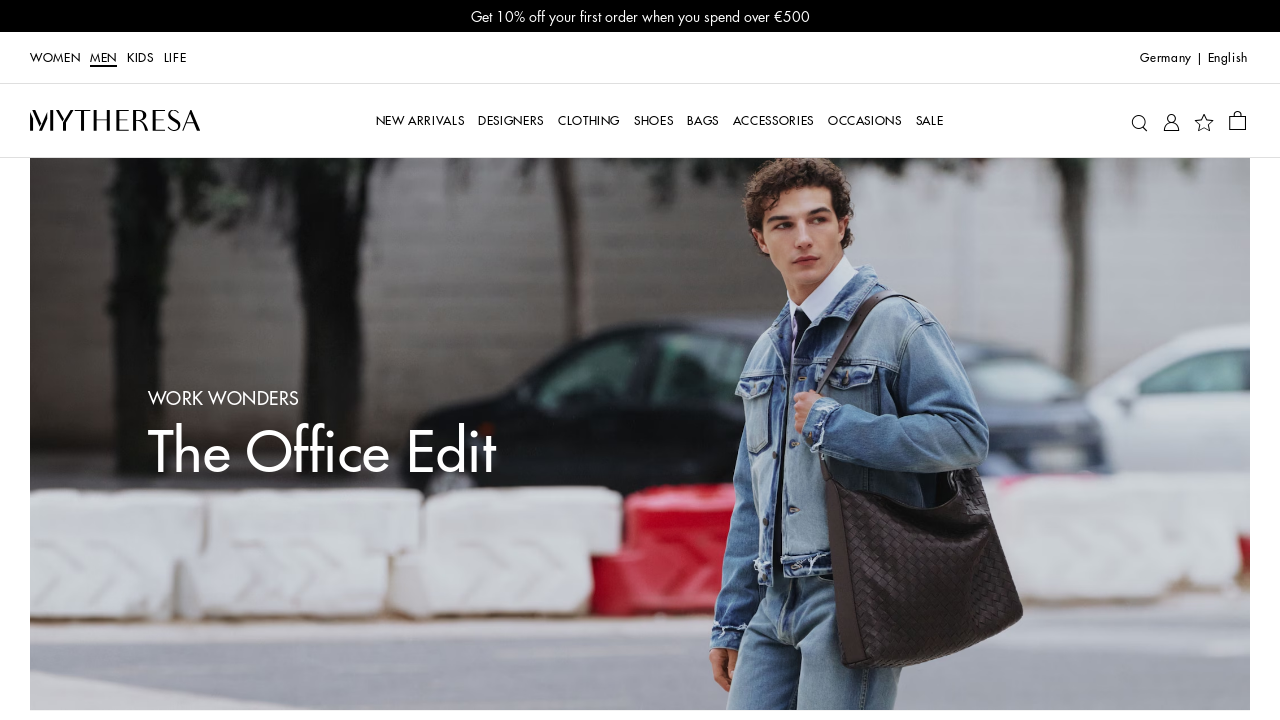

Retrieved href attribute from link: /de/en/men/sale
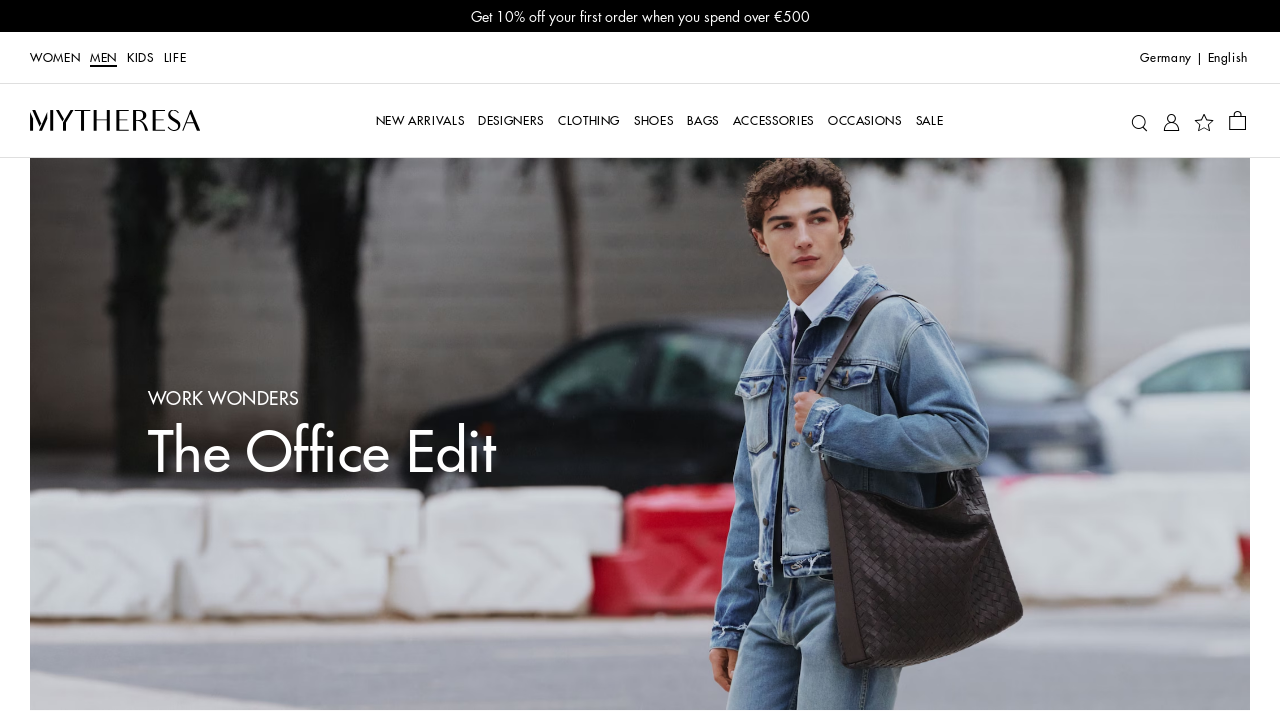

Validated link with href: /de/en/men/sale
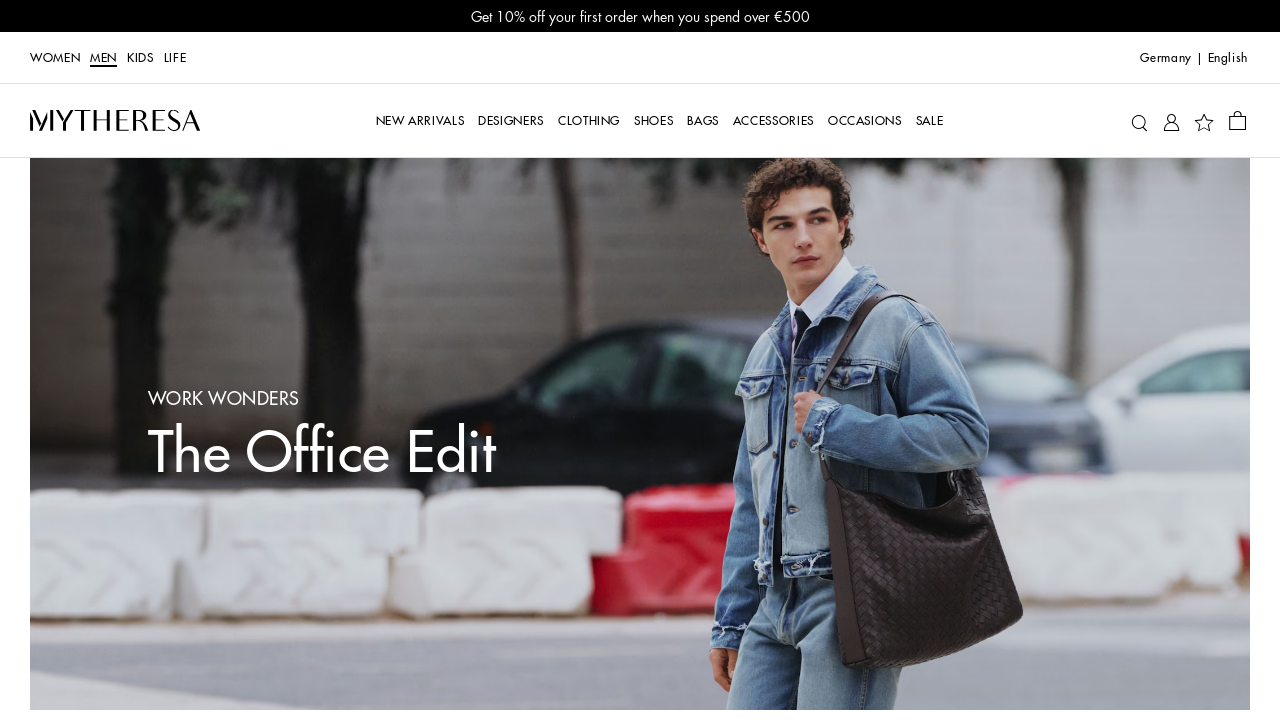

Retrieved href attribute from link: https://app.adjust.com/bibmd4y?campaign=app_in_burger_menu&adgroup=adgroup
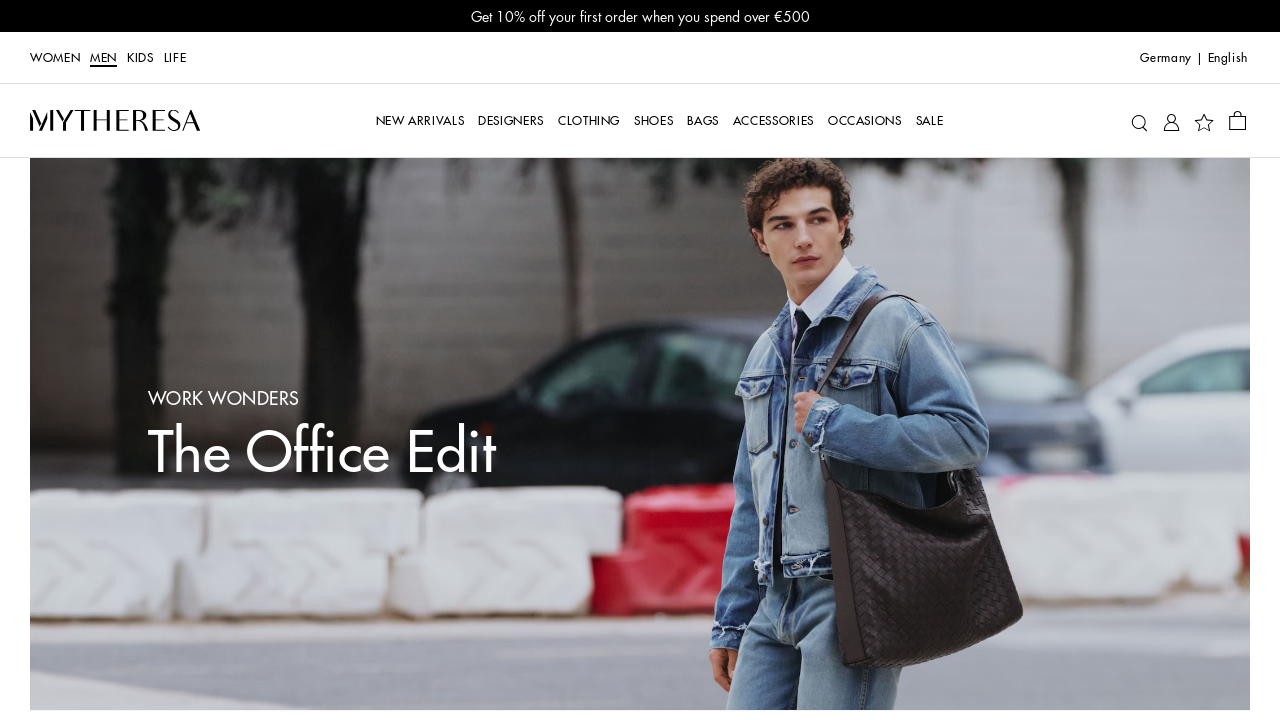

Validated link with href: https://app.adjust.com/bibmd4y?campaign=app_in_burger_menu&adgroup=adgroup
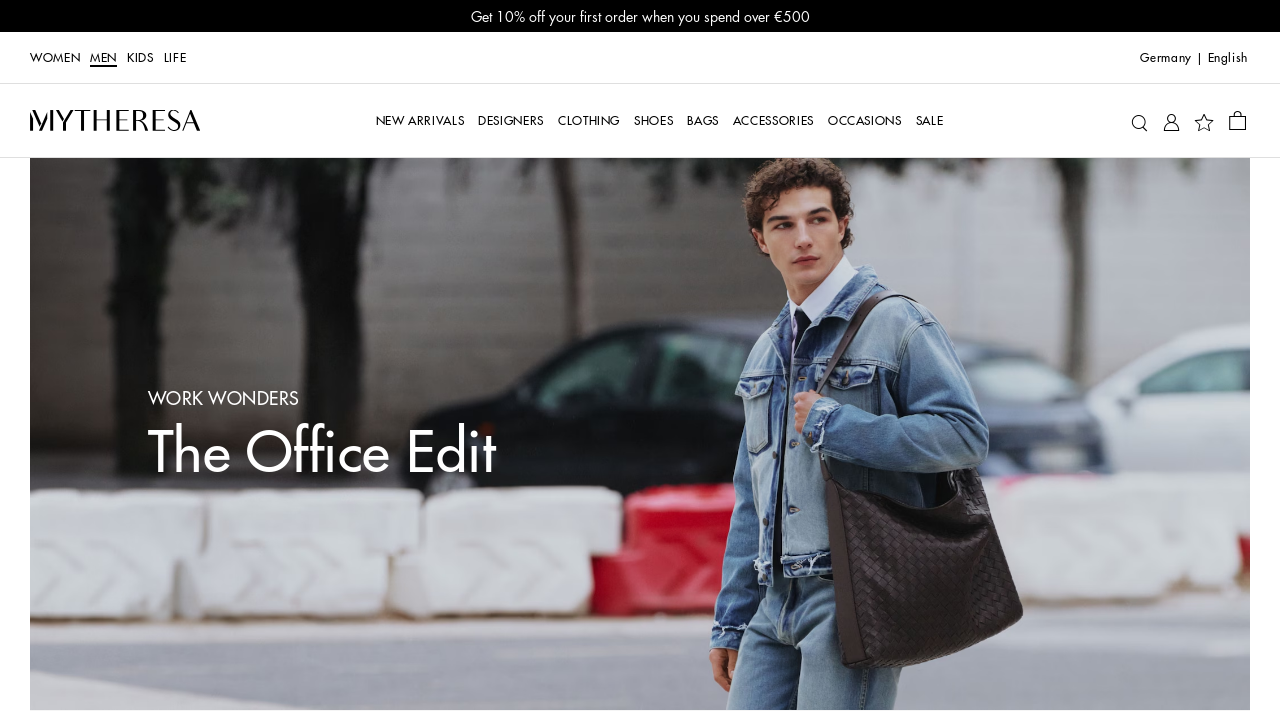

Retrieved href attribute from link: /de/en/wishlist
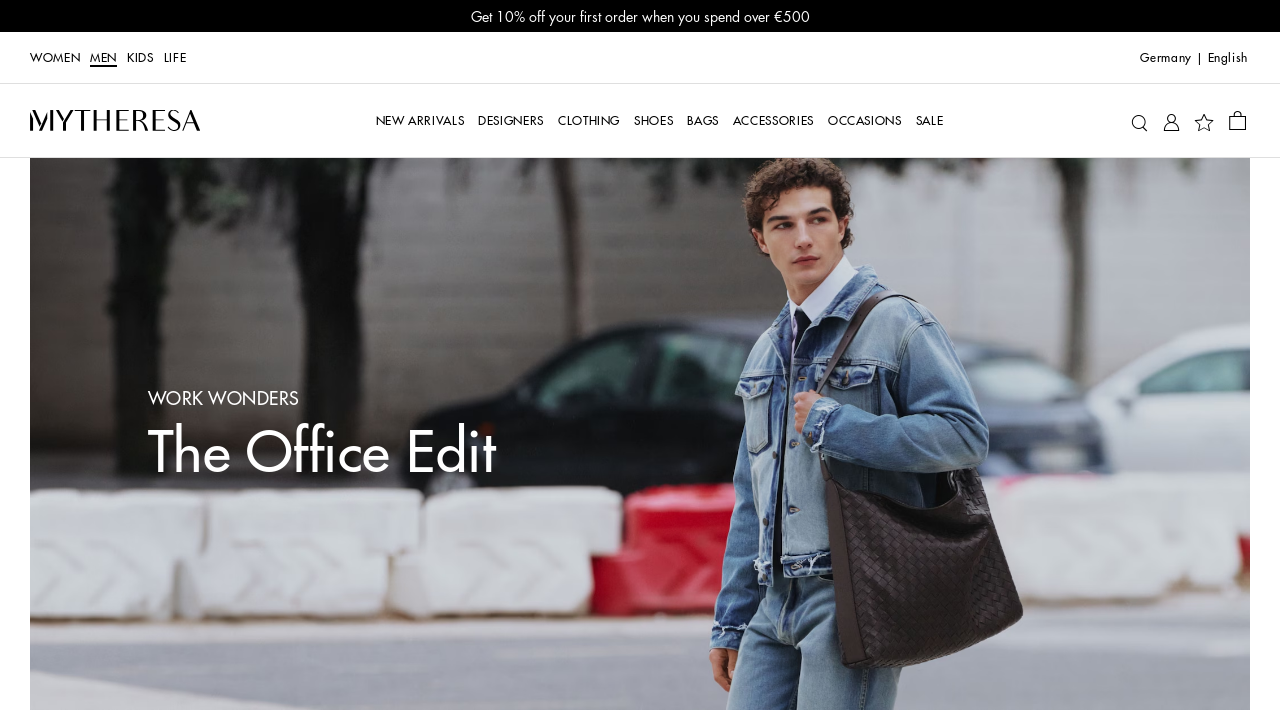

Validated link with href: /de/en/wishlist
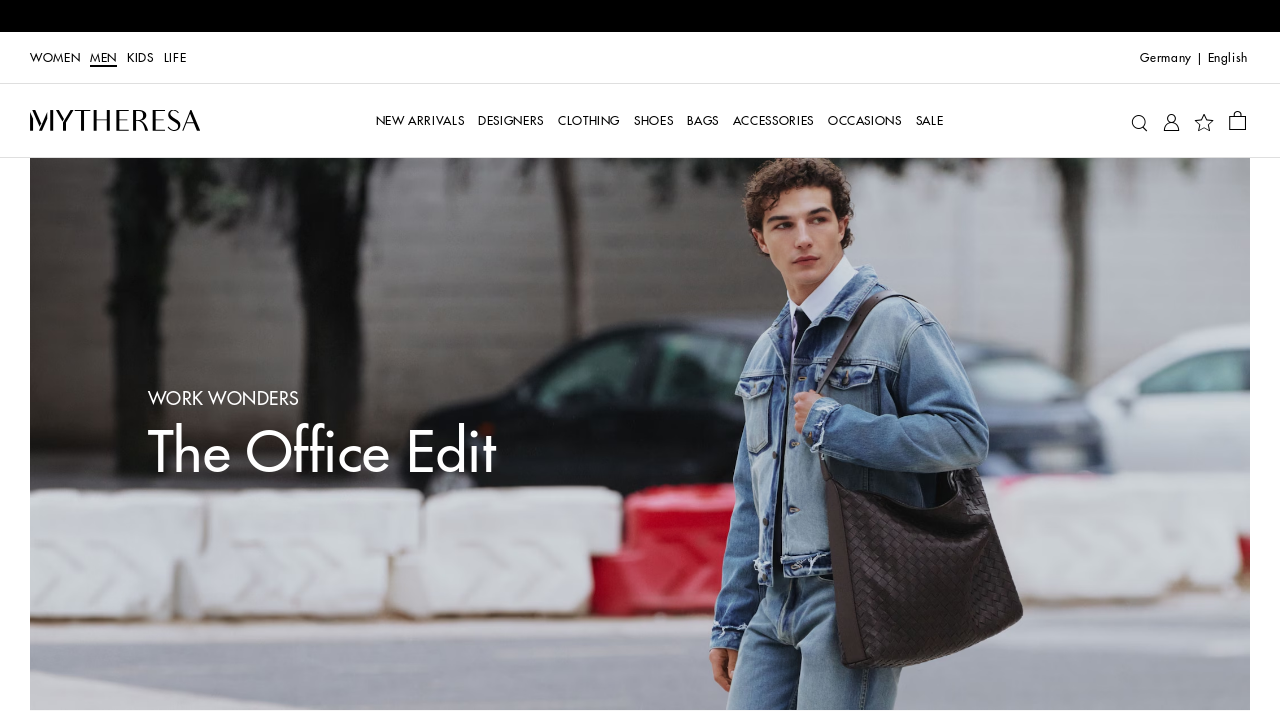

Retrieved href attribute from link: /de/en/account/login
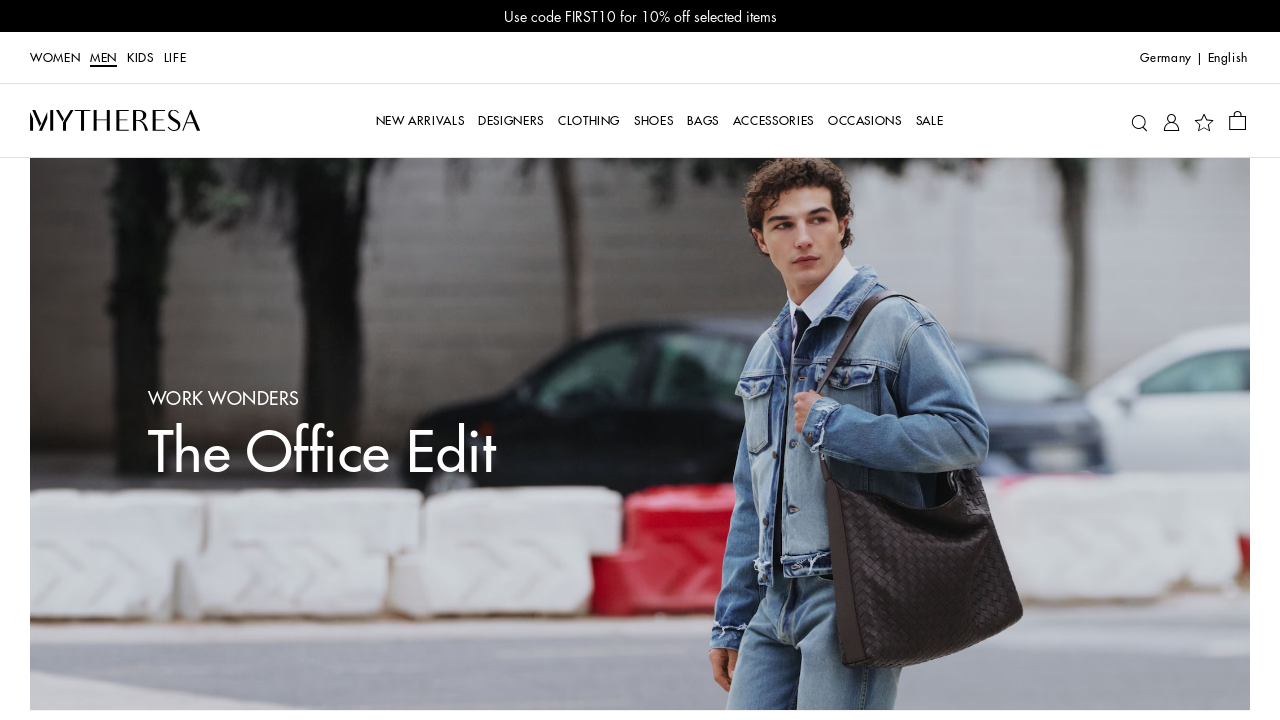

Validated link with href: /de/en/account/login
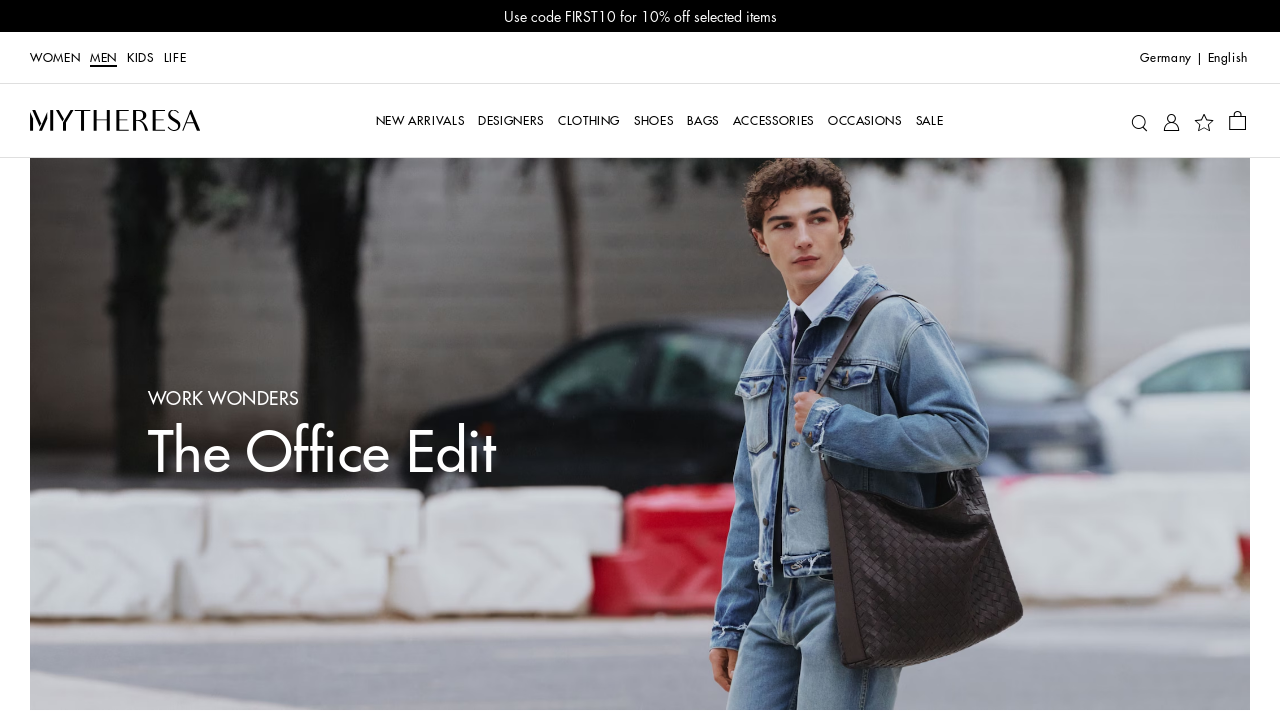

Retrieved href attribute from link: /de/en/customer-care
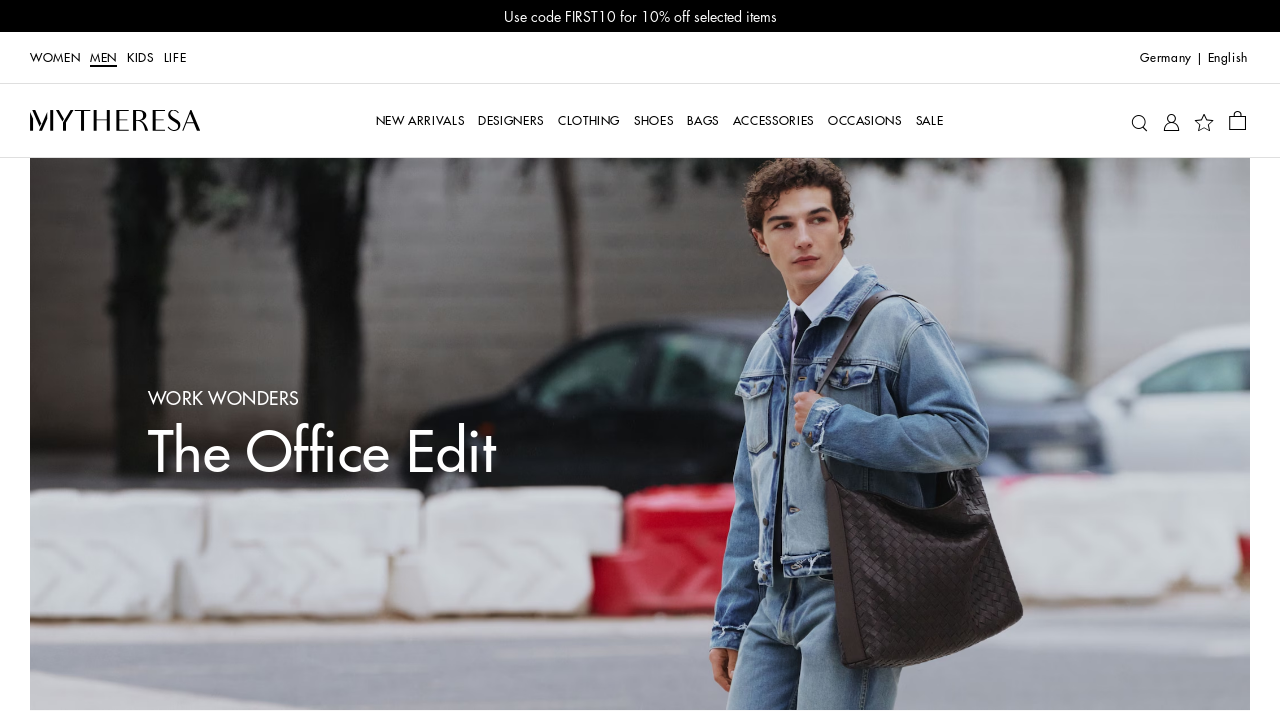

Validated link with href: /de/en/customer-care
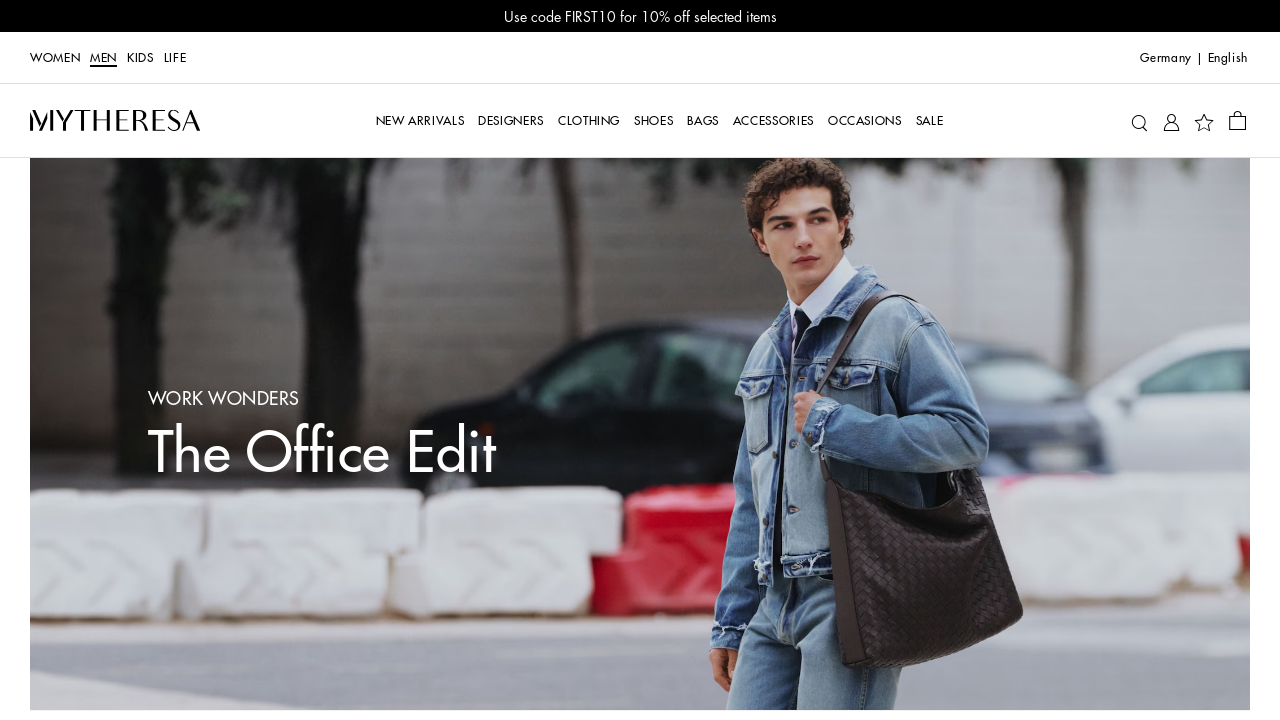

Retrieved href attribute from link: /de/en/about-us
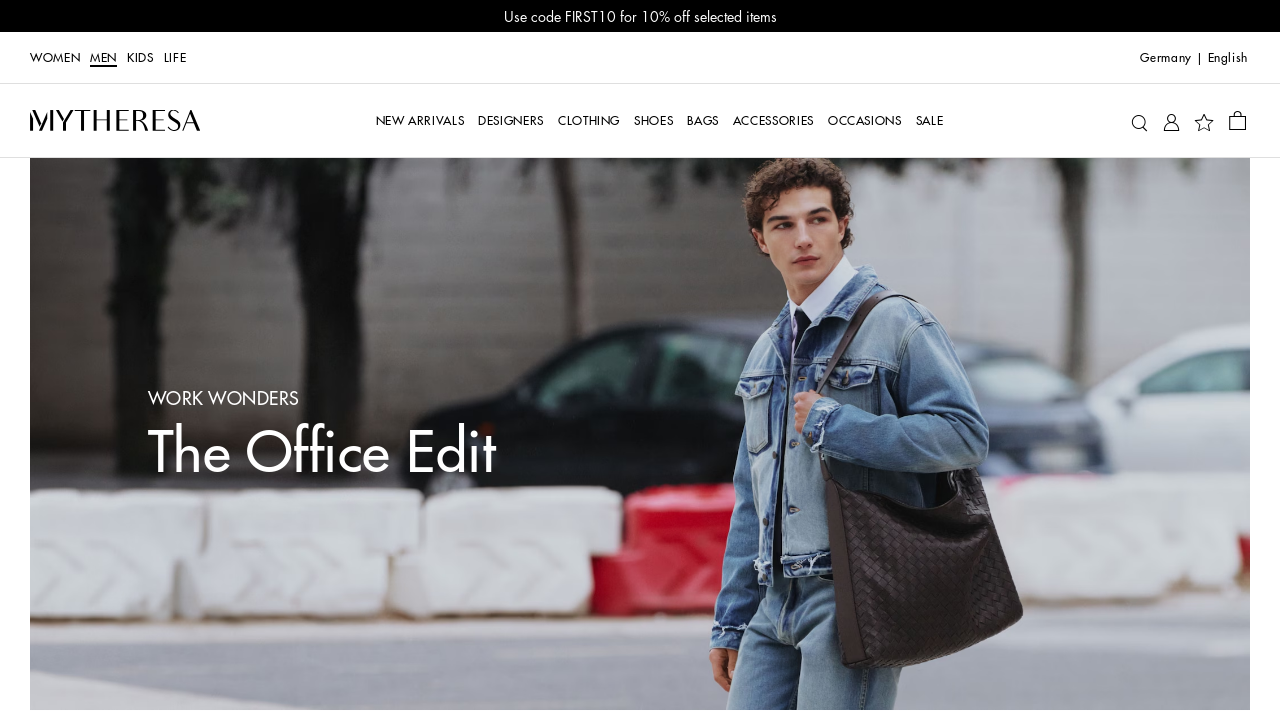

Validated link with href: /de/en/about-us
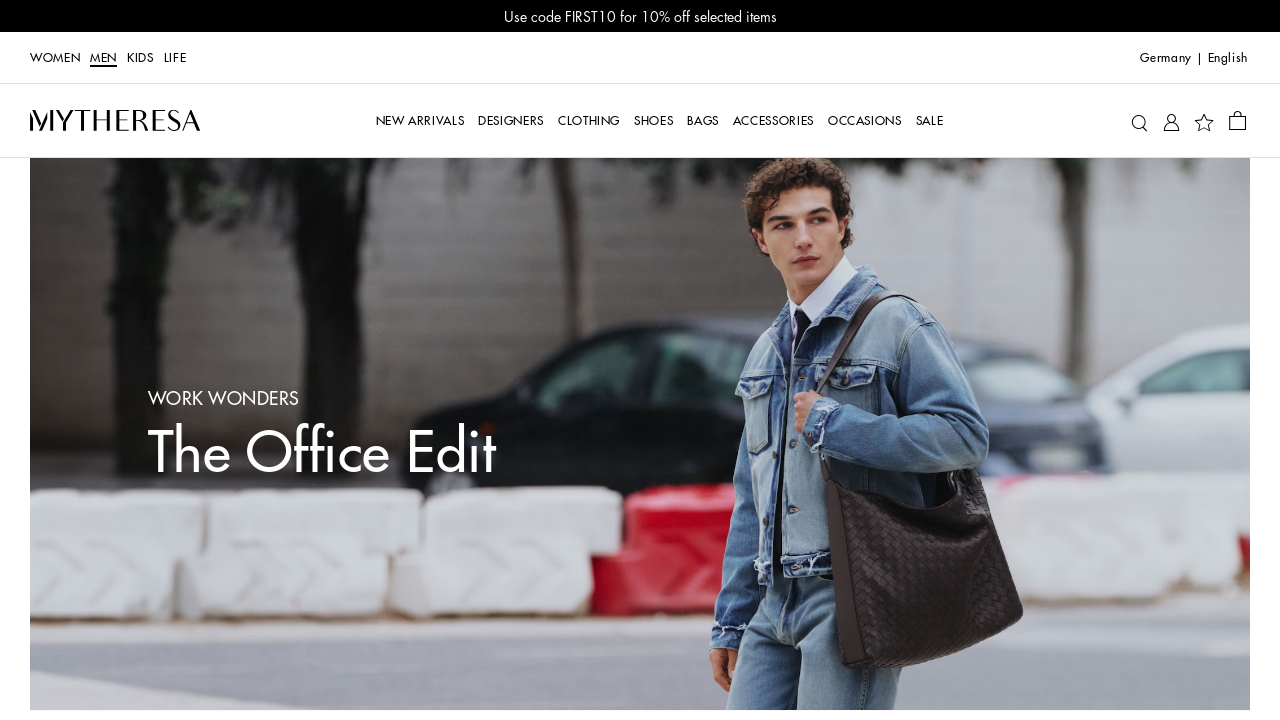

Retrieved href attribute from link: /de/en
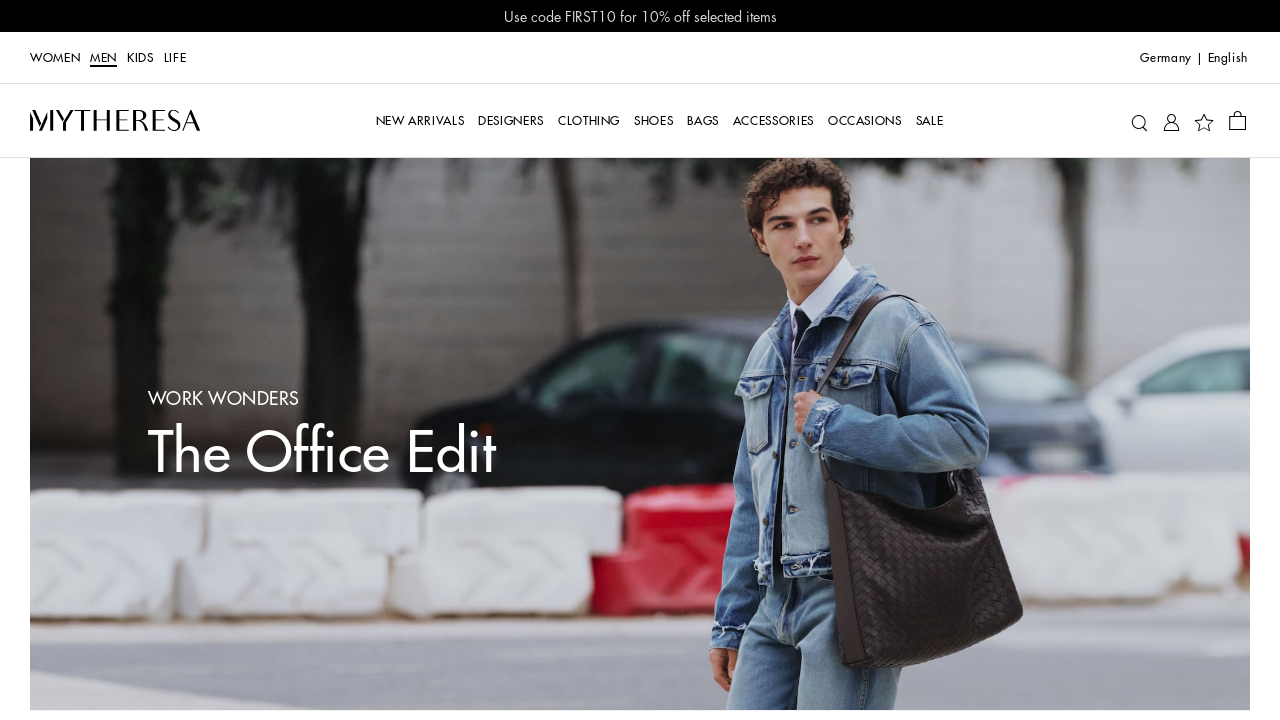

Validated link with href: /de/en
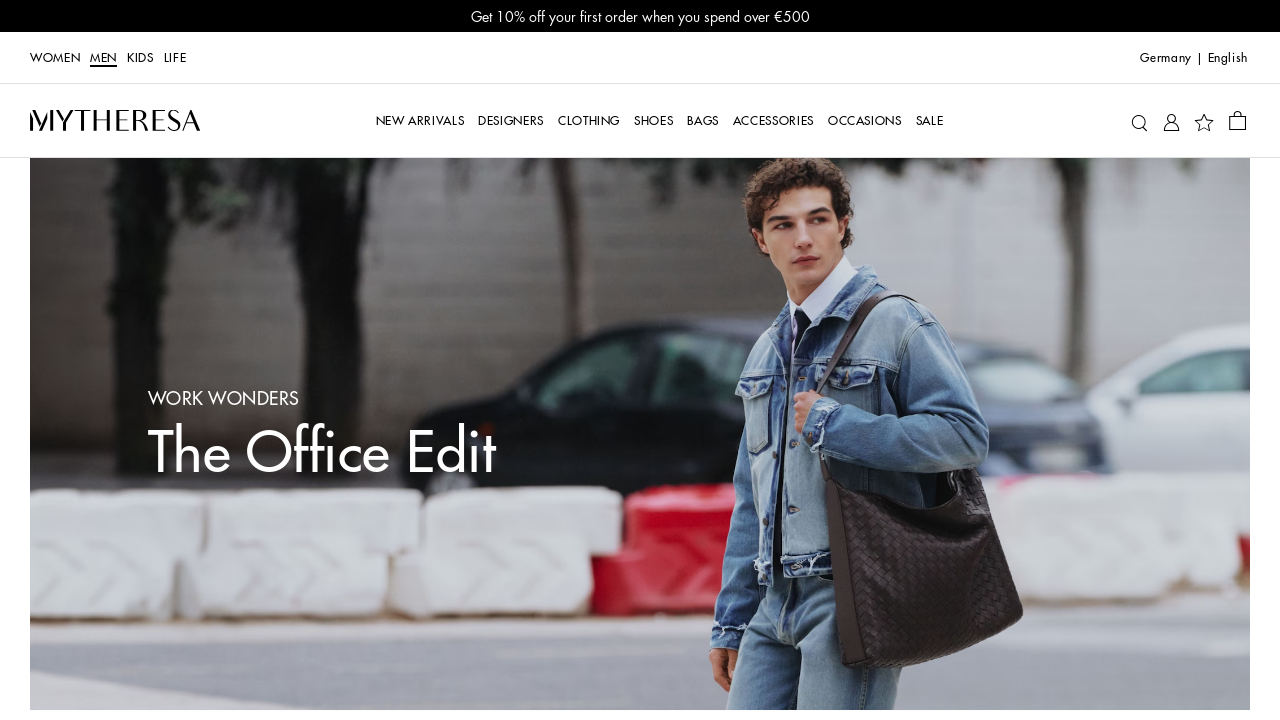

Retrieved href attribute from link: /de/en/account/login
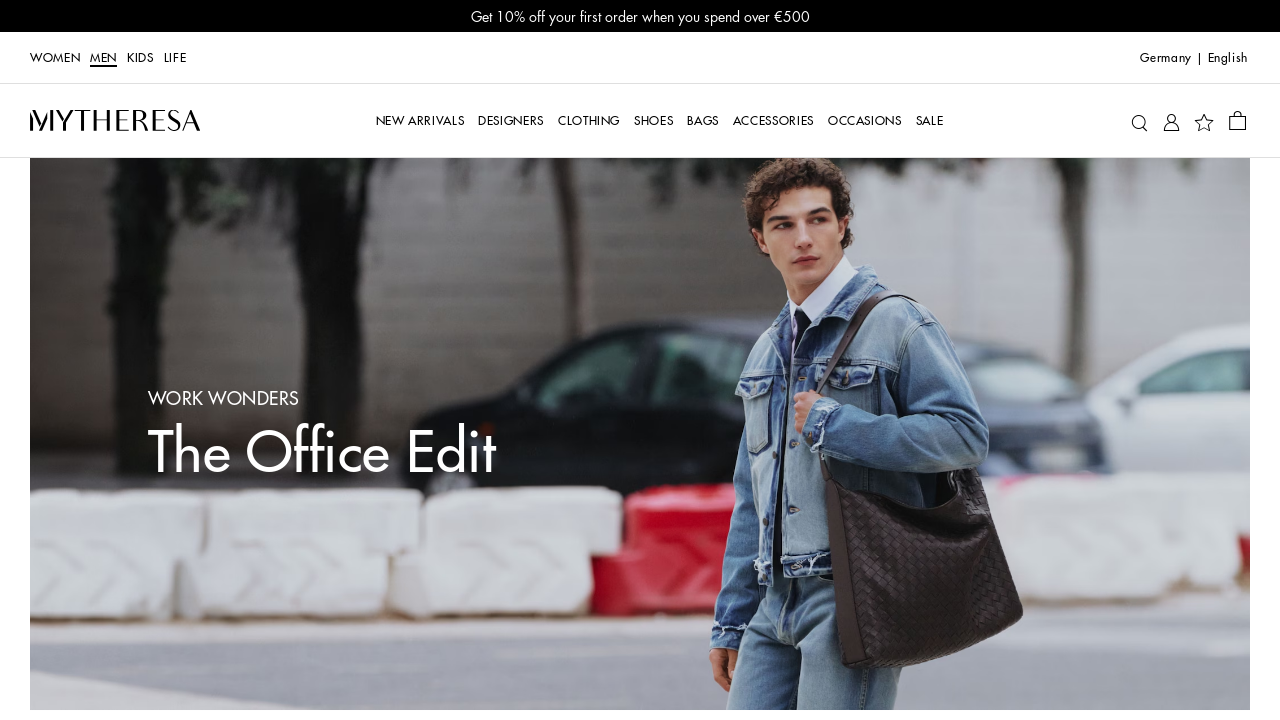

Validated link with href: /de/en/account/login
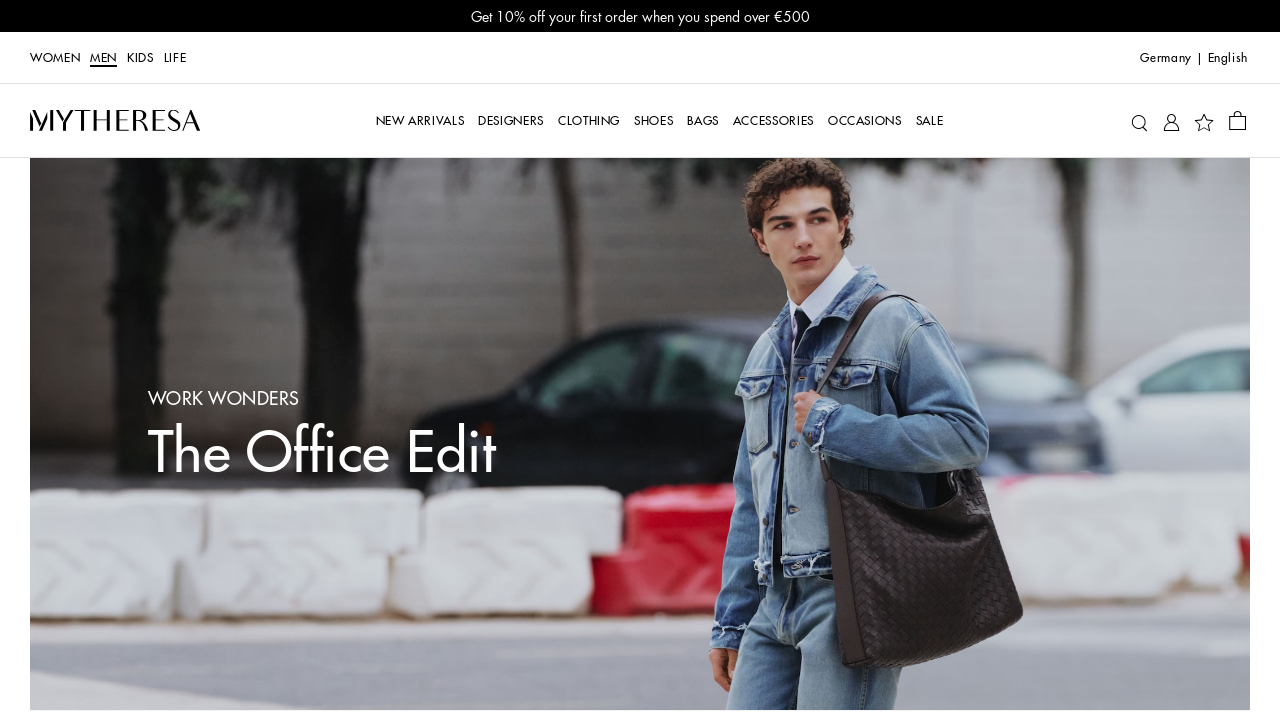

Retrieved href attribute from link: /de/en/checkout/cart
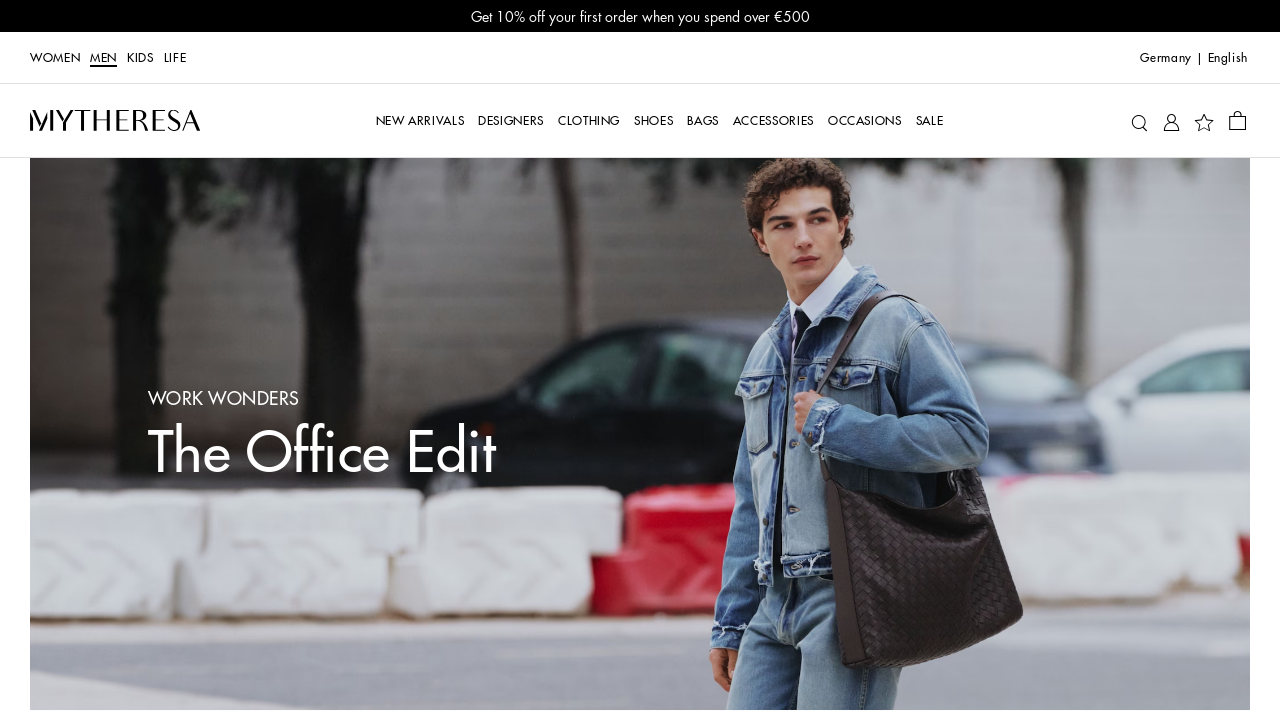

Validated link with href: /de/en/checkout/cart
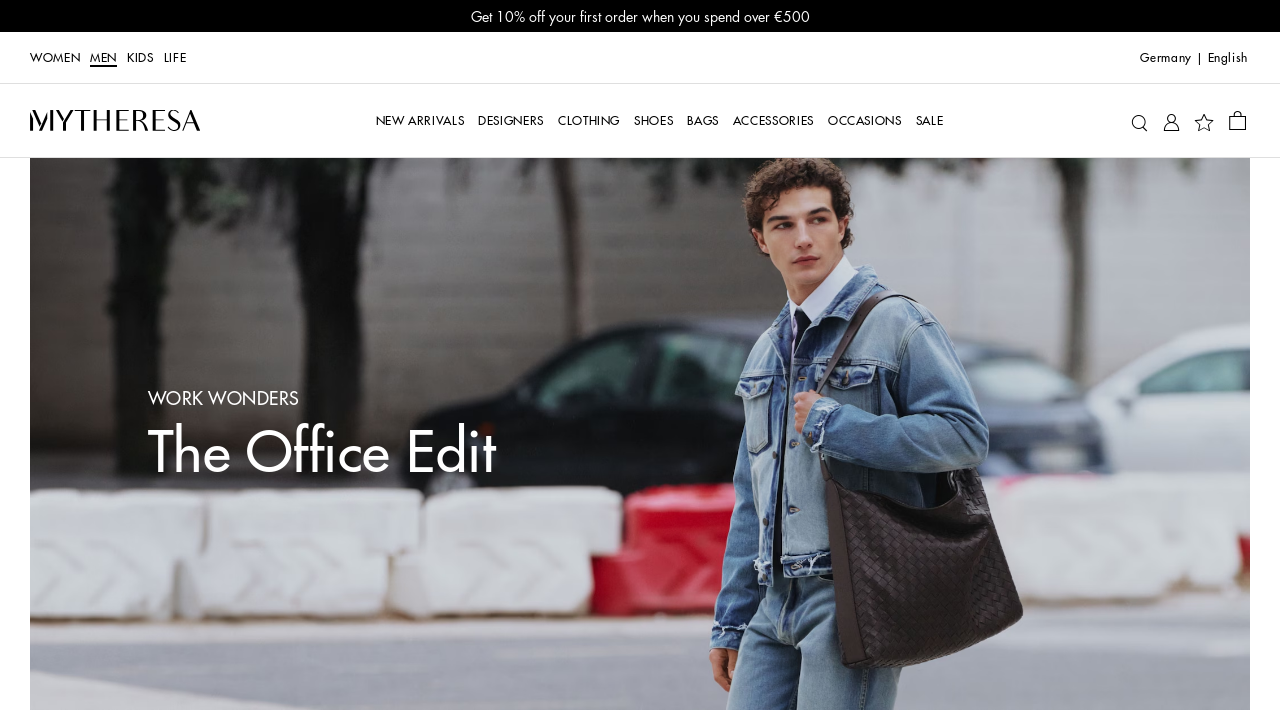

Retrieved href attribute from link: /de/en/women
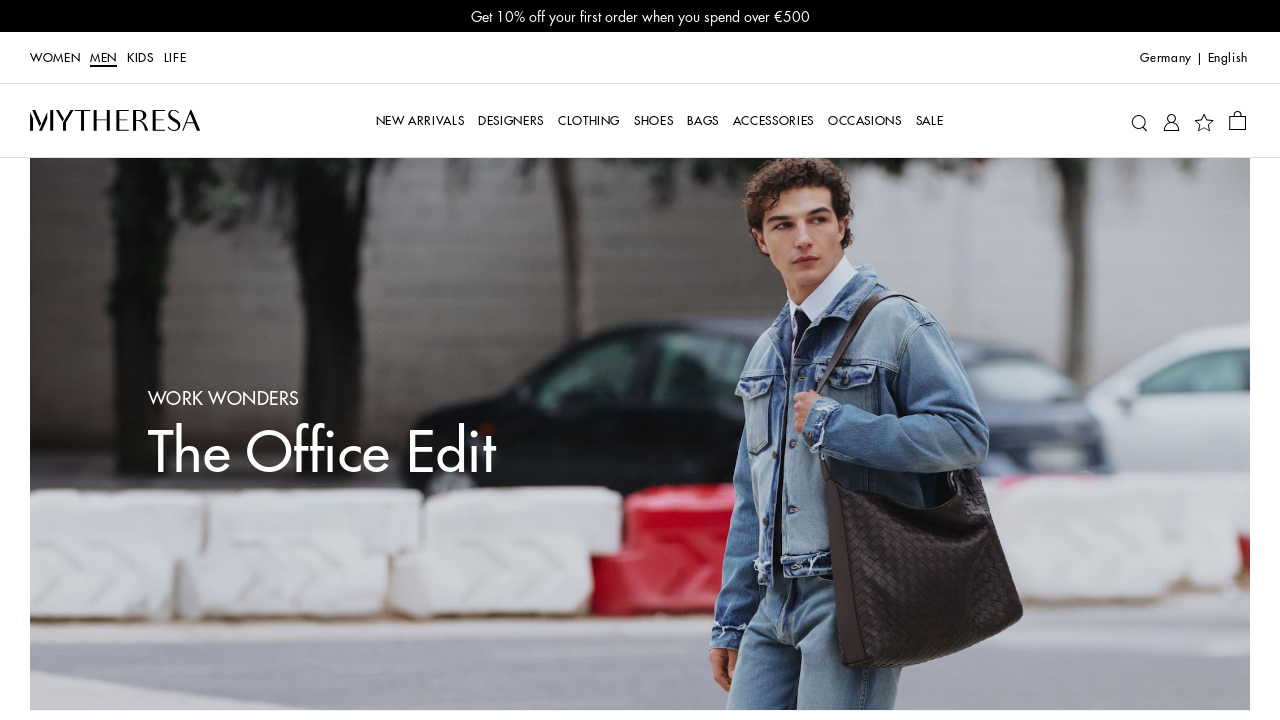

Validated link with href: /de/en/women
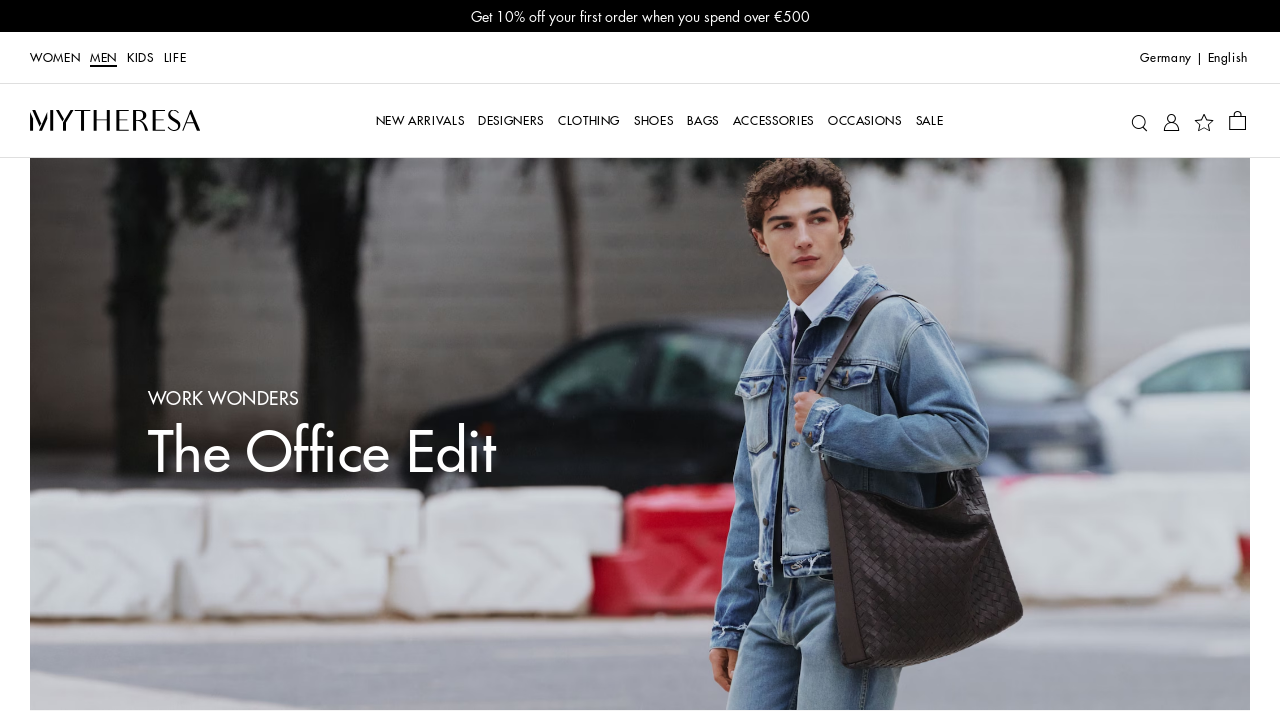

Retrieved href attribute from link: /de/en/men
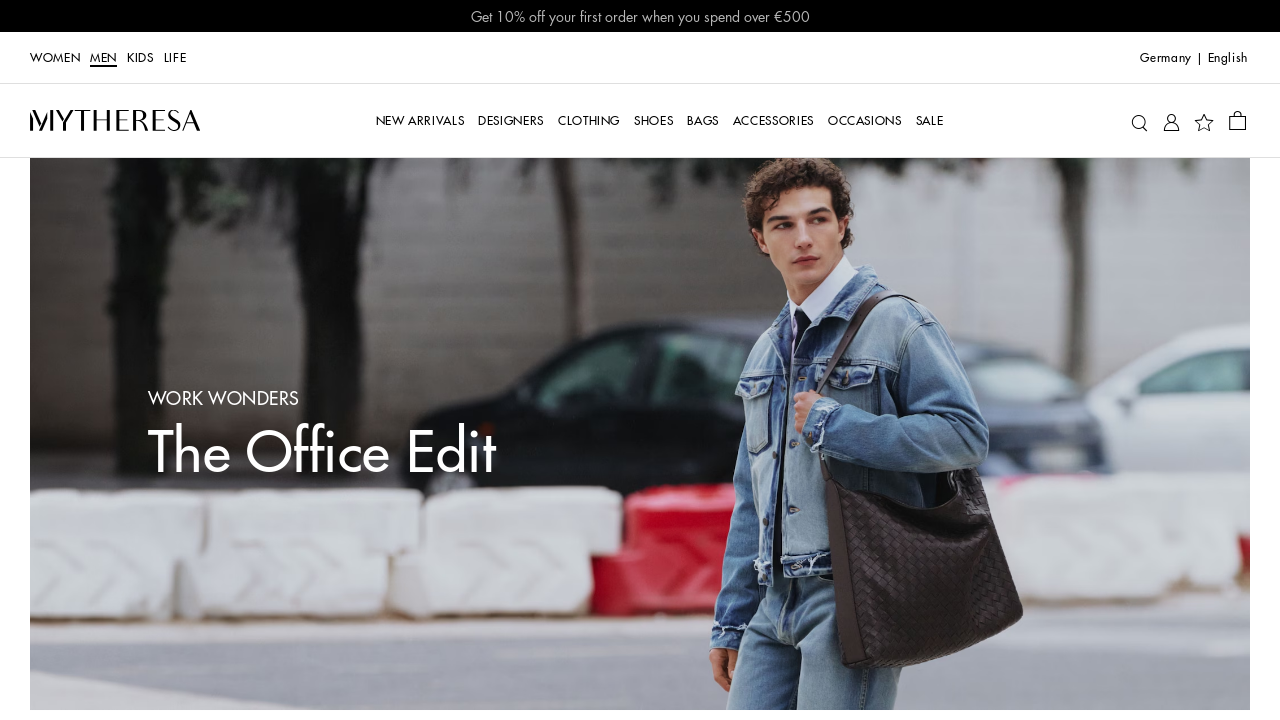

Validated link with href: /de/en/men
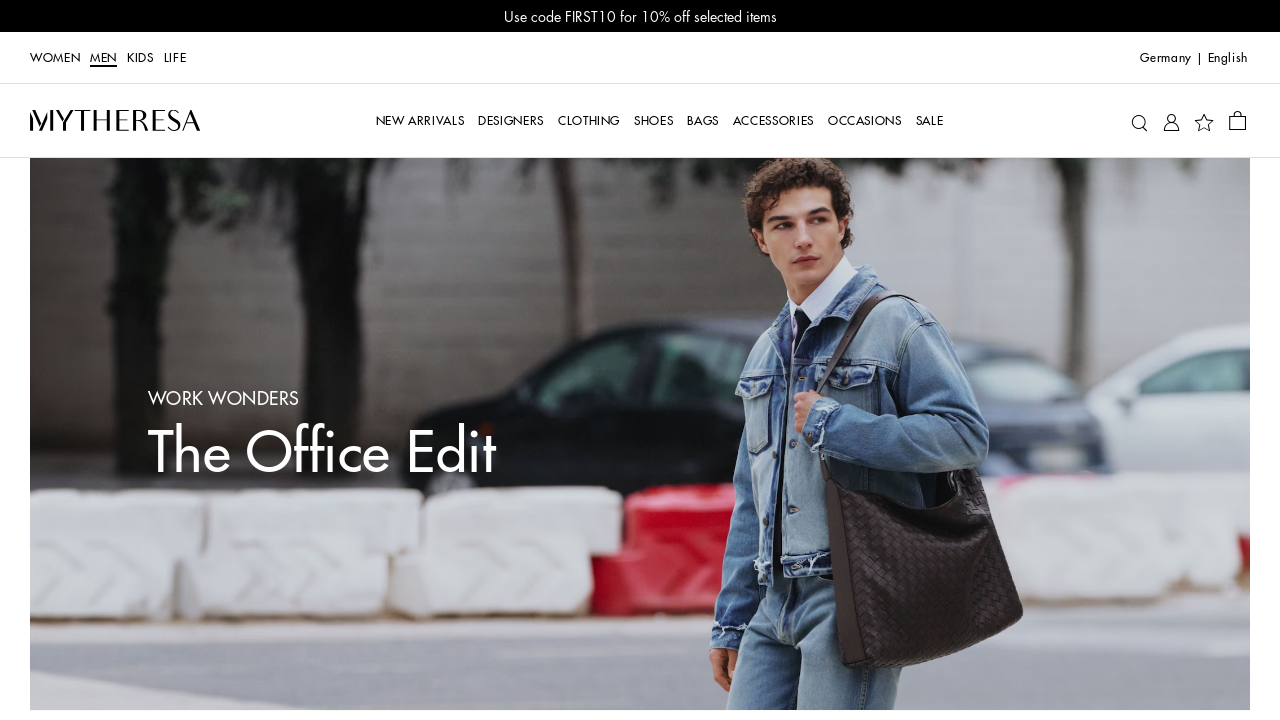

Retrieved href attribute from link: /de/en/kids
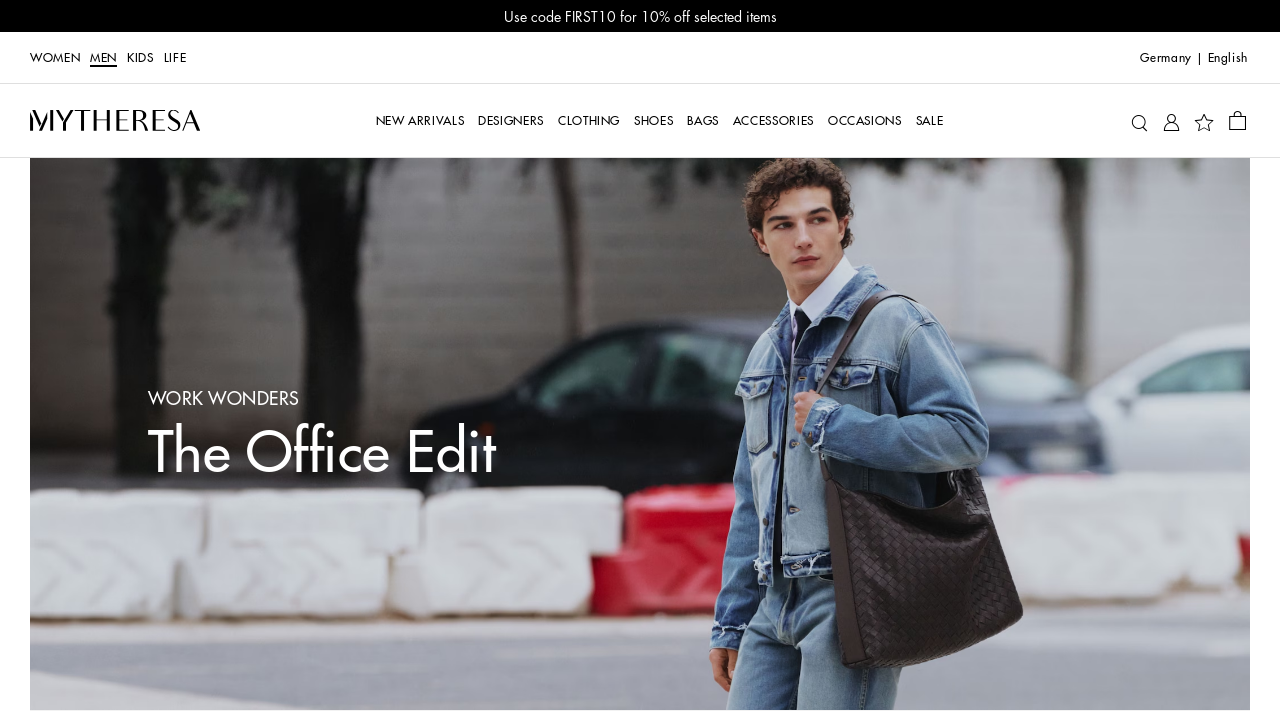

Validated link with href: /de/en/kids
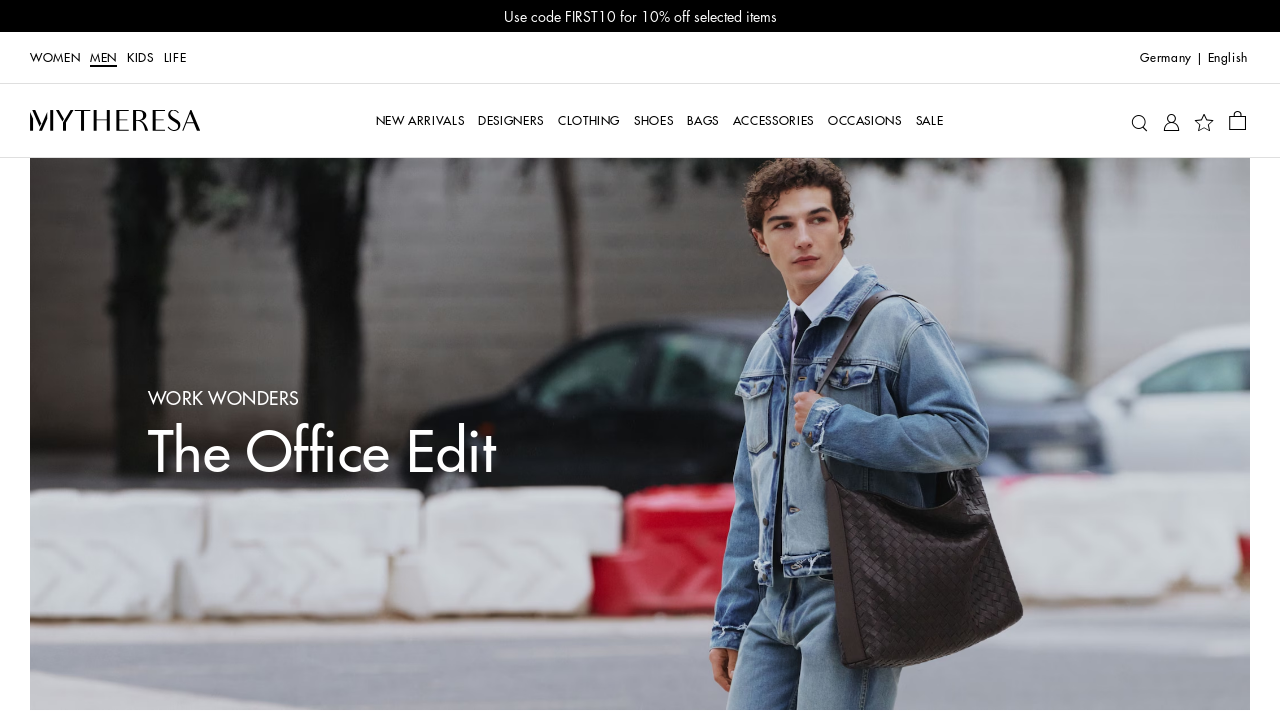

Retrieved href attribute from link: /de/en/life
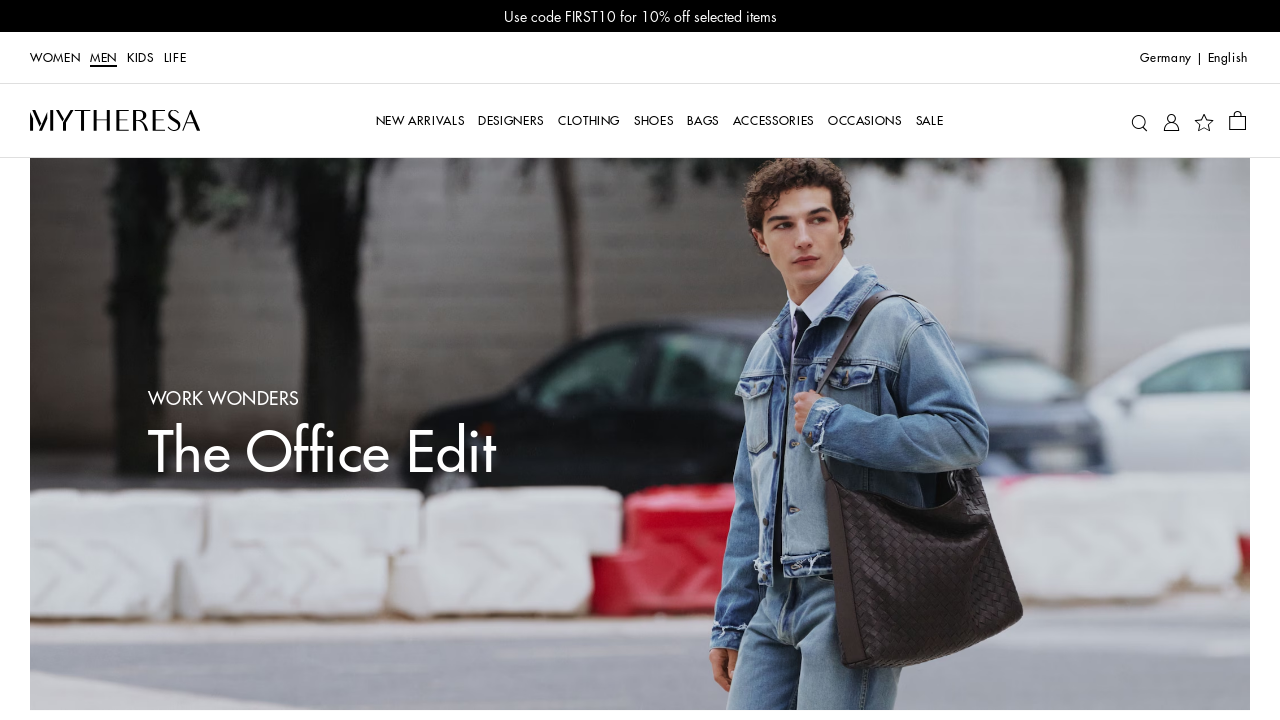

Validated link with href: /de/en/life
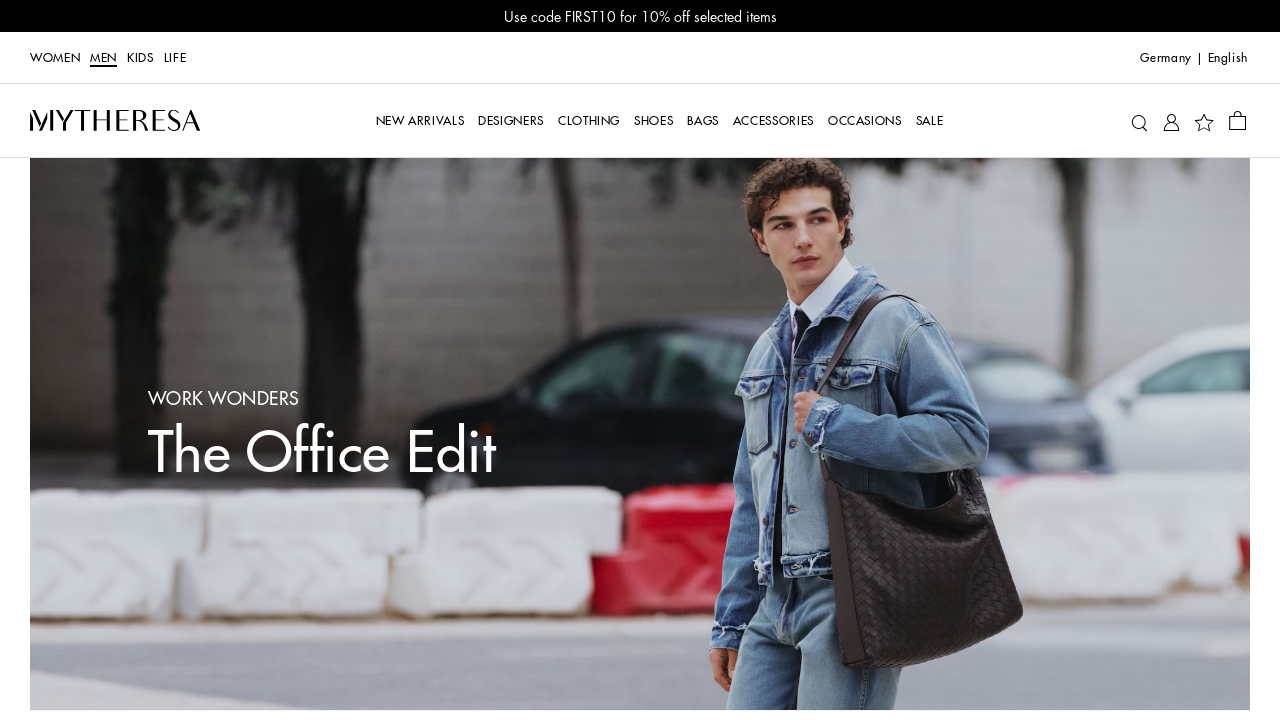

Retrieved href attribute from link: /de/en
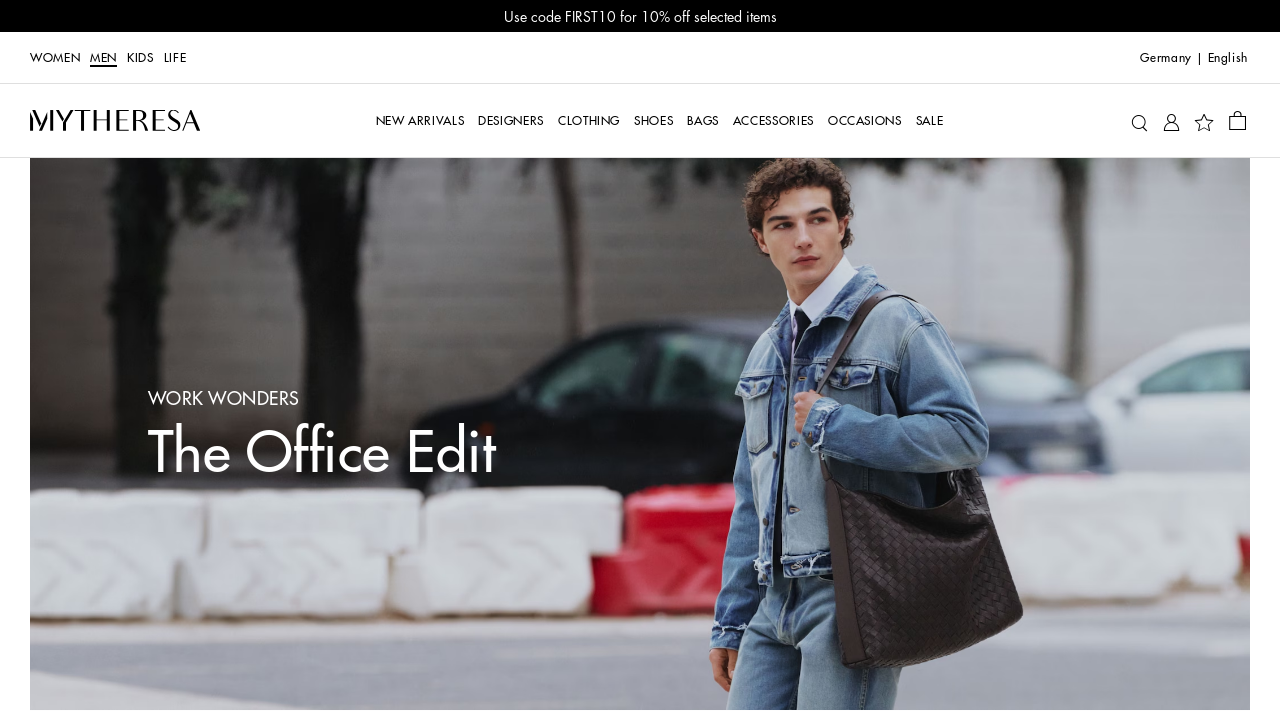

Validated link with href: /de/en
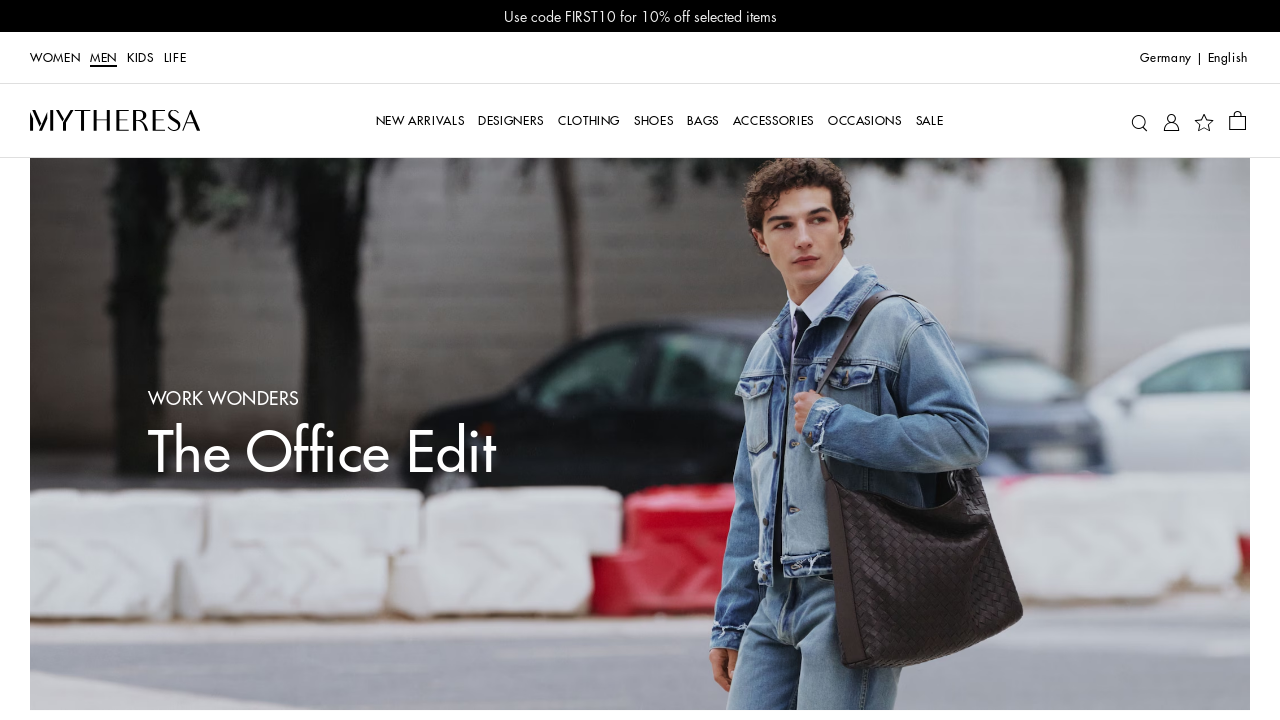

Retrieved href attribute from link: /de/en/men/new-arrivals/current-week
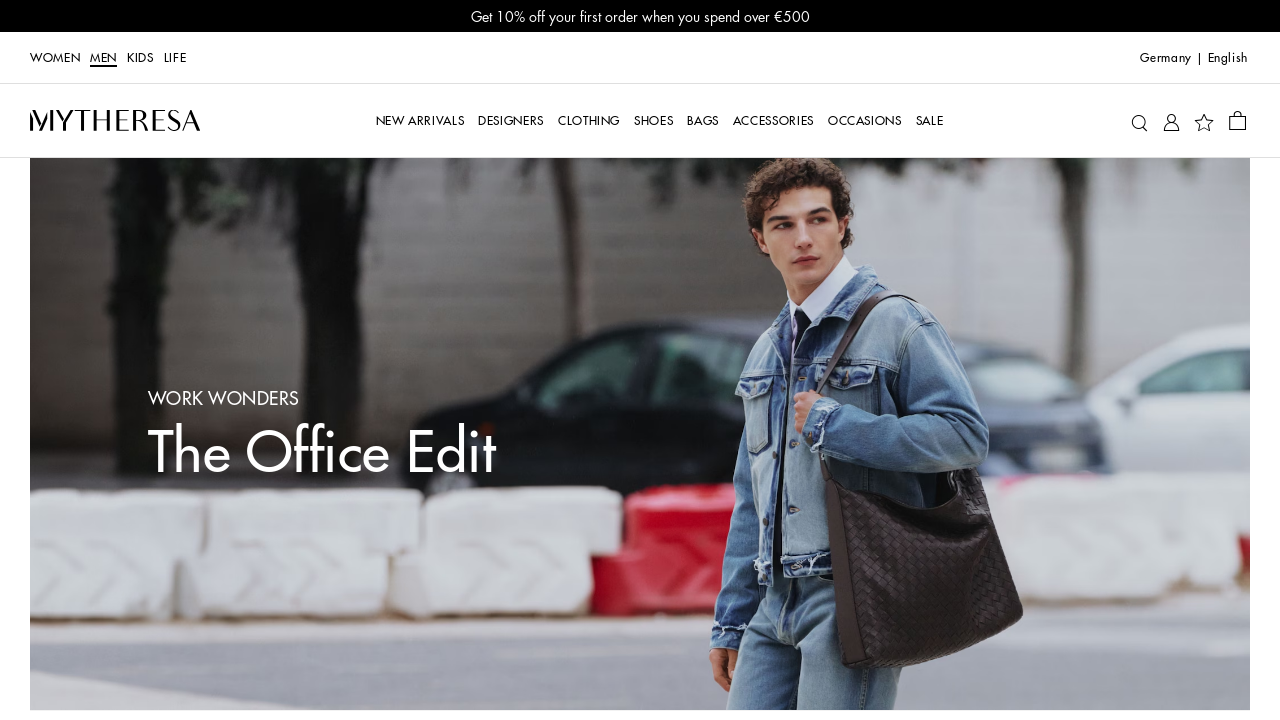

Validated link with href: /de/en/men/new-arrivals/current-week
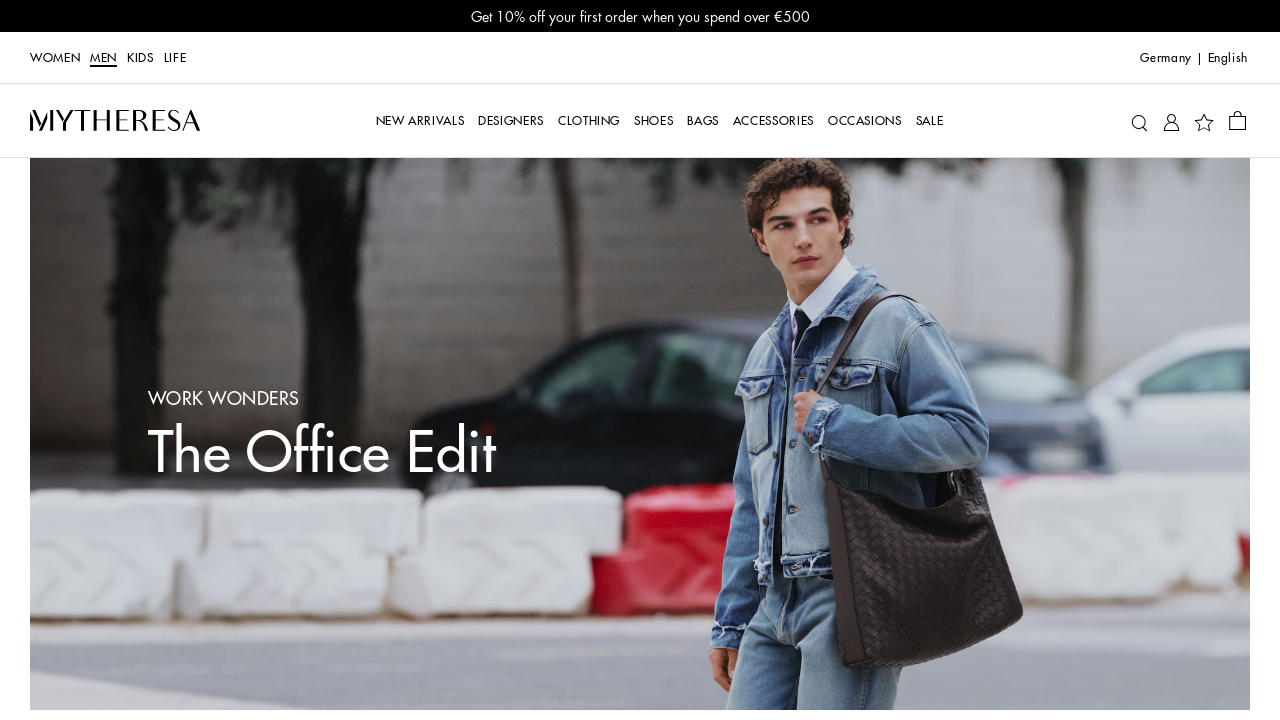

Retrieved href attribute from link: /de/en/men/designers
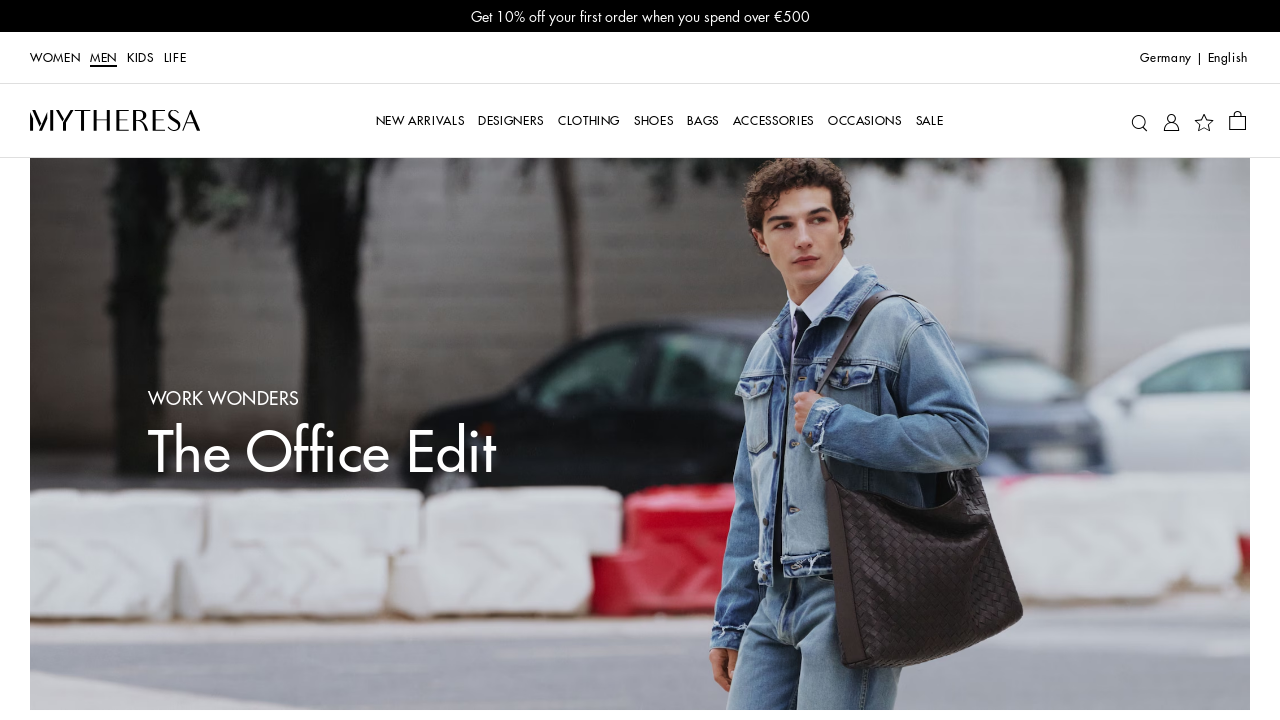

Validated link with href: /de/en/men/designers
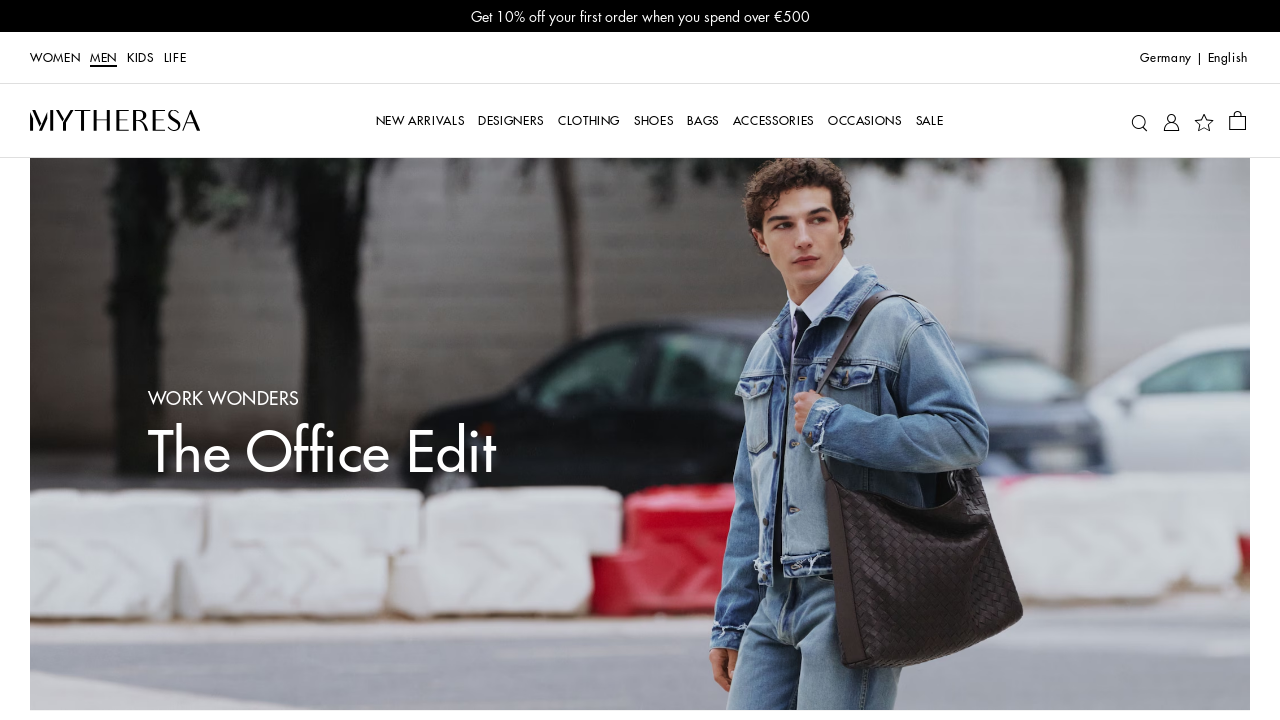

Retrieved href attribute from link: /de/en/men/clothing
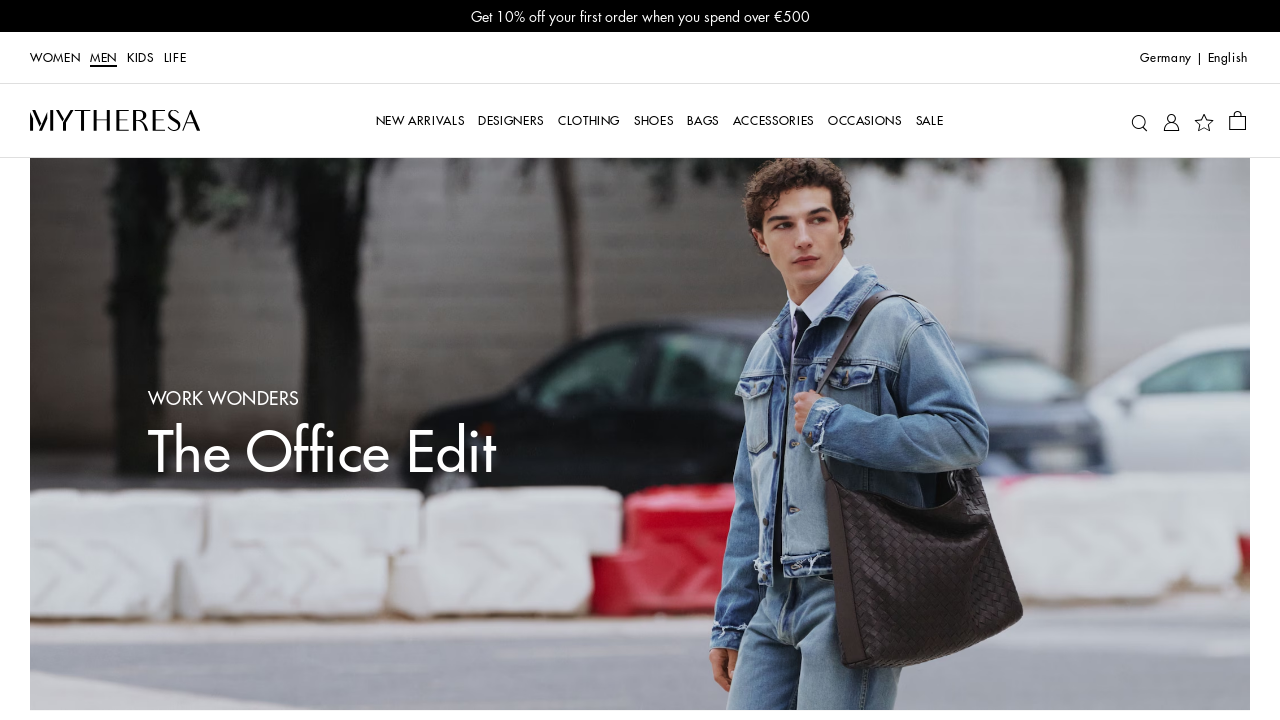

Validated link with href: /de/en/men/clothing
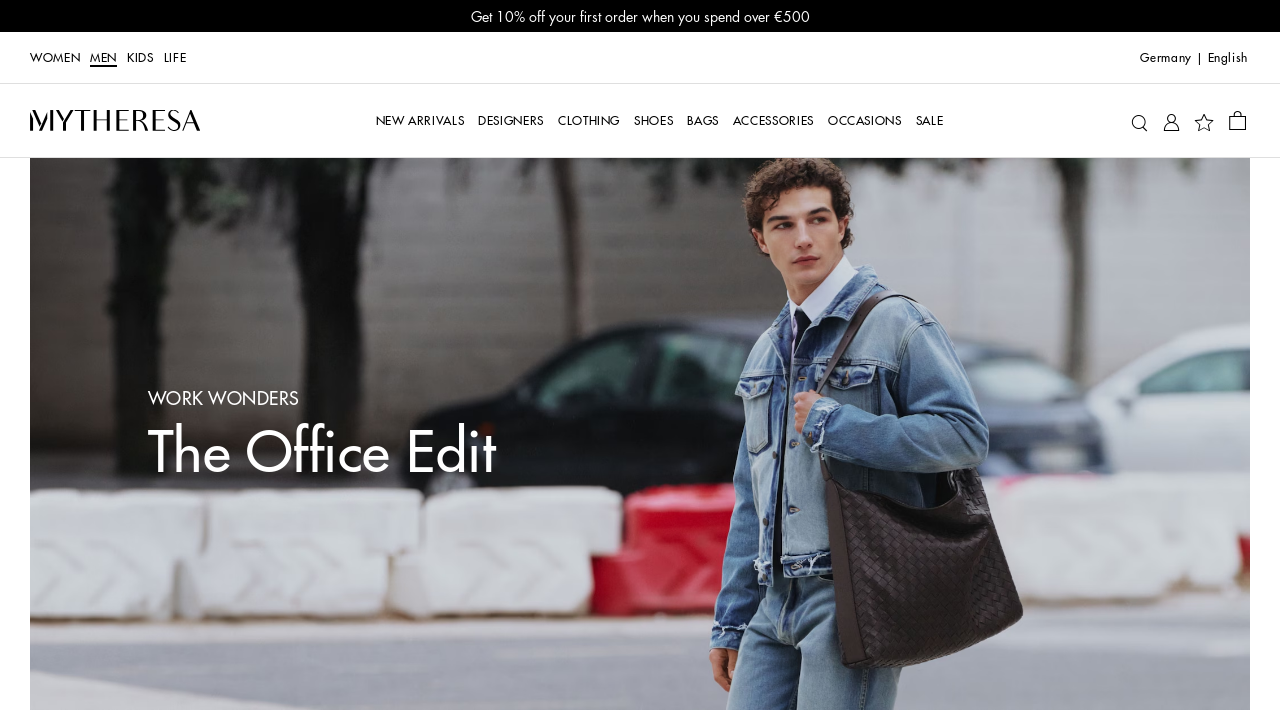

Retrieved href attribute from link: /de/en/men/shoes
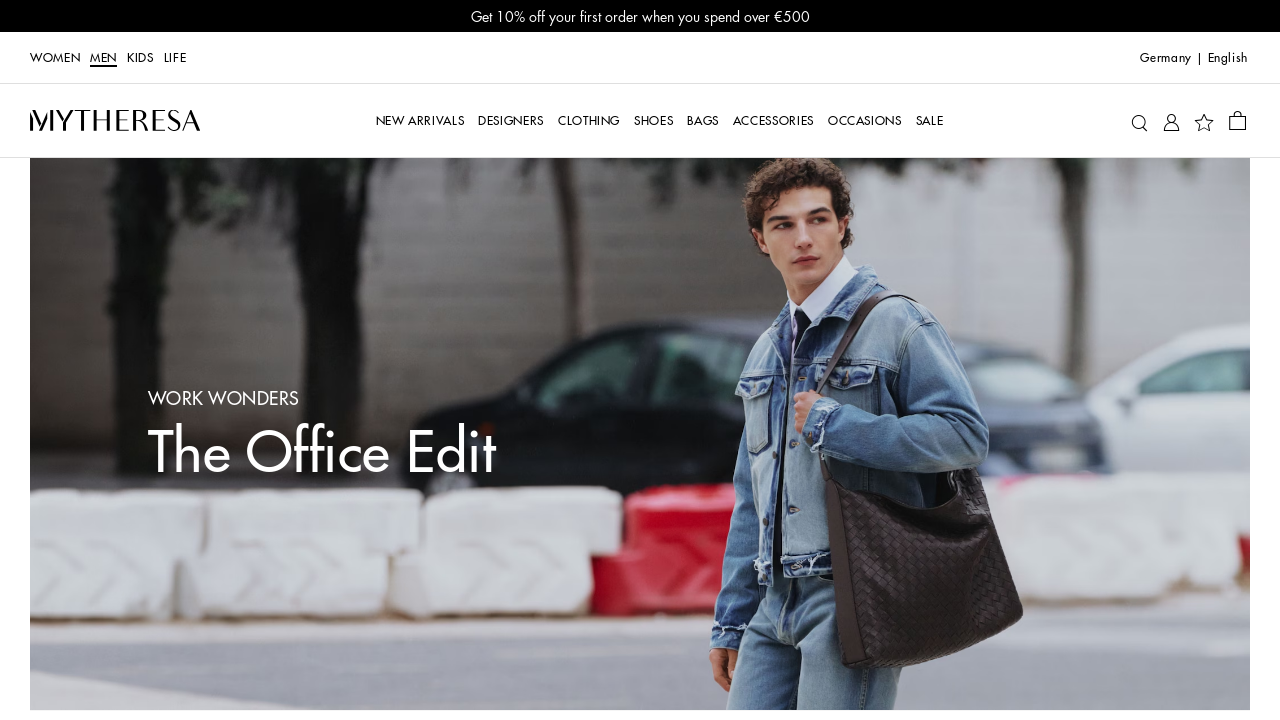

Validated link with href: /de/en/men/shoes
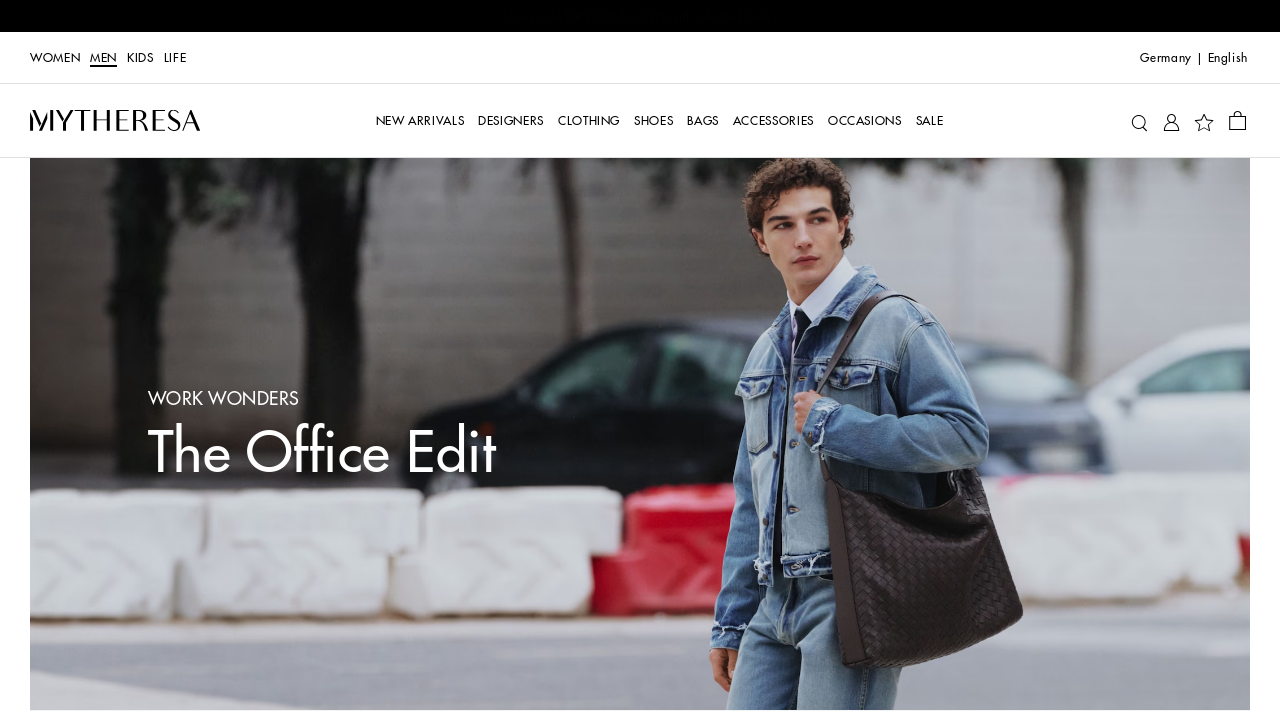

Retrieved href attribute from link: /de/en/men/bags
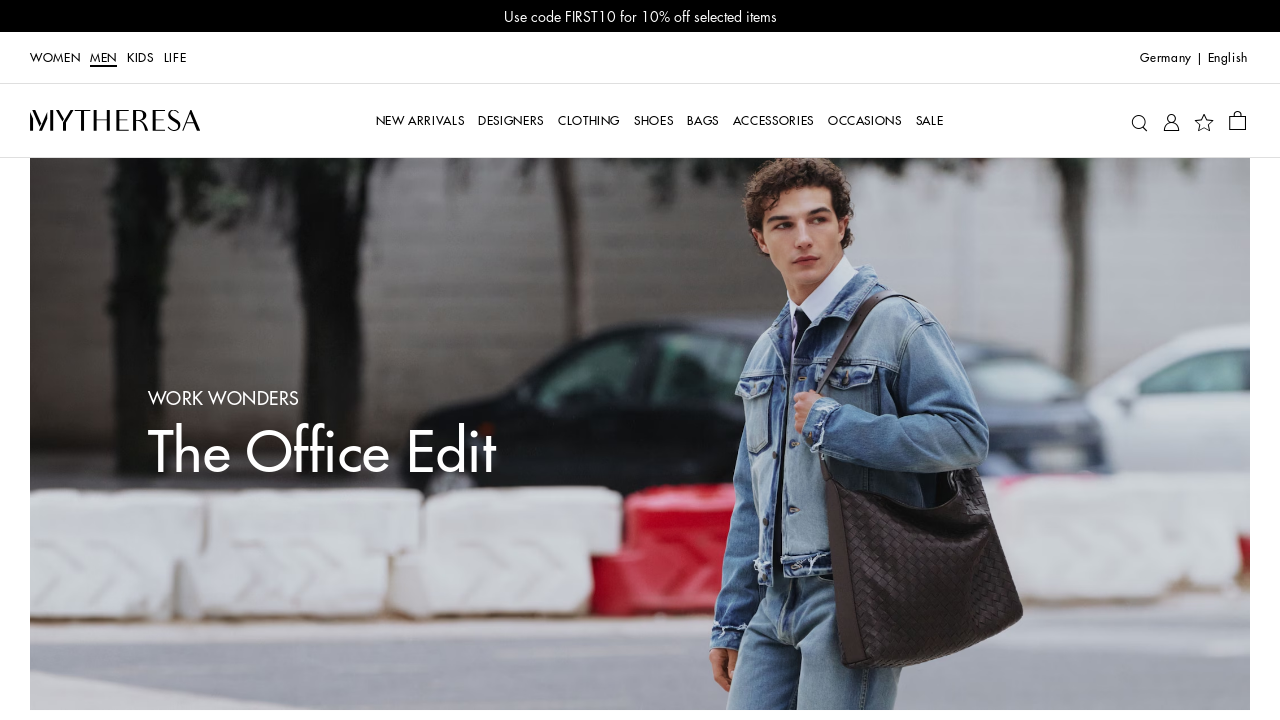

Validated link with href: /de/en/men/bags
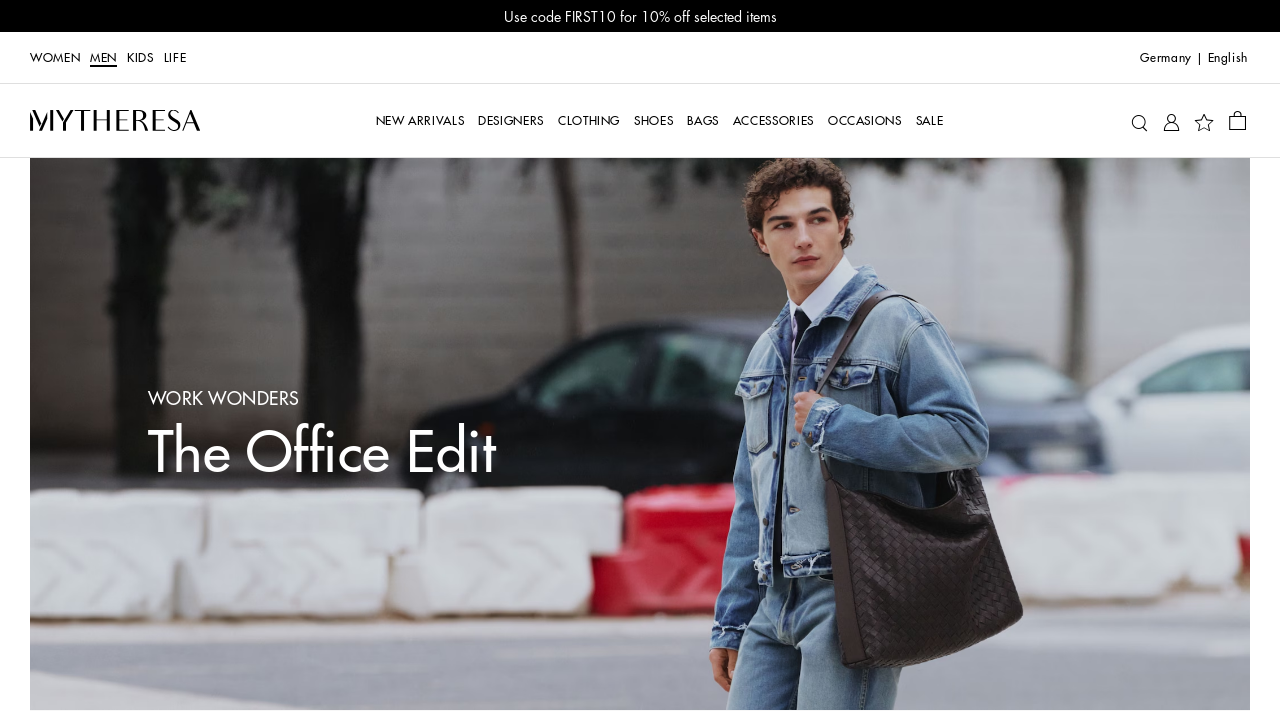

Retrieved href attribute from link: /de/en/men/accessories
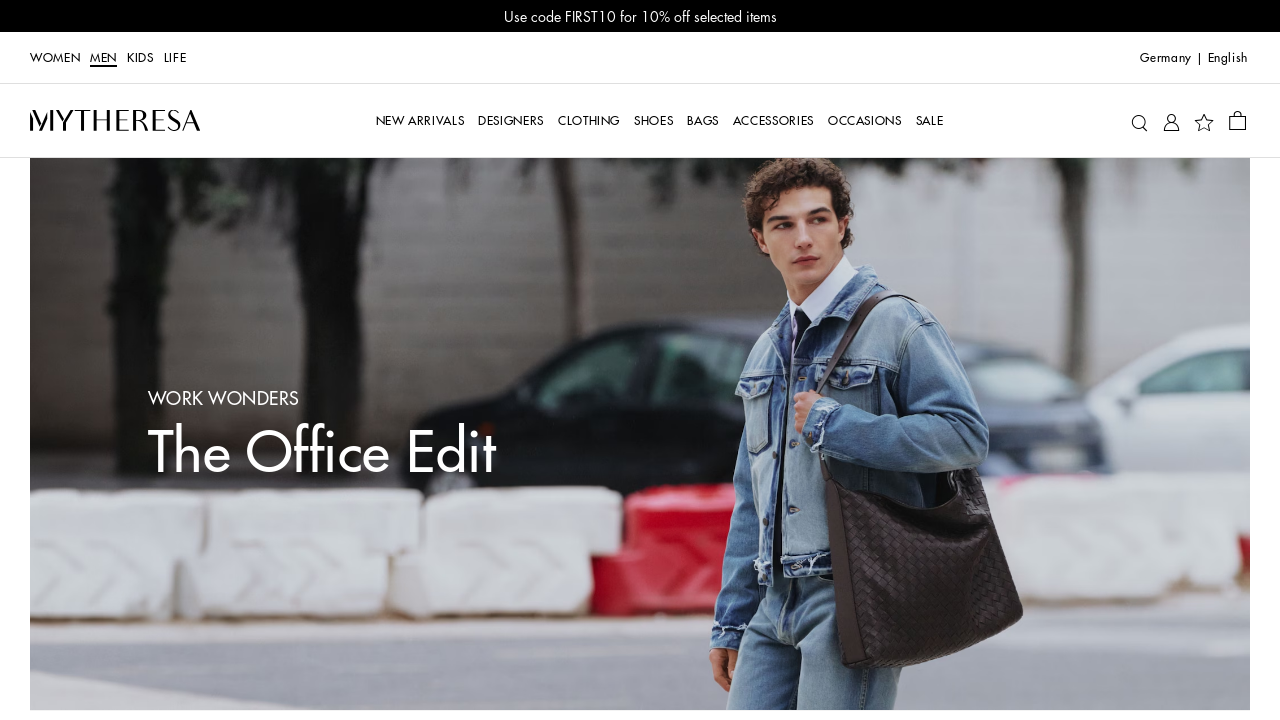

Validated link with href: /de/en/men/accessories
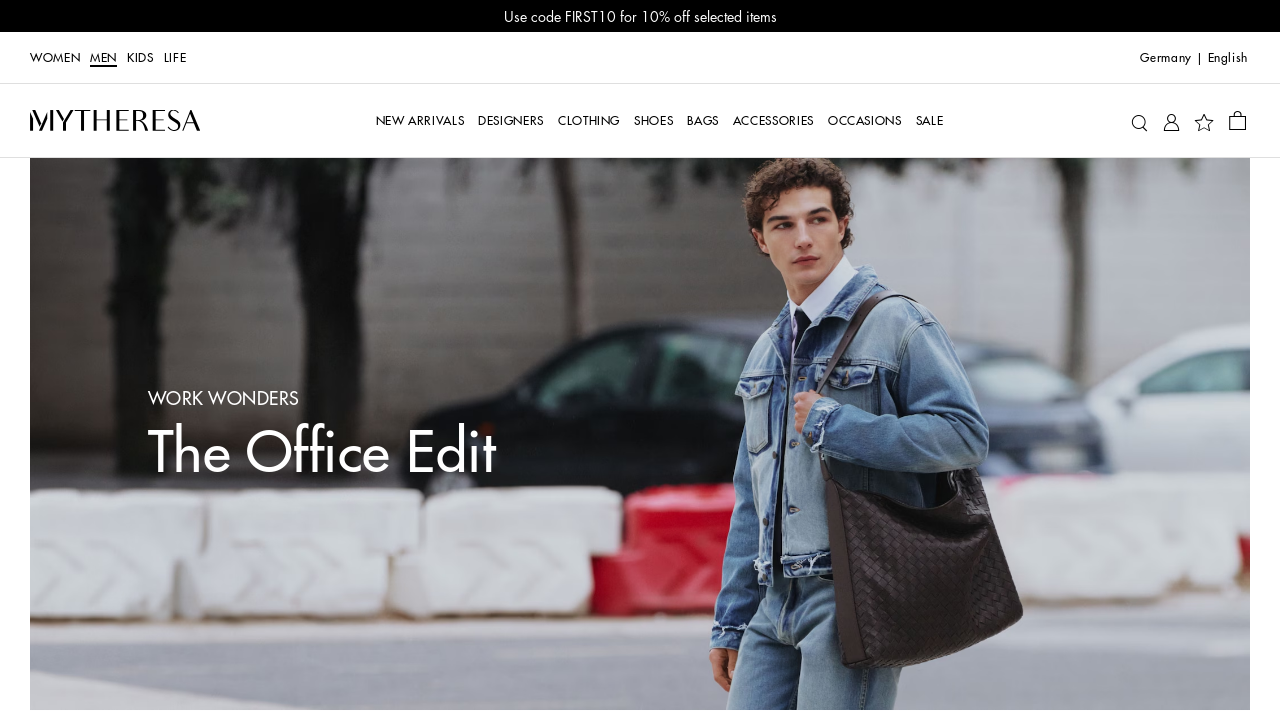

Retrieved href attribute from link: /de/en/men/edits/office-attire
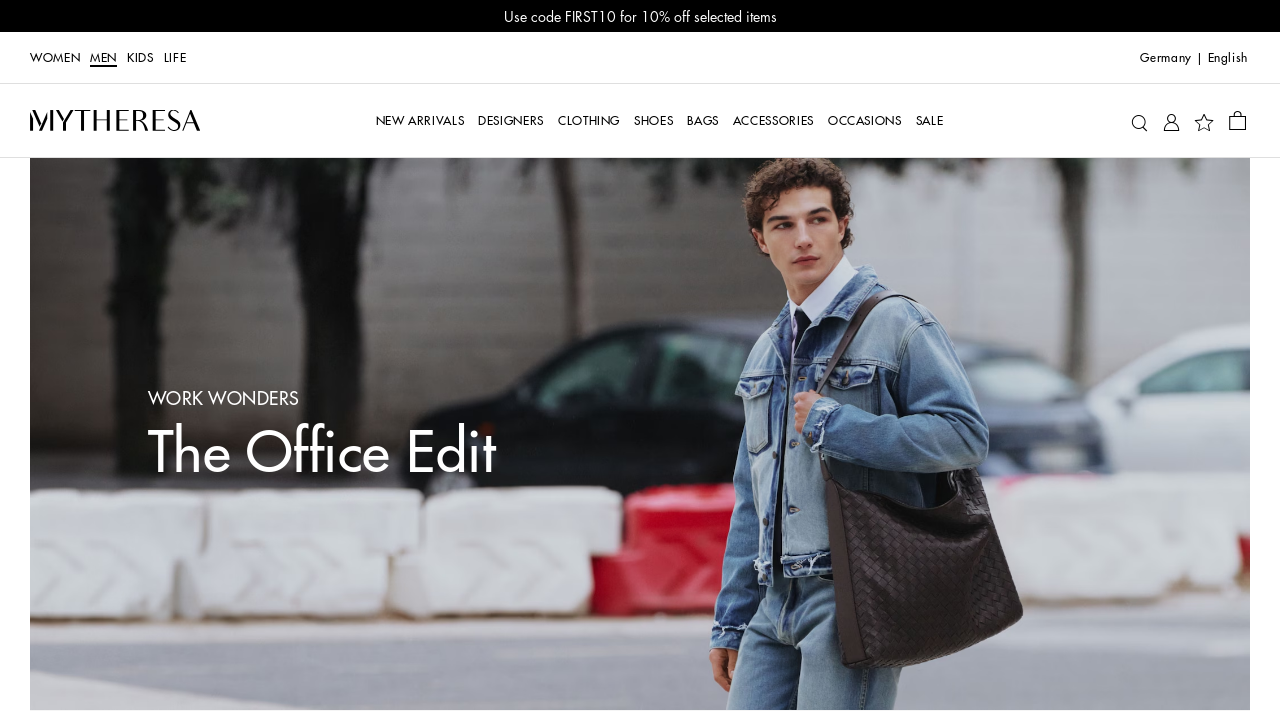

Validated link with href: /de/en/men/edits/office-attire
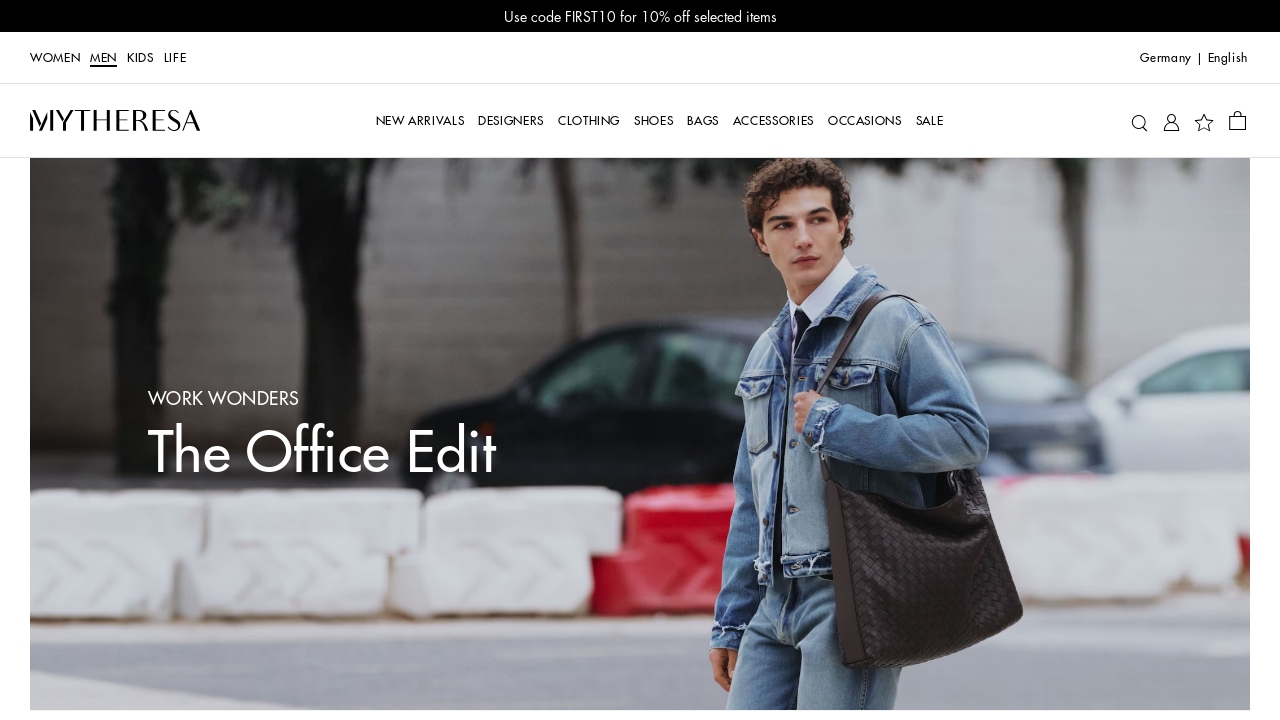

Retrieved href attribute from link: /de/en/men/sale
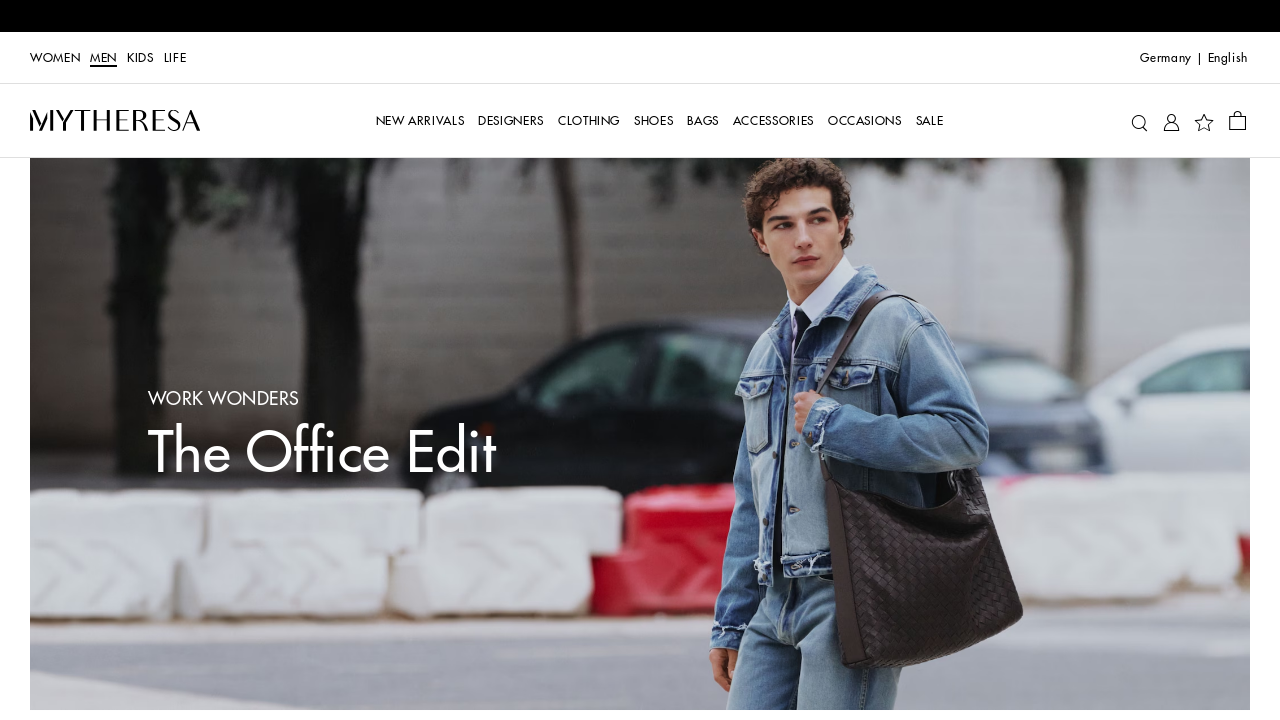

Validated link with href: /de/en/men/sale
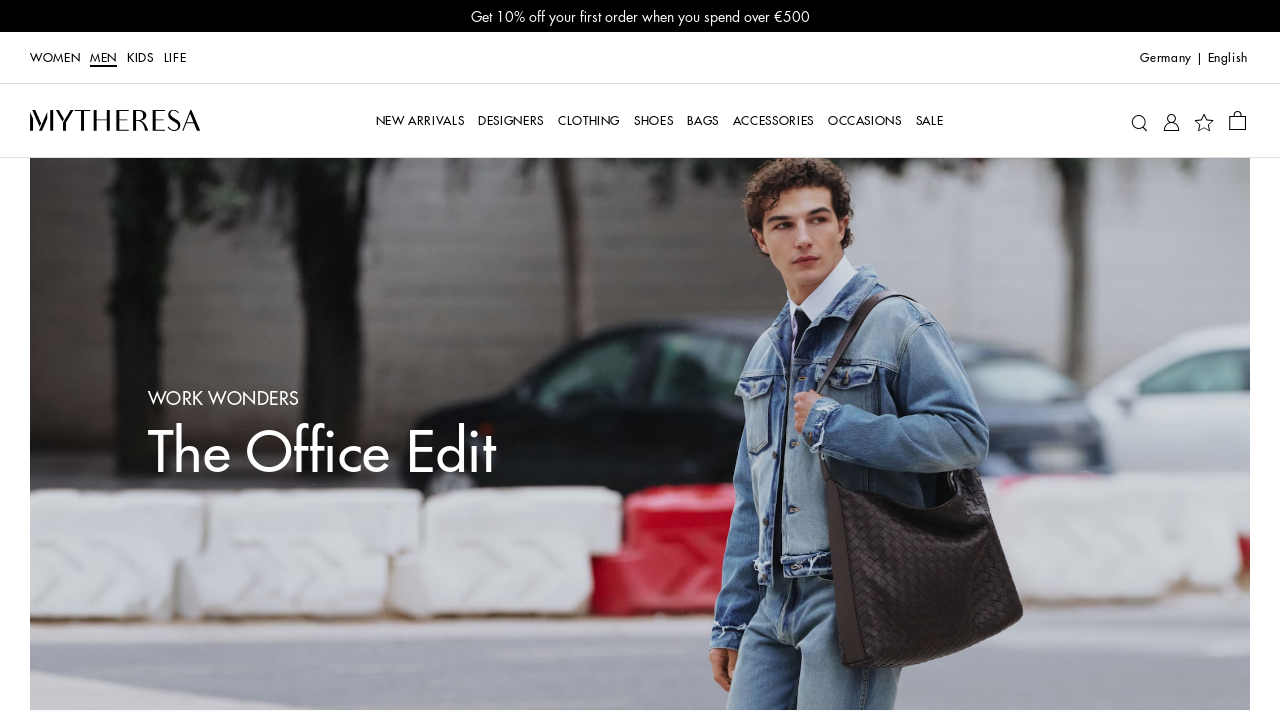

Retrieved href attribute from link: /de/en/account/login
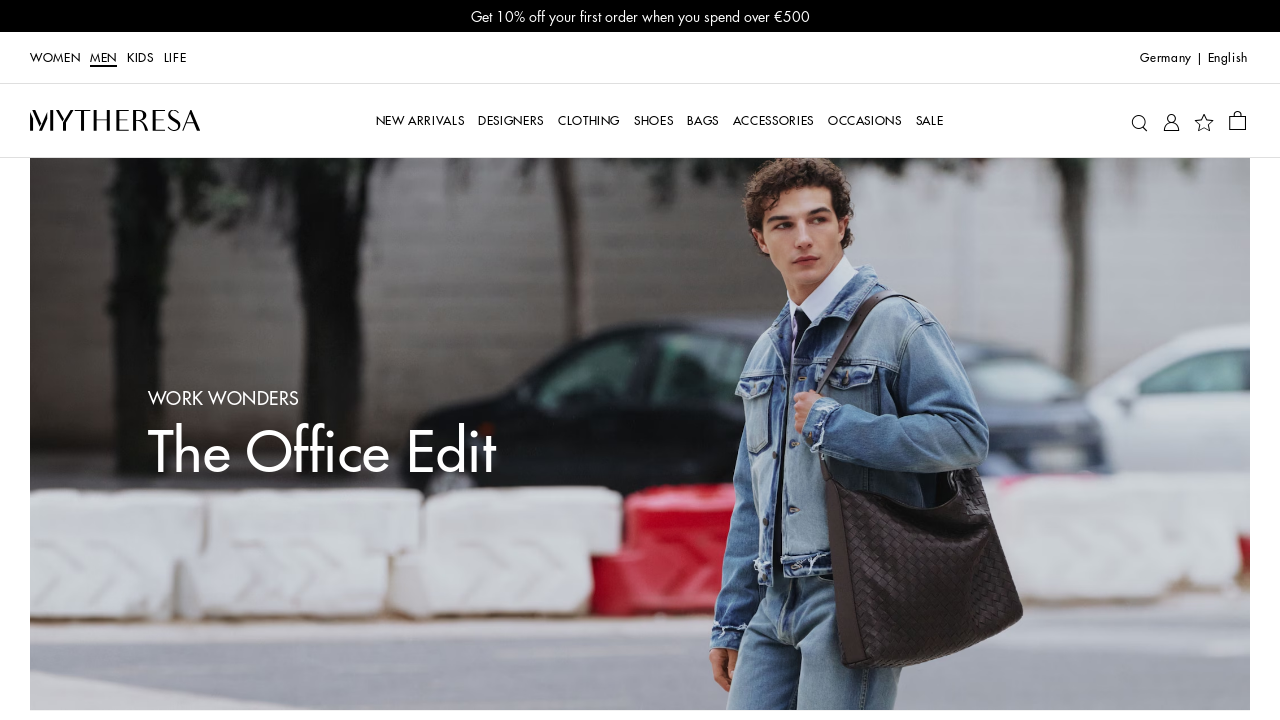

Validated link with href: /de/en/account/login
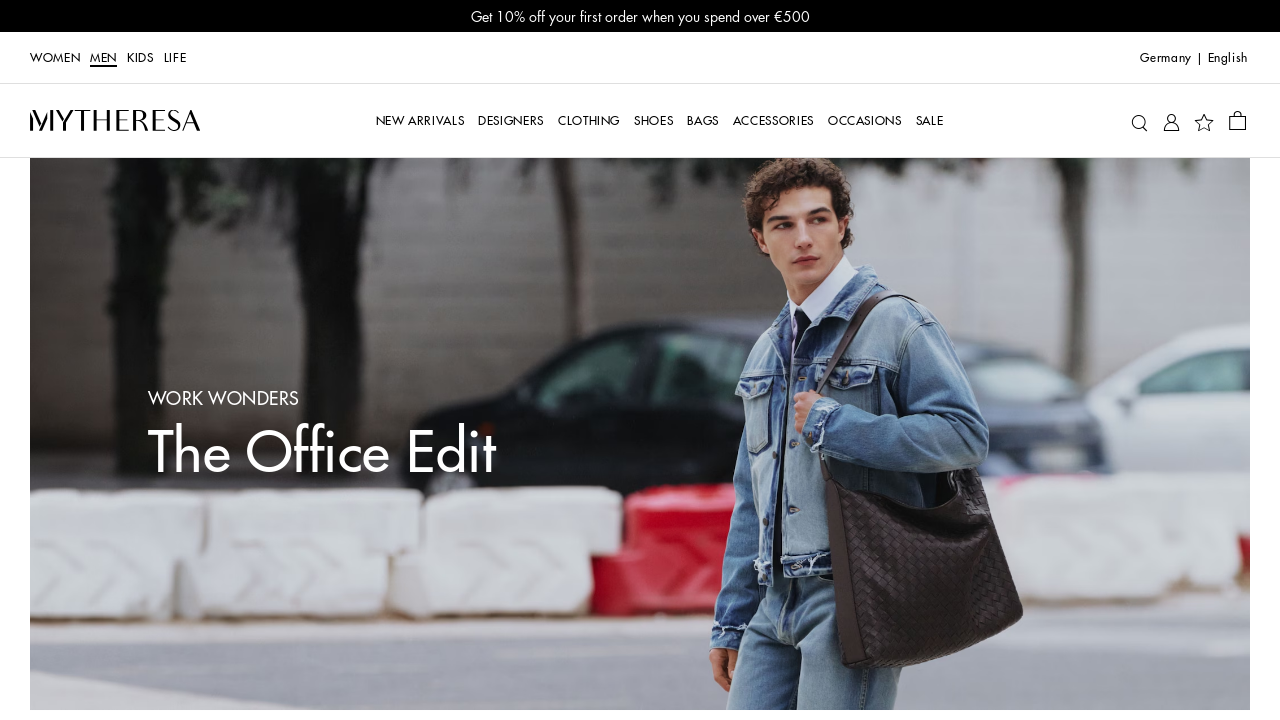

Retrieved href attribute from link: /de/en/wishlist
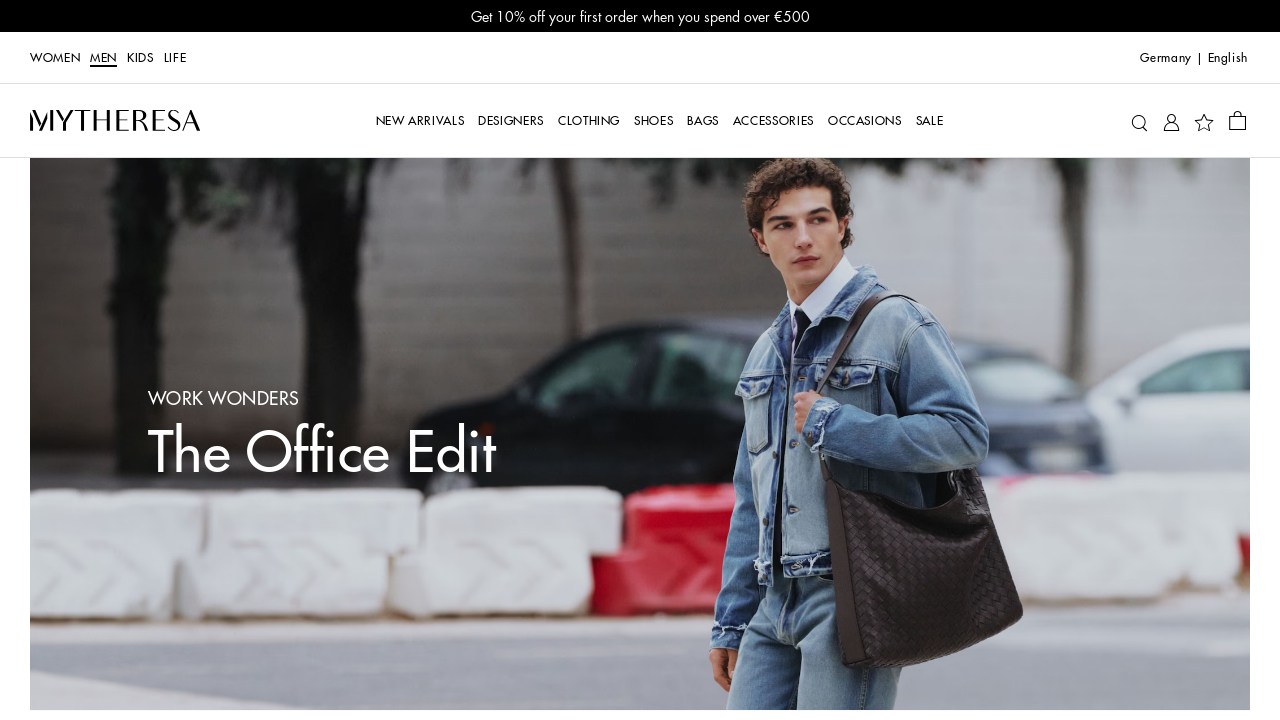

Validated link with href: /de/en/wishlist
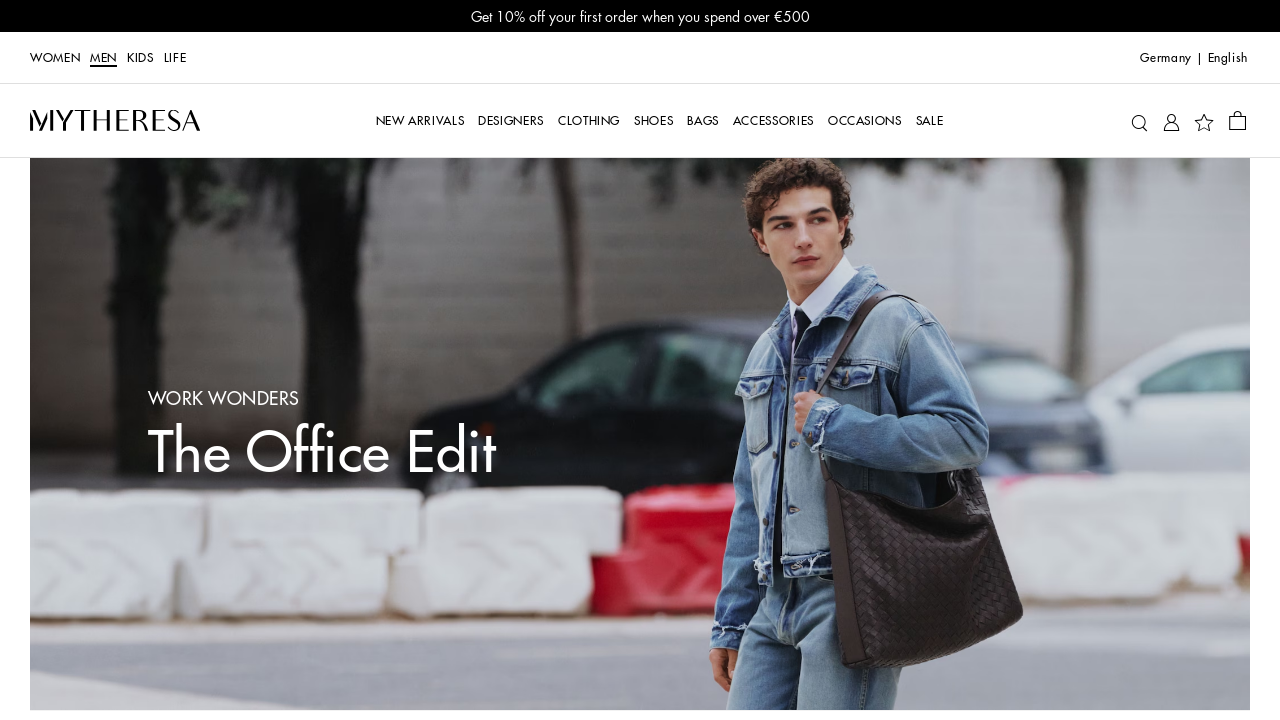

Retrieved href attribute from link: /de/en/checkout/cart
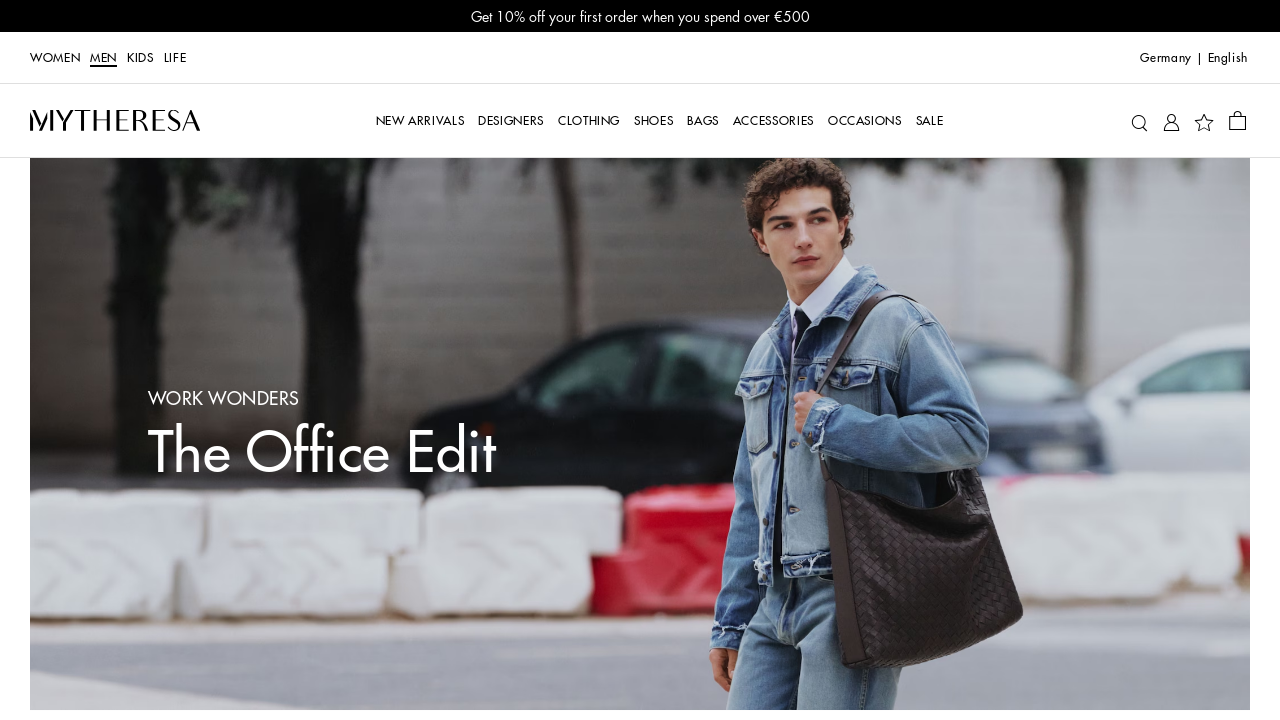

Validated link with href: /de/en/checkout/cart
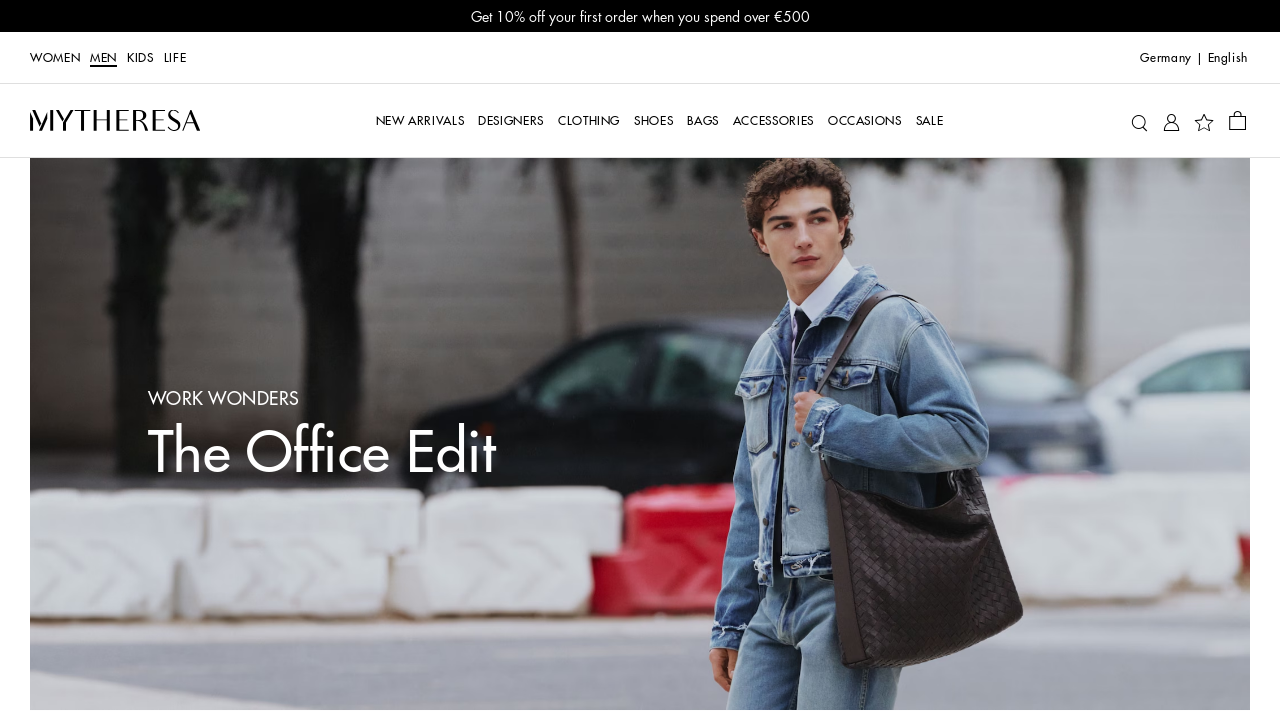

Retrieved href attribute from link: /de/en/men/edits/office-attire
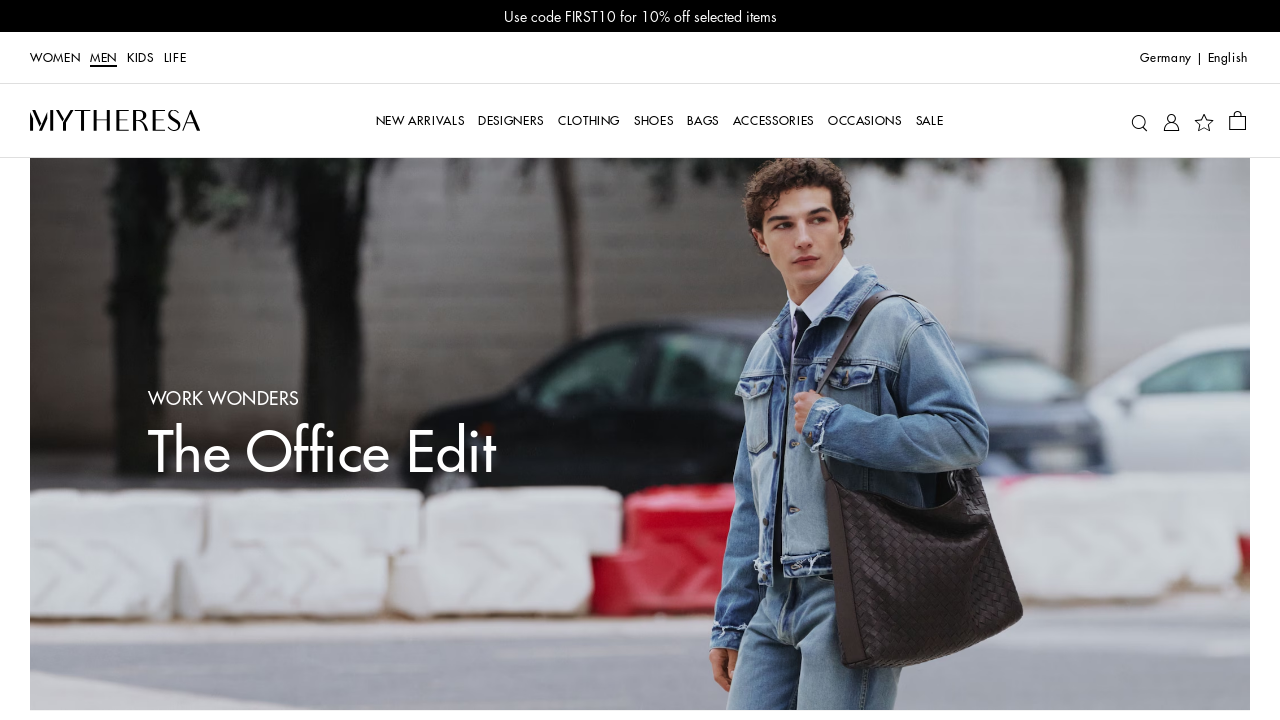

Validated link with href: /de/en/men/edits/office-attire
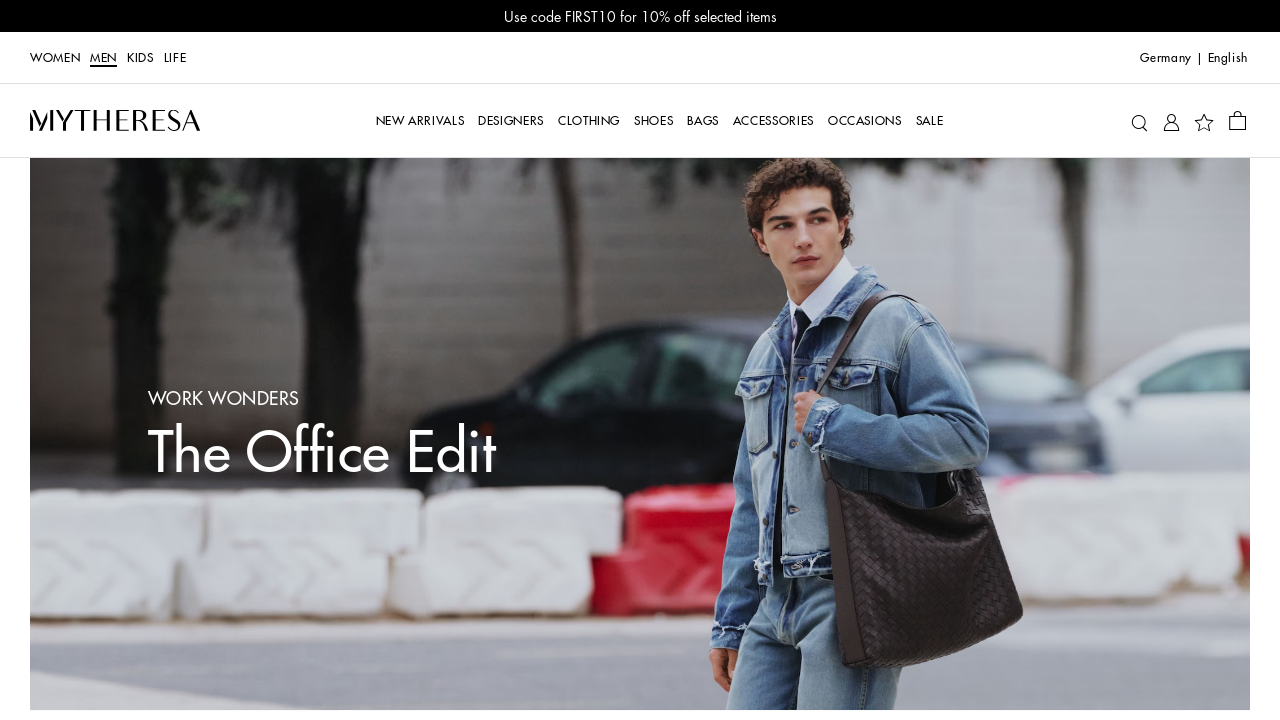

Retrieved href attribute from link: /de/en/men/new-arrivals/current-week
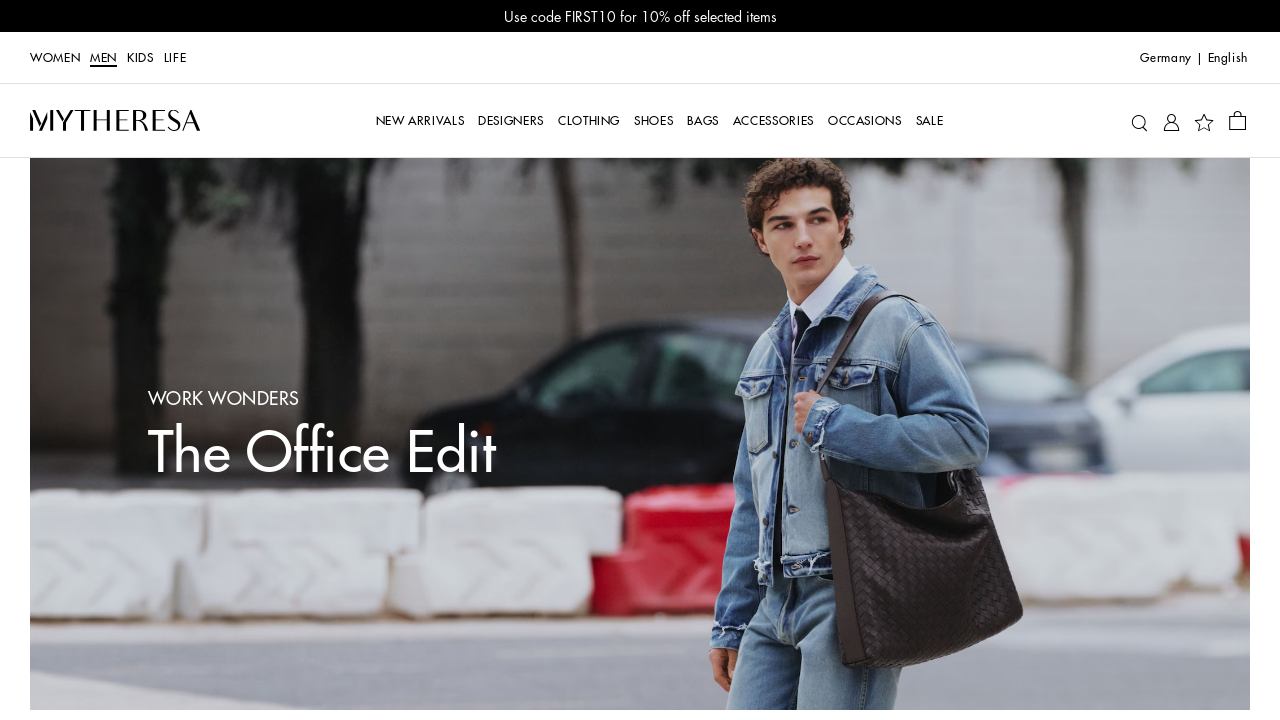

Validated link with href: /de/en/men/new-arrivals/current-week
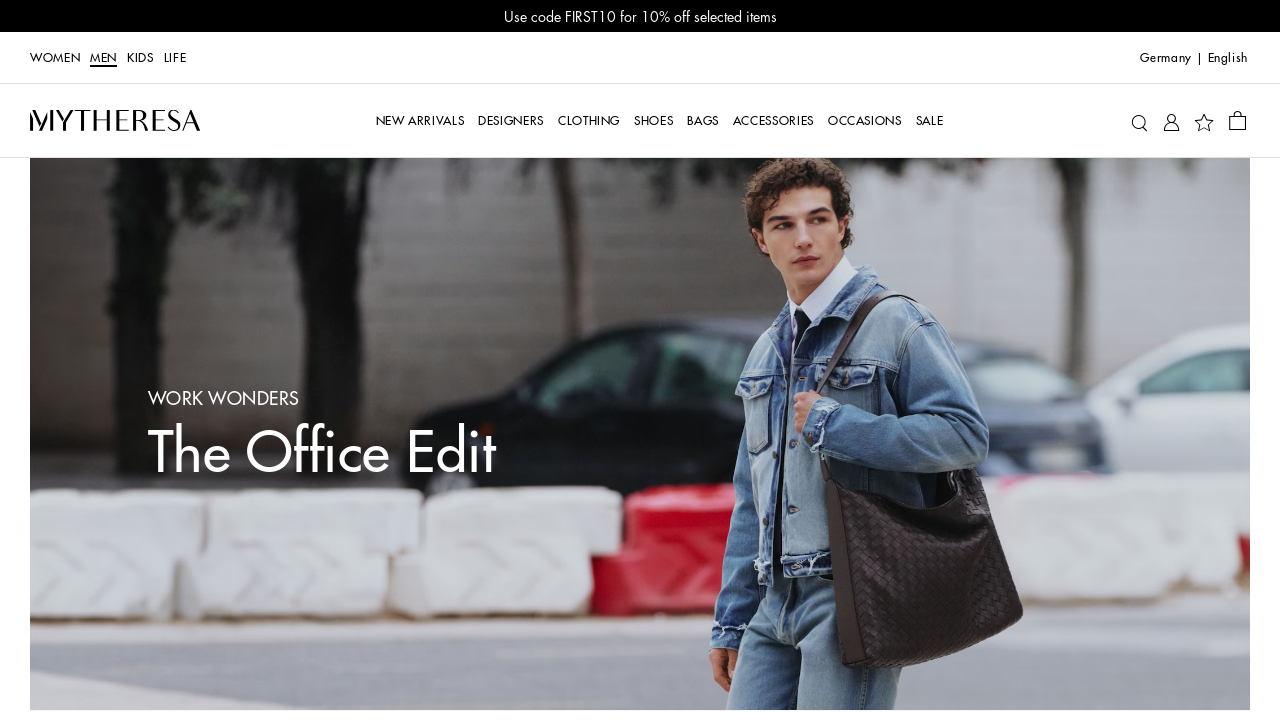

Retrieved href attribute from link: /de/en/men/new-arrivals/current-week
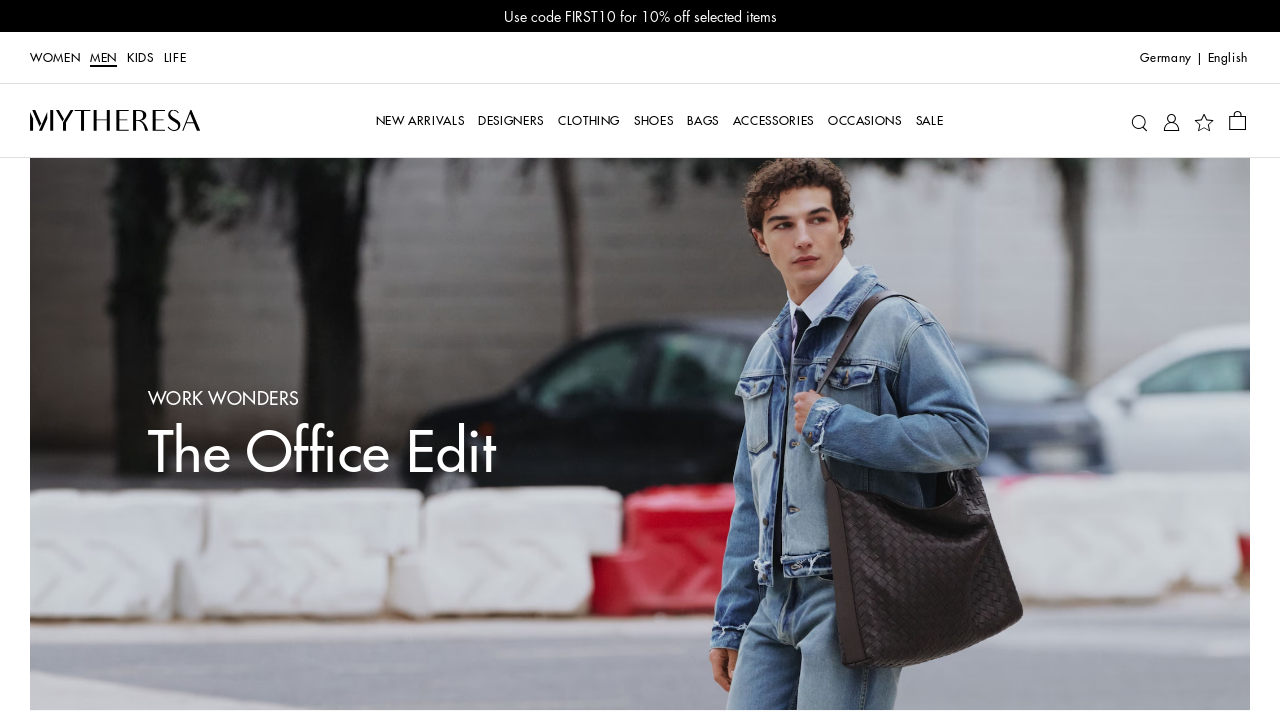

Validated link with href: /de/en/men/new-arrivals/current-week
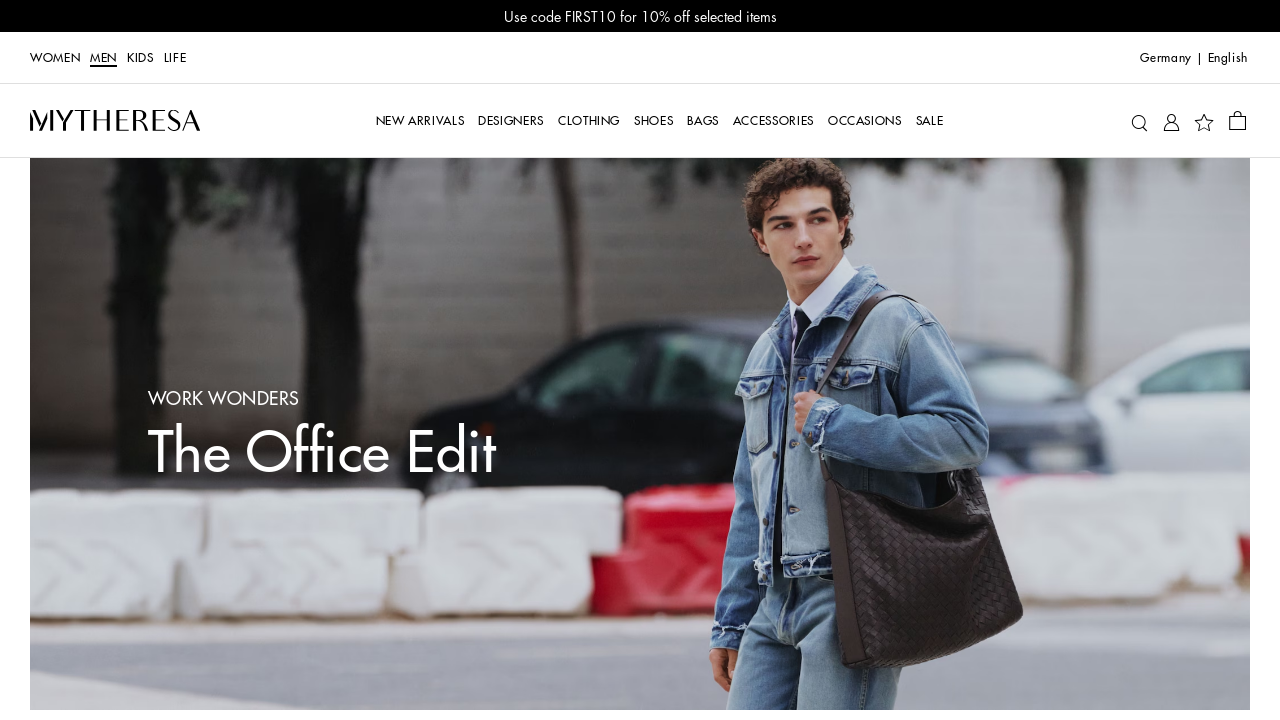

Retrieved href attribute from link: /de/en/men/saint-laurent-slim-leather-belt-black-p00709455
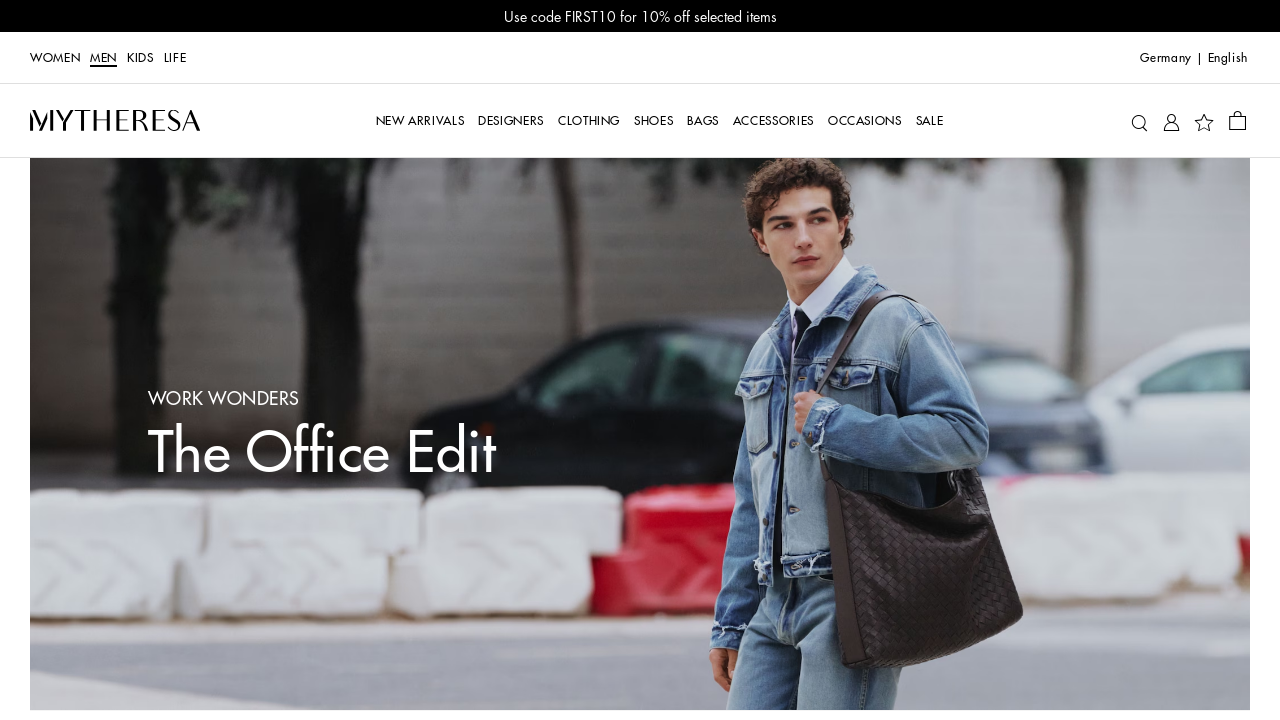

Validated link with href: /de/en/men/saint-laurent-slim-leather-belt-black-p00709455
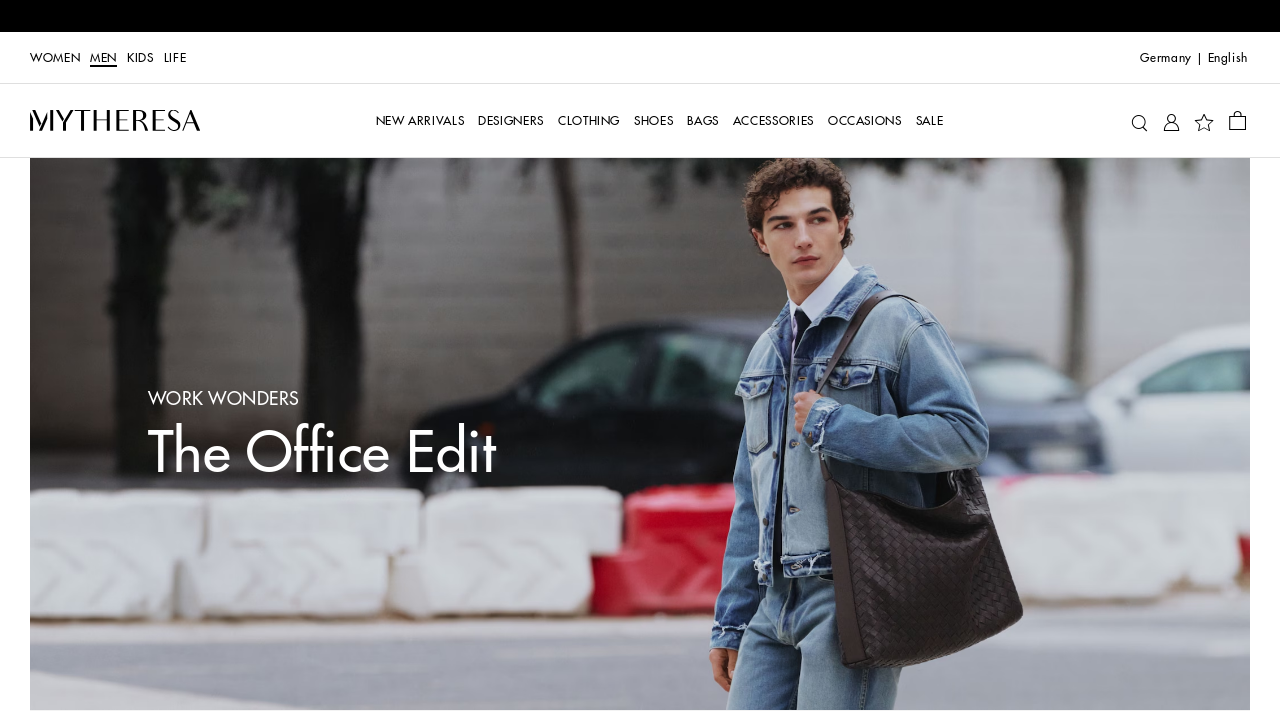

Retrieved href attribute from link: /de/en/men/saint-laurent-slim-leather-belt-black-p00709455
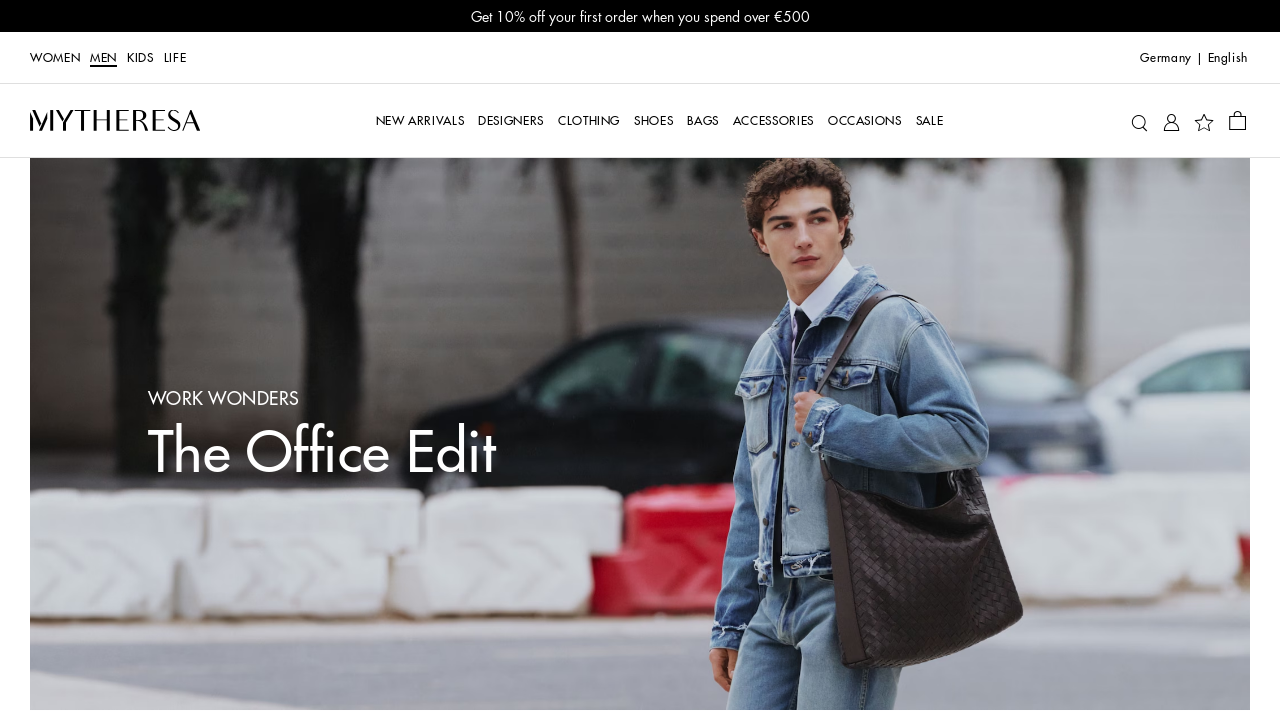

Validated link with href: /de/en/men/saint-laurent-slim-leather-belt-black-p00709455
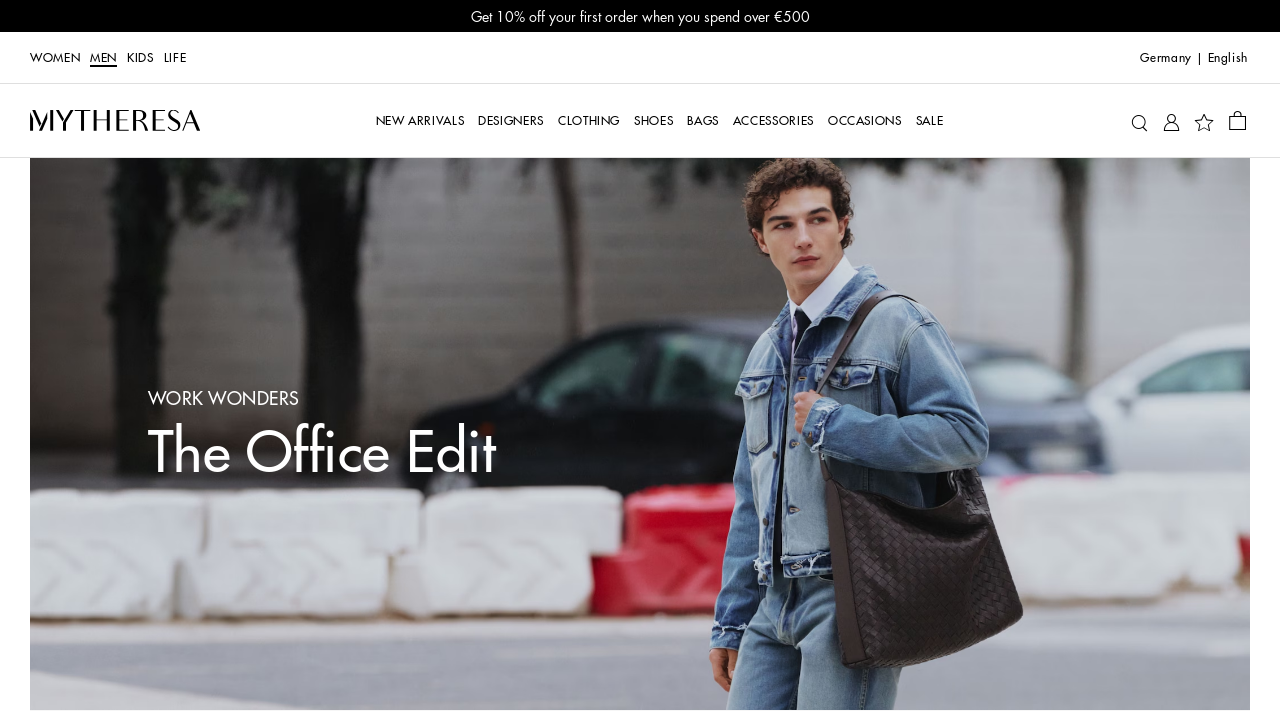

Retrieved href attribute from link: /de/en/men/dolce-gabbana-linen-blazer-white-p01135654
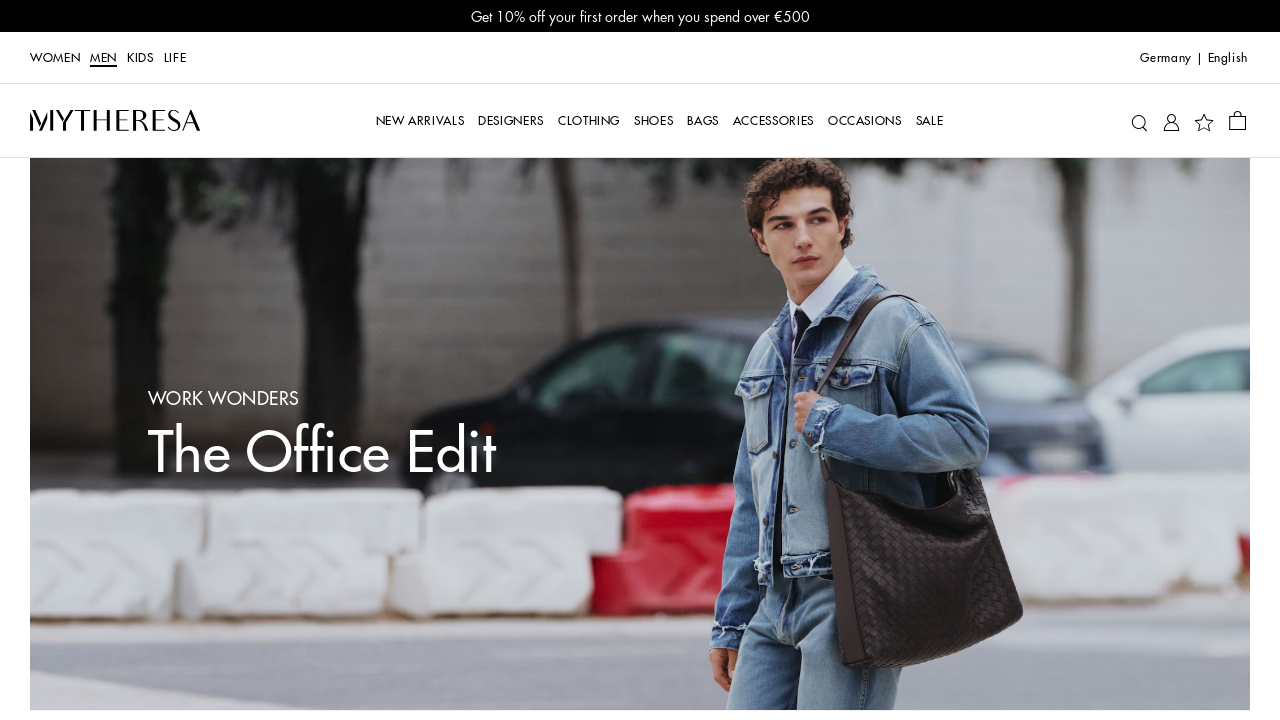

Validated link with href: /de/en/men/dolce-gabbana-linen-blazer-white-p01135654
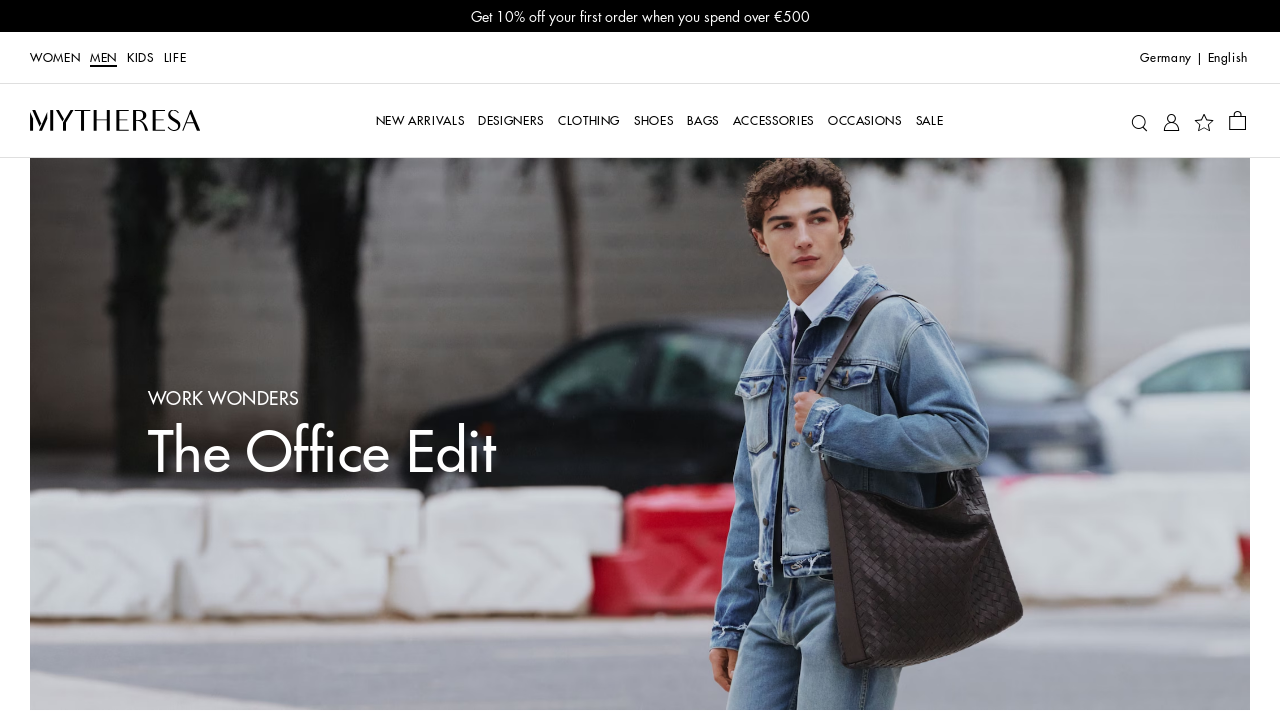

Retrieved href attribute from link: /de/en/men/dolce-gabbana-linen-blazer-white-p01135654
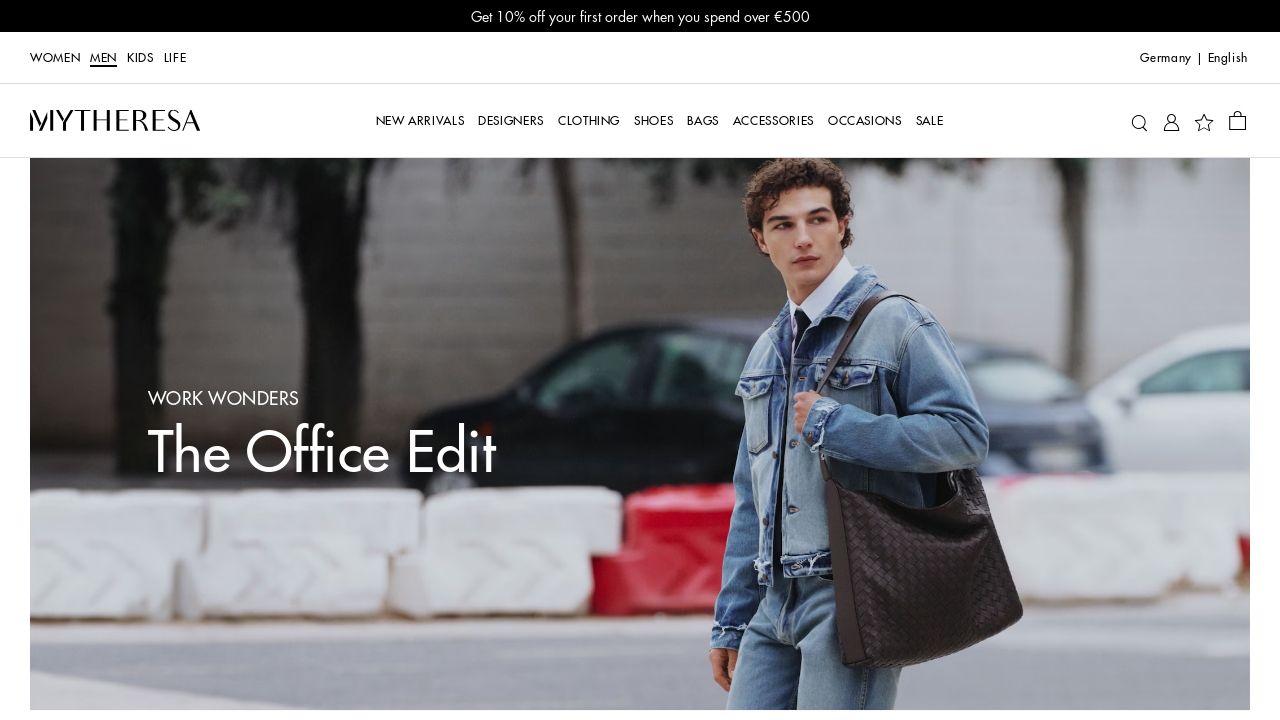

Validated link with href: /de/en/men/dolce-gabbana-linen-blazer-white-p01135654
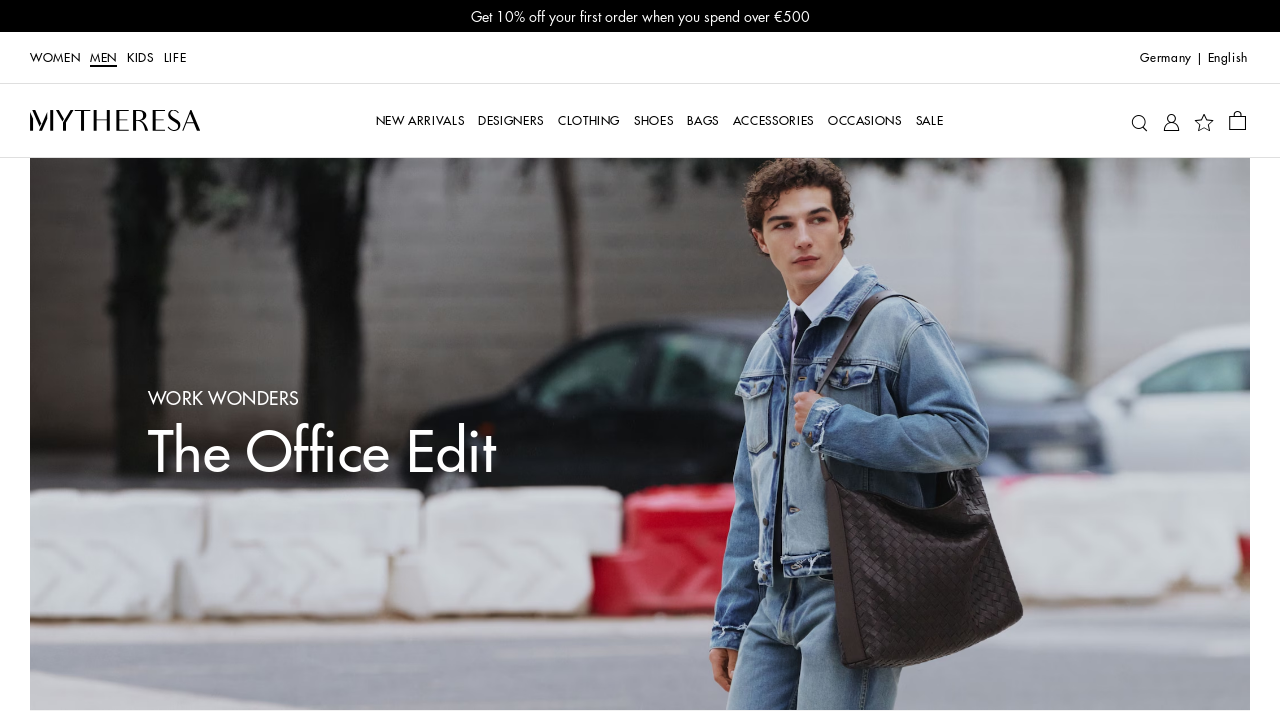

Retrieved href attribute from link: /de/en/men/saint-laurent-le-loafer-leather-penny-loafers-black-p01143324
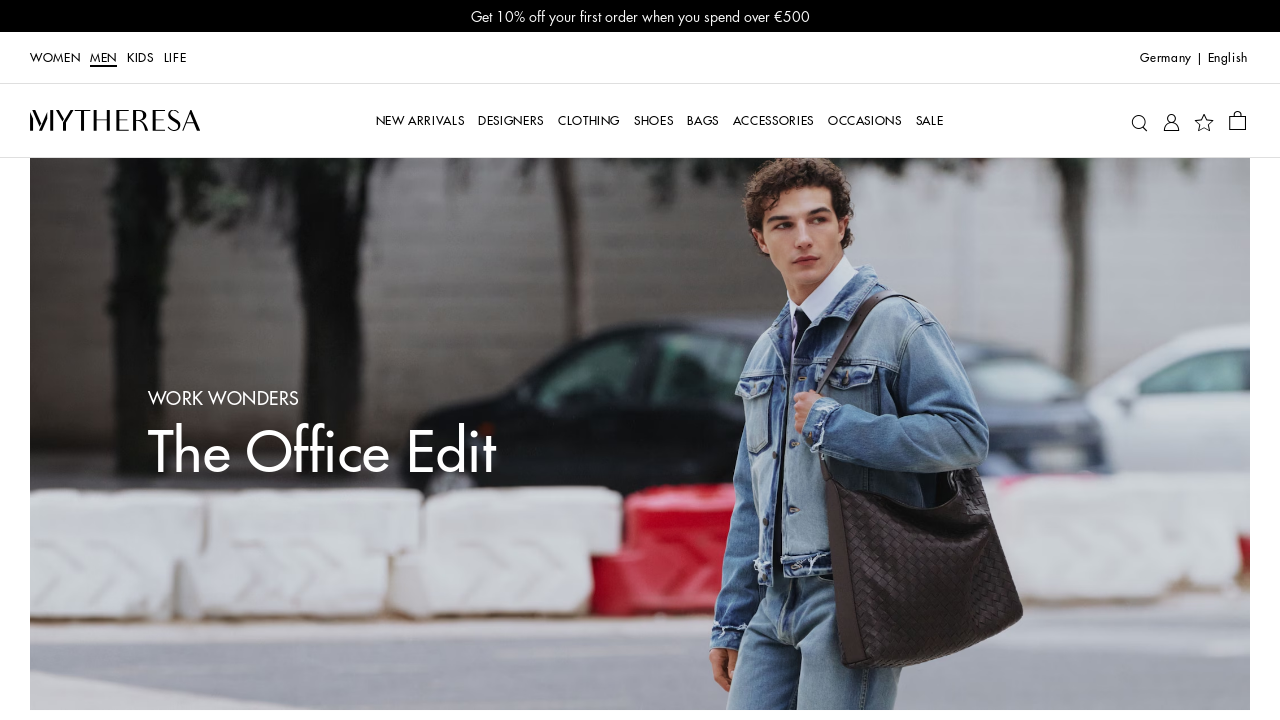

Validated link with href: /de/en/men/saint-laurent-le-loafer-leather-penny-loafers-black-p01143324
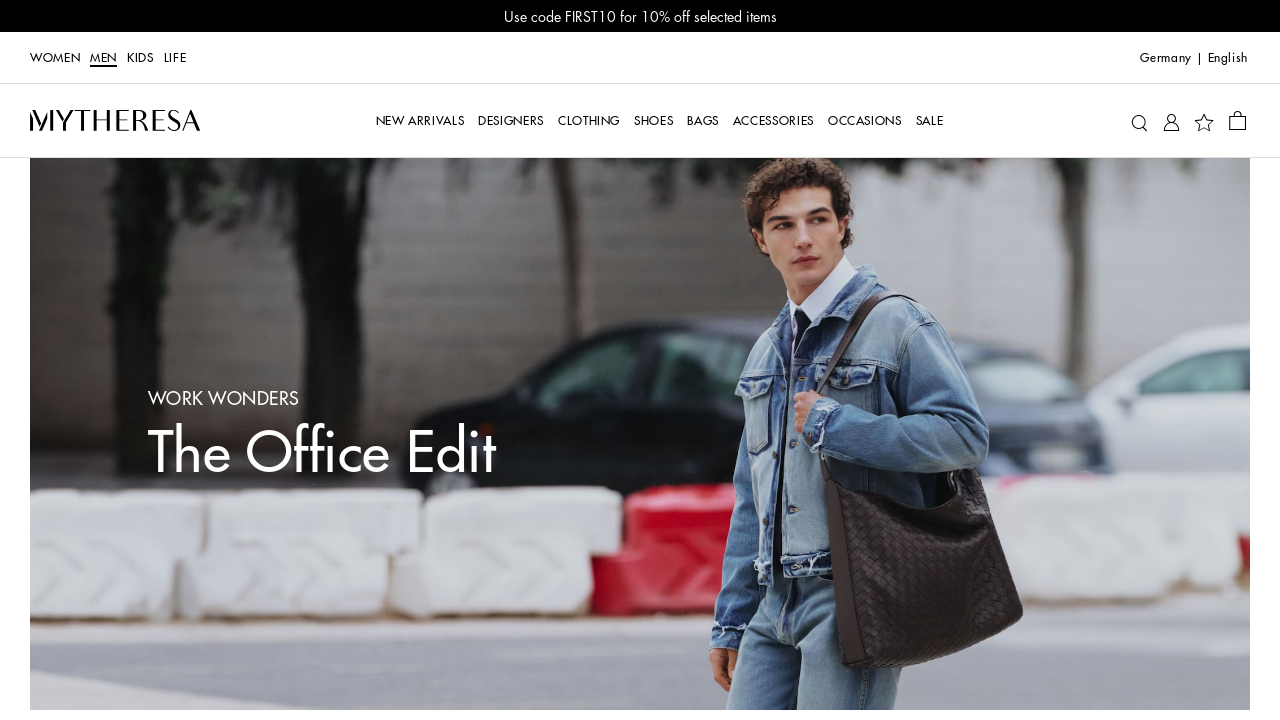

Retrieved href attribute from link: /de/en/men/saint-laurent-le-loafer-leather-penny-loafers-black-p01143324
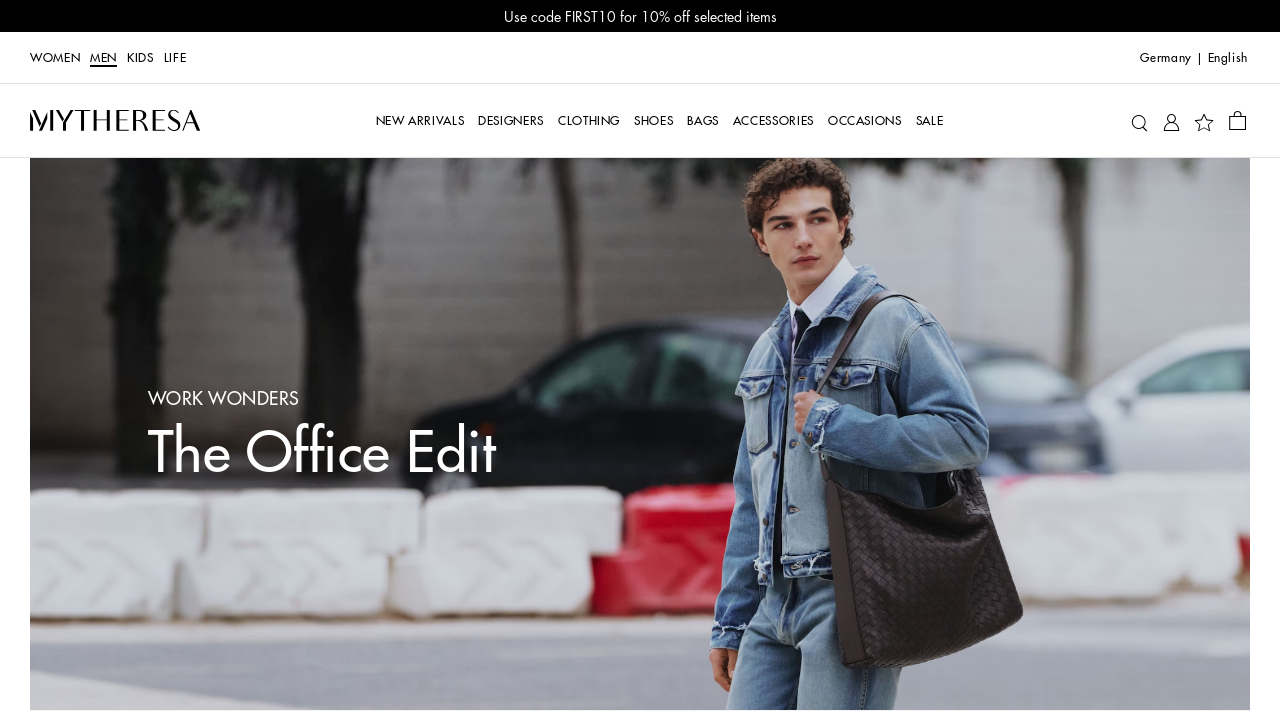

Validated link with href: /de/en/men/saint-laurent-le-loafer-leather-penny-loafers-black-p01143324
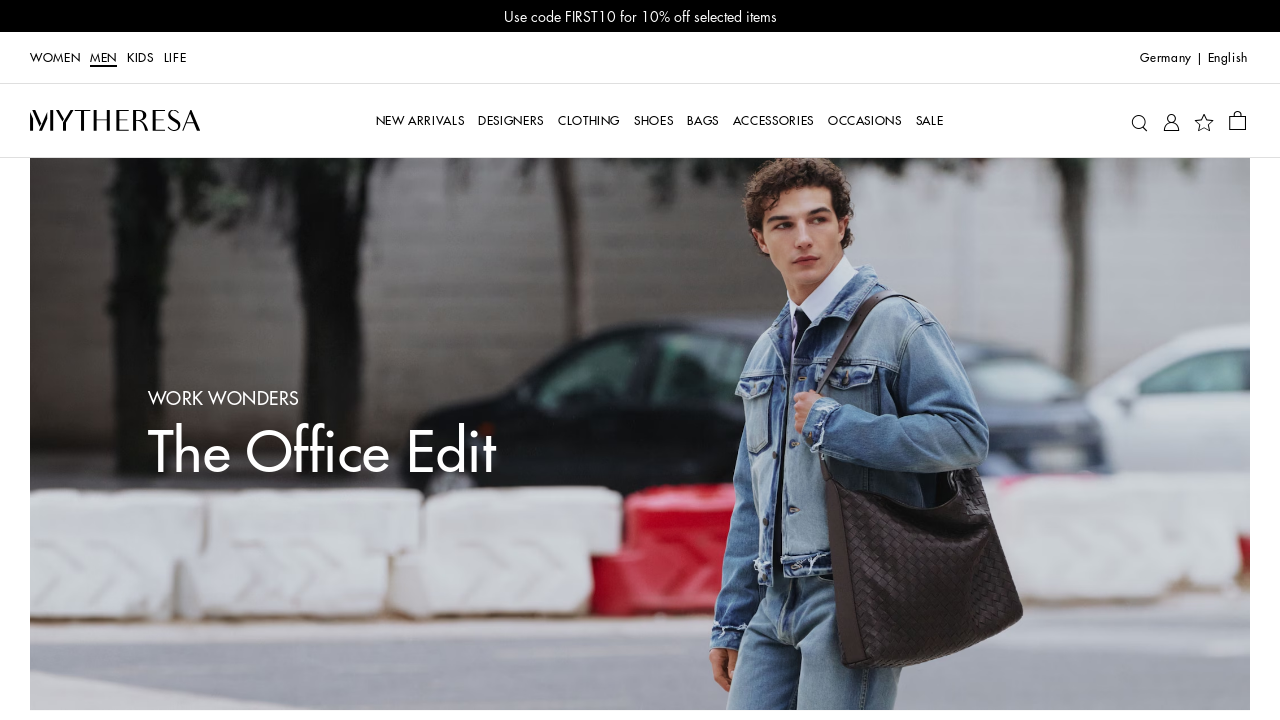

Retrieved href attribute from link: /de/en/men/gucci-cotton-twill-straight-pants-black-p01151315
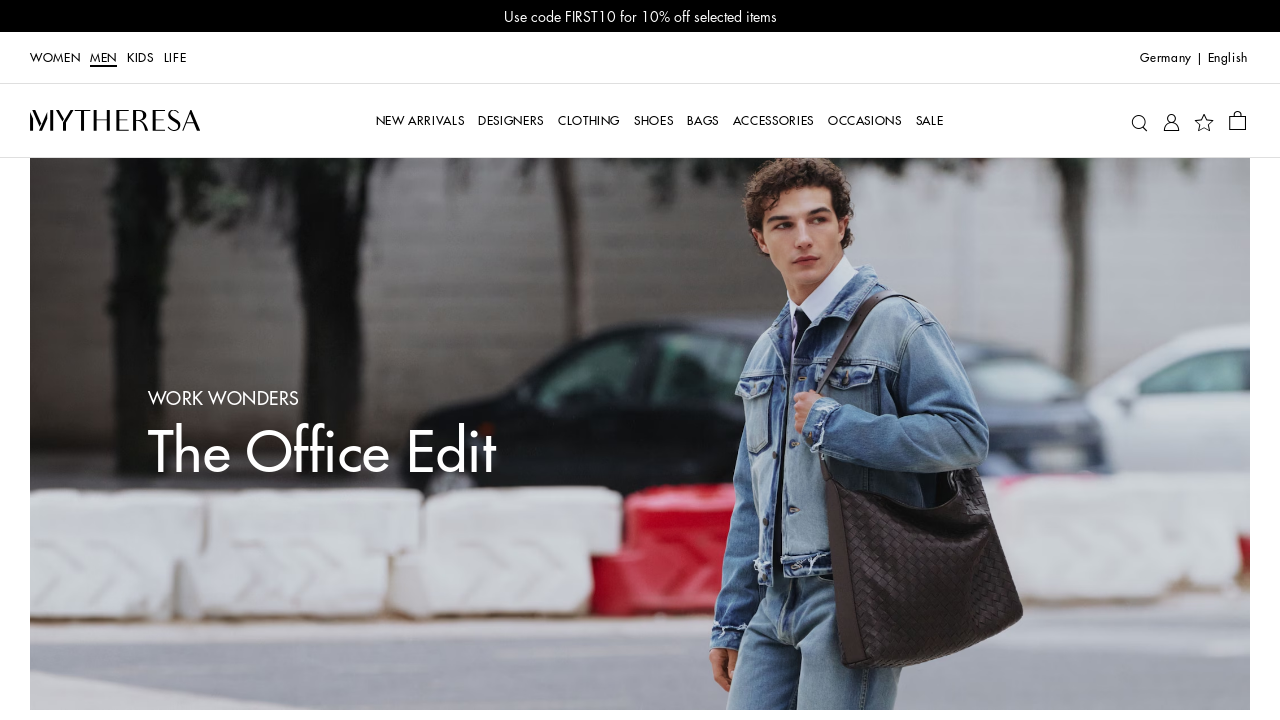

Validated link with href: /de/en/men/gucci-cotton-twill-straight-pants-black-p01151315
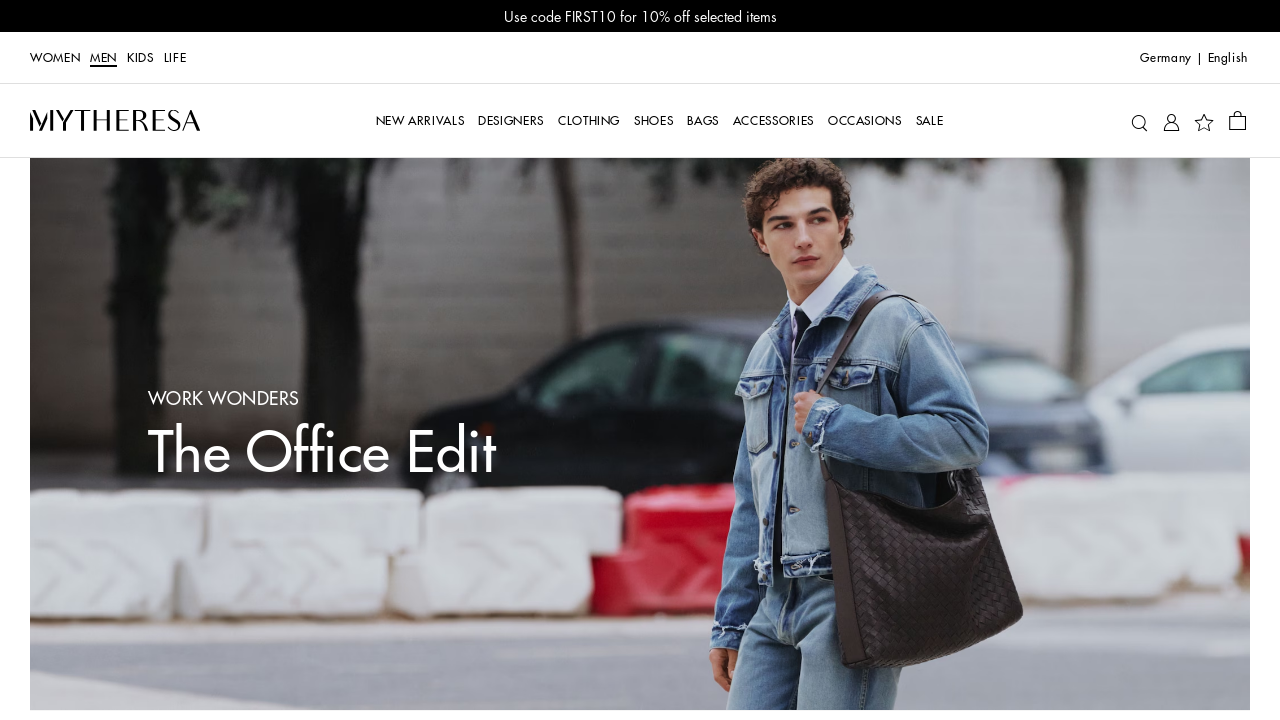

Retrieved href attribute from link: /de/en/men/gucci-cotton-twill-straight-pants-black-p01151315
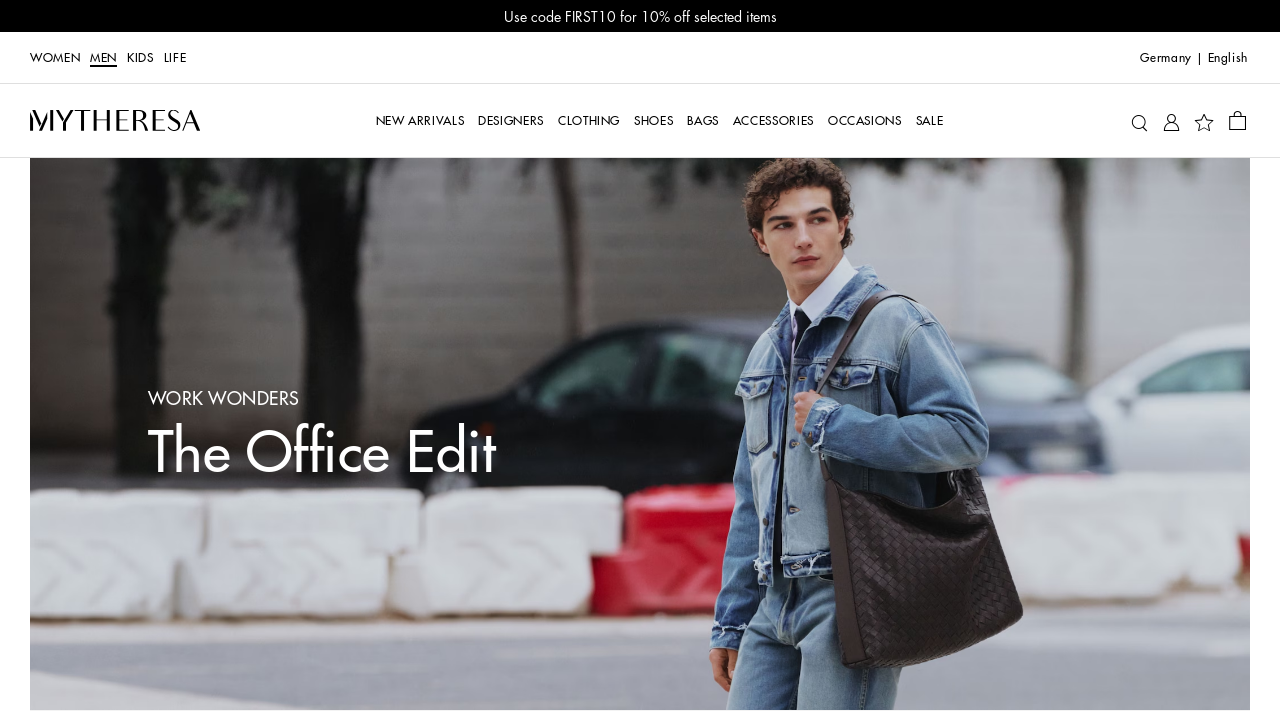

Validated link with href: /de/en/men/gucci-cotton-twill-straight-pants-black-p01151315
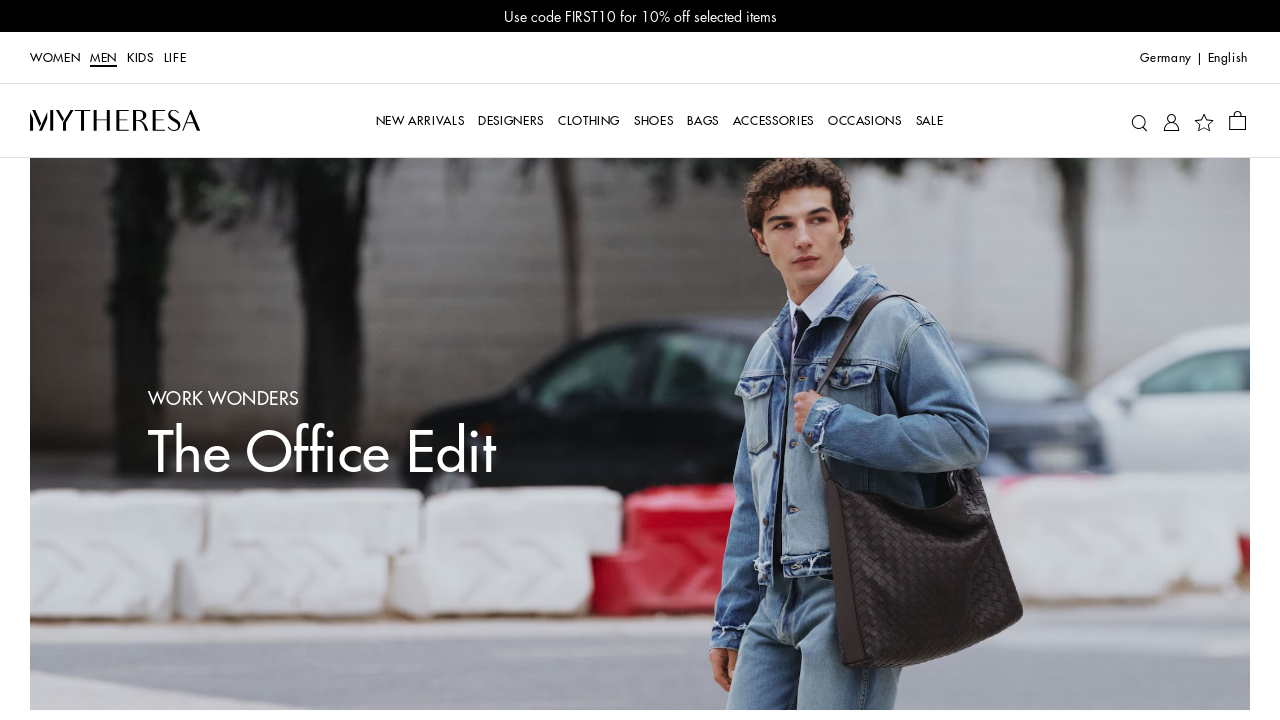

Retrieved href attribute from link: /de/en/men/moncler-typeray-jacket-white-p01141551
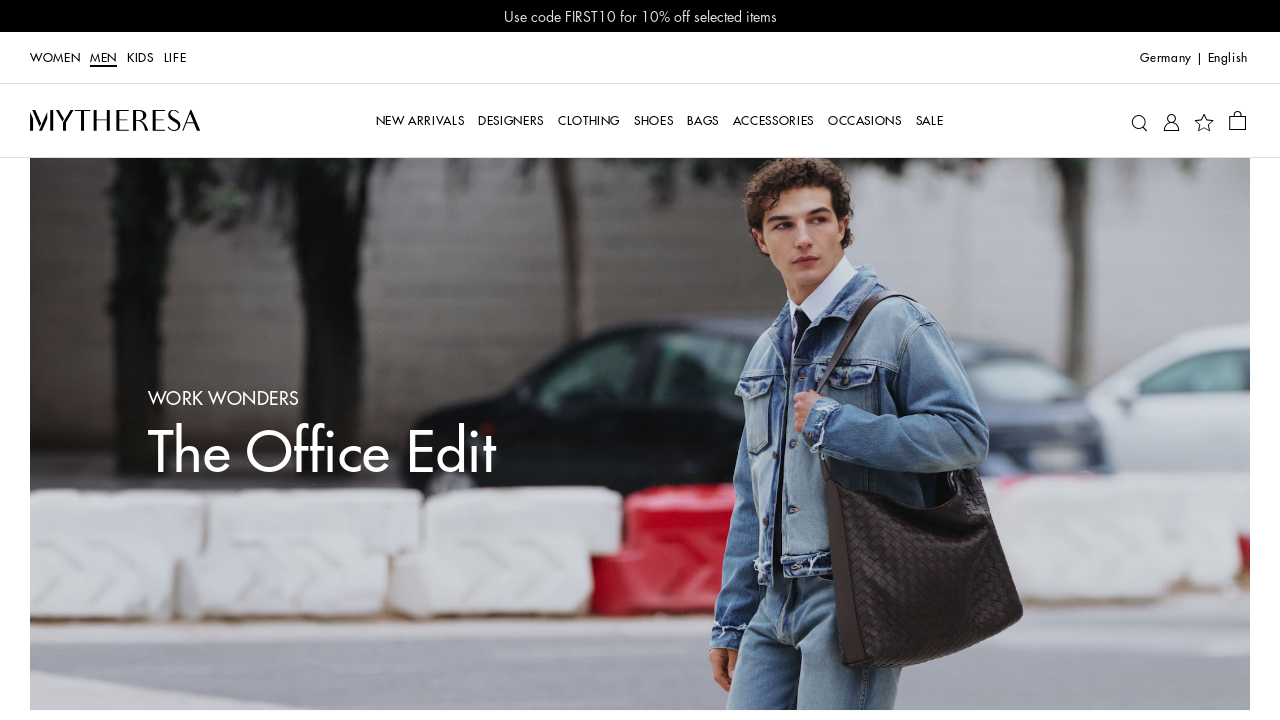

Validated link with href: /de/en/men/moncler-typeray-jacket-white-p01141551
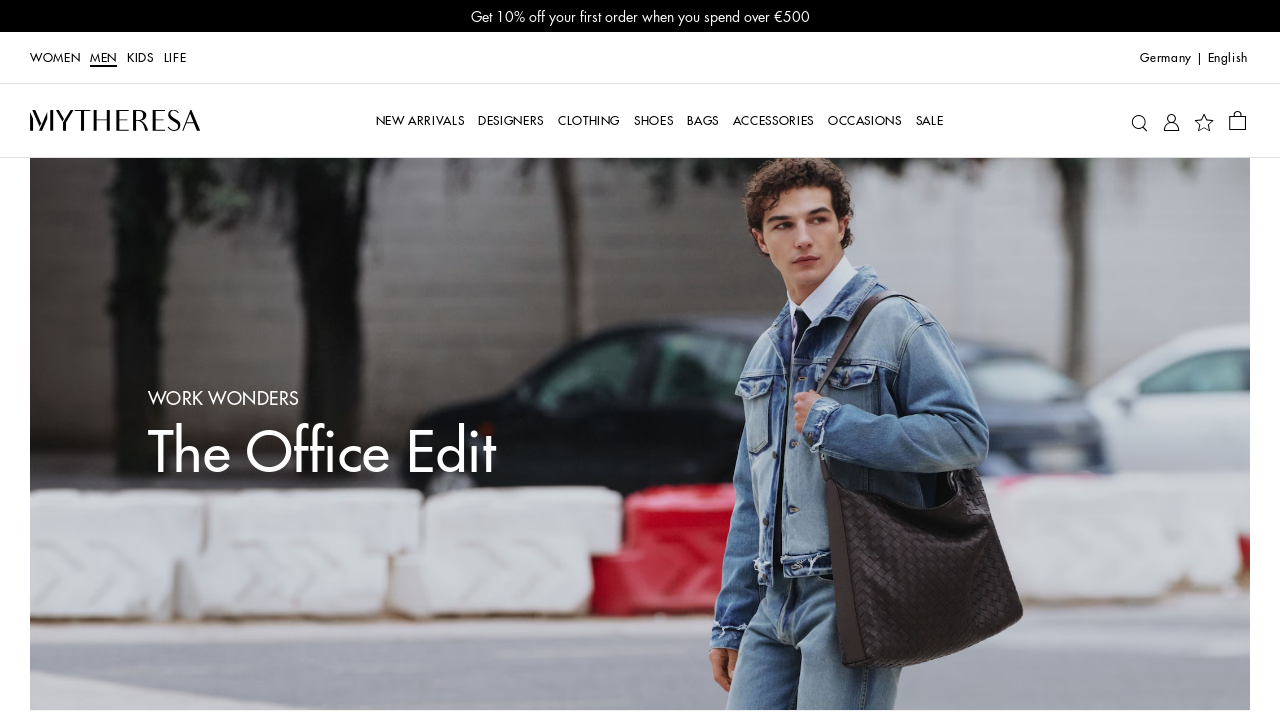

Retrieved href attribute from link: /de/en/men/moncler-typeray-jacket-white-p01141551
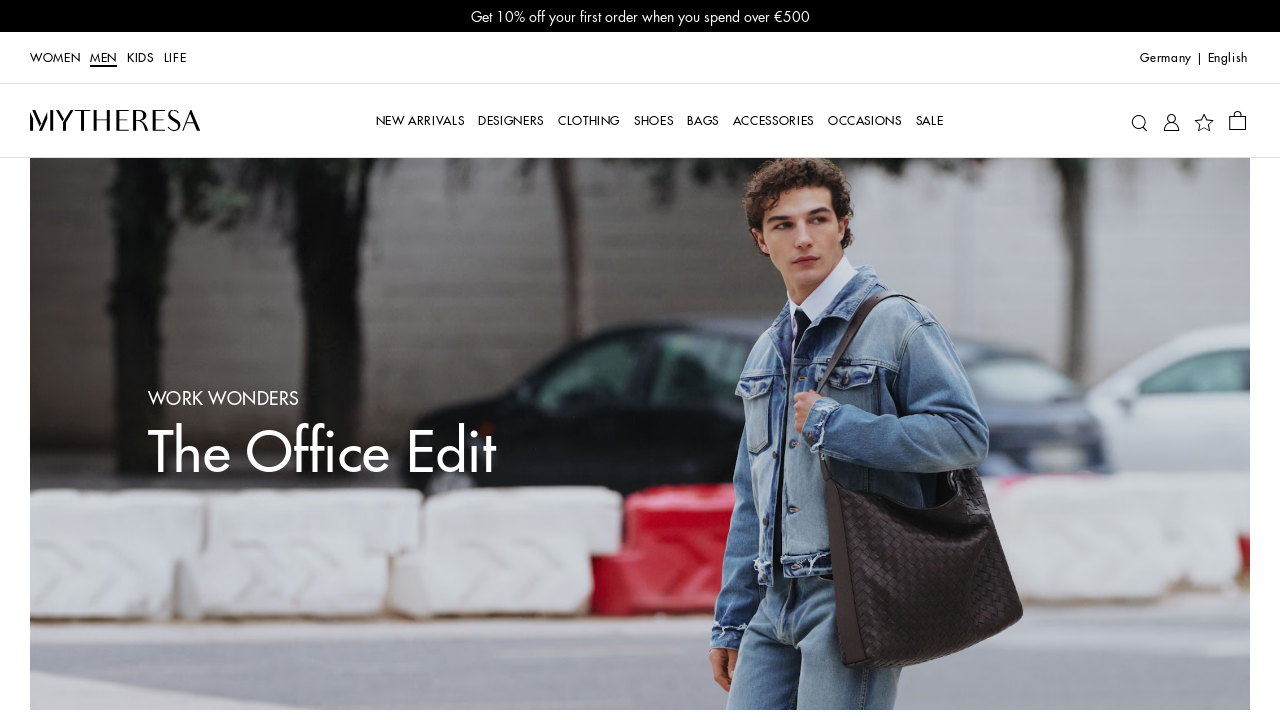

Validated link with href: /de/en/men/moncler-typeray-jacket-white-p01141551
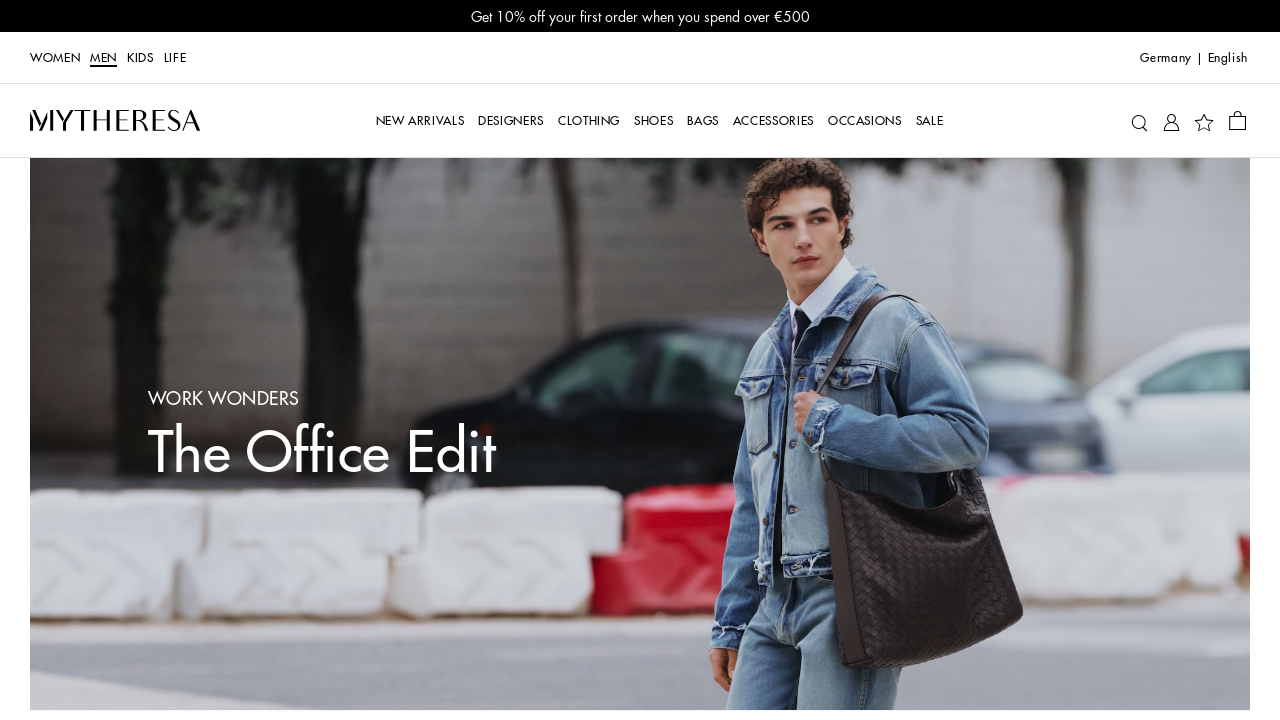

Retrieved href attribute from link: /de/en/men/gods-true-cashmere-balance-cashmere-shirt-with-emerald-brown-p01133772
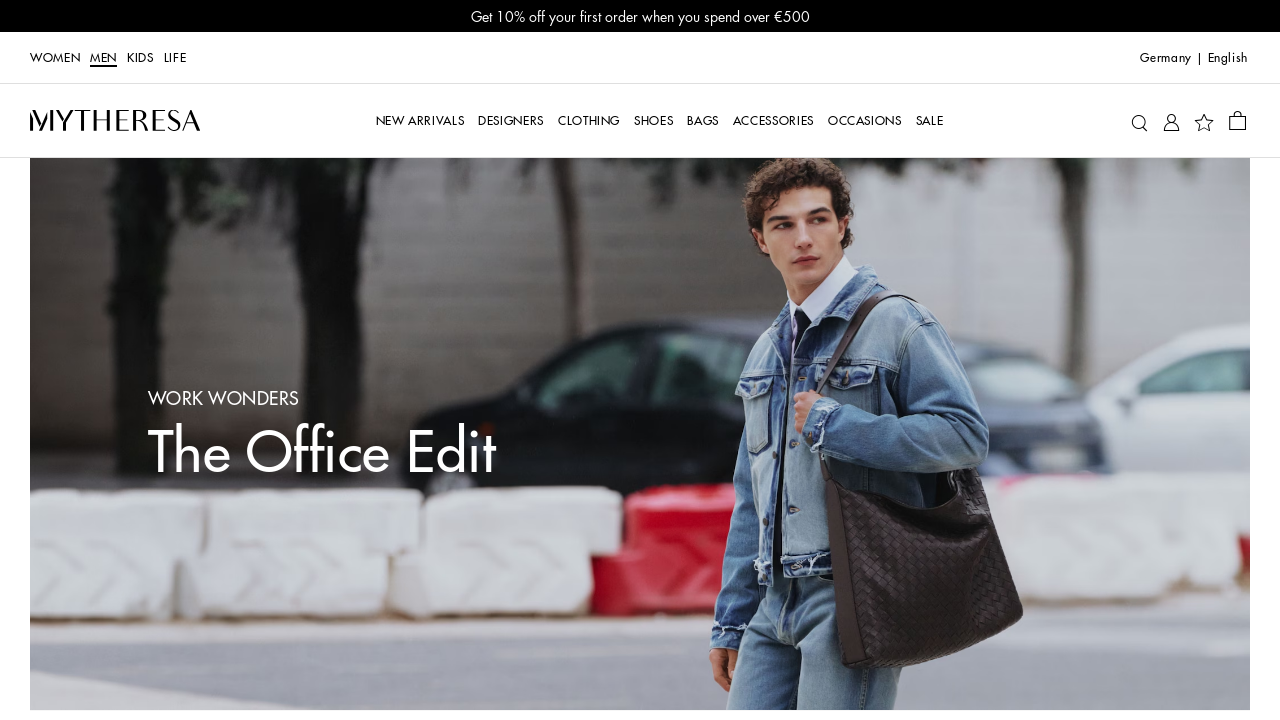

Validated link with href: /de/en/men/gods-true-cashmere-balance-cashmere-shirt-with-emerald-brown-p01133772
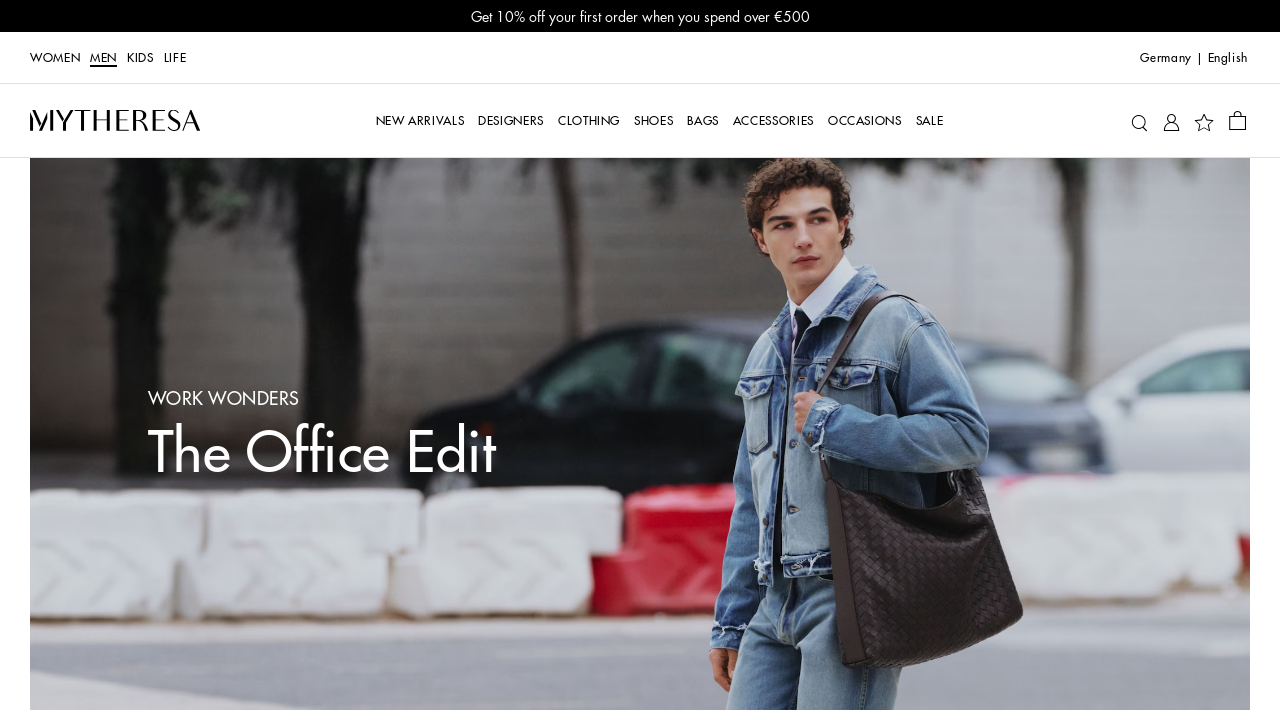

Retrieved href attribute from link: /de/en/men/gods-true-cashmere-balance-cashmere-shirt-with-emerald-brown-p01133772
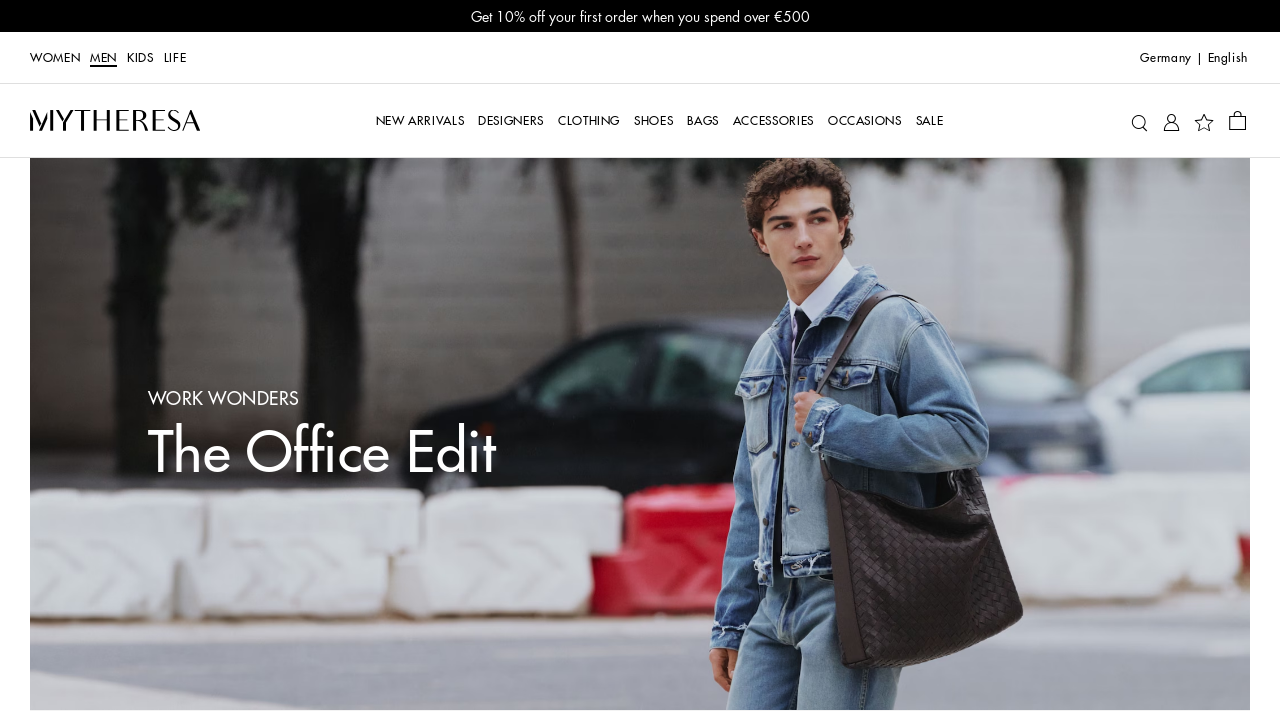

Validated link with href: /de/en/men/gods-true-cashmere-balance-cashmere-shirt-with-emerald-brown-p01133772
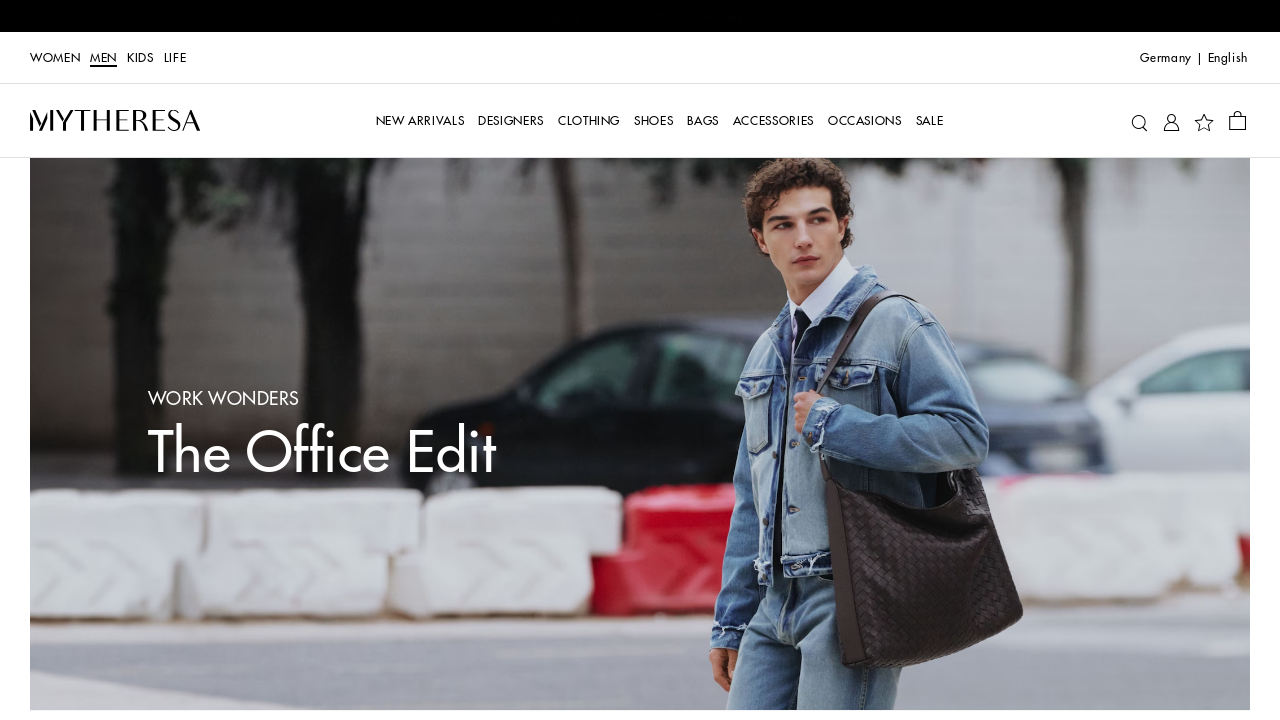

Retrieved href attribute from link: /de/en/men/brioni-logo-slim-jeans-blue-p01138256
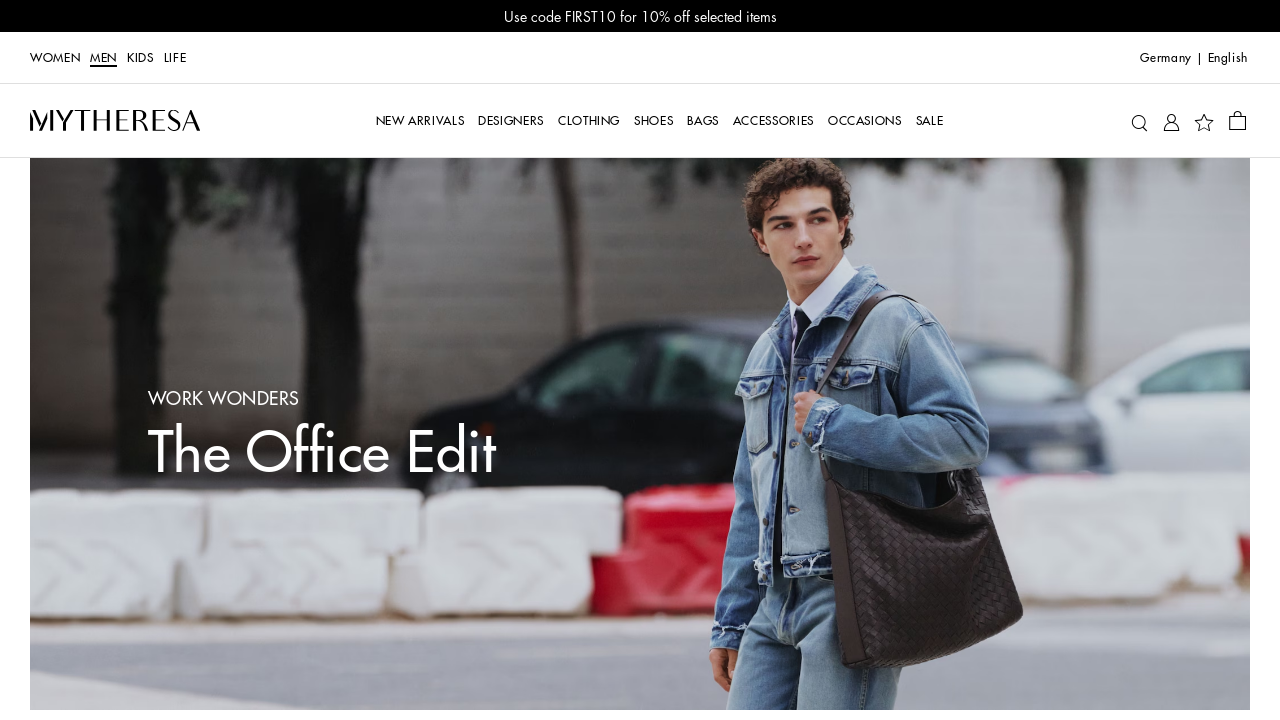

Validated link with href: /de/en/men/brioni-logo-slim-jeans-blue-p01138256
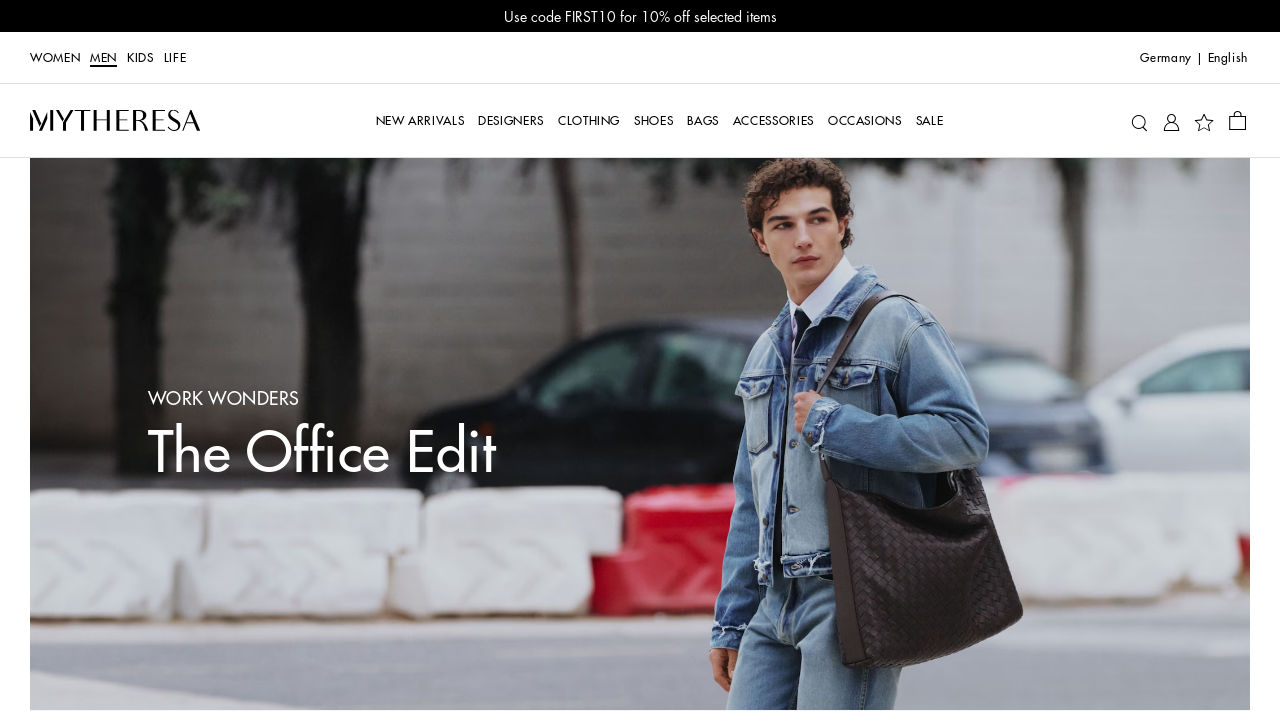

Retrieved href attribute from link: /de/en/men/brioni-logo-slim-jeans-blue-p01138256
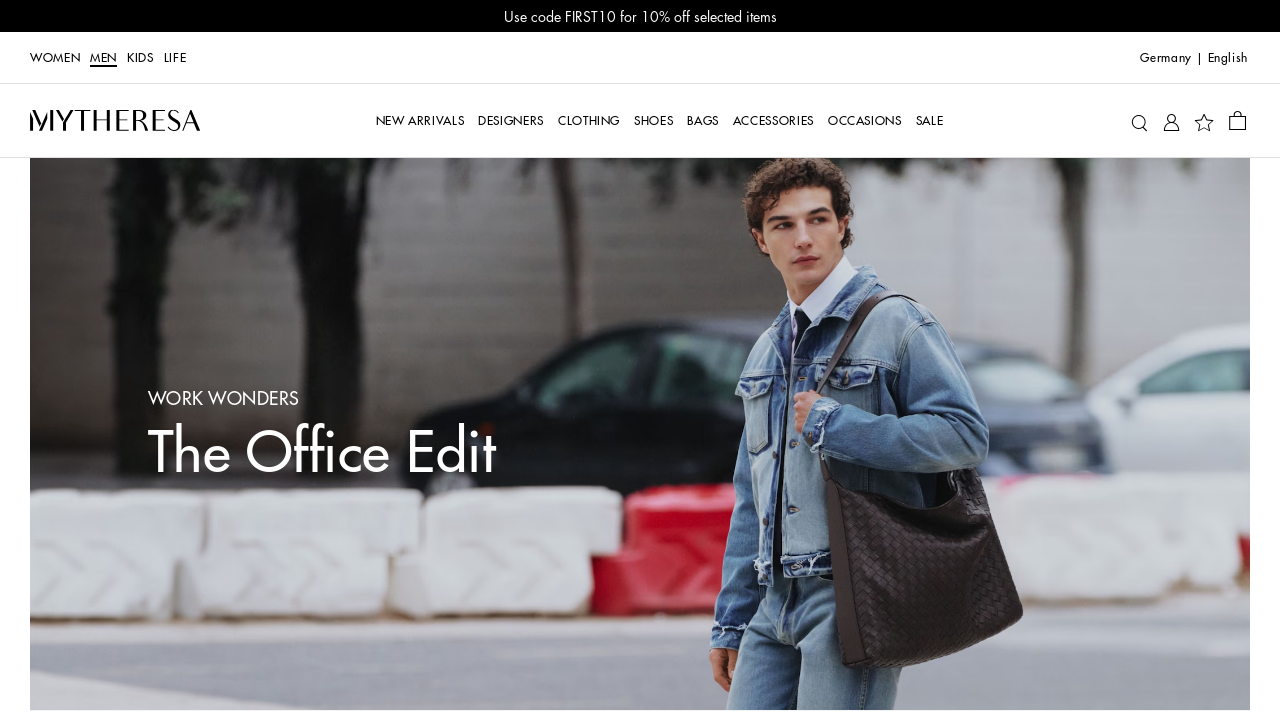

Validated link with href: /de/en/men/brioni-logo-slim-jeans-blue-p01138256
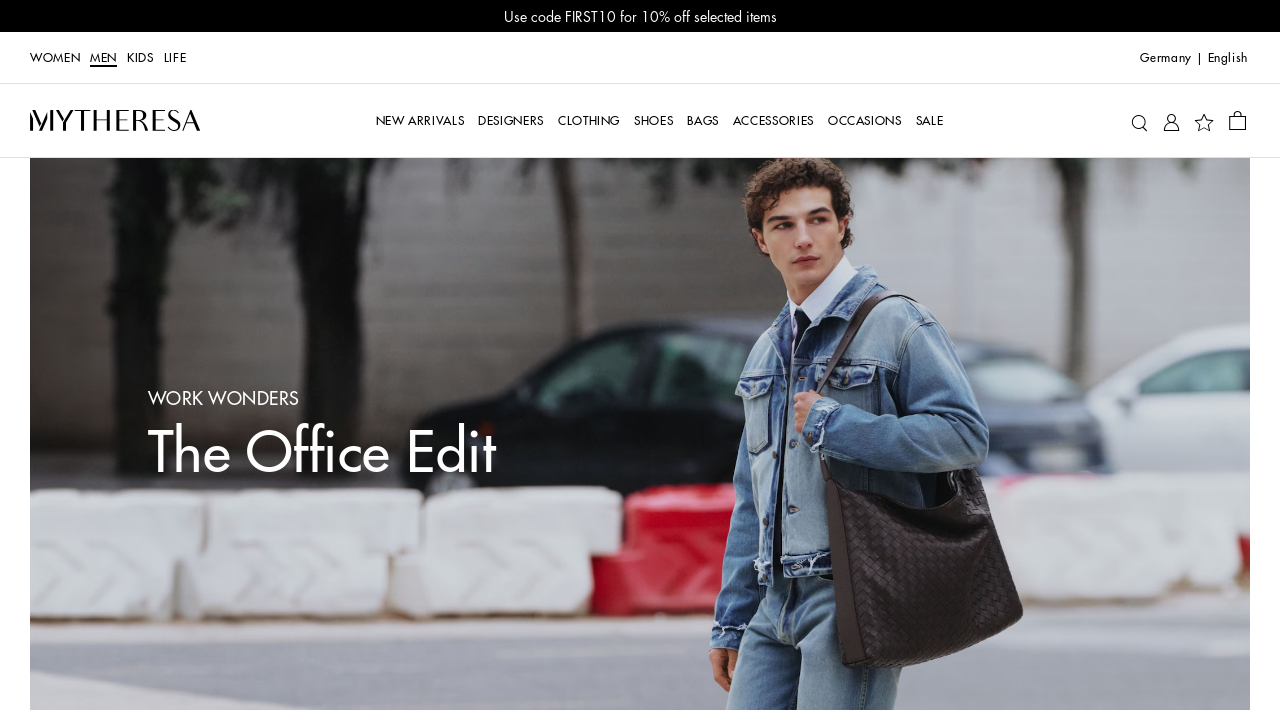

Retrieved href attribute from link: /de/en/men/jacques-marie-mage-zephirin-47-square-sunglasses-brown-p01171611
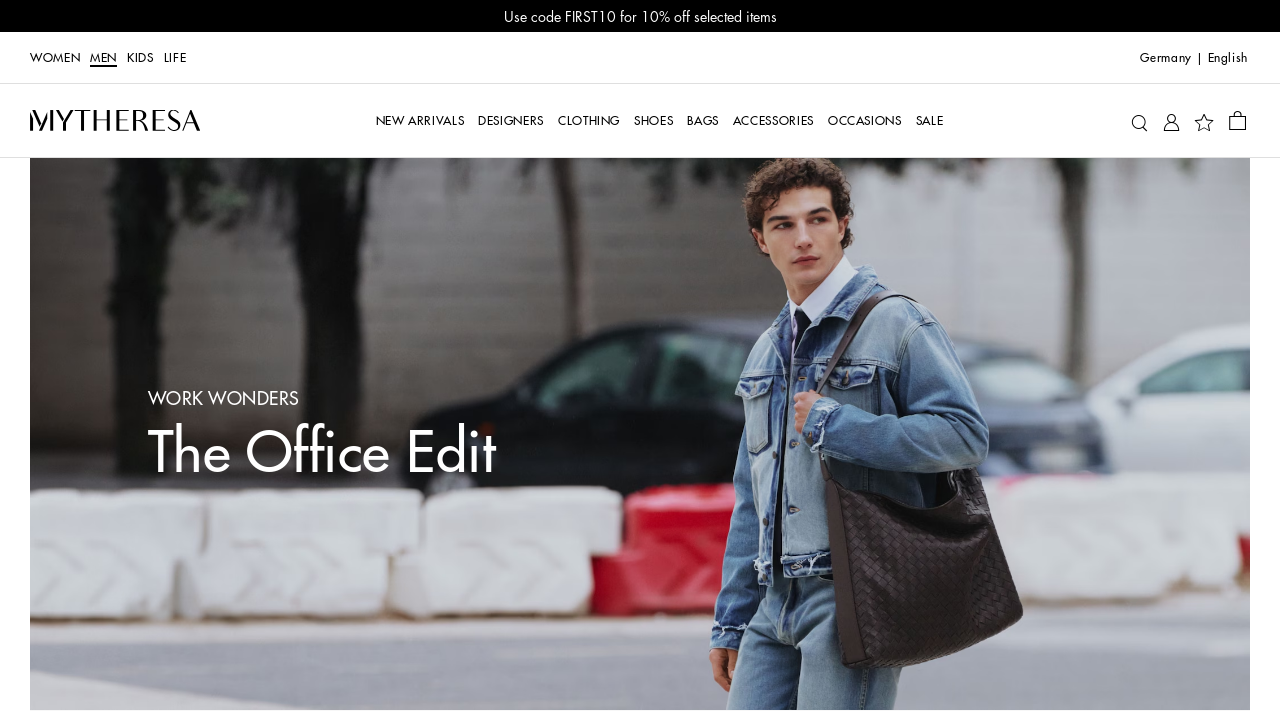

Validated link with href: /de/en/men/jacques-marie-mage-zephirin-47-square-sunglasses-brown-p01171611
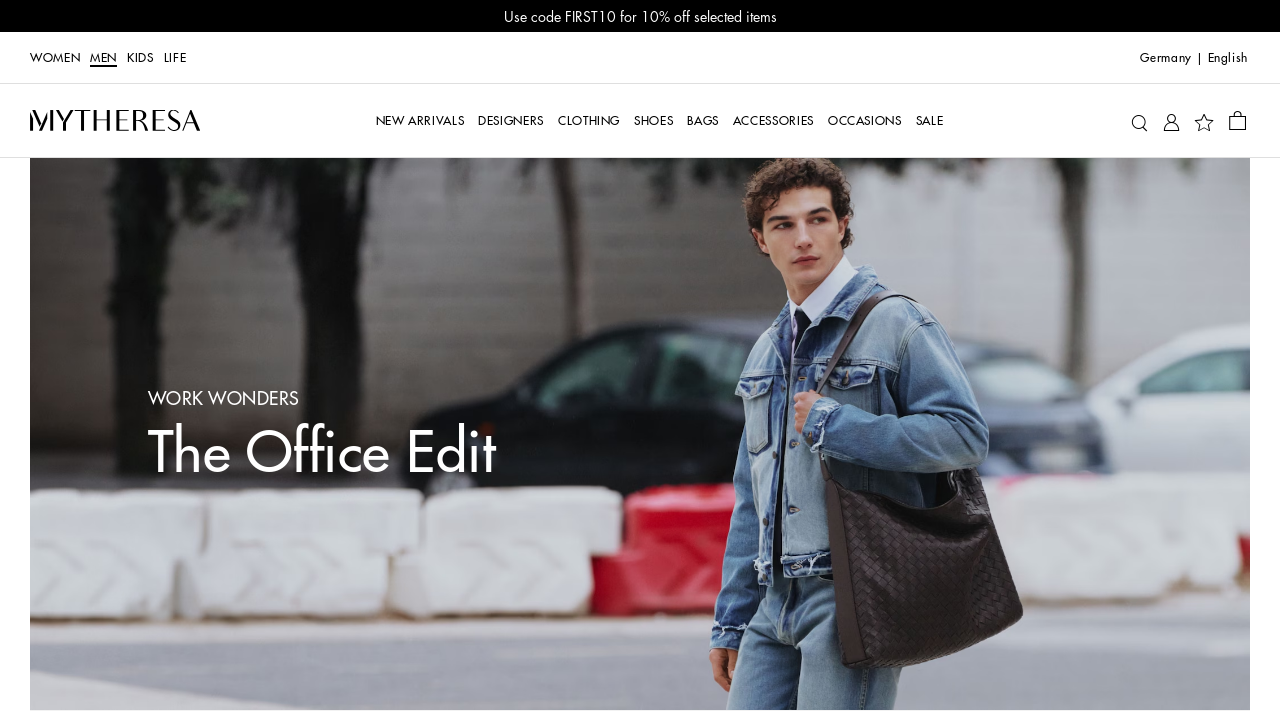

Retrieved href attribute from link: /de/en/men/jacques-marie-mage-zephirin-47-square-sunglasses-brown-p01171611
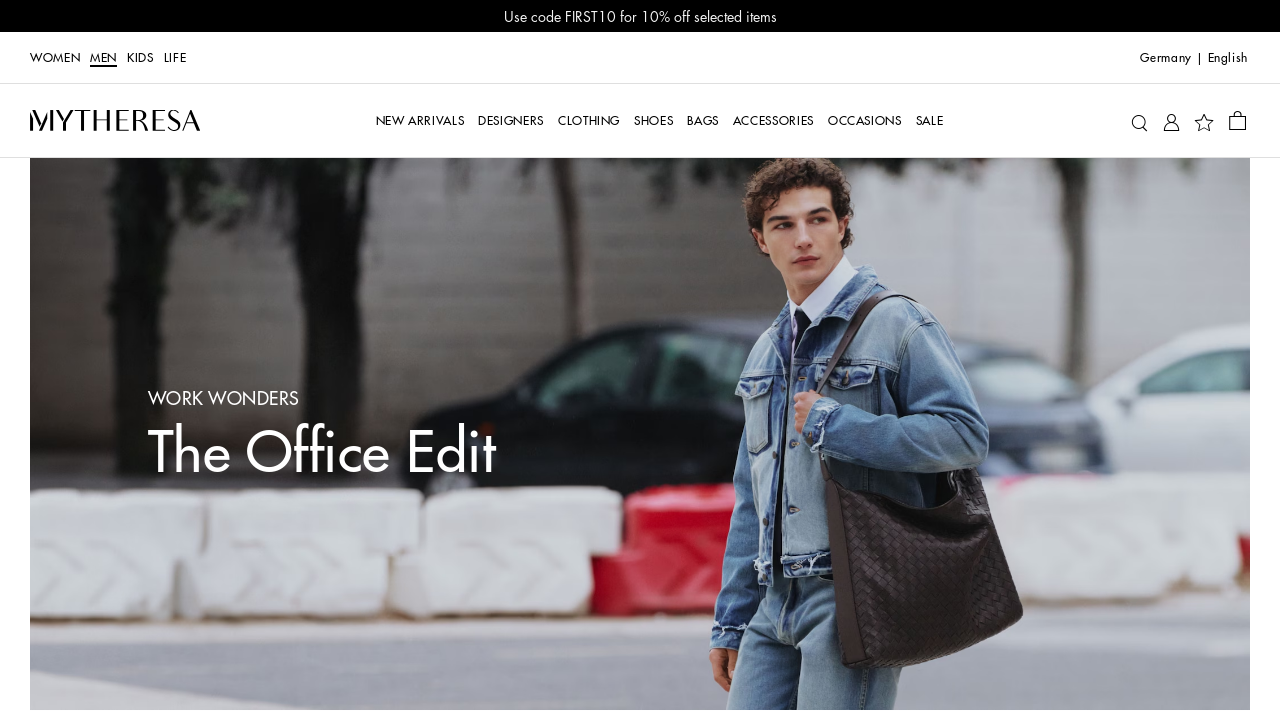

Validated link with href: /de/en/men/jacques-marie-mage-zephirin-47-square-sunglasses-brown-p01171611
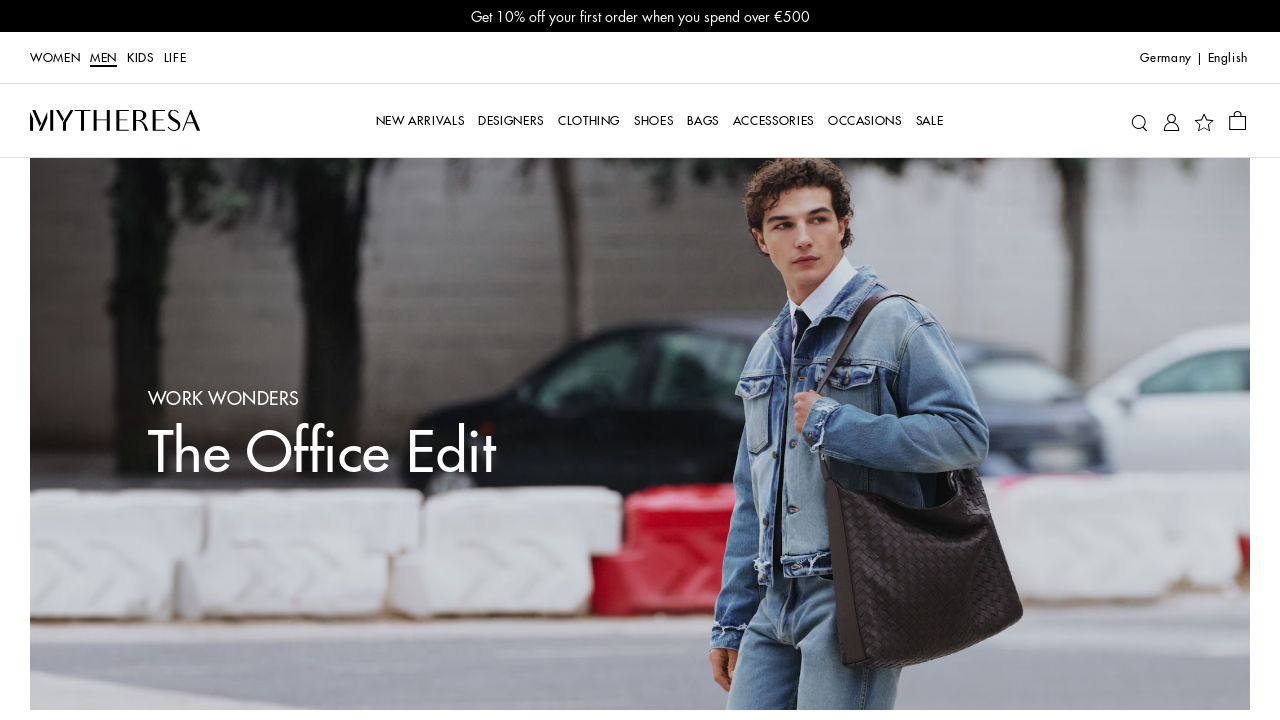

Retrieved href attribute from link: /de/en/men/lemaire-filt-leather-trimmed-mesh-shoulder-bag-black-p01082461
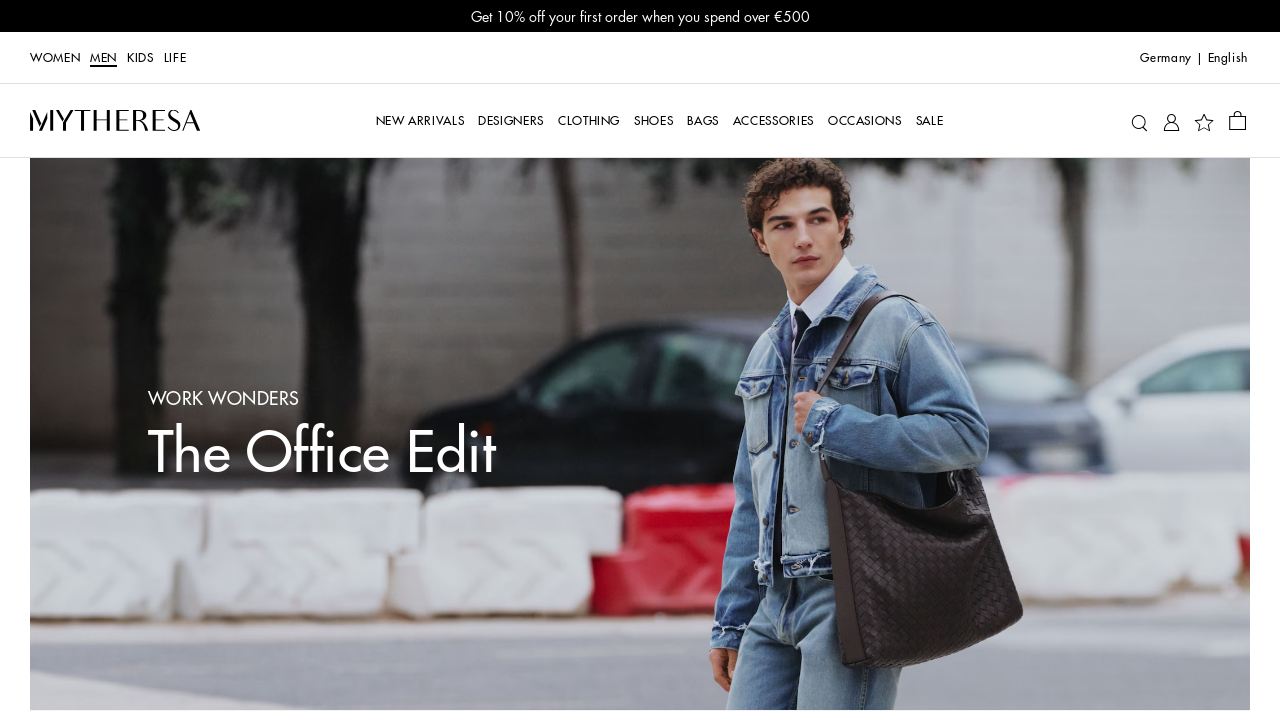

Validated link with href: /de/en/men/lemaire-filt-leather-trimmed-mesh-shoulder-bag-black-p01082461
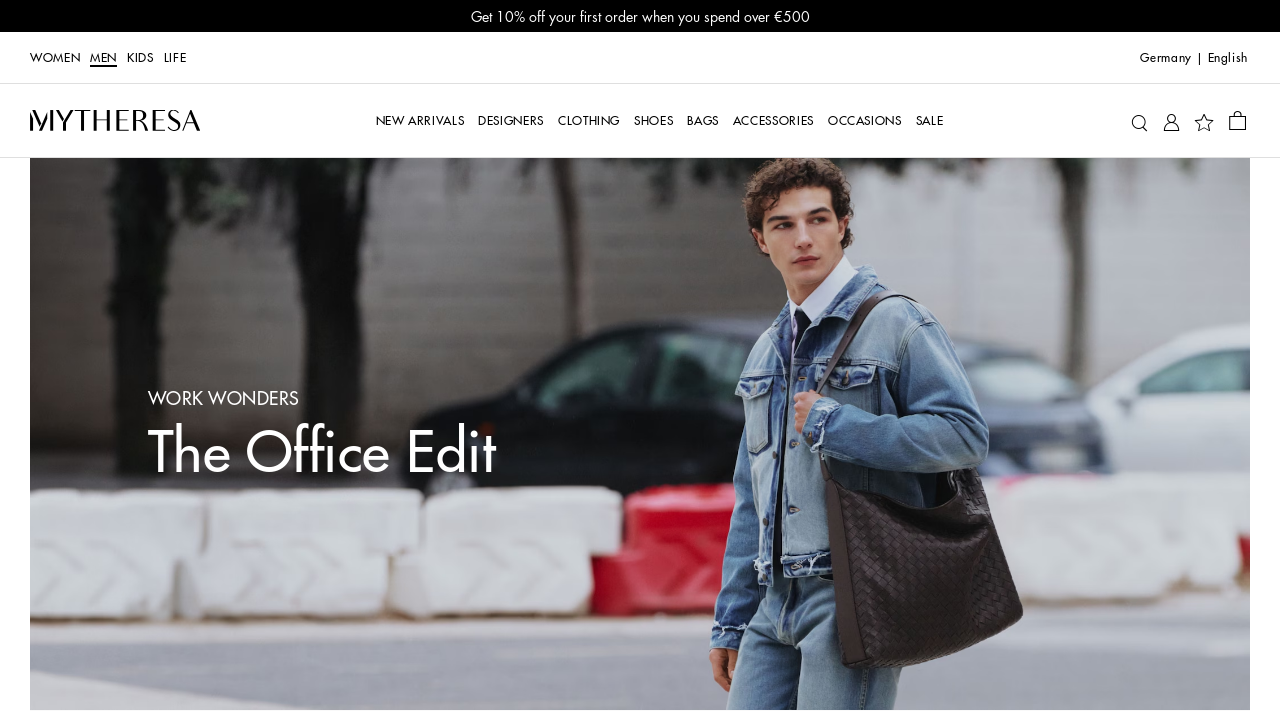

Retrieved href attribute from link: /de/en/men/lemaire-filt-leather-trimmed-mesh-shoulder-bag-black-p01082461
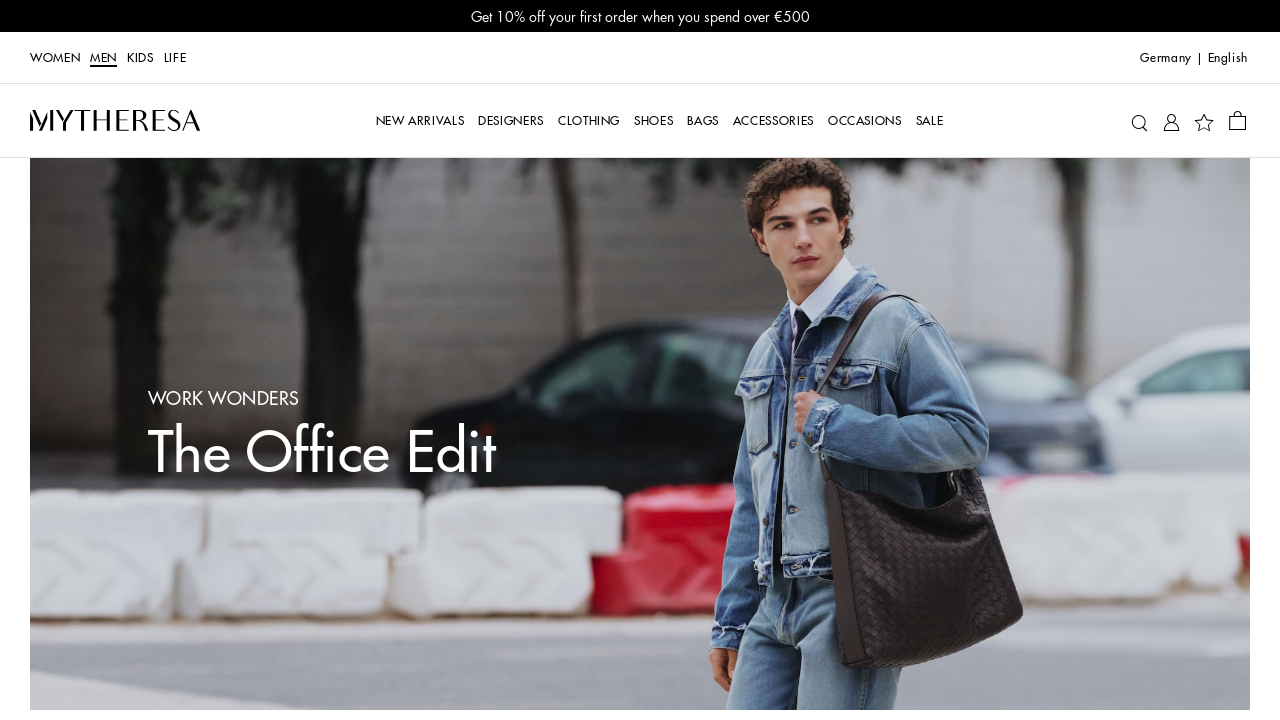

Validated link with href: /de/en/men/lemaire-filt-leather-trimmed-mesh-shoulder-bag-black-p01082461
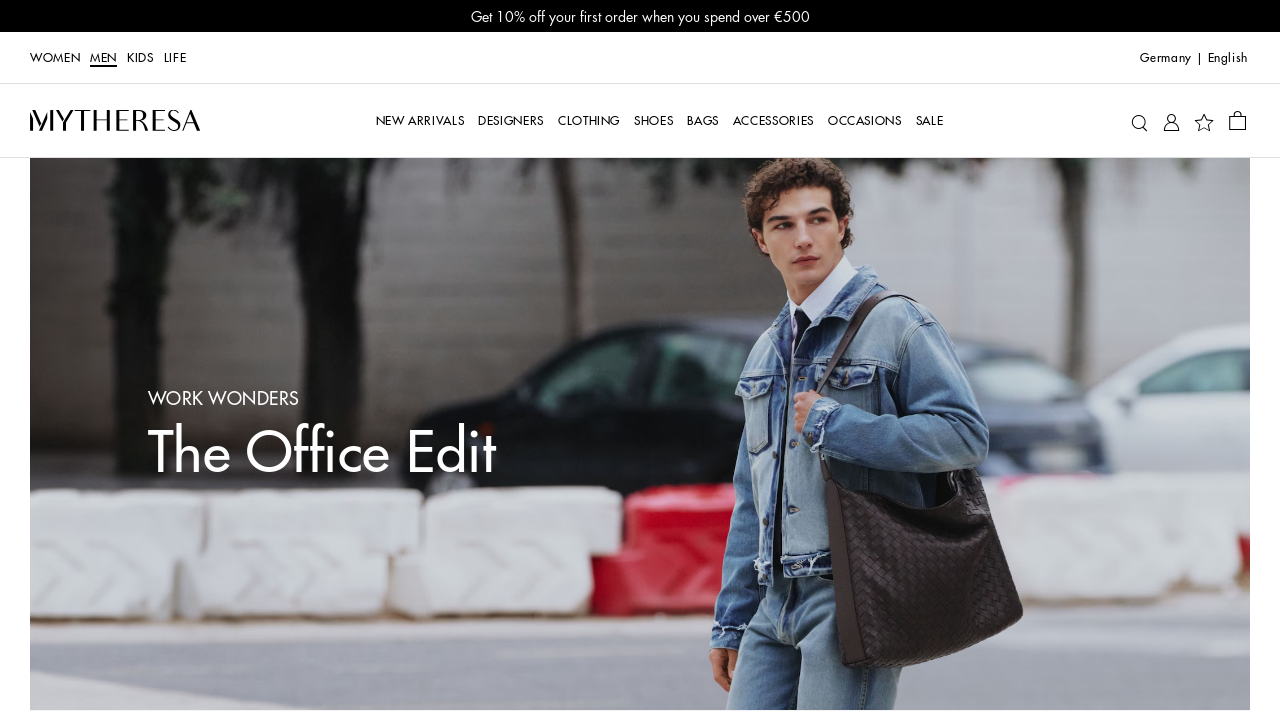

Retrieved href attribute from link: /de/en/men/loewe-wool-gabardine-blouson-jacket-brown-p01123266
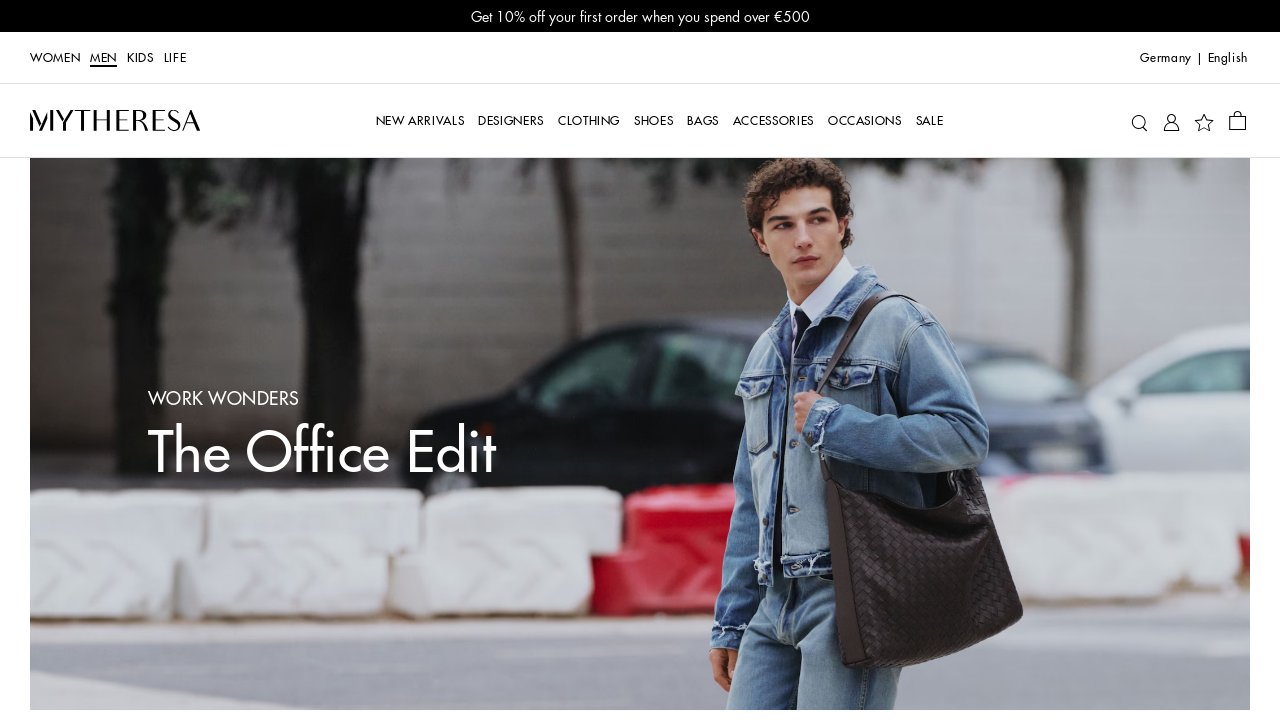

Validated link with href: /de/en/men/loewe-wool-gabardine-blouson-jacket-brown-p01123266
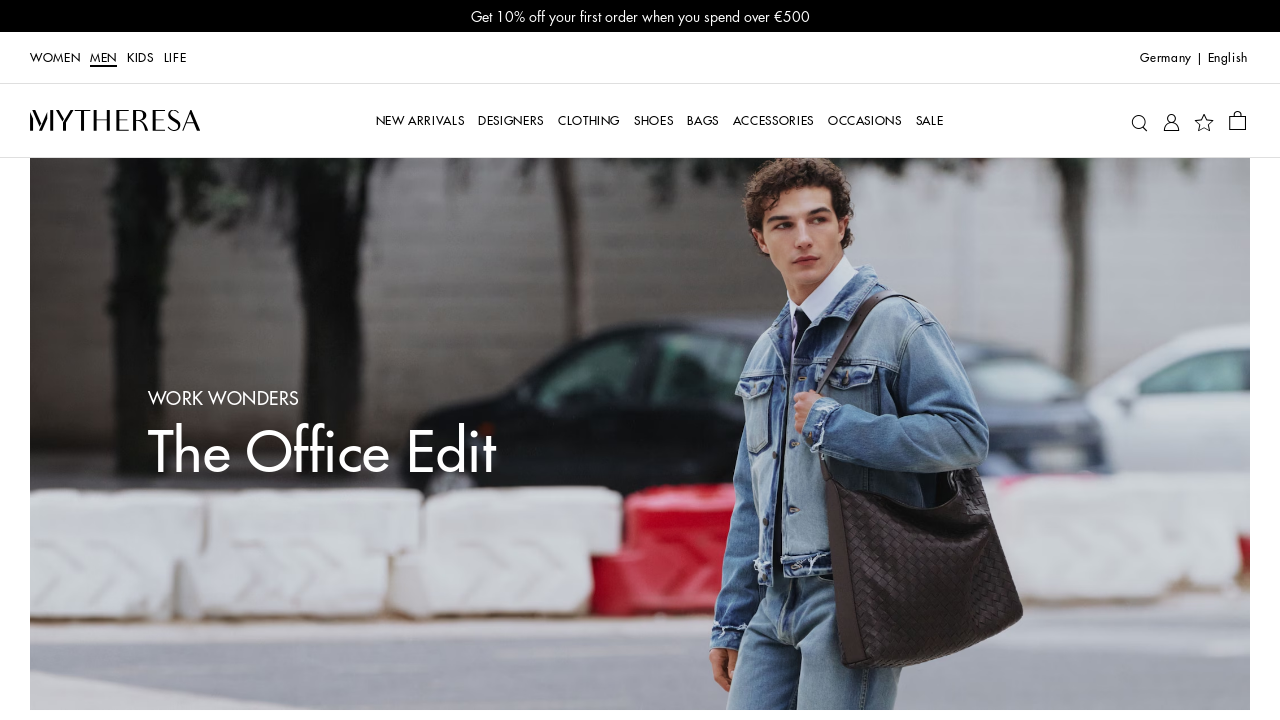

Retrieved href attribute from link: /de/en/men/loewe-wool-gabardine-blouson-jacket-brown-p01123266
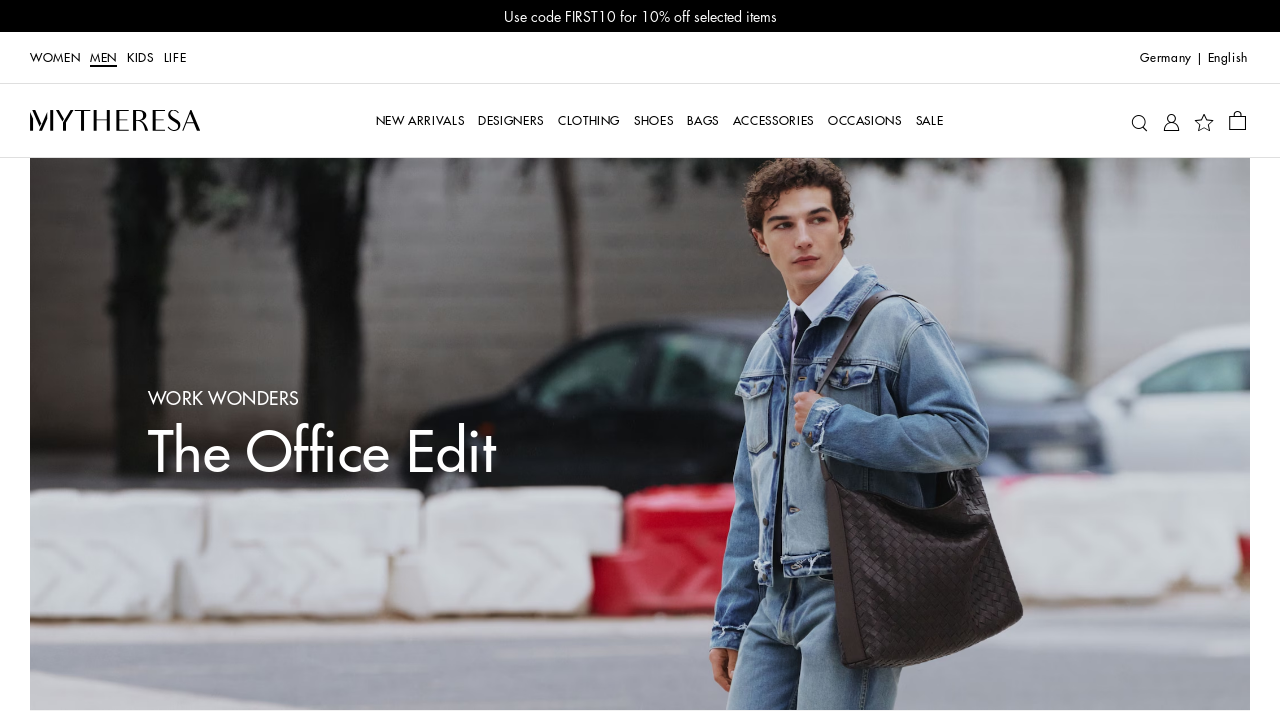

Validated link with href: /de/en/men/loewe-wool-gabardine-blouson-jacket-brown-p01123266
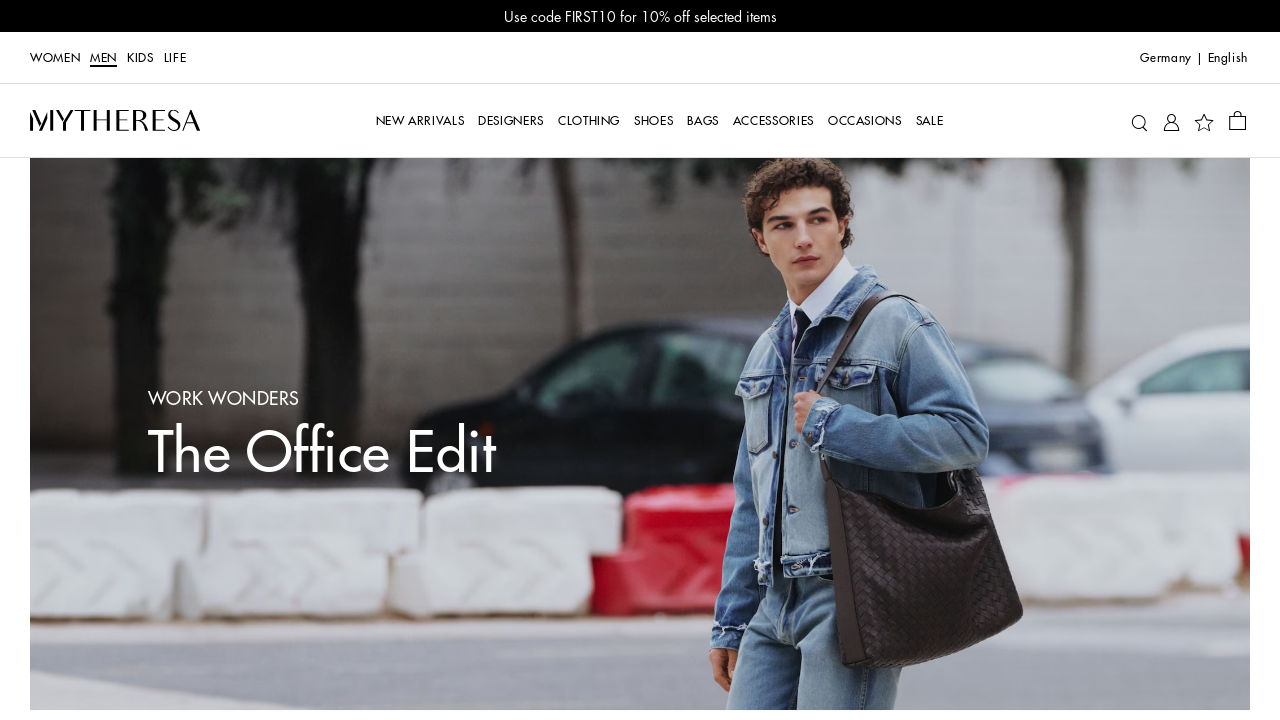

Retrieved href attribute from link: /de/en/men/rick-owens-vintage-suede-sneakers-grey-p01137755
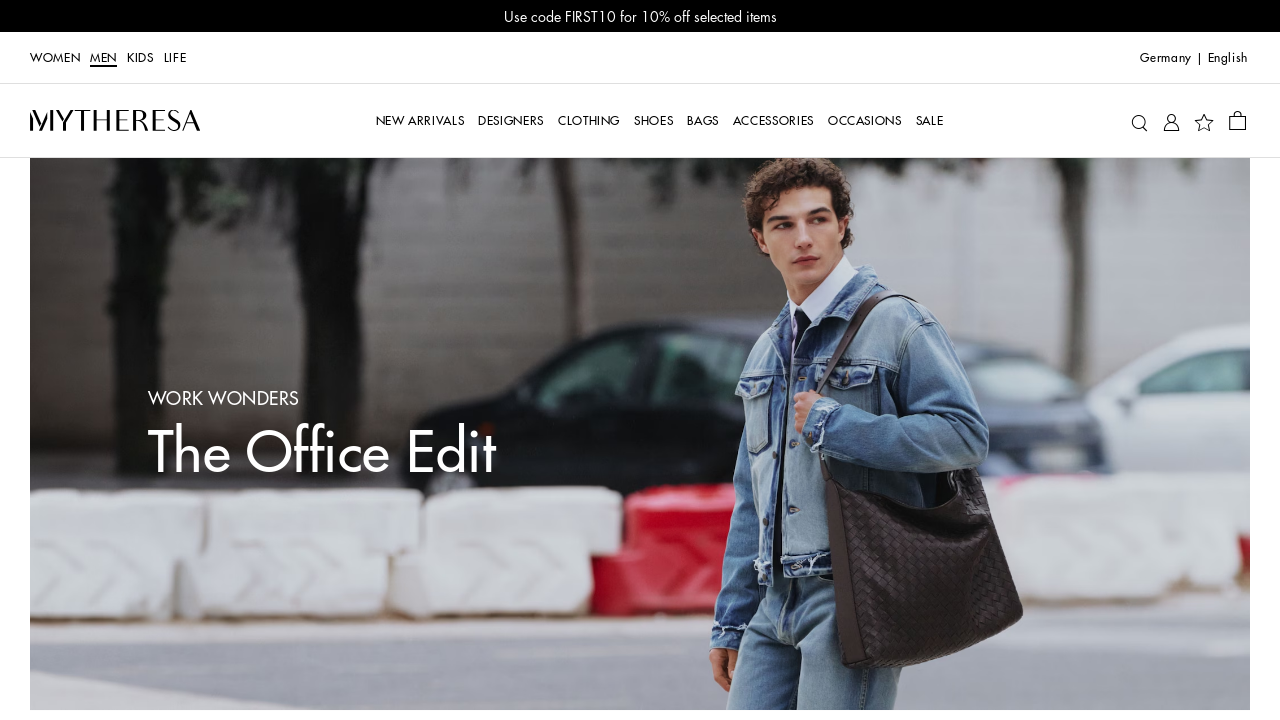

Validated link with href: /de/en/men/rick-owens-vintage-suede-sneakers-grey-p01137755
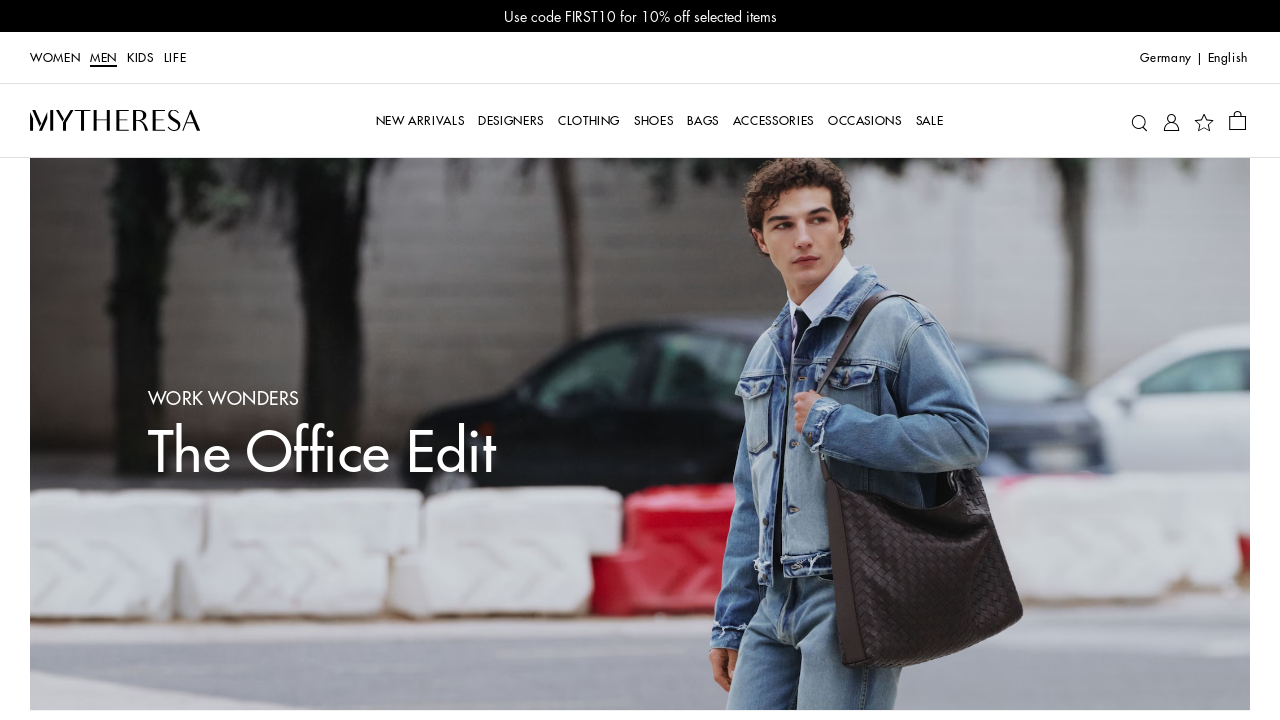

Retrieved href attribute from link: /de/en/men/rick-owens-vintage-suede-sneakers-grey-p01137755
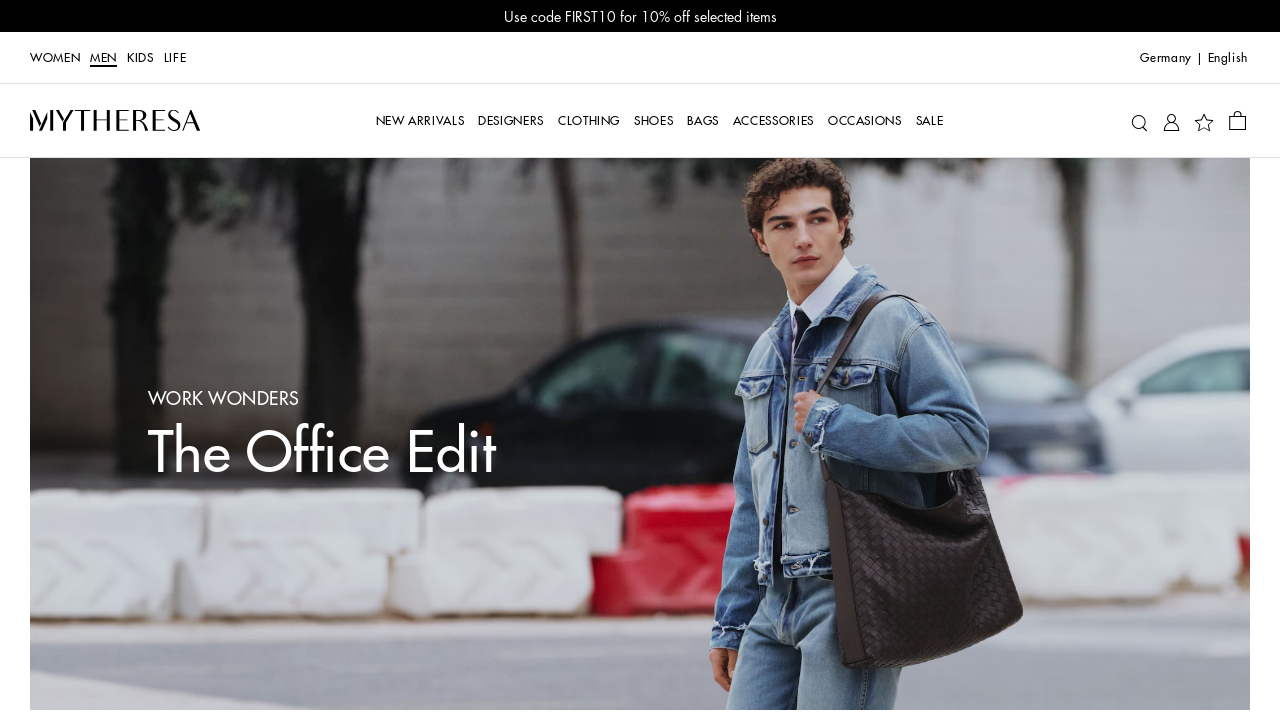

Validated link with href: /de/en/men/rick-owens-vintage-suede-sneakers-grey-p01137755
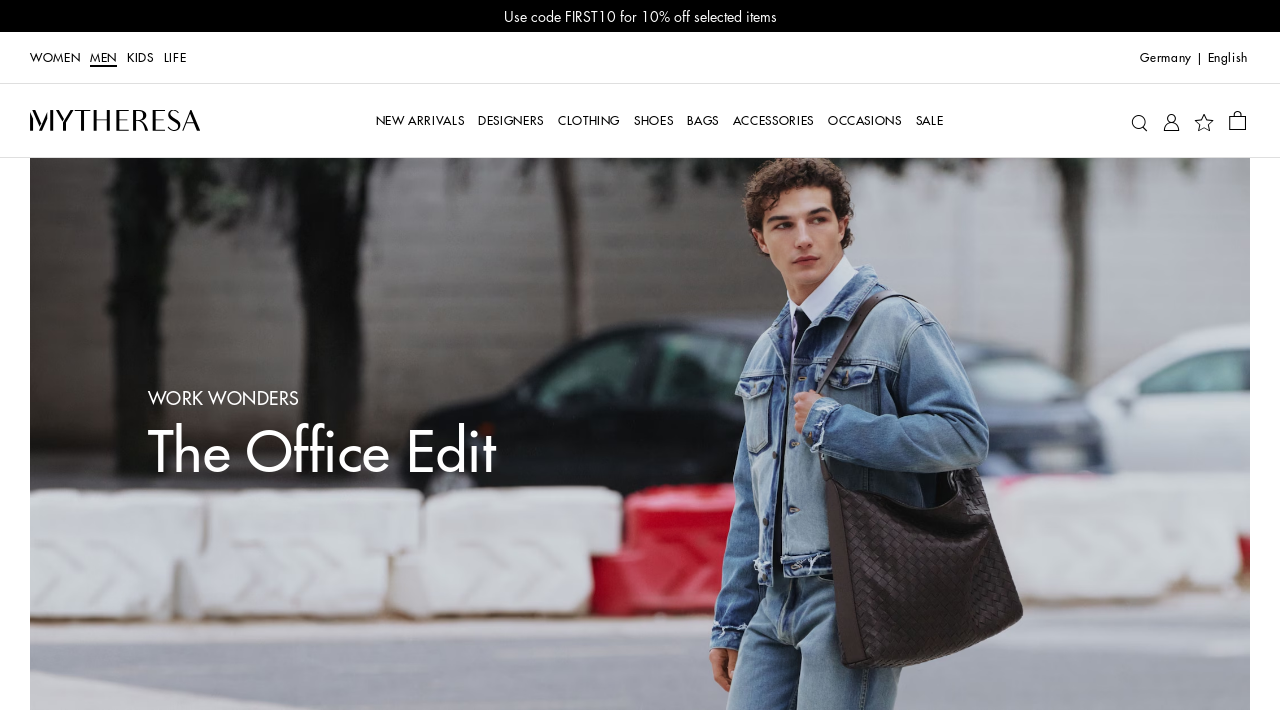

Retrieved href attribute from link: /de/en/men/jw-anderson-twisted-wide-leg-jeans-green-p01104840
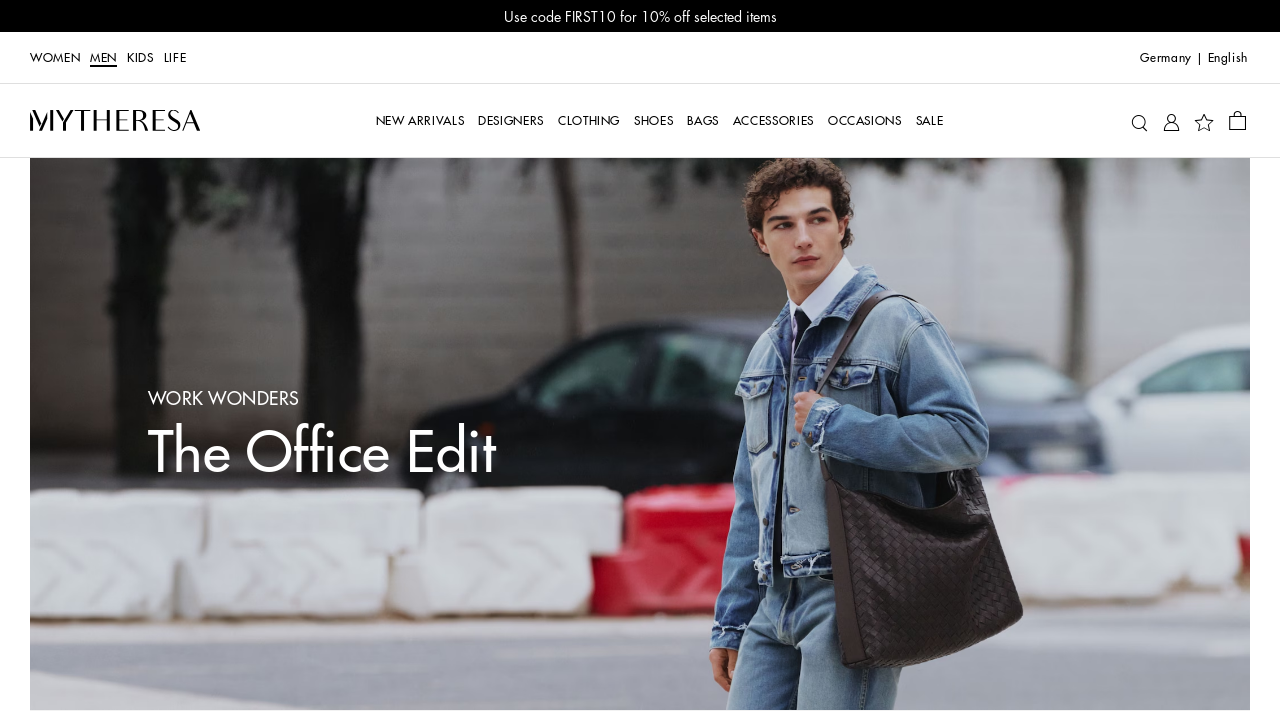

Validated link with href: /de/en/men/jw-anderson-twisted-wide-leg-jeans-green-p01104840
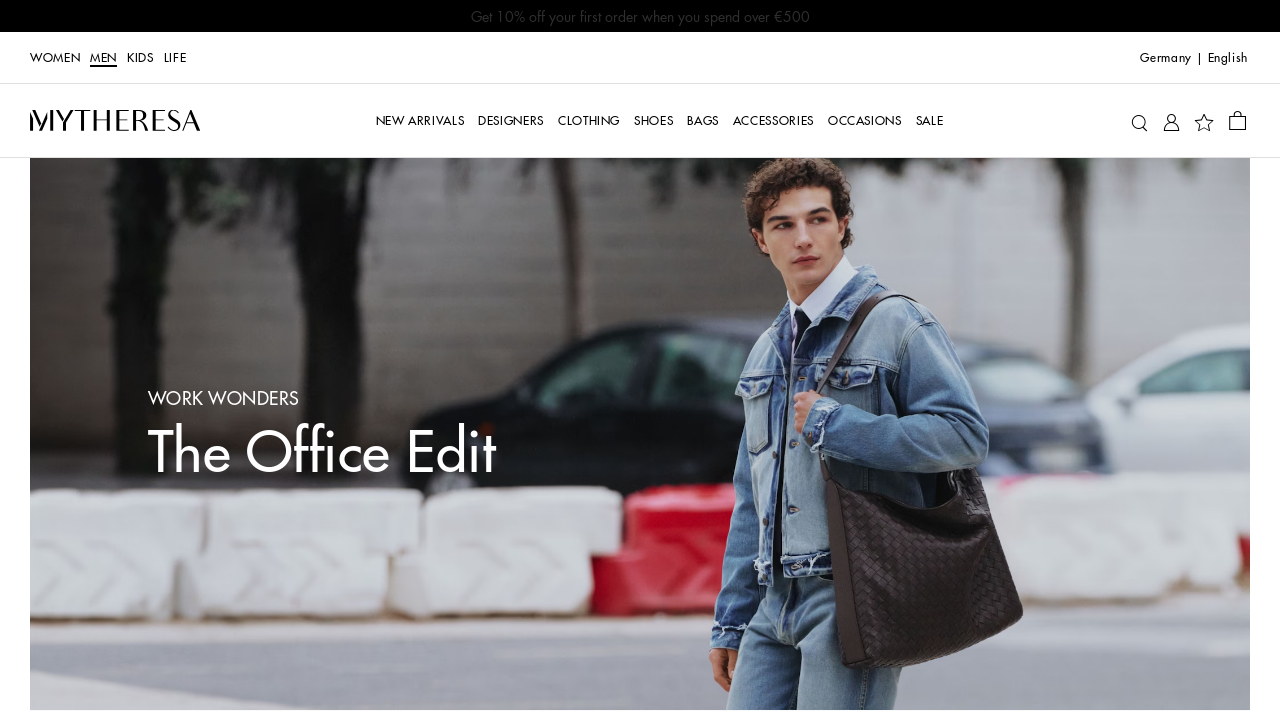

Retrieved href attribute from link: /de/en/men/jw-anderson-twisted-wide-leg-jeans-green-p01104840
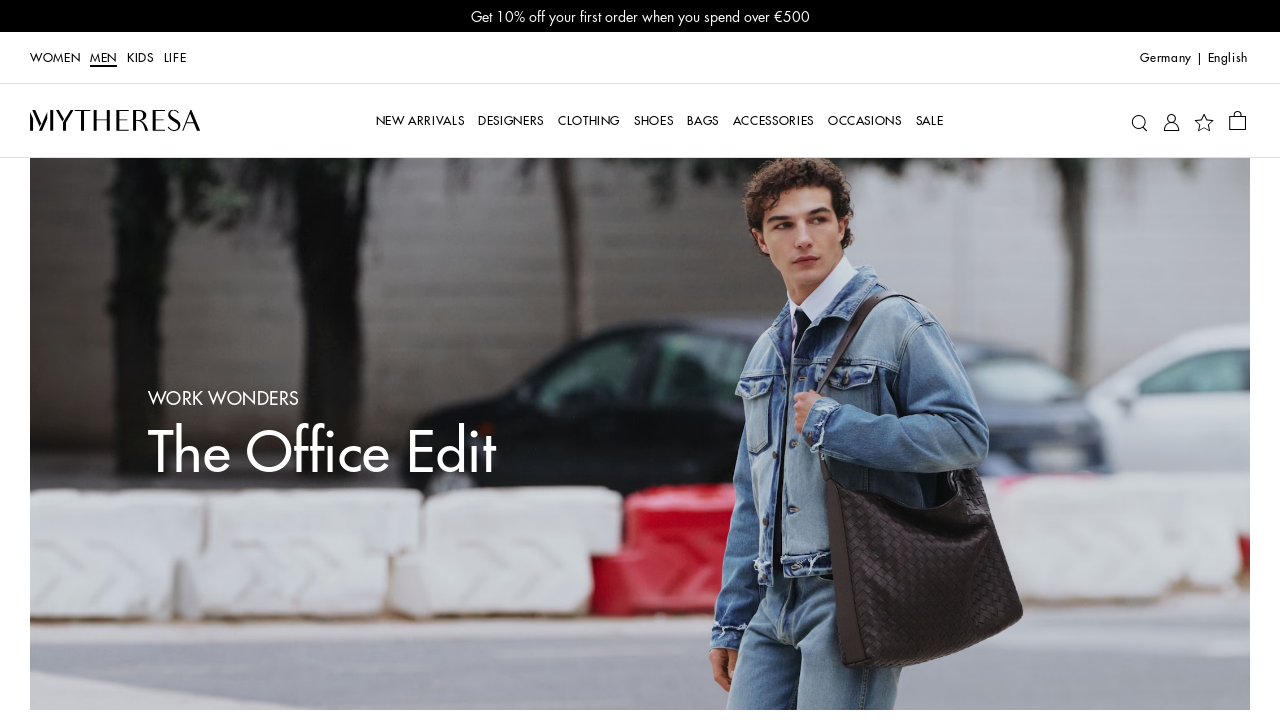

Validated link with href: /de/en/men/jw-anderson-twisted-wide-leg-jeans-green-p01104840
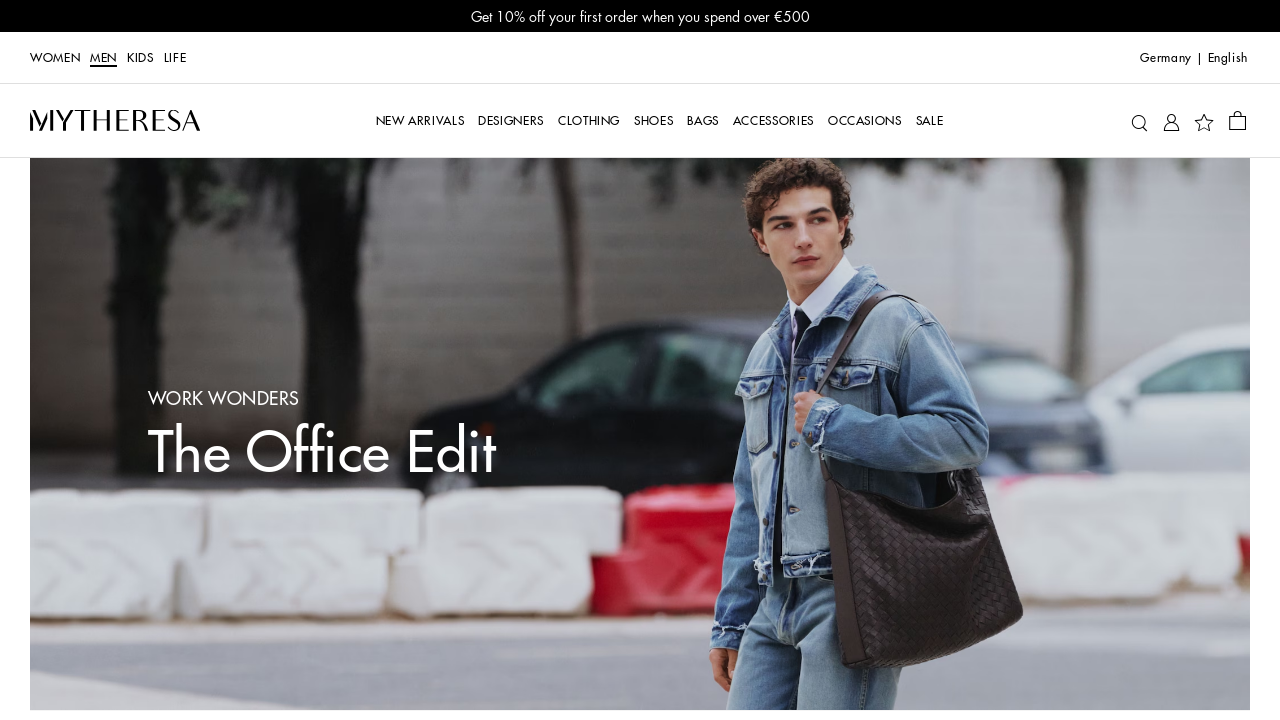

Retrieved href attribute from link: /de/en/men/giorgio-armani-suede-jacket-beige-p01106287
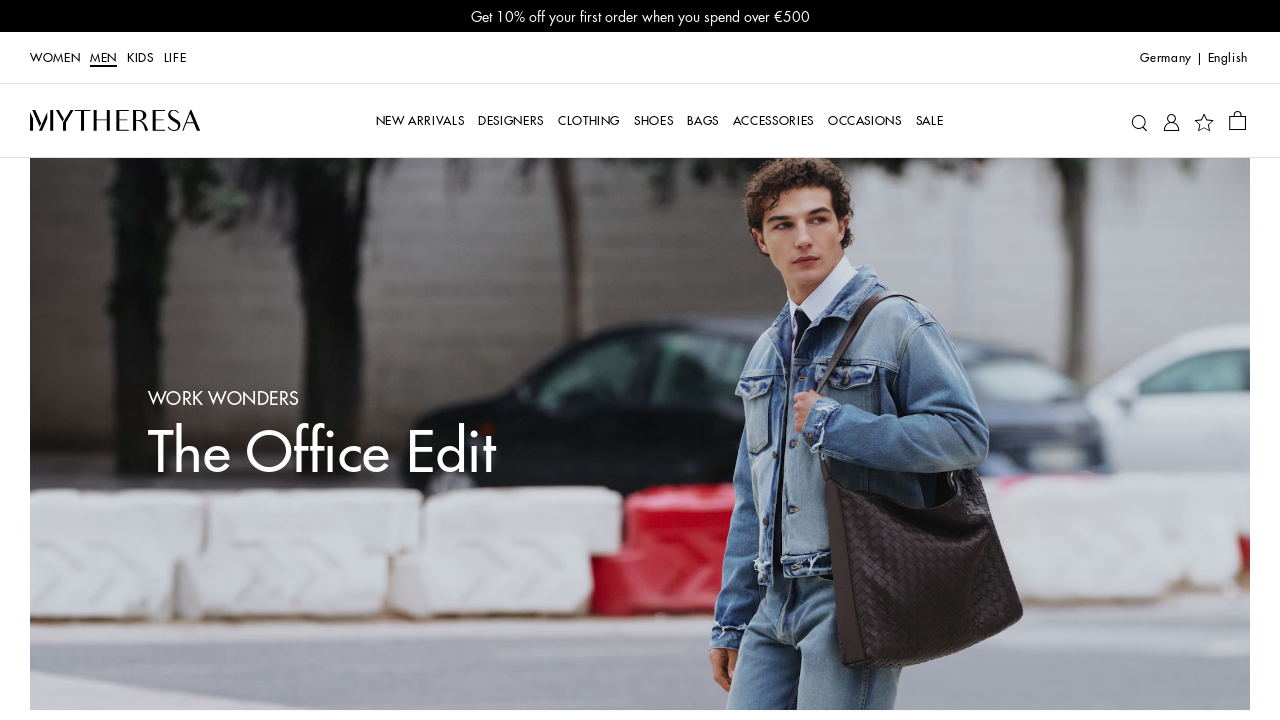

Validated link with href: /de/en/men/giorgio-armani-suede-jacket-beige-p01106287
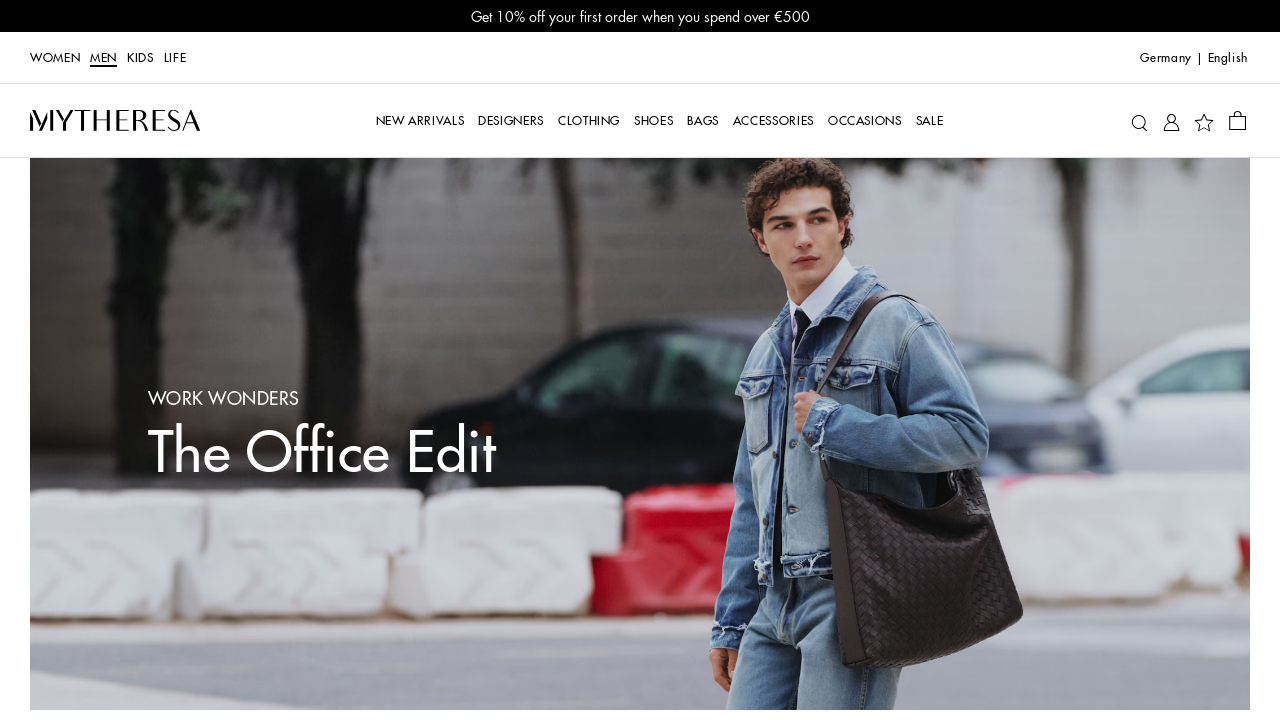

Retrieved href attribute from link: /de/en/men/giorgio-armani-suede-jacket-beige-p01106287
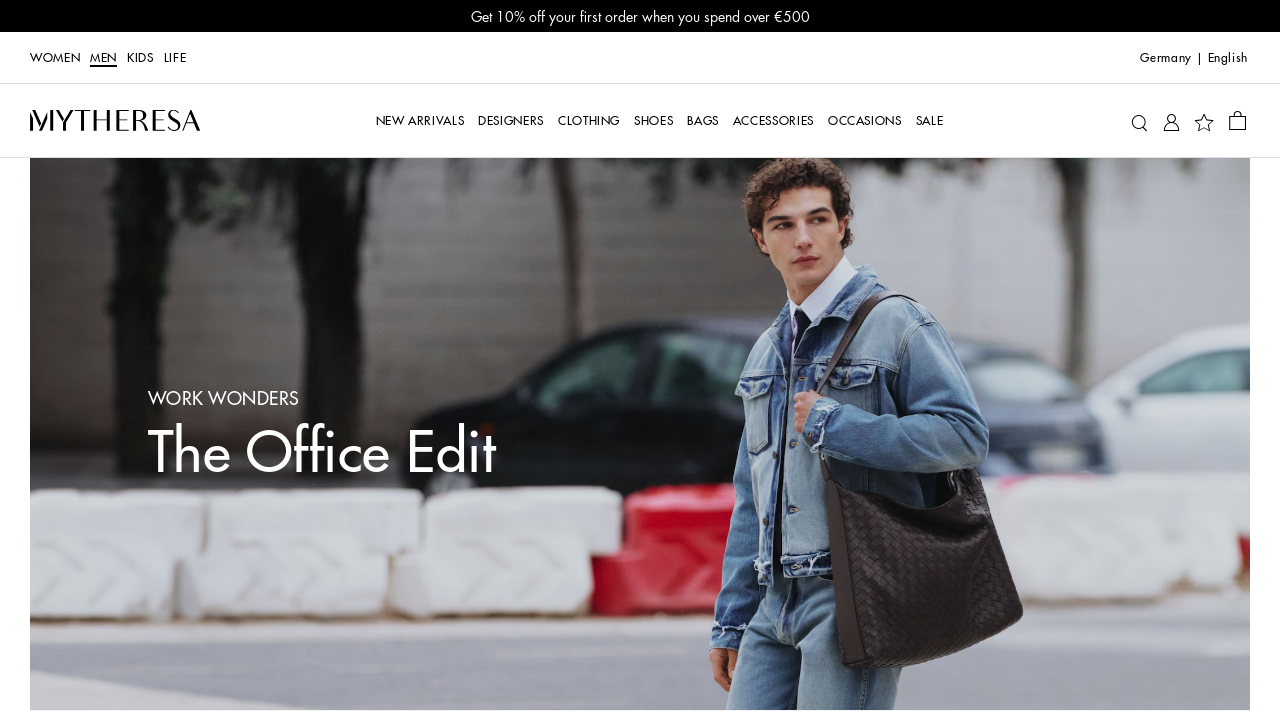

Validated link with href: /de/en/men/giorgio-armani-suede-jacket-beige-p01106287
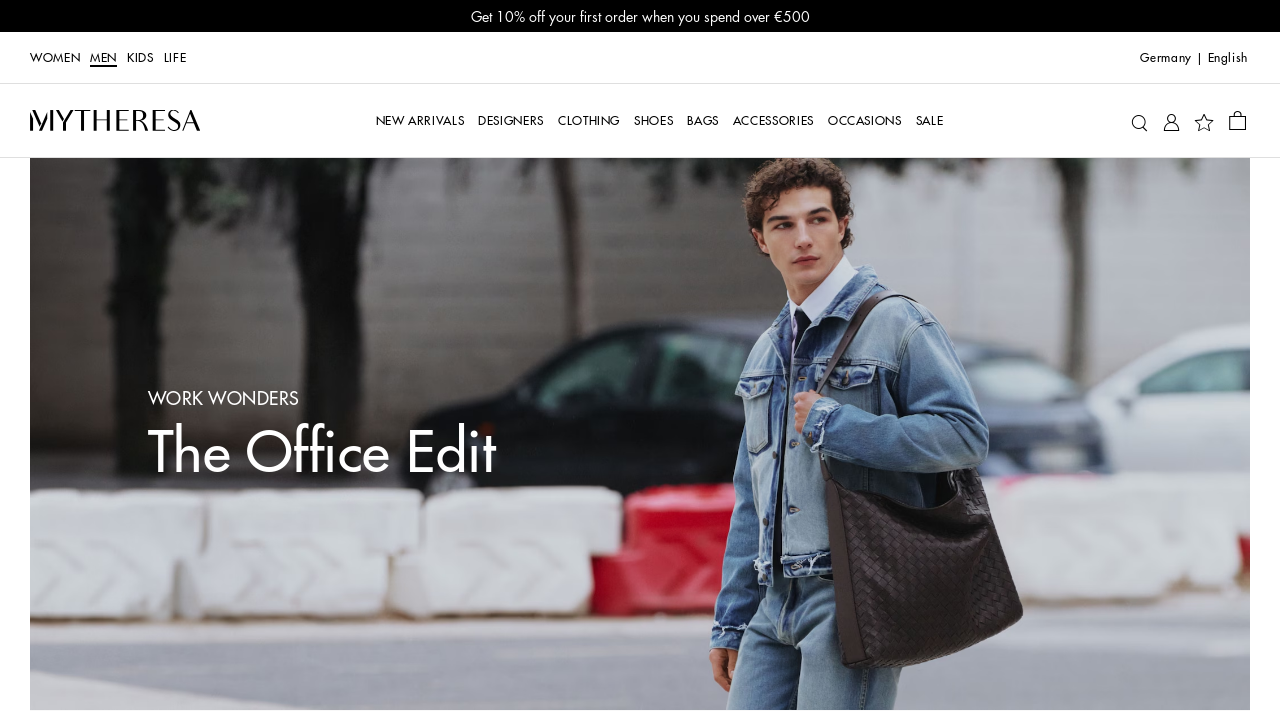

Retrieved href attribute from link: /de/en/men/dunhill-colorblocked-cotton-and-silk-sweater-blue-p01144182
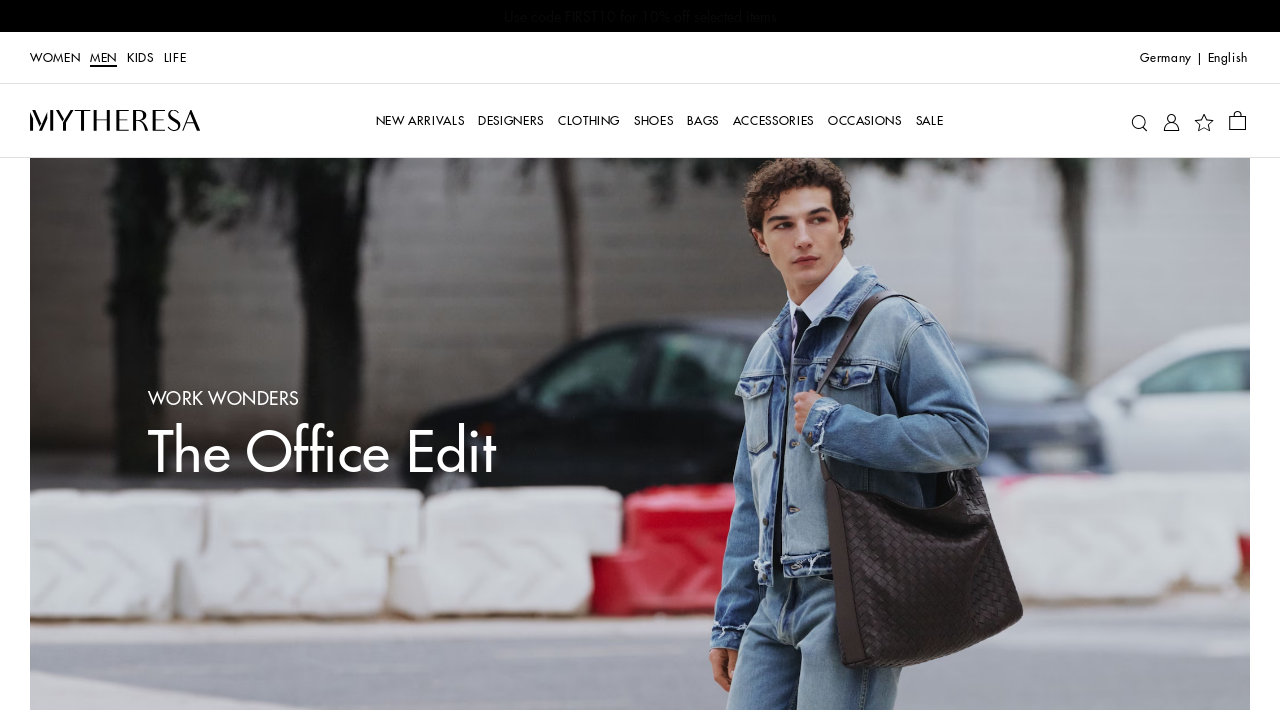

Validated link with href: /de/en/men/dunhill-colorblocked-cotton-and-silk-sweater-blue-p01144182
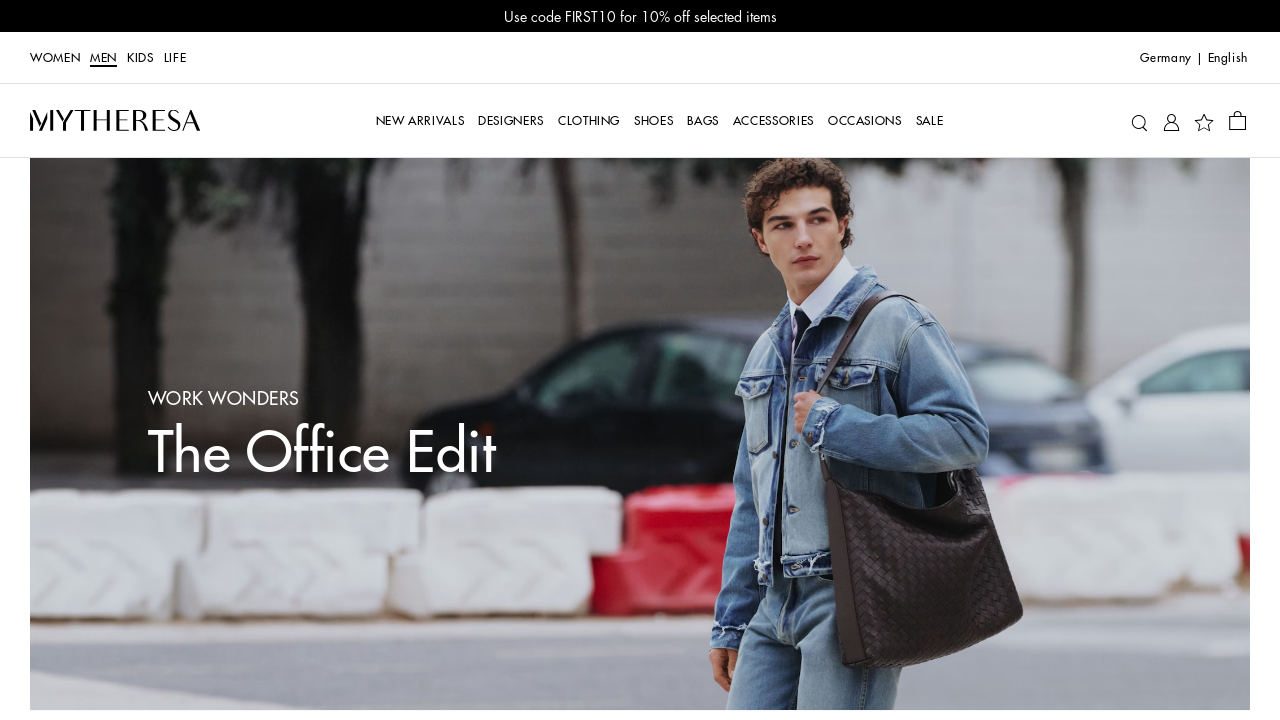

Retrieved href attribute from link: /de/en/men/dunhill-colorblocked-cotton-and-silk-sweater-blue-p01144182
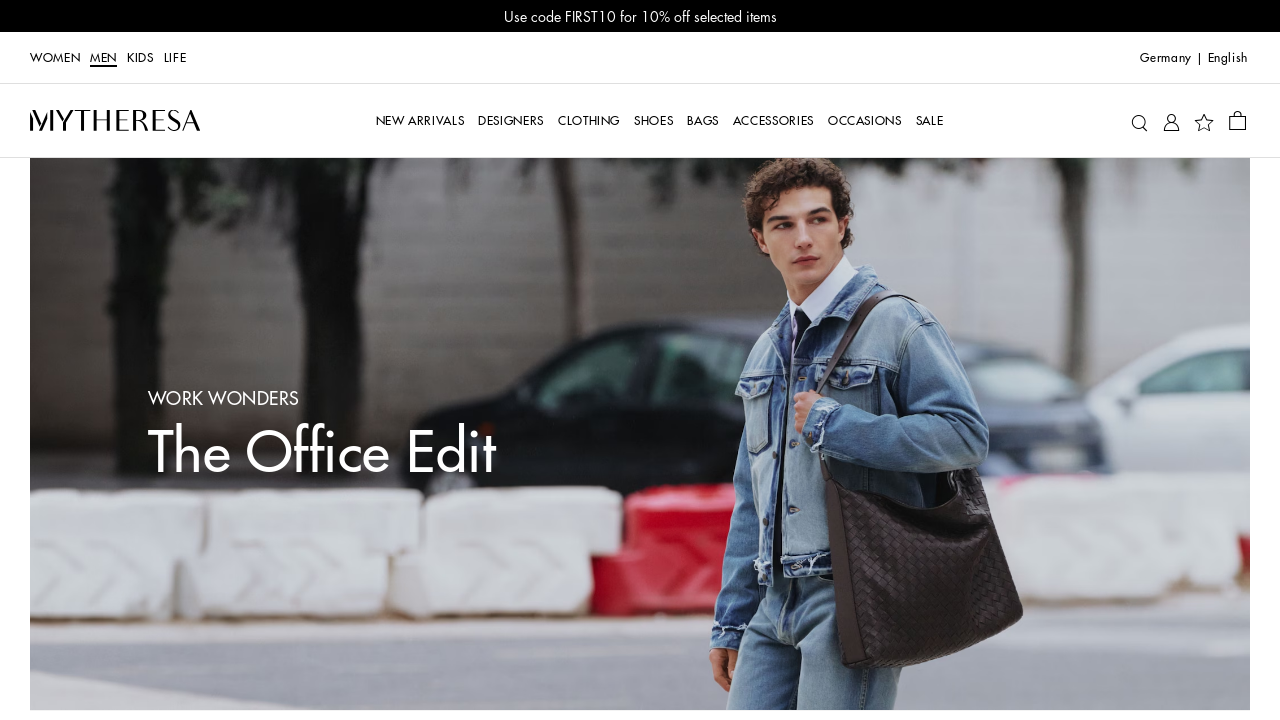

Validated link with href: /de/en/men/dunhill-colorblocked-cotton-and-silk-sweater-blue-p01144182
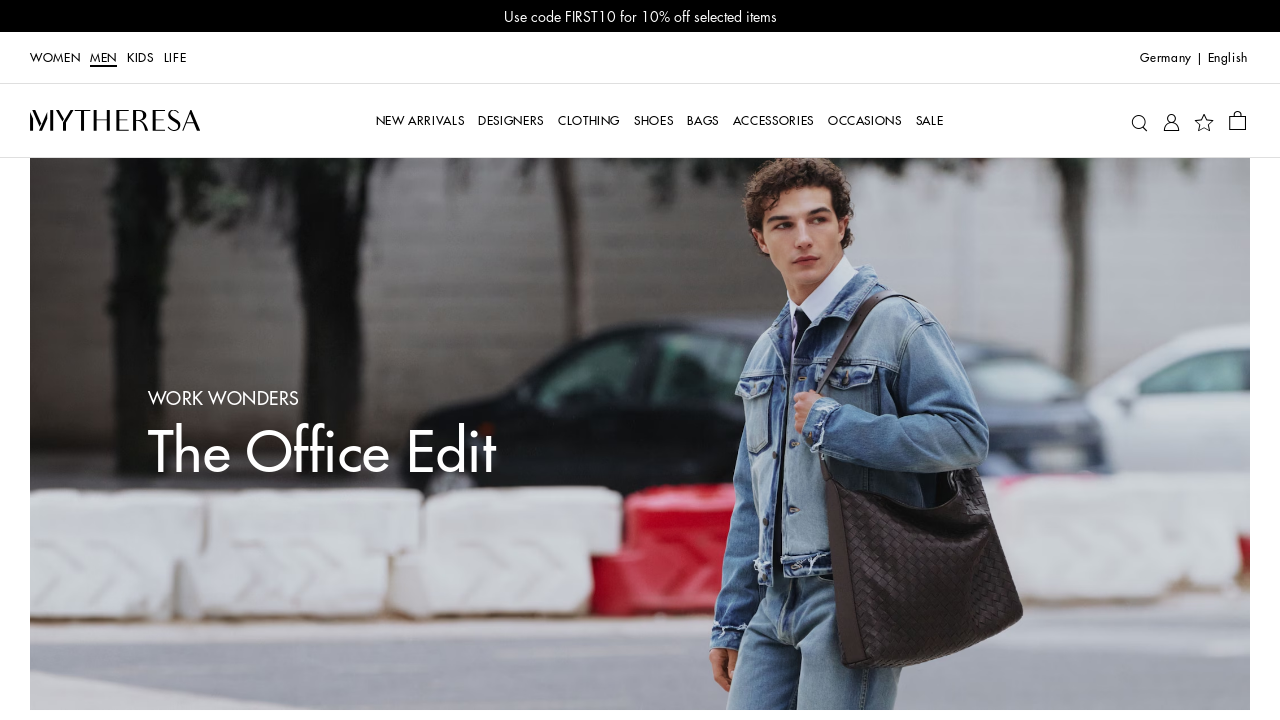

Retrieved href attribute from link: /de/en/men/the-row-siouxie-wide-leg-jeans-blue-p01137790
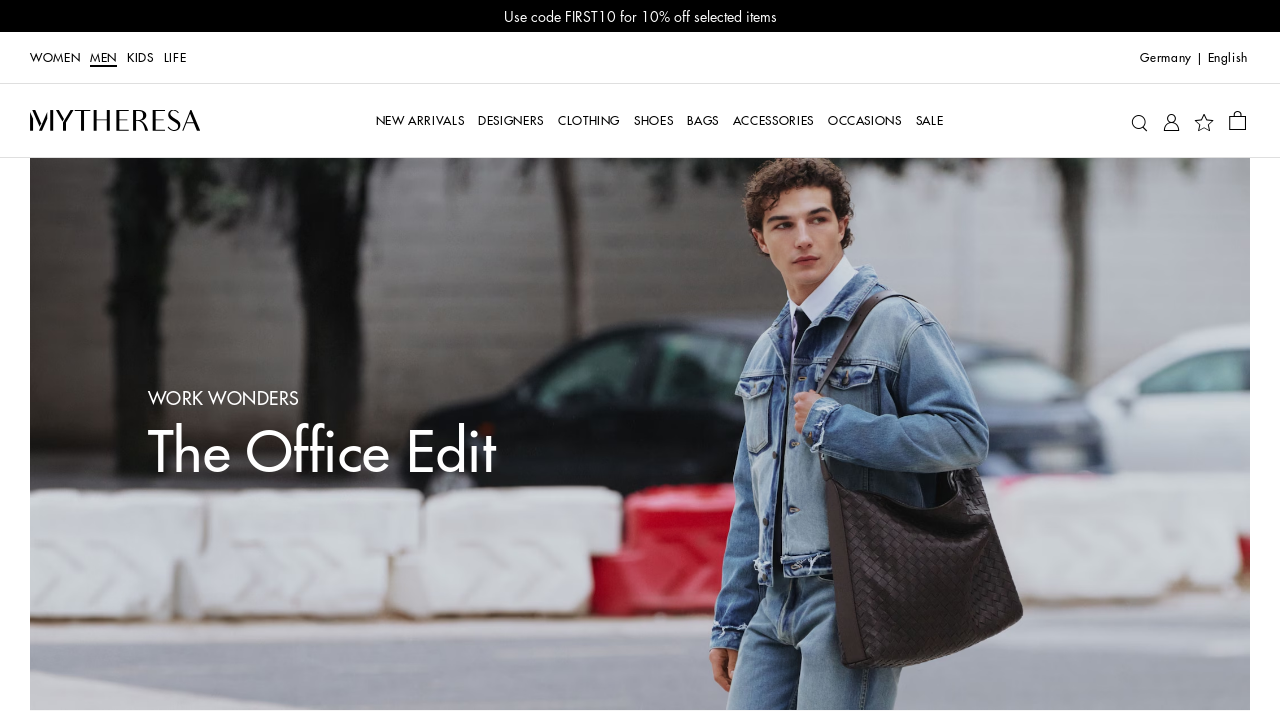

Validated link with href: /de/en/men/the-row-siouxie-wide-leg-jeans-blue-p01137790
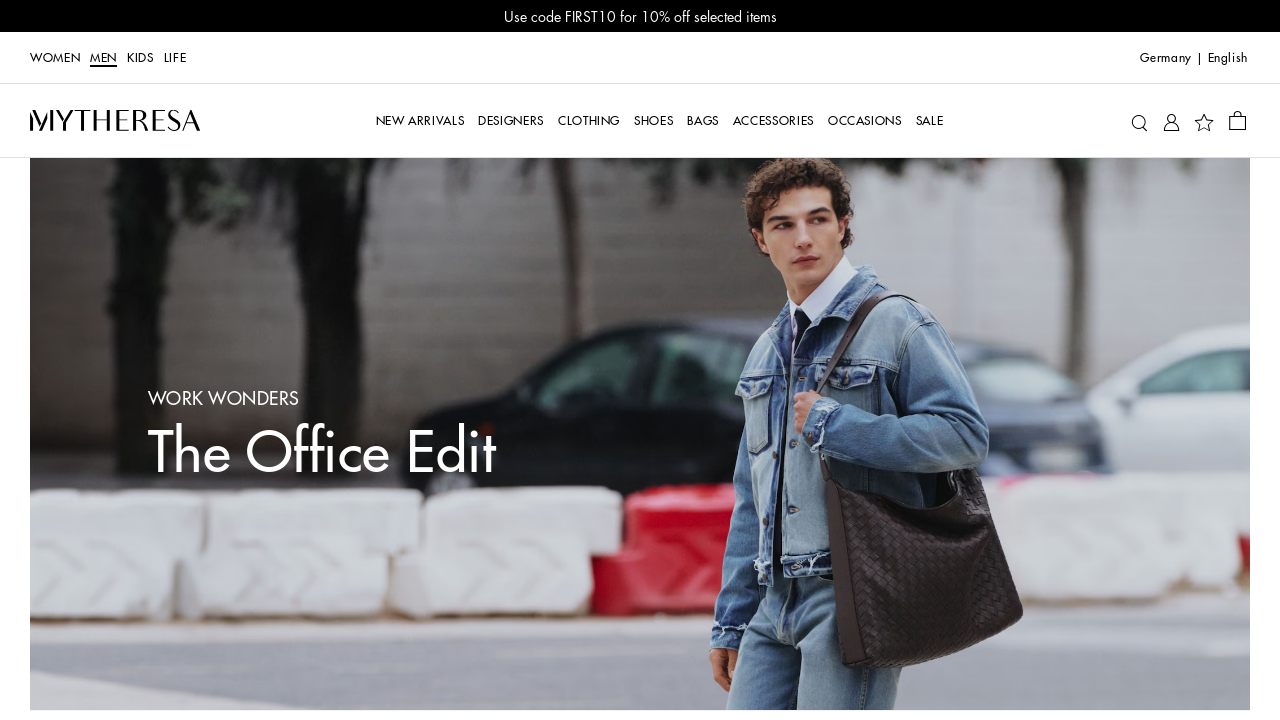

Retrieved href attribute from link: /de/en/men/the-row-siouxie-wide-leg-jeans-blue-p01137790
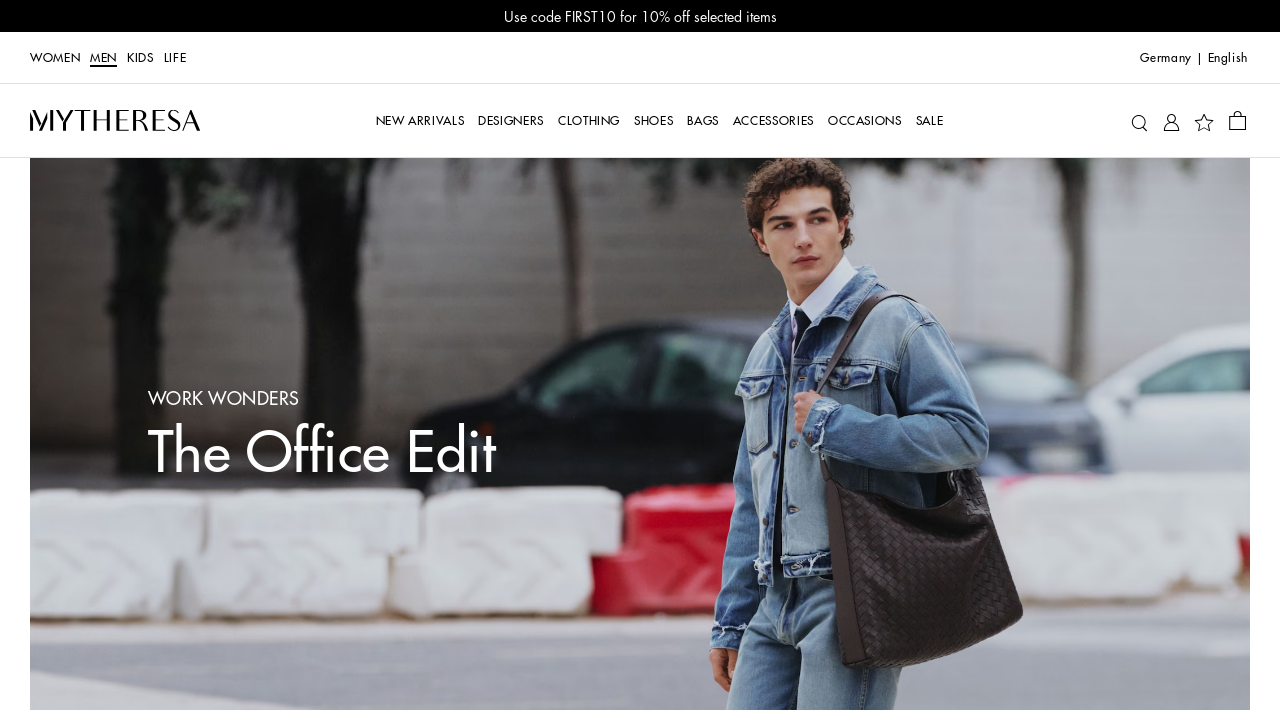

Validated link with href: /de/en/men/the-row-siouxie-wide-leg-jeans-blue-p01137790
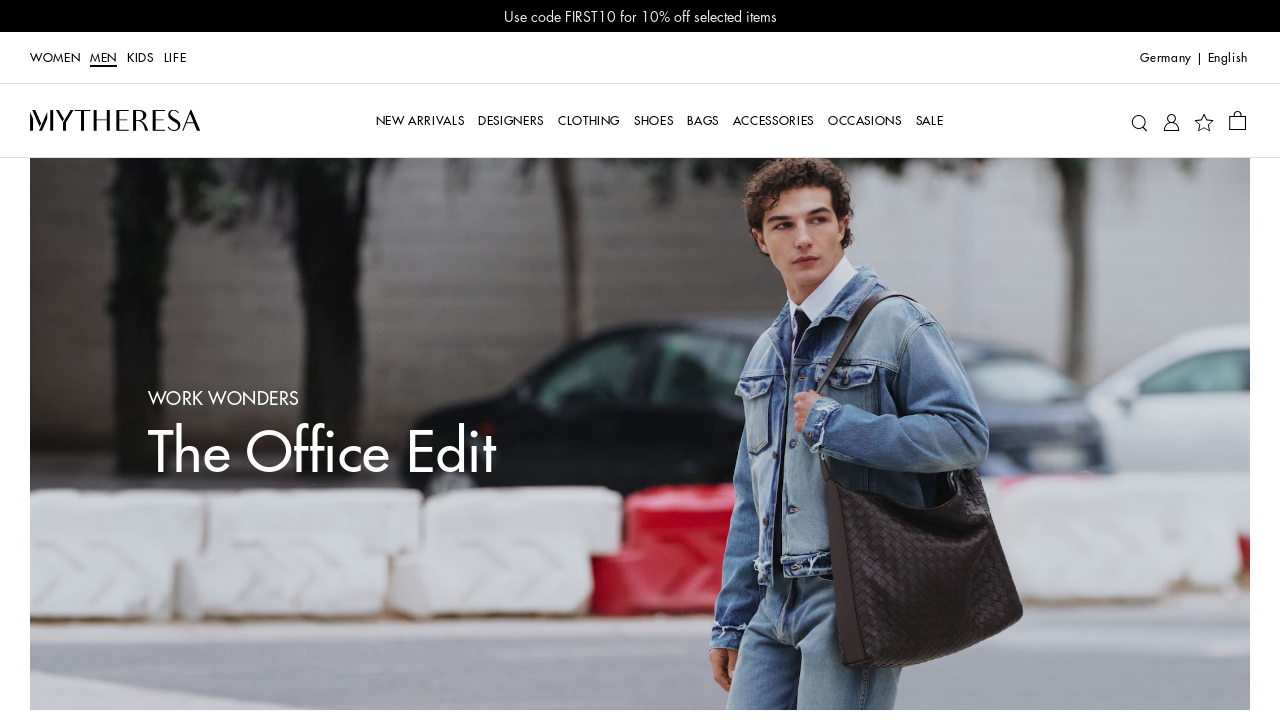

Retrieved href attribute from link: /de/en/men/the-row-novus-suede-derby-shoes-brown-p01137808
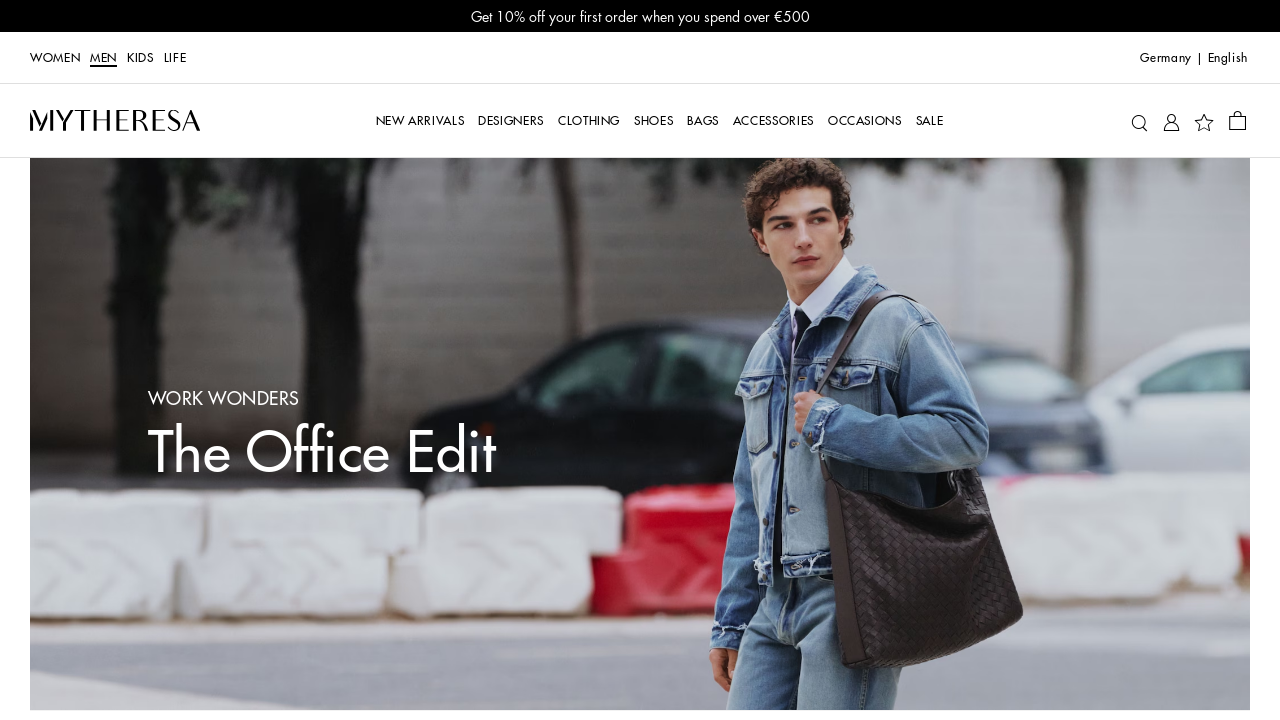

Validated link with href: /de/en/men/the-row-novus-suede-derby-shoes-brown-p01137808
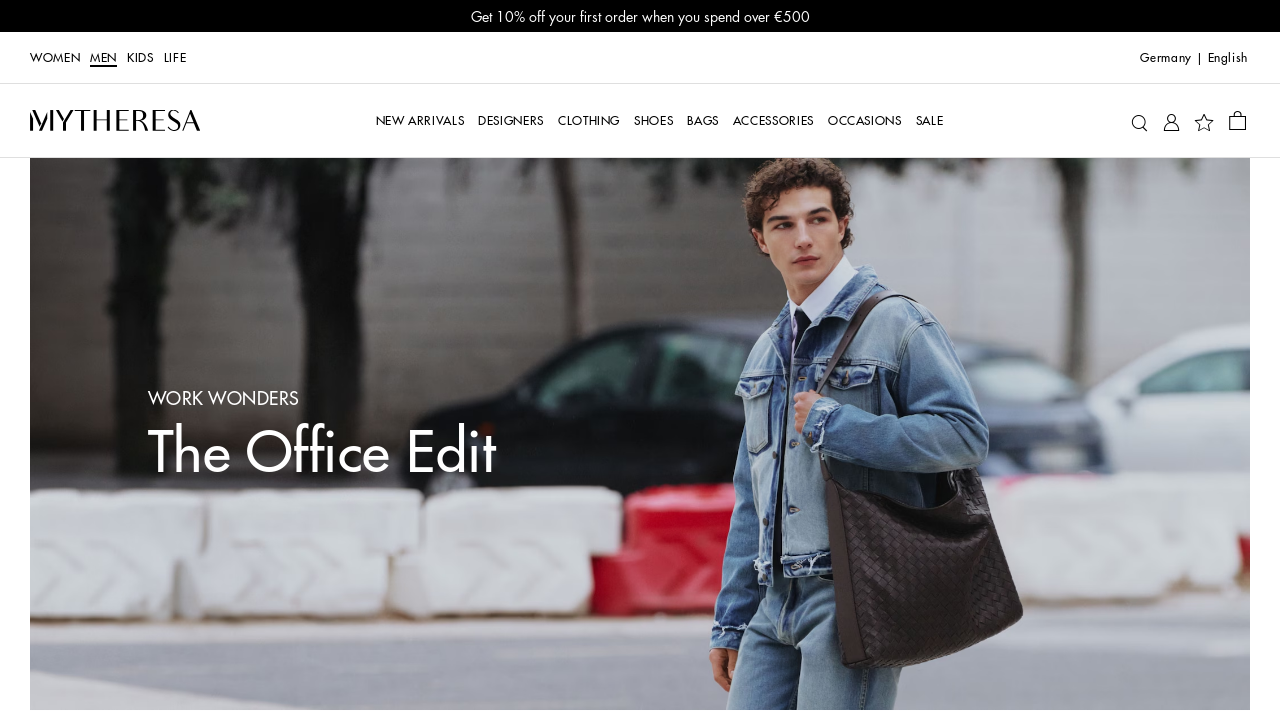

Retrieved href attribute from link: /de/en/men/the-row-novus-suede-derby-shoes-brown-p01137808
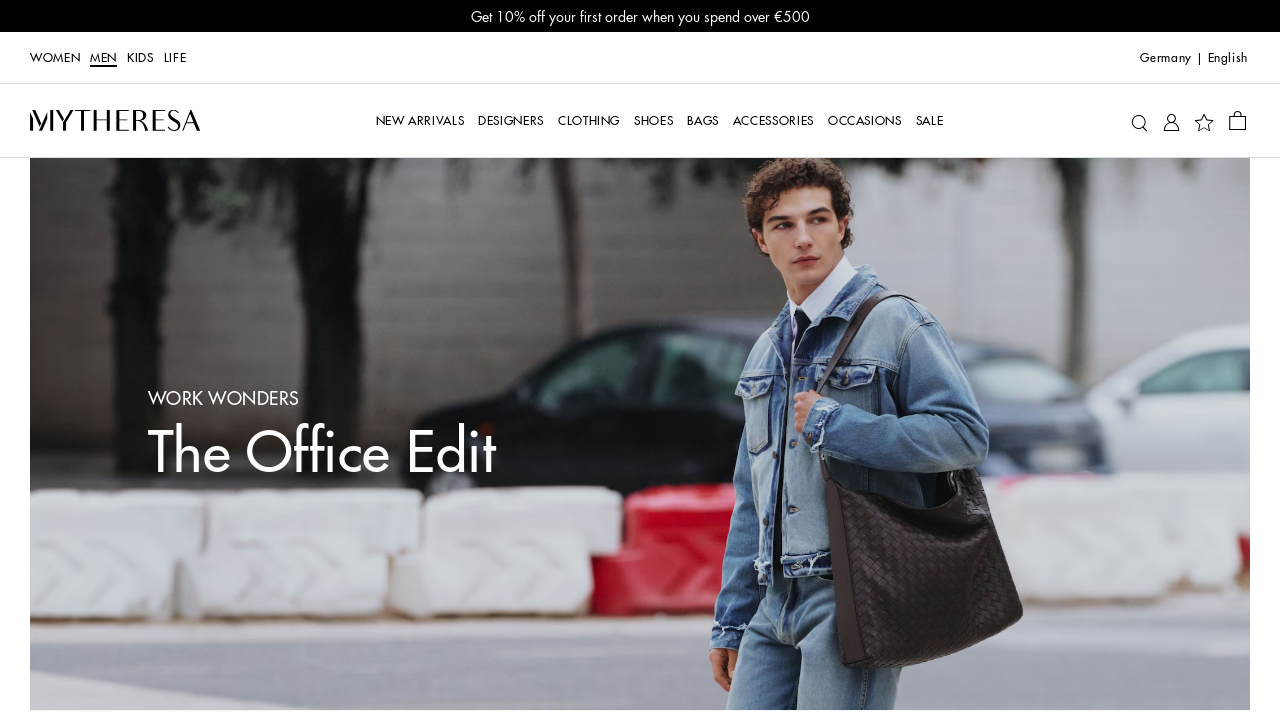

Validated link with href: /de/en/men/the-row-novus-suede-derby-shoes-brown-p01137808
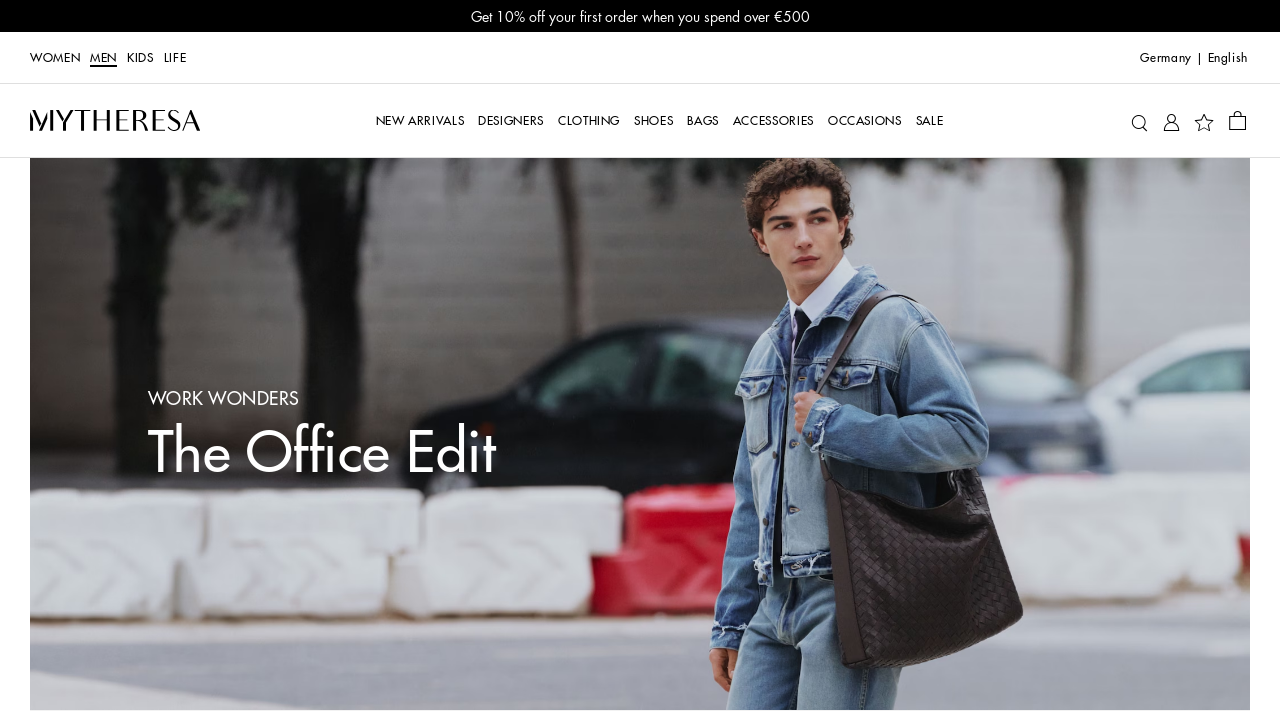

Retrieved href attribute from link: /de/en/men/mateo-14kt-gold-necklace-with-freshwater-pearls-white-p00944905
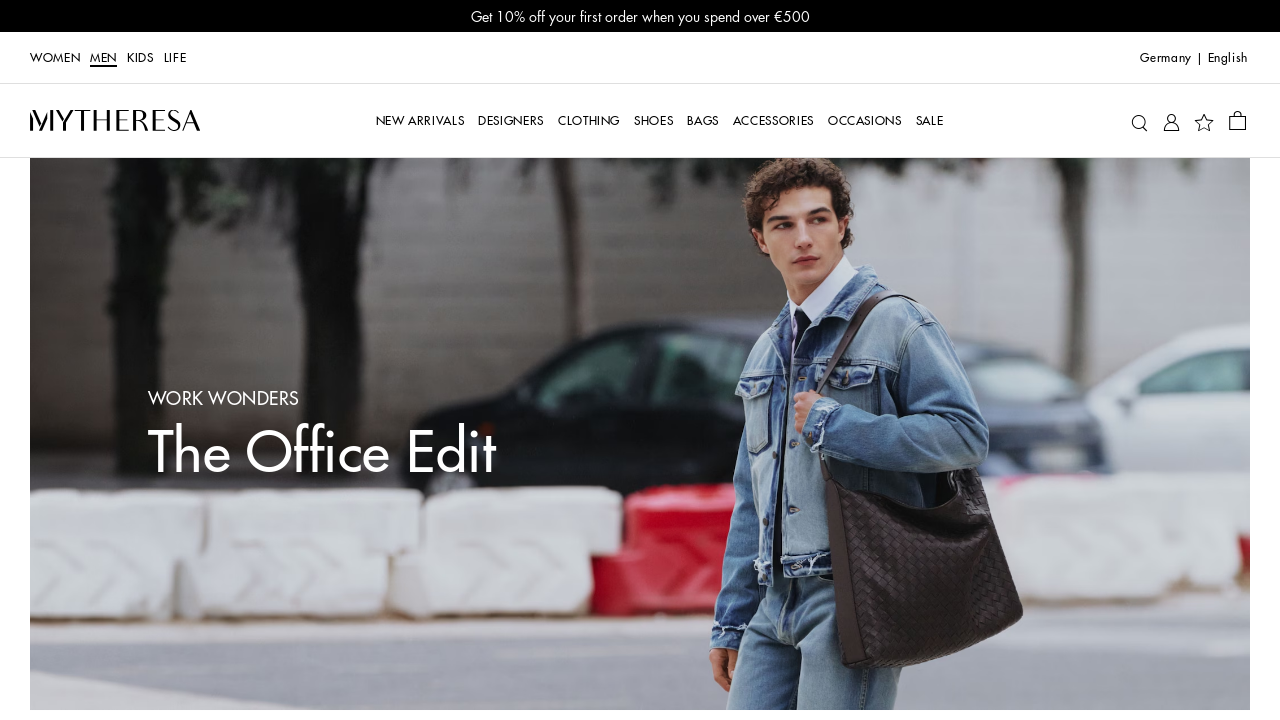

Validated link with href: /de/en/men/mateo-14kt-gold-necklace-with-freshwater-pearls-white-p00944905
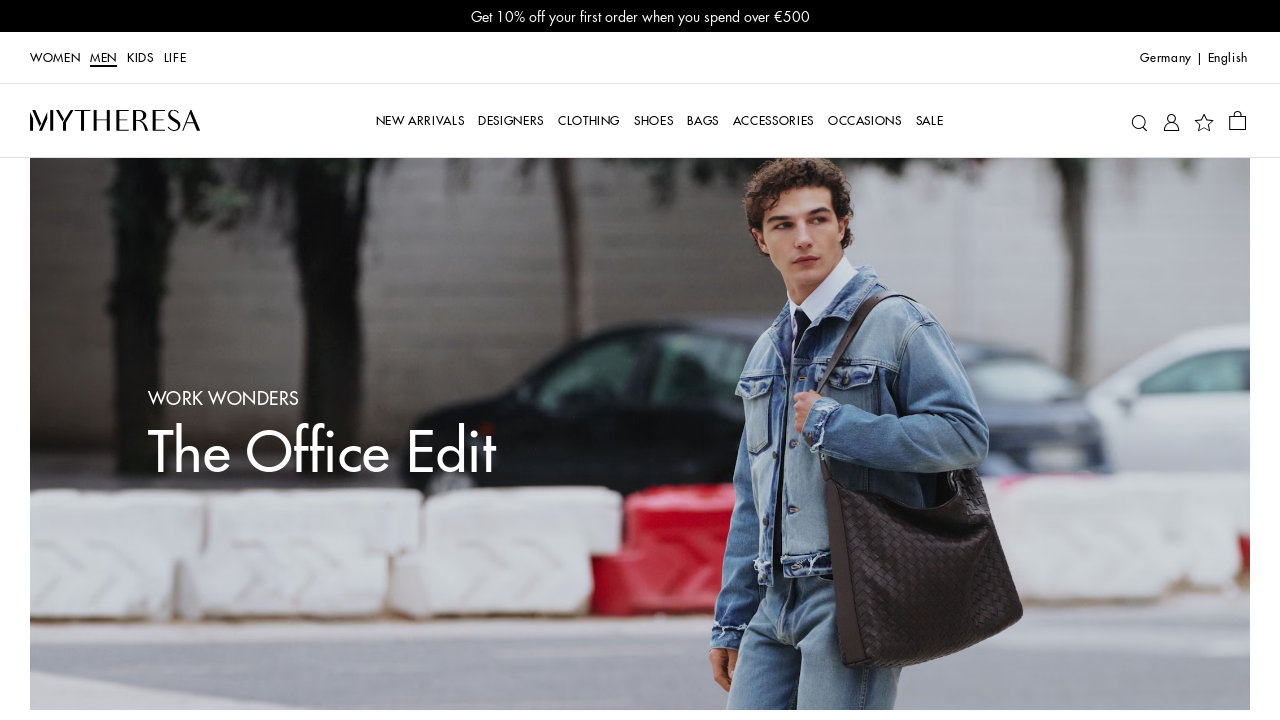

Retrieved href attribute from link: /de/en/men/mateo-14kt-gold-necklace-with-freshwater-pearls-white-p00944905
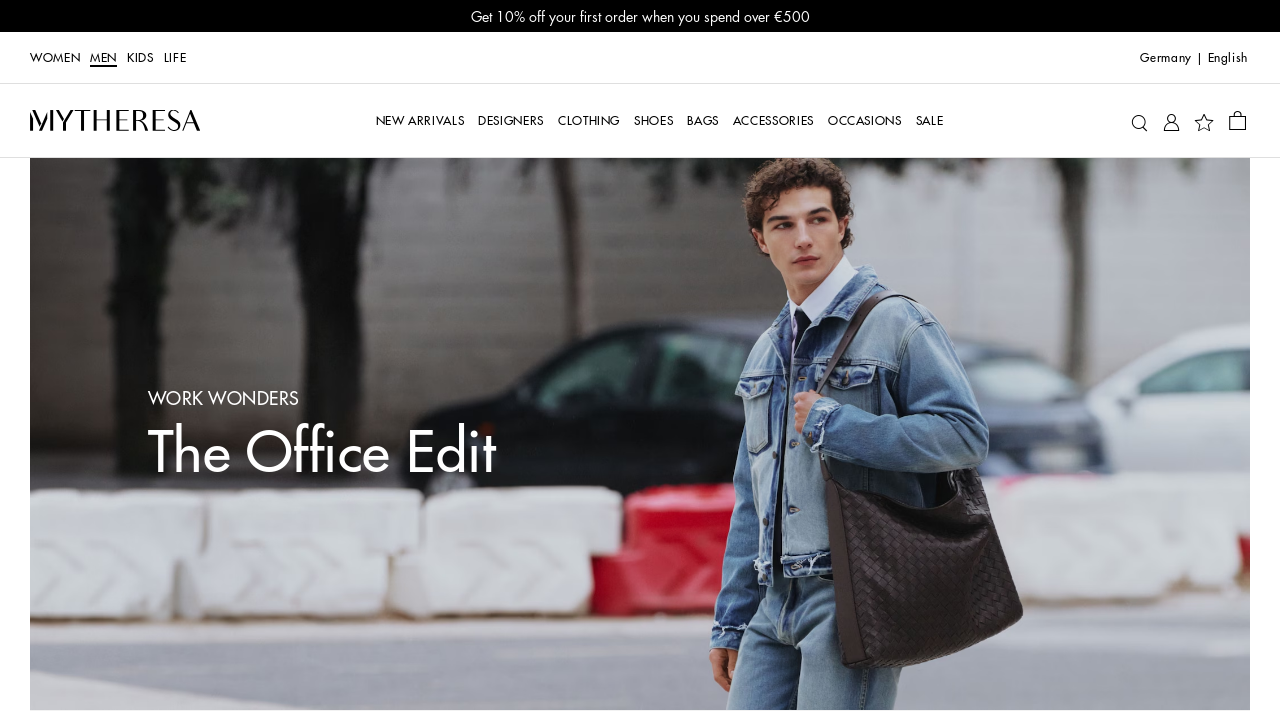

Validated link with href: /de/en/men/mateo-14kt-gold-necklace-with-freshwater-pearls-white-p00944905
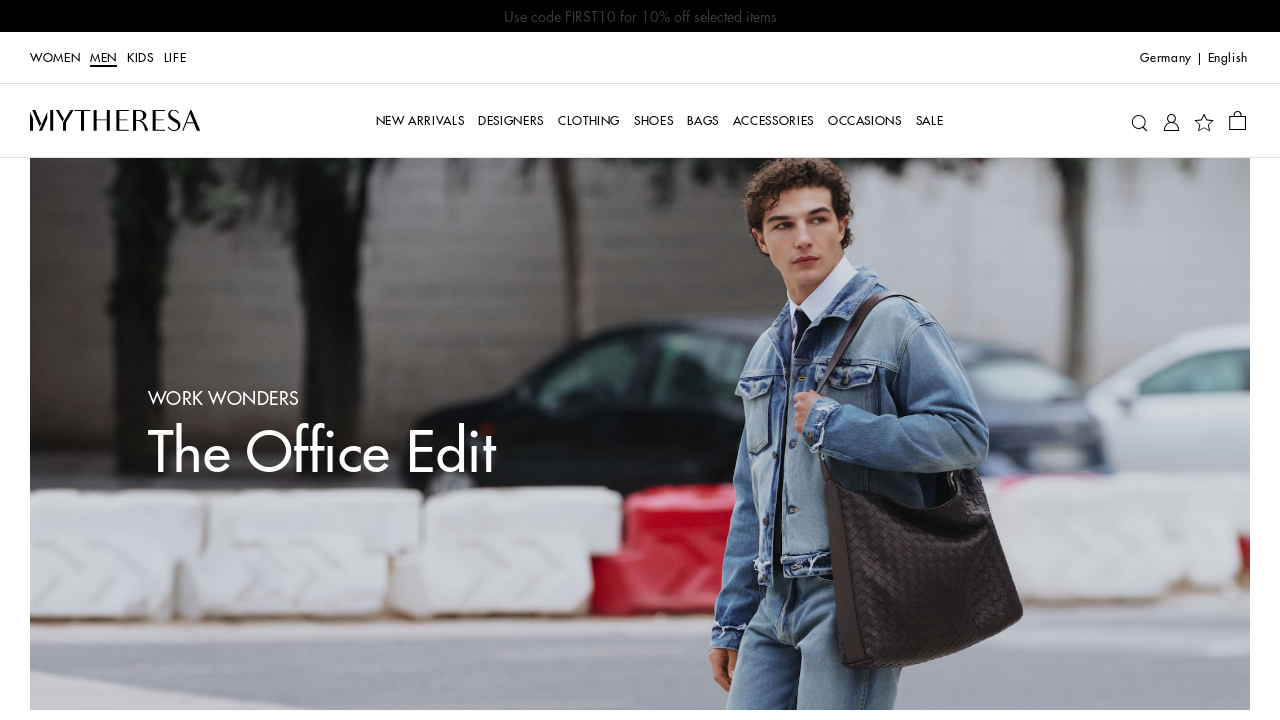

Retrieved href attribute from link: /de/en/men/homme-plisse-issey-miyake-tailored-pleats-1-double-breasted-blazer-blue-p01164048
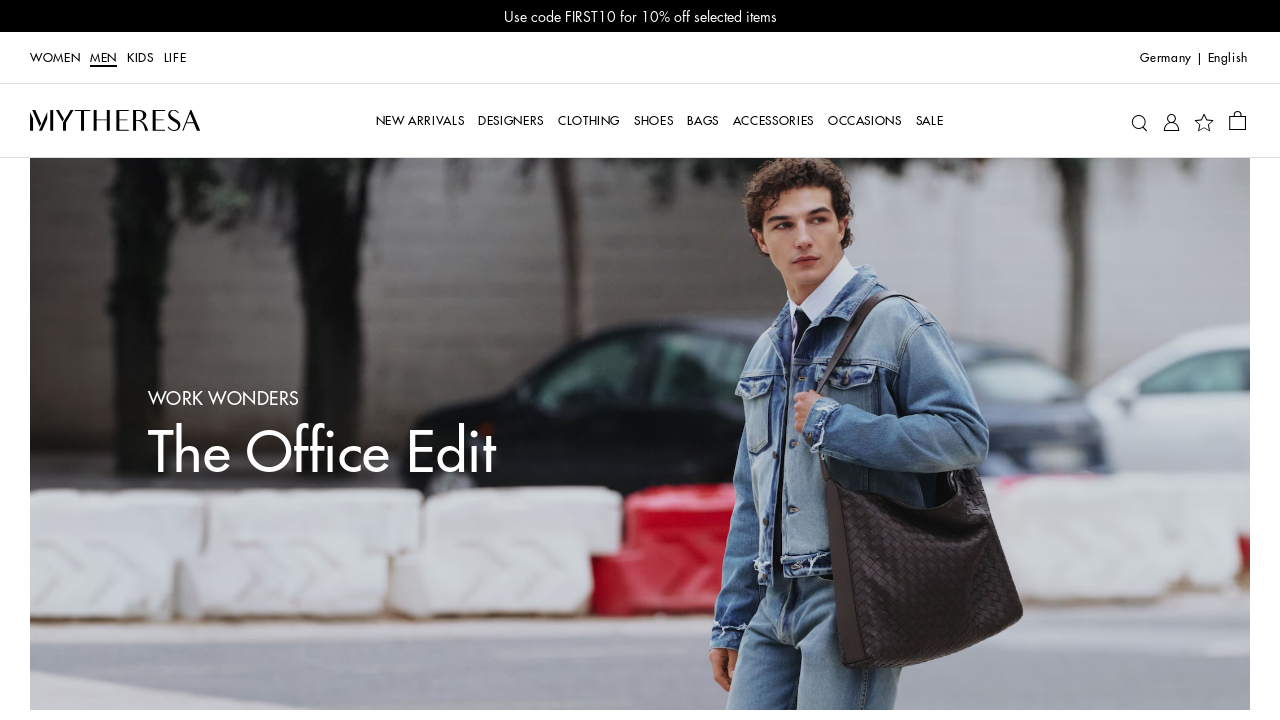

Validated link with href: /de/en/men/homme-plisse-issey-miyake-tailored-pleats-1-double-breasted-blazer-blue-p01164048
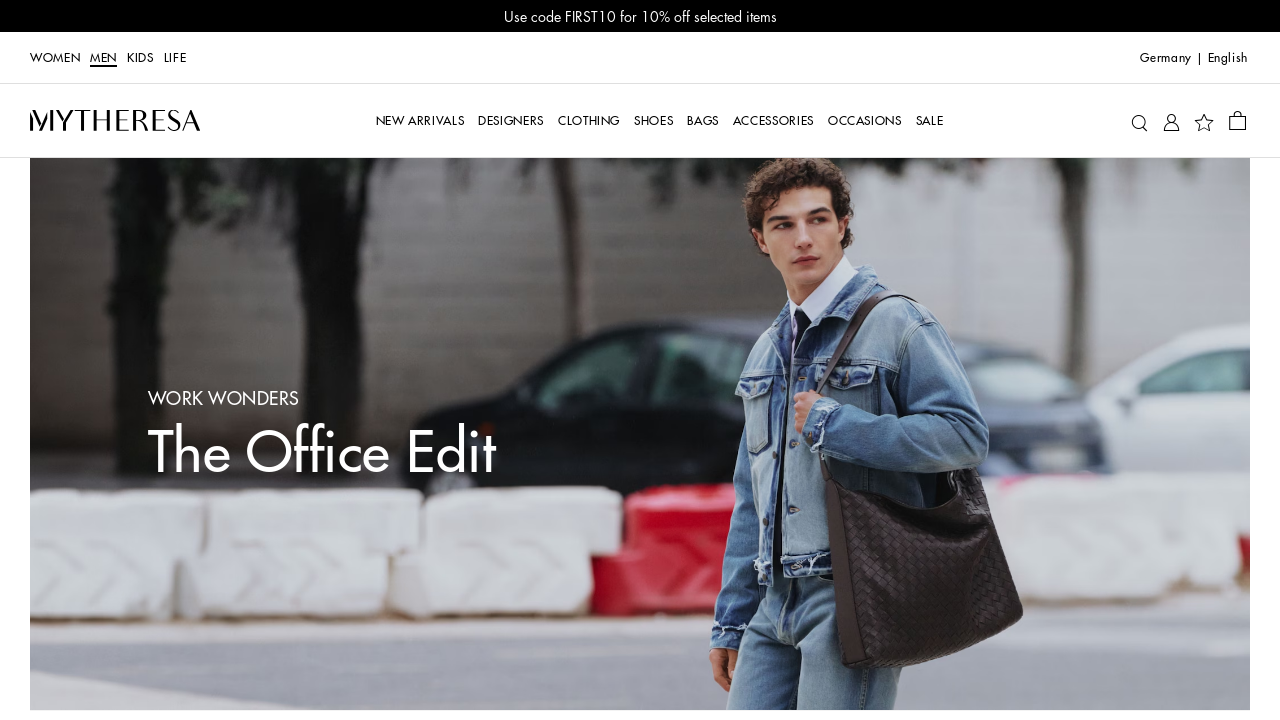

Retrieved href attribute from link: /de/en/men/homme-plisse-issey-miyake-tailored-pleats-1-double-breasted-blazer-blue-p01164048
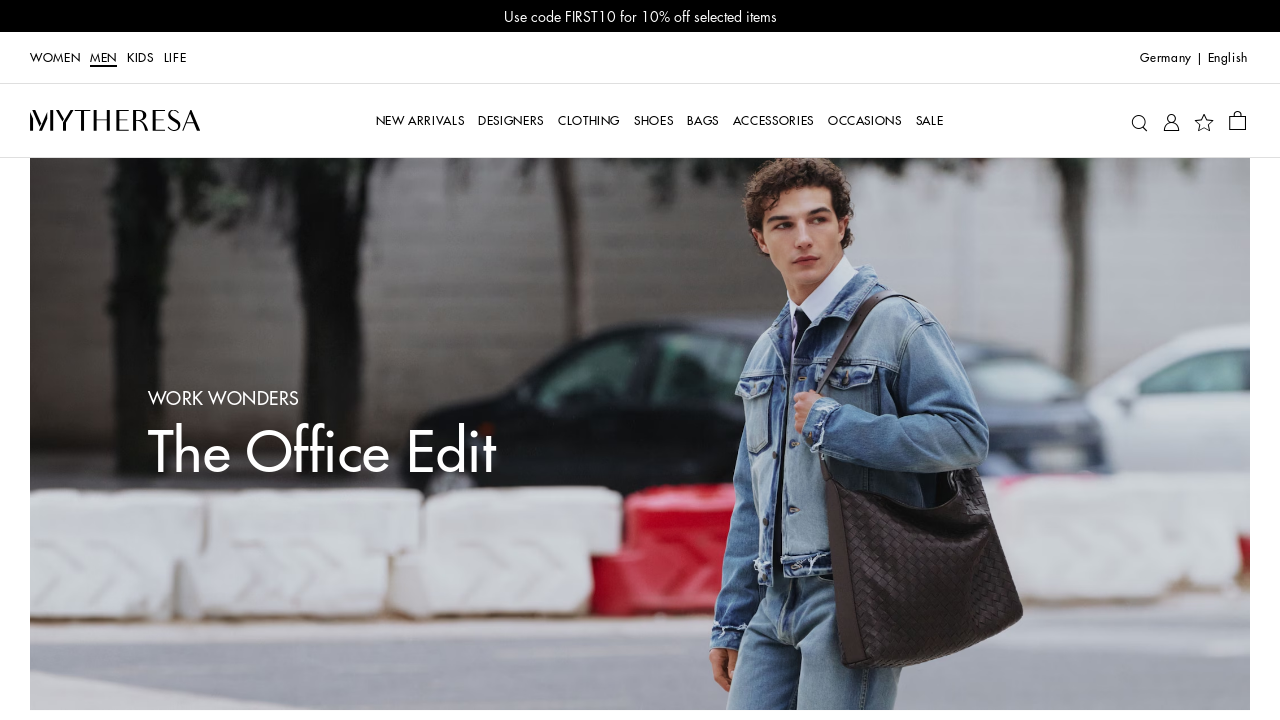

Validated link with href: /de/en/men/homme-plisse-issey-miyake-tailored-pleats-1-double-breasted-blazer-blue-p01164048
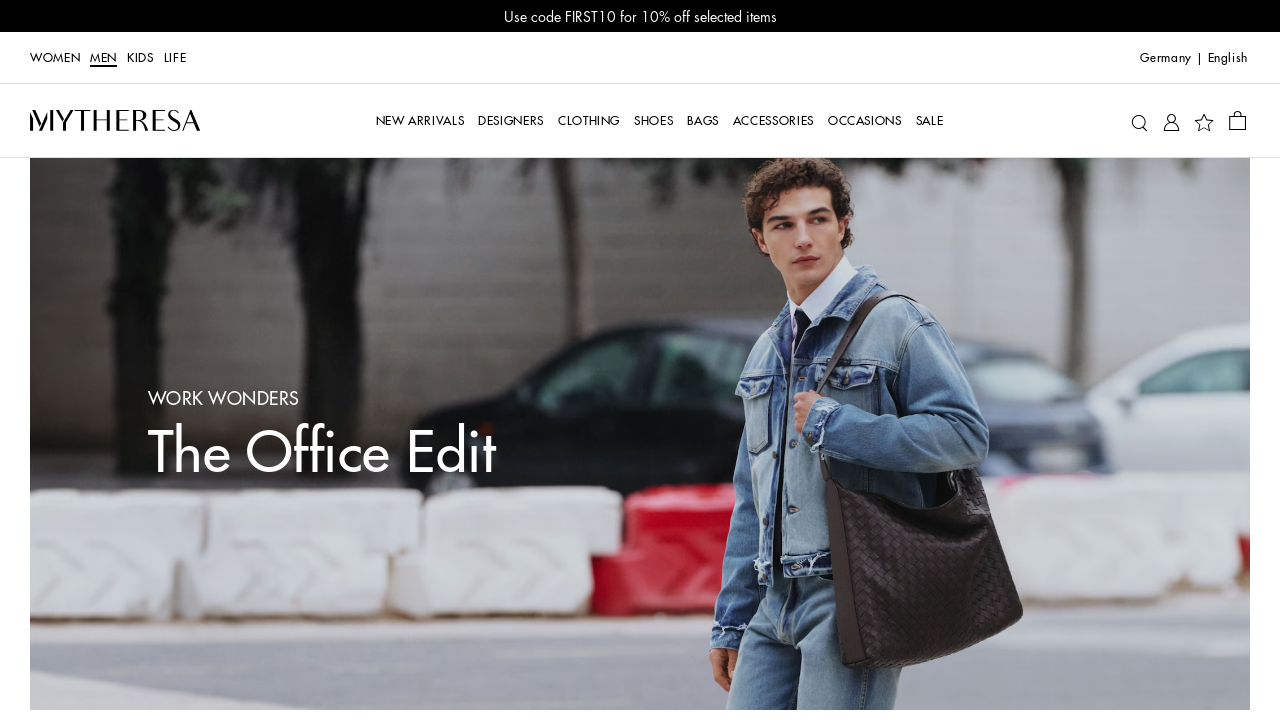

Retrieved href attribute from link: /de/en/men/our-legacy-light-leather-penny-loafers-black-p01138855
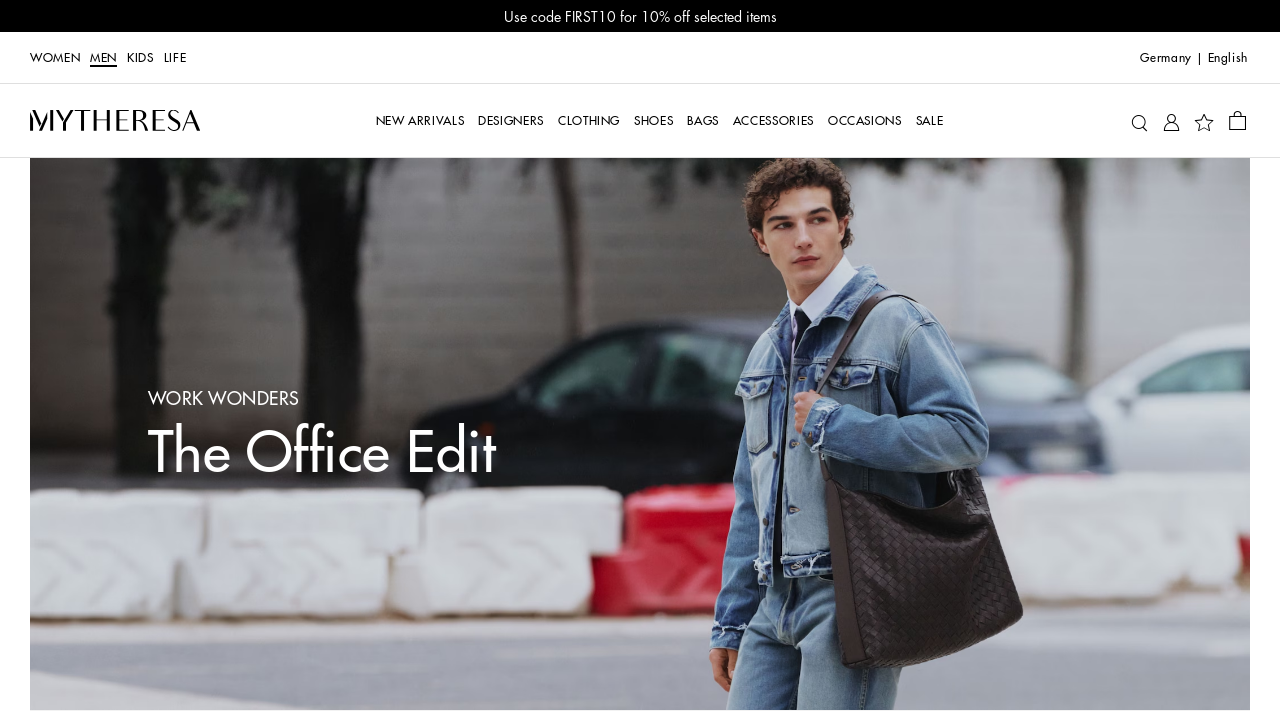

Validated link with href: /de/en/men/our-legacy-light-leather-penny-loafers-black-p01138855
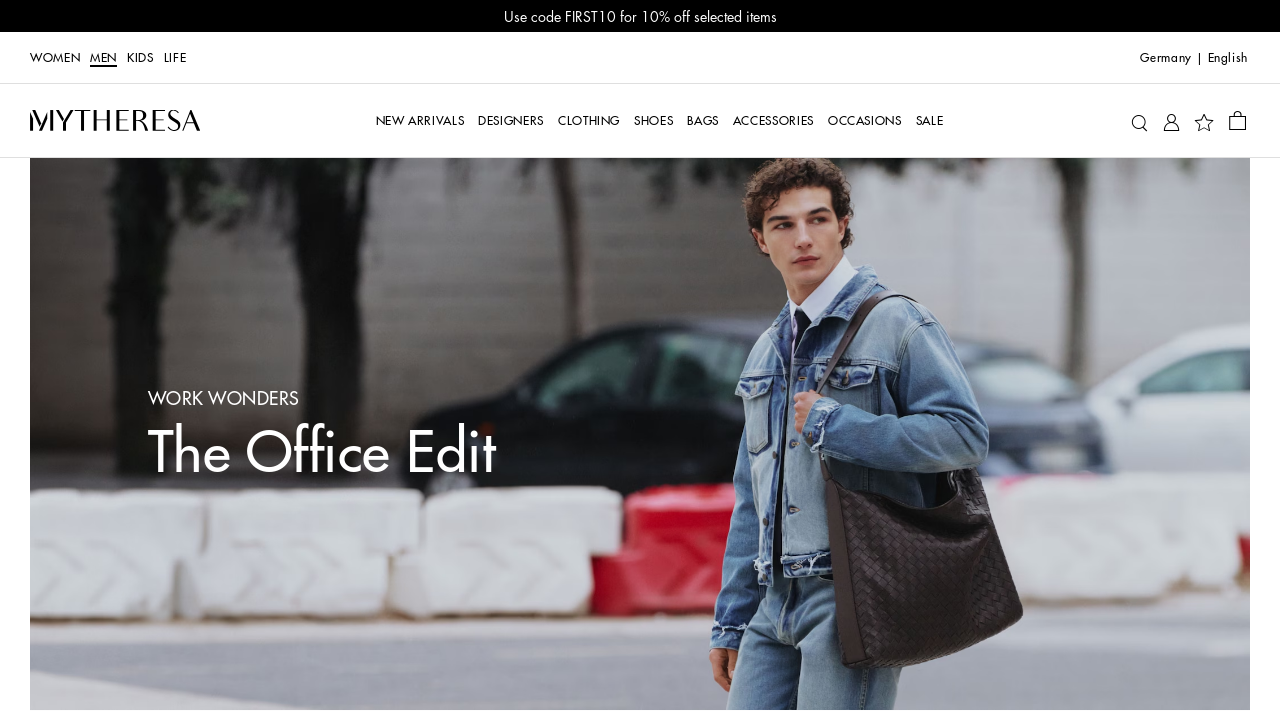

Retrieved href attribute from link: /de/en/men/our-legacy-light-leather-penny-loafers-black-p01138855
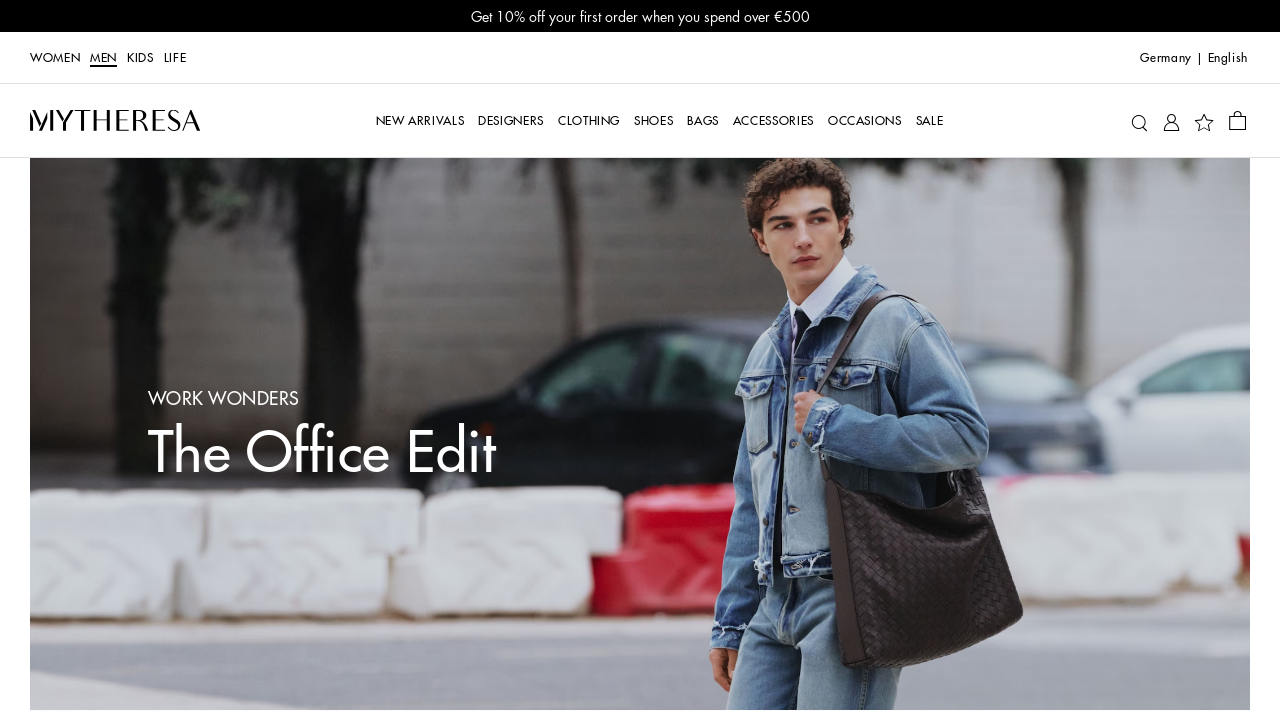

Validated link with href: /de/en/men/our-legacy-light-leather-penny-loafers-black-p01138855
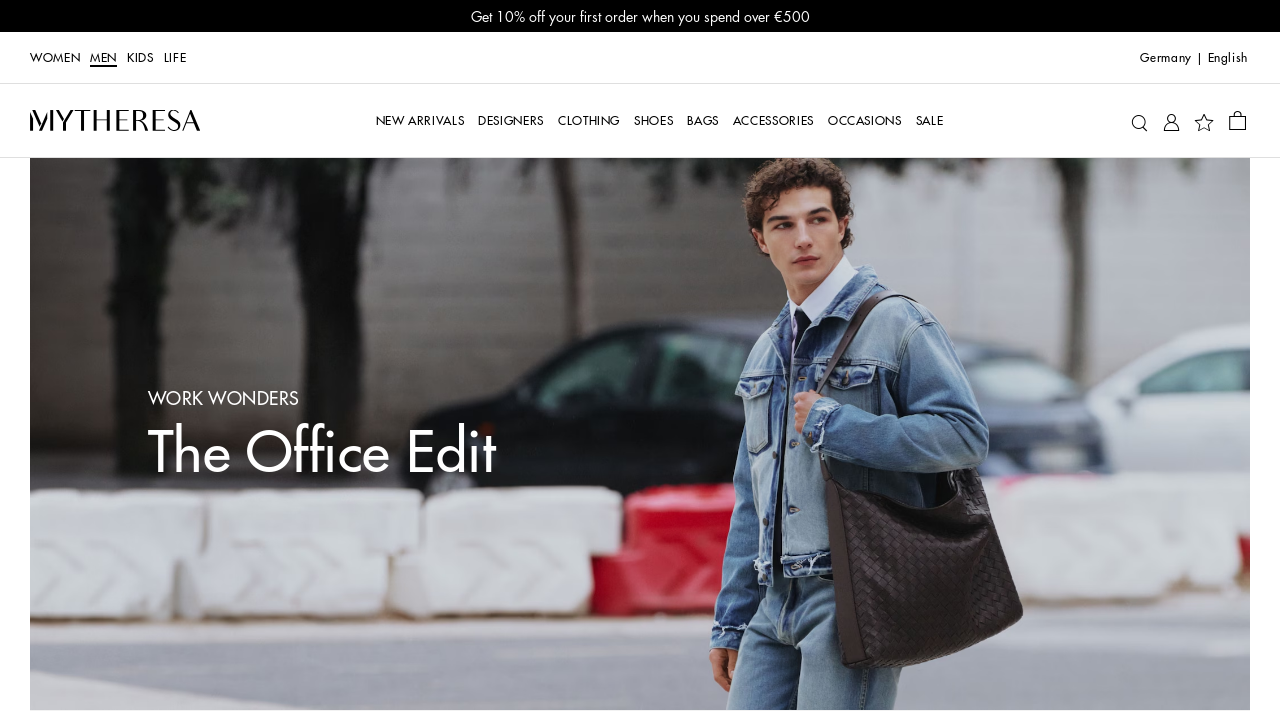

Retrieved href attribute from link: /de/en/men/homme-plisse-issey-miyake-tailored-pleats-1-straight-pants-blue-p01164049
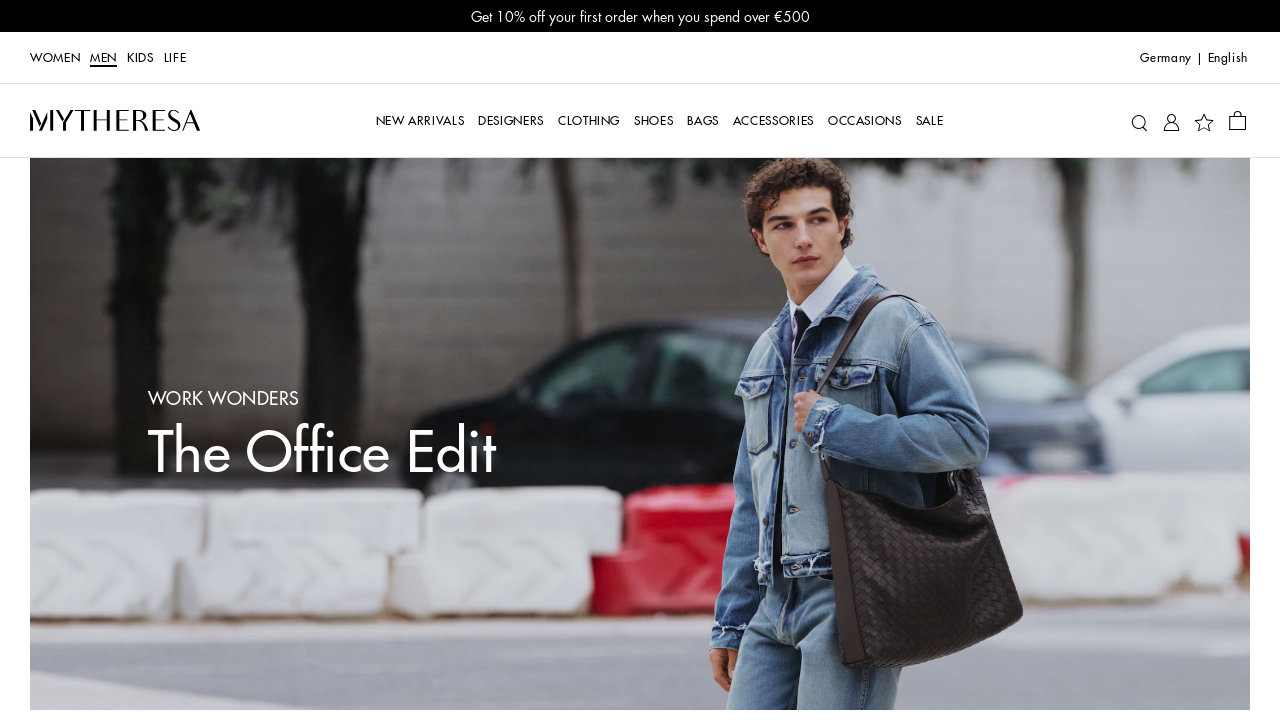

Validated link with href: /de/en/men/homme-plisse-issey-miyake-tailored-pleats-1-straight-pants-blue-p01164049
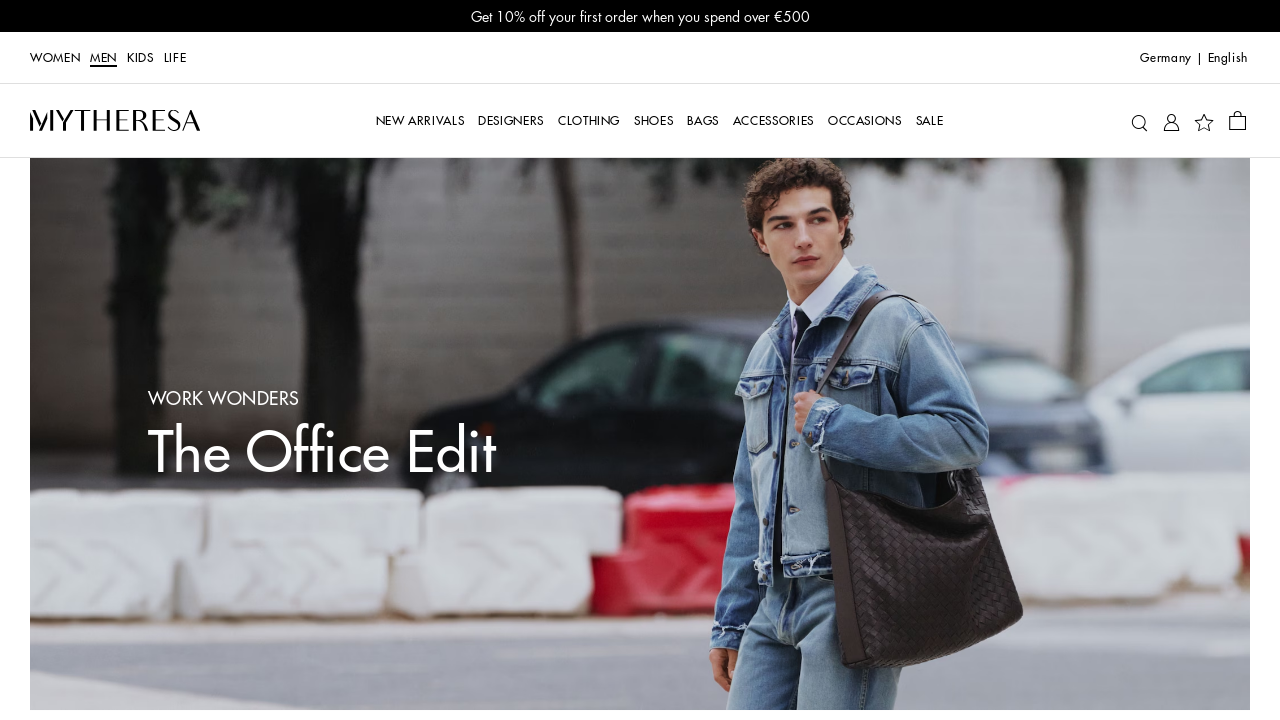

Retrieved href attribute from link: /de/en/men/homme-plisse-issey-miyake-tailored-pleats-1-straight-pants-blue-p01164049
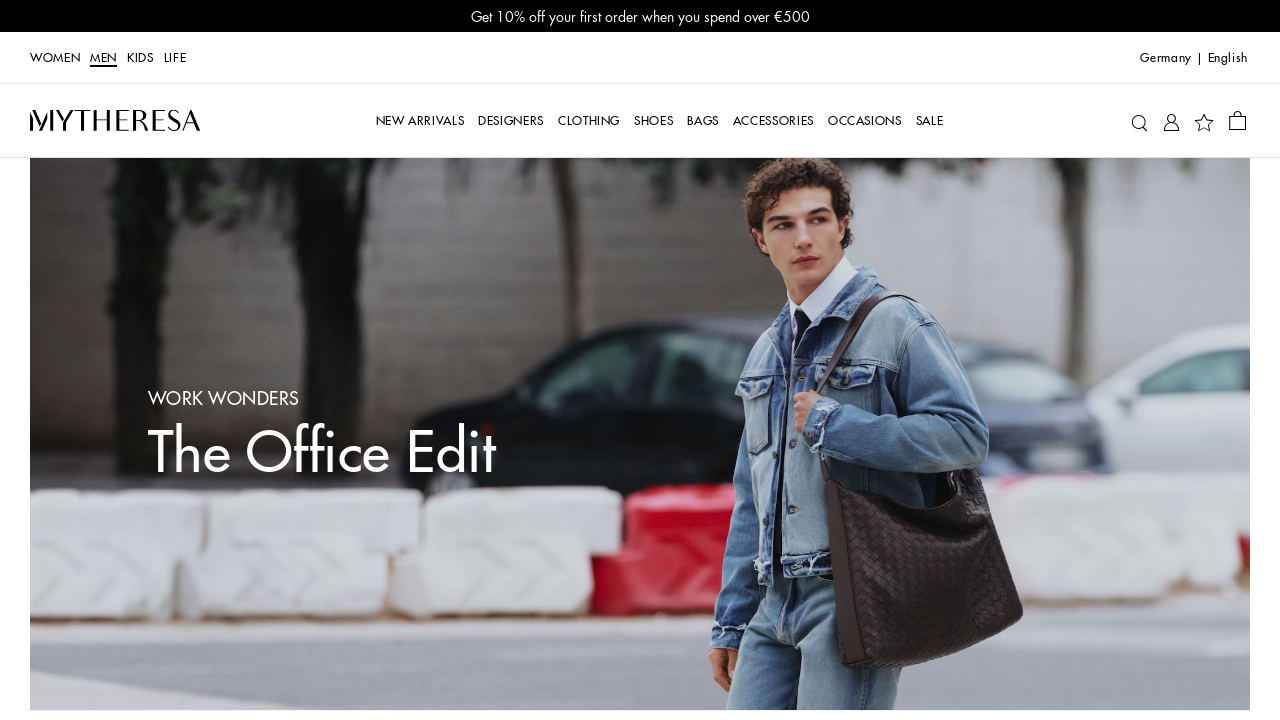

Validated link with href: /de/en/men/homme-plisse-issey-miyake-tailored-pleats-1-straight-pants-blue-p01164049
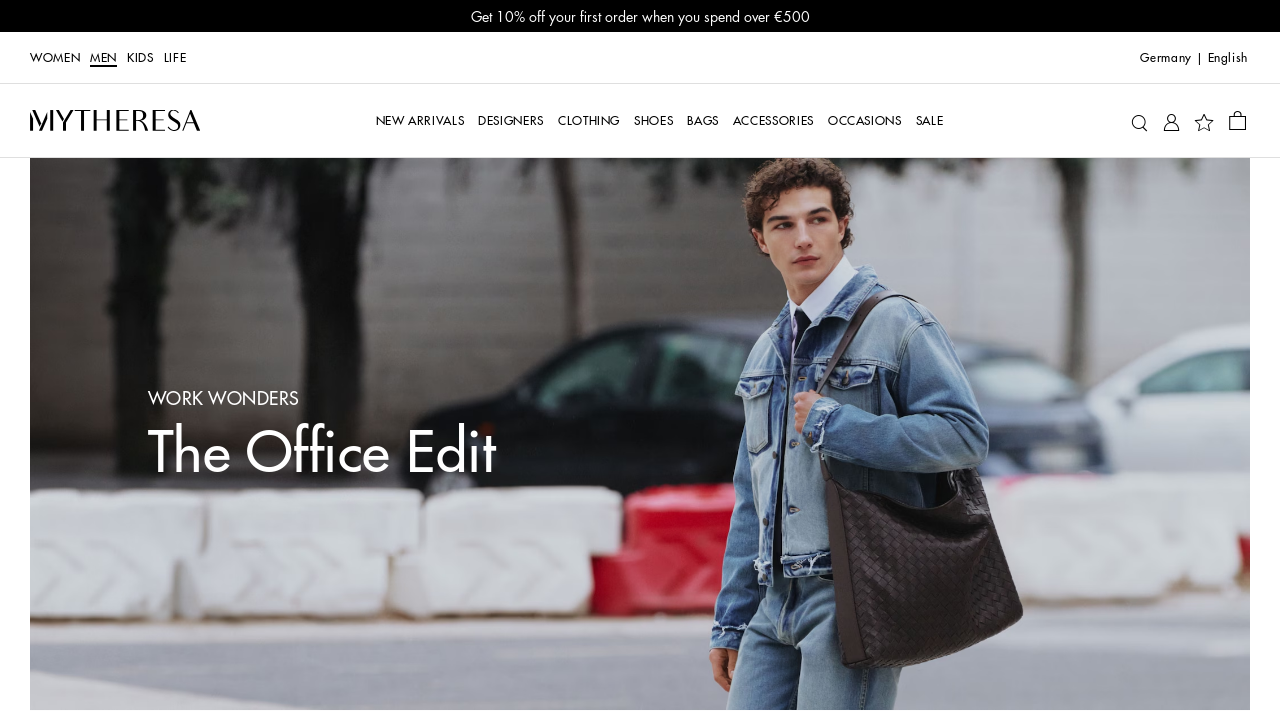

Retrieved href attribute from link: /de/en/men/new-arrivals/current-week
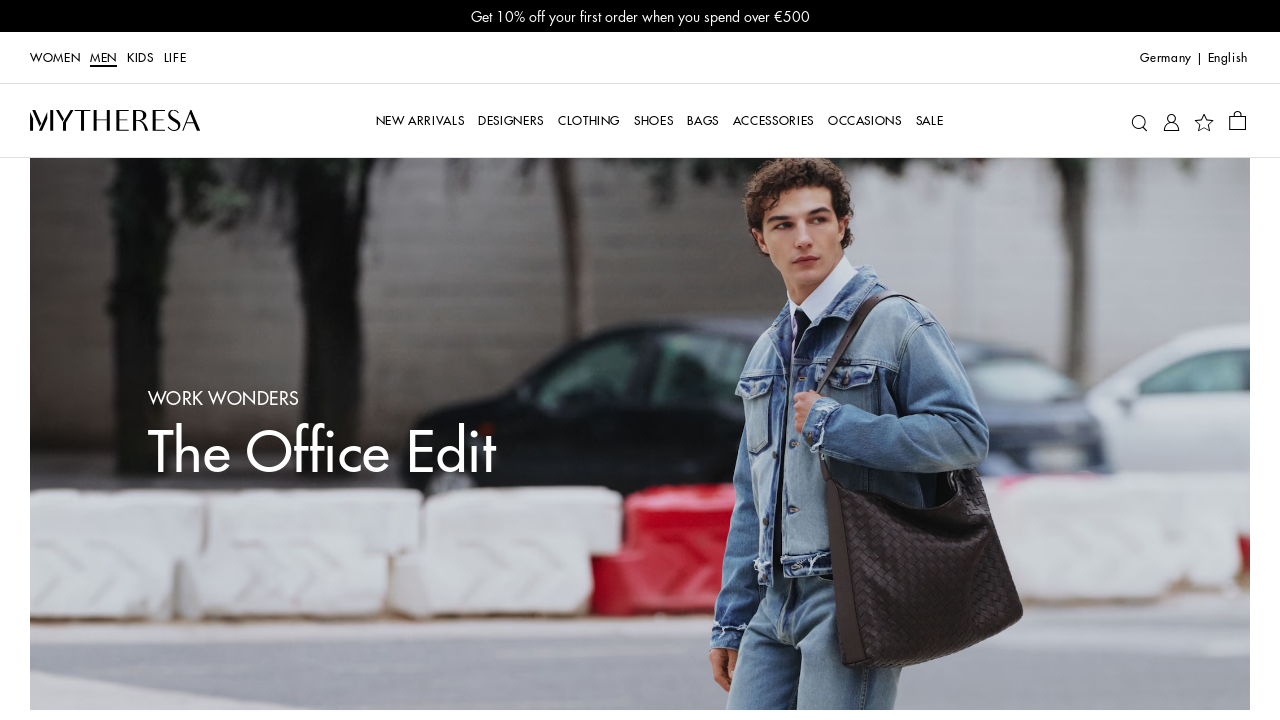

Validated link with href: /de/en/men/new-arrivals/current-week
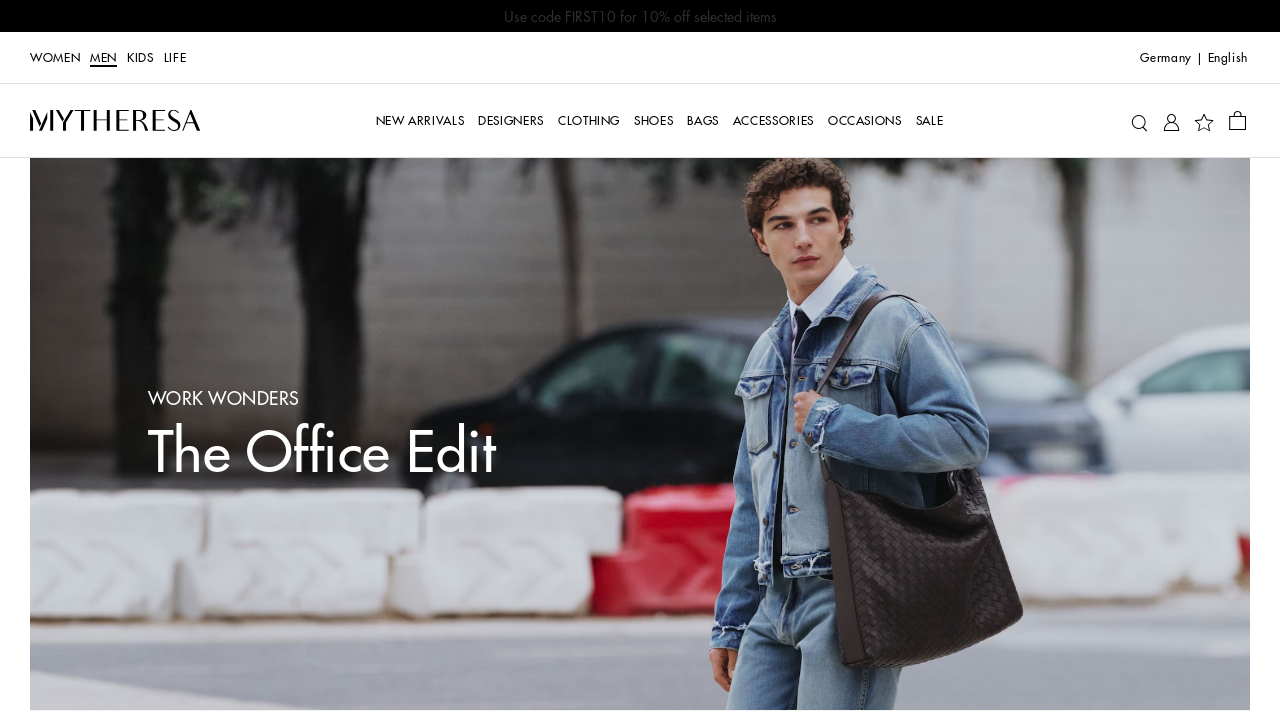

Retrieved href attribute from link: /de/en/men/edits/finishing-touches
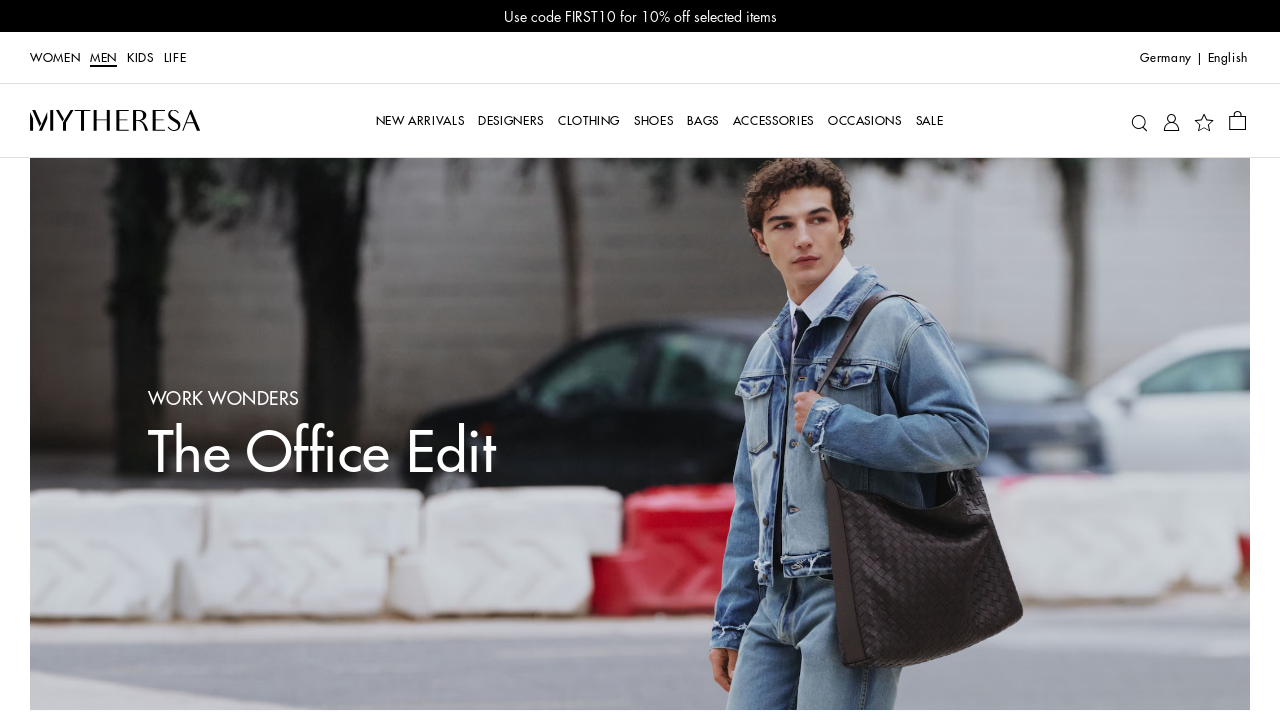

Validated link with href: /de/en/men/edits/finishing-touches
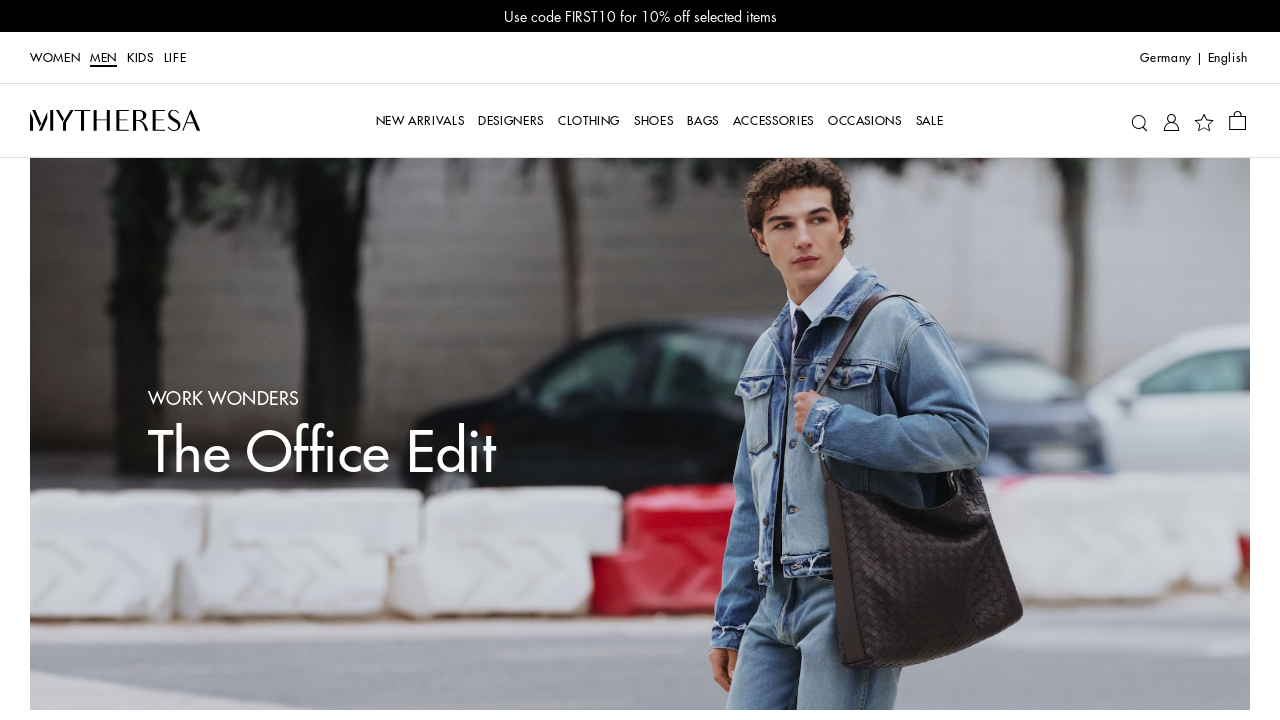

Retrieved href attribute from link: /de/en/men/edits/finishing-touches
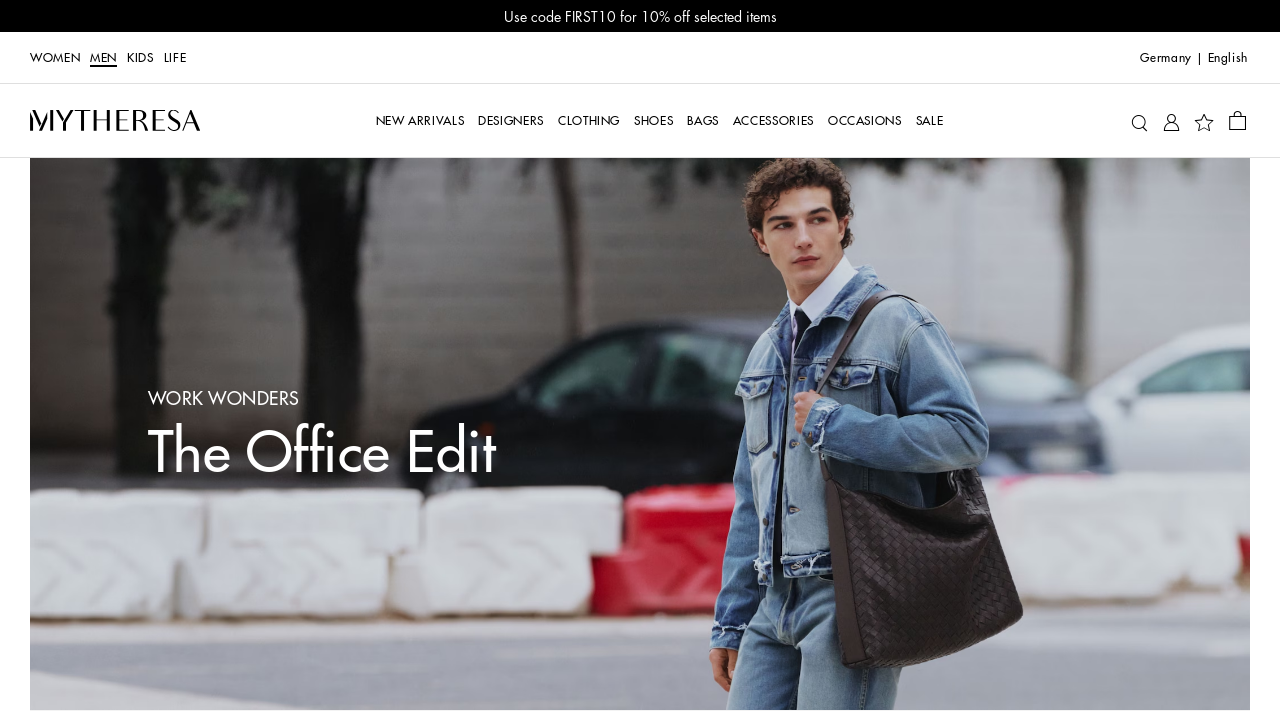

Validated link with href: /de/en/men/edits/finishing-touches
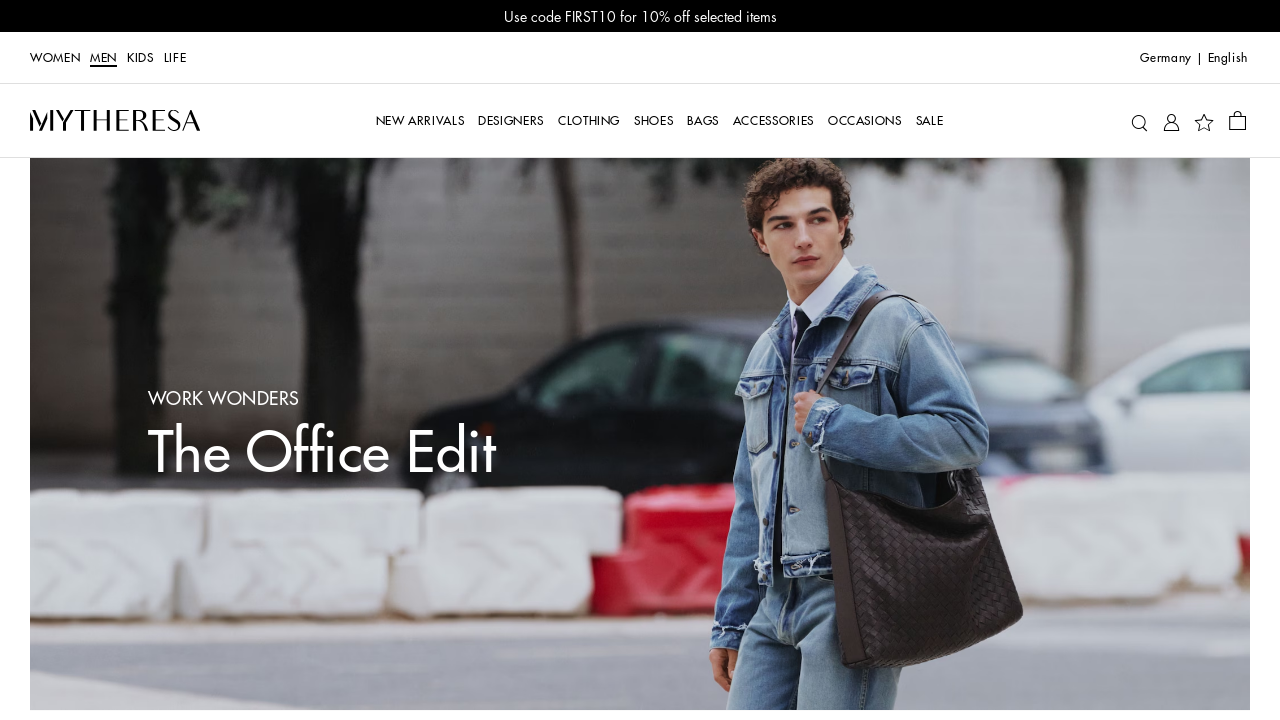

Retrieved href attribute from link: /de/en/men/edits/finishing-touches
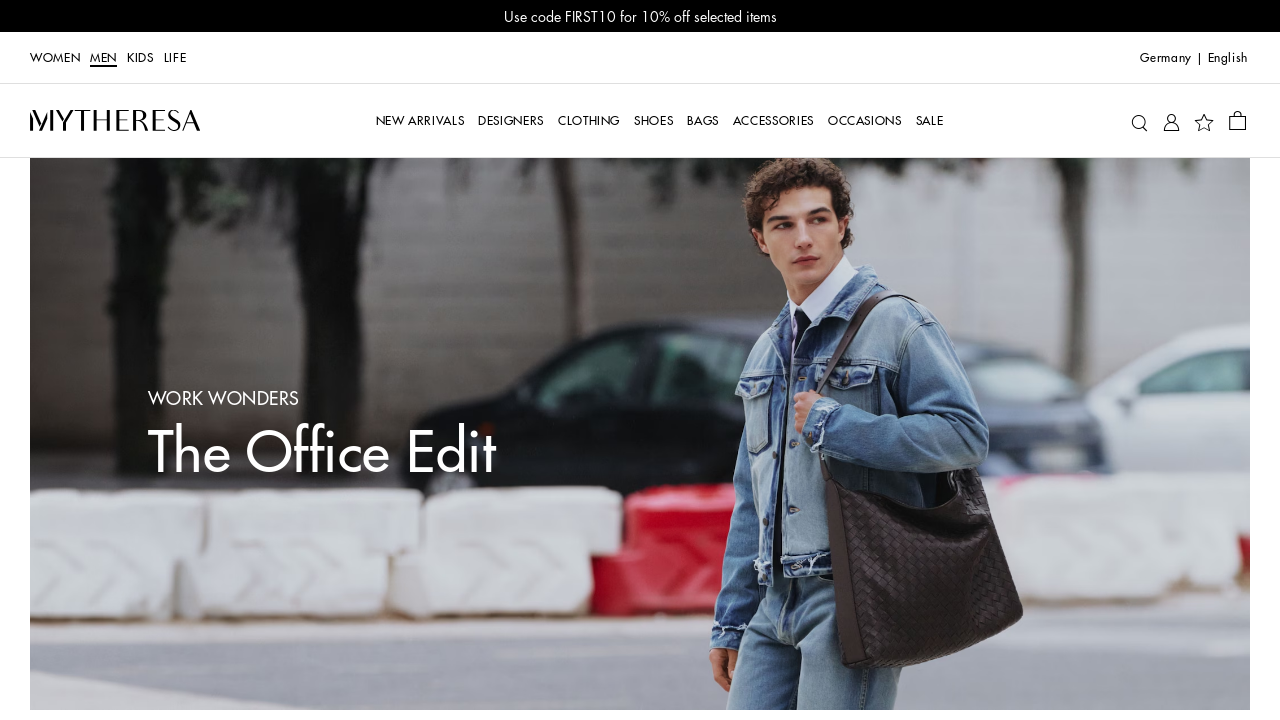

Validated link with href: /de/en/men/edits/finishing-touches
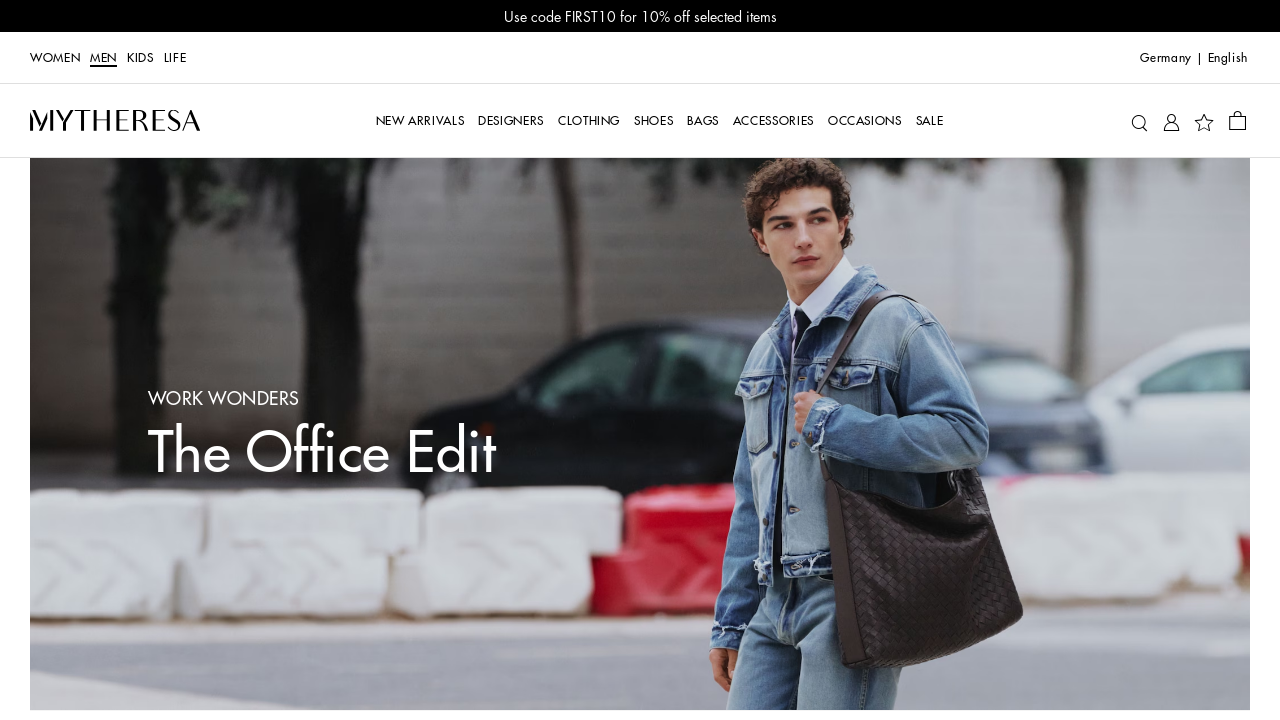

Retrieved href attribute from link: /de/en/men/edits/finishing-touches
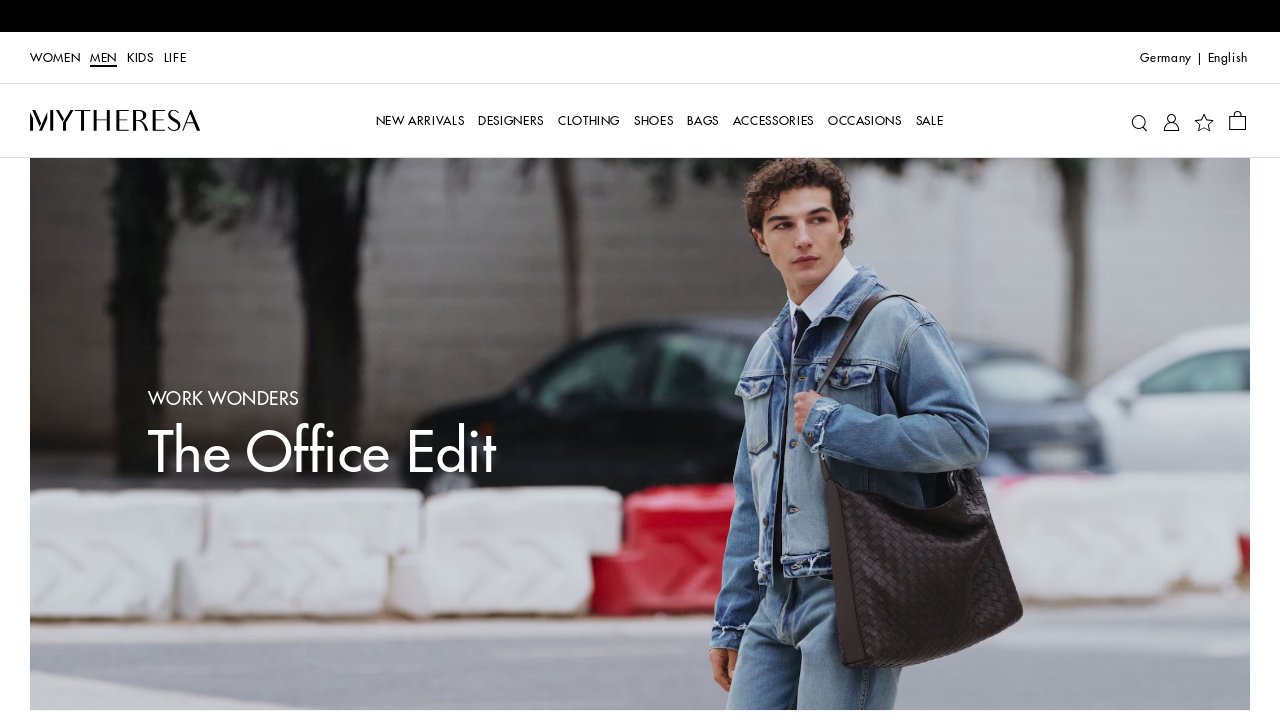

Validated link with href: /de/en/men/edits/finishing-touches
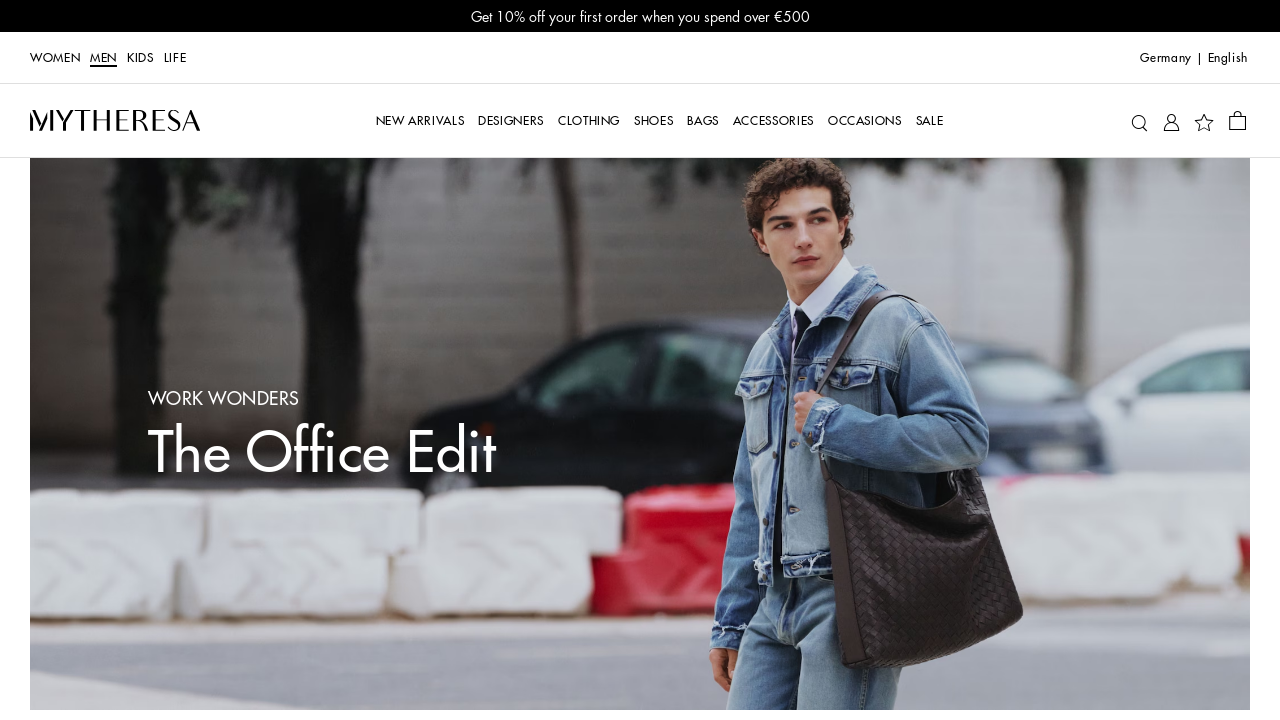

Retrieved href attribute from link: /de/en/men/edits/finishing-touches
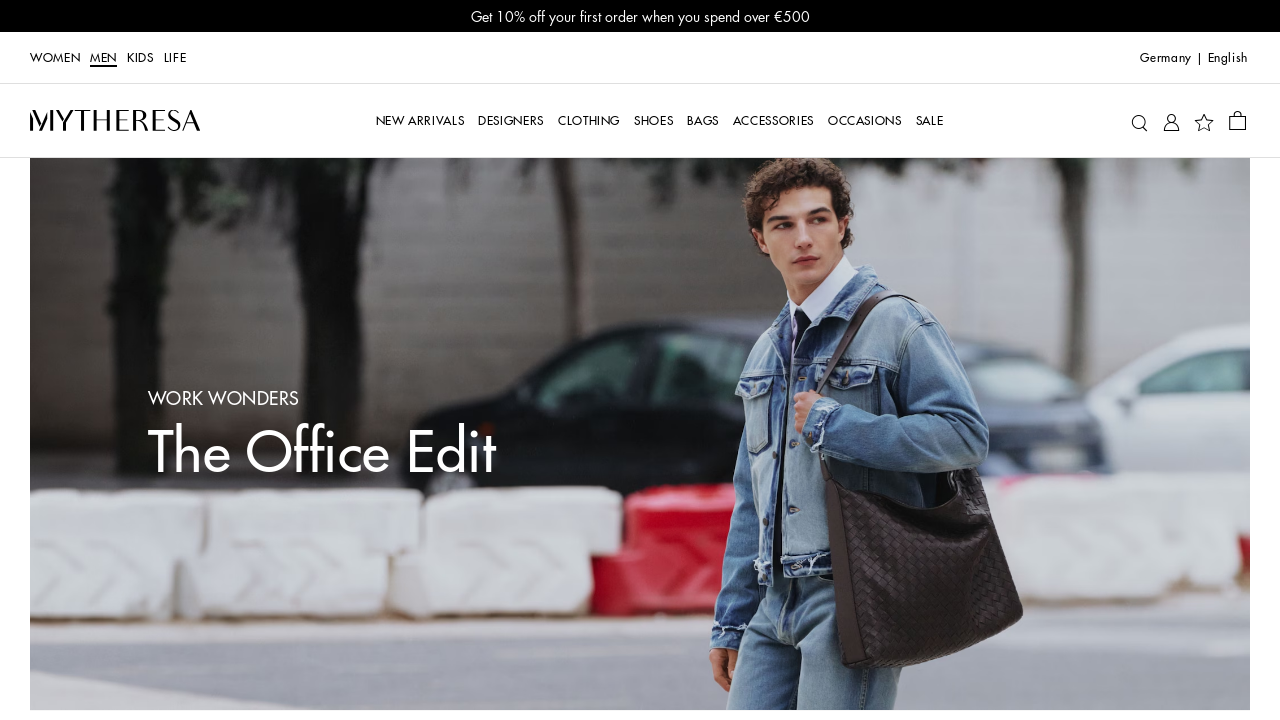

Validated link with href: /de/en/men/edits/finishing-touches
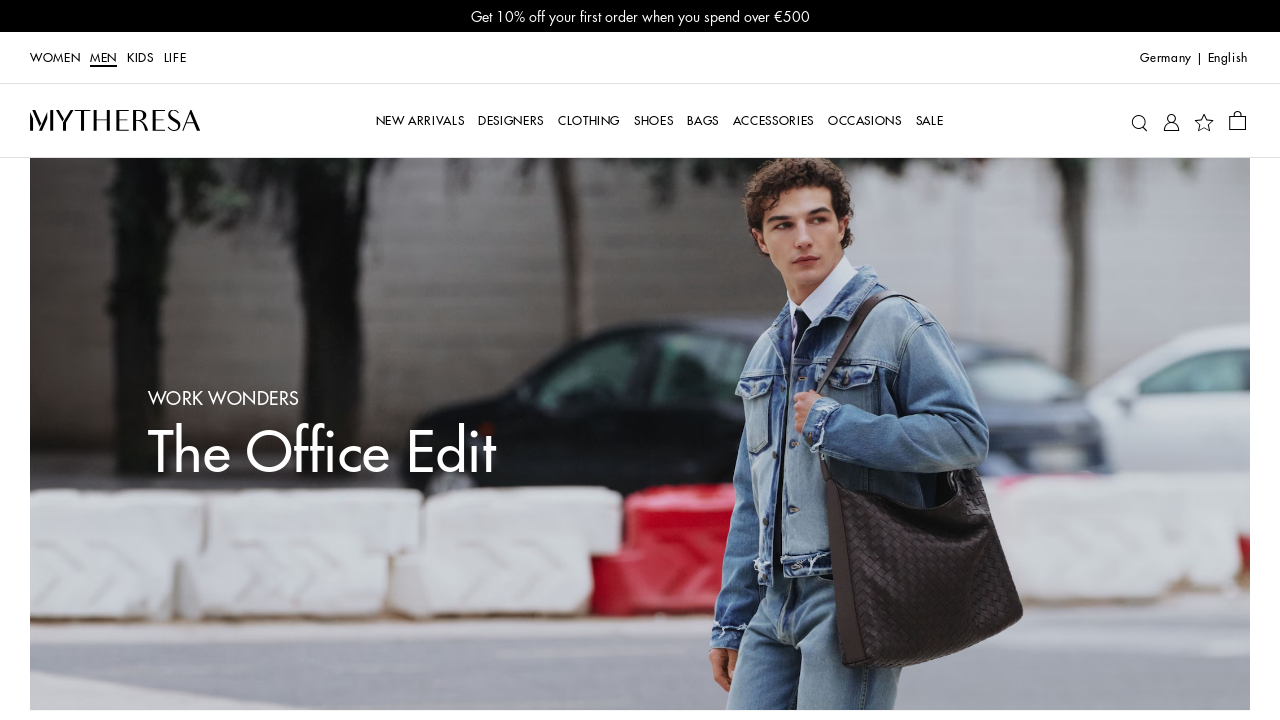

Retrieved href attribute from link: /de/en/men/bottega-veneta-intrecciato-briefcase-black-p00863067
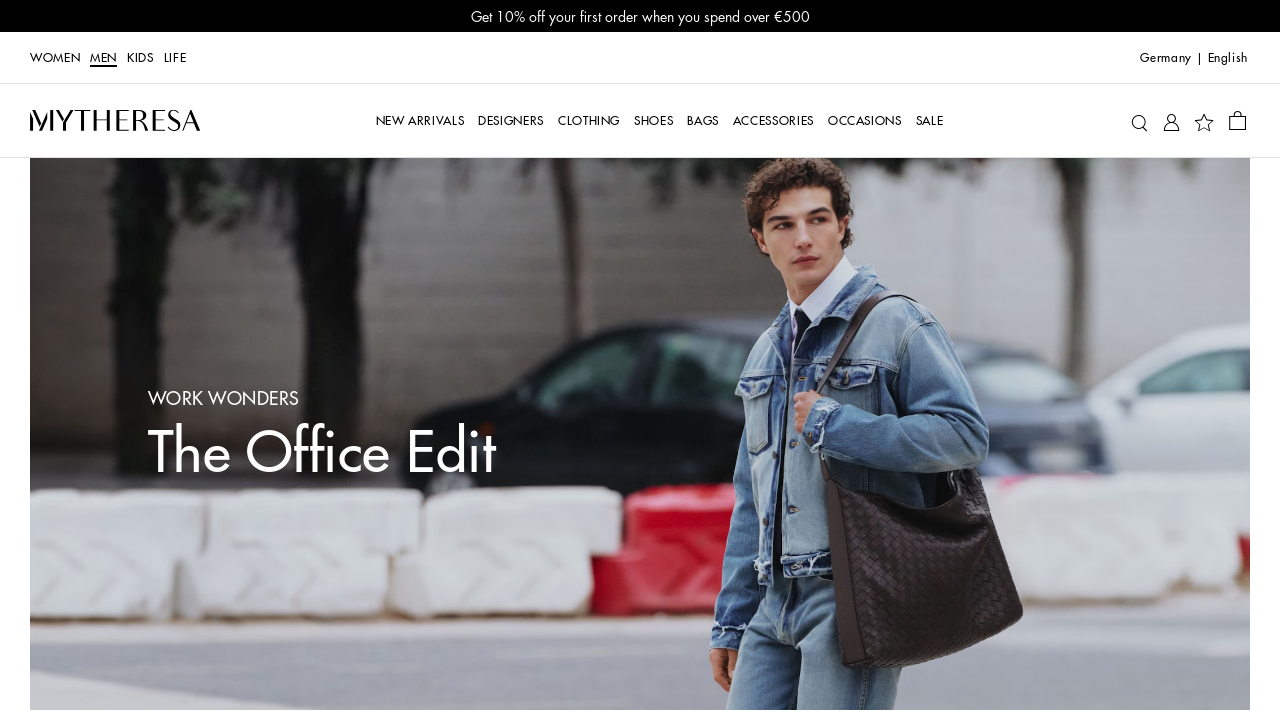

Validated link with href: /de/en/men/bottega-veneta-intrecciato-briefcase-black-p00863067
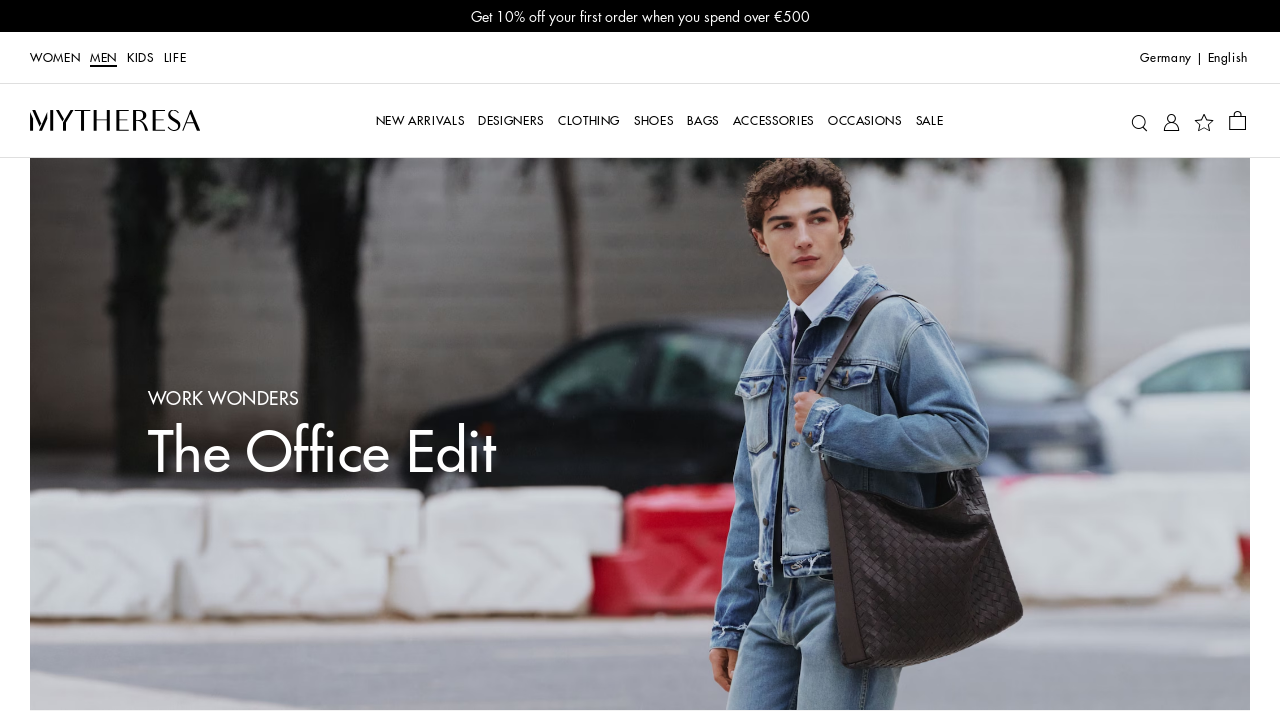

Retrieved href attribute from link: /de/en/men/bottega-veneta-intrecciato-briefcase-black-p00863067
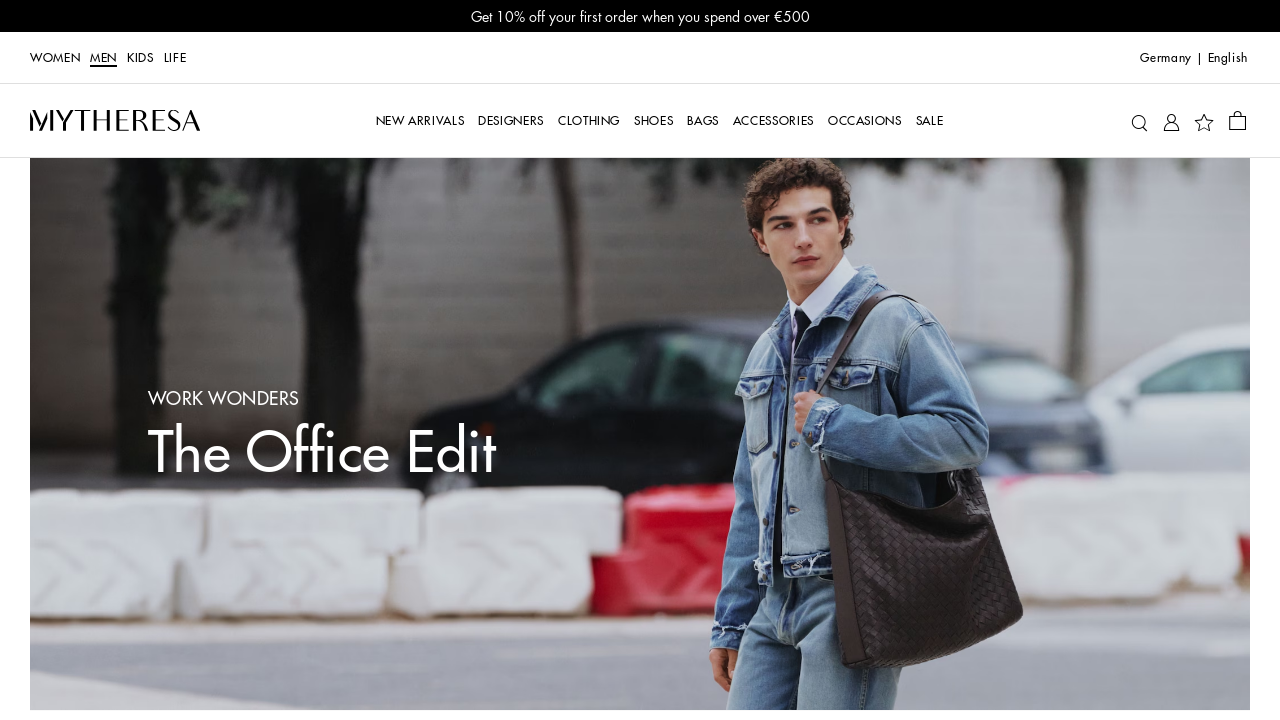

Validated link with href: /de/en/men/bottega-veneta-intrecciato-briefcase-black-p00863067
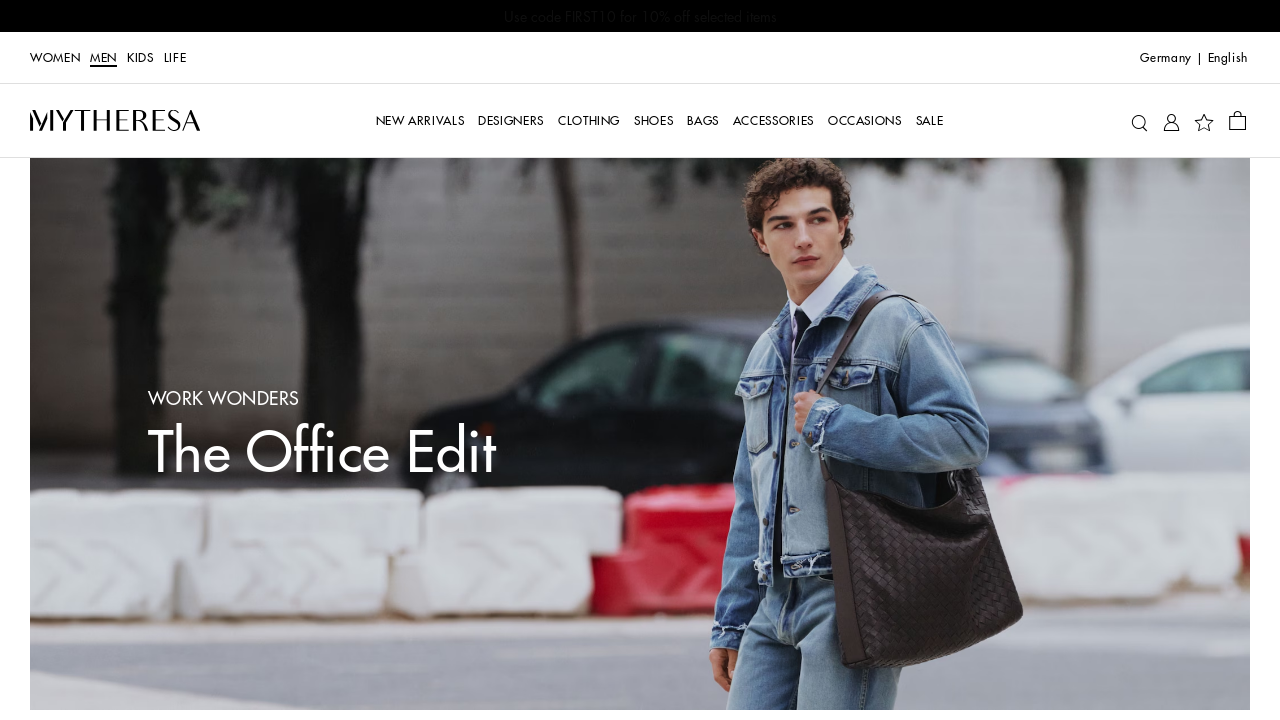

Retrieved href attribute from link: /de/en/men/charvet-polka-dot-silk-tie-burgundy-p01108820
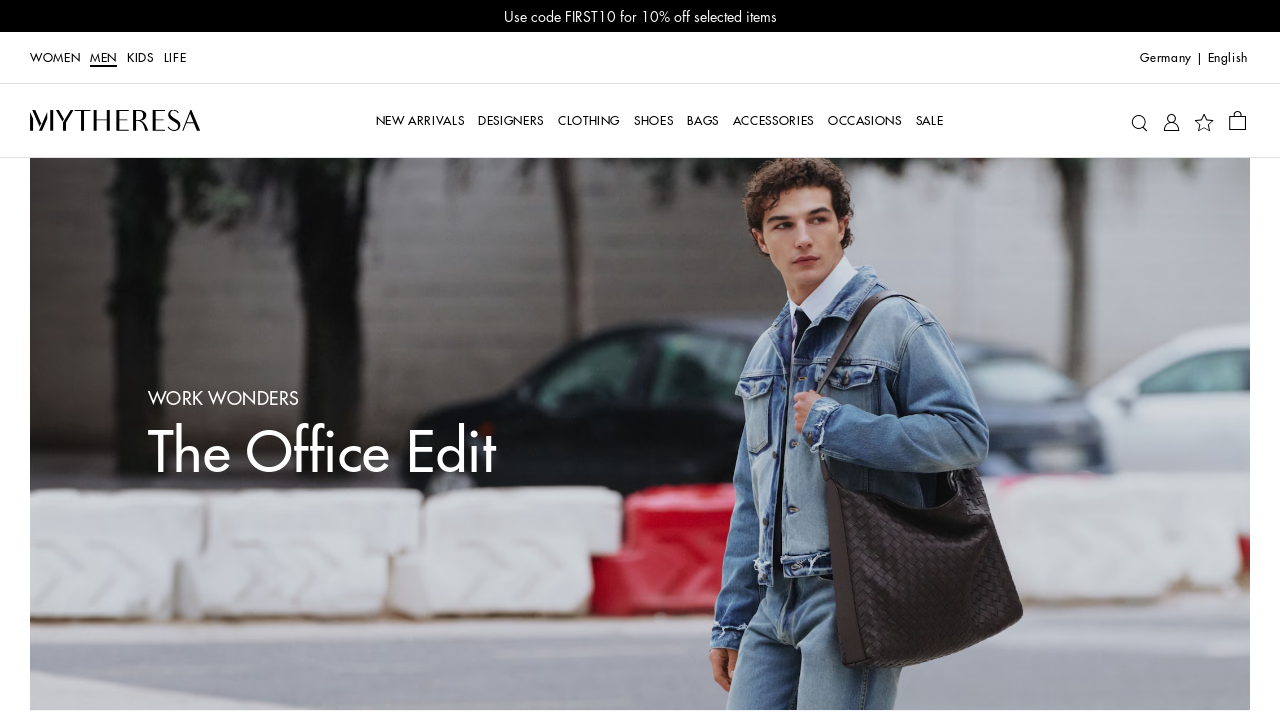

Validated link with href: /de/en/men/charvet-polka-dot-silk-tie-burgundy-p01108820
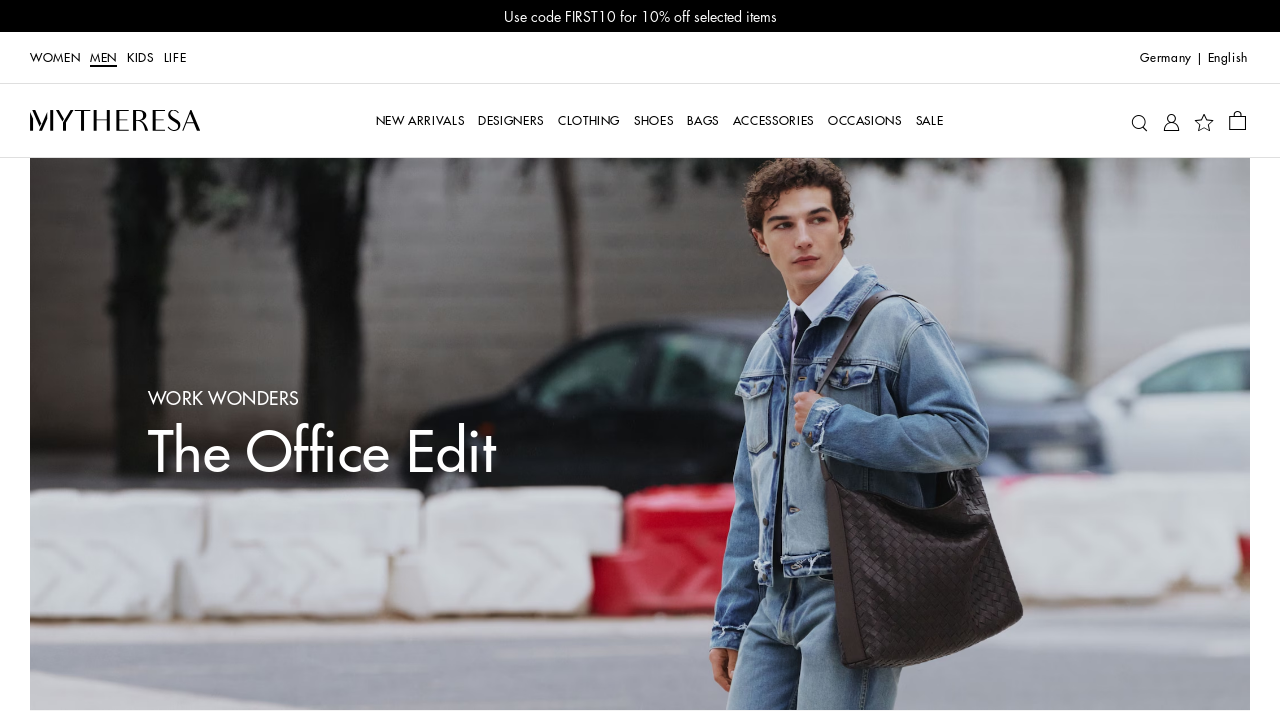

Retrieved href attribute from link: /de/en/men/charvet-polka-dot-silk-tie-burgundy-p01108820
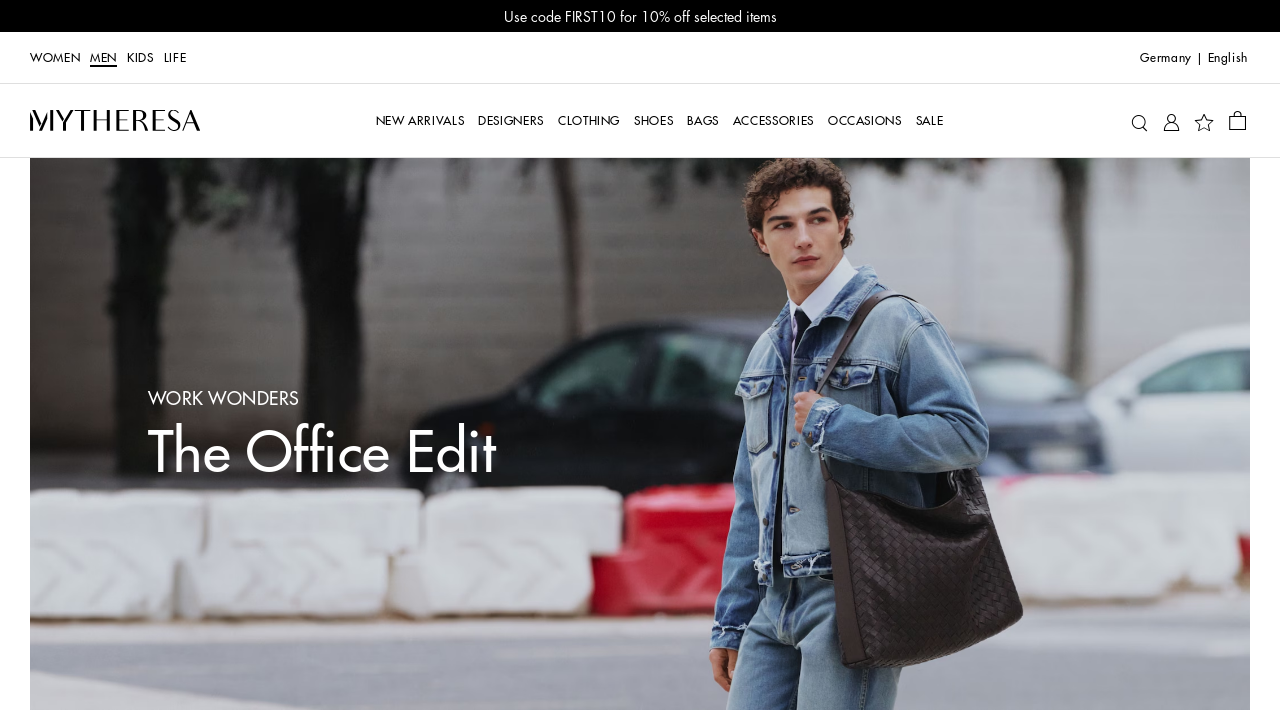

Validated link with href: /de/en/men/charvet-polka-dot-silk-tie-burgundy-p01108820
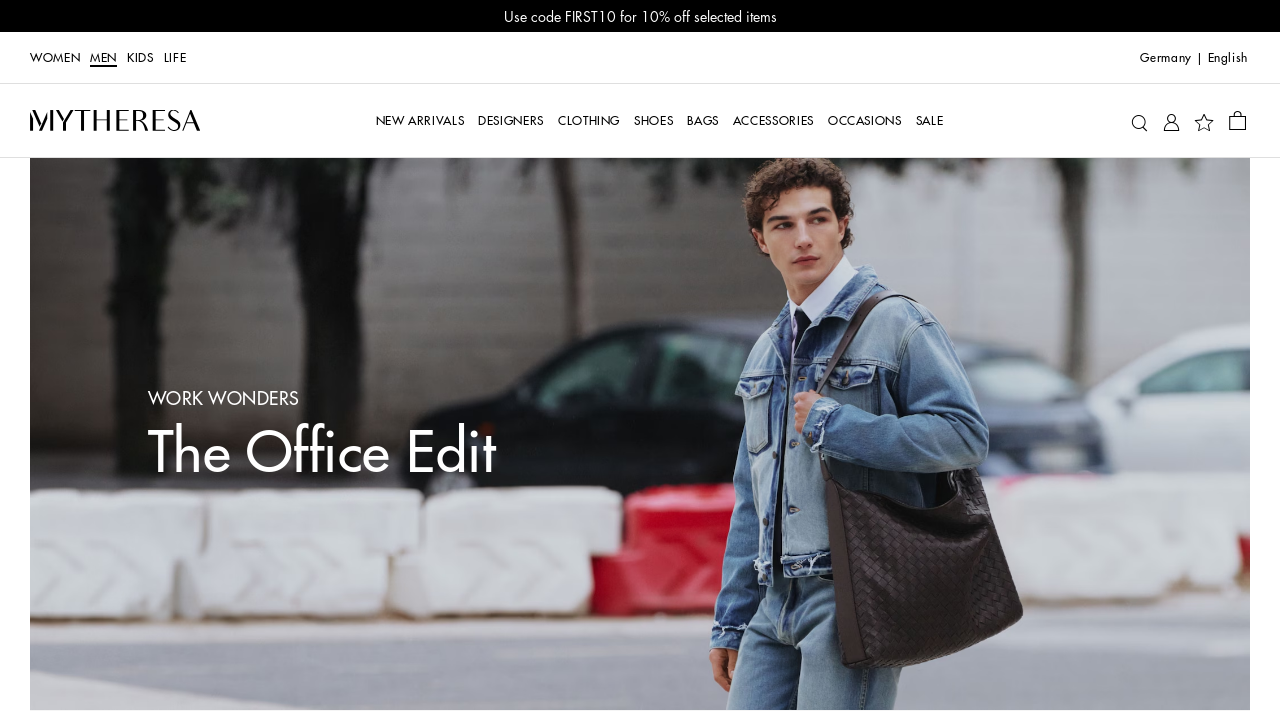

Retrieved href attribute from link: /de/en/men/cartier-eyewear-collection-santos-de-cartier-aviator-glasses-gold-p01099606
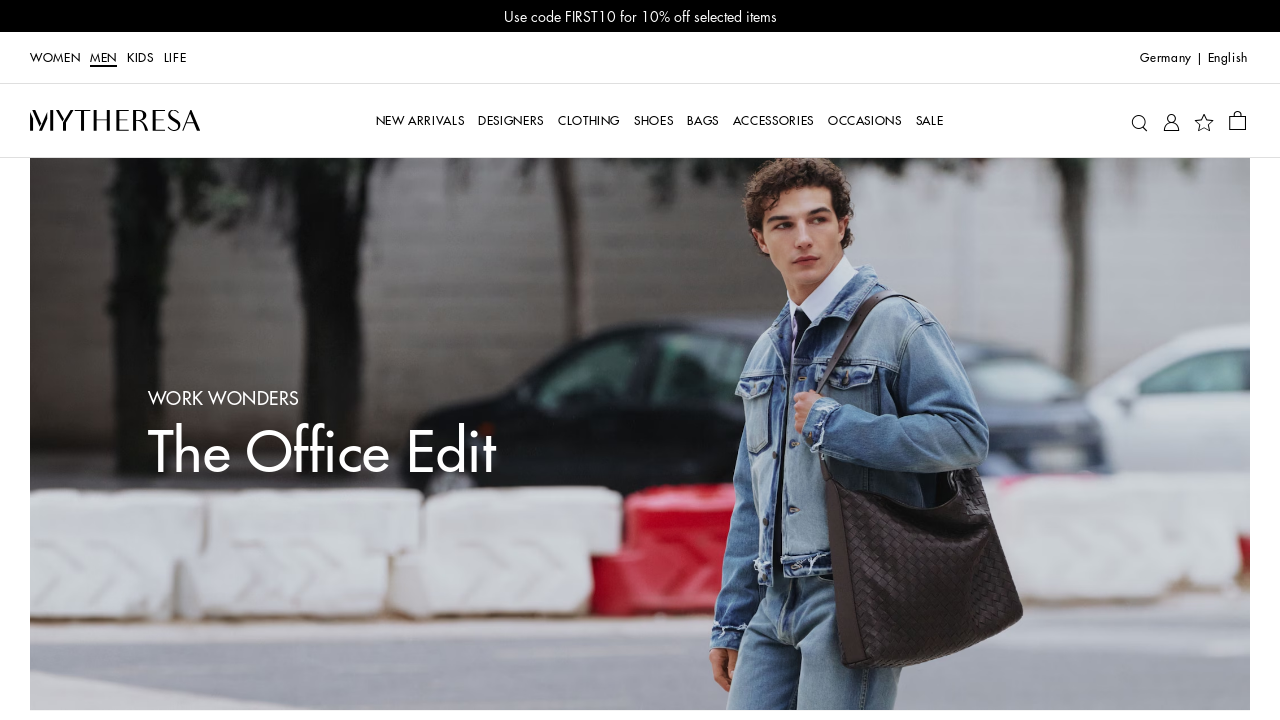

Validated link with href: /de/en/men/cartier-eyewear-collection-santos-de-cartier-aviator-glasses-gold-p01099606
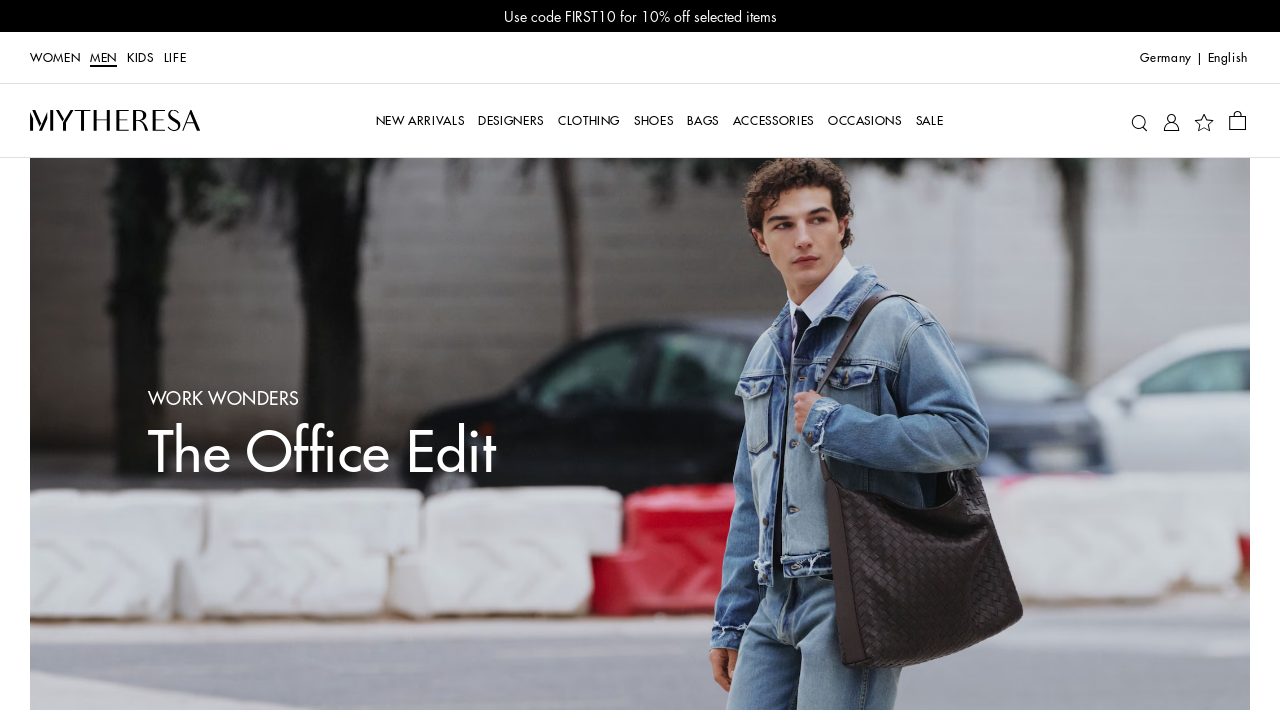

Retrieved href attribute from link: /de/en/men/cartier-eyewear-collection-santos-de-cartier-aviator-glasses-gold-p01099606
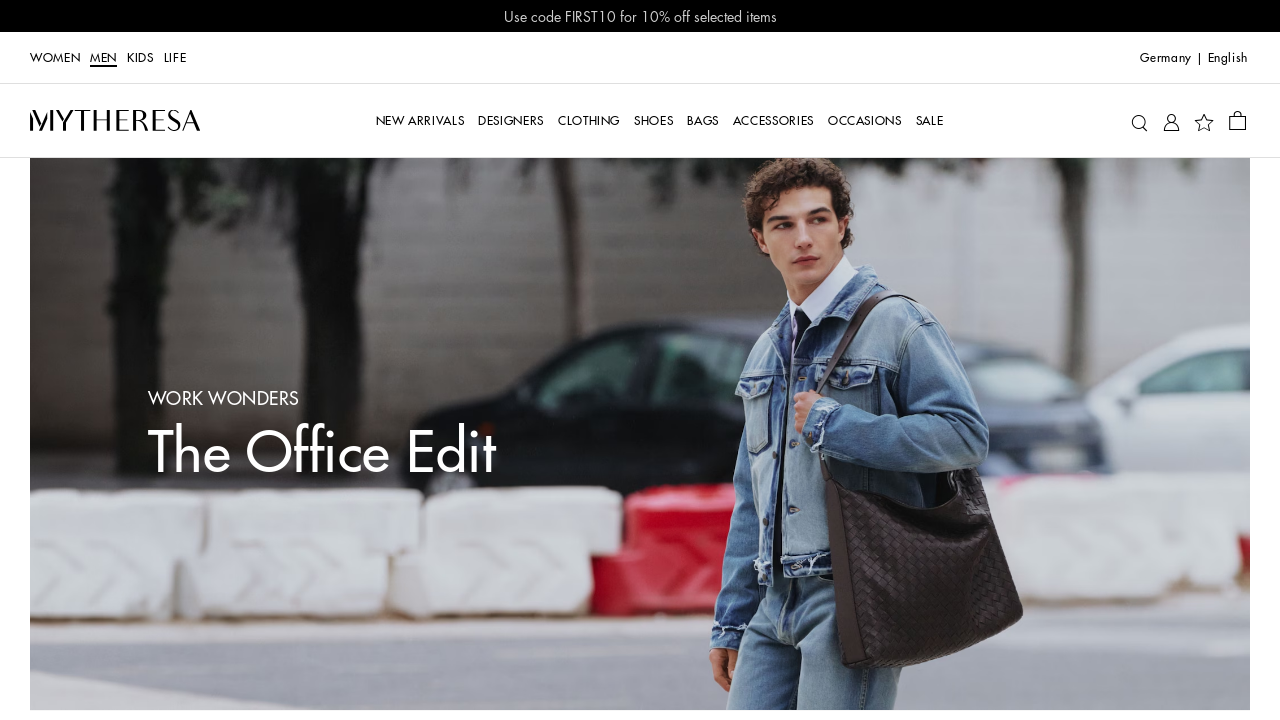

Validated link with href: /de/en/men/cartier-eyewear-collection-santos-de-cartier-aviator-glasses-gold-p01099606
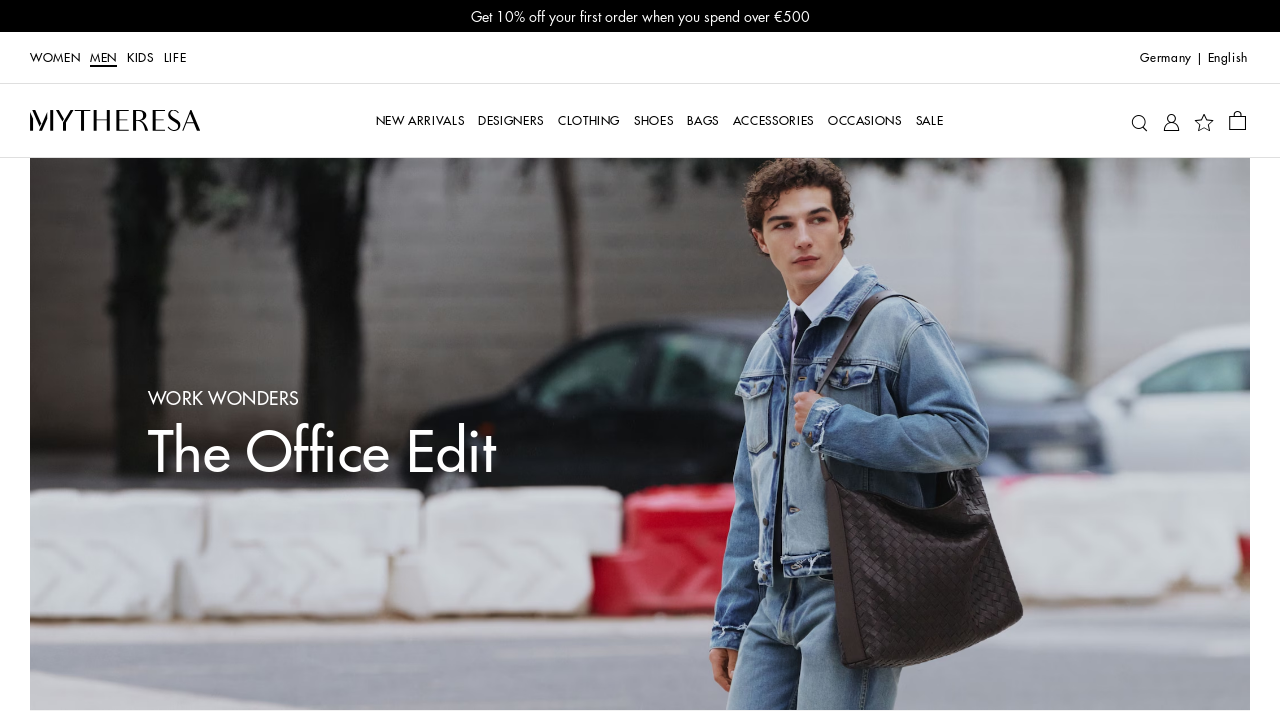

Retrieved href attribute from link: /de/en/men/john-lobb-lopez-leather-loafers-black-p01124536
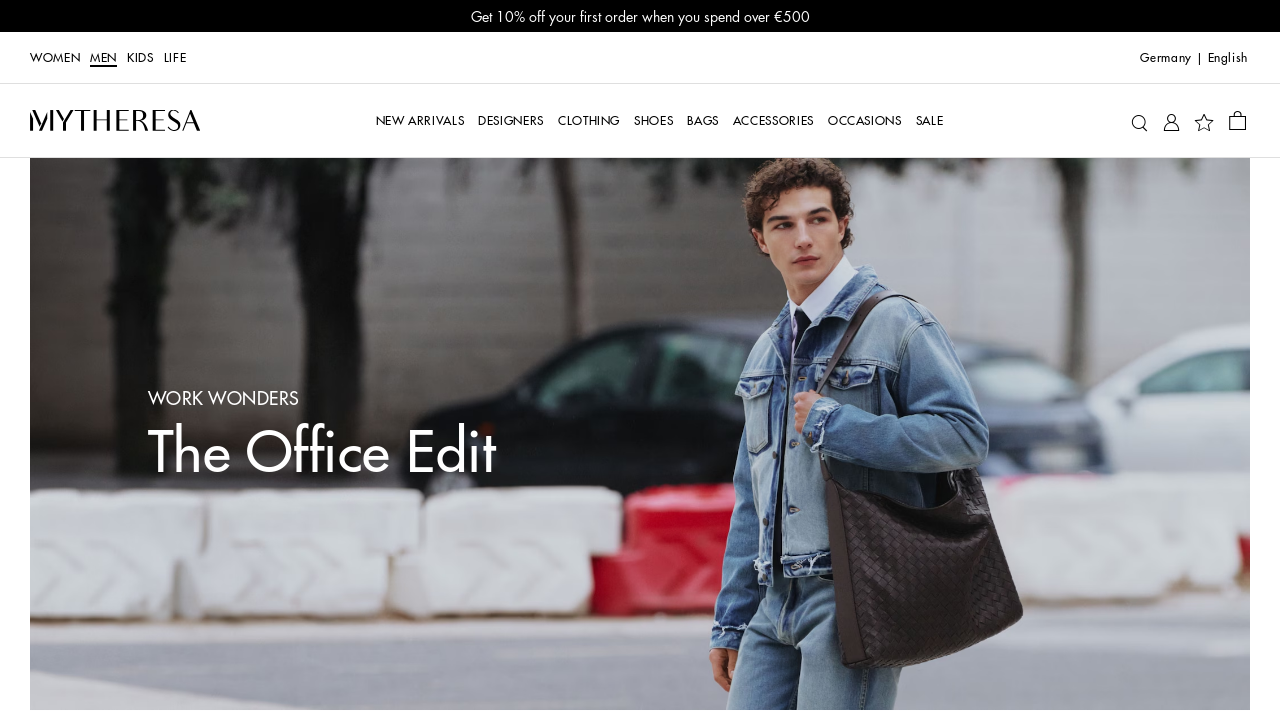

Validated link with href: /de/en/men/john-lobb-lopez-leather-loafers-black-p01124536
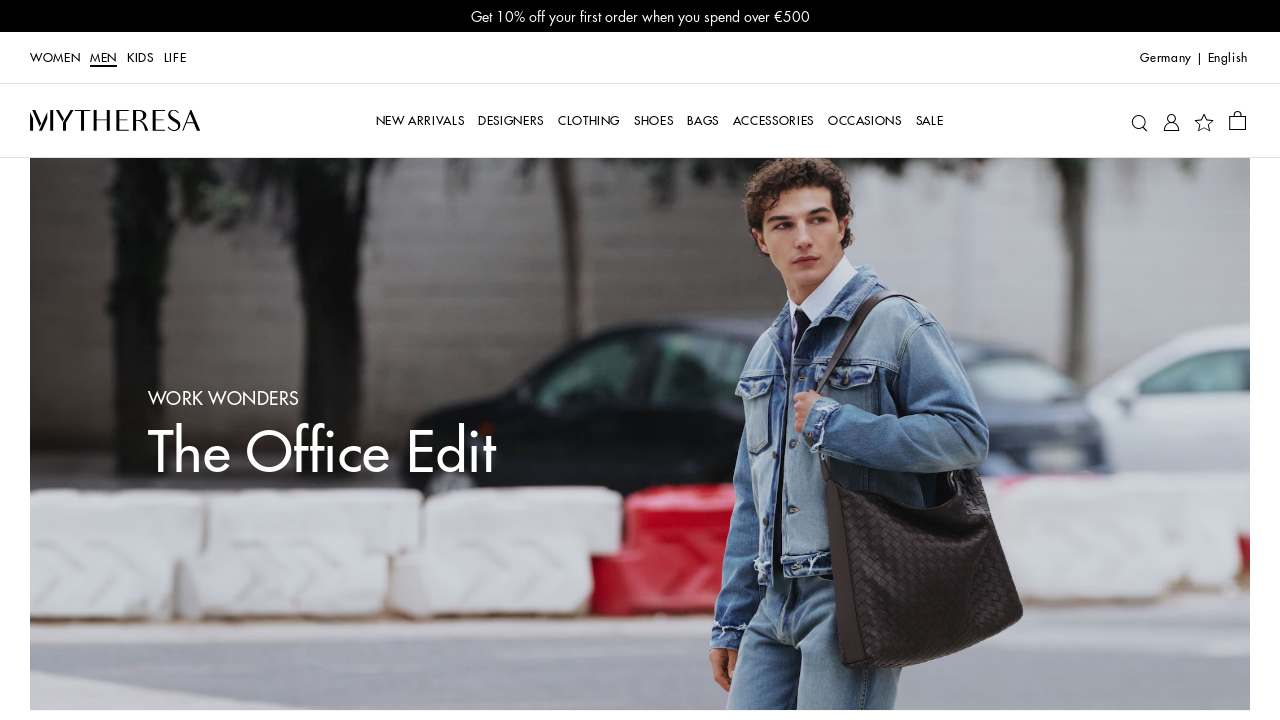

Retrieved href attribute from link: /de/en/men/john-lobb-lopez-leather-loafers-black-p01124536
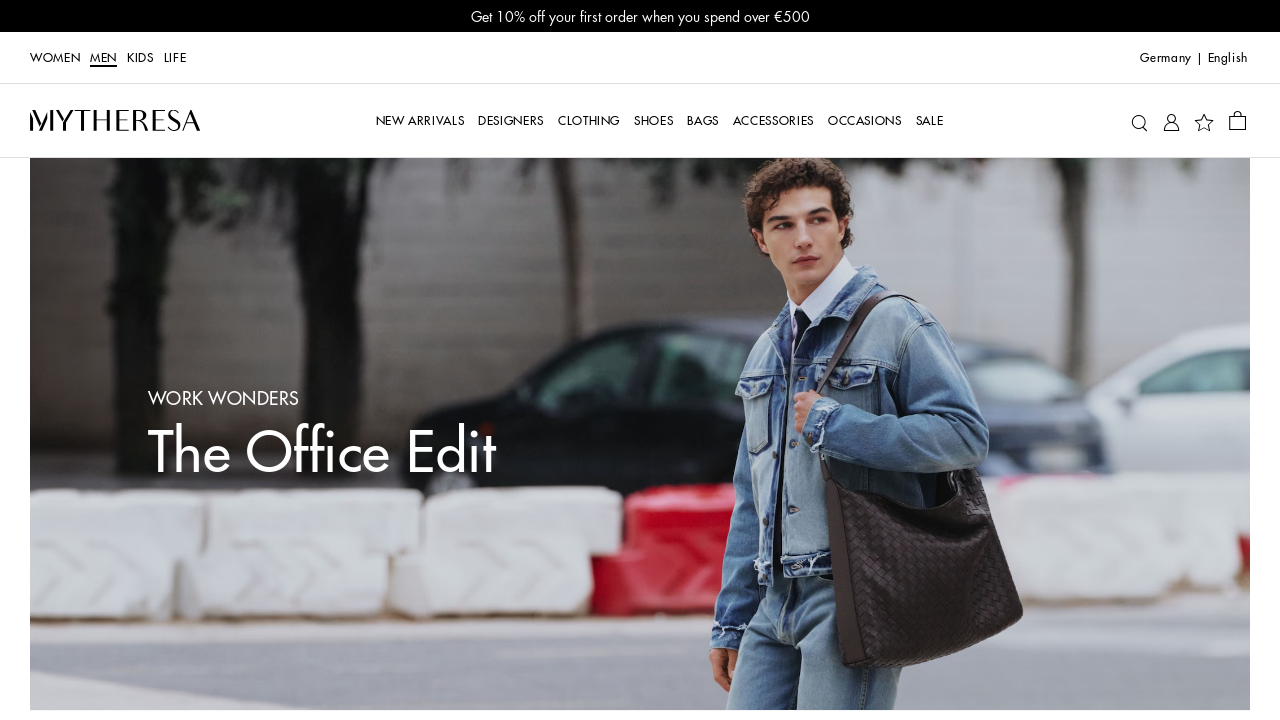

Validated link with href: /de/en/men/john-lobb-lopez-leather-loafers-black-p01124536
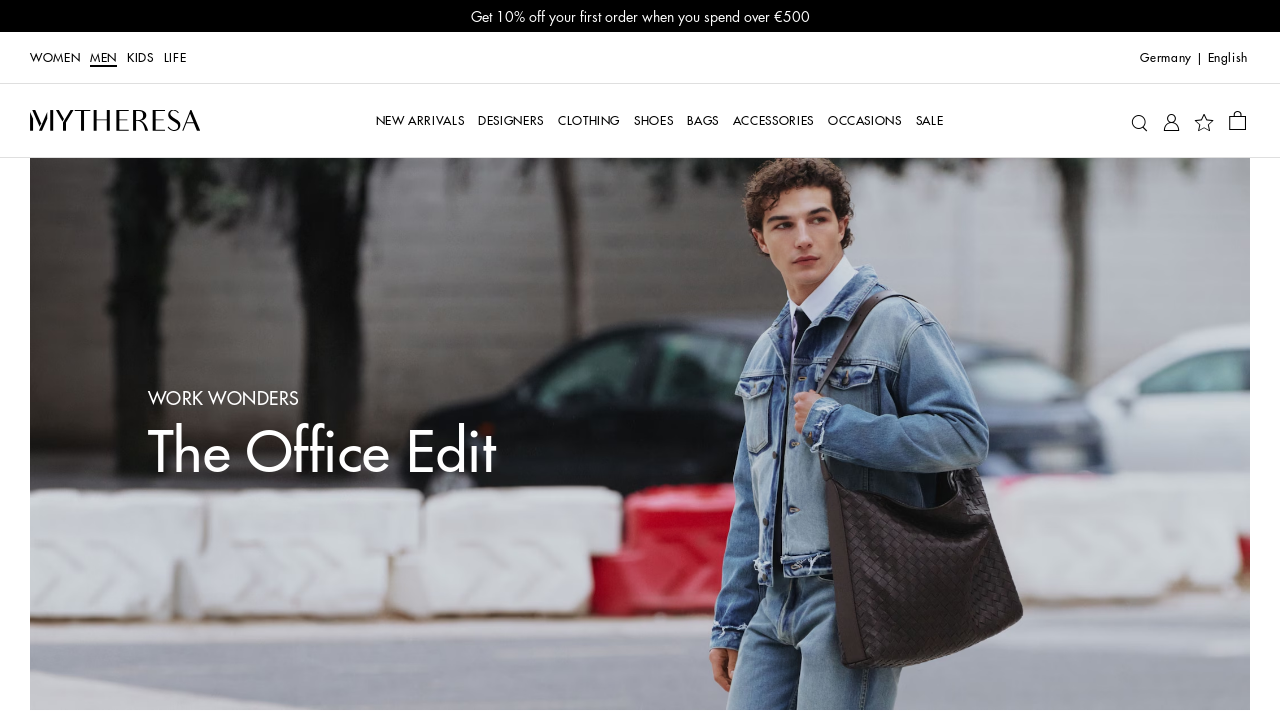

Retrieved href attribute from link: /de/en/men/saint-laurent-slim-leather-belt-black-p00709455
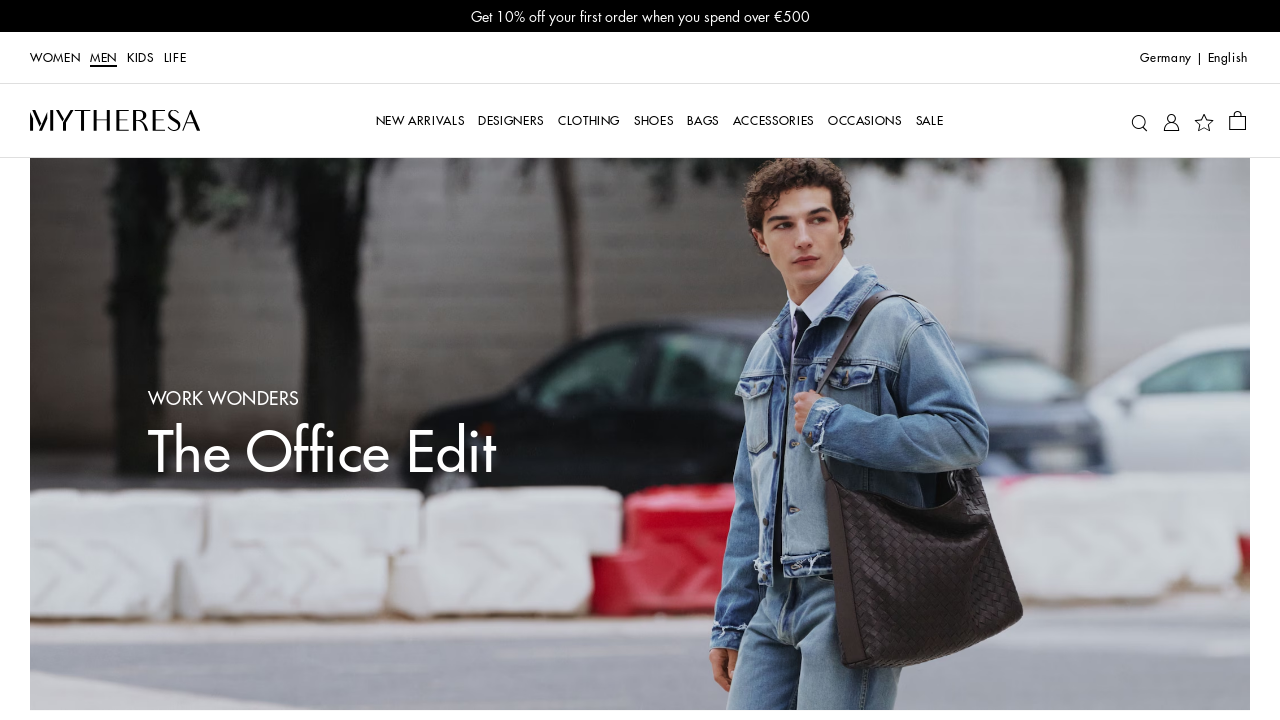

Validated link with href: /de/en/men/saint-laurent-slim-leather-belt-black-p00709455
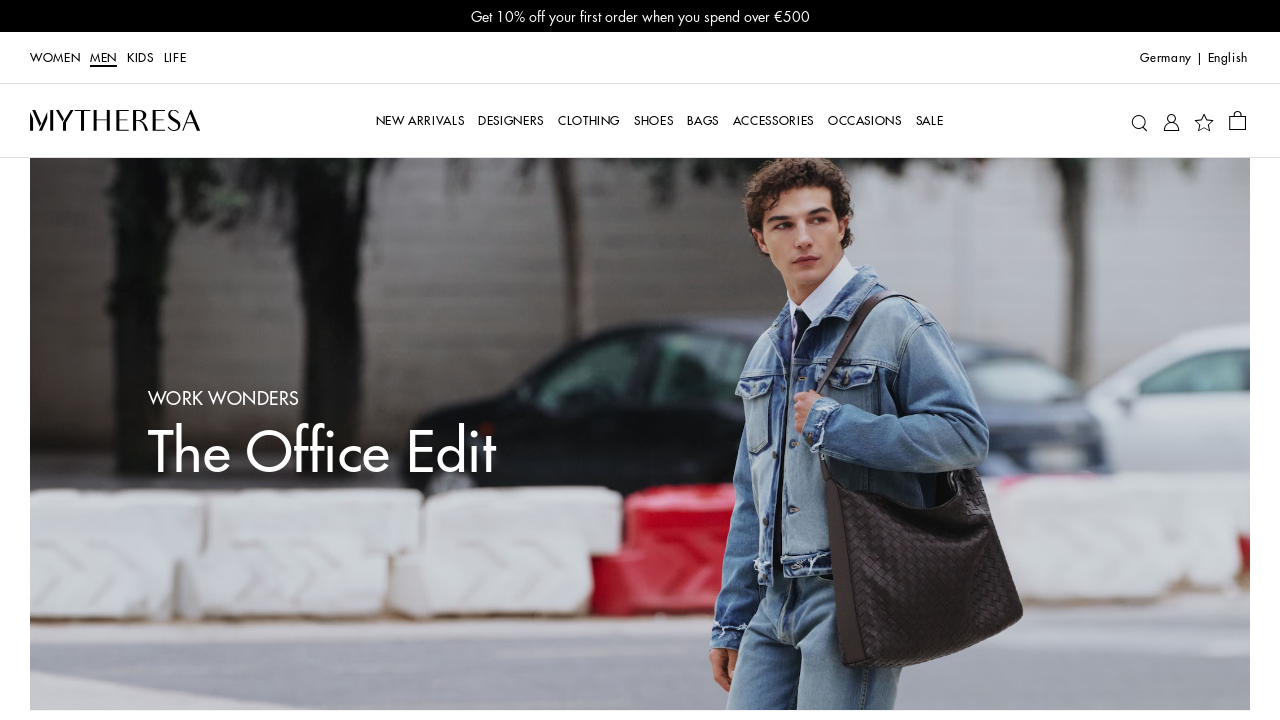

Retrieved href attribute from link: /de/en/men/saint-laurent-slim-leather-belt-black-p00709455
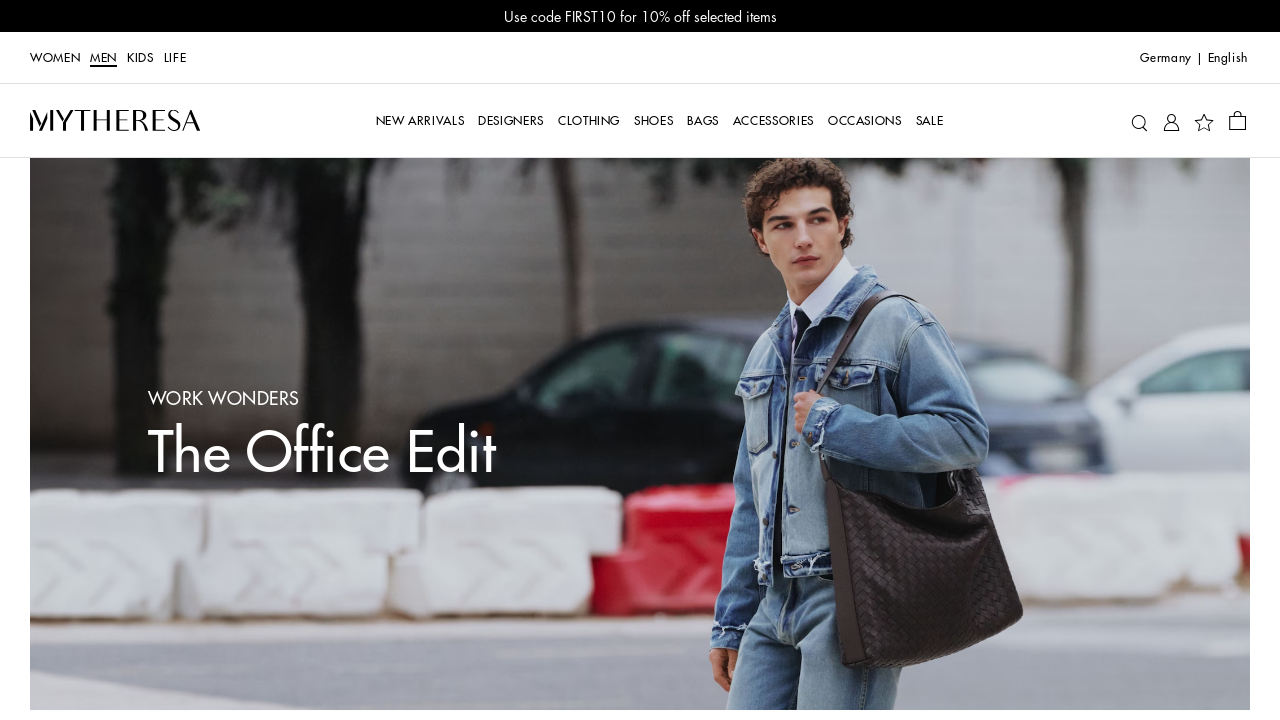

Validated link with href: /de/en/men/saint-laurent-slim-leather-belt-black-p00709455
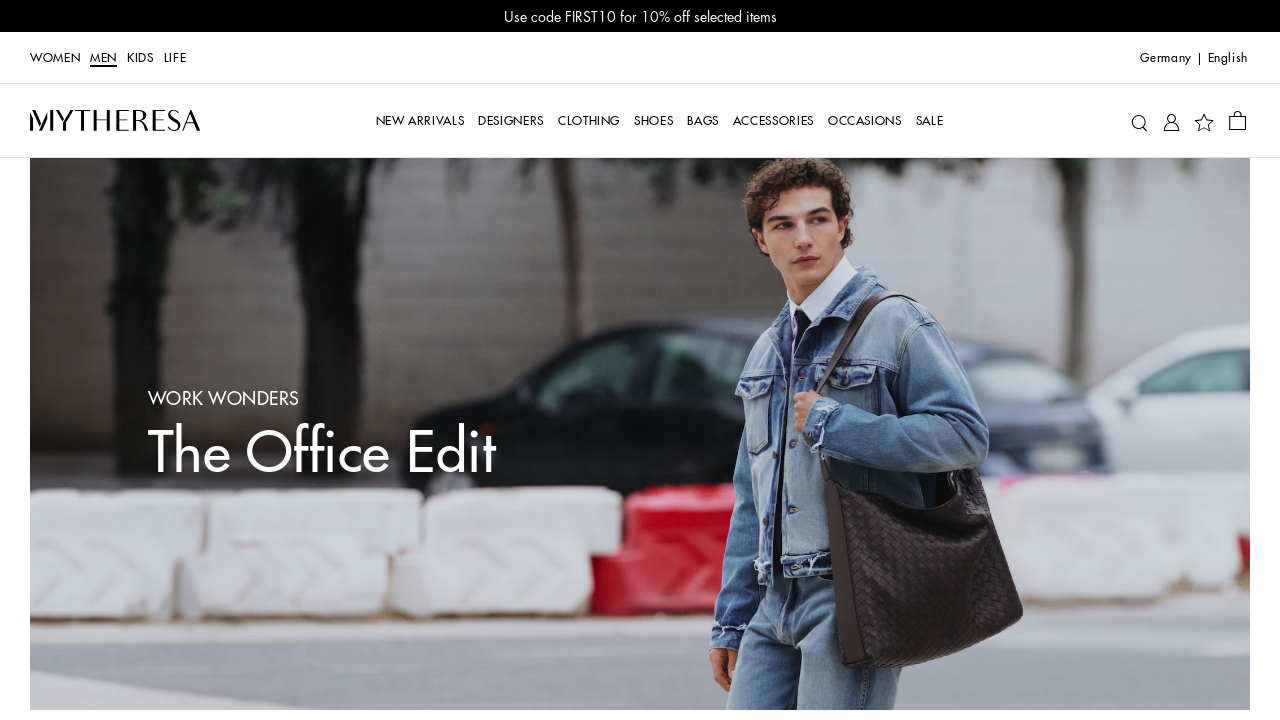

Retrieved href attribute from link: /de/en/men/metier-racer-40-leather-duffel-bag-brown-p01128979
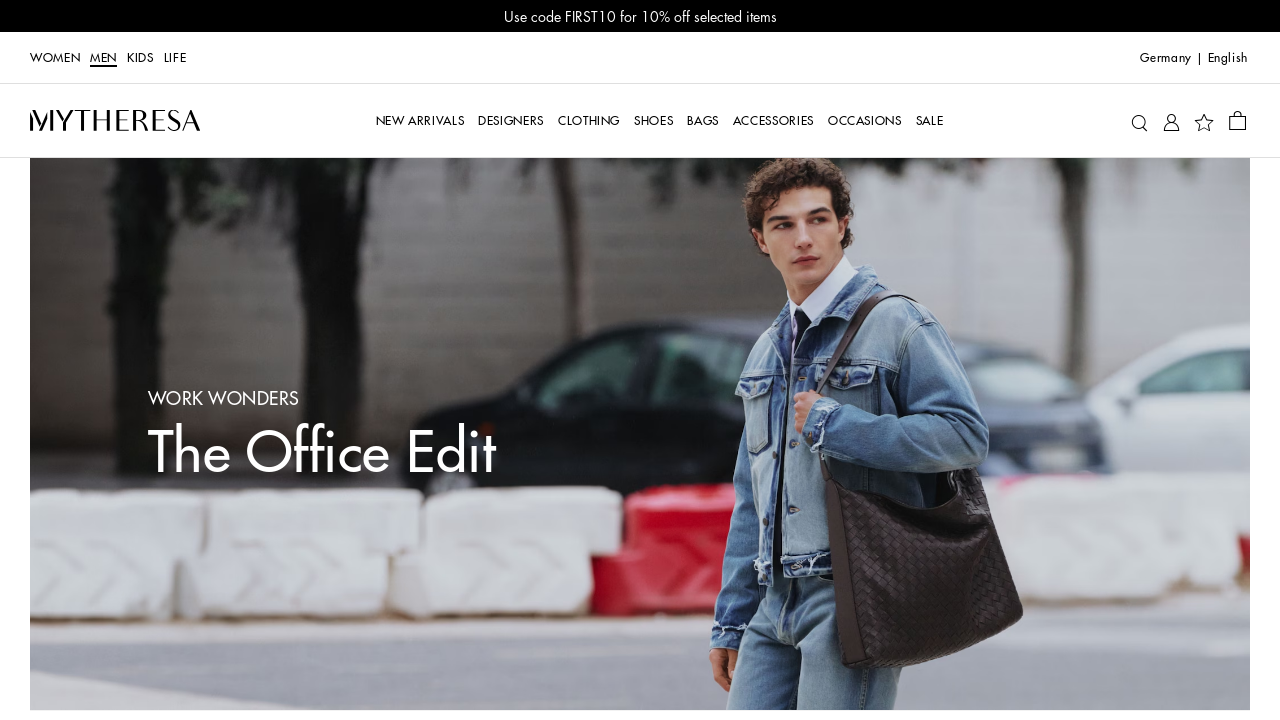

Validated link with href: /de/en/men/metier-racer-40-leather-duffel-bag-brown-p01128979
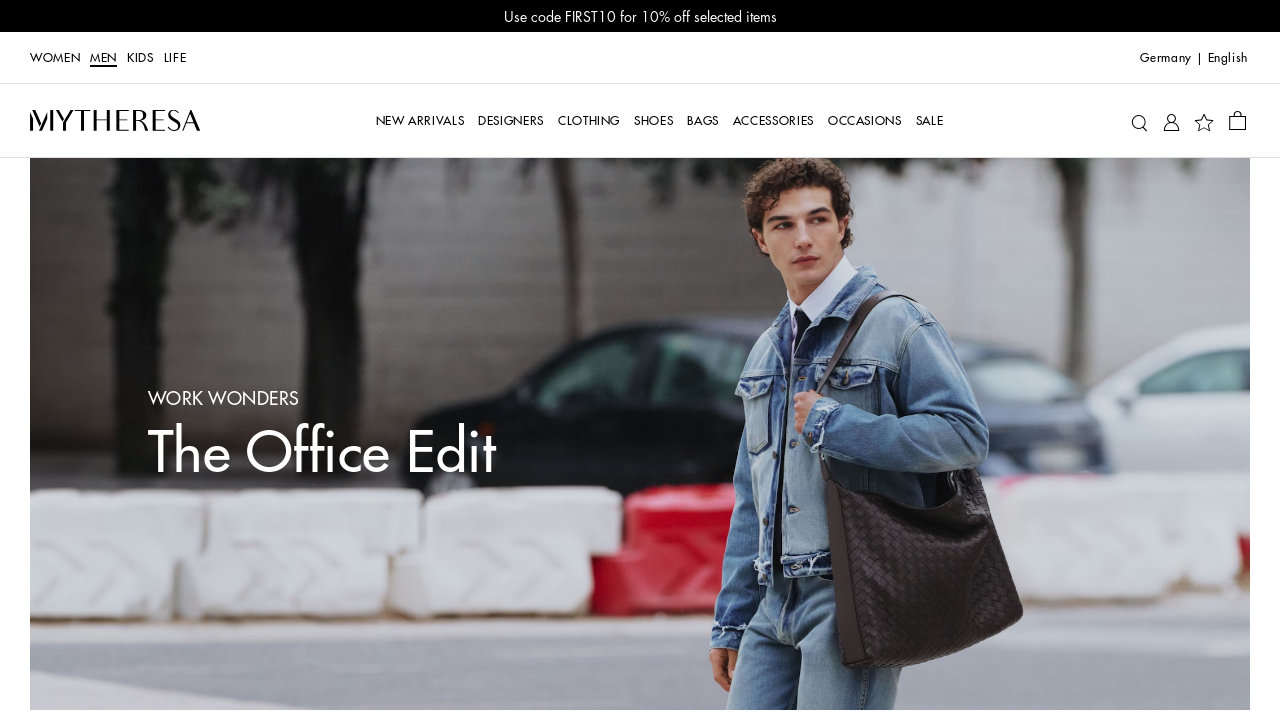

Retrieved href attribute from link: /de/en/men/metier-racer-40-leather-duffel-bag-brown-p01128979
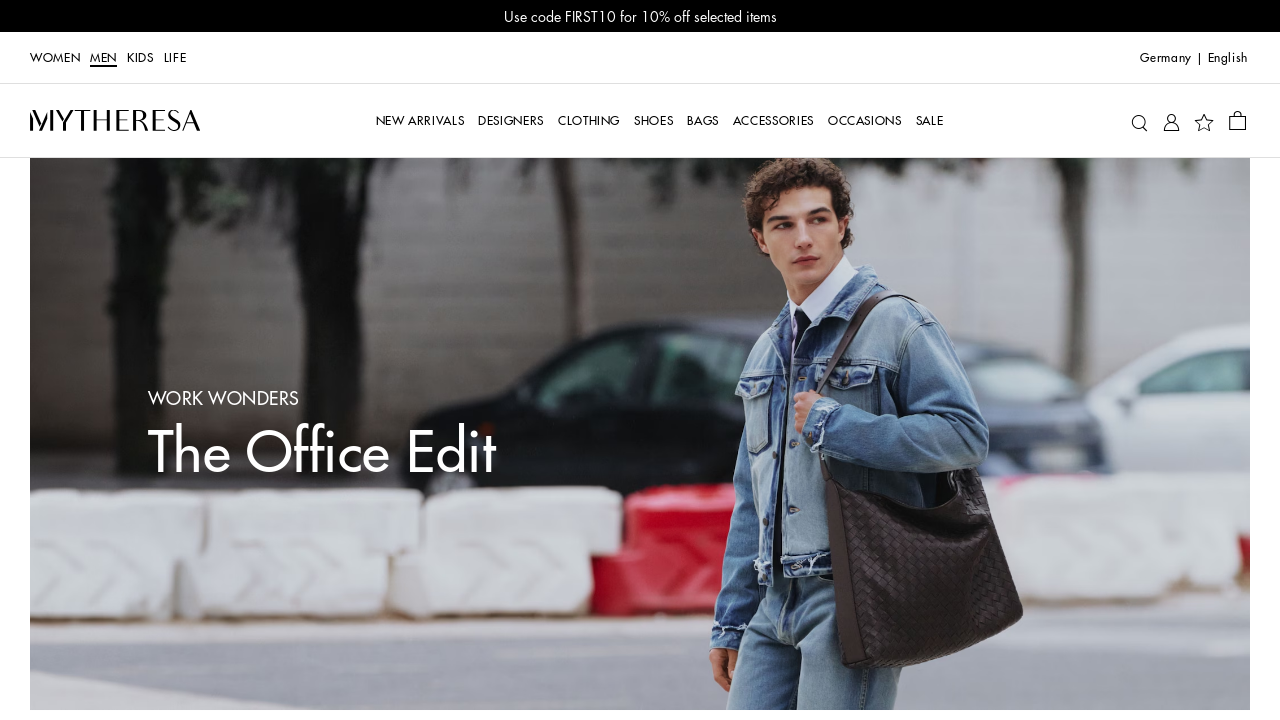

Validated link with href: /de/en/men/metier-racer-40-leather-duffel-bag-brown-p01128979
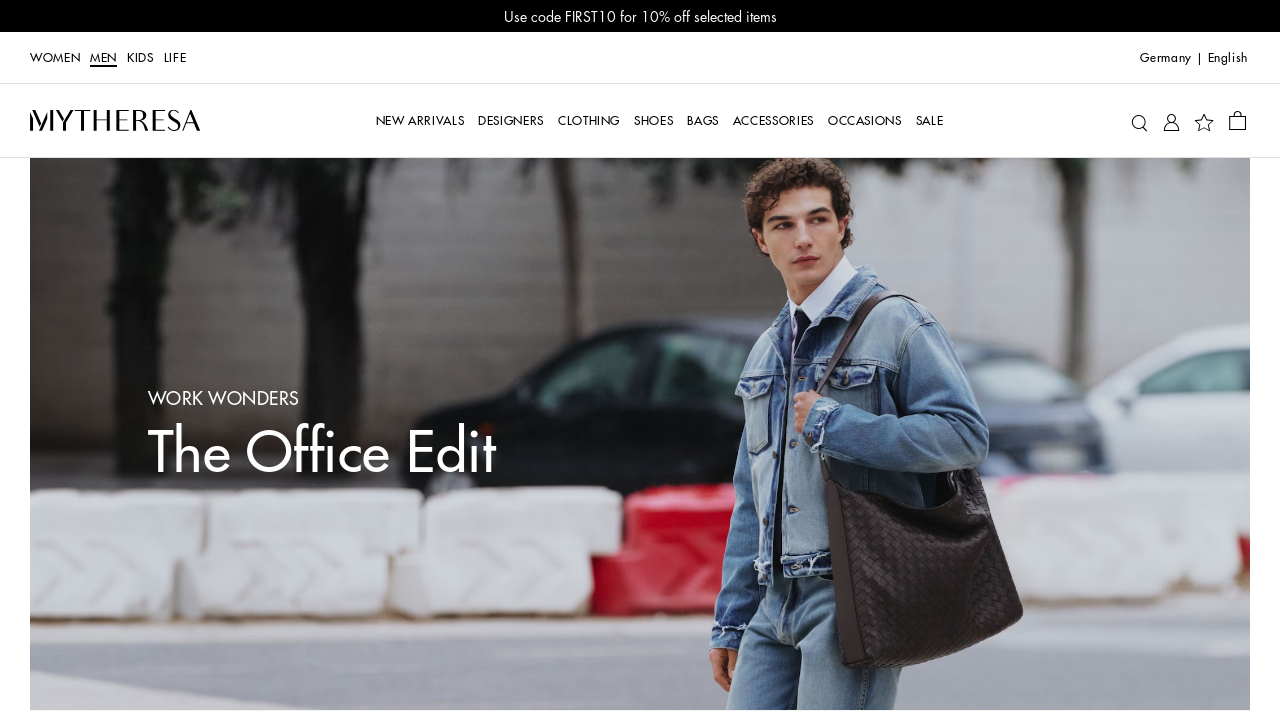

Retrieved href attribute from link: /de/en/men/octavia-elizabeth-button-18kt-gold-cufflinks-gold-p00944205
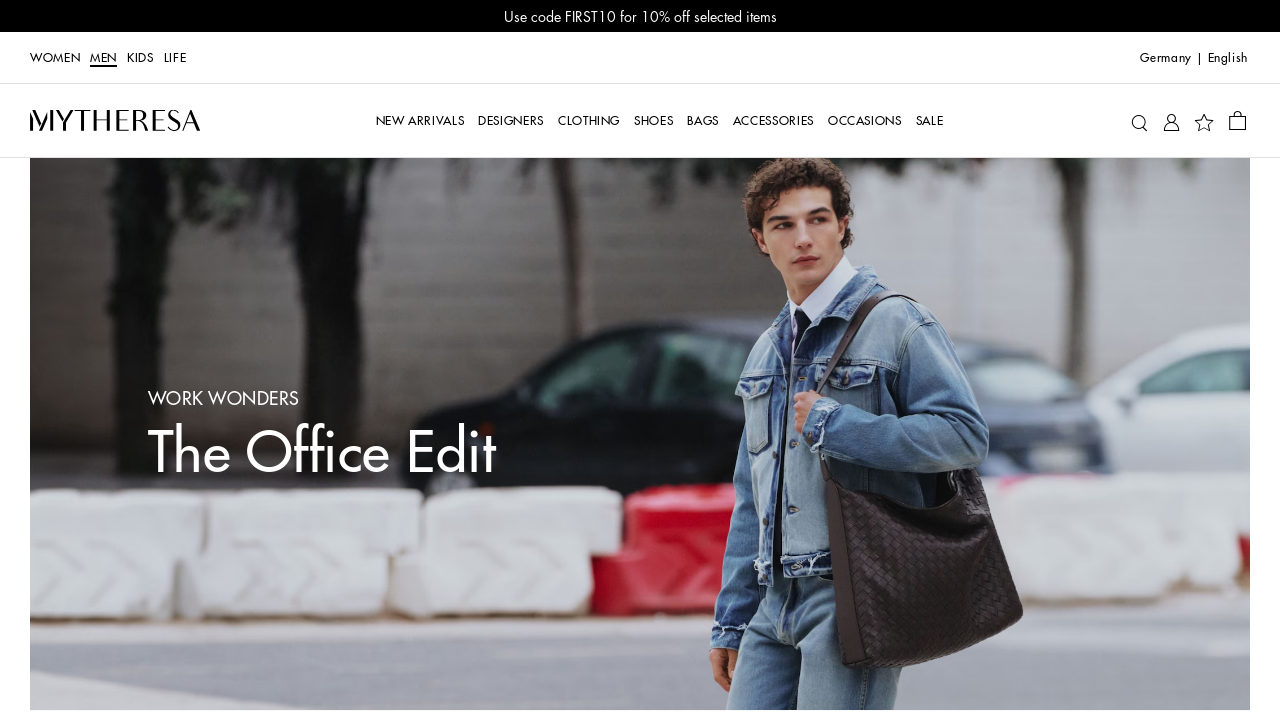

Validated link with href: /de/en/men/octavia-elizabeth-button-18kt-gold-cufflinks-gold-p00944205
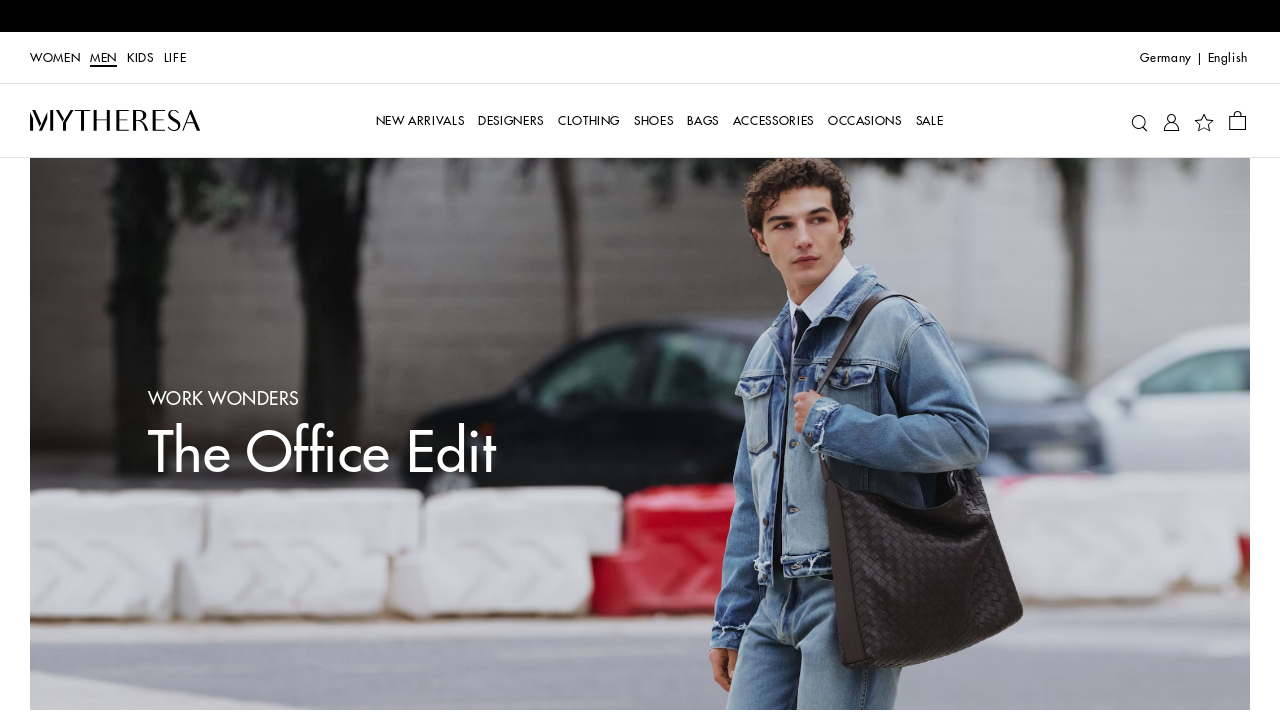

Retrieved href attribute from link: /de/en/men/octavia-elizabeth-button-18kt-gold-cufflinks-gold-p00944205
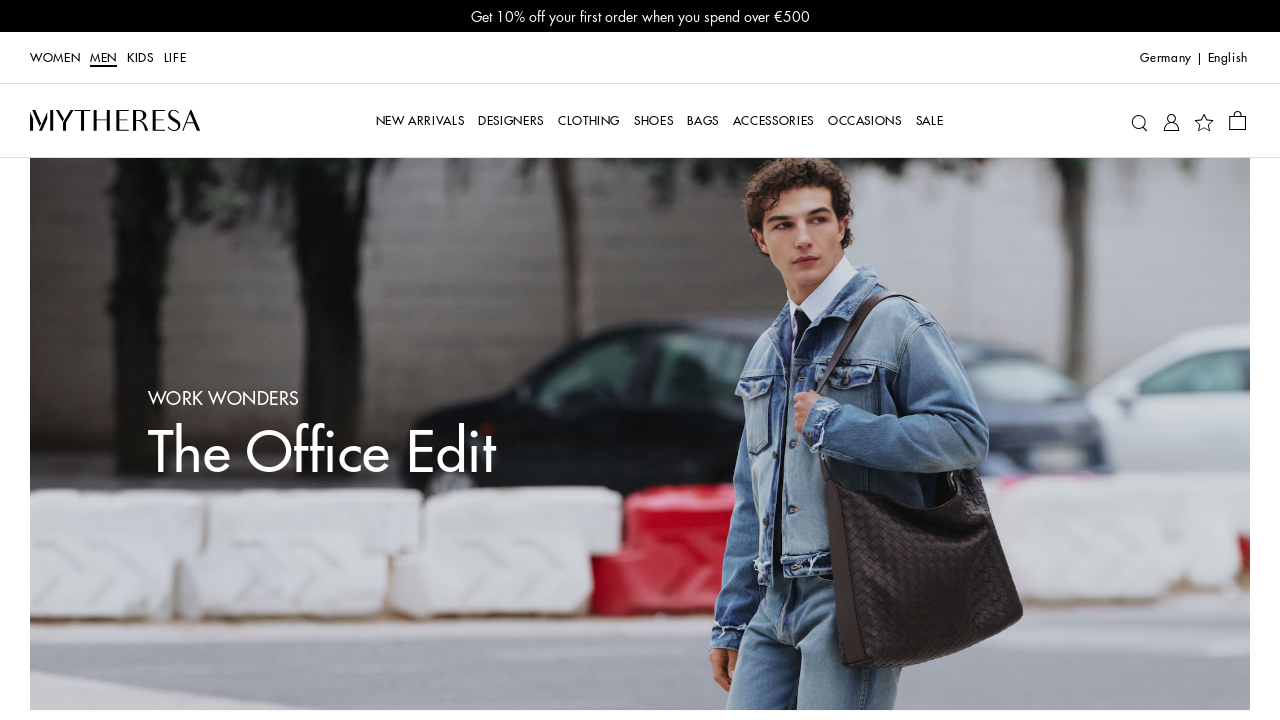

Validated link with href: /de/en/men/octavia-elizabeth-button-18kt-gold-cufflinks-gold-p00944205
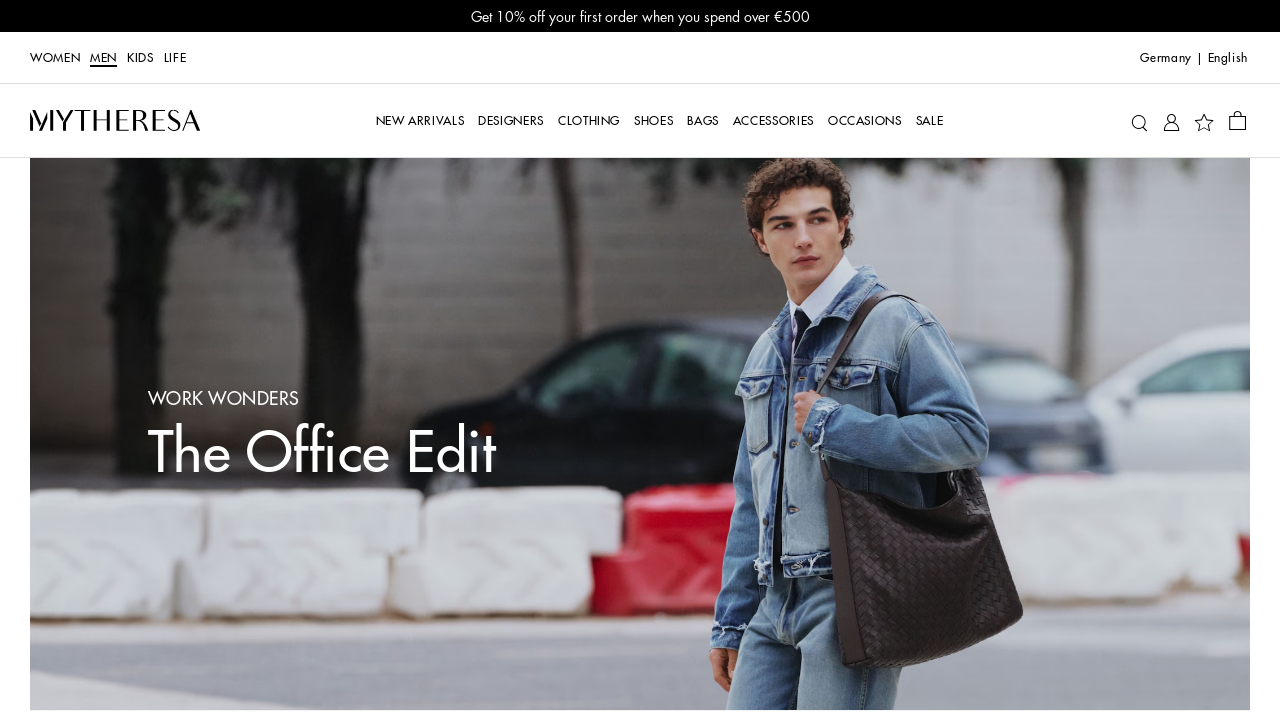

Retrieved href attribute from link: /de/en/men/berluti-scritto-leather-loafers-brown-p01124155
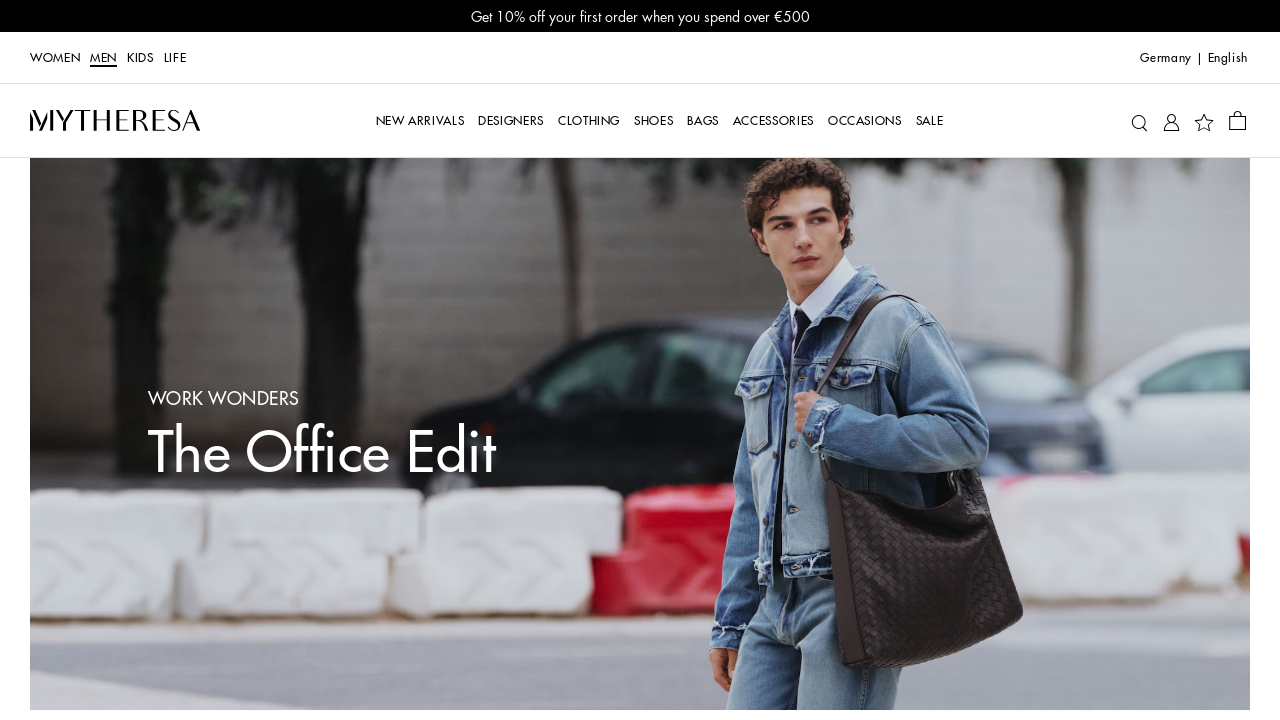

Validated link with href: /de/en/men/berluti-scritto-leather-loafers-brown-p01124155
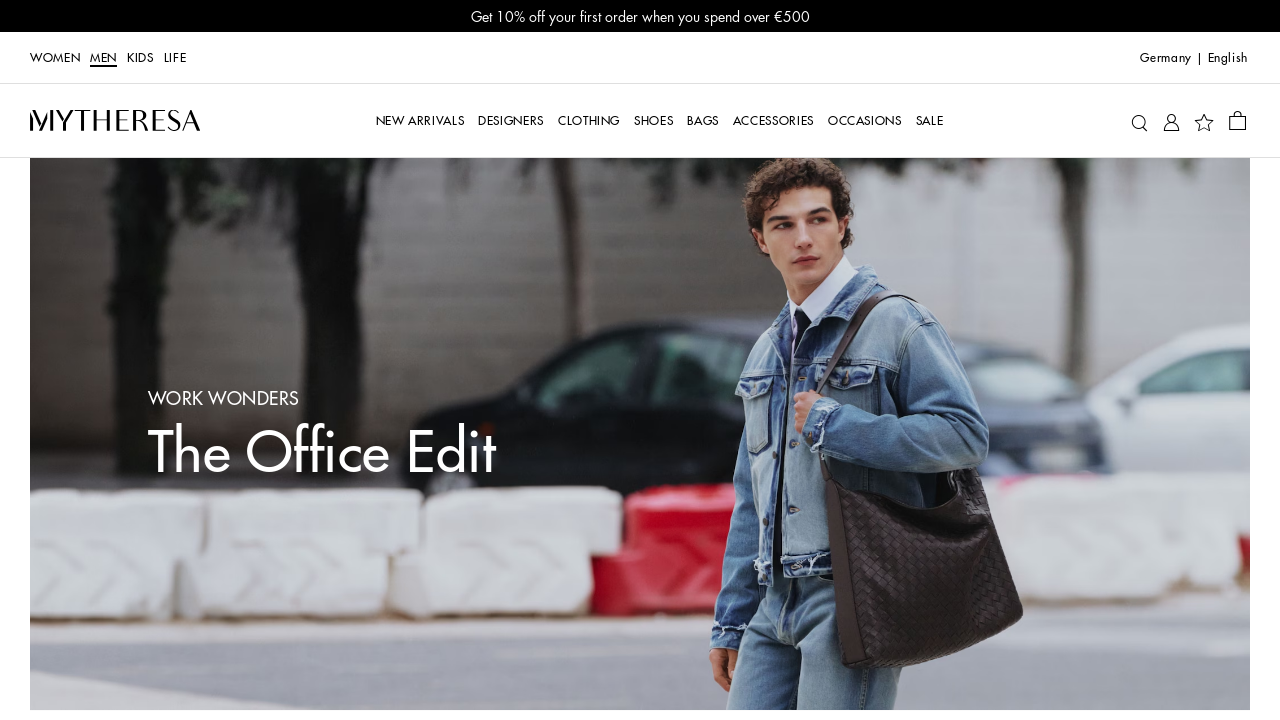

Retrieved href attribute from link: /de/en/men/berluti-scritto-leather-loafers-brown-p01124155
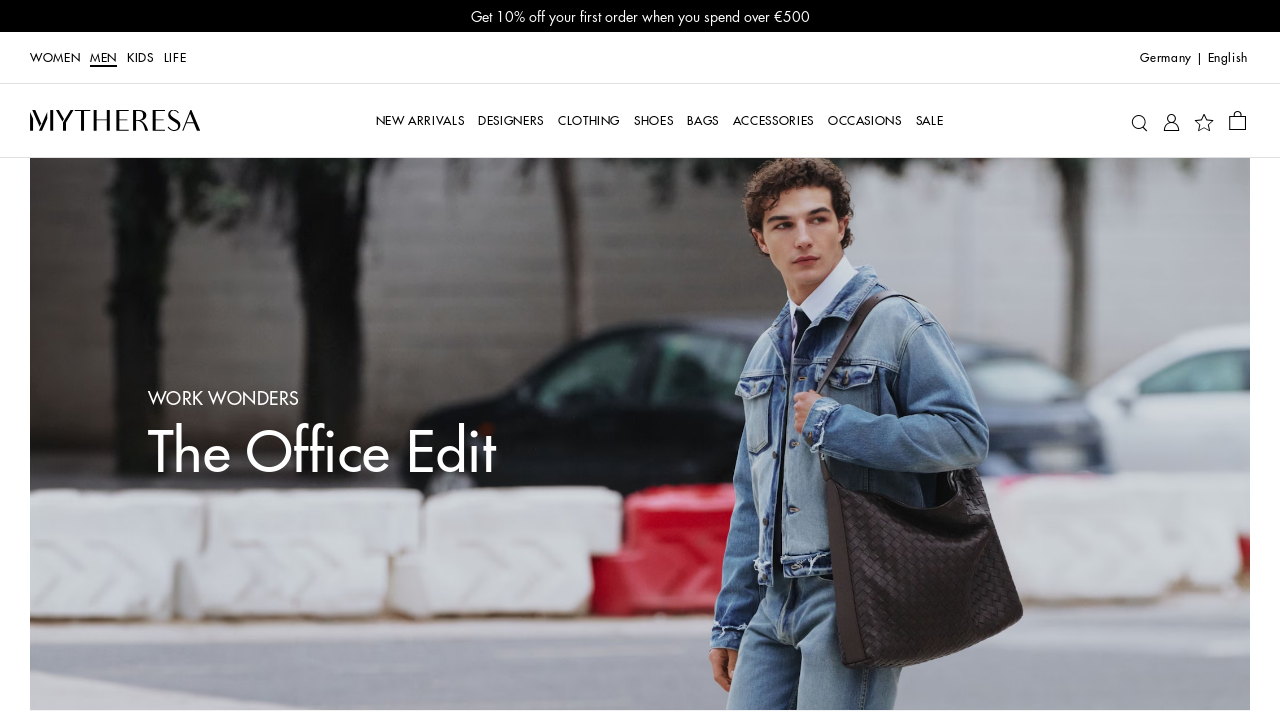

Validated link with href: /de/en/men/berluti-scritto-leather-loafers-brown-p01124155
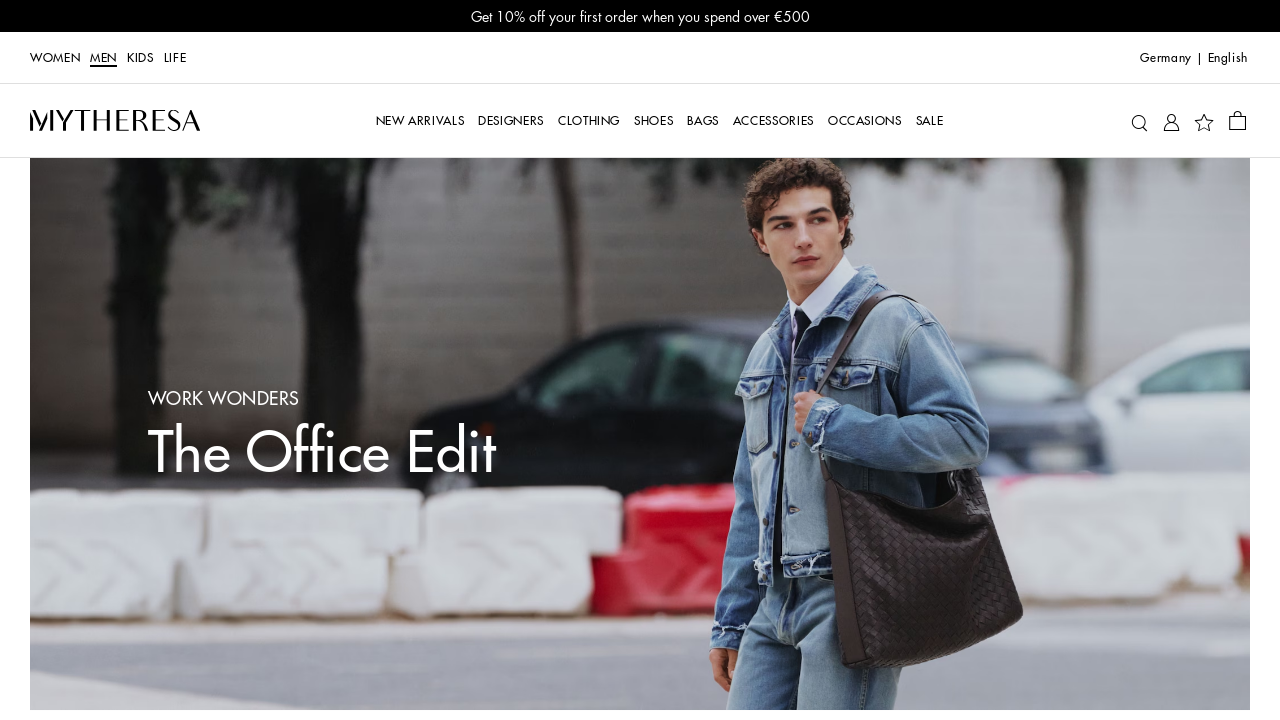

Retrieved href attribute from link: /de/en/men/brunello-cucinelli-leather-trimmed-backpack-brown-p01095154
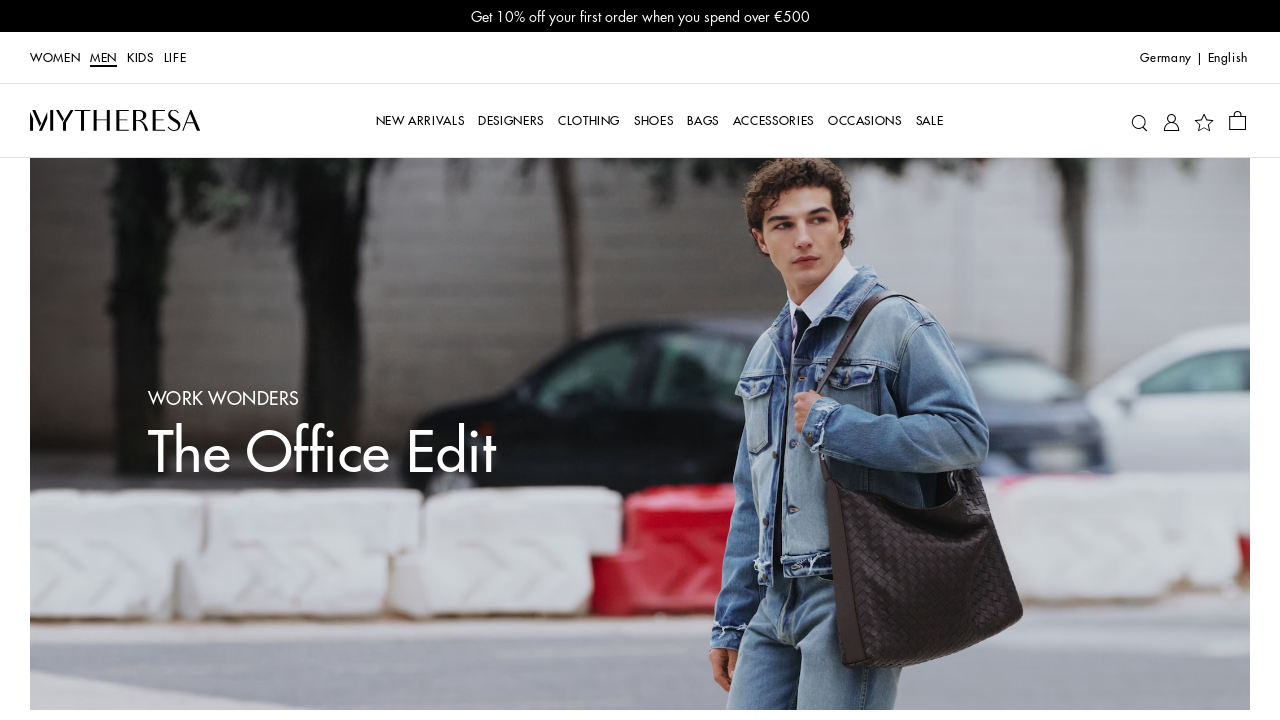

Validated link with href: /de/en/men/brunello-cucinelli-leather-trimmed-backpack-brown-p01095154
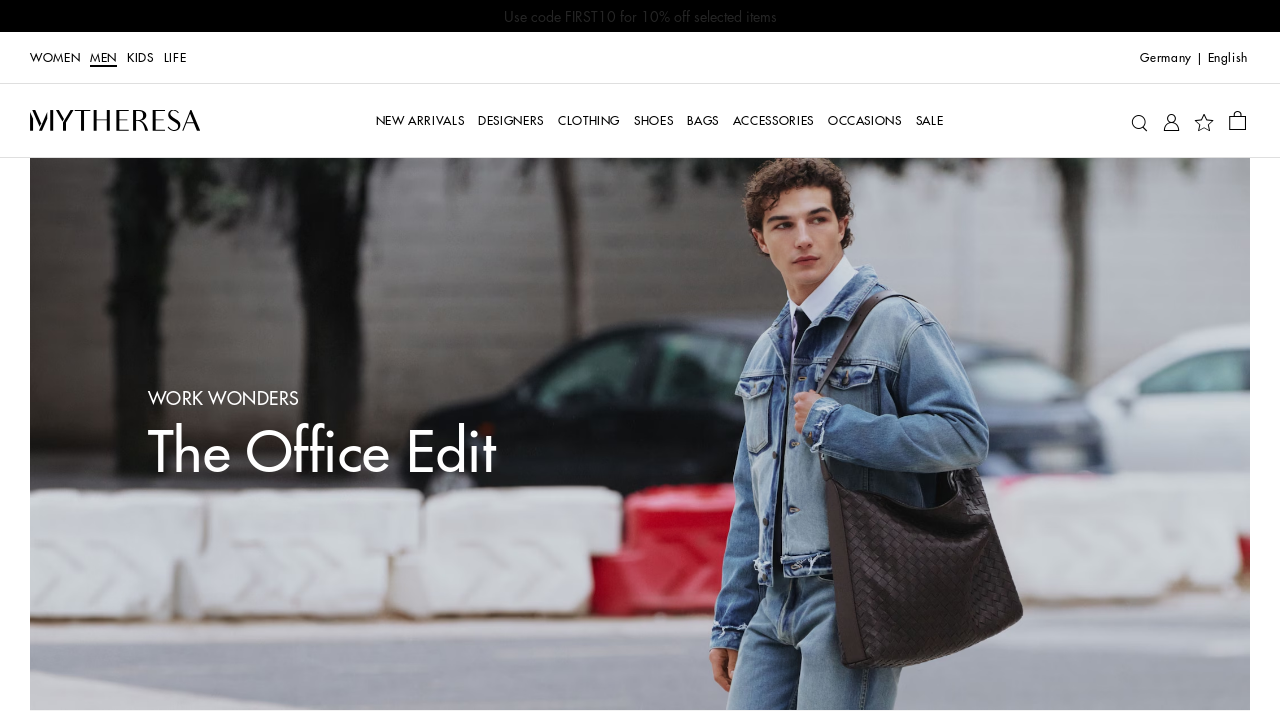

Retrieved href attribute from link: /de/en/men/brunello-cucinelli-leather-trimmed-backpack-brown-p01095154
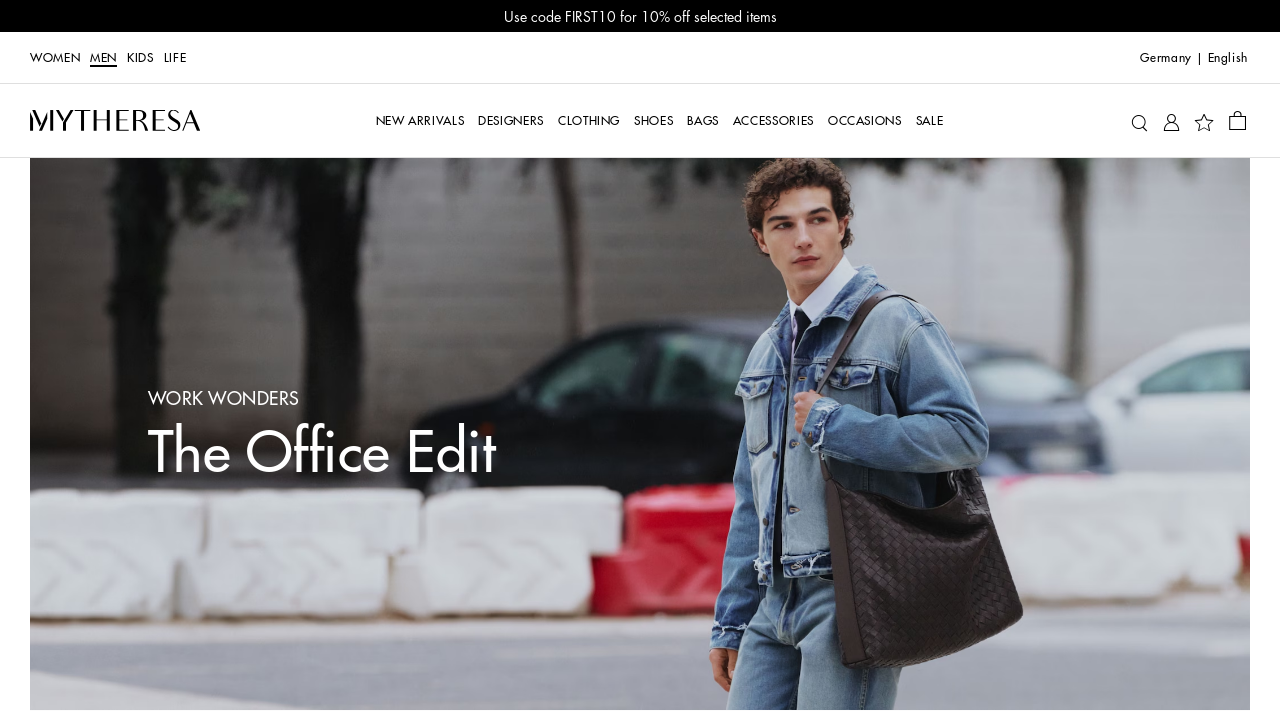

Validated link with href: /de/en/men/brunello-cucinelli-leather-trimmed-backpack-brown-p01095154
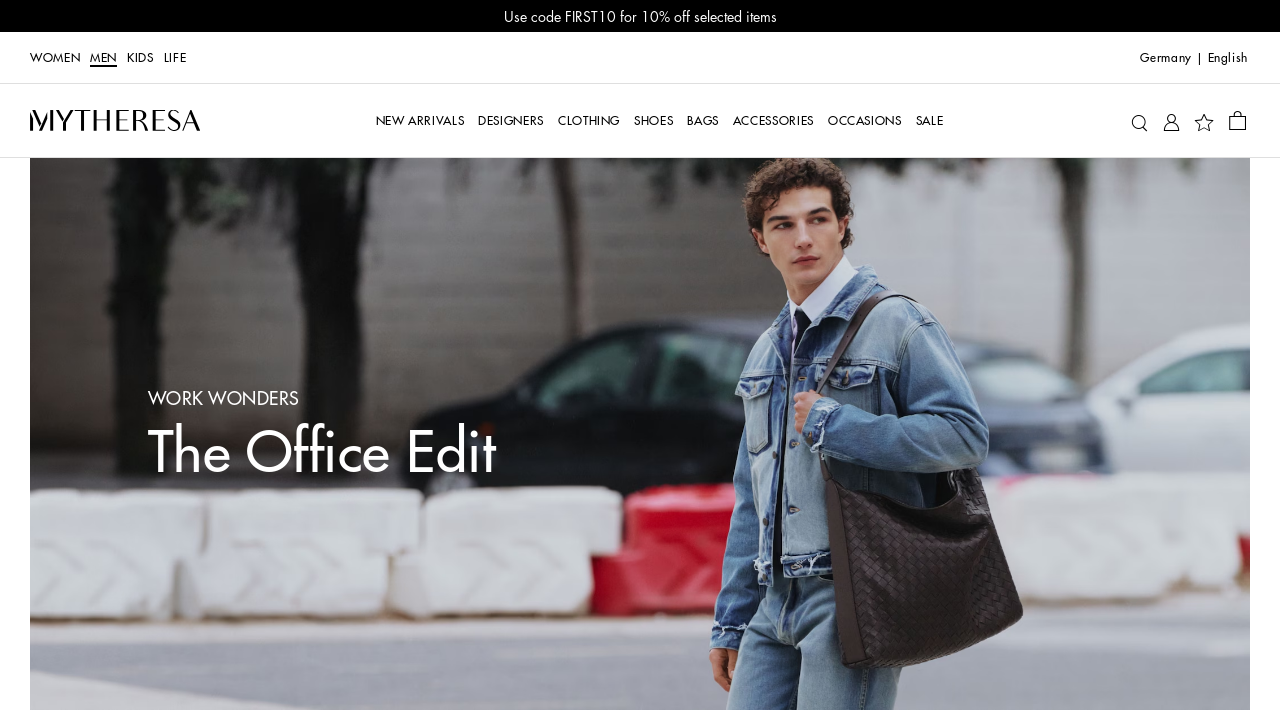

Retrieved href attribute from link: /de/en/men/jacques-marie-mage-commodore-square-sunglasses-gold-p01028526
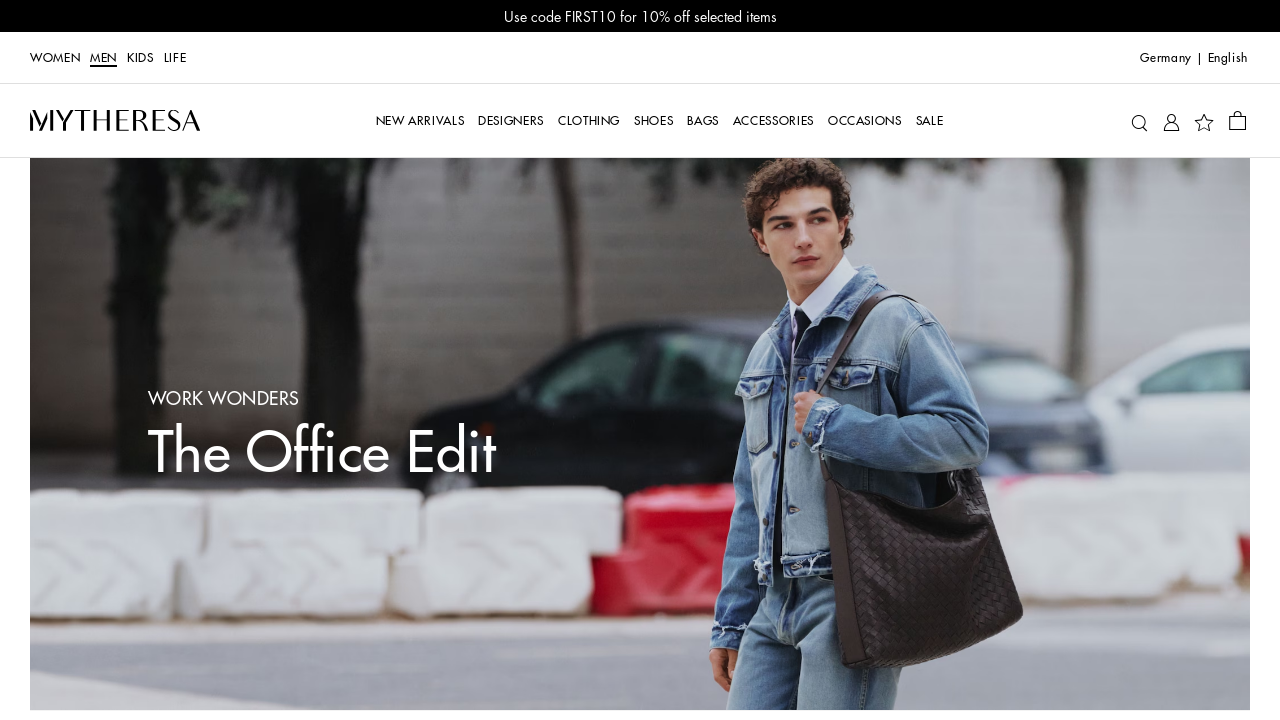

Validated link with href: /de/en/men/jacques-marie-mage-commodore-square-sunglasses-gold-p01028526
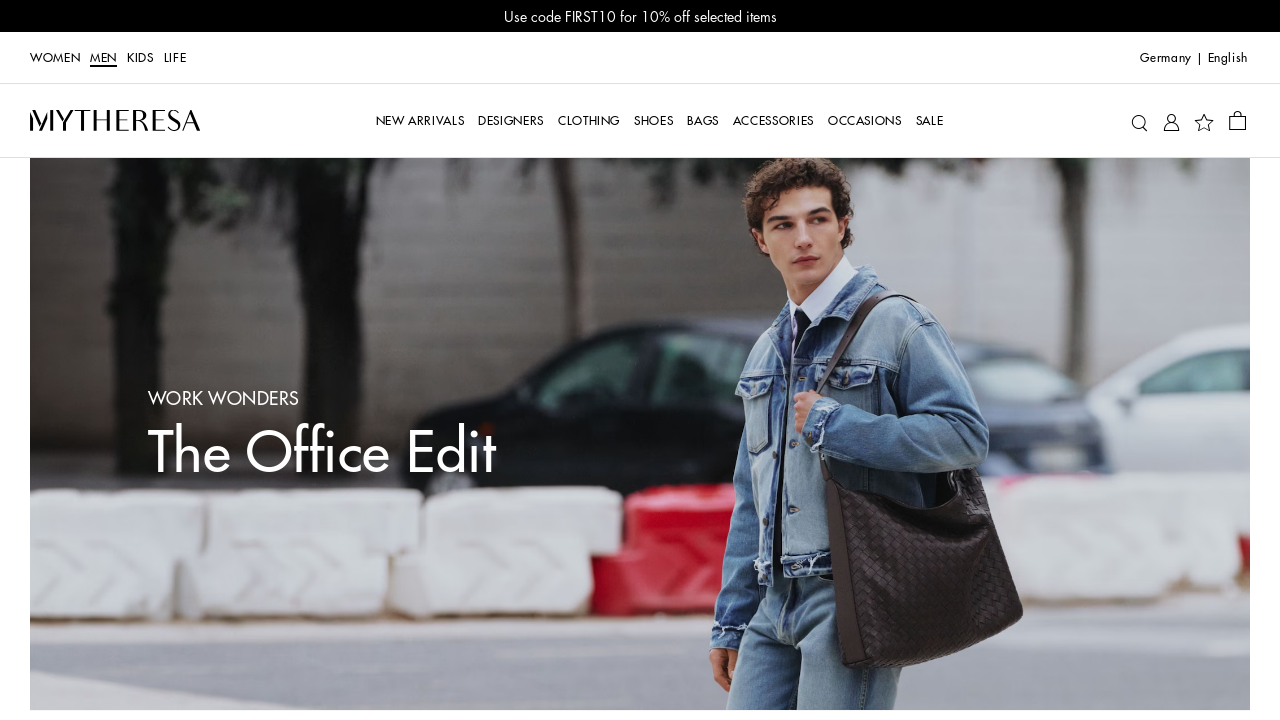

Retrieved href attribute from link: /de/en/men/jacques-marie-mage-commodore-square-sunglasses-gold-p01028526
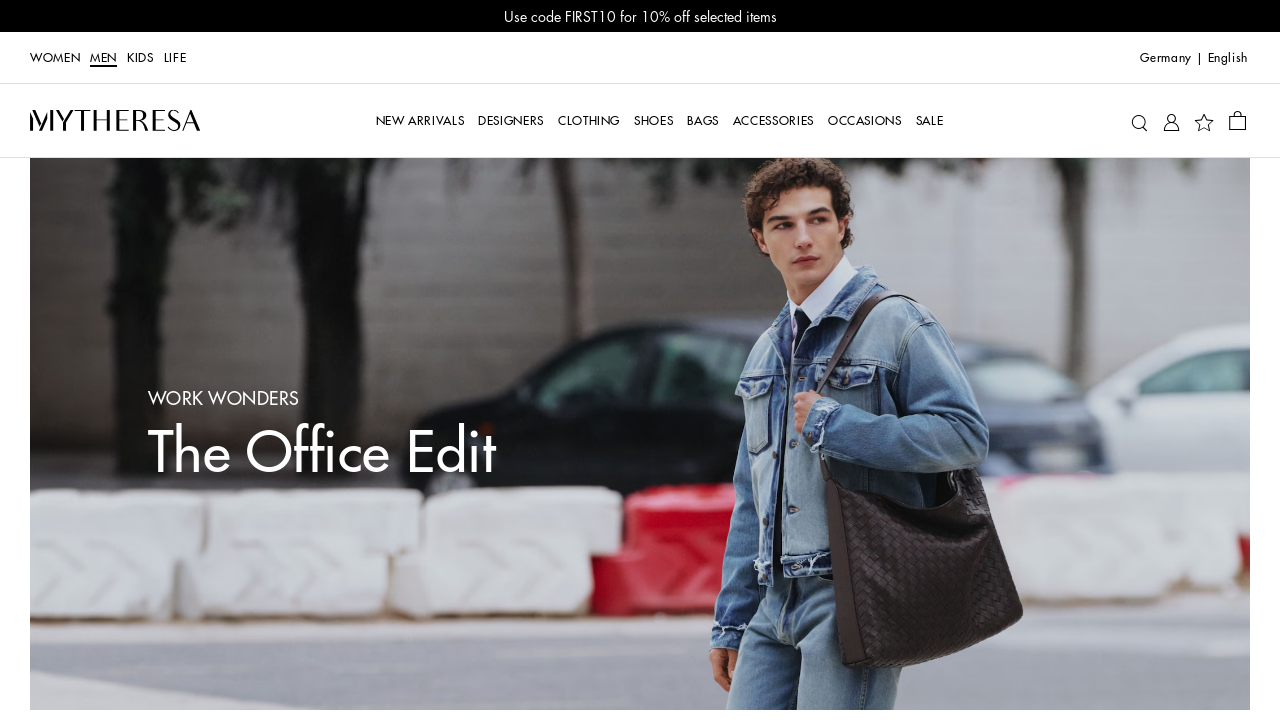

Validated link with href: /de/en/men/jacques-marie-mage-commodore-square-sunglasses-gold-p01028526
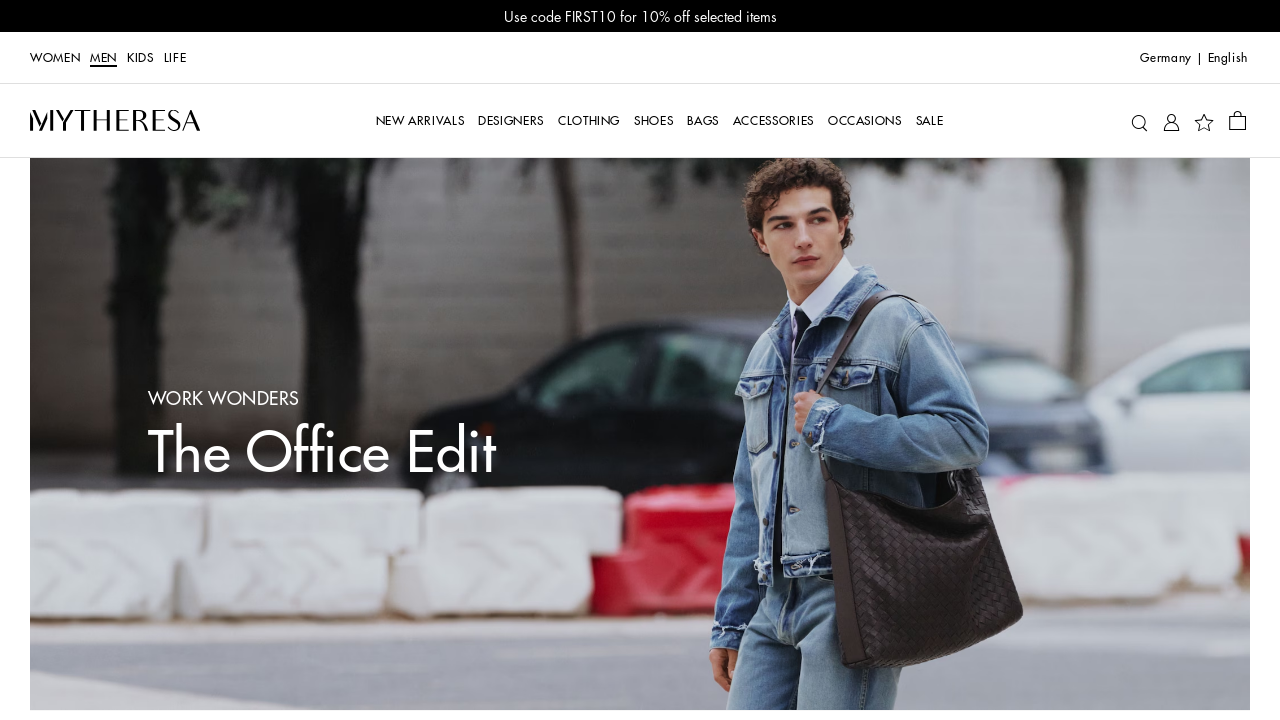

Retrieved href attribute from link: /de/en/men/gucci-web-trademark-leather-bifold-wallet-black-p01151223
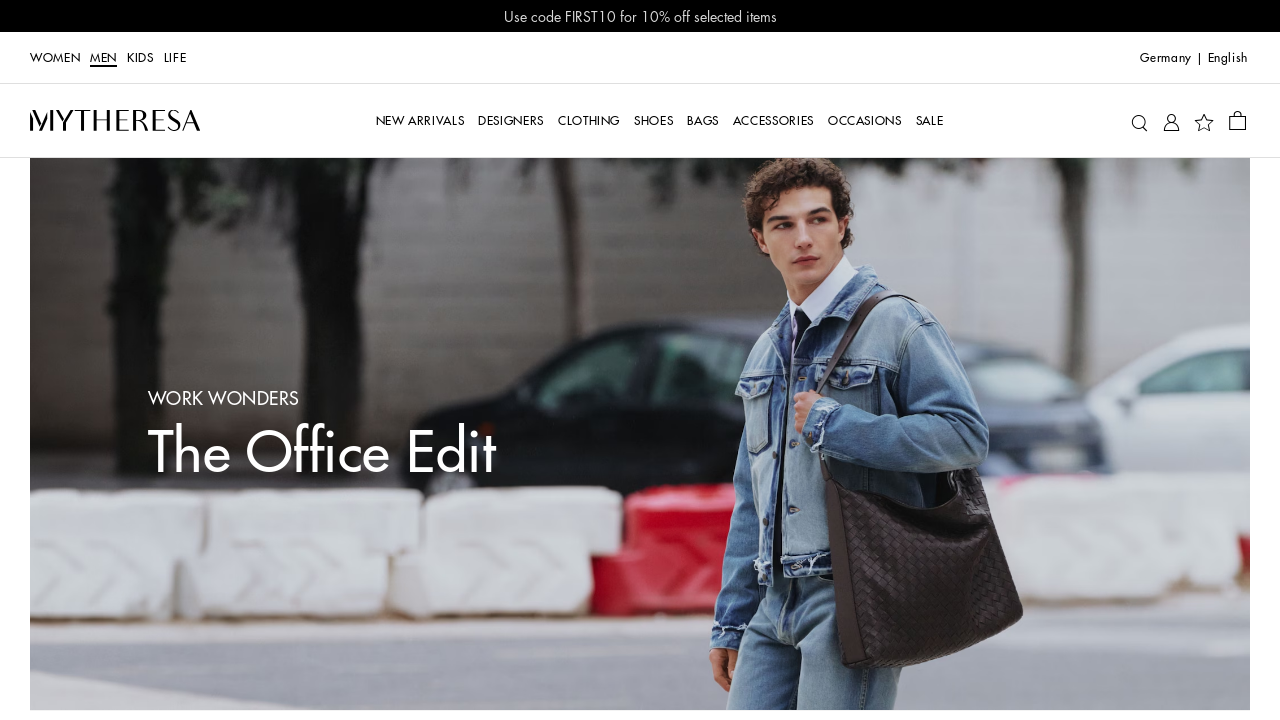

Validated link with href: /de/en/men/gucci-web-trademark-leather-bifold-wallet-black-p01151223
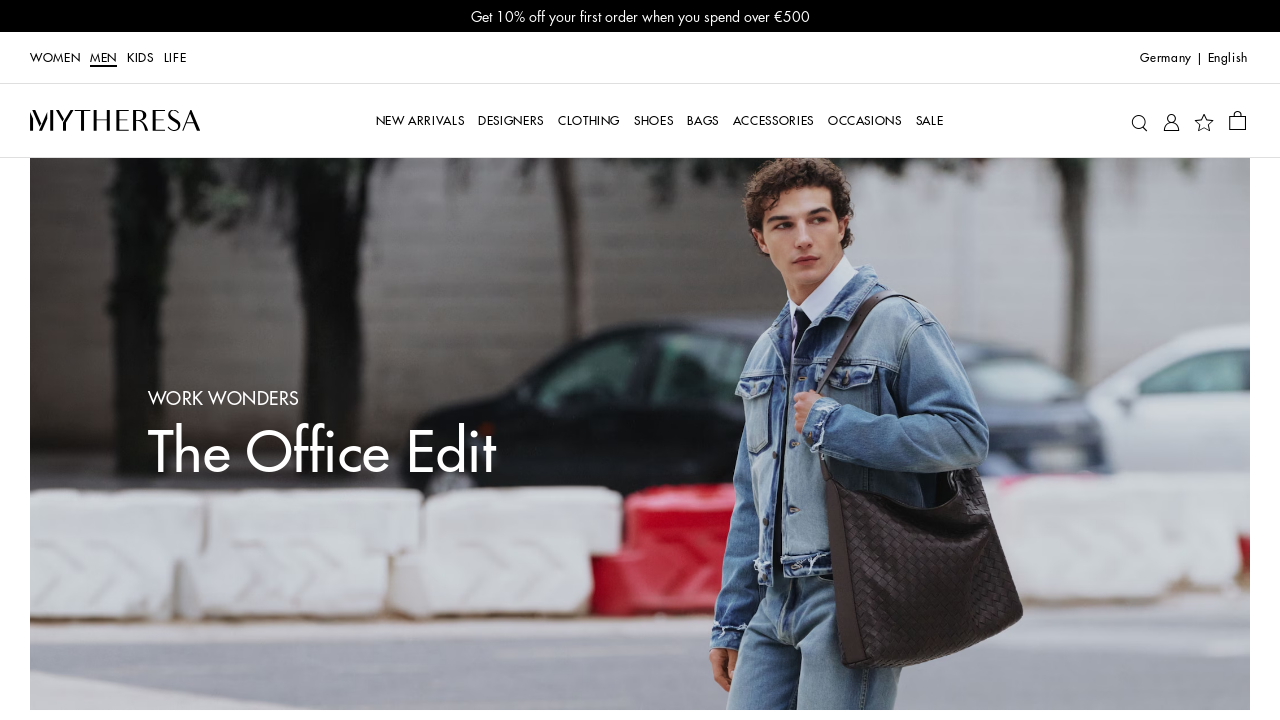

Retrieved href attribute from link: /de/en/men/gucci-web-trademark-leather-bifold-wallet-black-p01151223
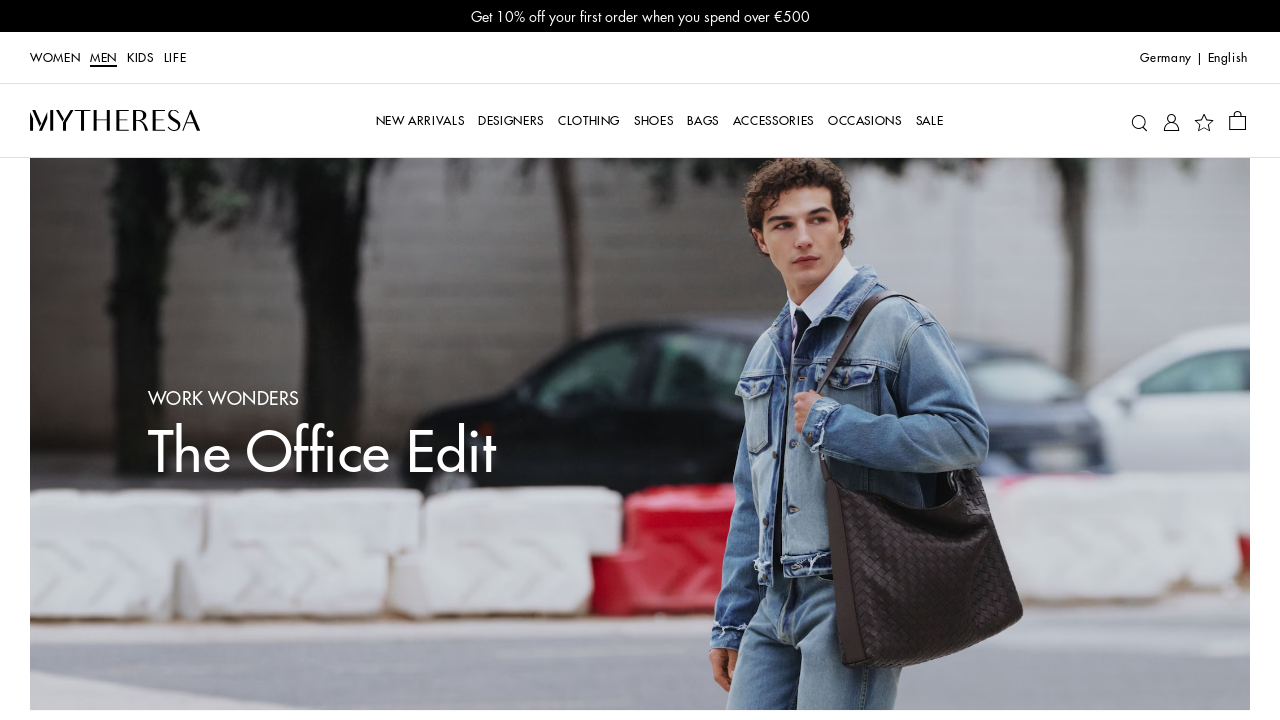

Validated link with href: /de/en/men/gucci-web-trademark-leather-bifold-wallet-black-p01151223
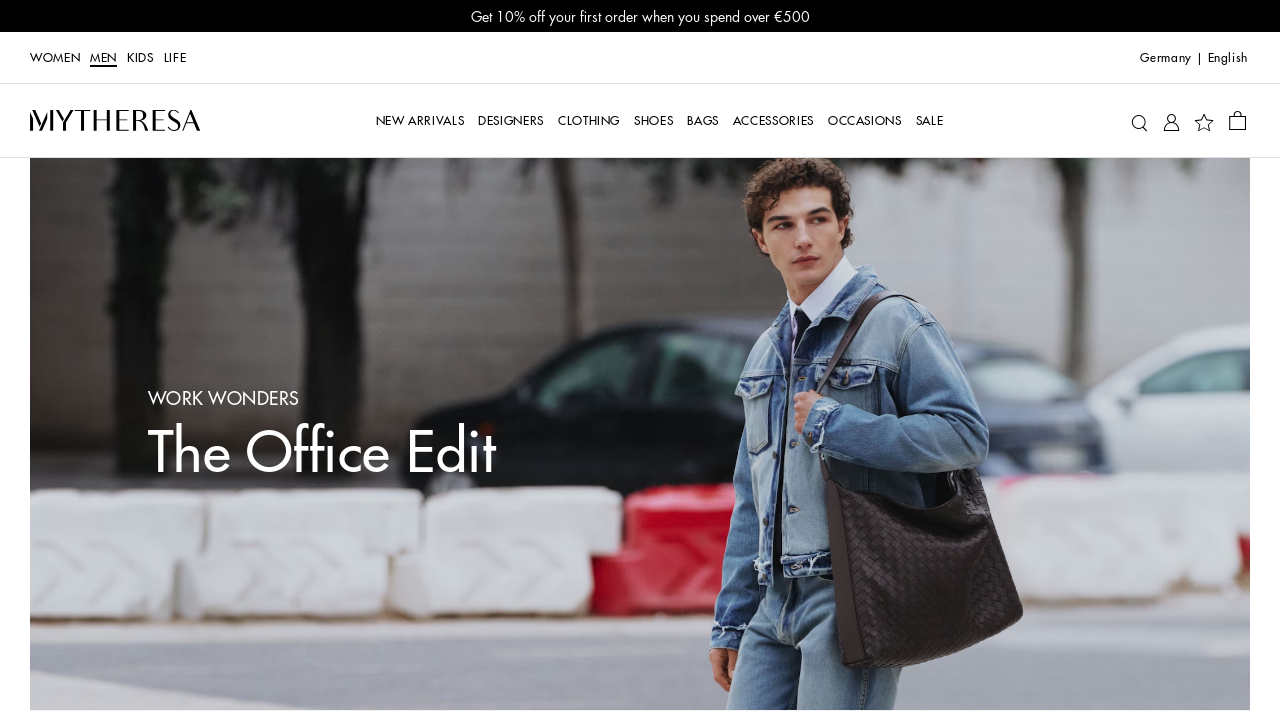

Retrieved href attribute from link: /de/en/men/zegna-triple-stitch-leather-sneakers-black-p00828554
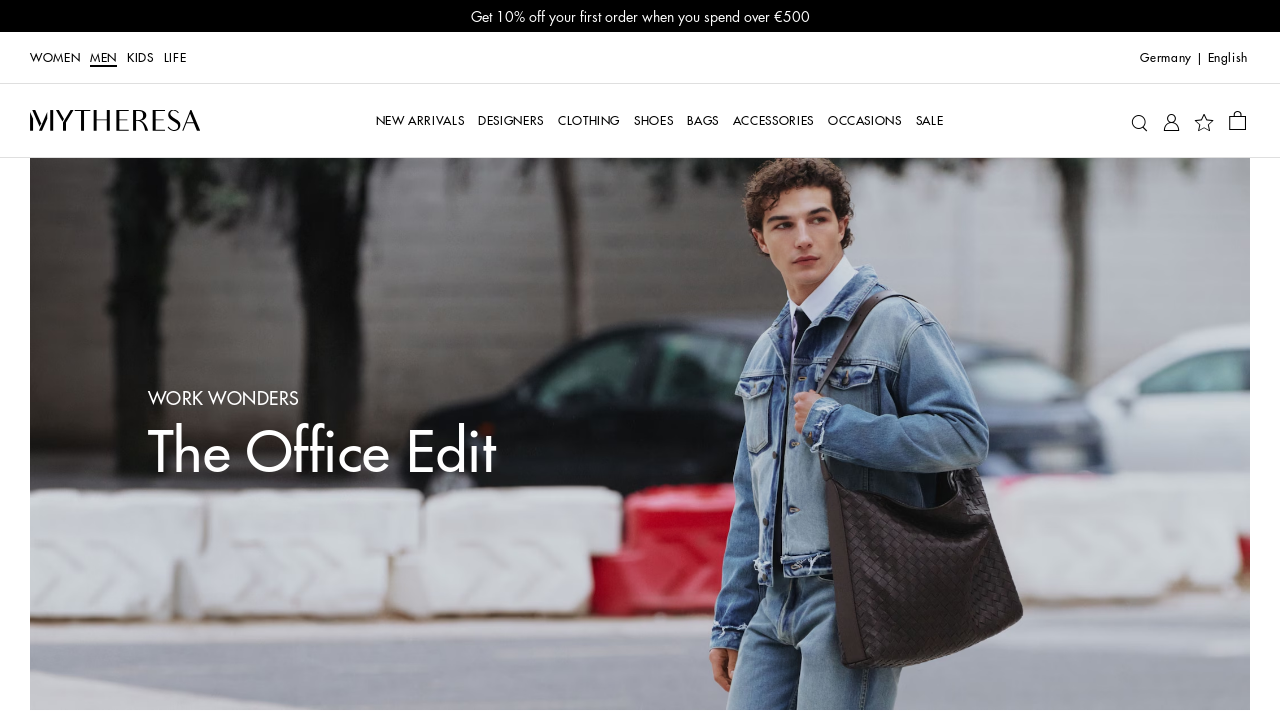

Validated link with href: /de/en/men/zegna-triple-stitch-leather-sneakers-black-p00828554
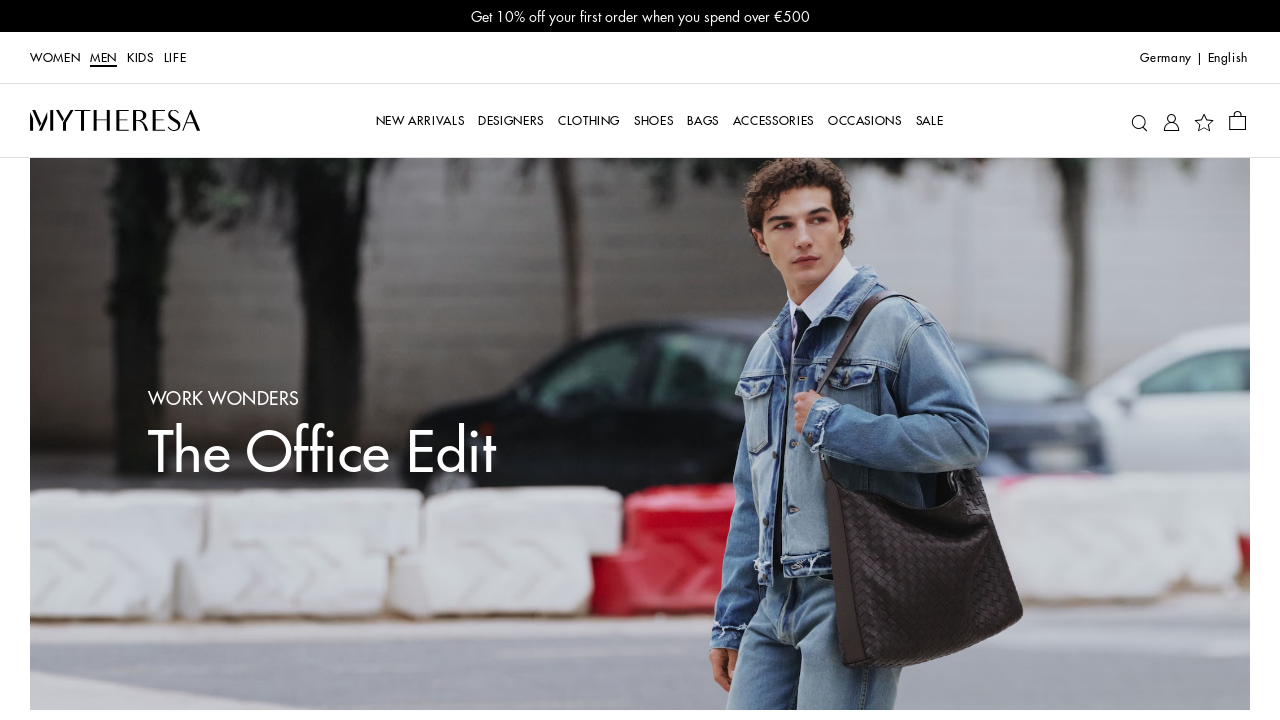

Retrieved href attribute from link: /de/en/men/zegna-triple-stitch-leather-sneakers-black-p00828554
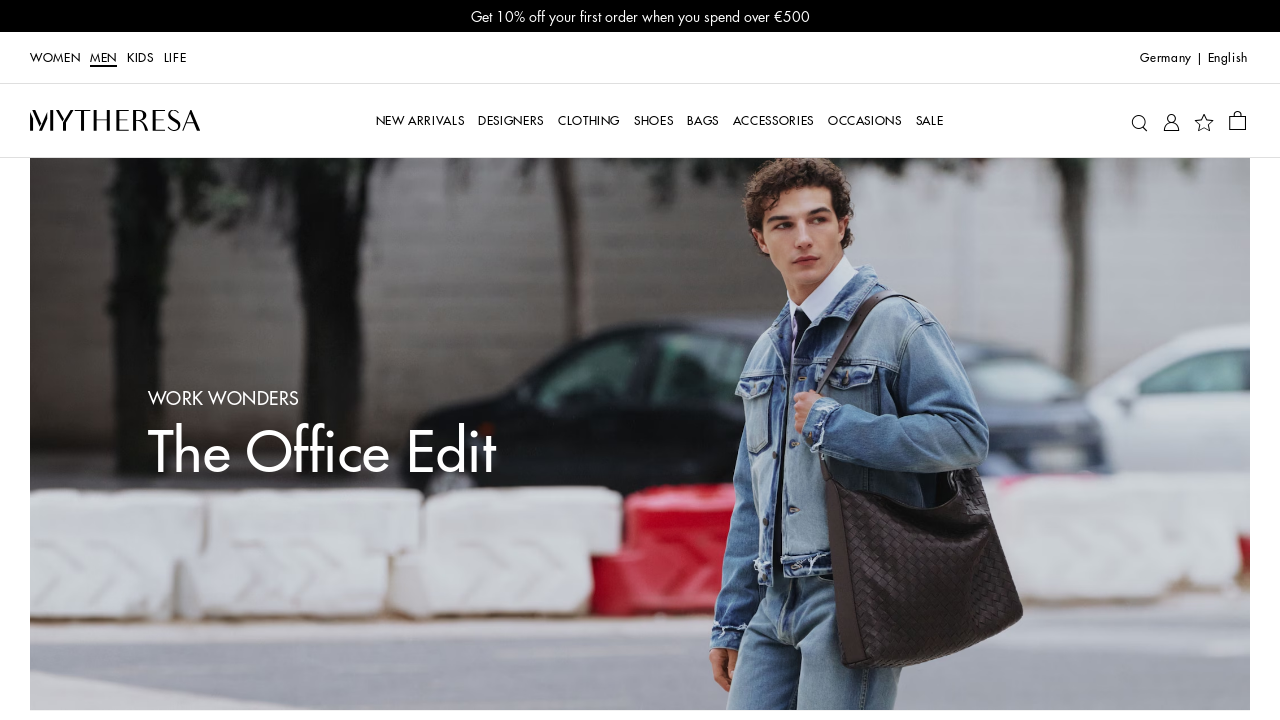

Validated link with href: /de/en/men/zegna-triple-stitch-leather-sneakers-black-p00828554
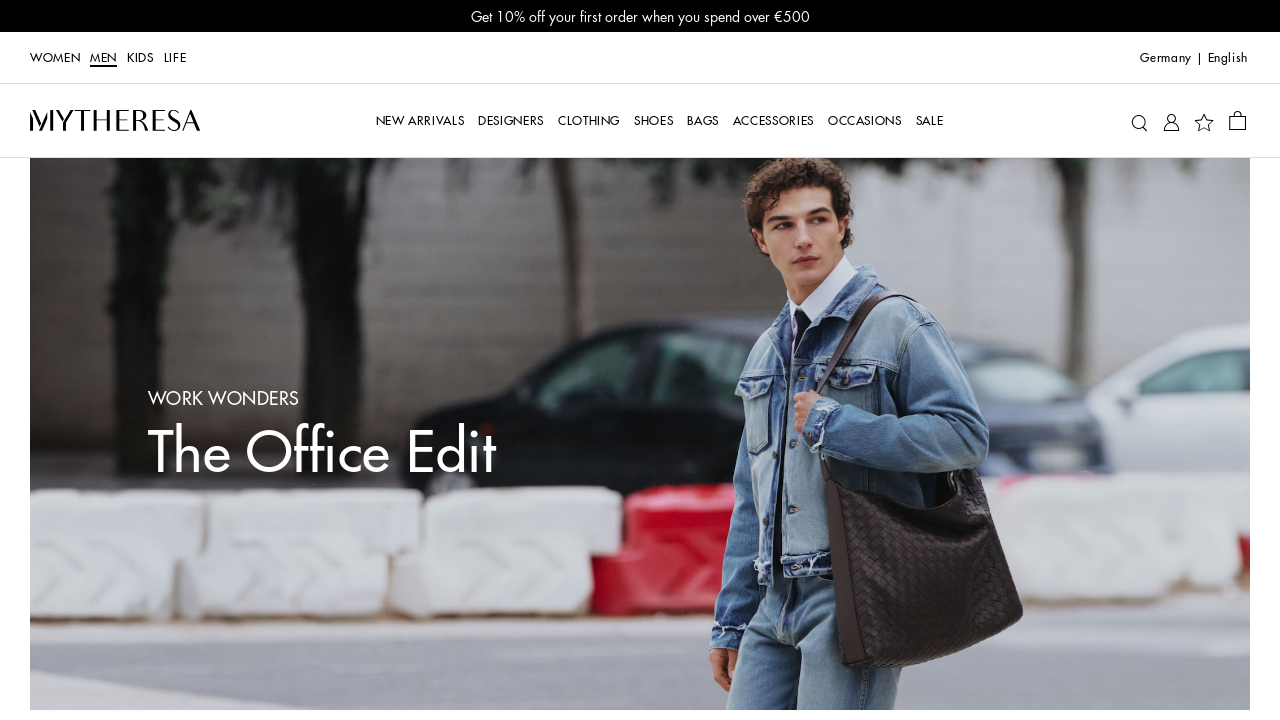

Retrieved href attribute from link: /de/en/men/mateo-sterling-silver-cufflinks-with-emeralds-silver-p00944918
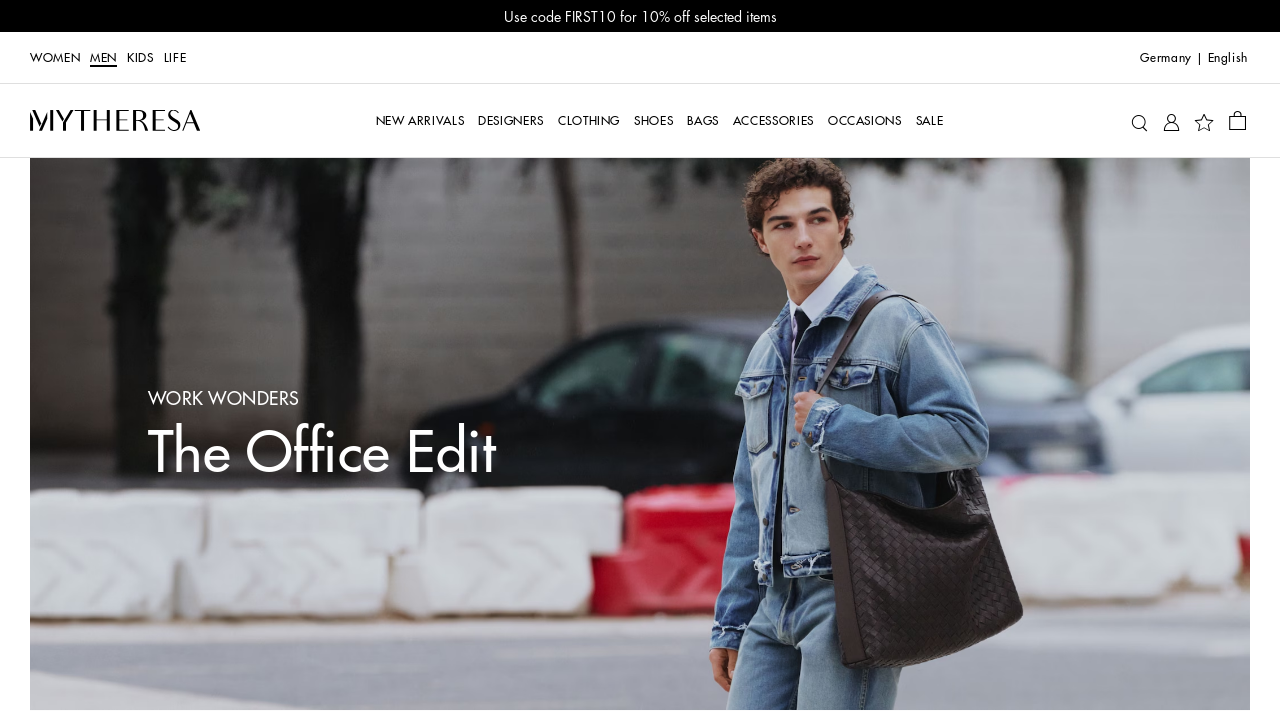

Validated link with href: /de/en/men/mateo-sterling-silver-cufflinks-with-emeralds-silver-p00944918
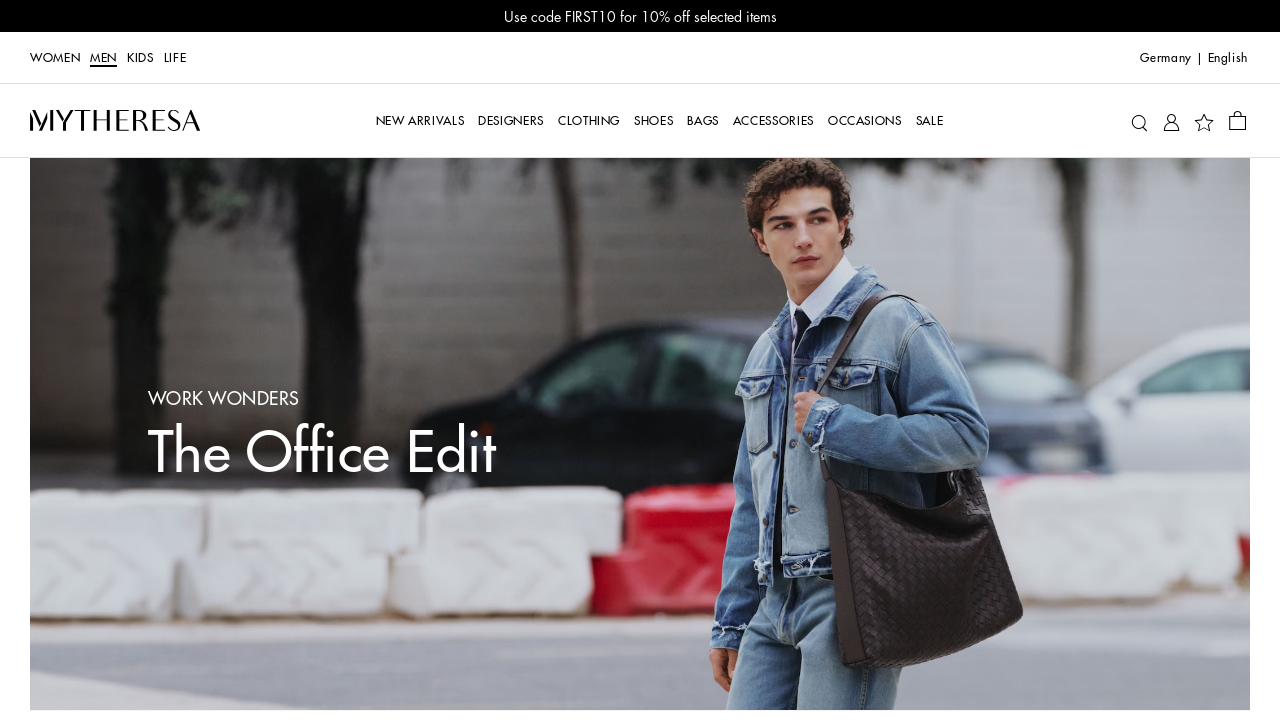

Retrieved href attribute from link: /de/en/men/mateo-sterling-silver-cufflinks-with-emeralds-silver-p00944918
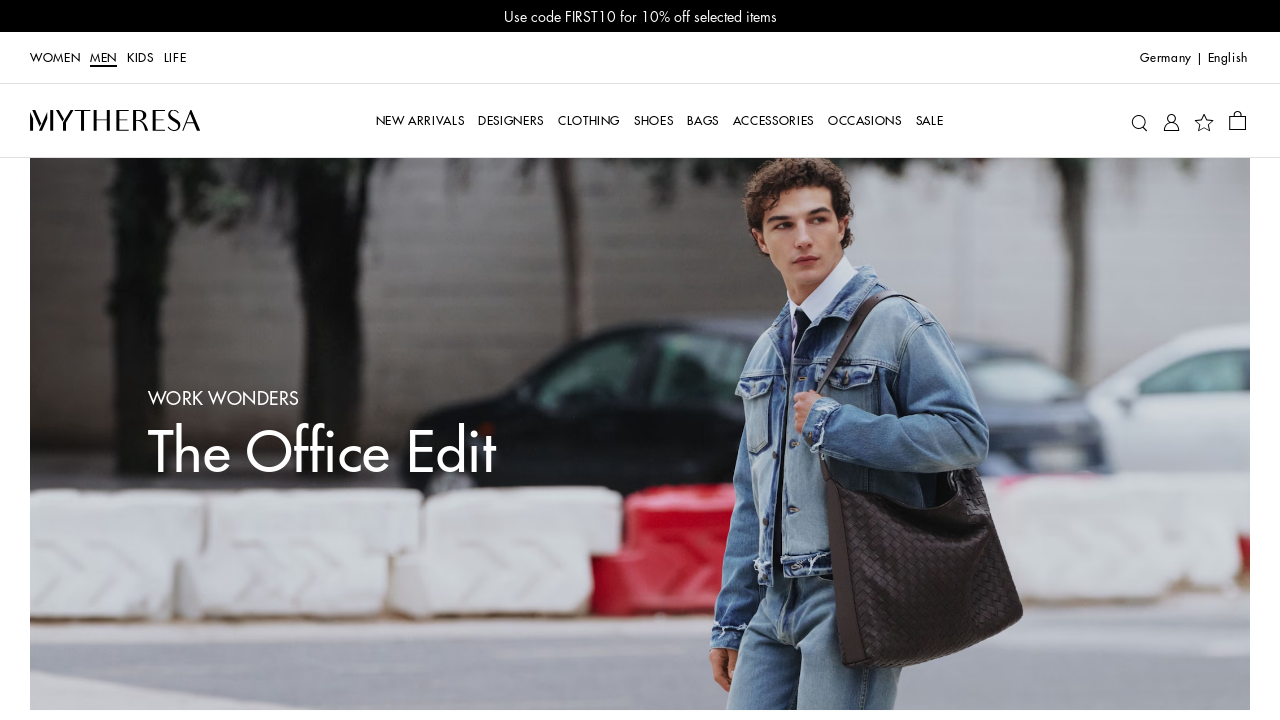

Validated link with href: /de/en/men/mateo-sterling-silver-cufflinks-with-emeralds-silver-p00944918
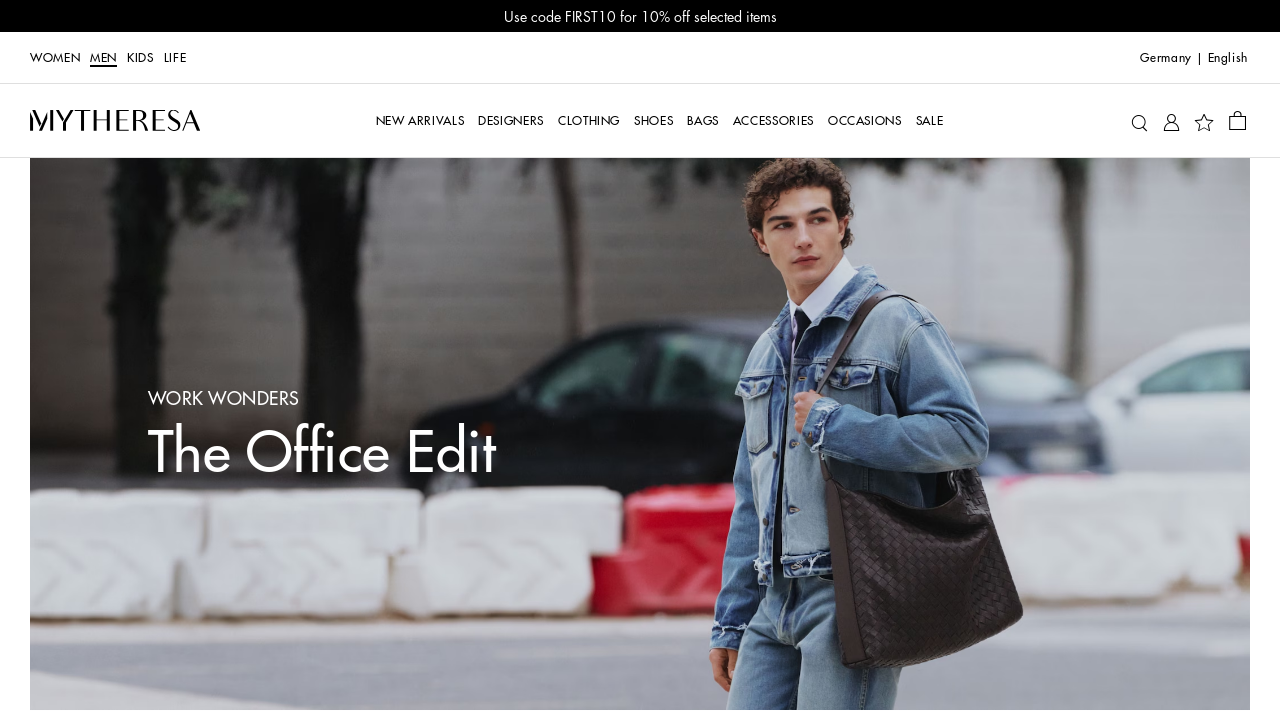

Retrieved href attribute from link: /de/en/men/versace-logo-printed-silk-scarf-green-p01149604
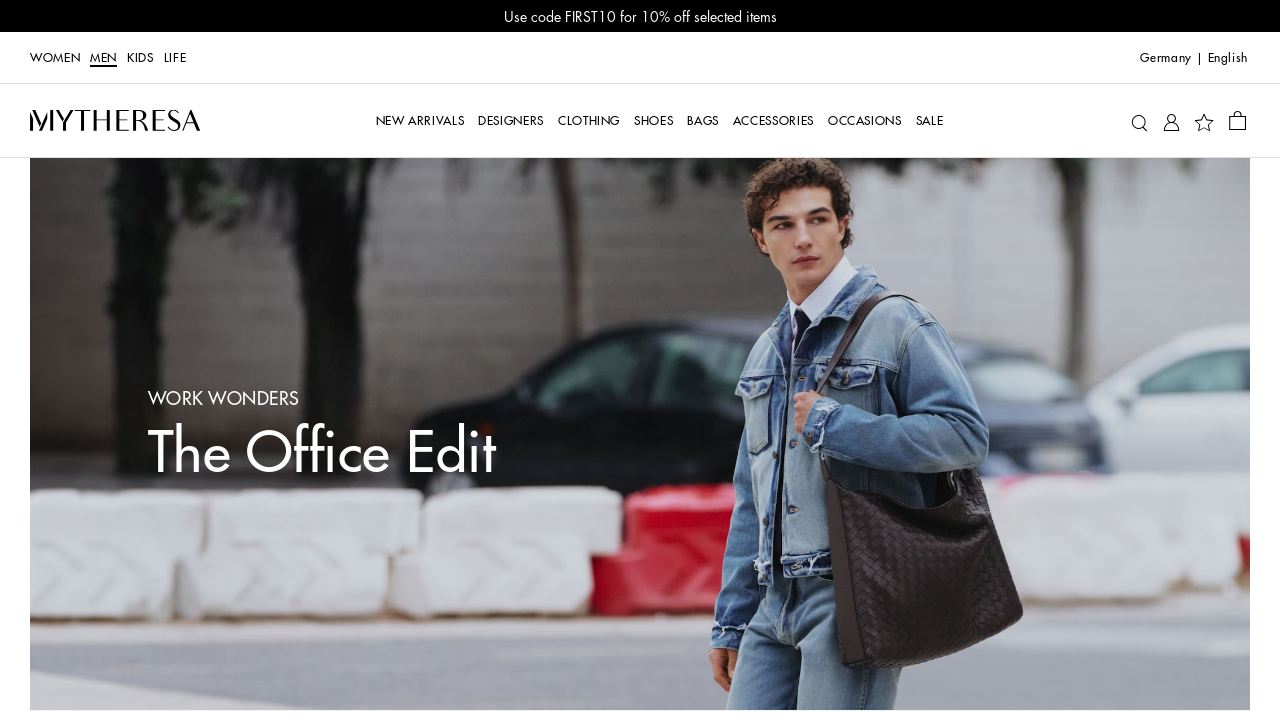

Validated link with href: /de/en/men/versace-logo-printed-silk-scarf-green-p01149604
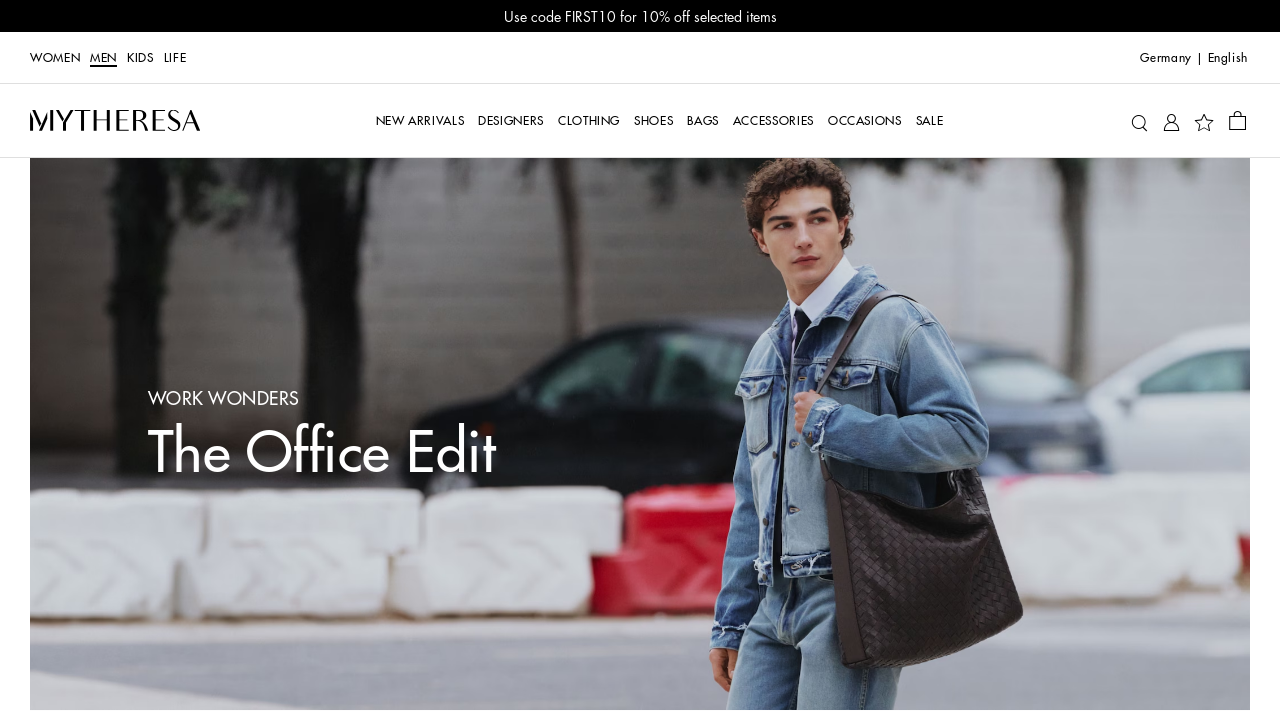

Retrieved href attribute from link: /de/en/men/versace-logo-printed-silk-scarf-green-p01149604
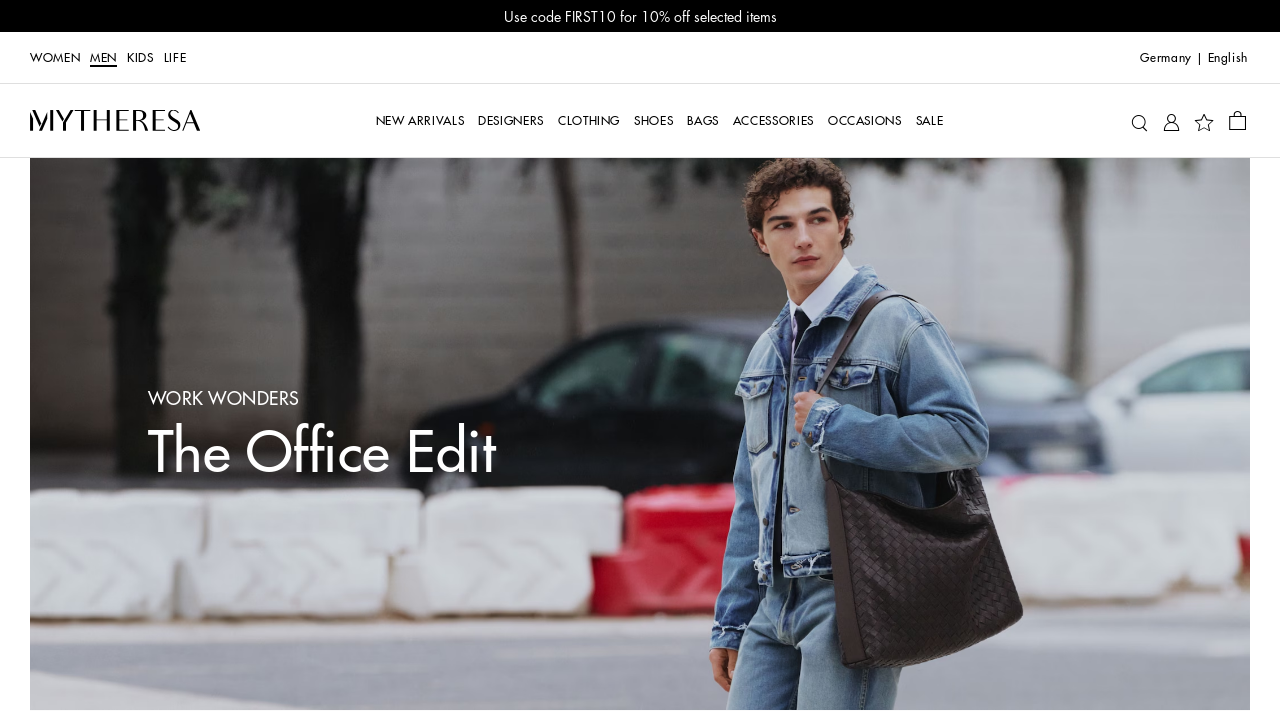

Validated link with href: /de/en/men/versace-logo-printed-silk-scarf-green-p01149604
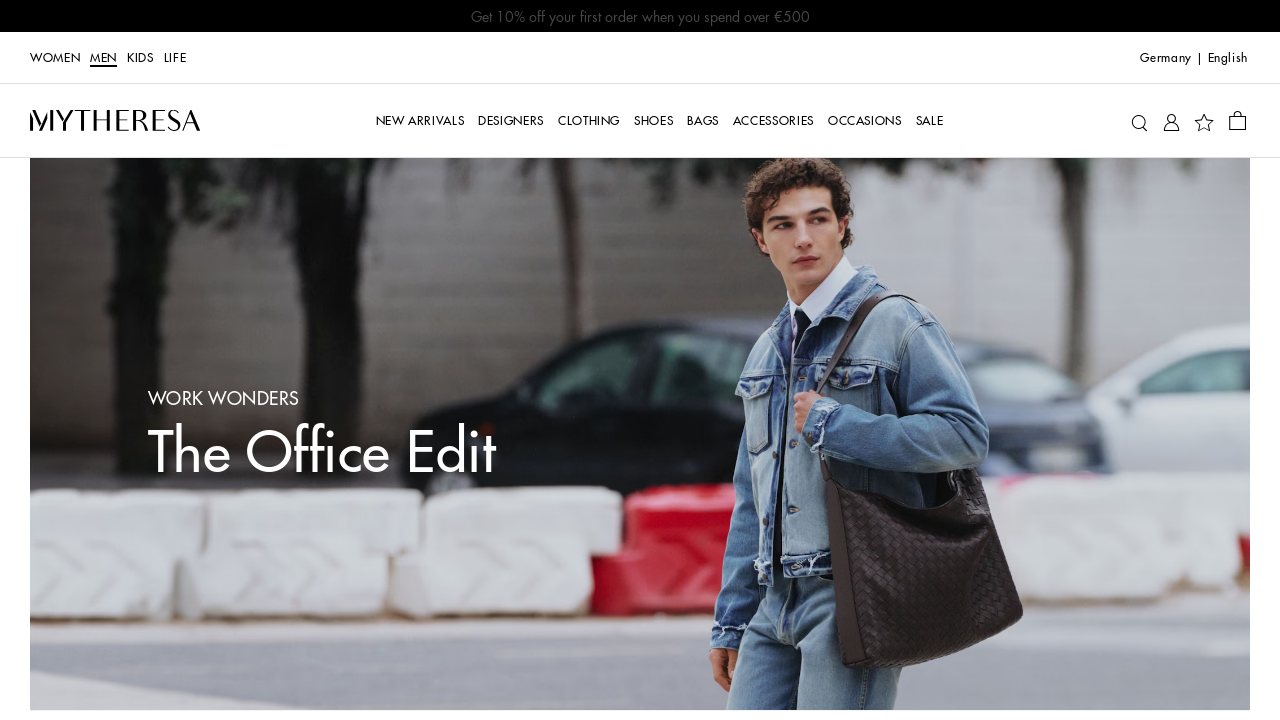

Retrieved href attribute from link: /de/en/men/versace-logo-printed-silk-tie-green-p01149608
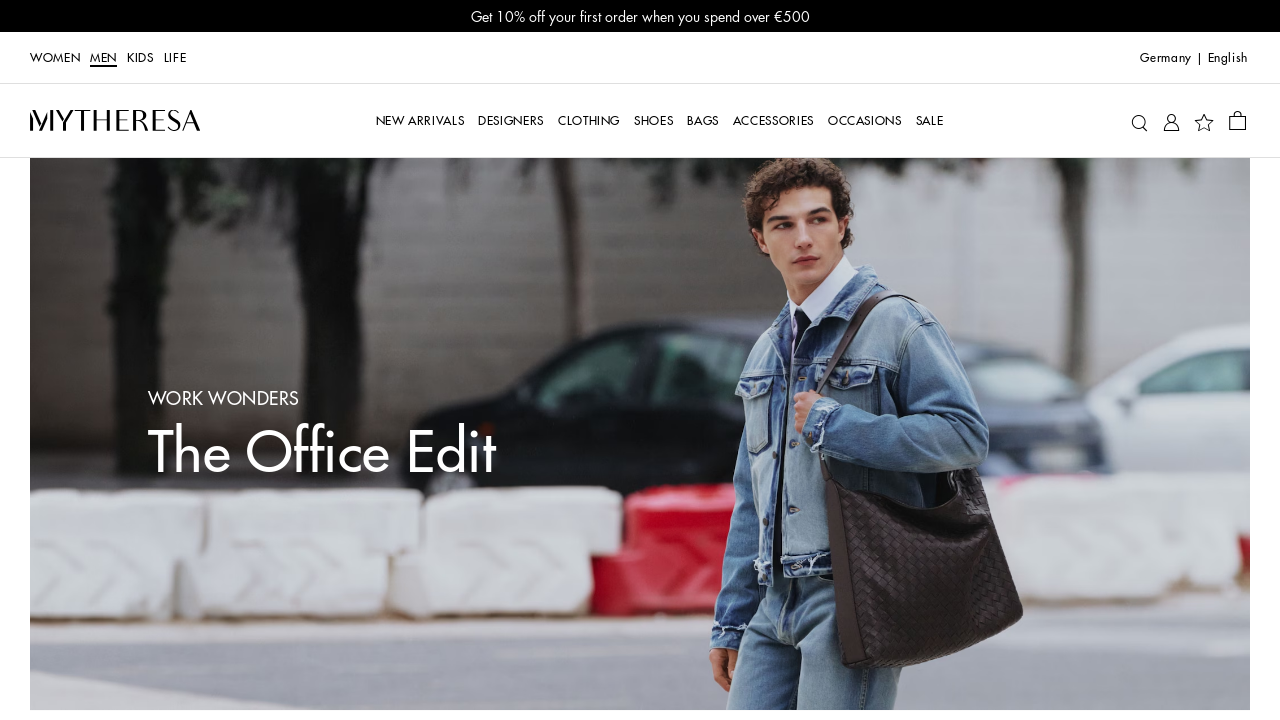

Validated link with href: /de/en/men/versace-logo-printed-silk-tie-green-p01149608
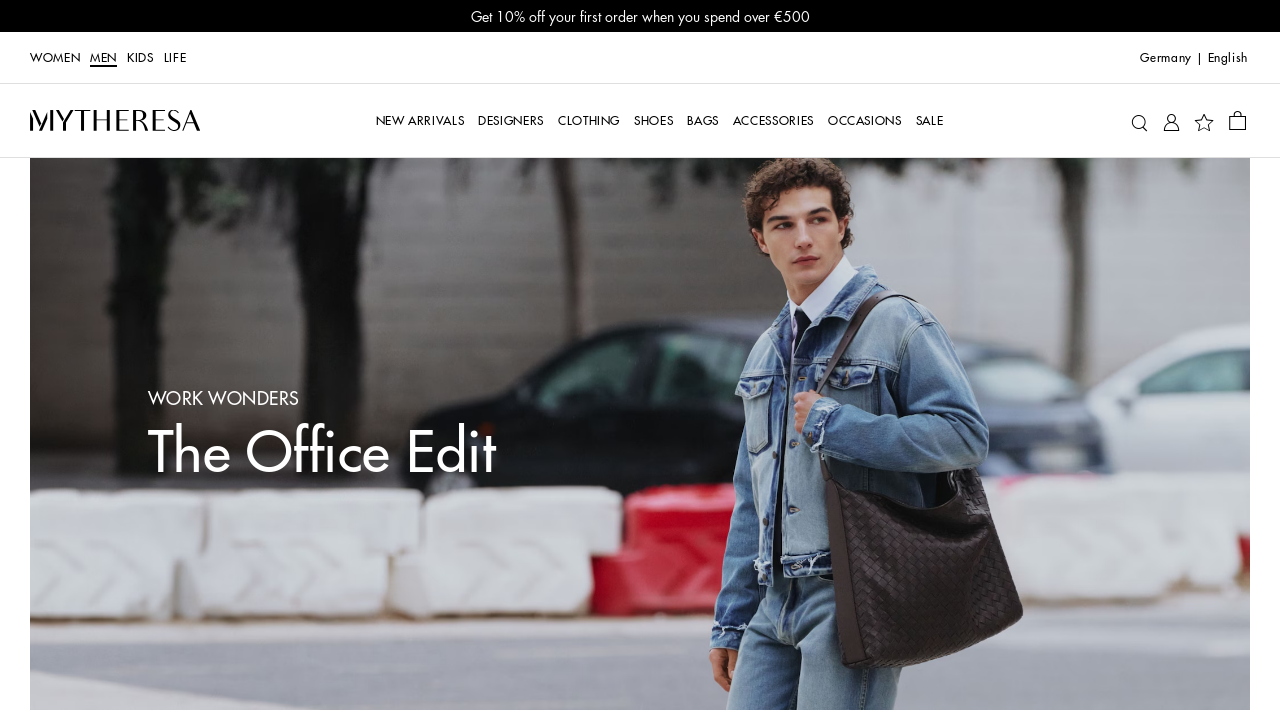

Retrieved href attribute from link: /de/en/men/versace-logo-printed-silk-tie-green-p01149608
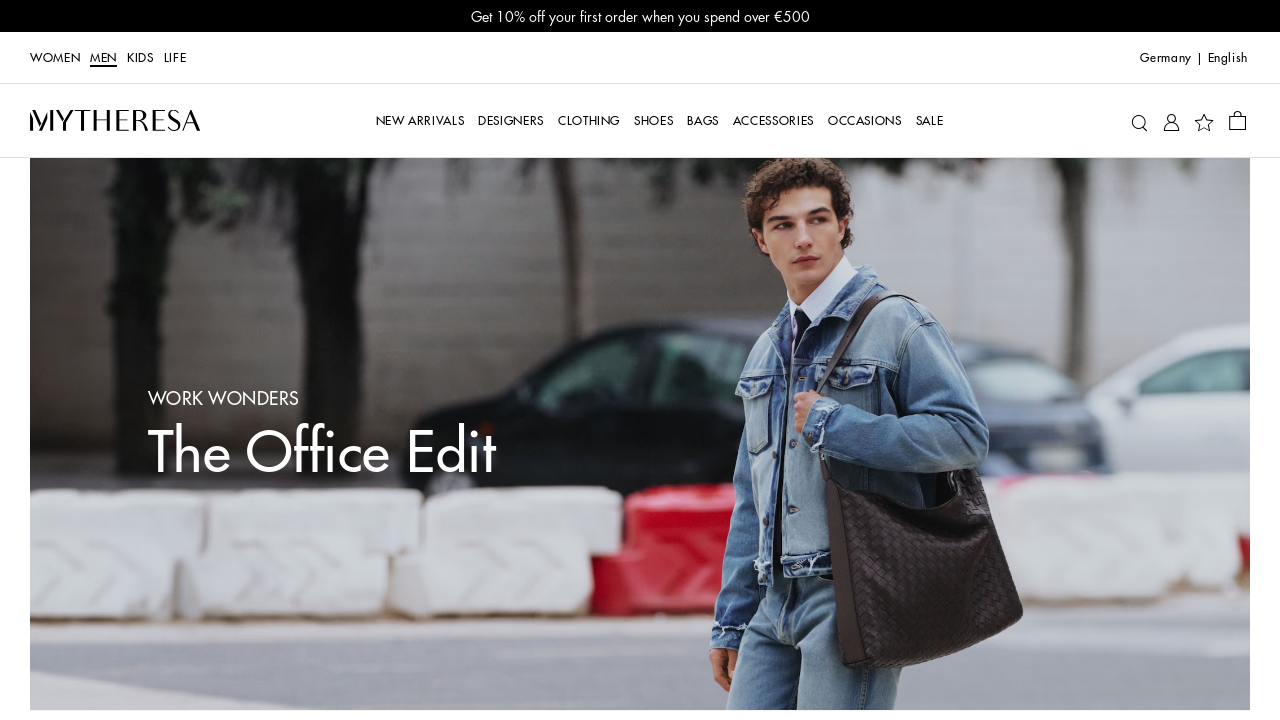

Validated link with href: /de/en/men/versace-logo-printed-silk-tie-green-p01149608
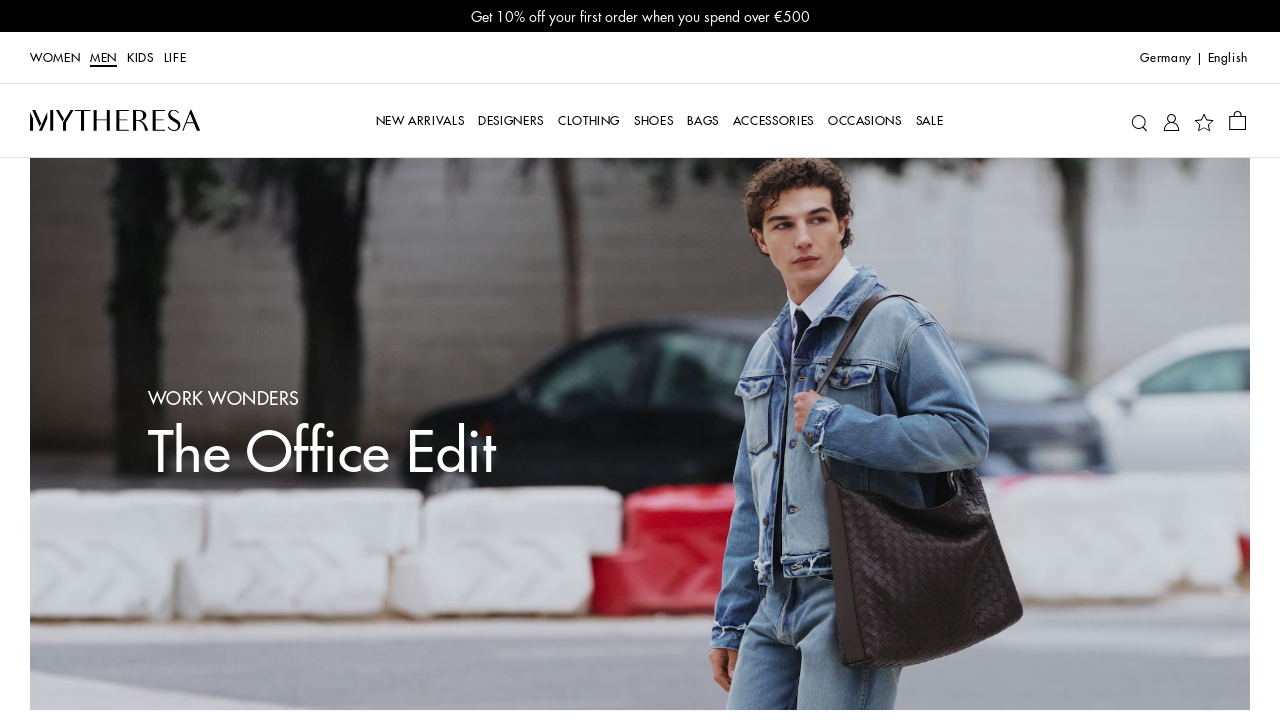

Retrieved href attribute from link: /de/en/men/brunello-cucinelli-suede-penny-loafers-brown-p01138571
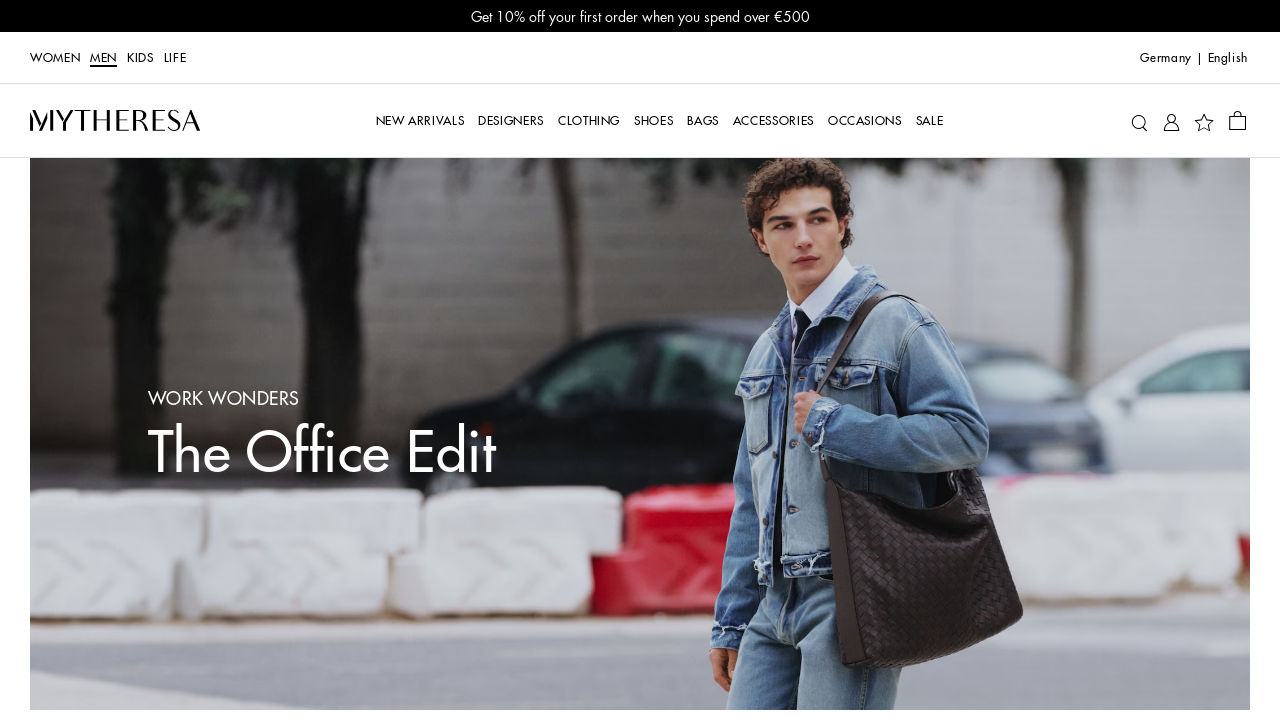

Validated link with href: /de/en/men/brunello-cucinelli-suede-penny-loafers-brown-p01138571
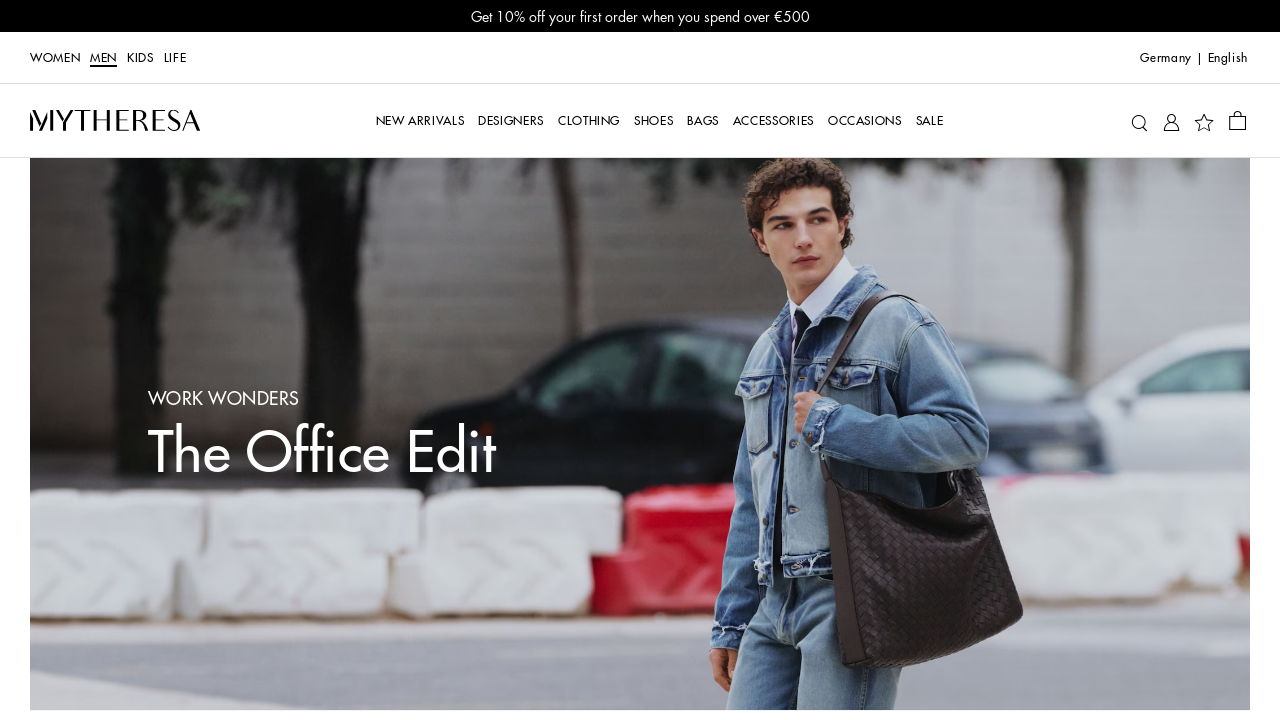

Retrieved href attribute from link: /de/en/men/brunello-cucinelli-suede-penny-loafers-brown-p01138571
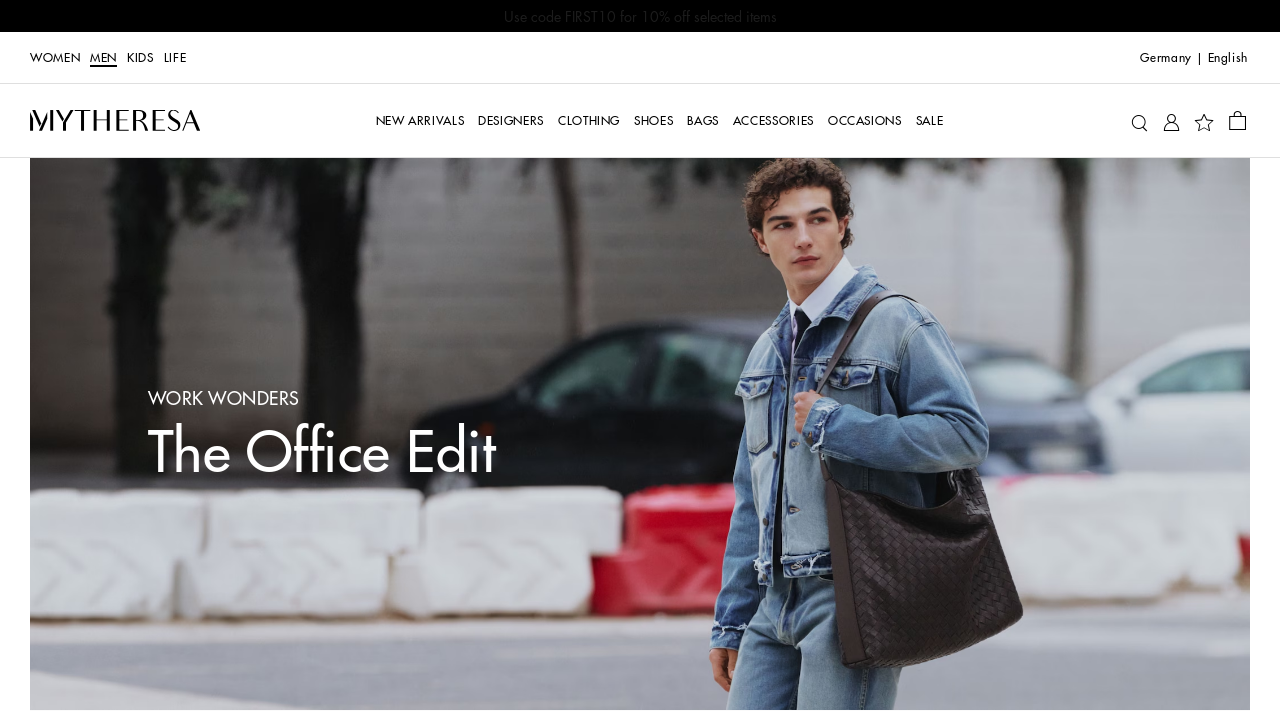

Validated link with href: /de/en/men/brunello-cucinelli-suede-penny-loafers-brown-p01138571
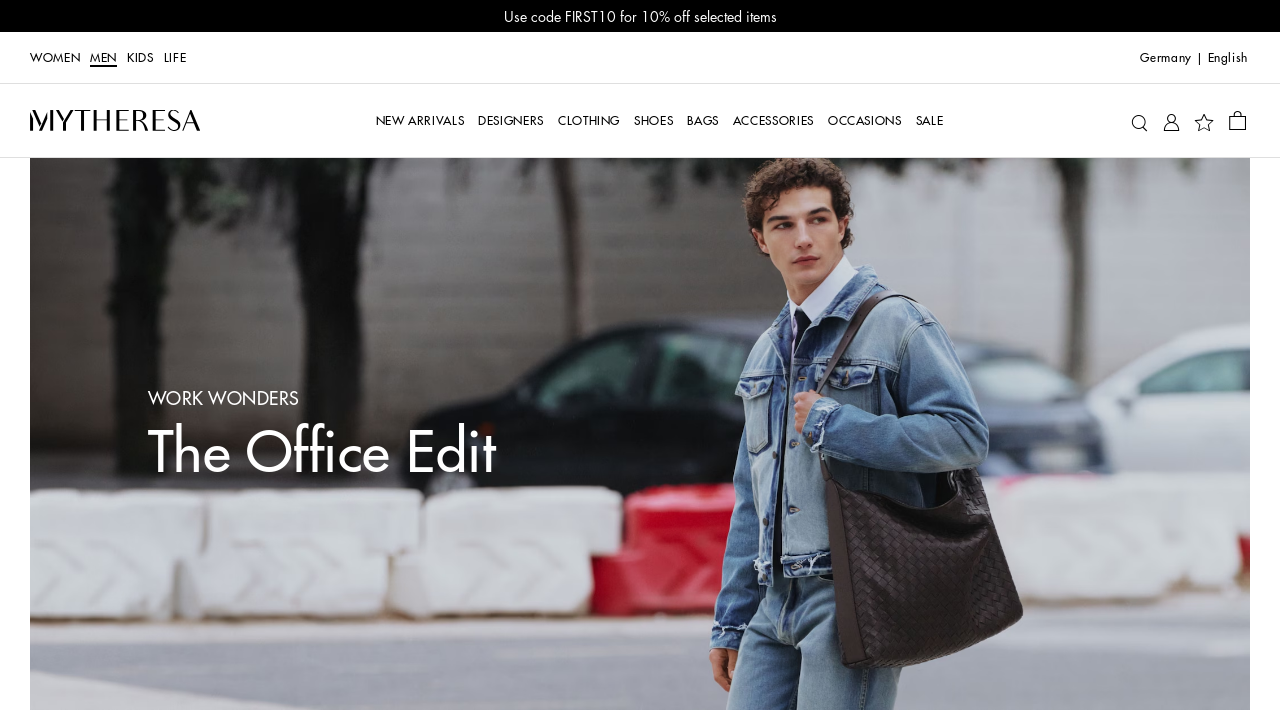

Retrieved href attribute from link: /de/en/men/metier-passerby-east-west-leather-tote-bag-black-p01128978
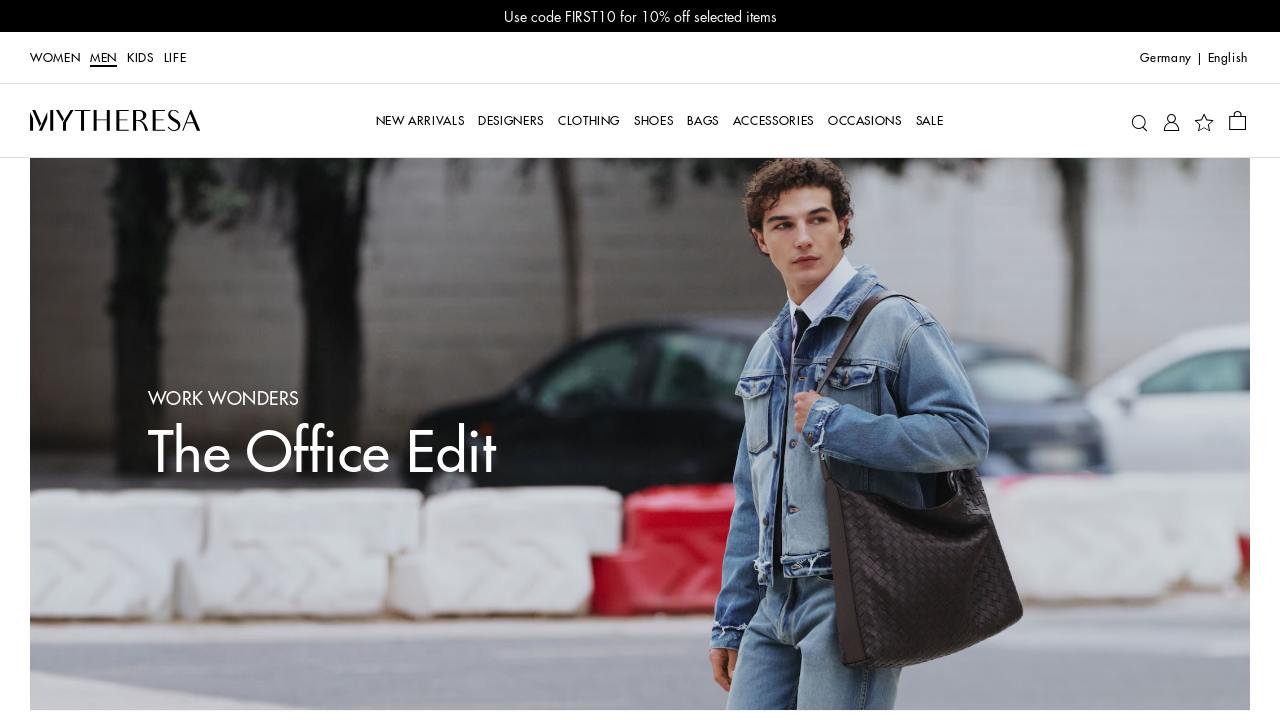

Validated link with href: /de/en/men/metier-passerby-east-west-leather-tote-bag-black-p01128978
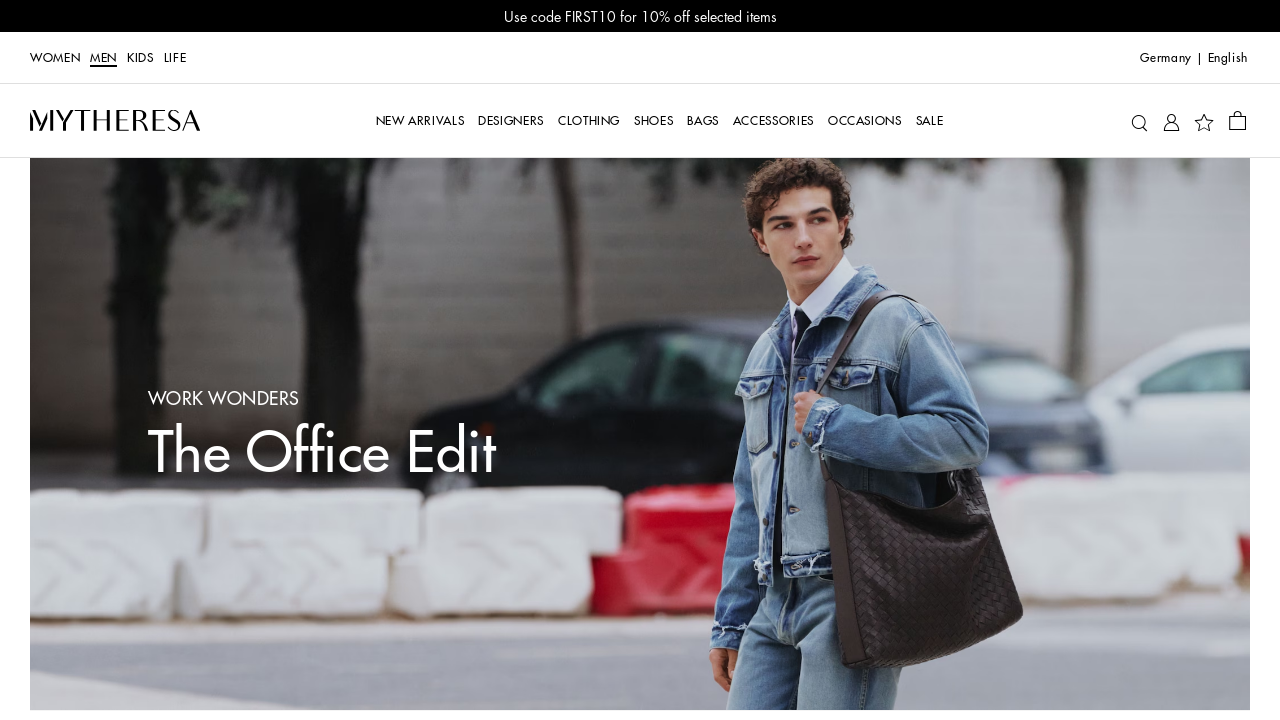

Retrieved href attribute from link: /de/en/men/metier-passerby-east-west-leather-tote-bag-black-p01128978
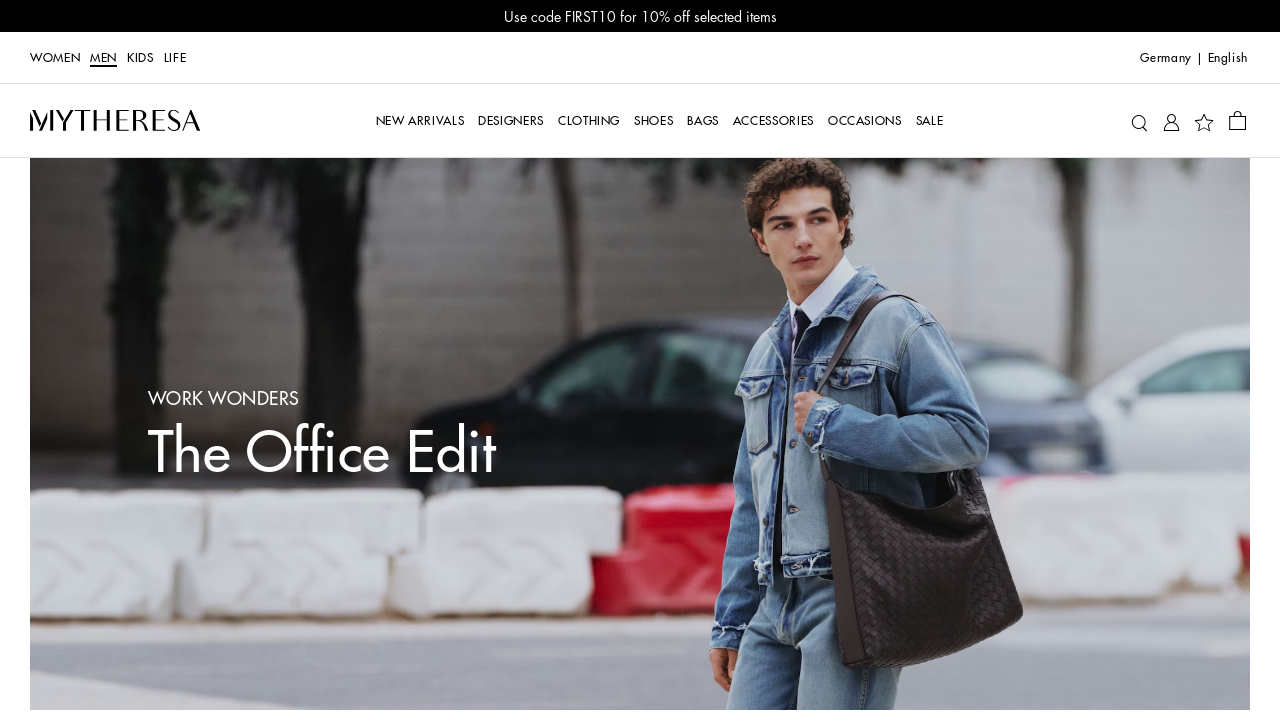

Validated link with href: /de/en/men/metier-passerby-east-west-leather-tote-bag-black-p01128978
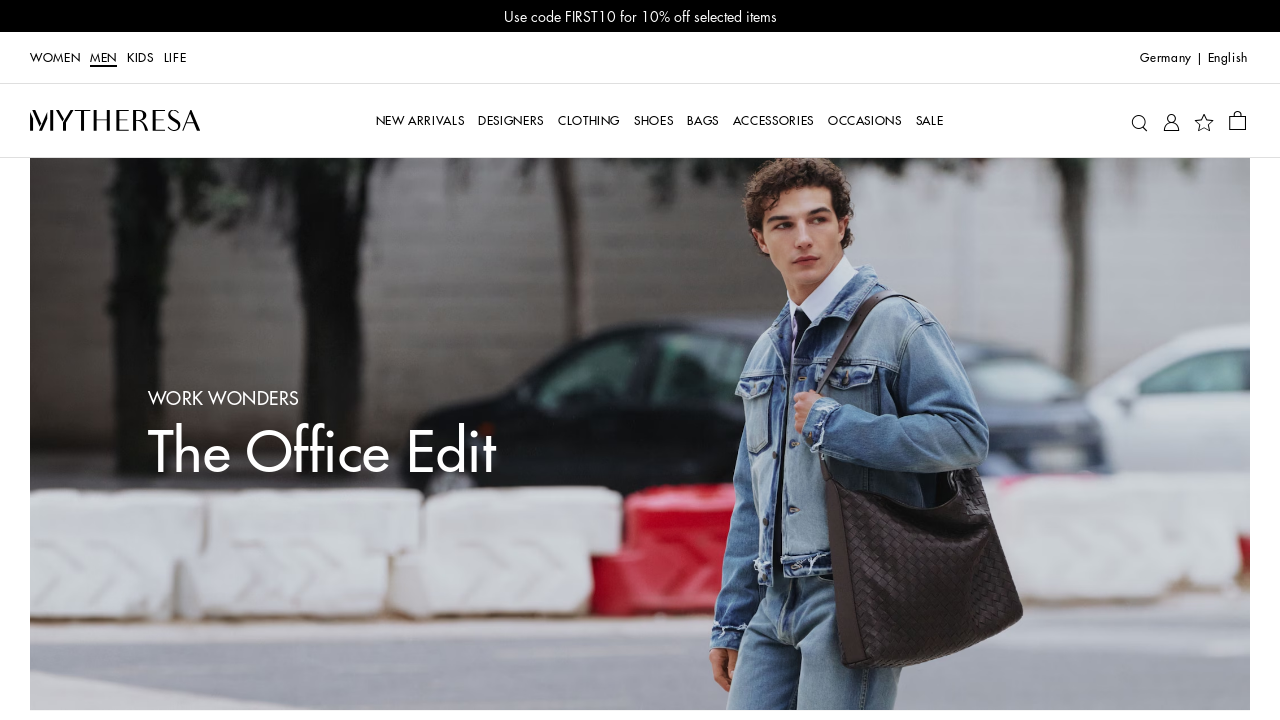

Retrieved href attribute from link: /de/en/men/jacques-marie-mage-zephirin-square-sunglasses-black-p01171862
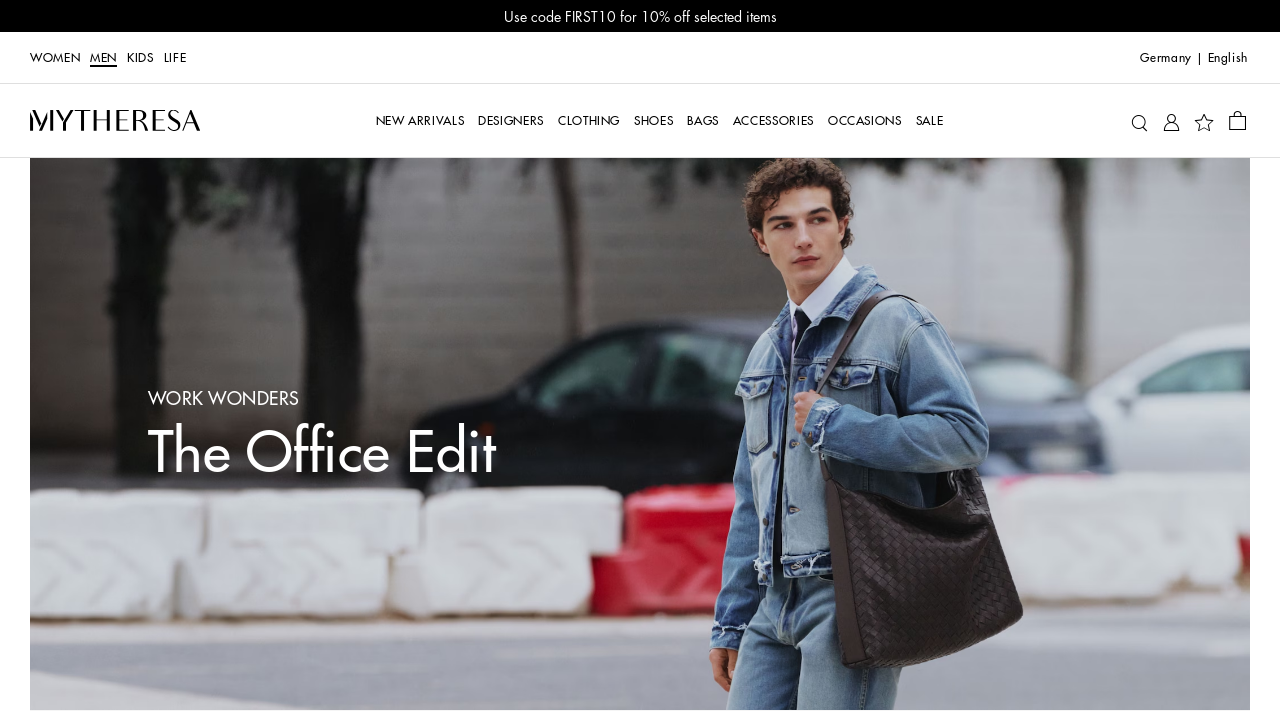

Validated link with href: /de/en/men/jacques-marie-mage-zephirin-square-sunglasses-black-p01171862
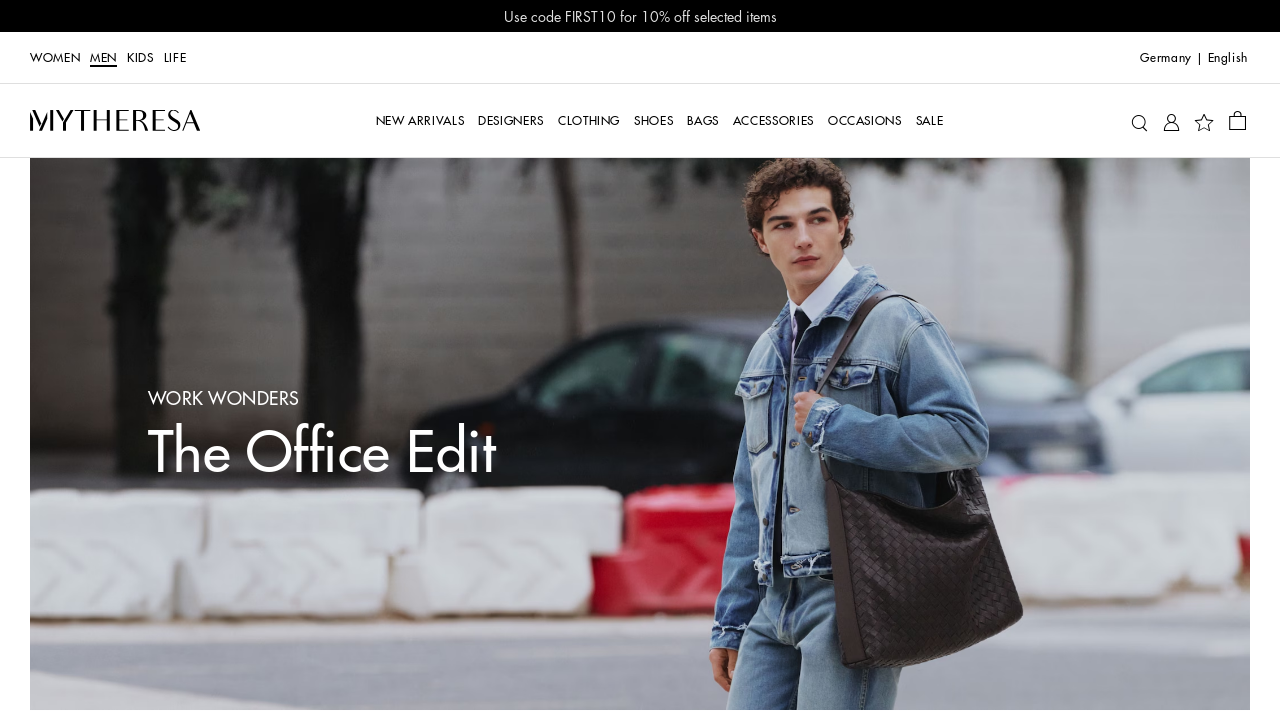

Retrieved href attribute from link: /de/en/men/jacques-marie-mage-zephirin-square-sunglasses-black-p01171862
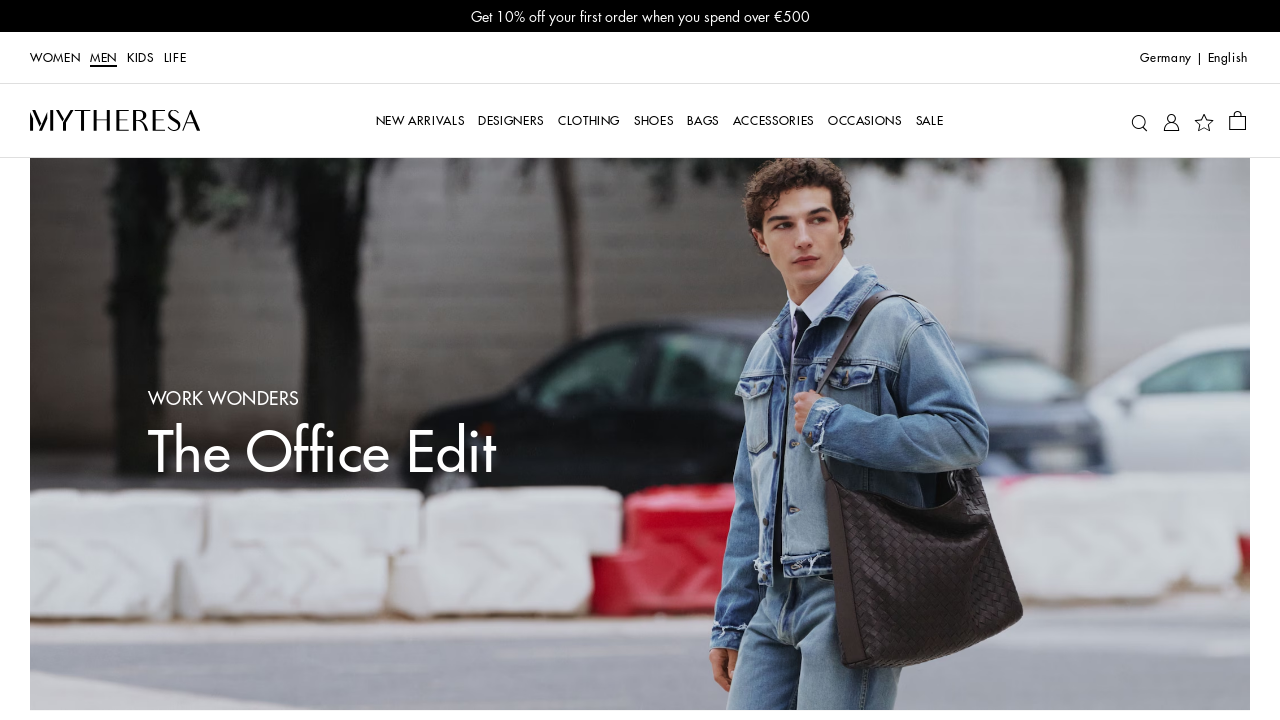

Validated link with href: /de/en/men/jacques-marie-mage-zephirin-square-sunglasses-black-p01171862
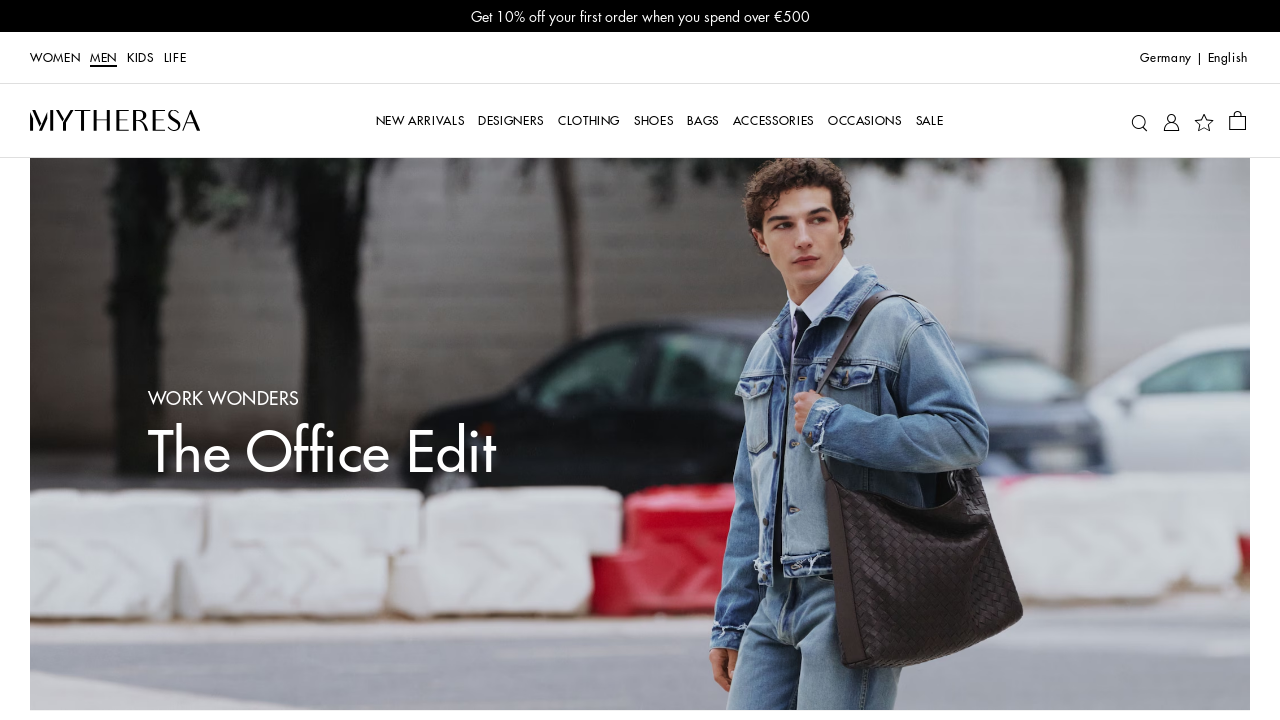

Retrieved href attribute from link: /de/en/men/charvet-paisley-silk-jacquard-tie-blue-p01108832
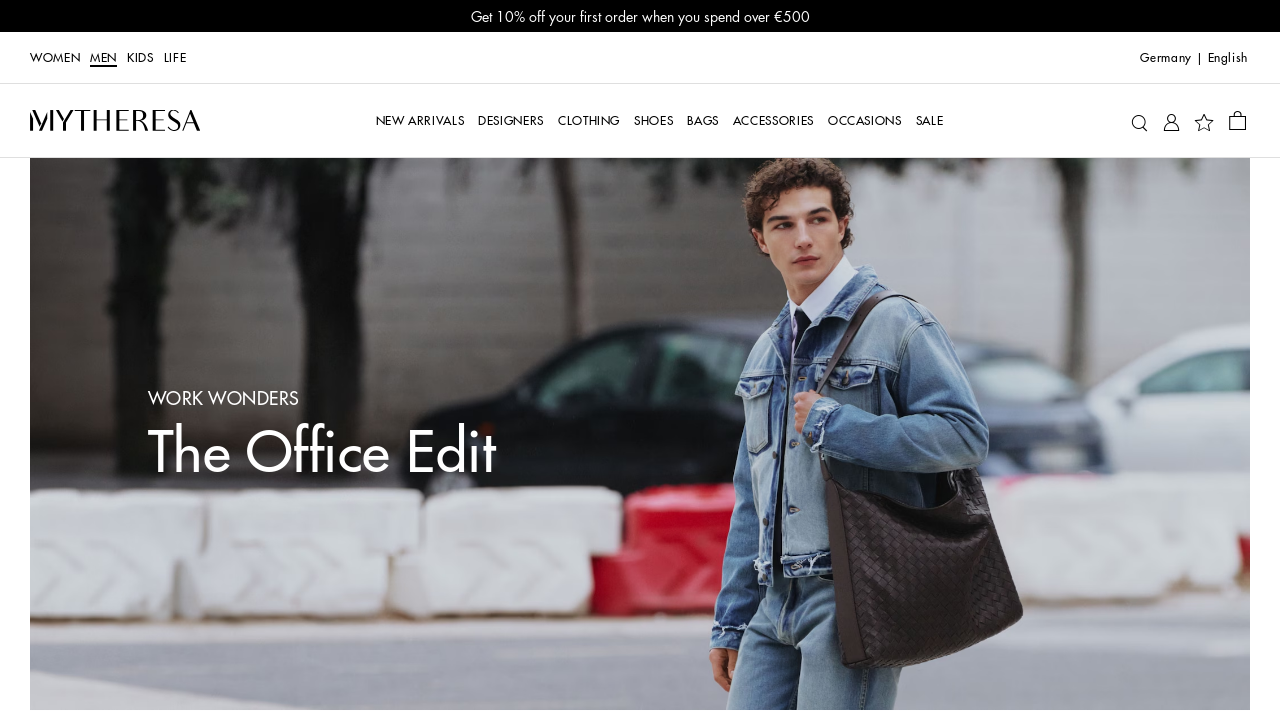

Validated link with href: /de/en/men/charvet-paisley-silk-jacquard-tie-blue-p01108832
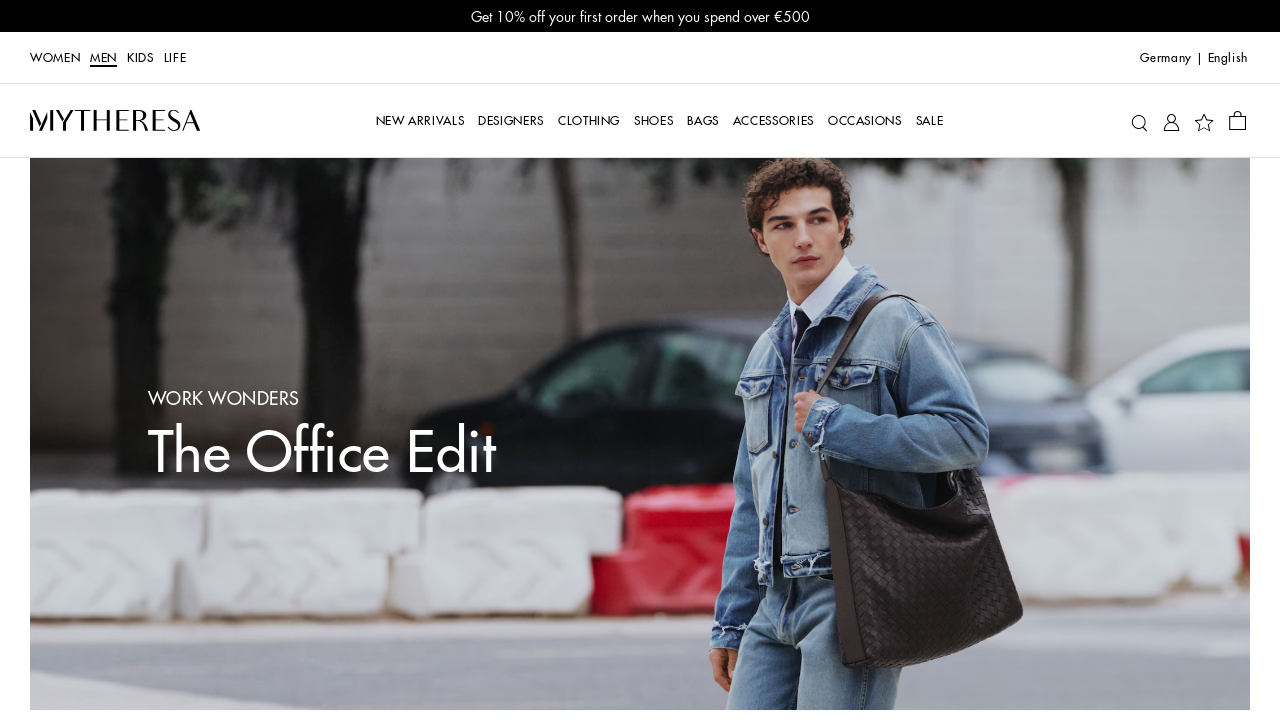

Retrieved href attribute from link: /de/en/men/charvet-paisley-silk-jacquard-tie-blue-p01108832
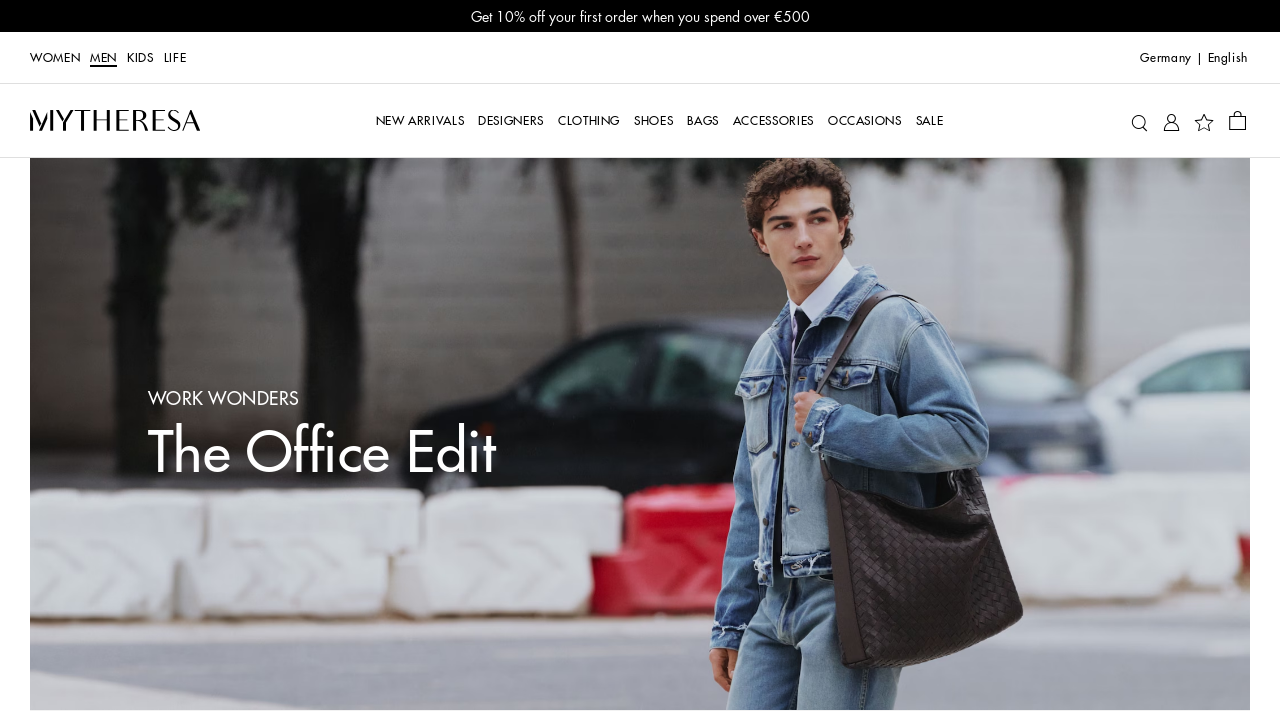

Validated link with href: /de/en/men/charvet-paisley-silk-jacquard-tie-blue-p01108832
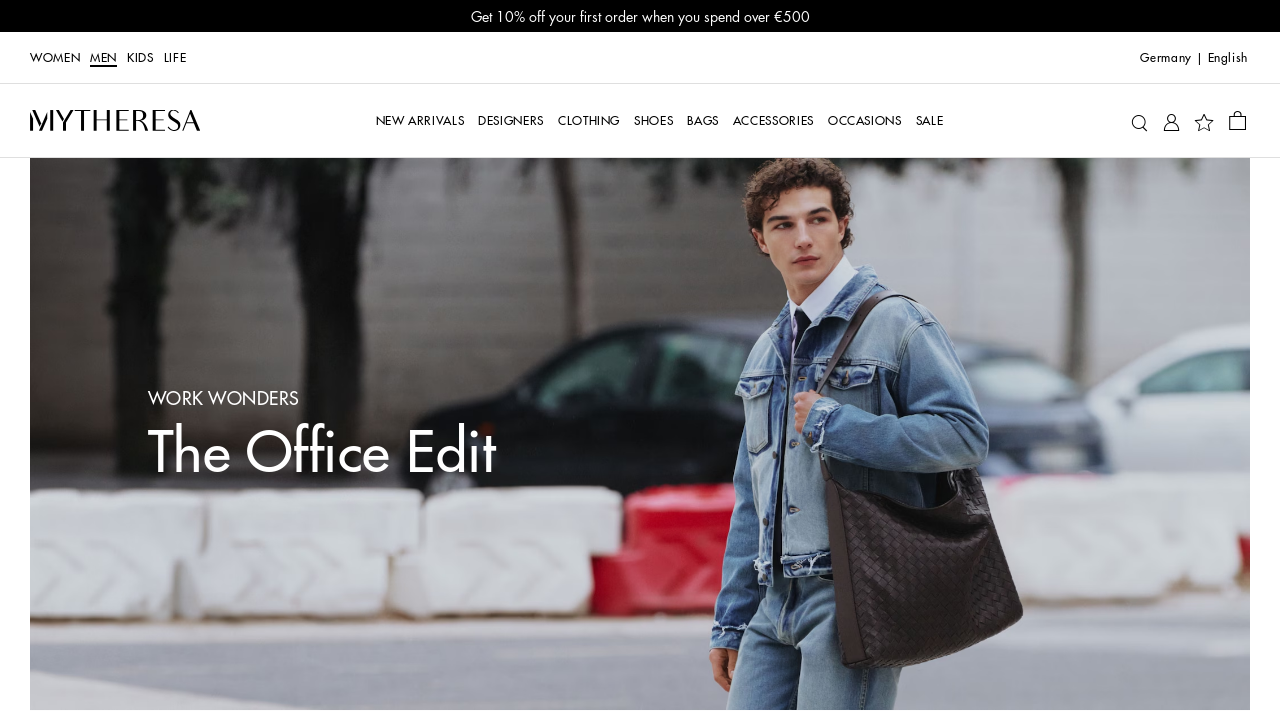

Retrieved href attribute from link: /de/en/men/john-lobb-foil-leather-boat-shoes-black-p01124551
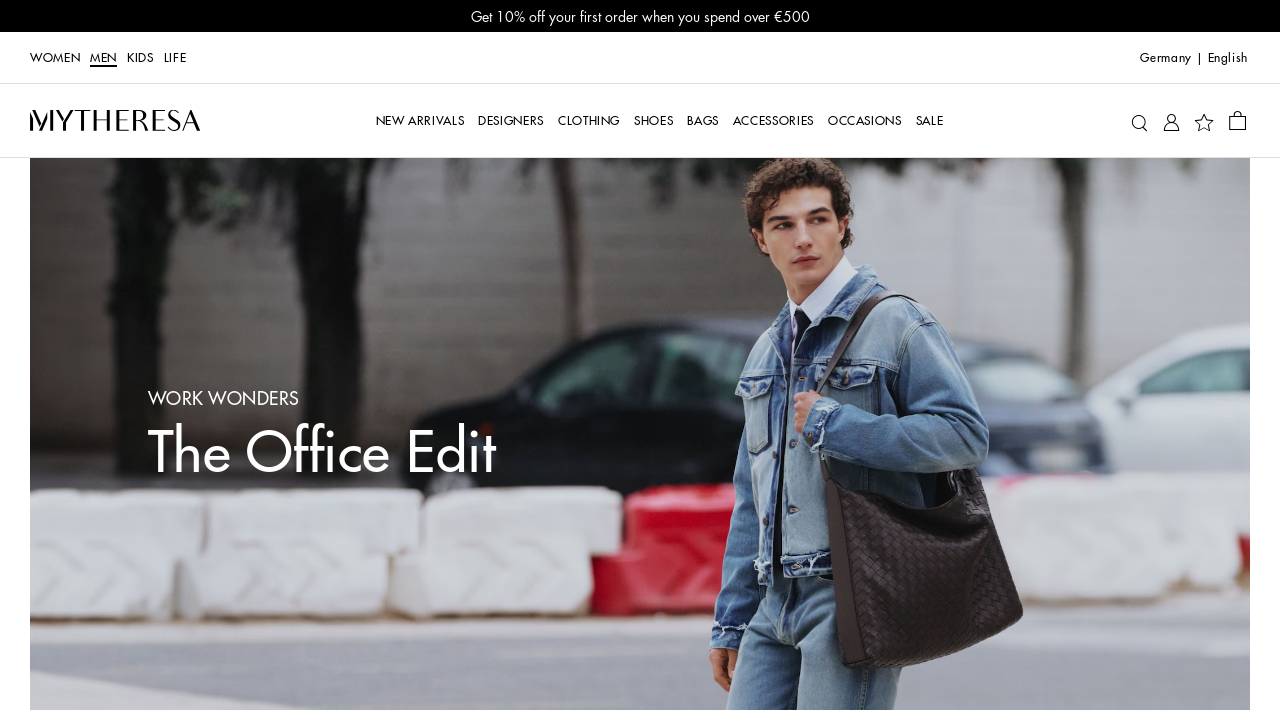

Validated link with href: /de/en/men/john-lobb-foil-leather-boat-shoes-black-p01124551
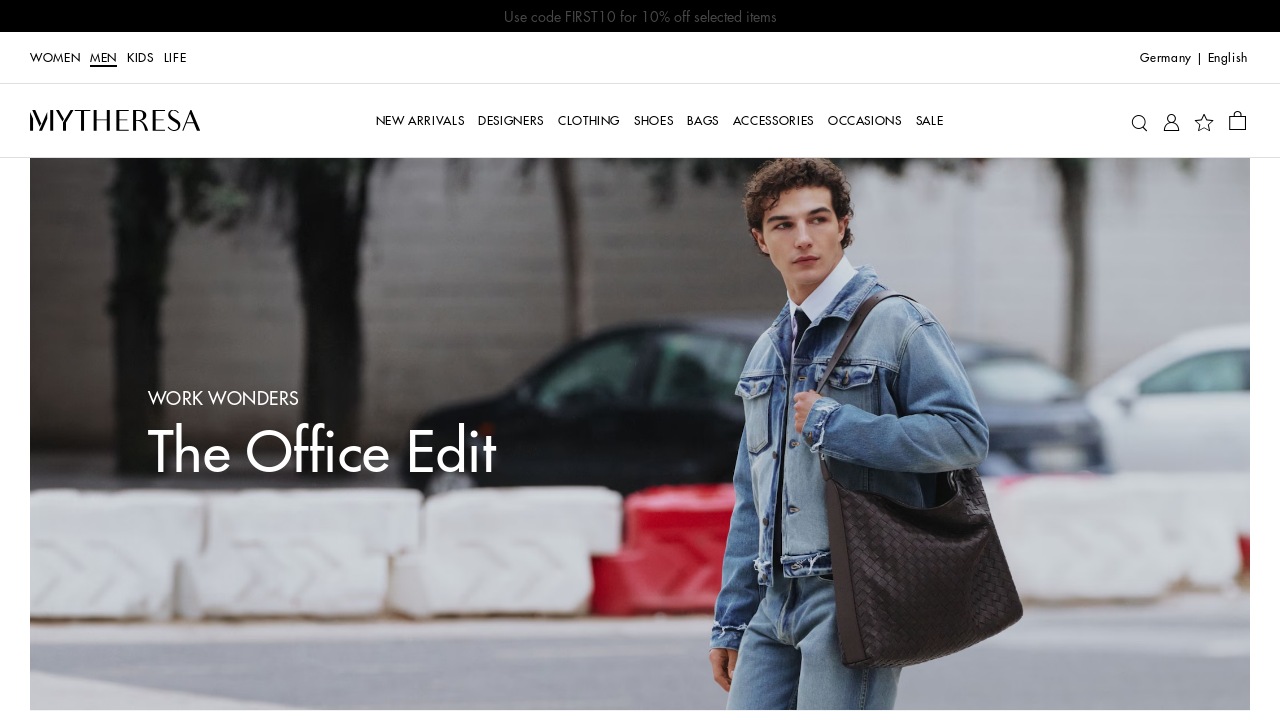

Retrieved href attribute from link: /de/en/men/john-lobb-foil-leather-boat-shoes-black-p01124551
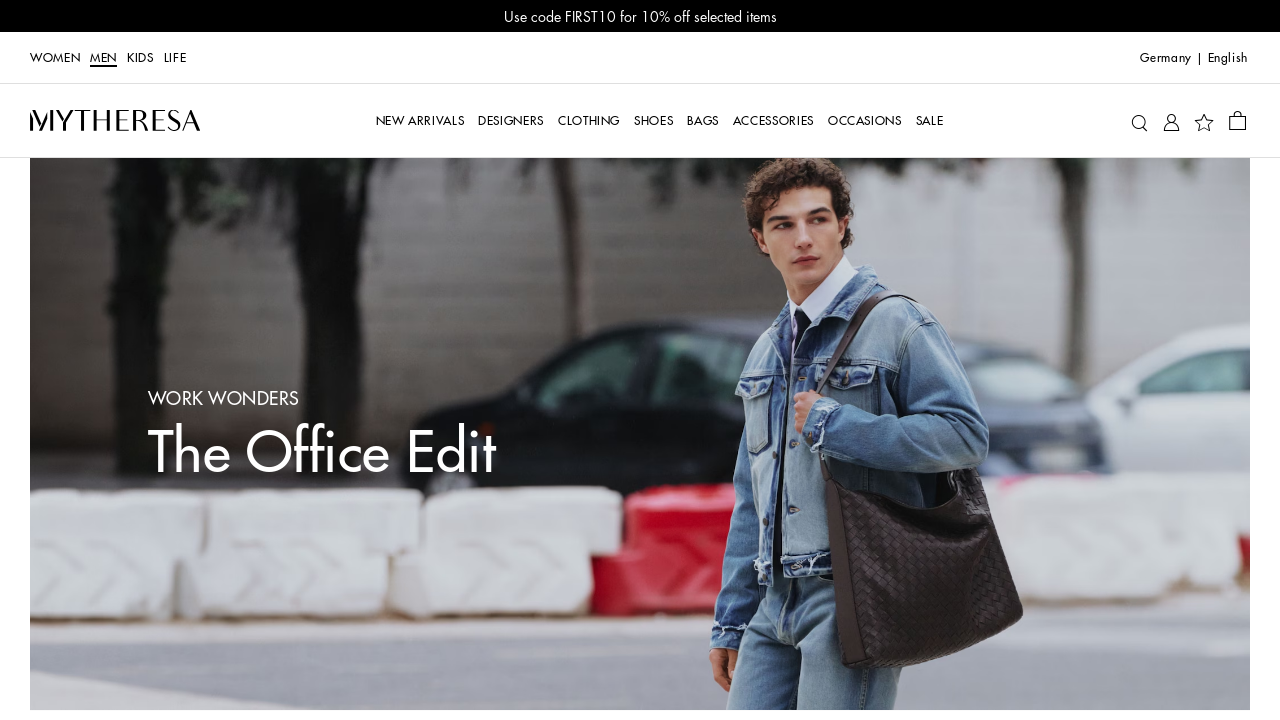

Validated link with href: /de/en/men/john-lobb-foil-leather-boat-shoes-black-p01124551
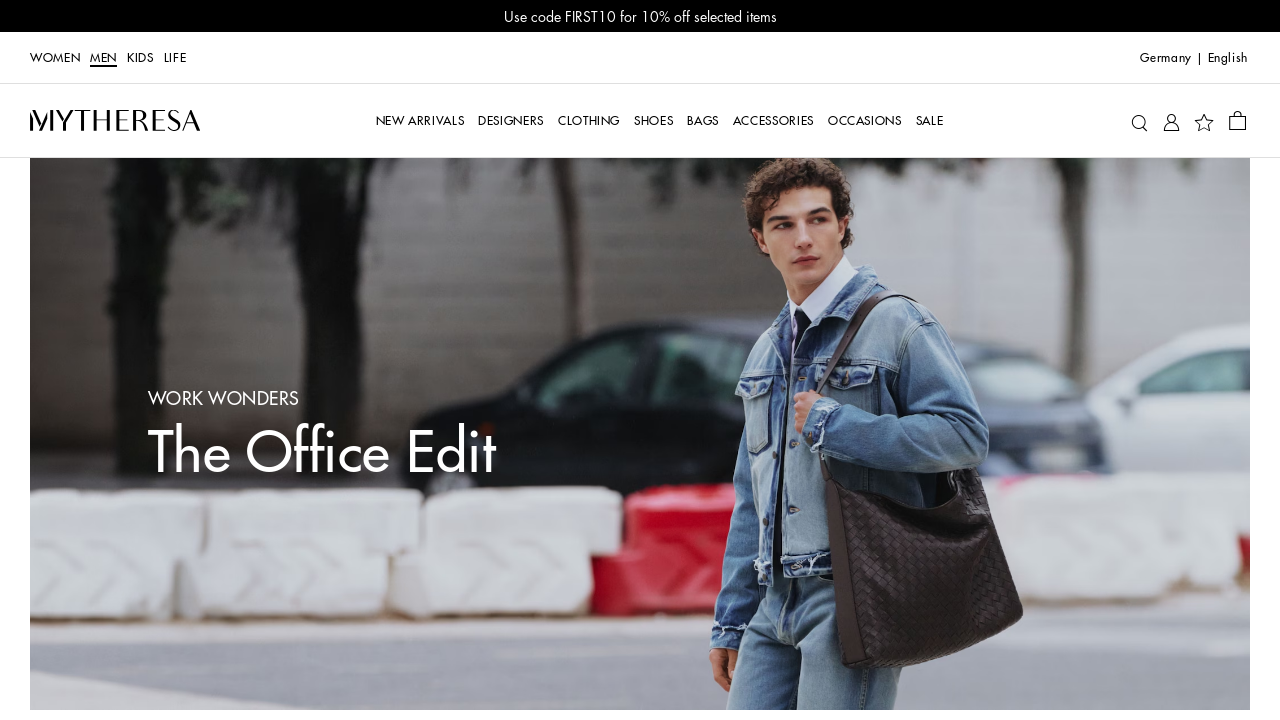

Retrieved href attribute from link: /de/en/men/edits/finishing-touches
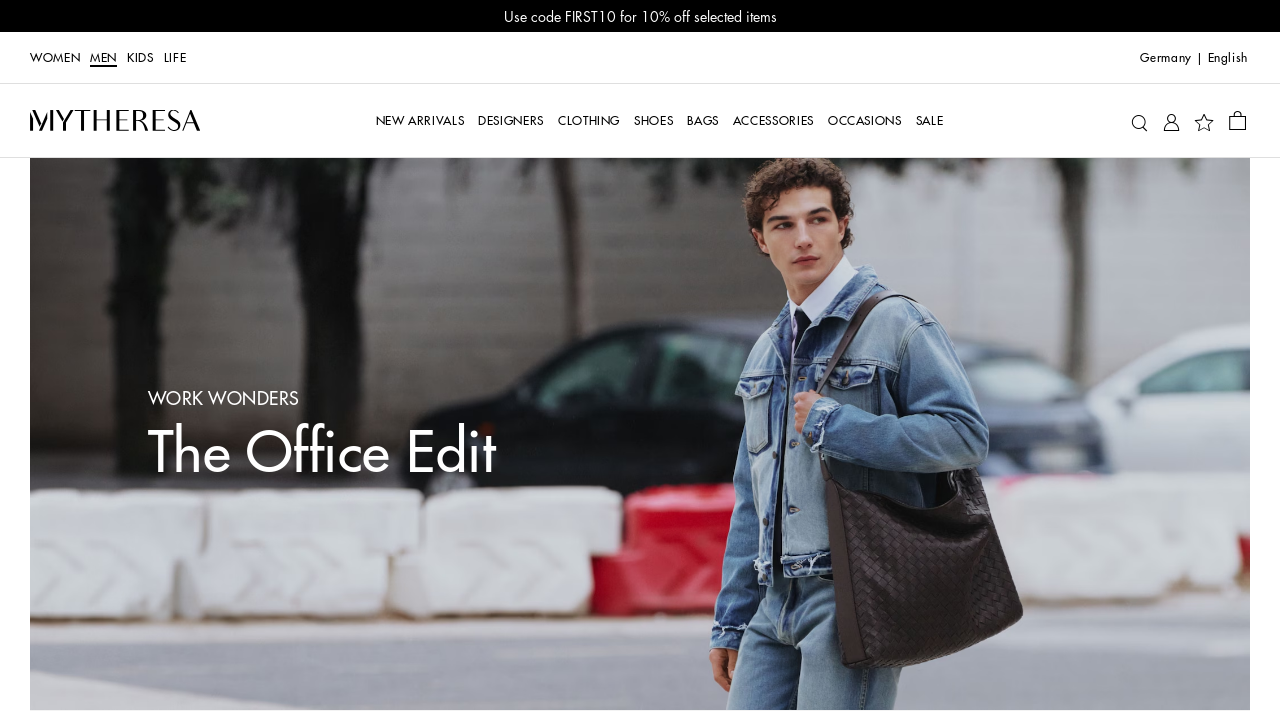

Validated link with href: /de/en/men/edits/finishing-touches
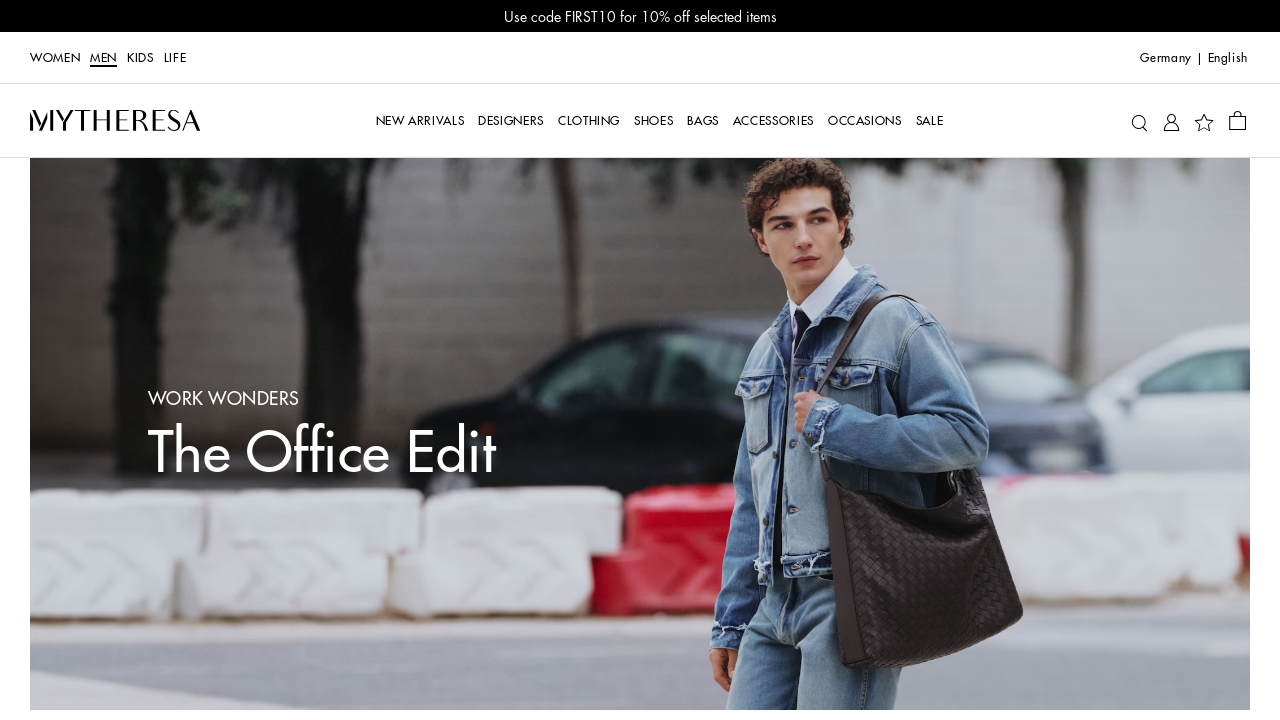

Retrieved href attribute from link: /de/en/men/bags/briefcases?saleStatus=none
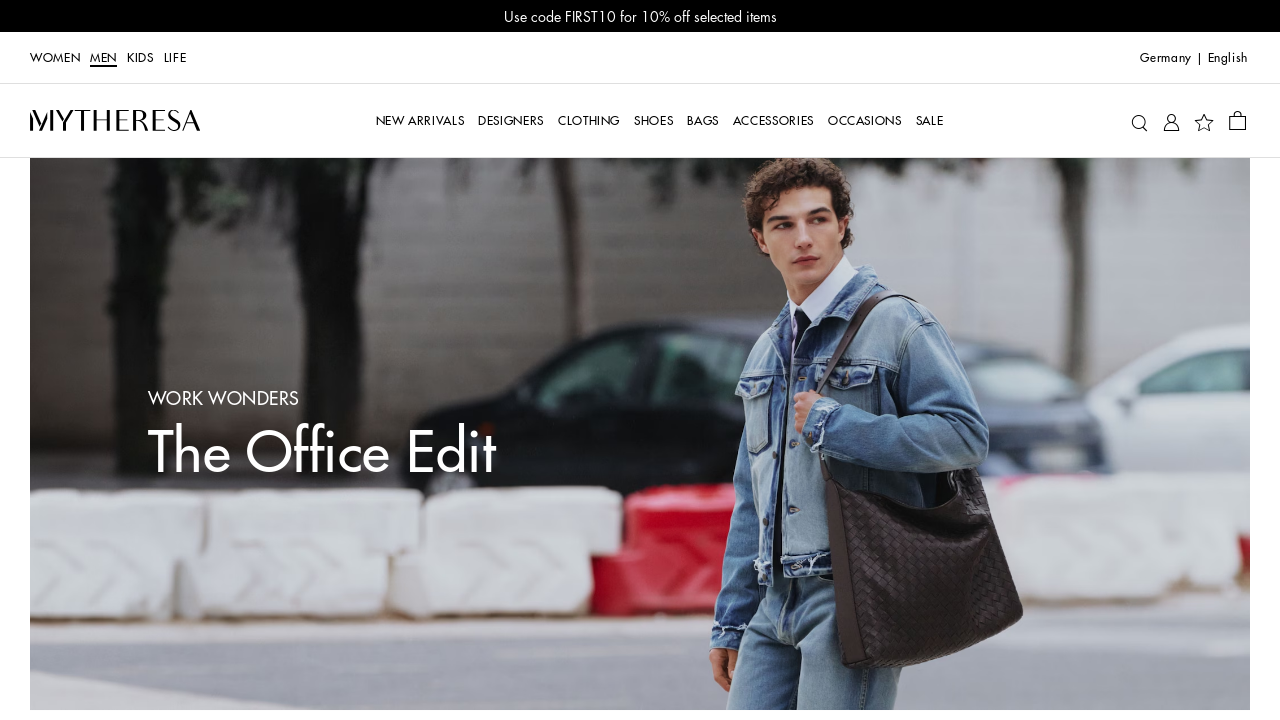

Validated link with href: /de/en/men/bags/briefcases?saleStatus=none
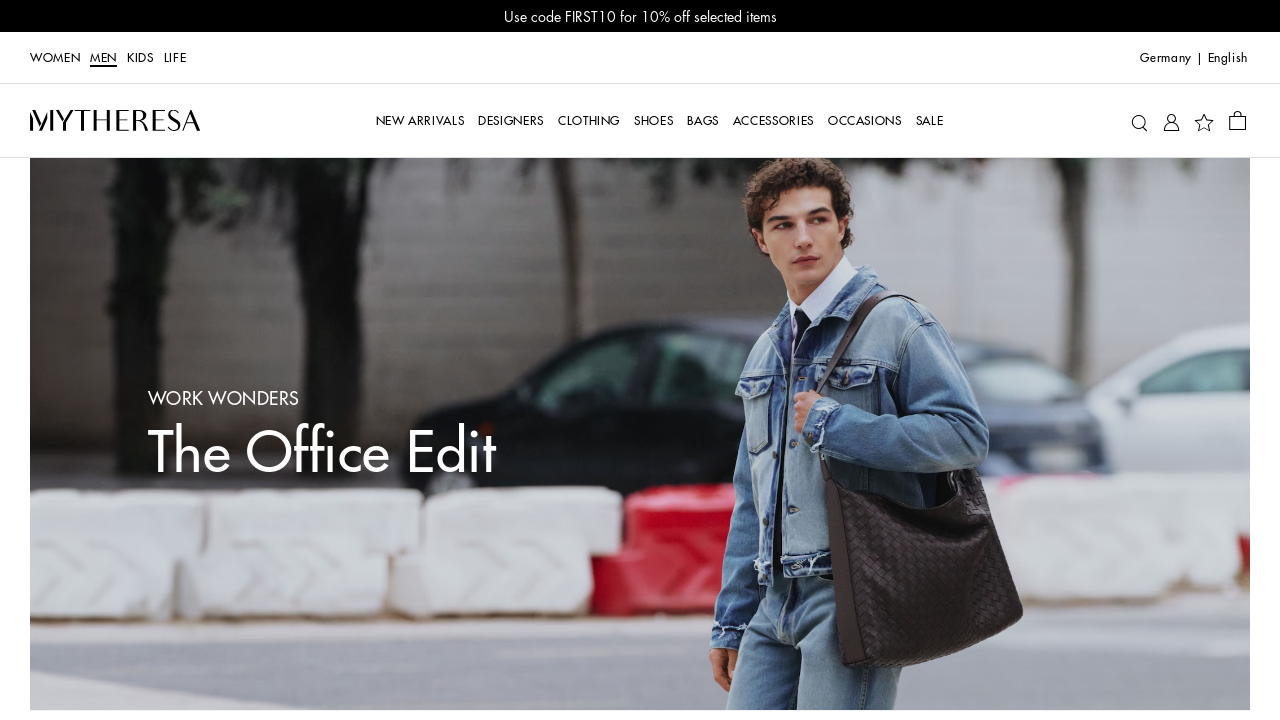

Retrieved href attribute from link: /de/en/men/bags/briefcases?saleStatus=none
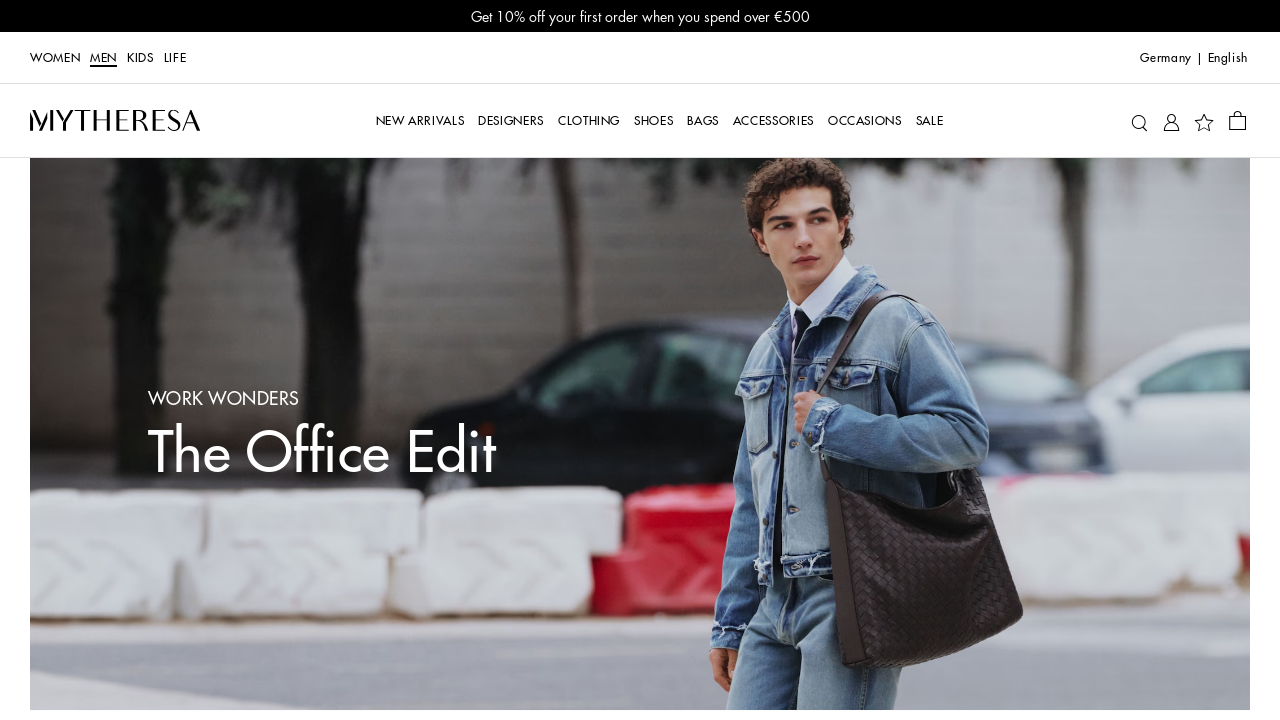

Validated link with href: /de/en/men/bags/briefcases?saleStatus=none
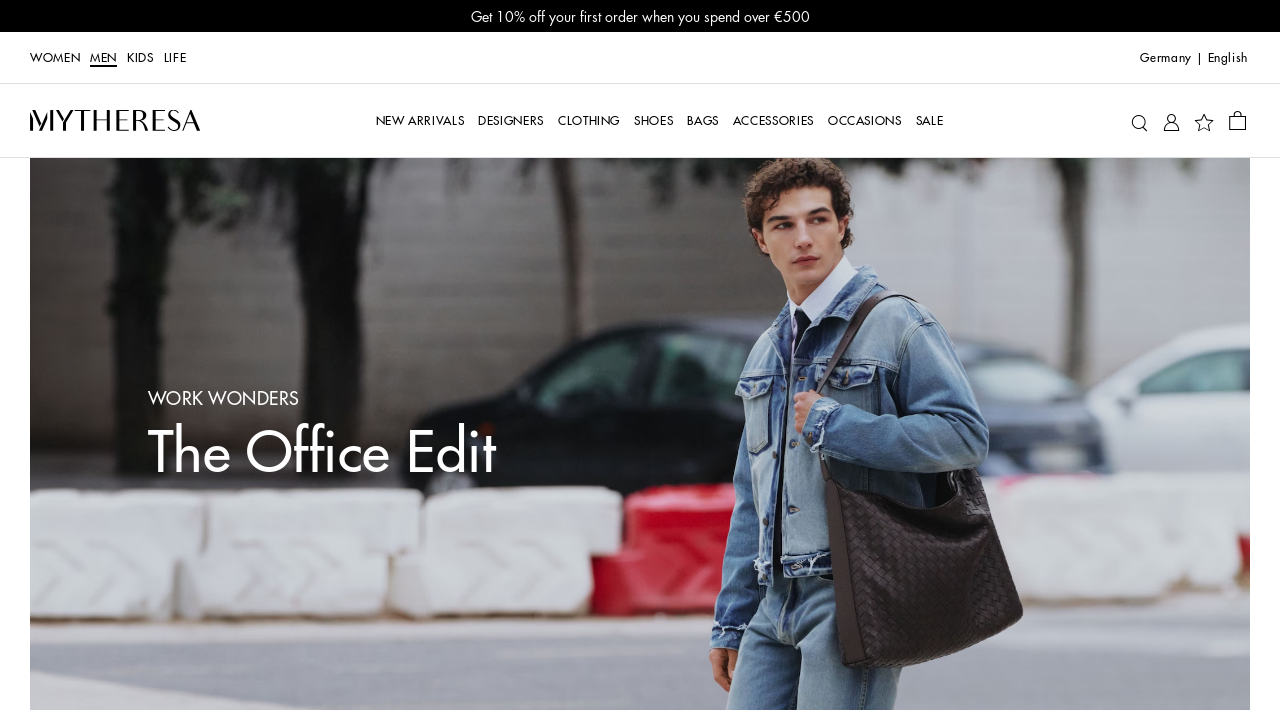

Retrieved href attribute from link: /de/en/men/bags/briefcases?saleStatus=none
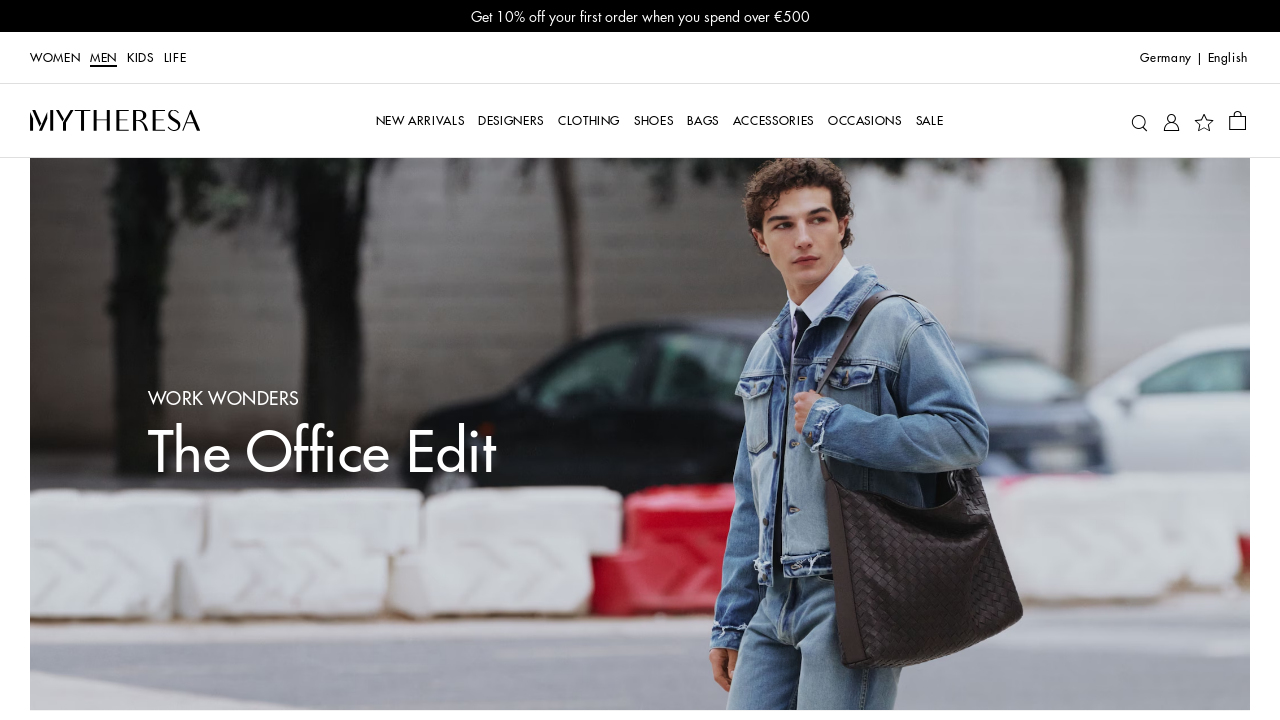

Validated link with href: /de/en/men/bags/briefcases?saleStatus=none
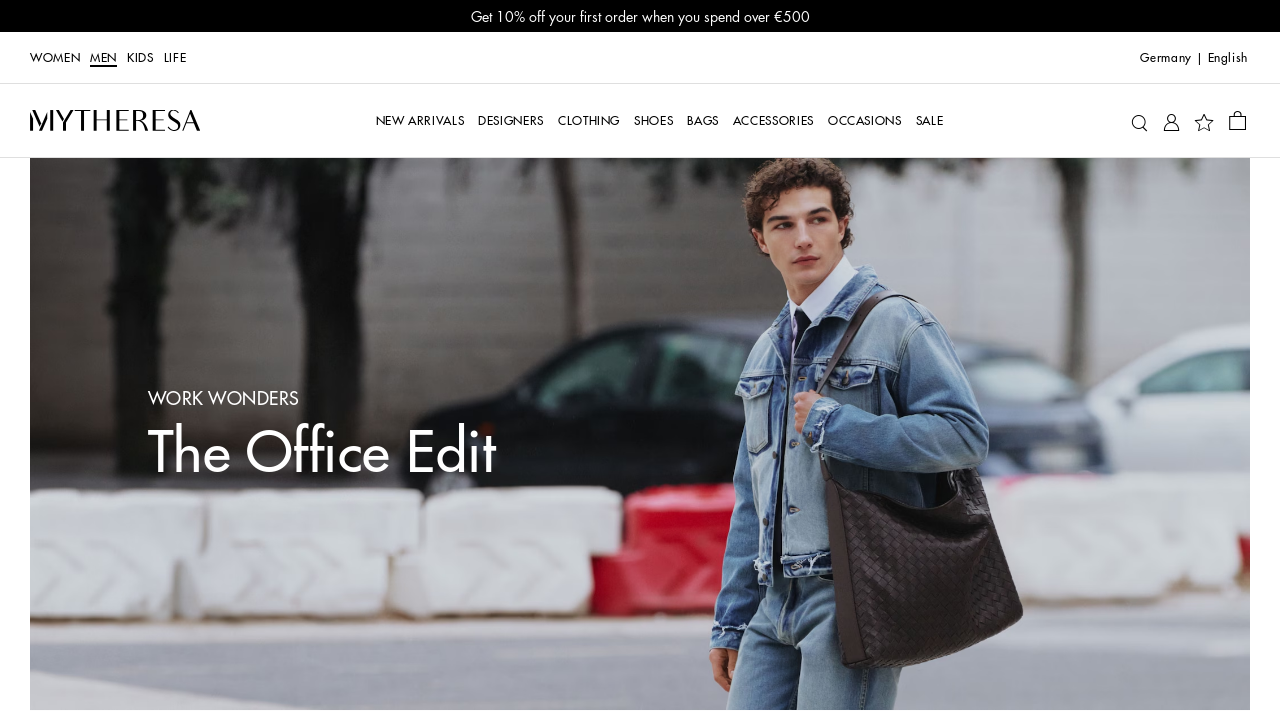

Retrieved href attribute from link: /de/en/men/bags/briefcases?saleStatus=none
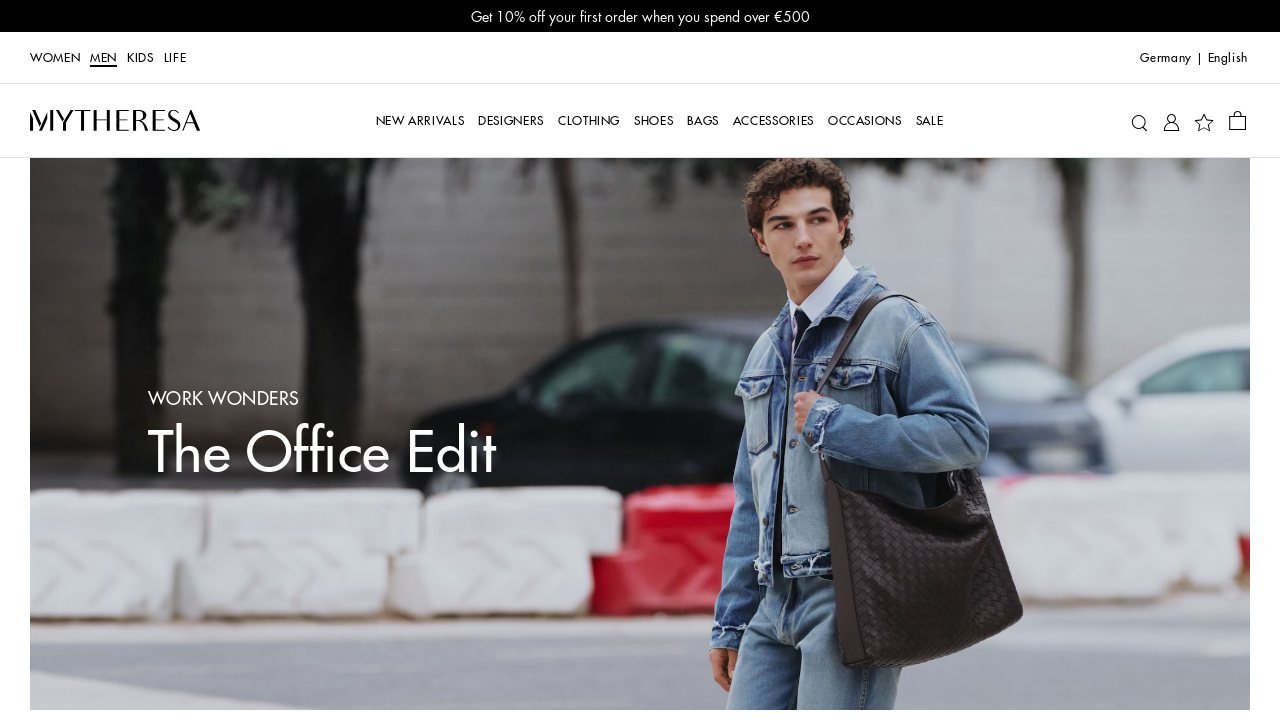

Validated link with href: /de/en/men/bags/briefcases?saleStatus=none
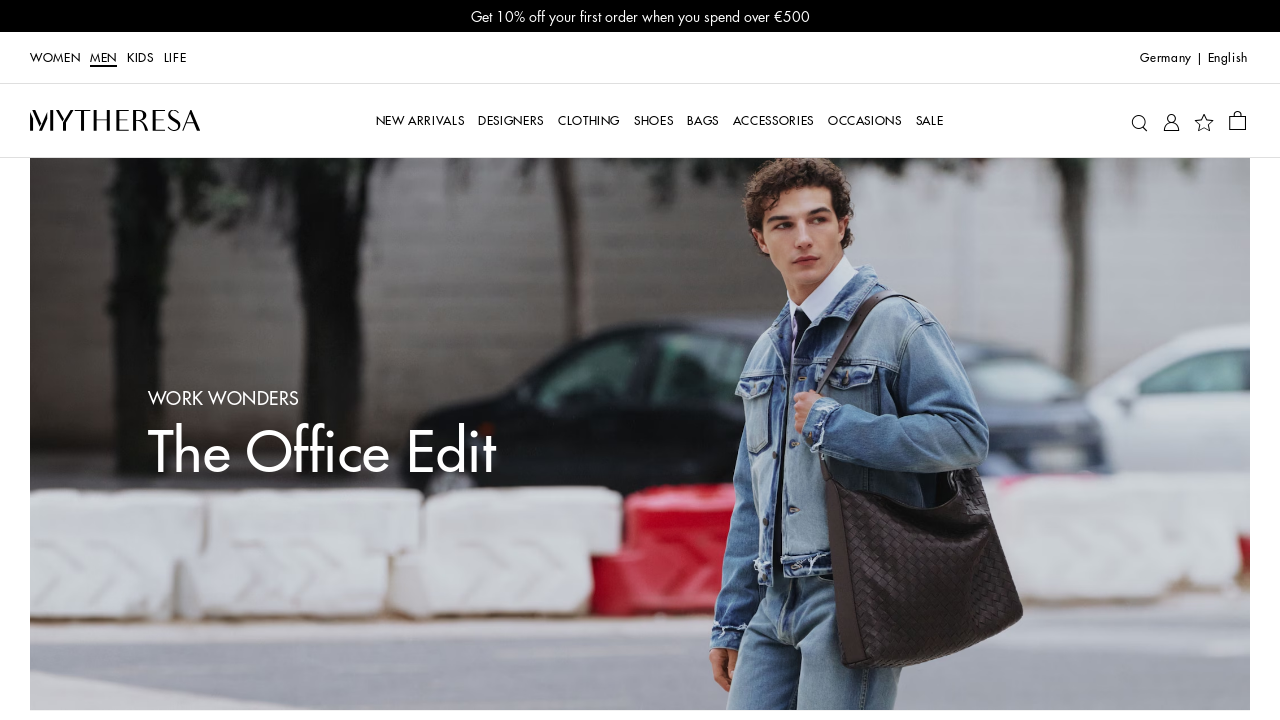

Retrieved href attribute from link: /de/en/men/bags/briefcases?saleStatus=none
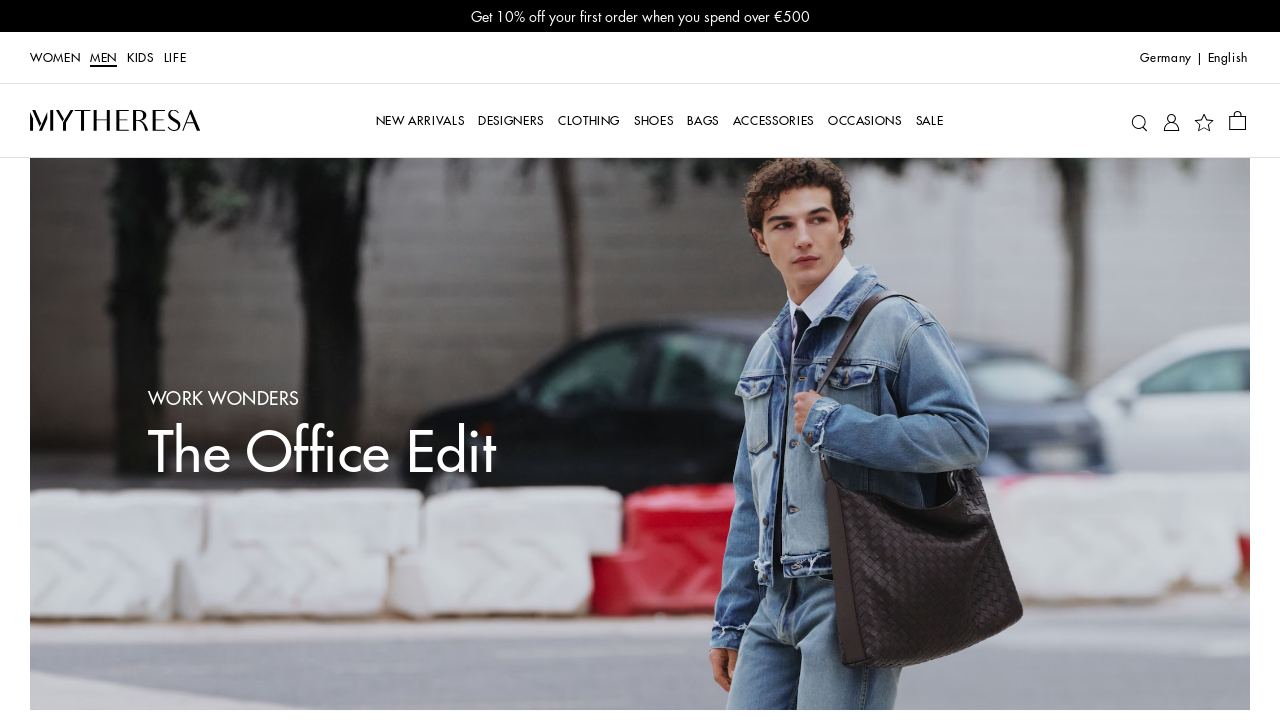

Validated link with href: /de/en/men/bags/briefcases?saleStatus=none
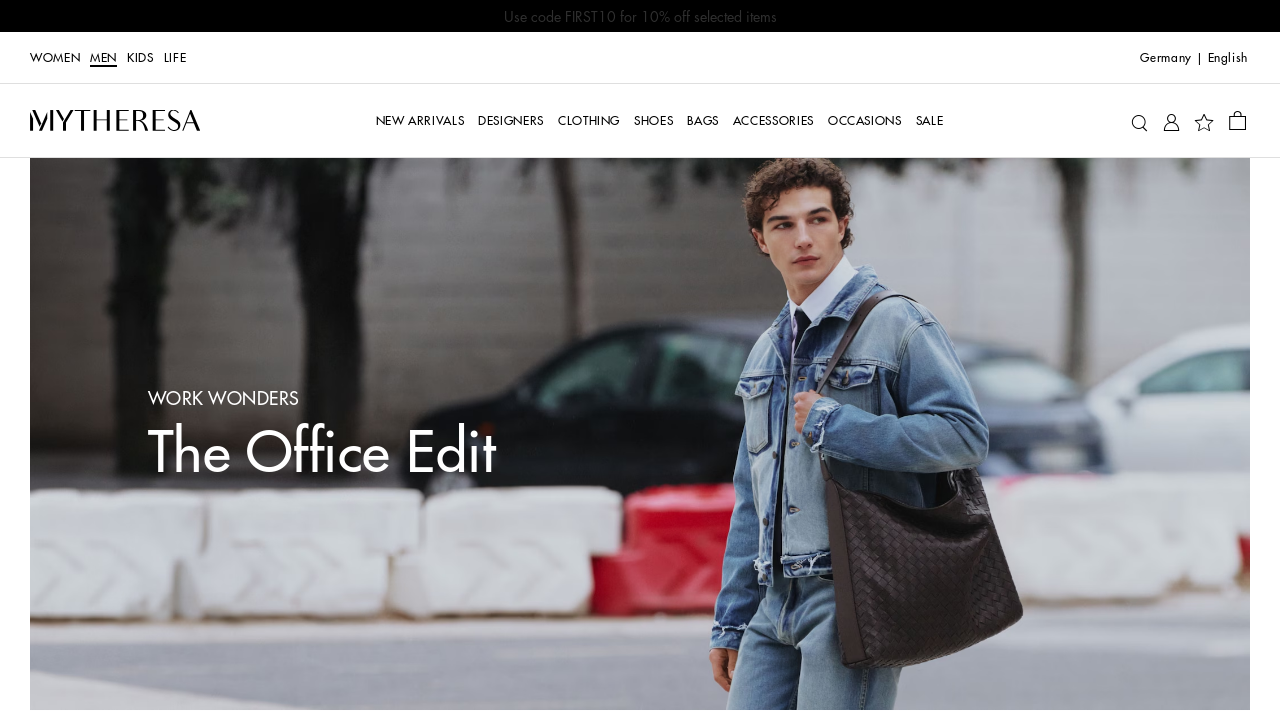

Retrieved href attribute from link: /de/en/men/metier-closer-slim-suede-briefcase-brown-p01128976
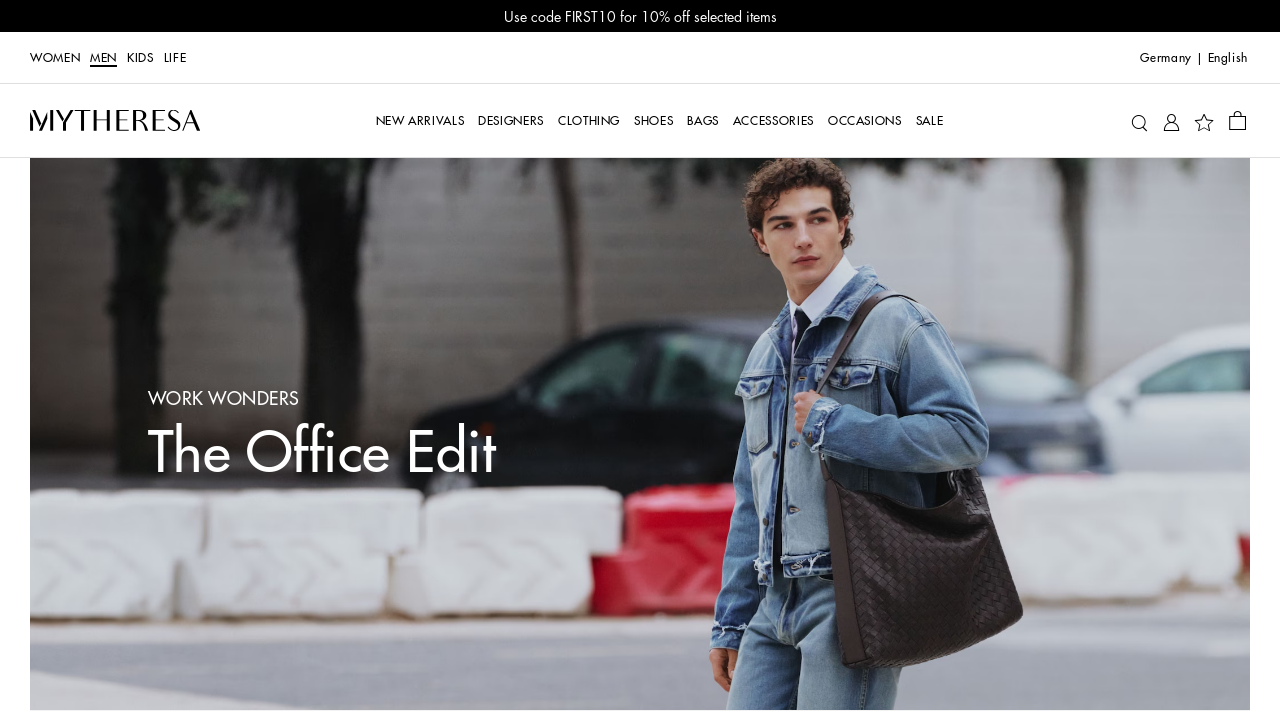

Validated link with href: /de/en/men/metier-closer-slim-suede-briefcase-brown-p01128976
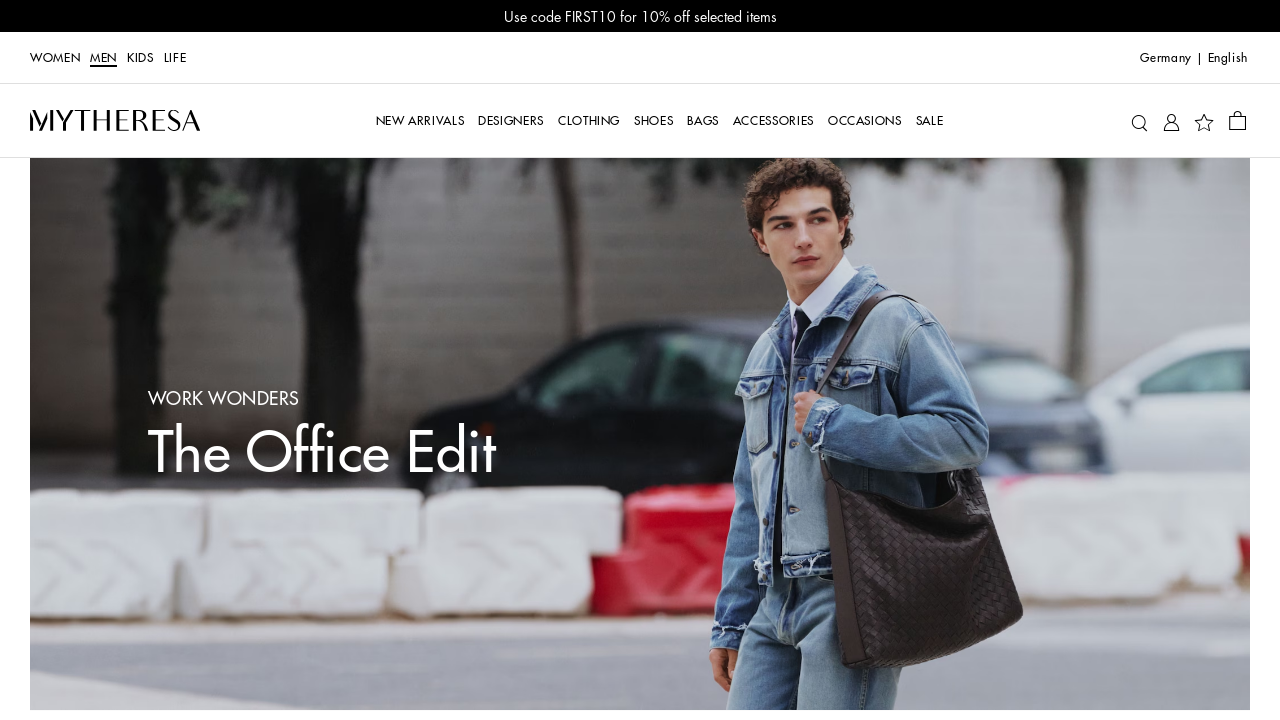

Retrieved href attribute from link: /de/en/men/metier-closer-slim-suede-briefcase-brown-p01128976
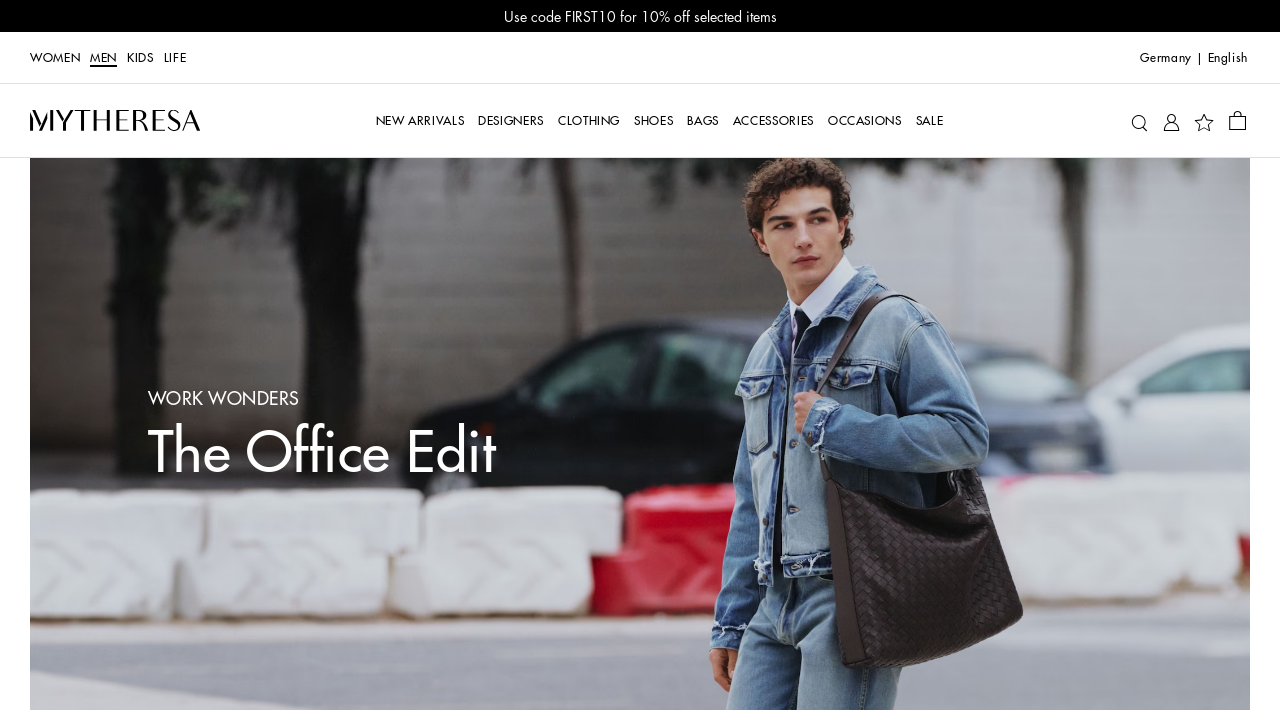

Validated link with href: /de/en/men/metier-closer-slim-suede-briefcase-brown-p01128976
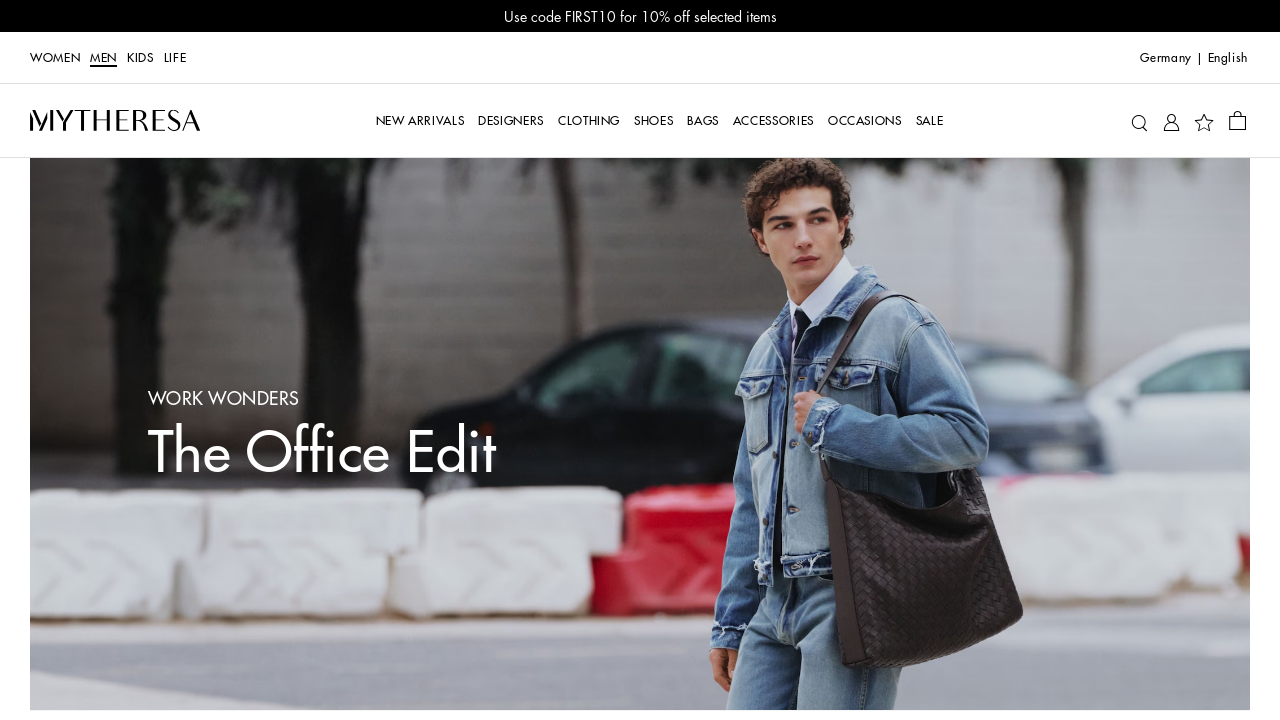

Retrieved href attribute from link: /de/en/men/brunello-cucinelli-leather-briefcase-burgundy-p01138556
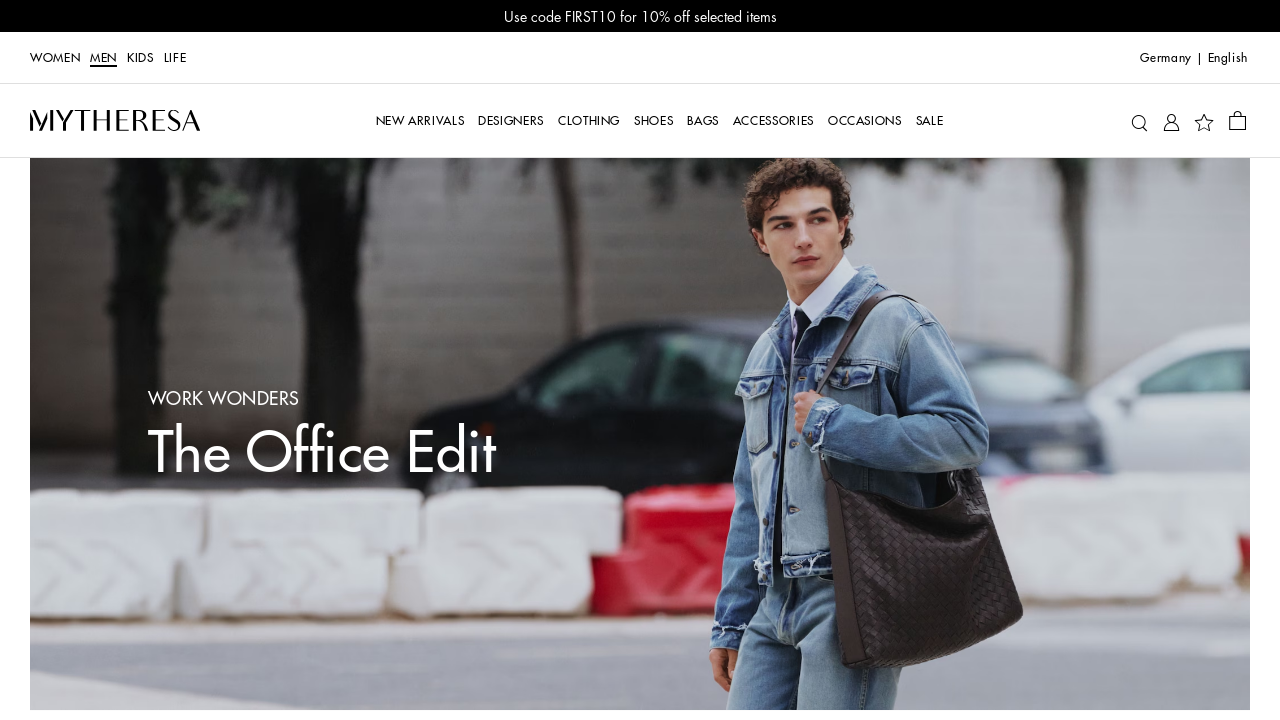

Validated link with href: /de/en/men/brunello-cucinelli-leather-briefcase-burgundy-p01138556
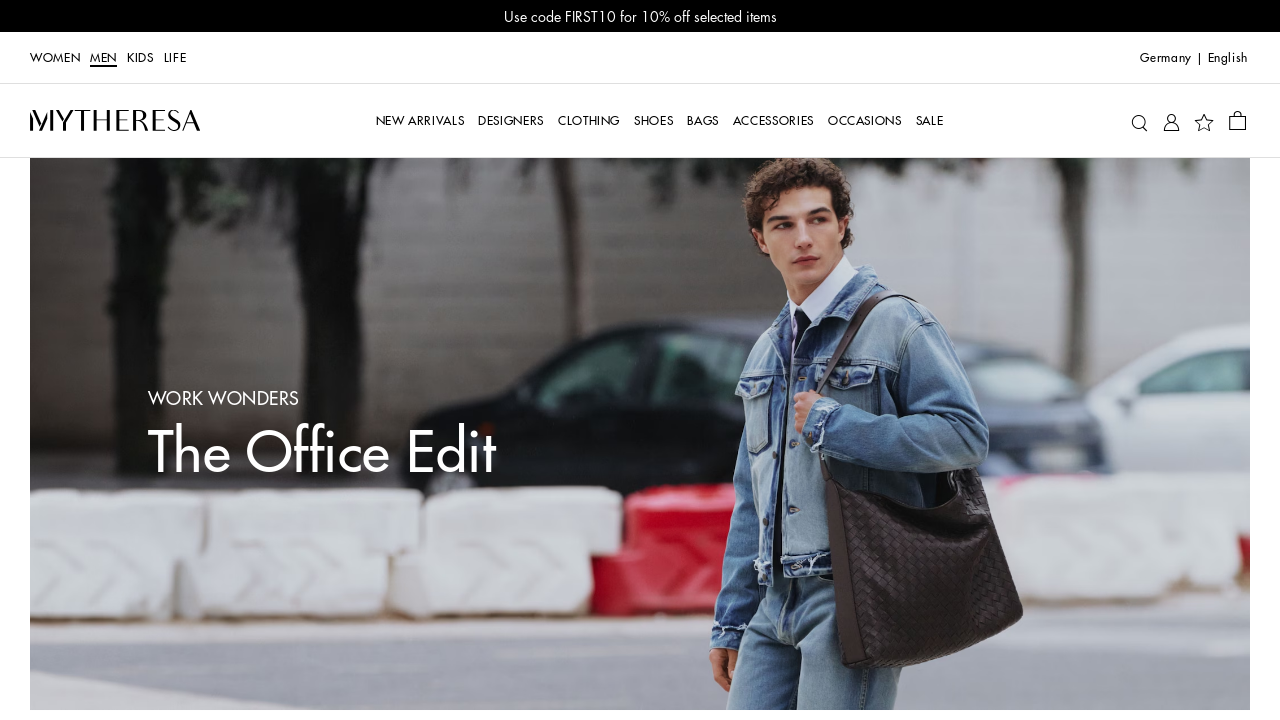

Retrieved href attribute from link: /de/en/men/brunello-cucinelli-leather-briefcase-burgundy-p01138556
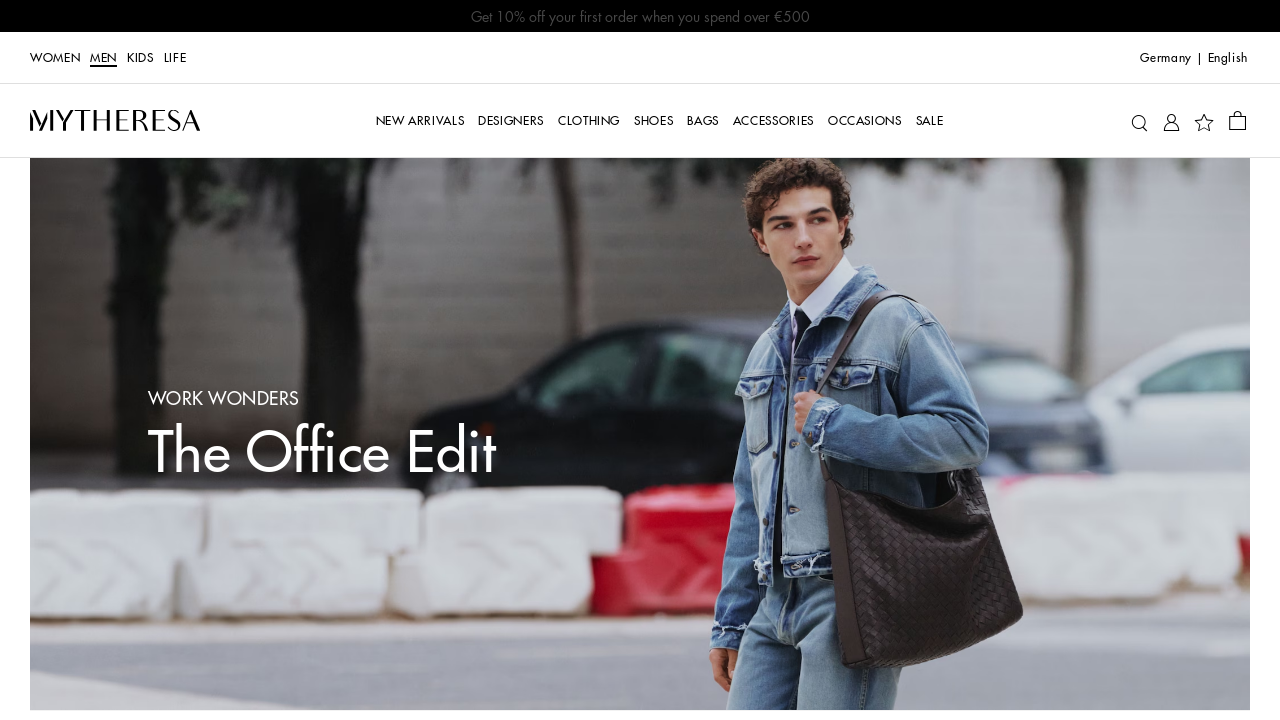

Validated link with href: /de/en/men/brunello-cucinelli-leather-briefcase-burgundy-p01138556
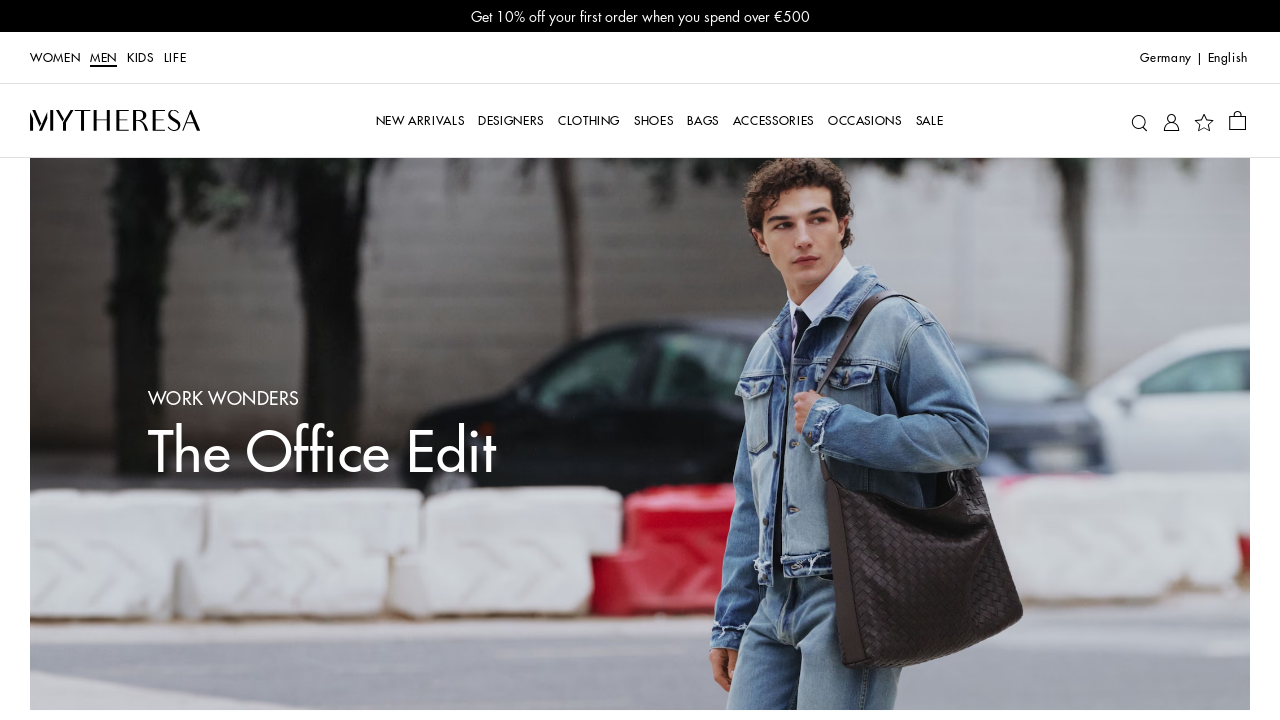

Retrieved href attribute from link: /de/en/men/tom-ford-elliot-leather-briefcase-black-p00983716
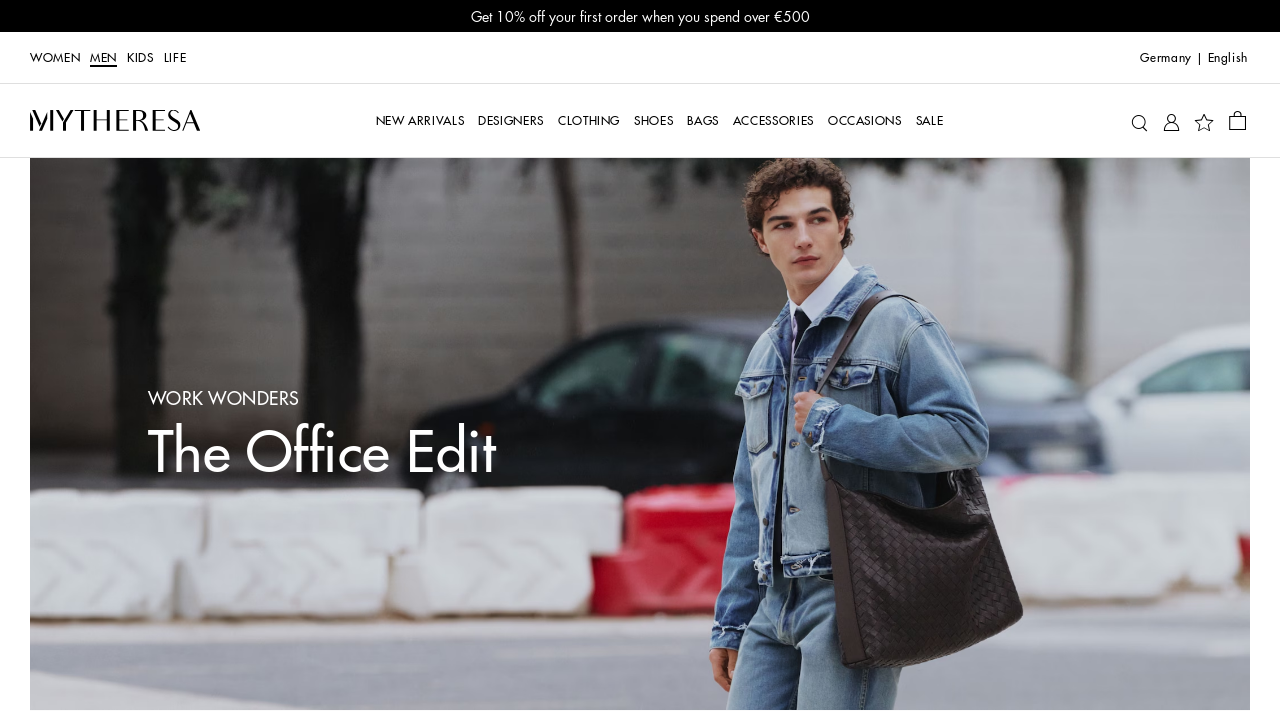

Validated link with href: /de/en/men/tom-ford-elliot-leather-briefcase-black-p00983716
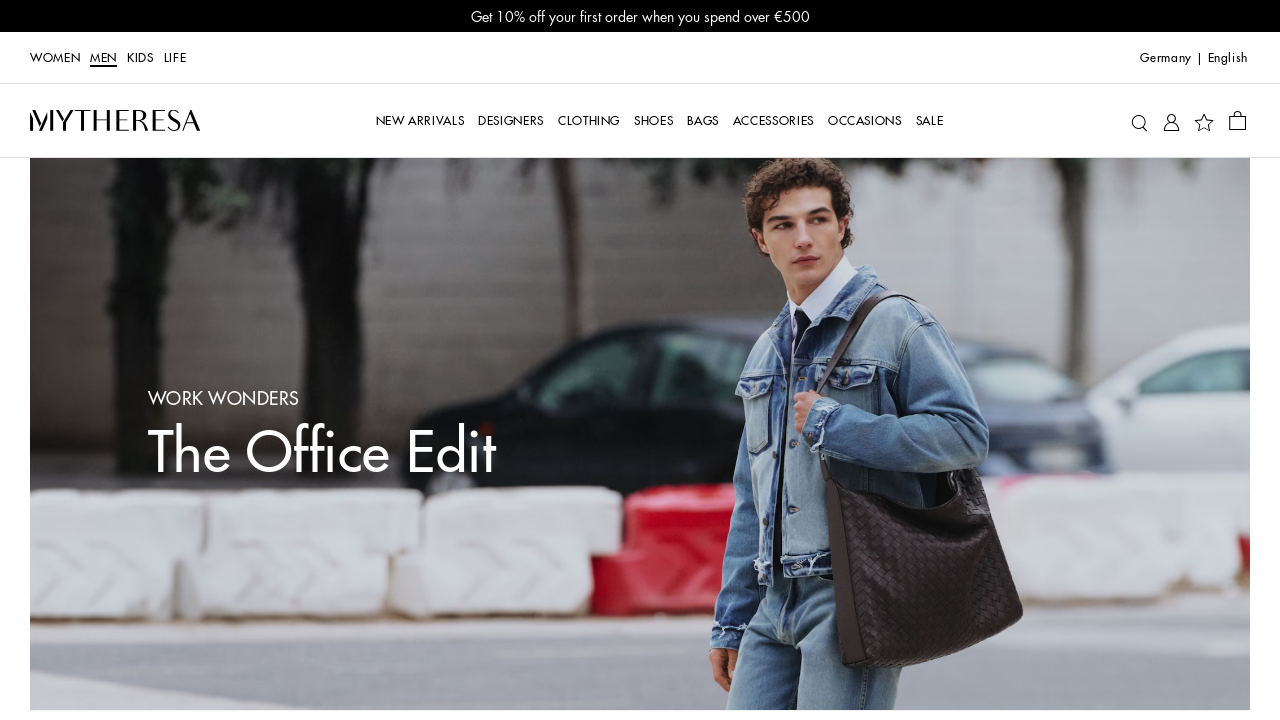

Retrieved href attribute from link: /de/en/men/tom-ford-elliot-leather-briefcase-black-p00983716
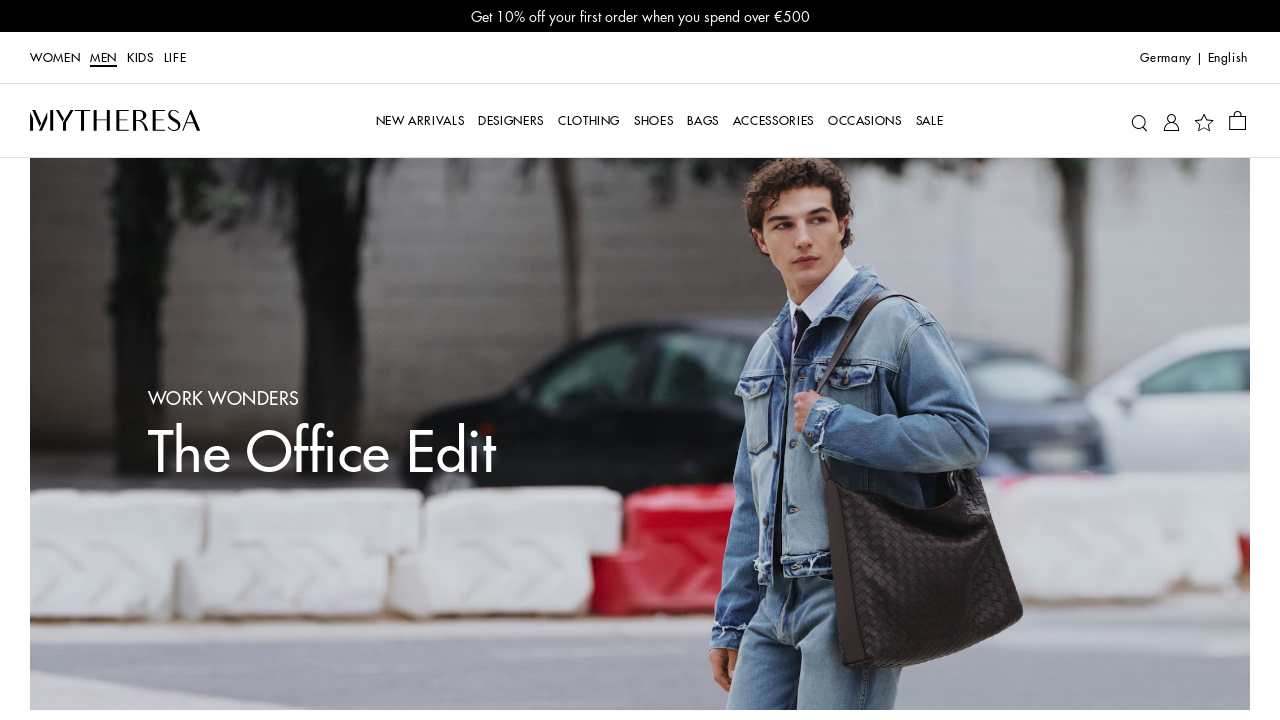

Validated link with href: /de/en/men/tom-ford-elliot-leather-briefcase-black-p00983716
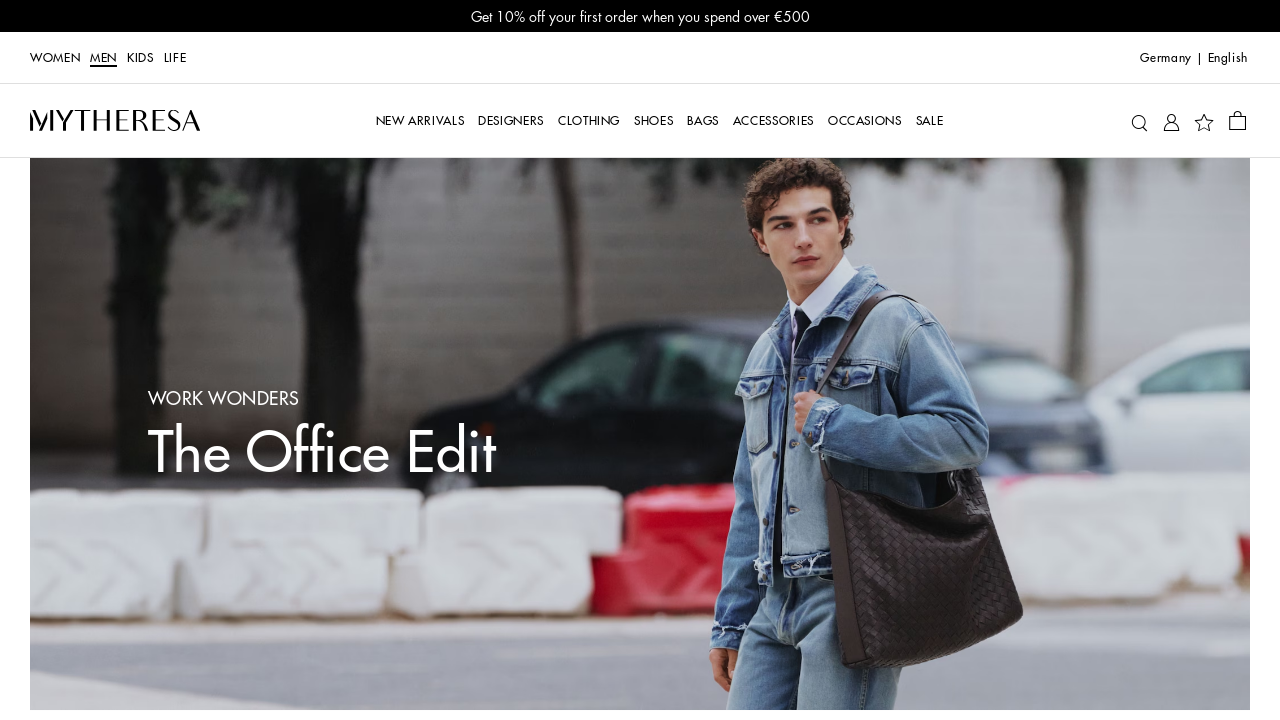

Retrieved href attribute from link: /de/en/men/brioni-leather-briefcase-black-p01138409
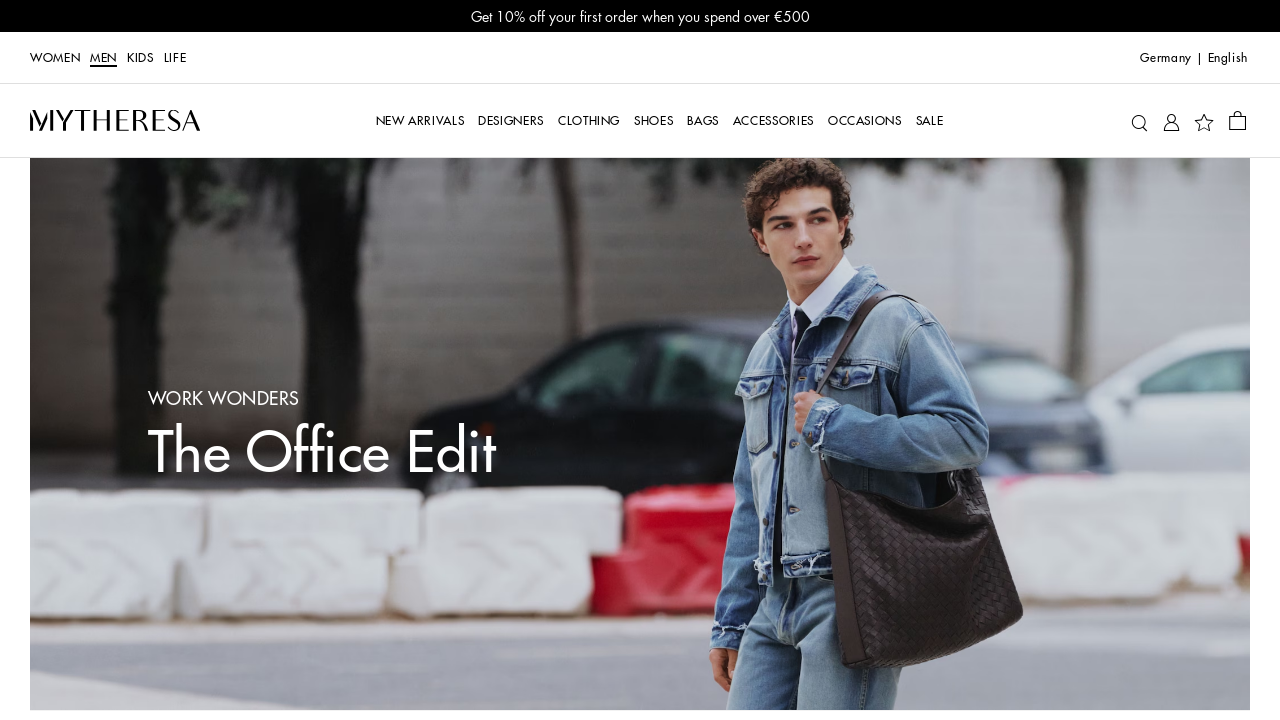

Validated link with href: /de/en/men/brioni-leather-briefcase-black-p01138409
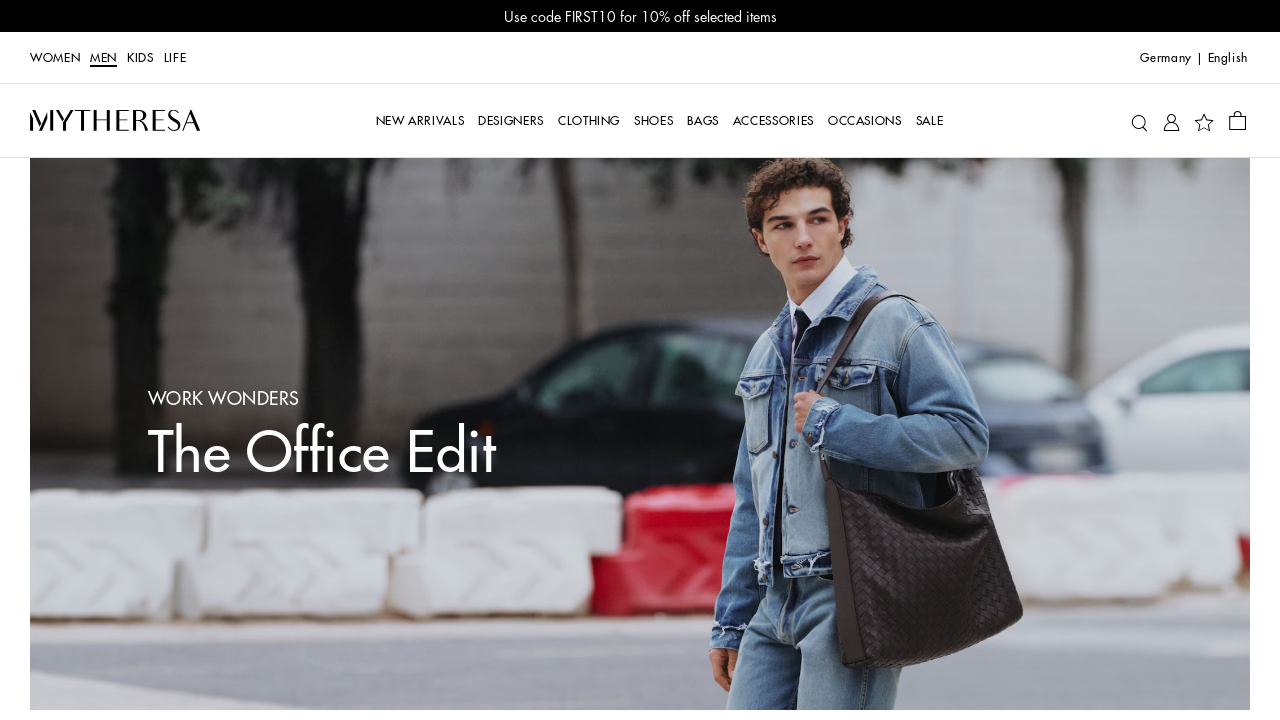

Retrieved href attribute from link: /de/en/men/brioni-leather-briefcase-black-p01138409
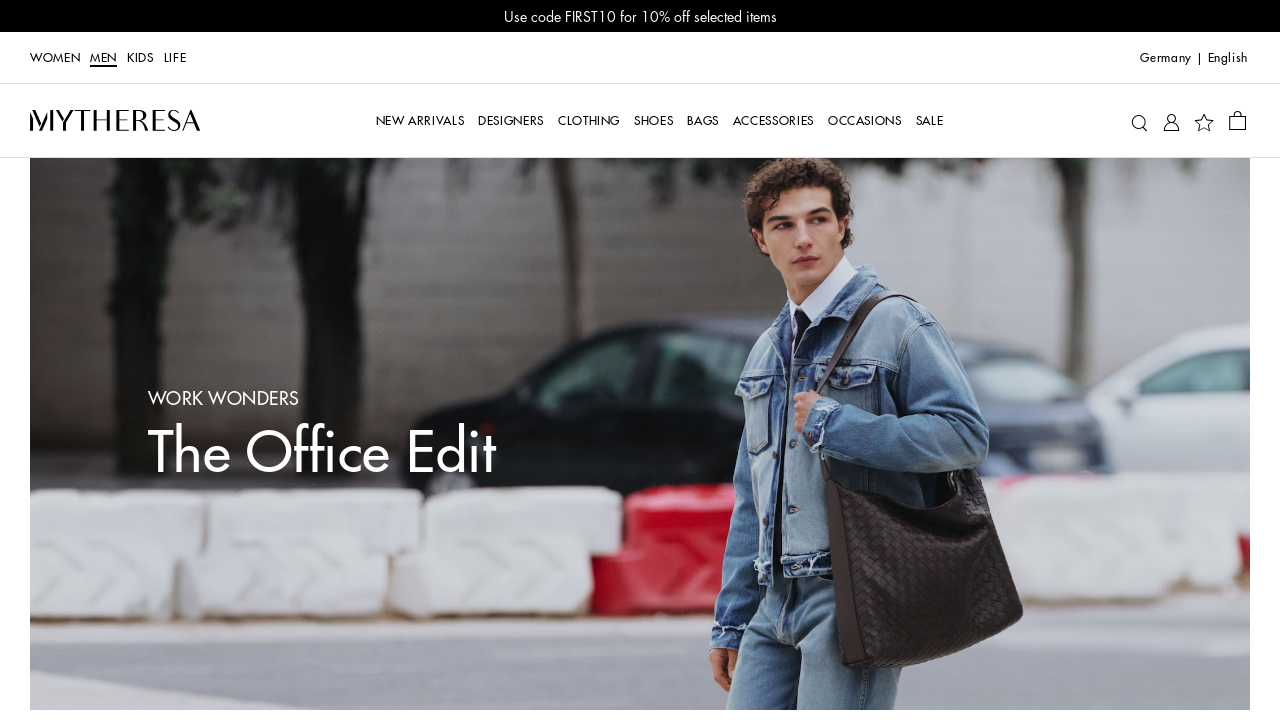

Validated link with href: /de/en/men/brioni-leather-briefcase-black-p01138409
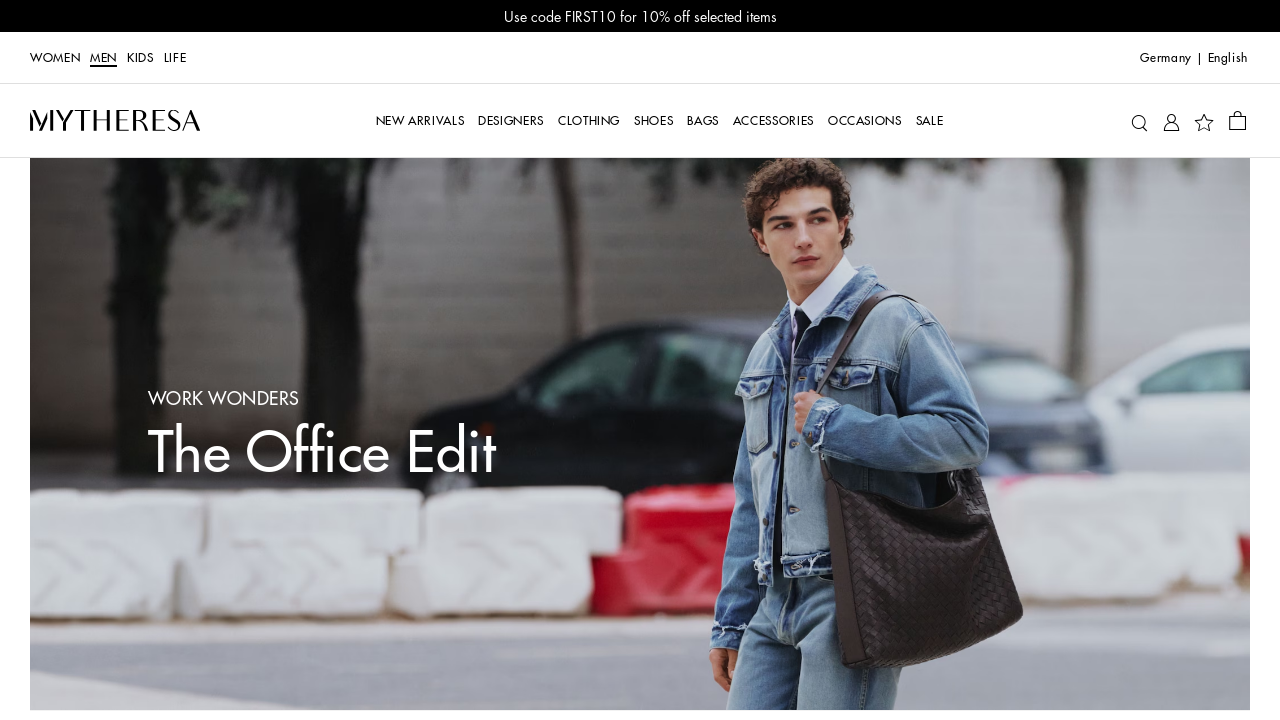

Retrieved href attribute from link: /de/en/men/berluti-scritto-leather-briefcase-brown-p00995559
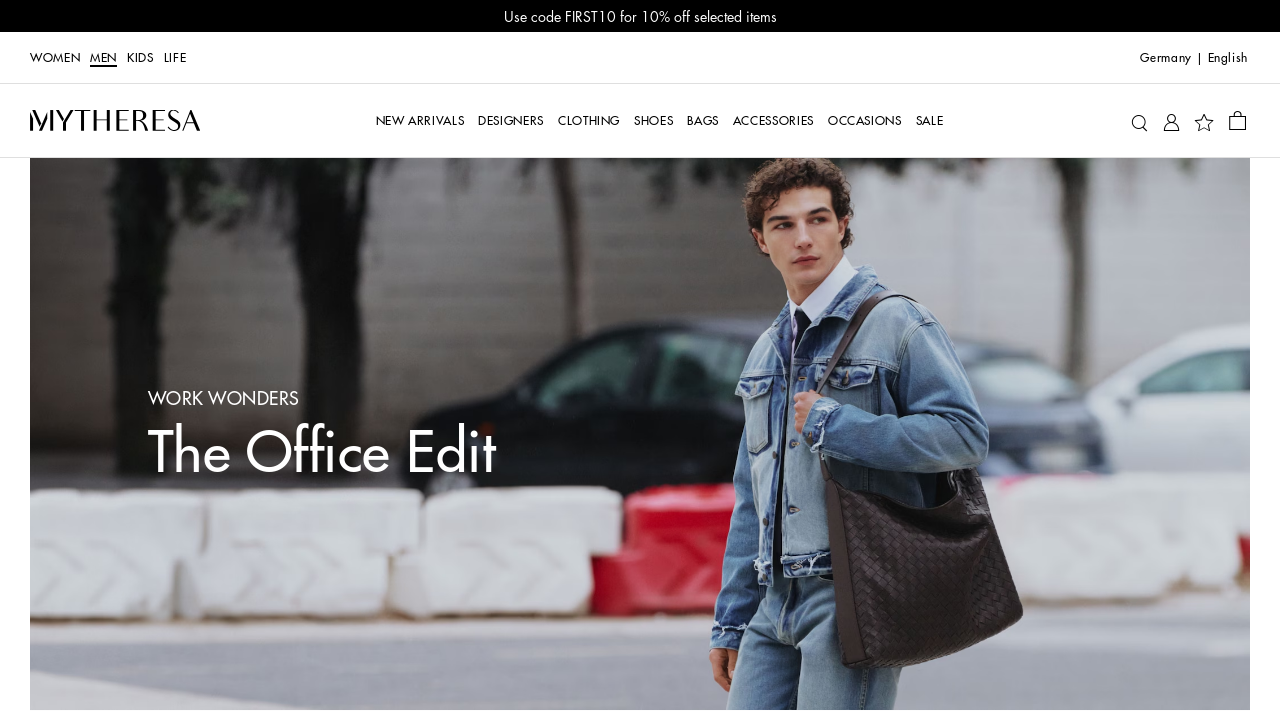

Validated link with href: /de/en/men/berluti-scritto-leather-briefcase-brown-p00995559
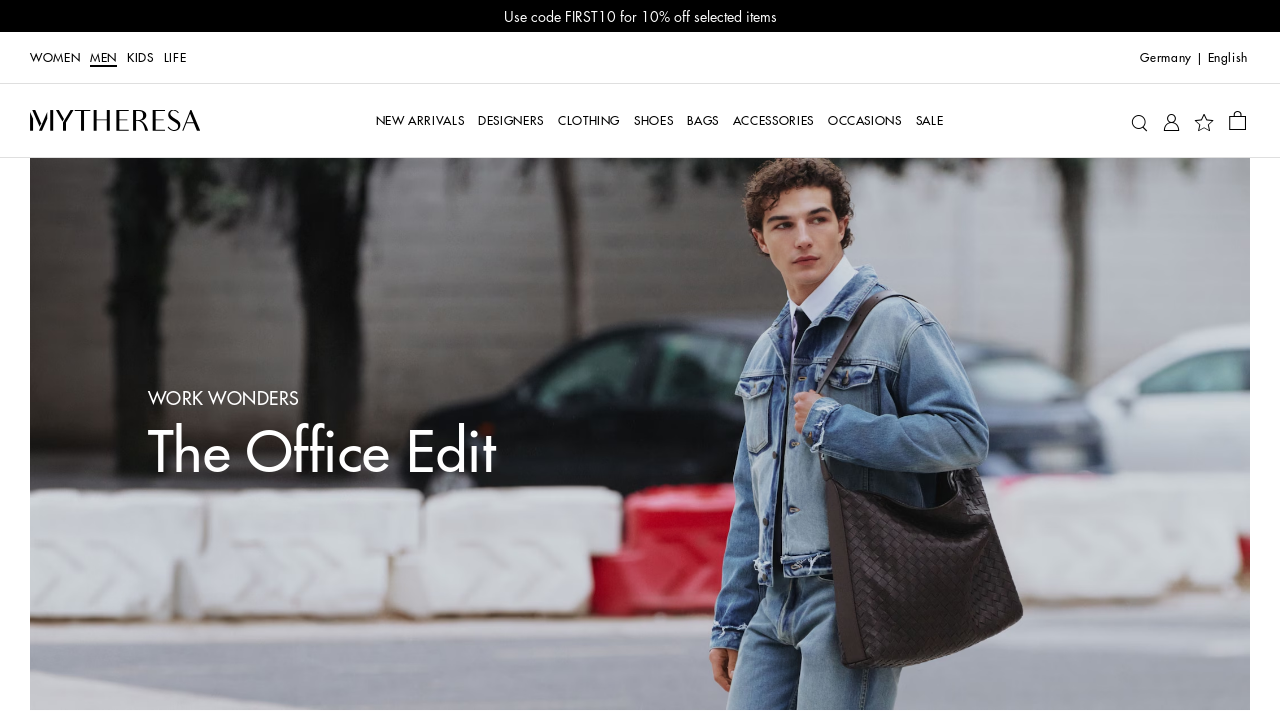

Retrieved href attribute from link: /de/en/men/berluti-scritto-leather-briefcase-brown-p00995559
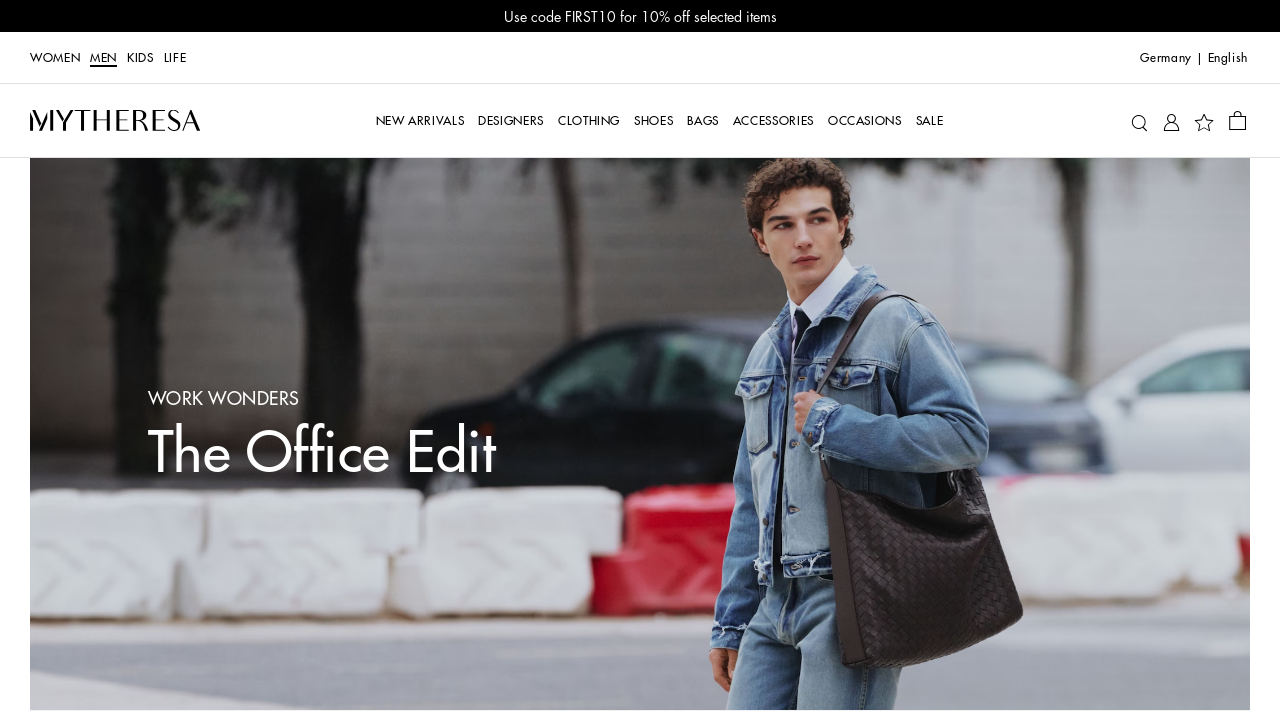

Validated link with href: /de/en/men/berluti-scritto-leather-briefcase-brown-p00995559
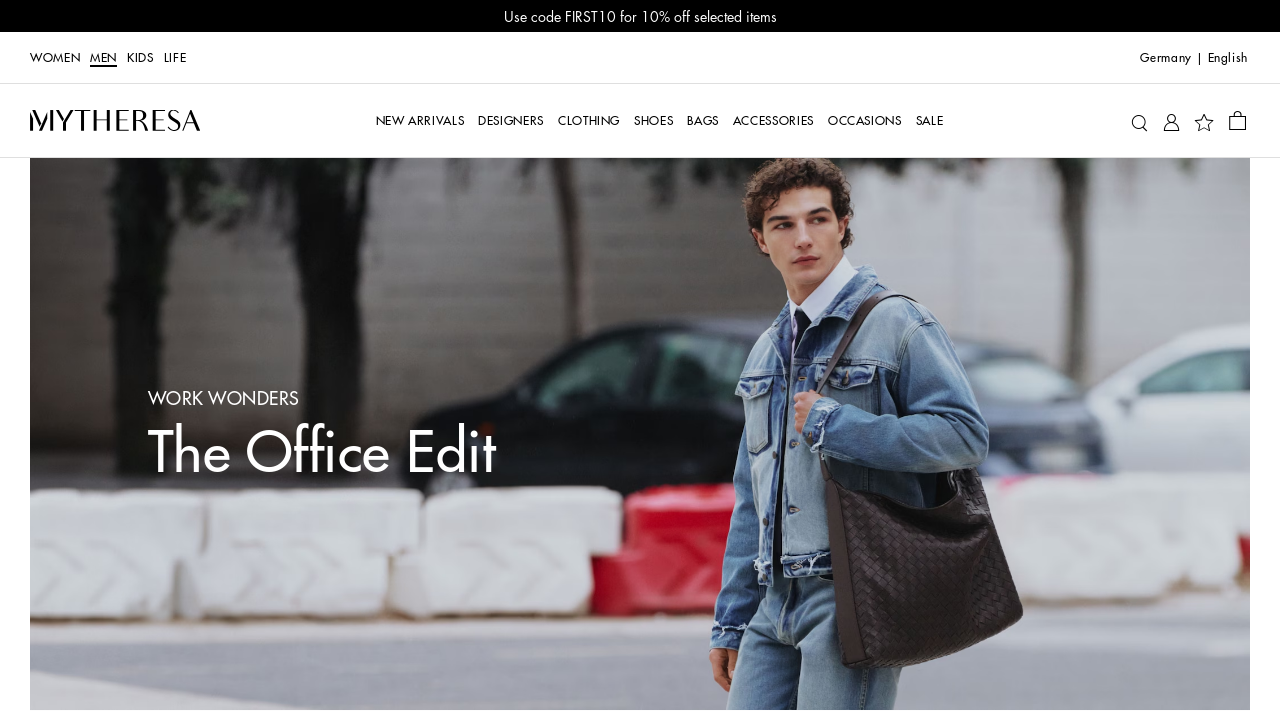

Retrieved href attribute from link: /de/en/men/gucci-gg-canvas-briefcase-black-p00951292
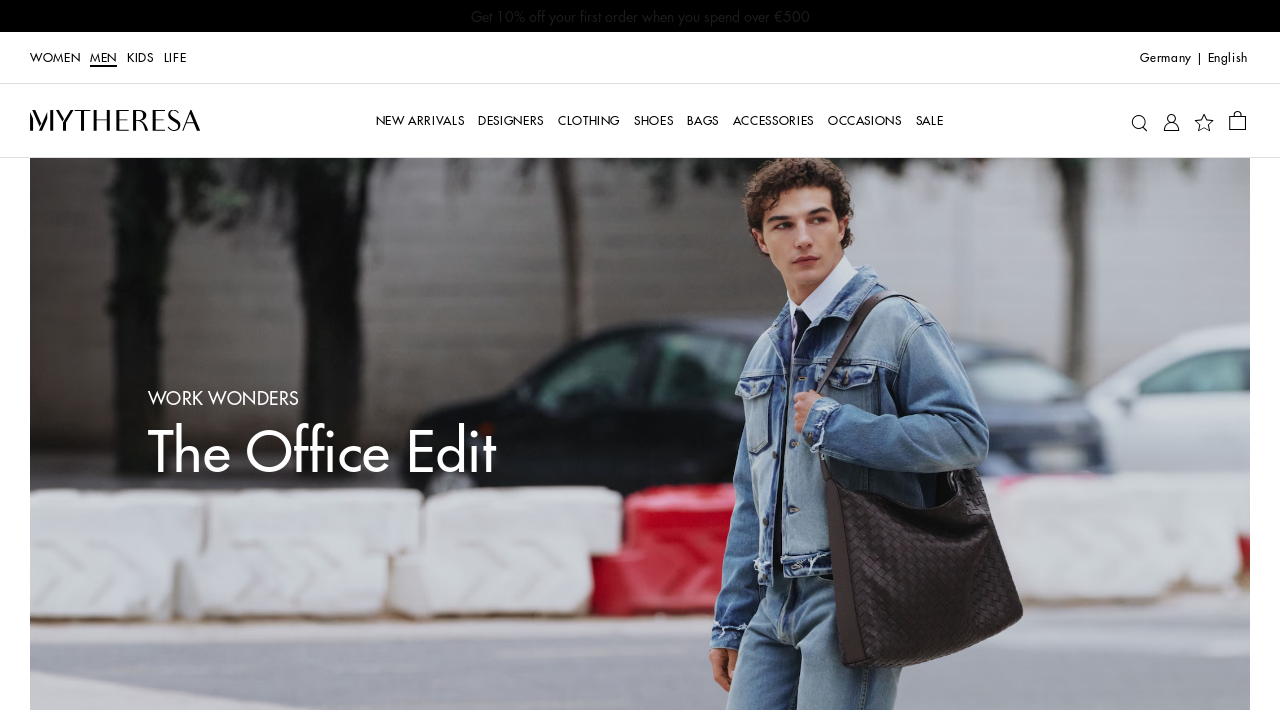

Validated link with href: /de/en/men/gucci-gg-canvas-briefcase-black-p00951292
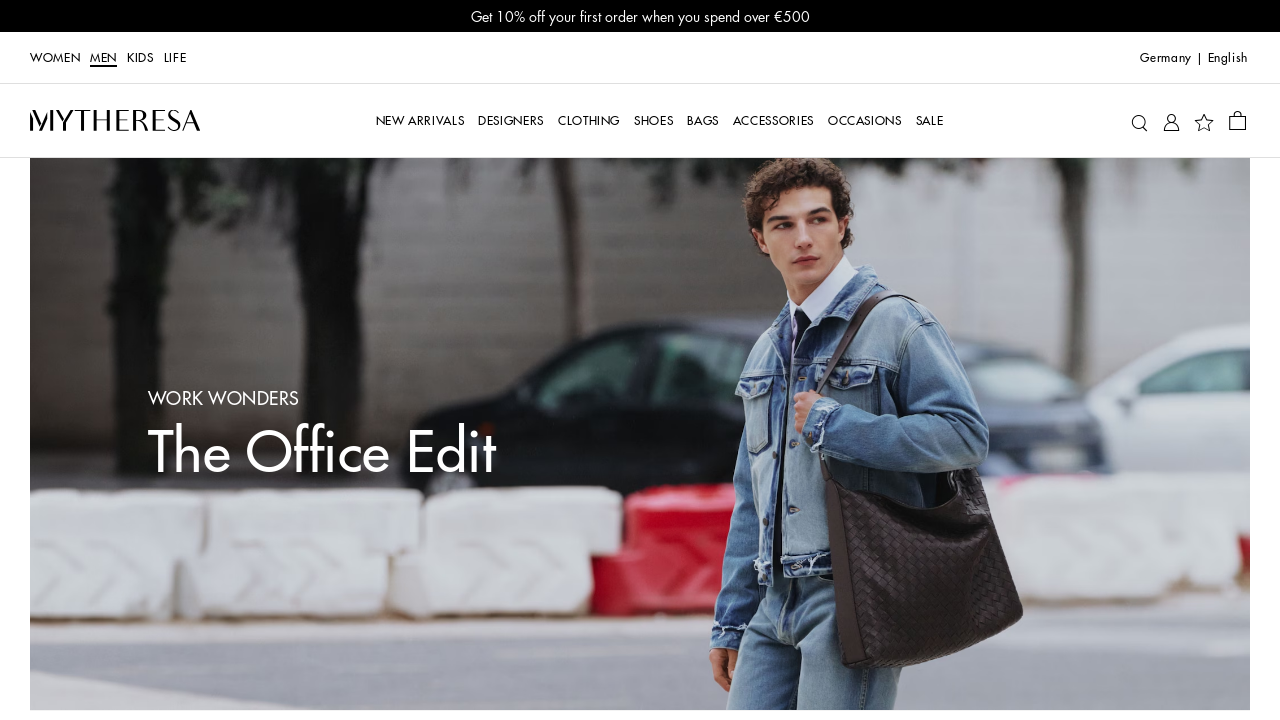

Retrieved href attribute from link: /de/en/men/gucci-gg-canvas-briefcase-black-p00951292
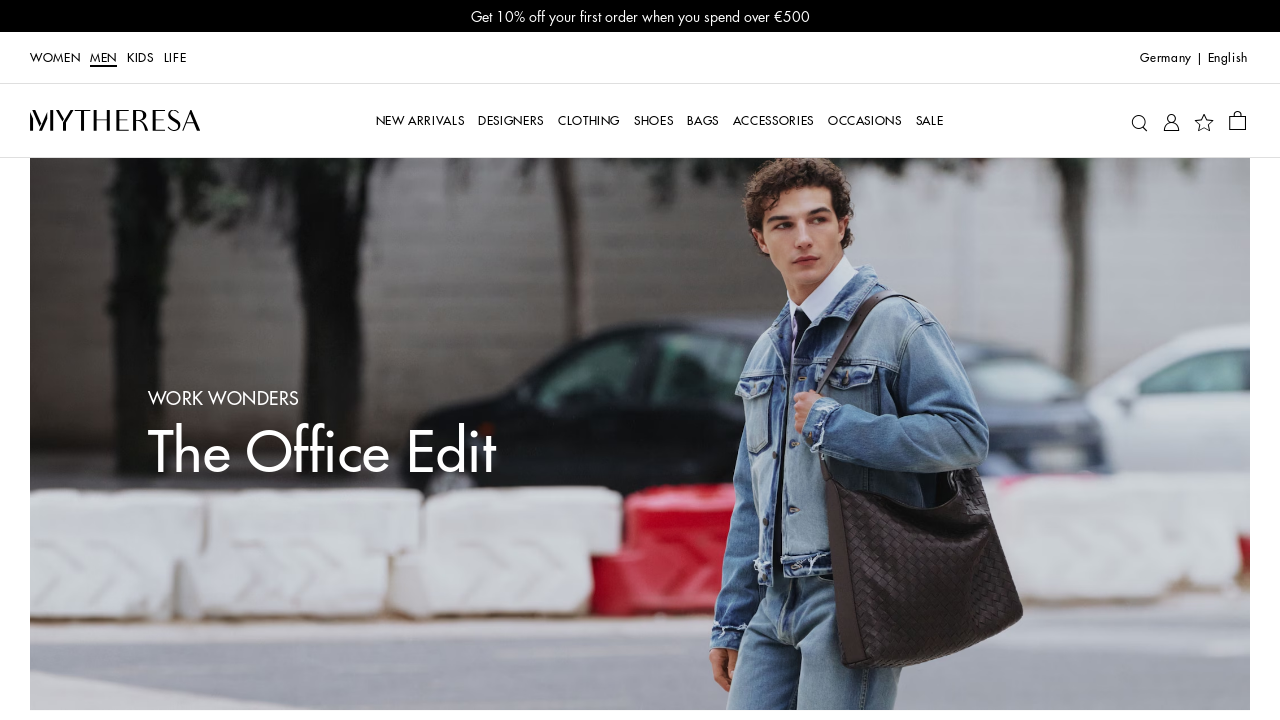

Validated link with href: /de/en/men/gucci-gg-canvas-briefcase-black-p00951292
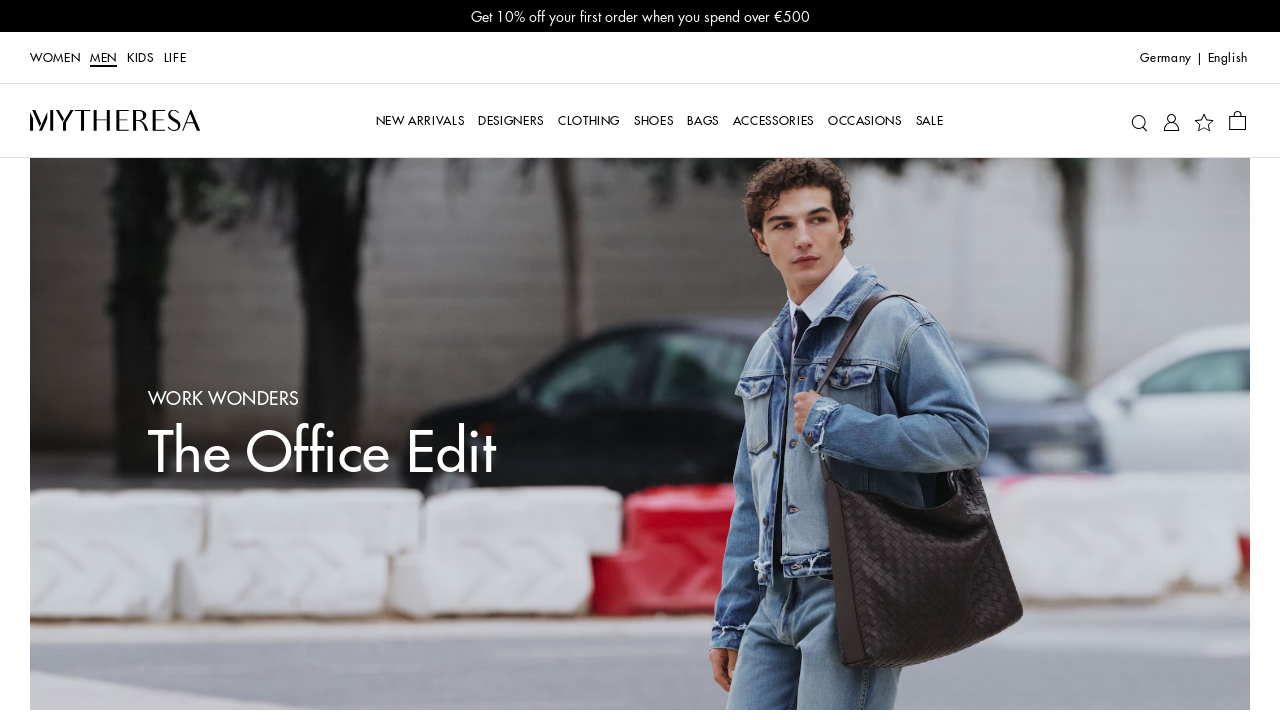

Retrieved href attribute from link: /de/en/men/bottega-veneta-getaway-intrecciato-leather-briefcase-black-p01046665
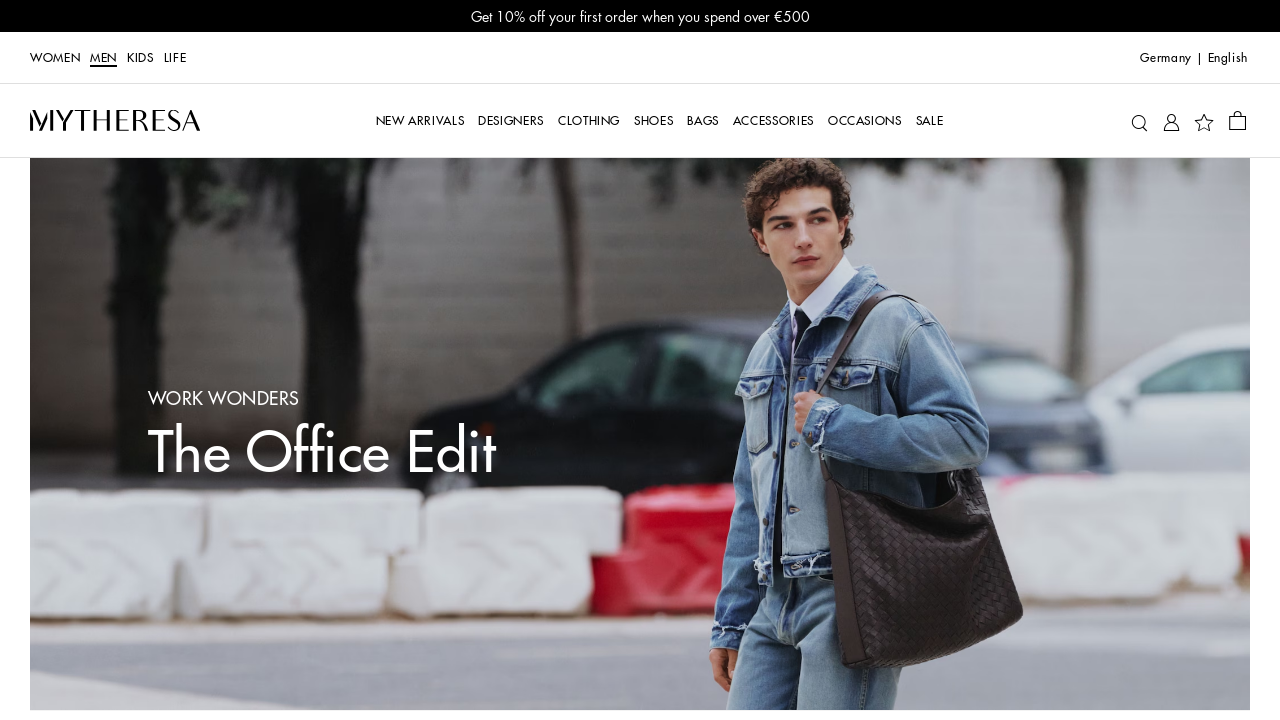

Validated link with href: /de/en/men/bottega-veneta-getaway-intrecciato-leather-briefcase-black-p01046665
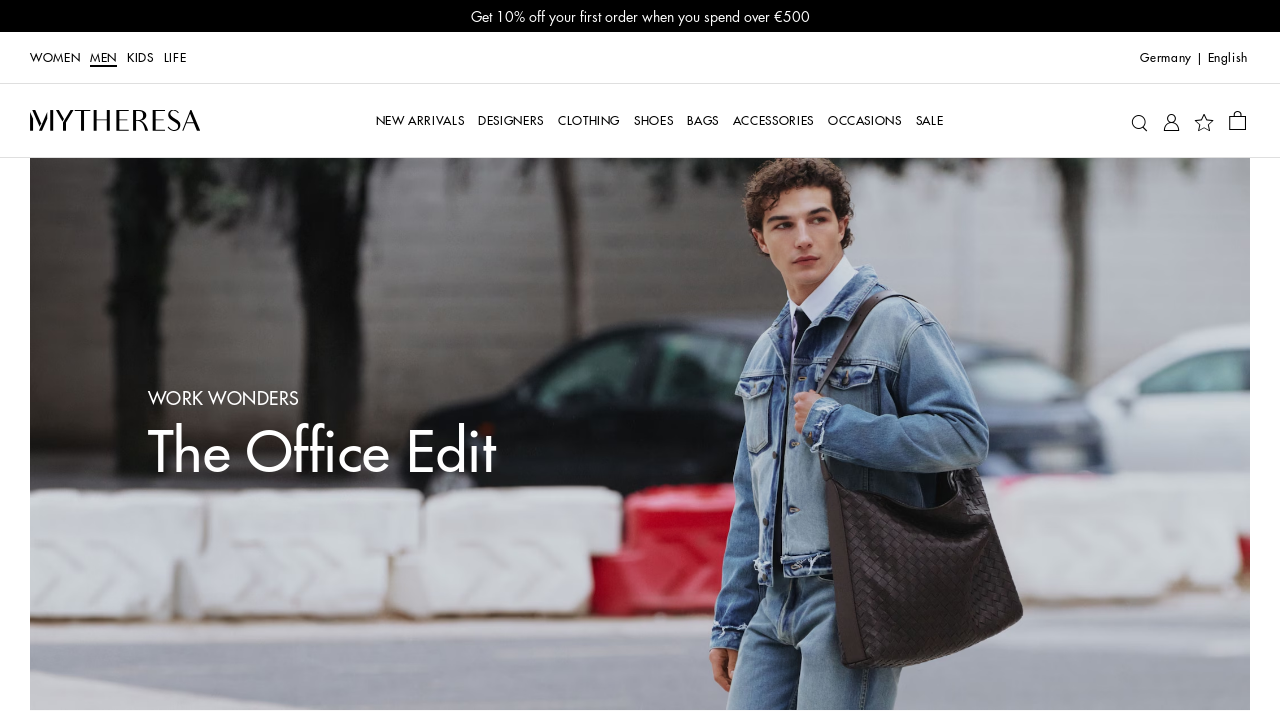

Retrieved href attribute from link: /de/en/men/bottega-veneta-getaway-intrecciato-leather-briefcase-black-p01046665
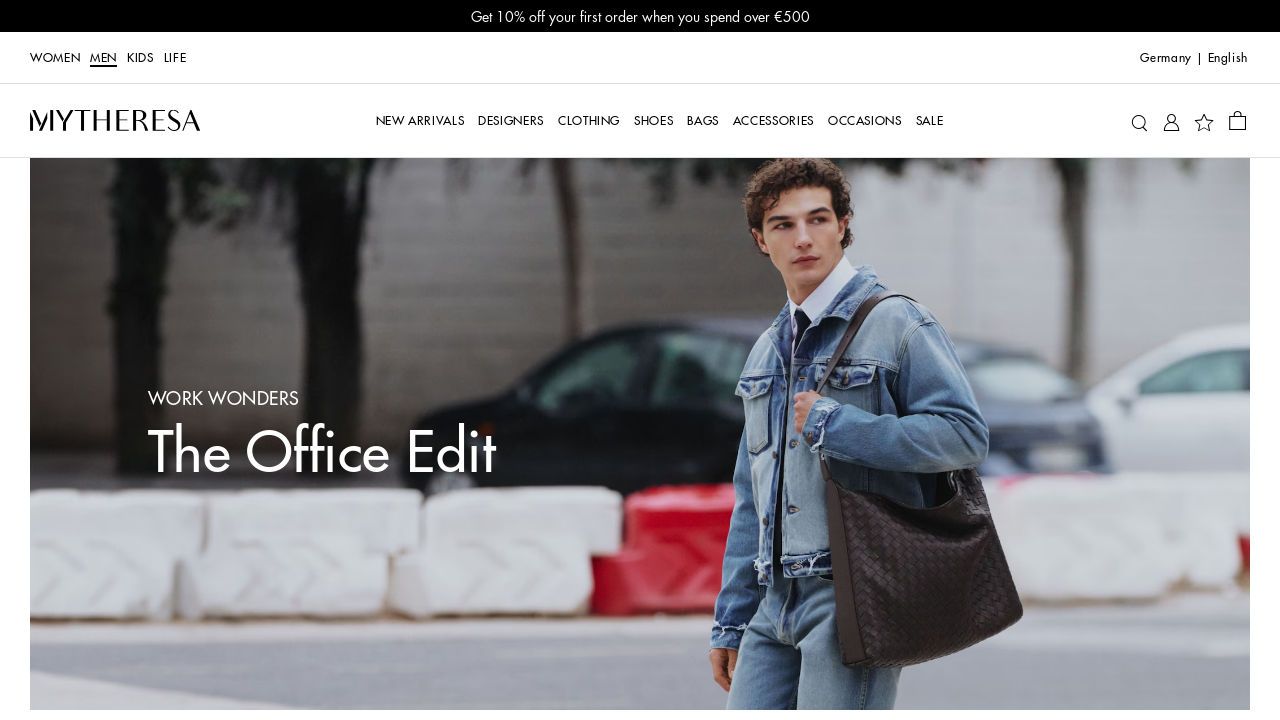

Validated link with href: /de/en/men/bottega-veneta-getaway-intrecciato-leather-briefcase-black-p01046665
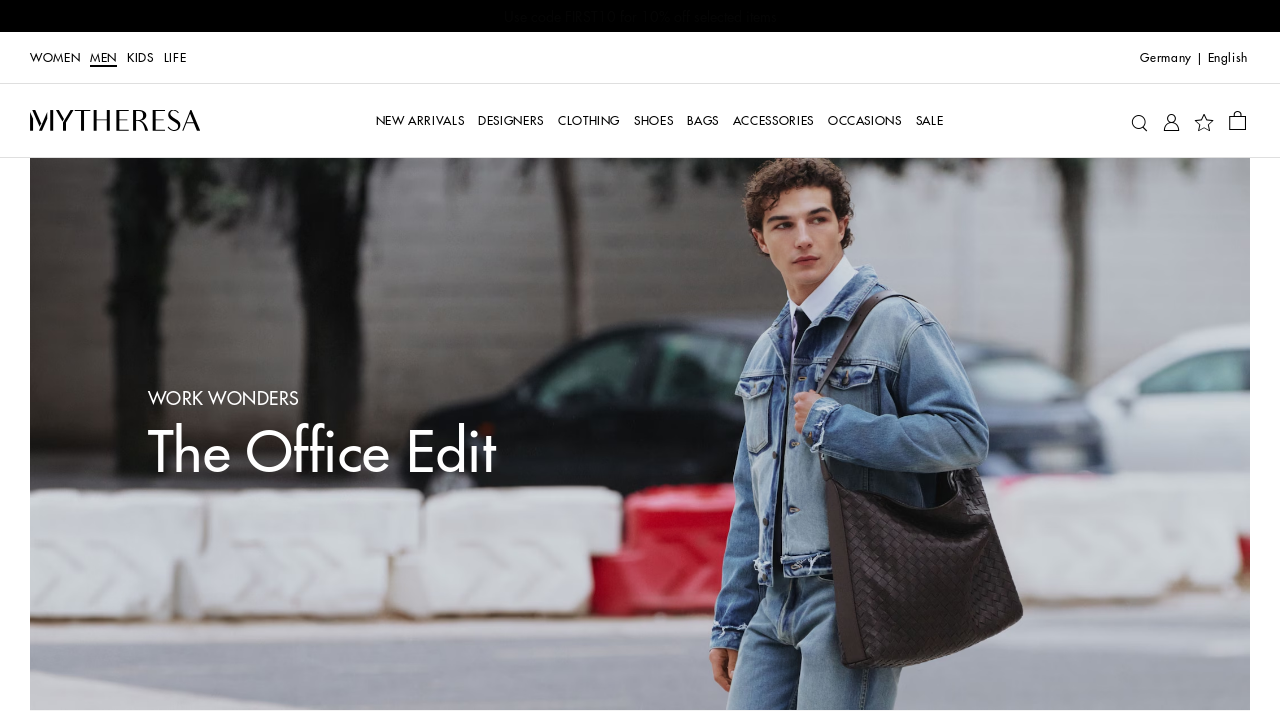

Retrieved href attribute from link: /de/en/men/saint-laurent-sac-de-jour-leather-briefcase-black-p00645464
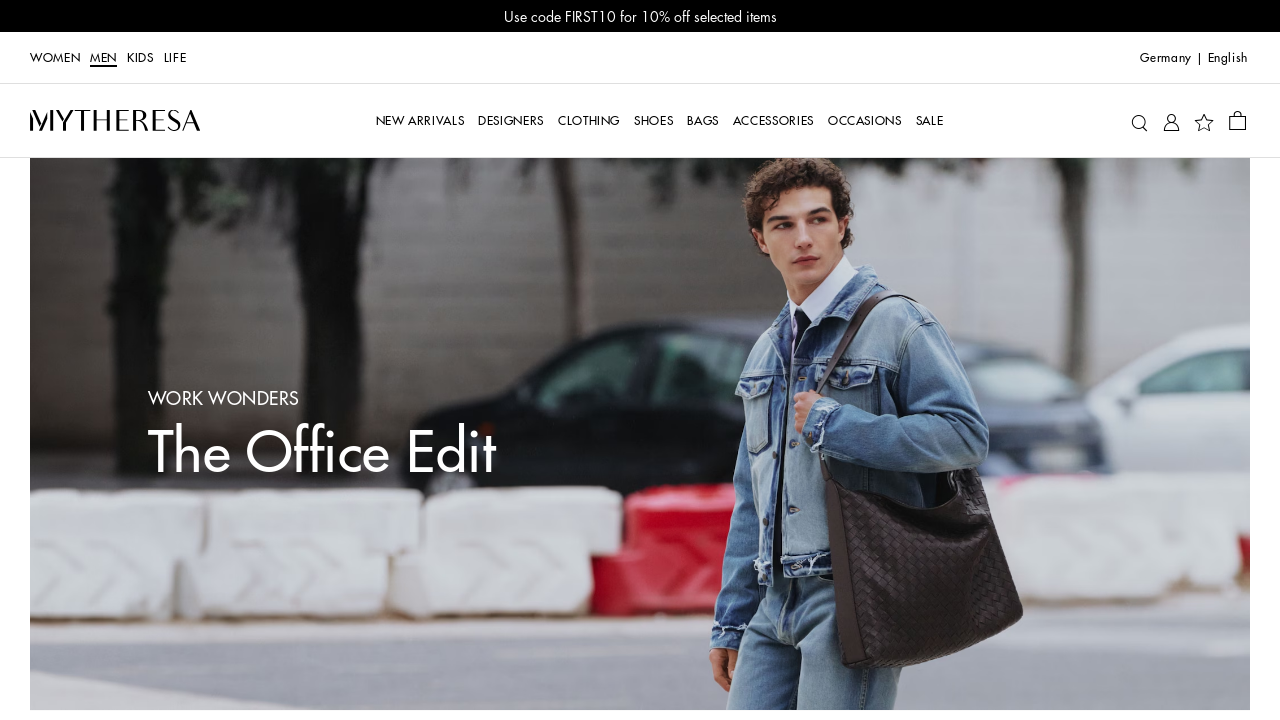

Validated link with href: /de/en/men/saint-laurent-sac-de-jour-leather-briefcase-black-p00645464
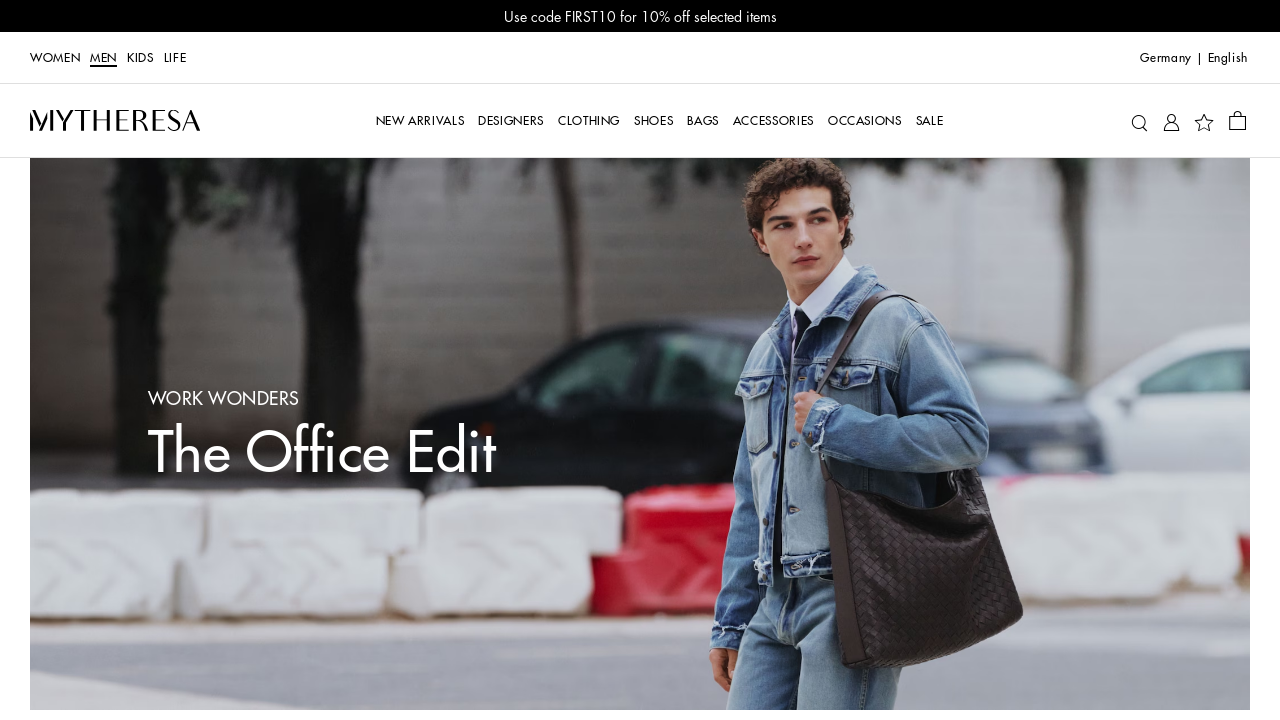

Retrieved href attribute from link: /de/en/men/saint-laurent-sac-de-jour-leather-briefcase-black-p00645464
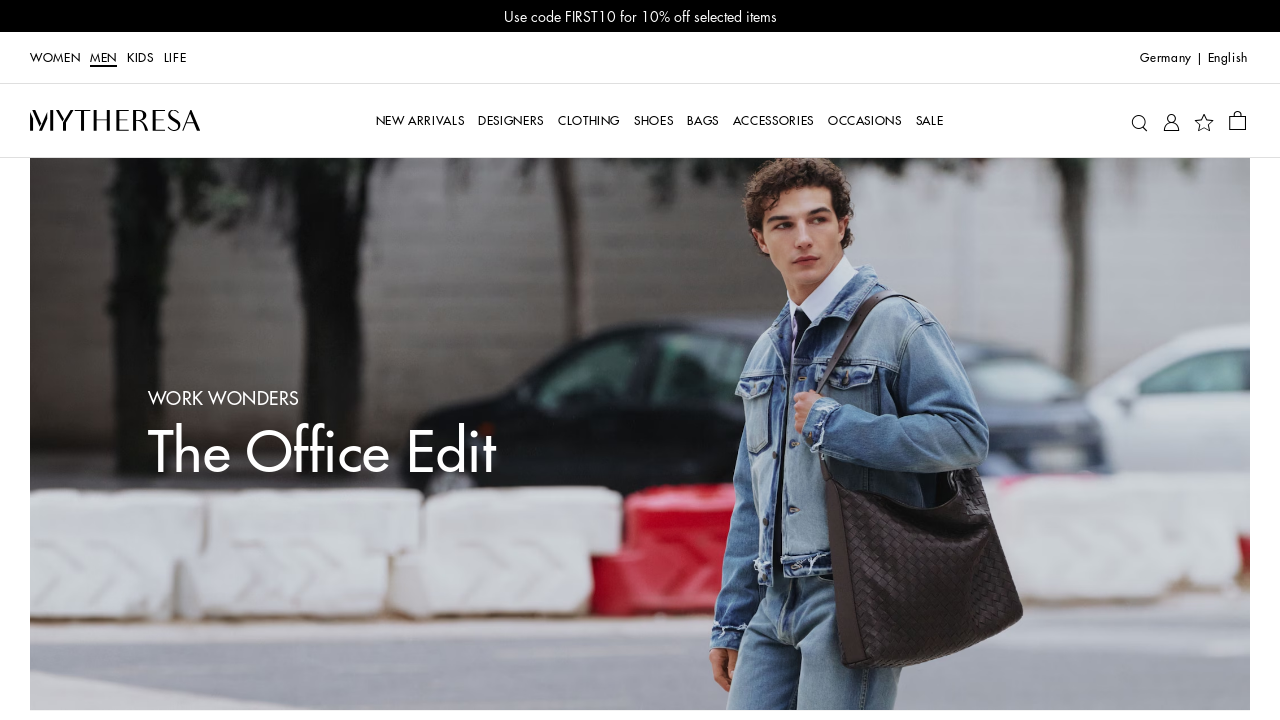

Validated link with href: /de/en/men/saint-laurent-sac-de-jour-leather-briefcase-black-p00645464
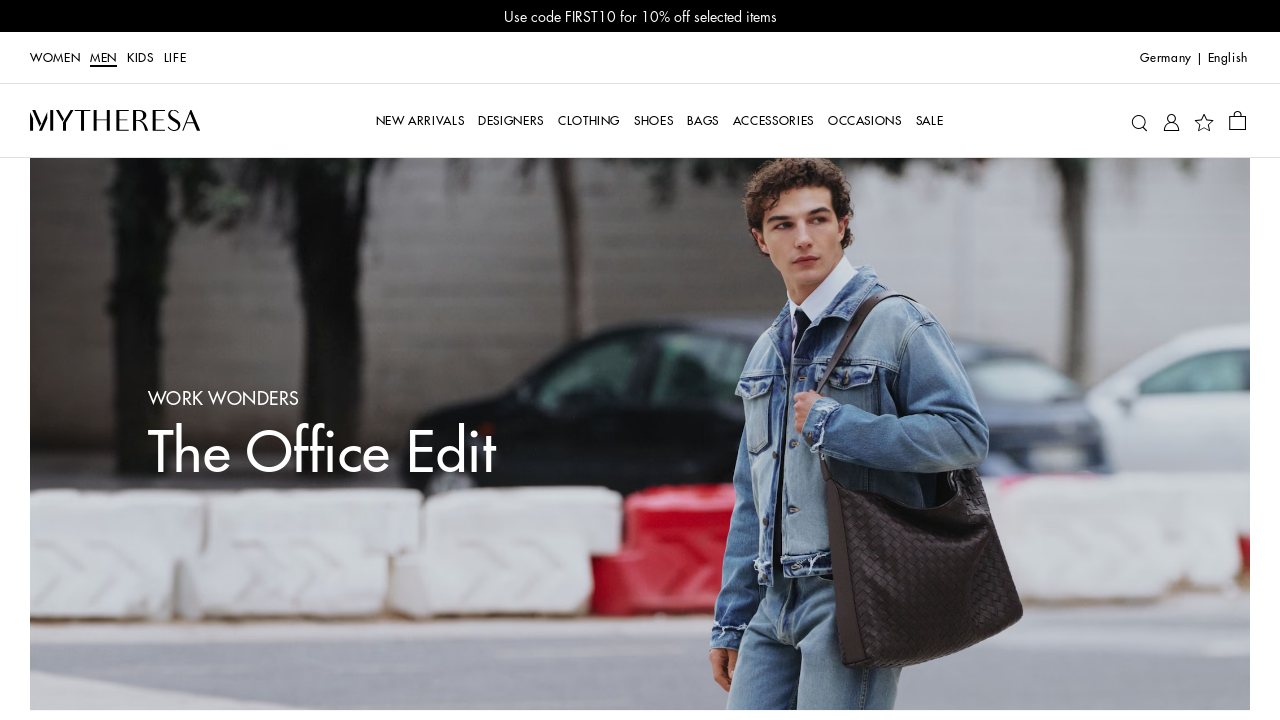

Retrieved href attribute from link: /de/en/men/tom-ford-grained-leather-briefcase-black-p00506797
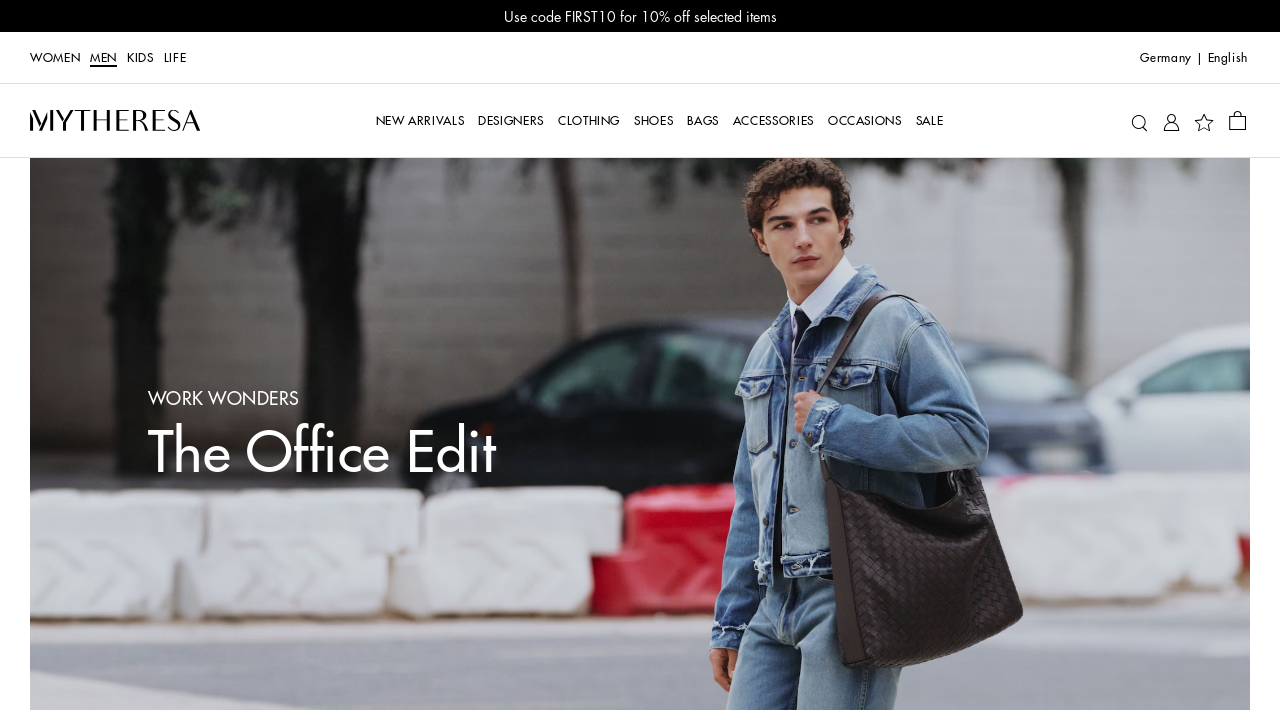

Validated link with href: /de/en/men/tom-ford-grained-leather-briefcase-black-p00506797
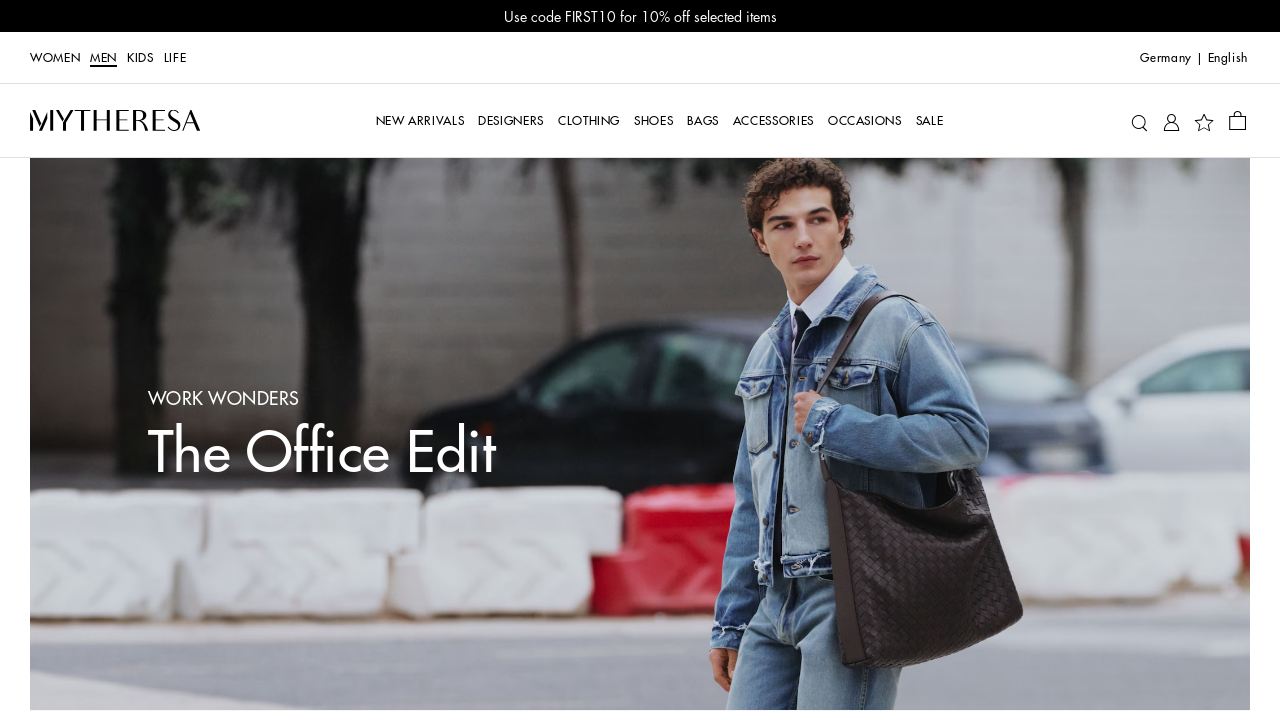

Retrieved href attribute from link: /de/en/men/tom-ford-grained-leather-briefcase-black-p00506797
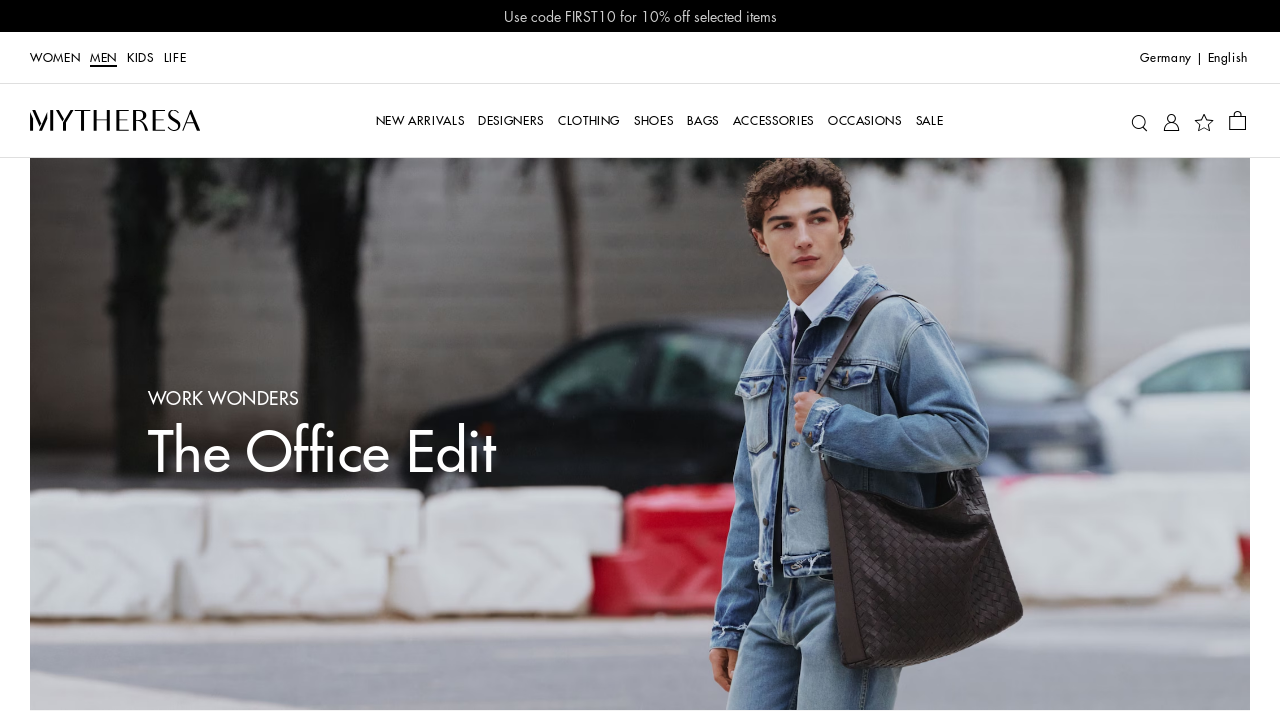

Validated link with href: /de/en/men/tom-ford-grained-leather-briefcase-black-p00506797
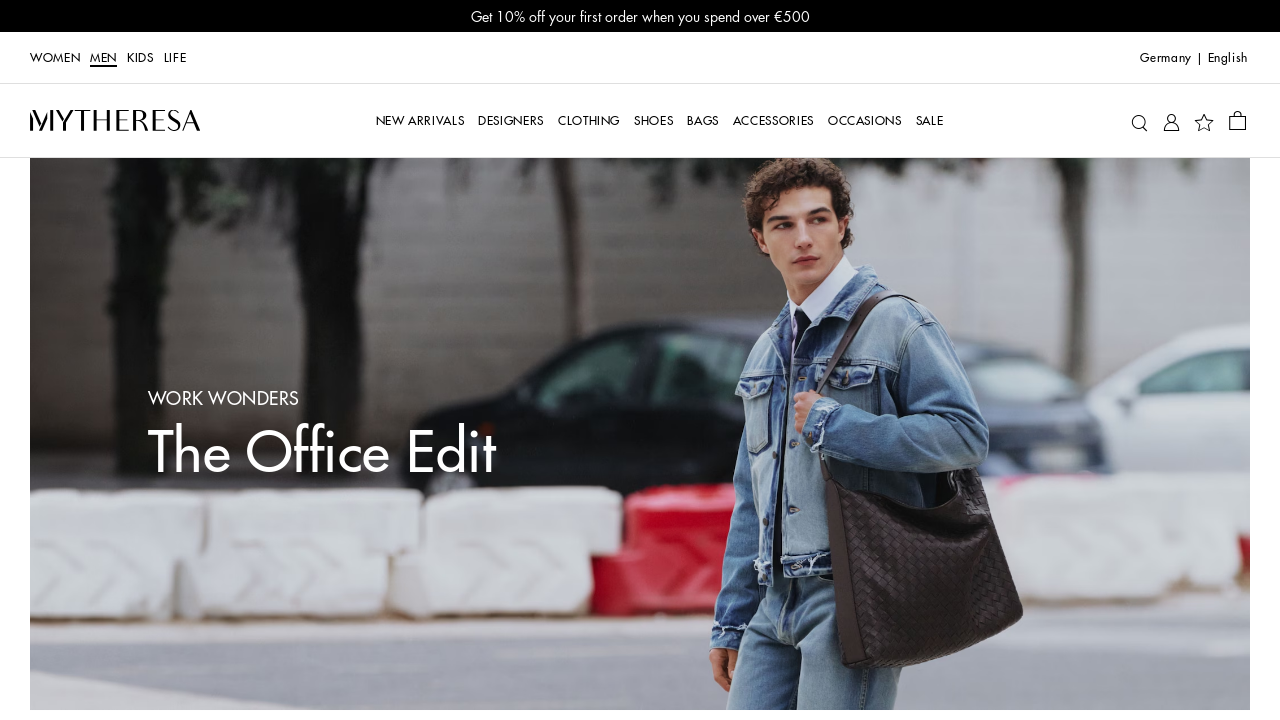

Retrieved href attribute from link: /de/en/men/bottega-veneta-classic-medium-intrecciato-leather-briefcase-black-p00583526
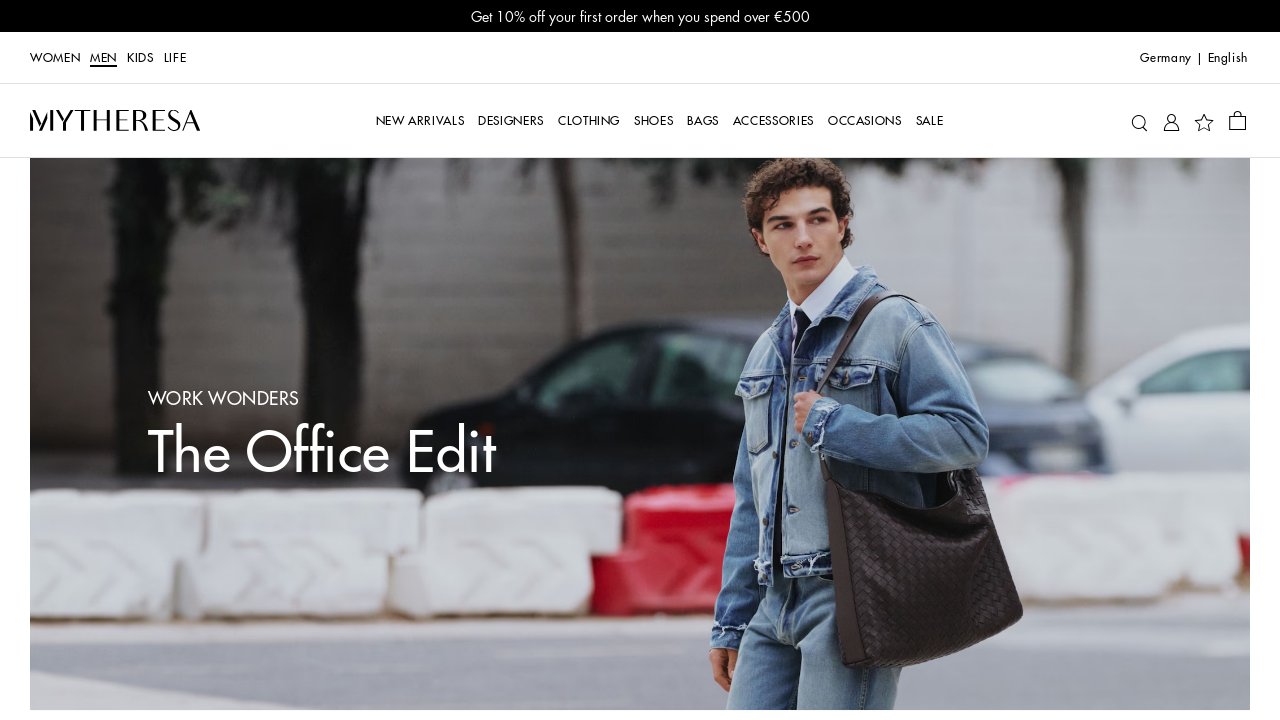

Validated link with href: /de/en/men/bottega-veneta-classic-medium-intrecciato-leather-briefcase-black-p00583526
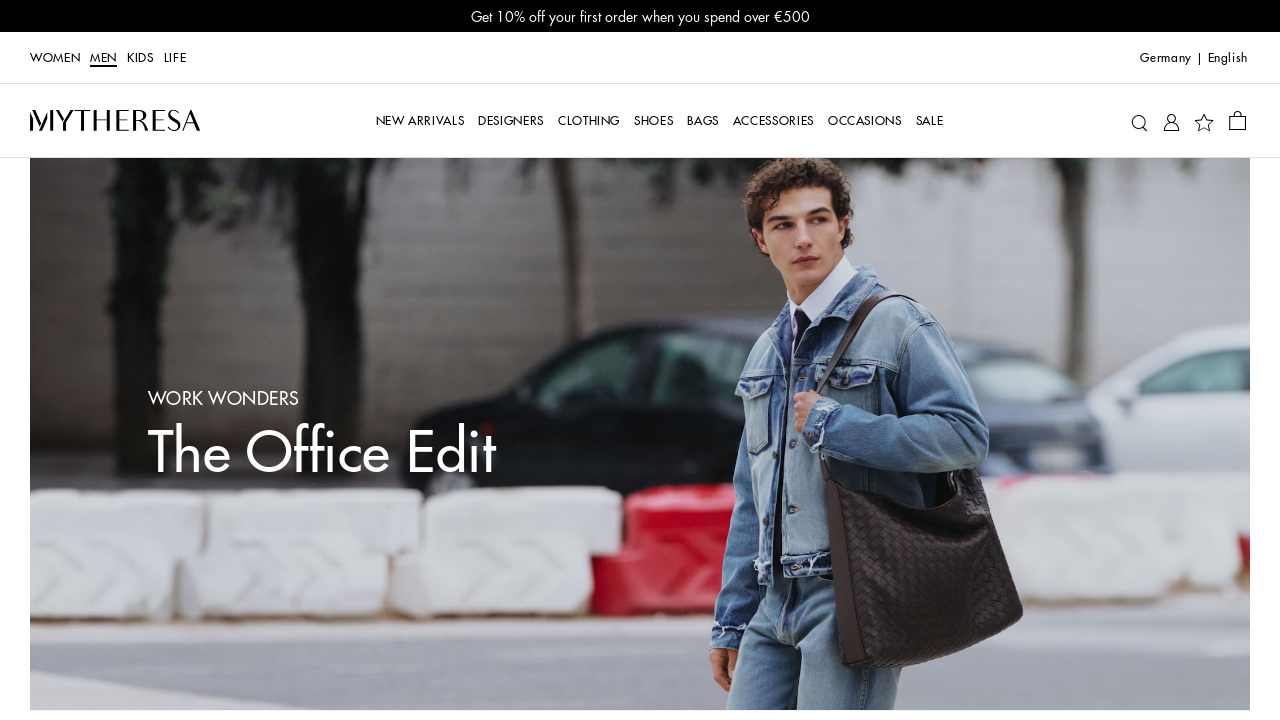

Retrieved href attribute from link: /de/en/men/bottega-veneta-classic-medium-intrecciato-leather-briefcase-black-p00583526
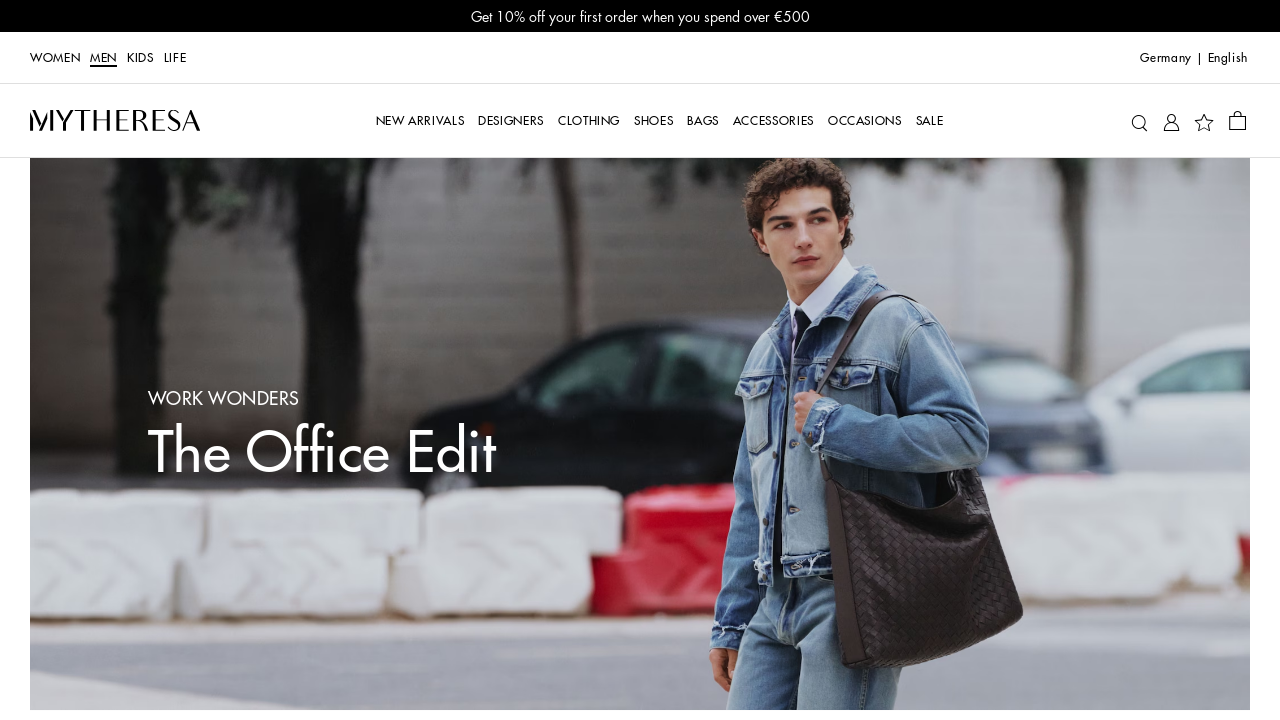

Validated link with href: /de/en/men/bottega-veneta-classic-medium-intrecciato-leather-briefcase-black-p00583526
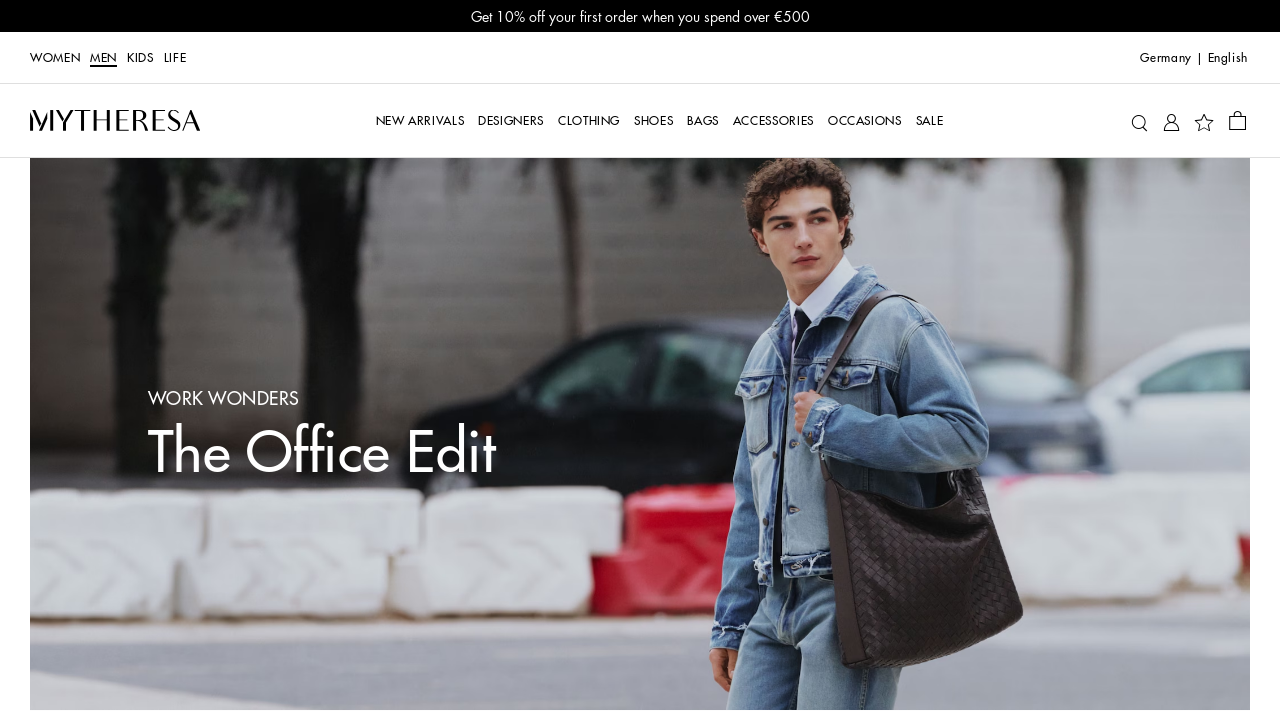

Retrieved href attribute from link: /de/en/men/bottega-veneta-getaway-large-leather-briefcase-black-p00945217
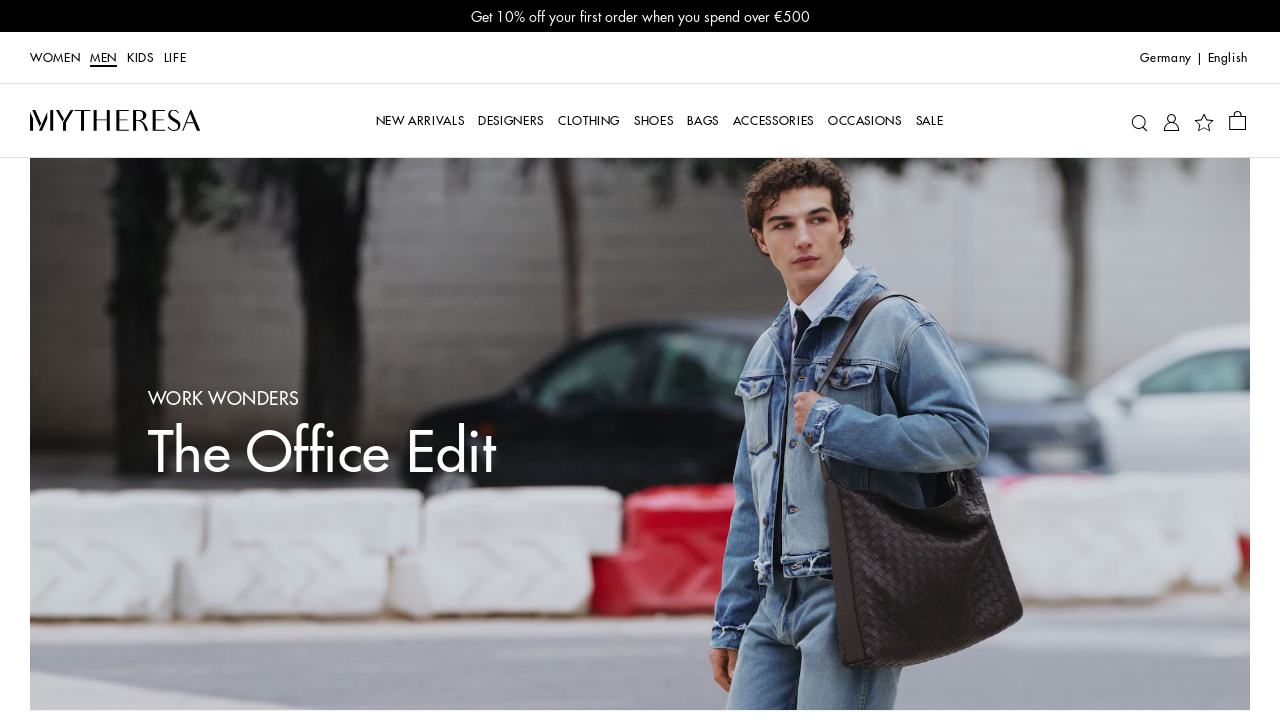

Validated link with href: /de/en/men/bottega-veneta-getaway-large-leather-briefcase-black-p00945217
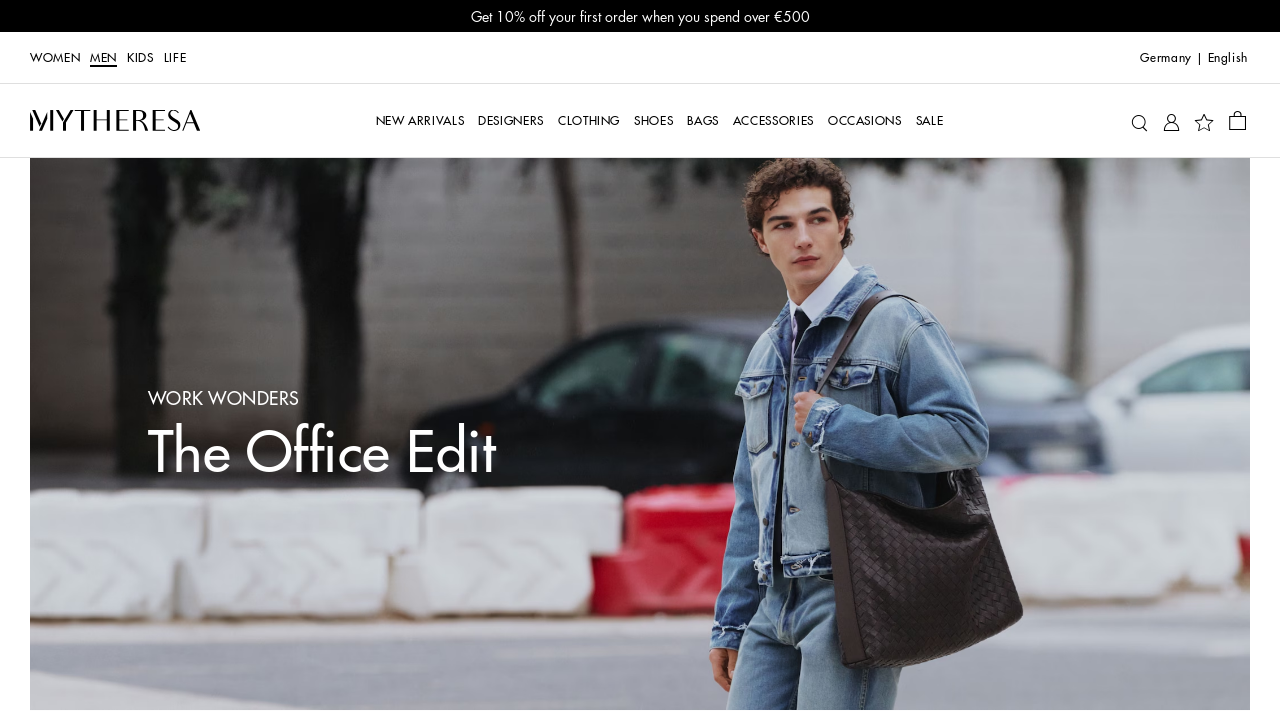

Retrieved href attribute from link: /de/en/men/bottega-veneta-getaway-large-leather-briefcase-black-p00945217
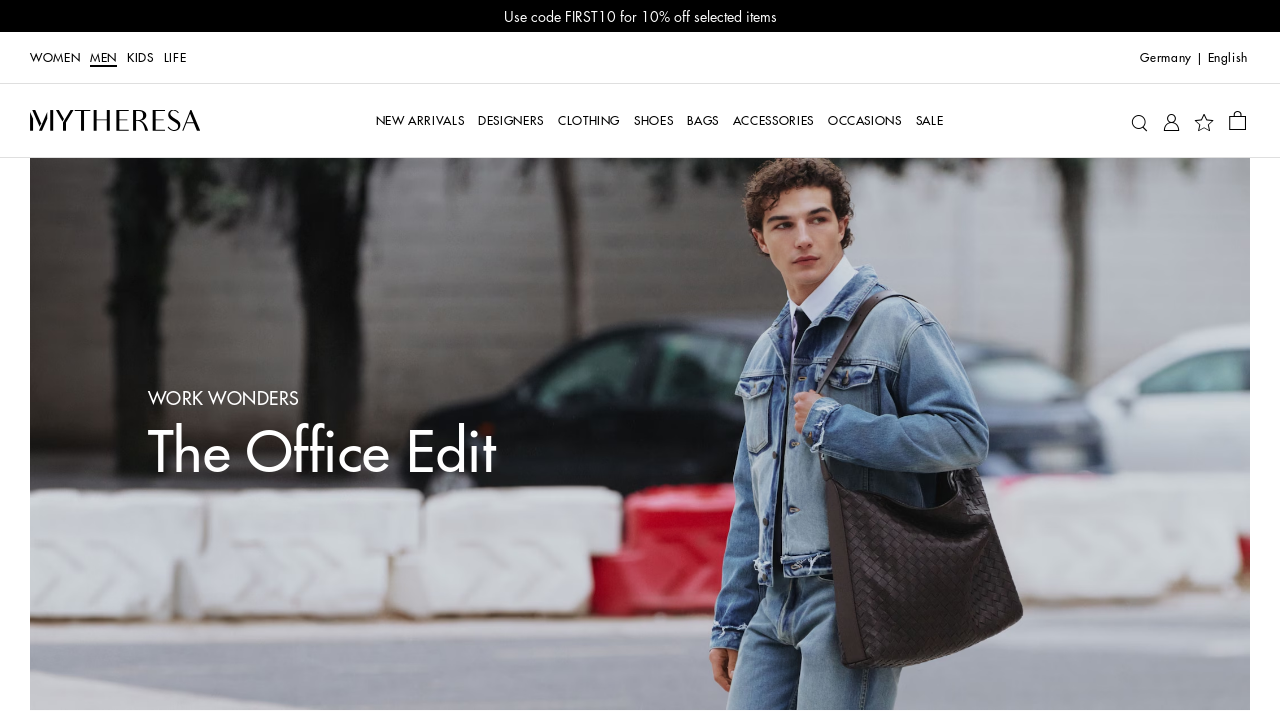

Validated link with href: /de/en/men/bottega-veneta-getaway-large-leather-briefcase-black-p00945217
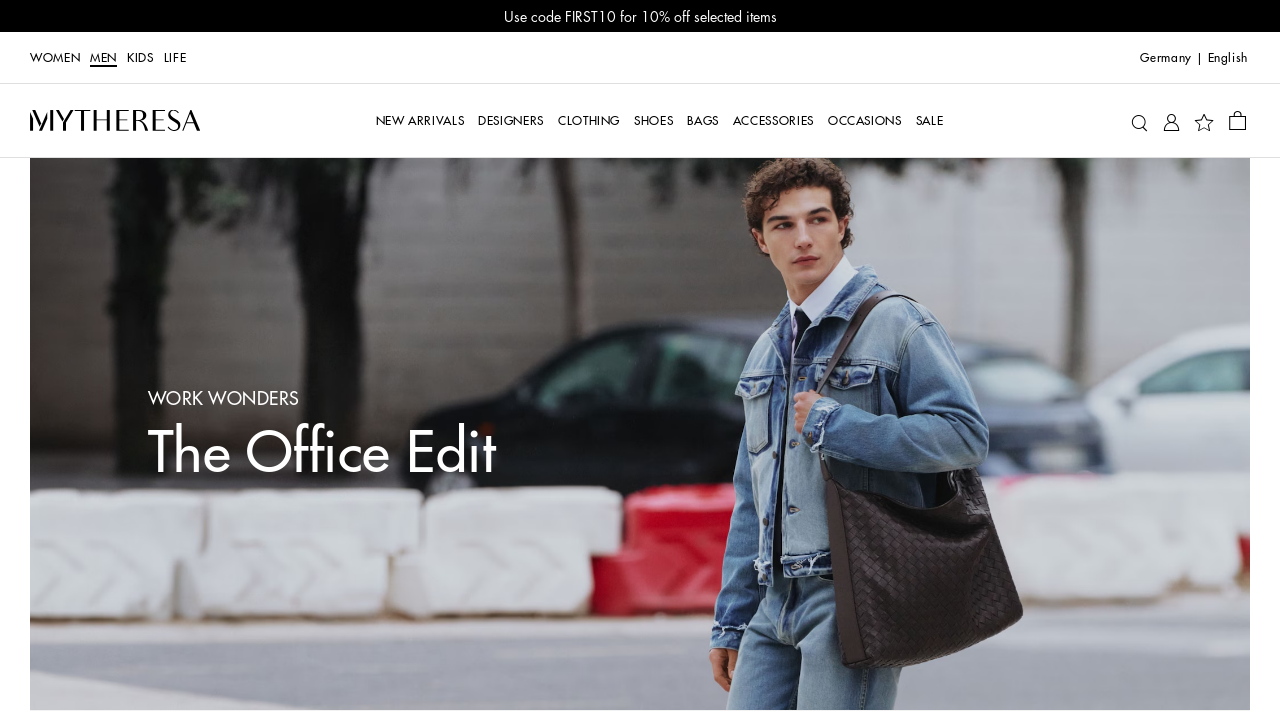

Retrieved href attribute from link: /de/en/men/bottega-veneta-intrecciato-briefcase-black-p00863067
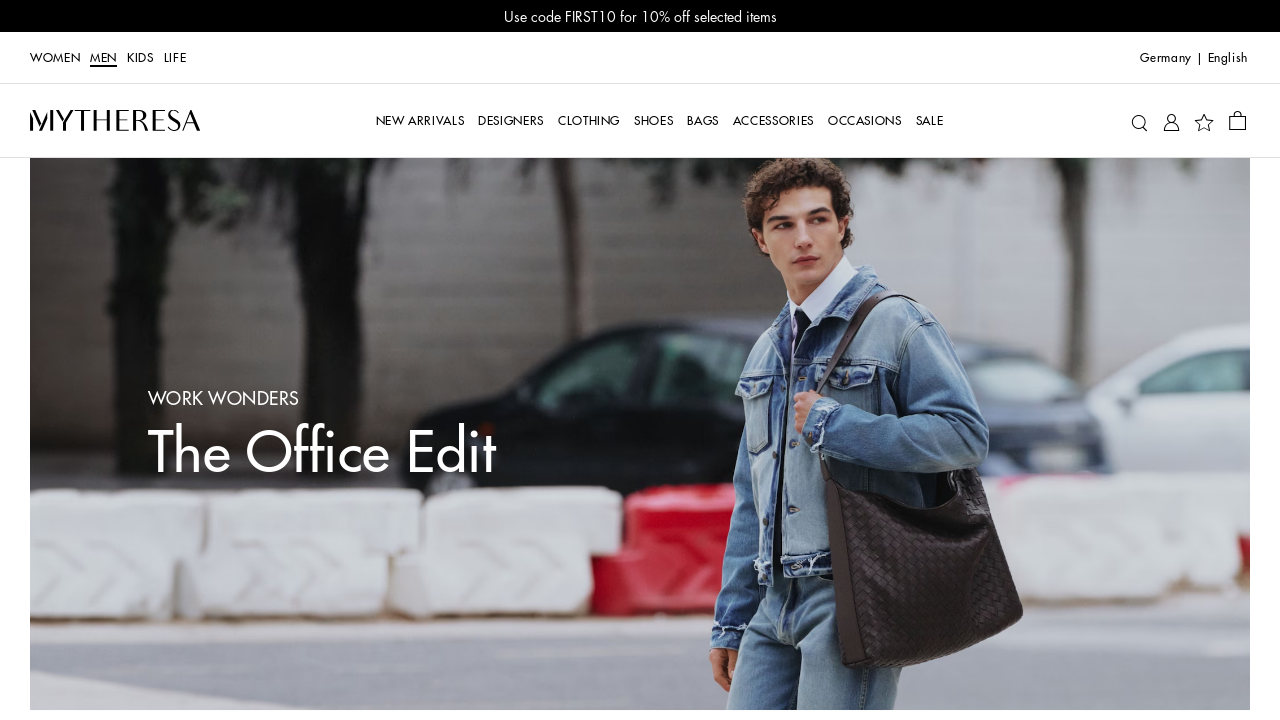

Validated link with href: /de/en/men/bottega-veneta-intrecciato-briefcase-black-p00863067
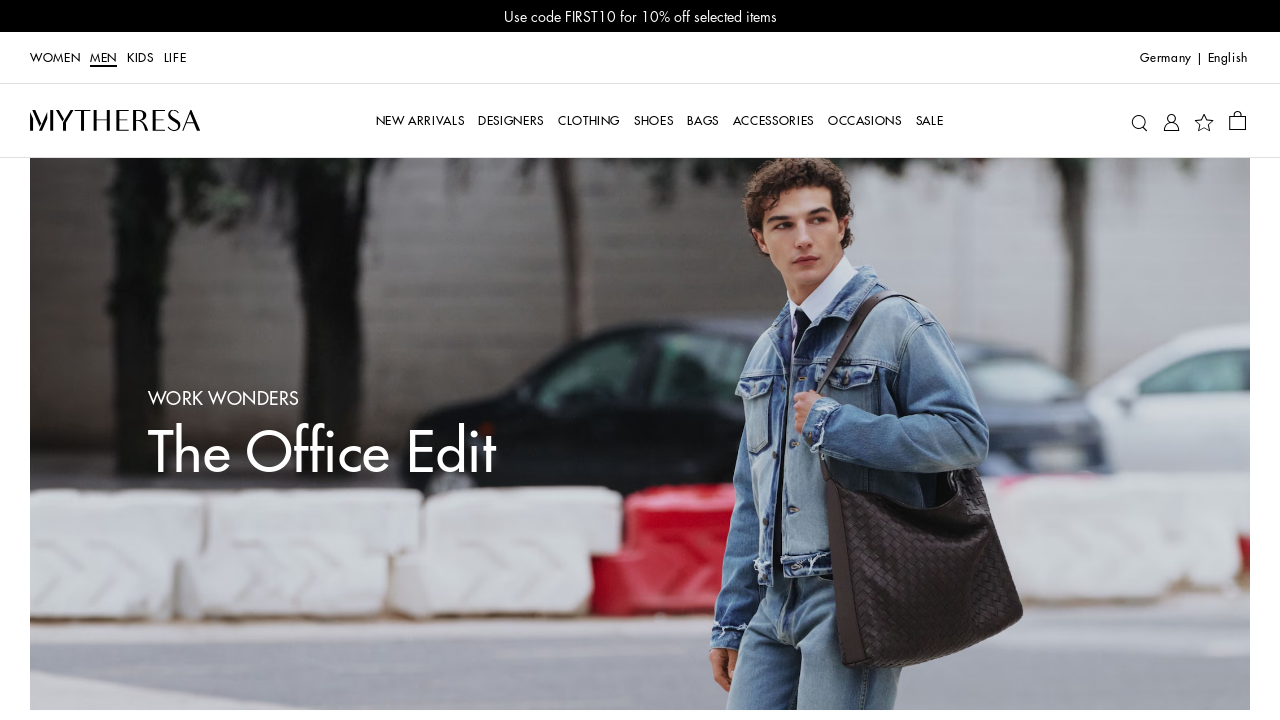

Retrieved href attribute from link: /de/en/men/bottega-veneta-intrecciato-briefcase-black-p00863067
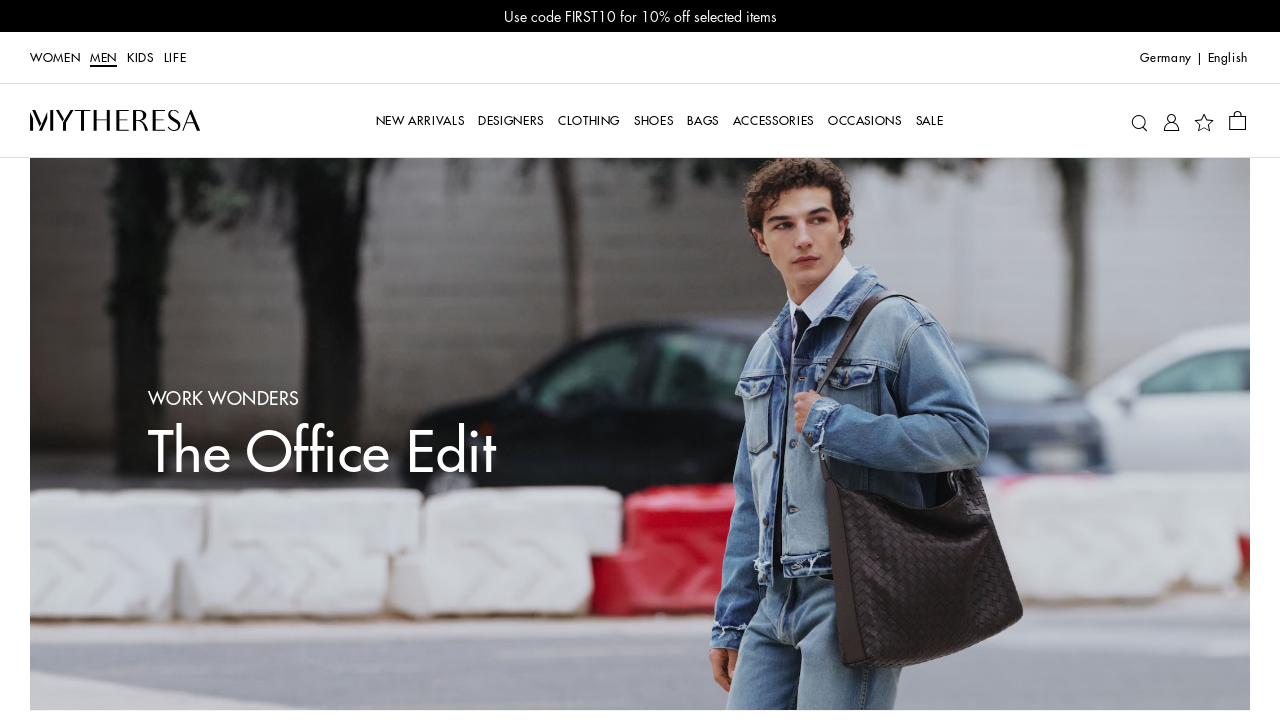

Validated link with href: /de/en/men/bottega-veneta-intrecciato-briefcase-black-p00863067
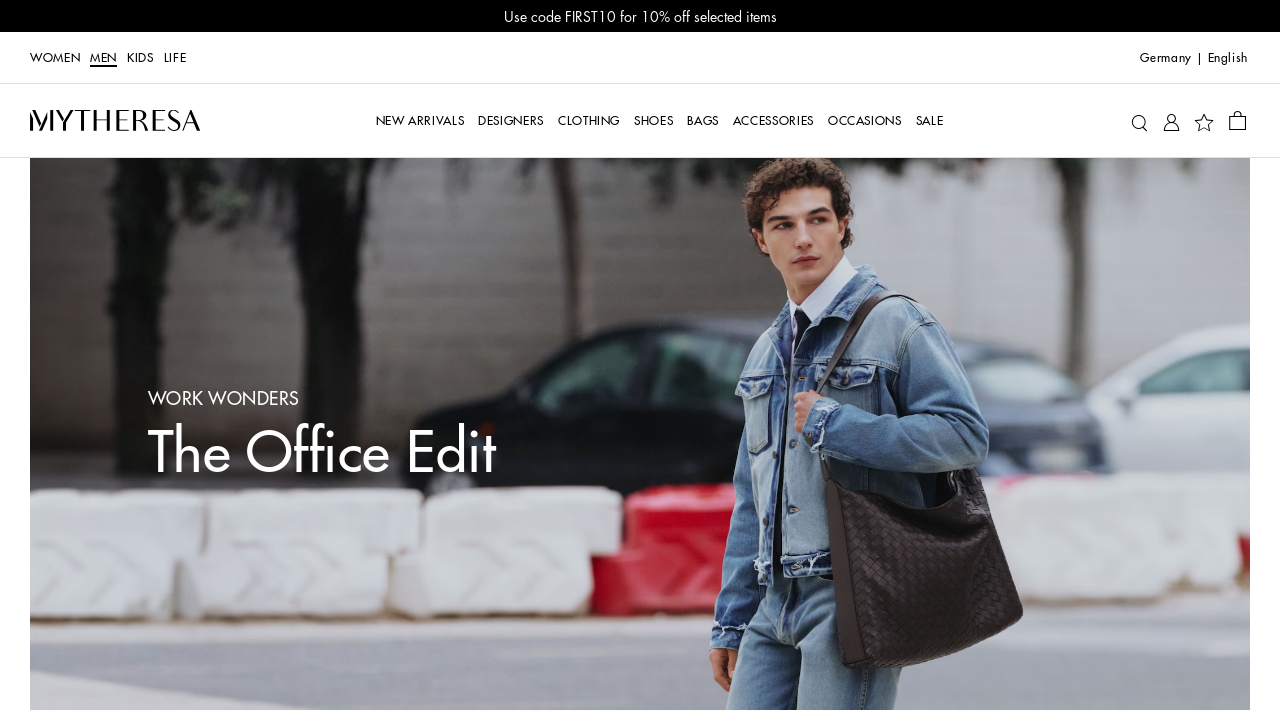

Retrieved href attribute from link: /de/en/men/saint-laurent-duffle-leather-briefcase-black-p00492213
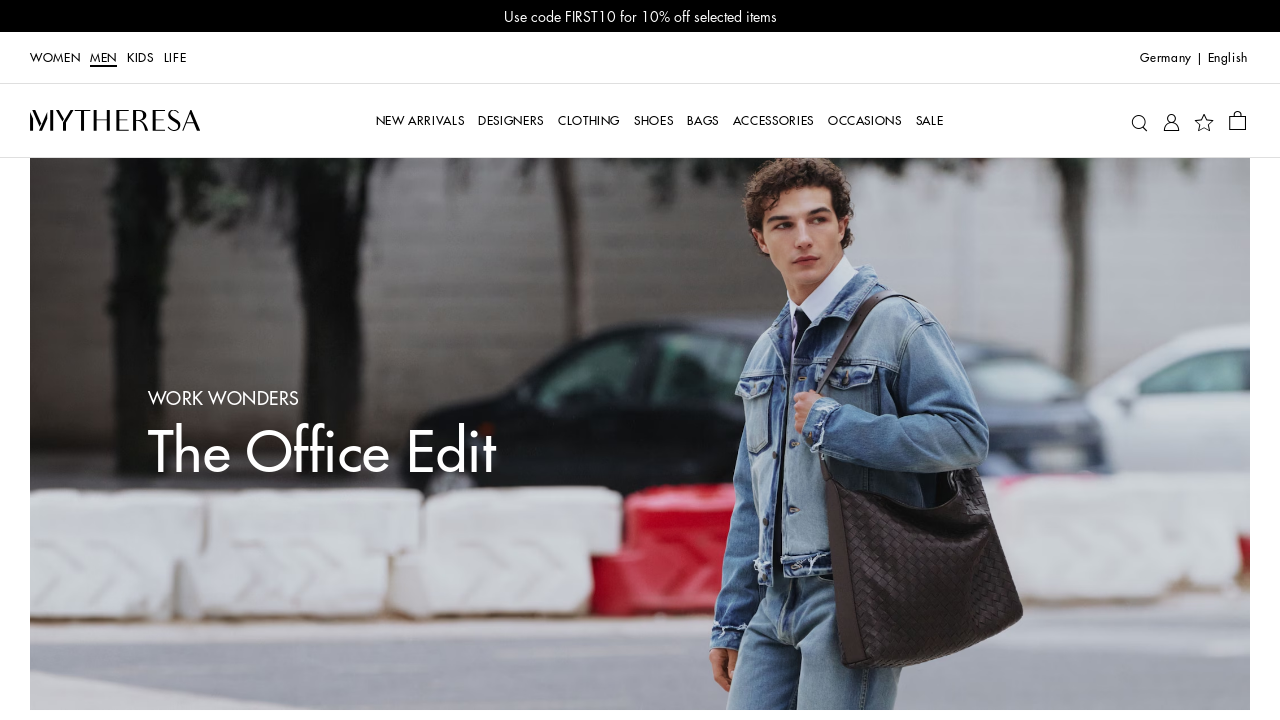

Validated link with href: /de/en/men/saint-laurent-duffle-leather-briefcase-black-p00492213
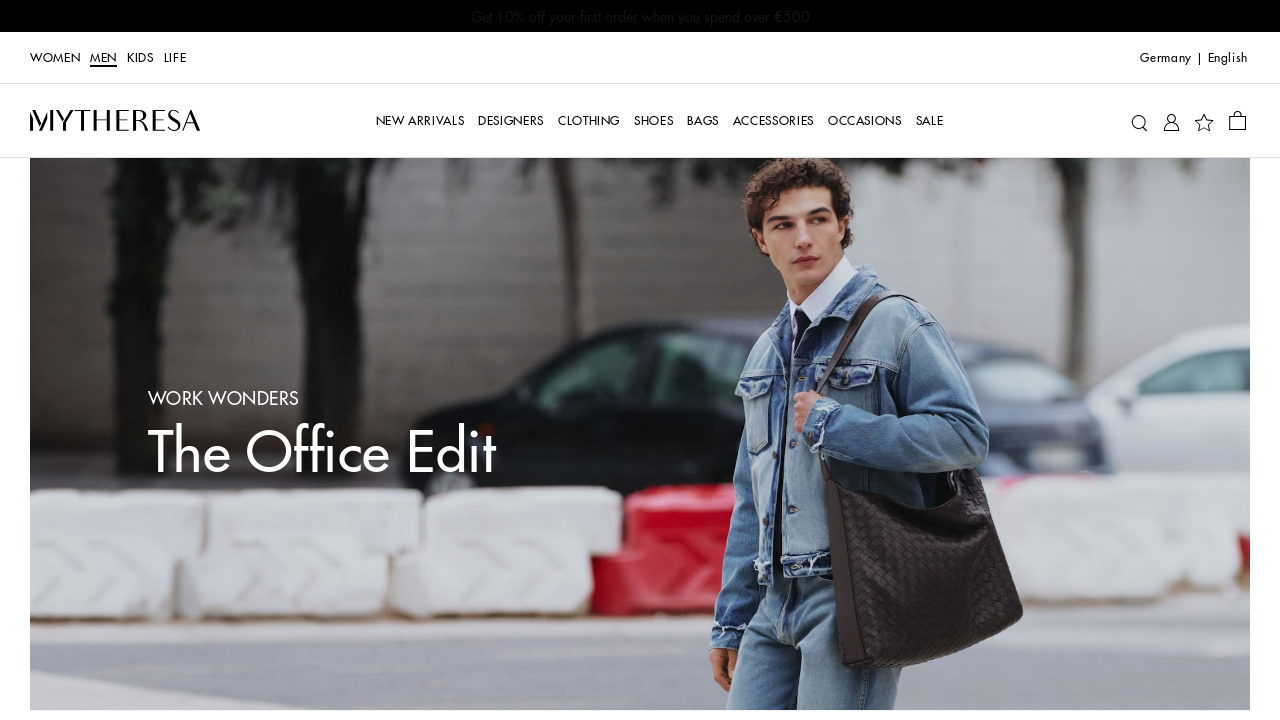

Retrieved href attribute from link: /de/en/men/saint-laurent-duffle-leather-briefcase-black-p00492213
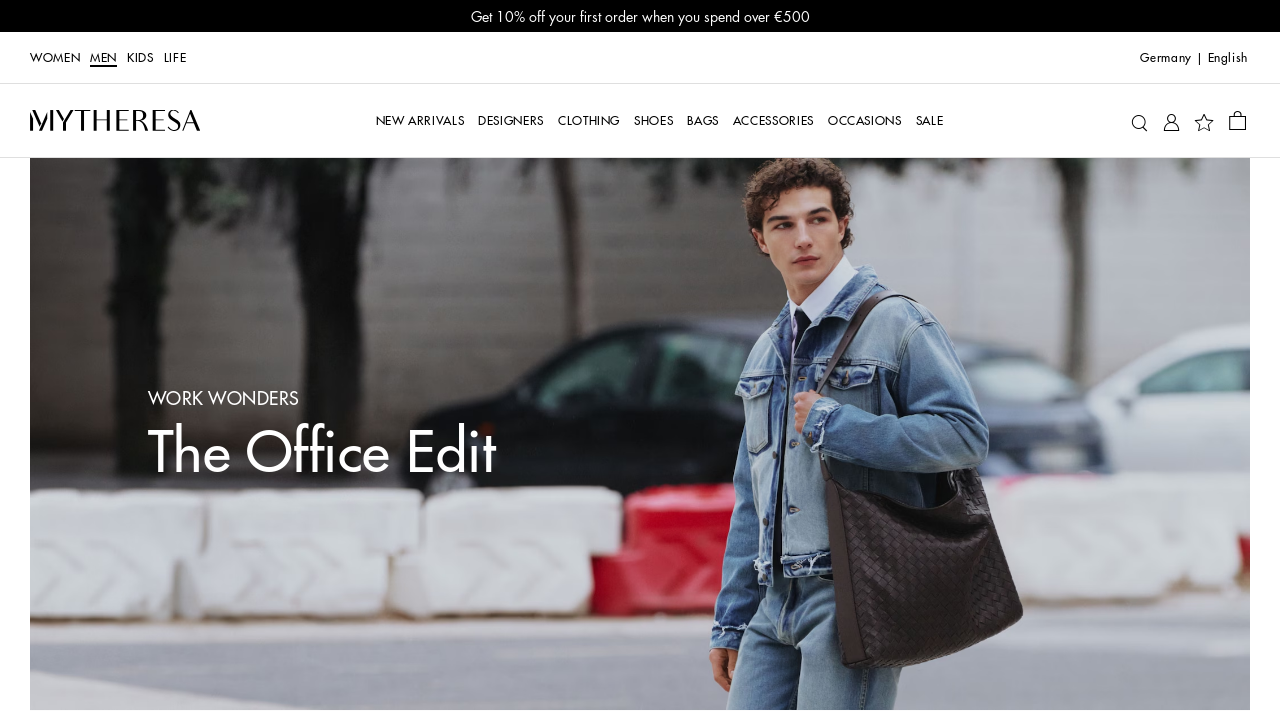

Validated link with href: /de/en/men/saint-laurent-duffle-leather-briefcase-black-p00492213
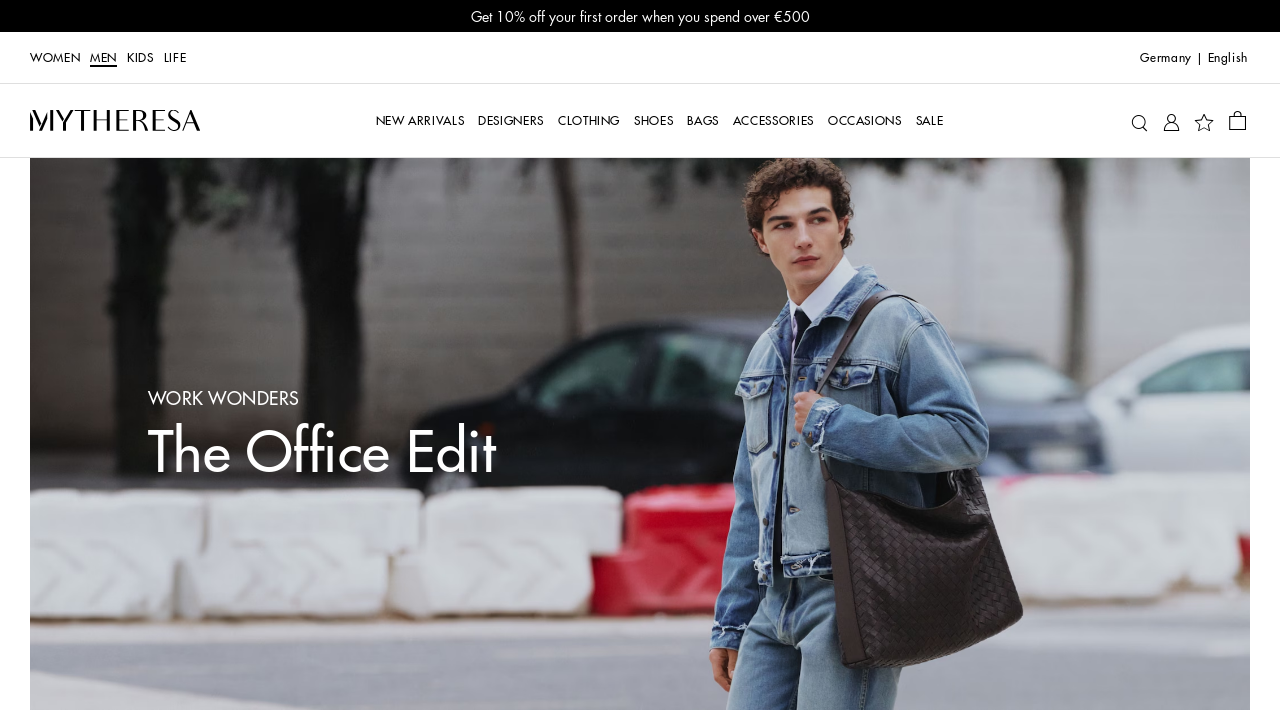

Retrieved href attribute from link: /de/en/men/loewe-goya-leather-briefcase-black-p00962186
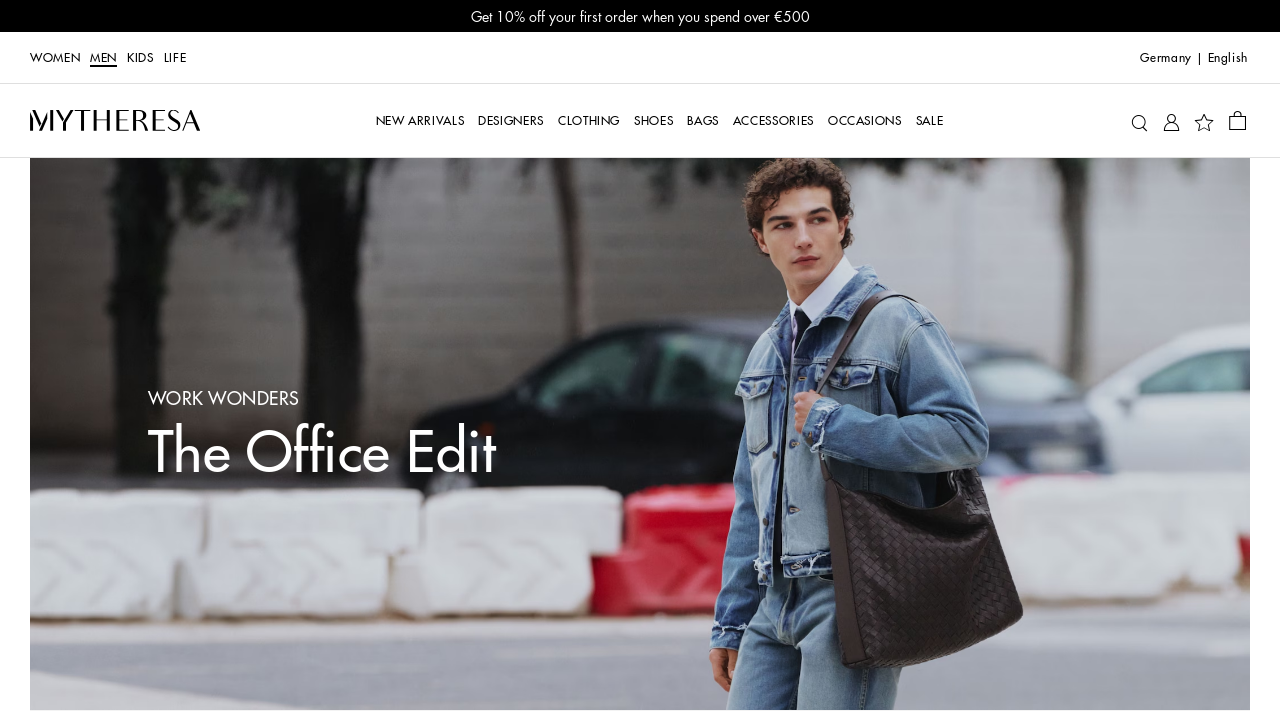

Validated link with href: /de/en/men/loewe-goya-leather-briefcase-black-p00962186
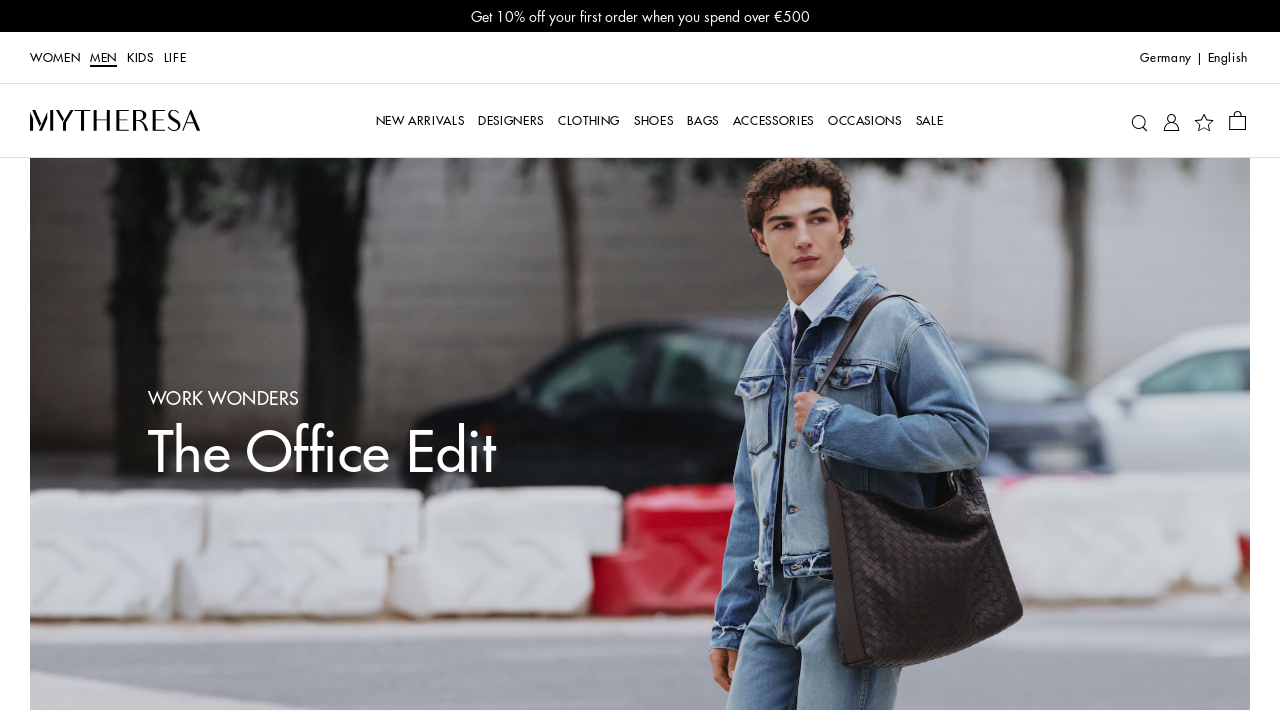

Retrieved href attribute from link: /de/en/men/loewe-goya-leather-briefcase-black-p00962186
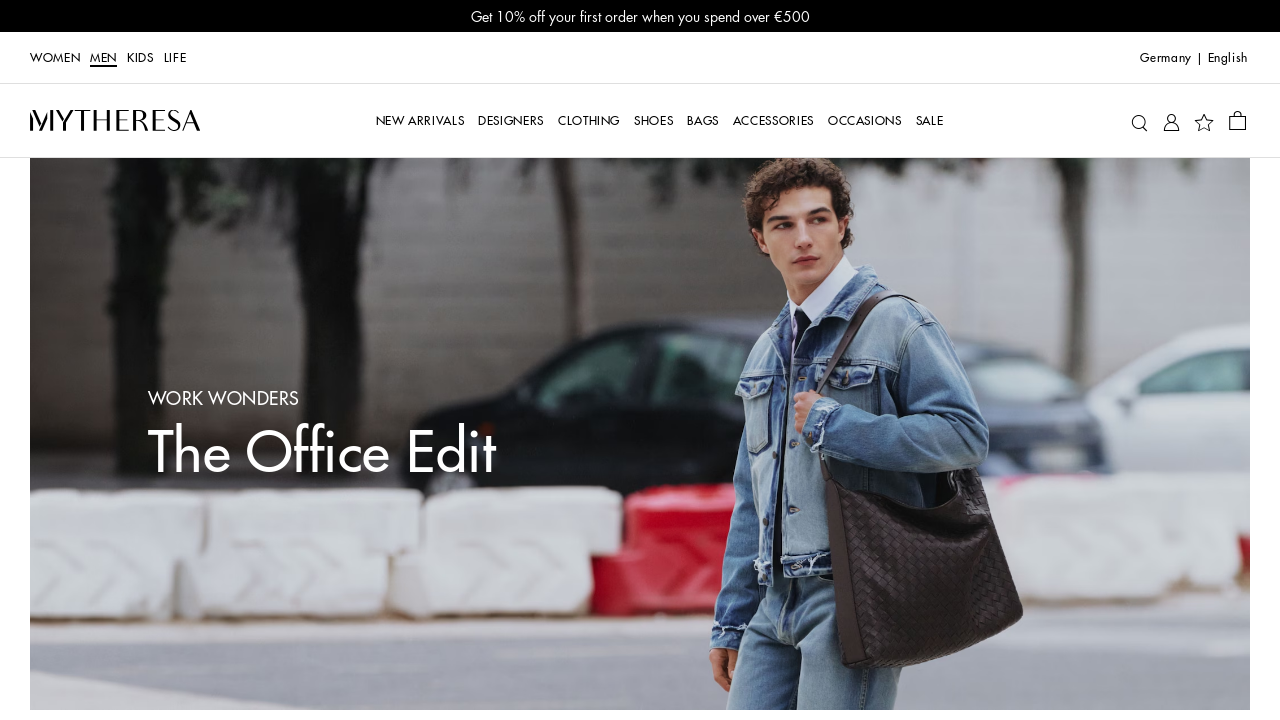

Validated link with href: /de/en/men/loewe-goya-leather-briefcase-black-p00962186
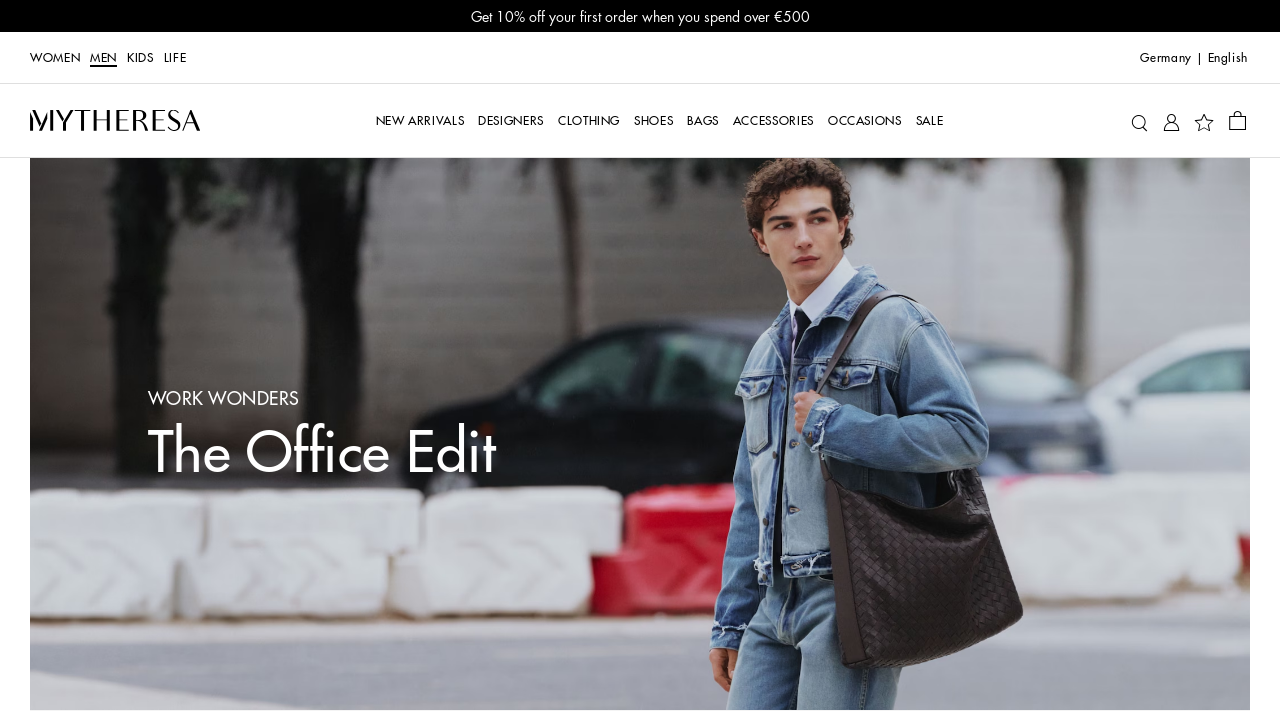

Retrieved href attribute from link: /de/en/men/berluti-un-jour-leather-briefcase-black-p01067252
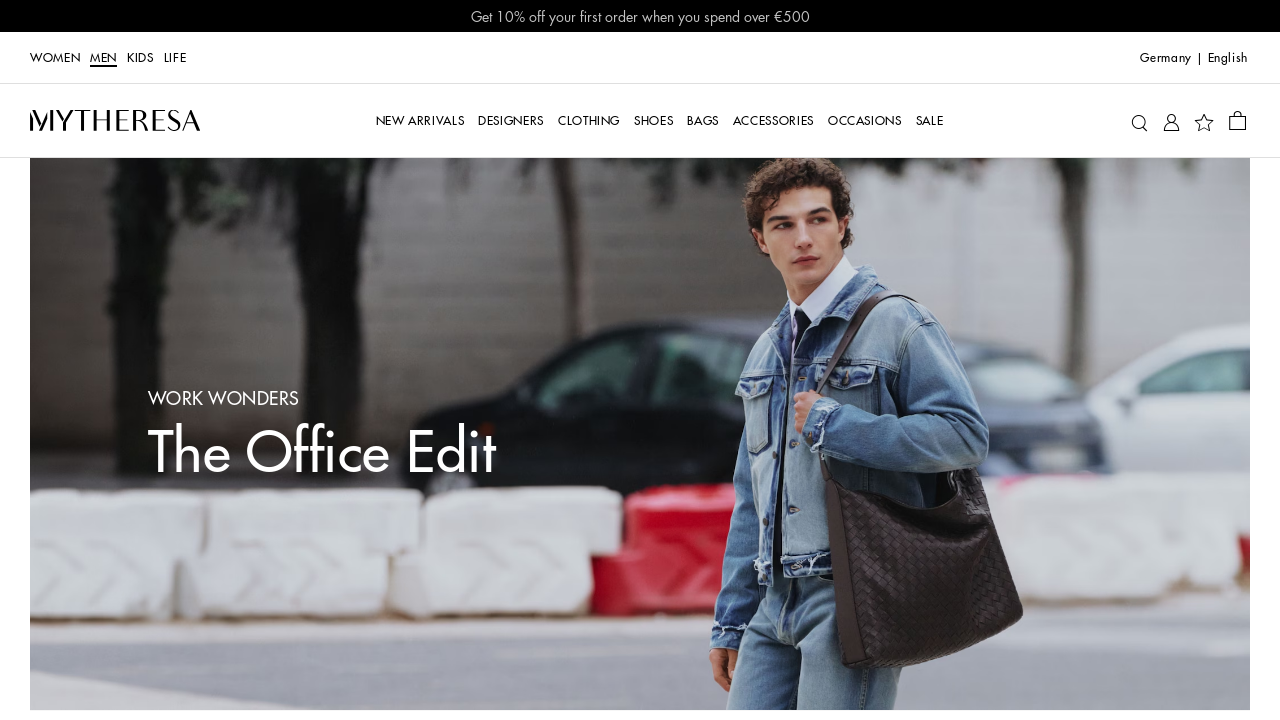

Validated link with href: /de/en/men/berluti-un-jour-leather-briefcase-black-p01067252
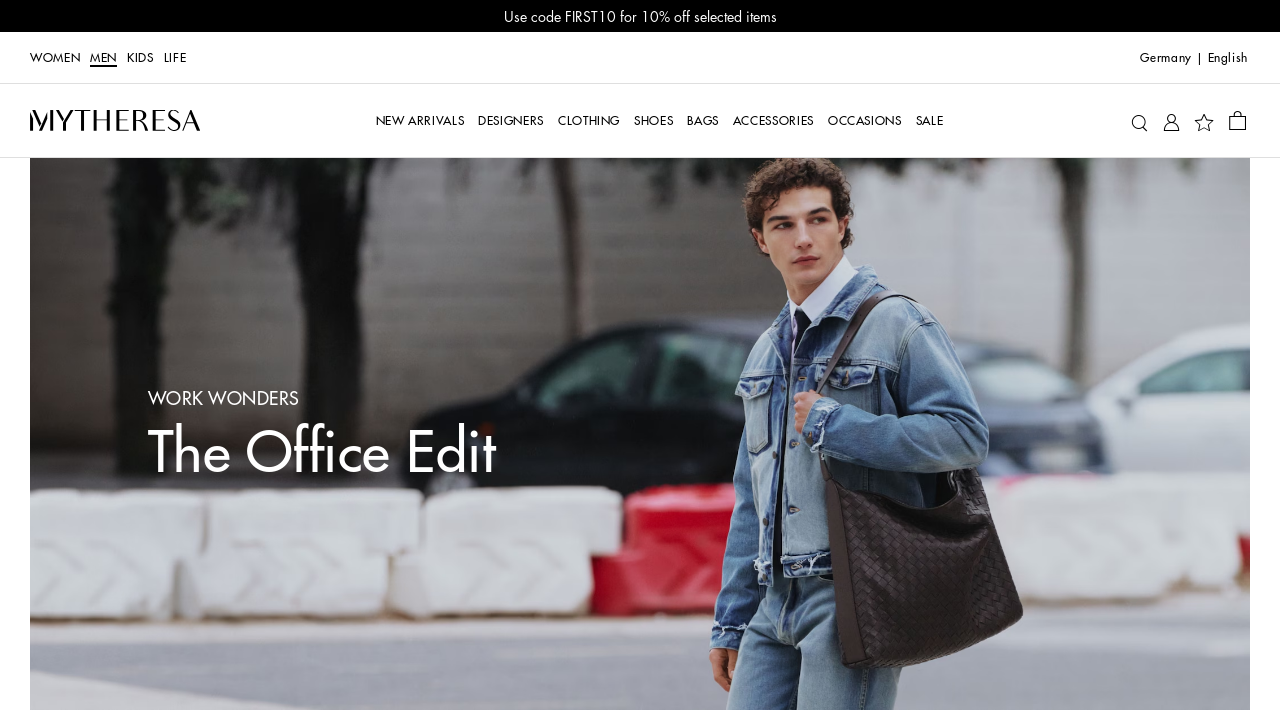

Retrieved href attribute from link: /de/en/men/berluti-un-jour-leather-briefcase-black-p01067252
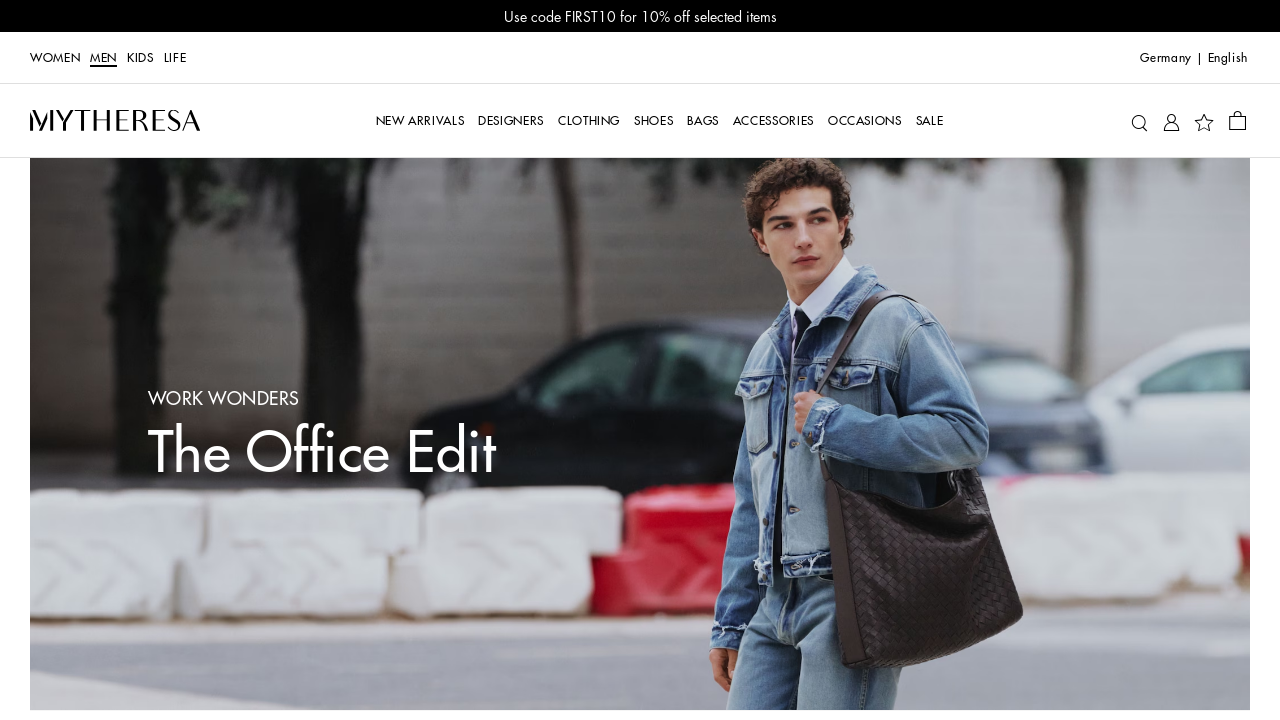

Validated link with href: /de/en/men/berluti-un-jour-leather-briefcase-black-p01067252
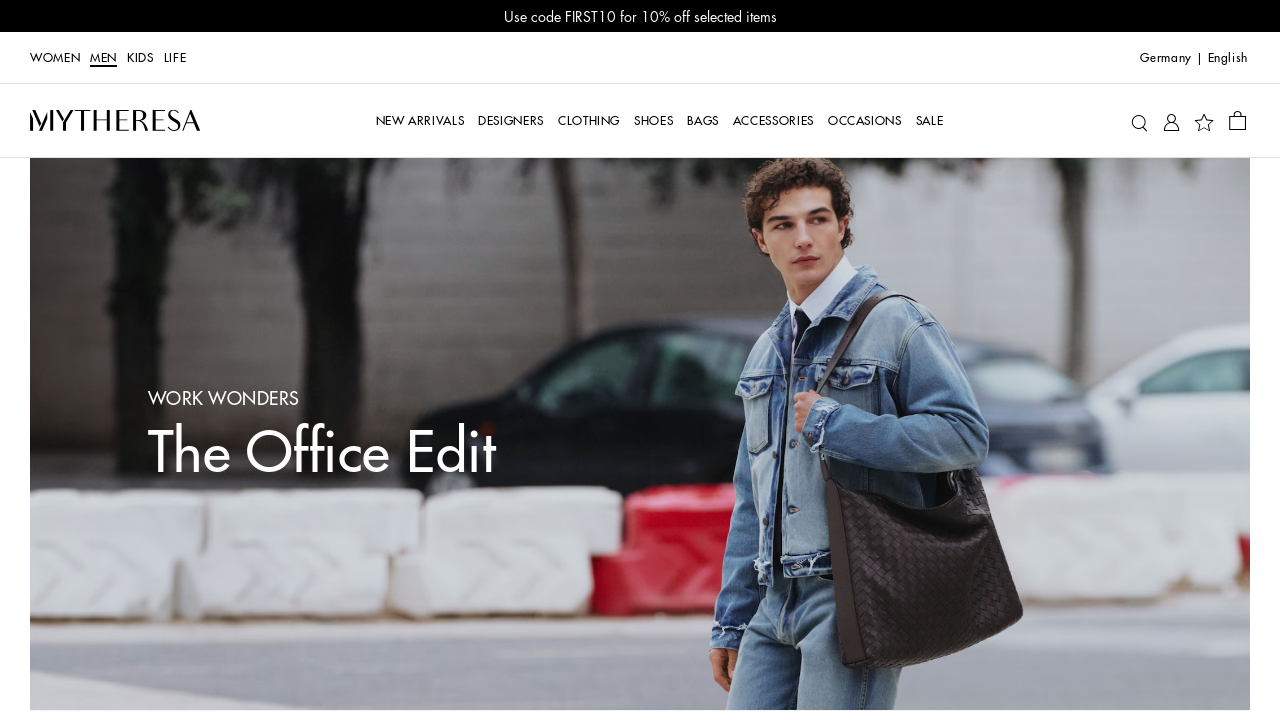

Retrieved href attribute from link: /de/en/men/gucci-gg-emblem-debossed-leather-briefcase-black-p01124347
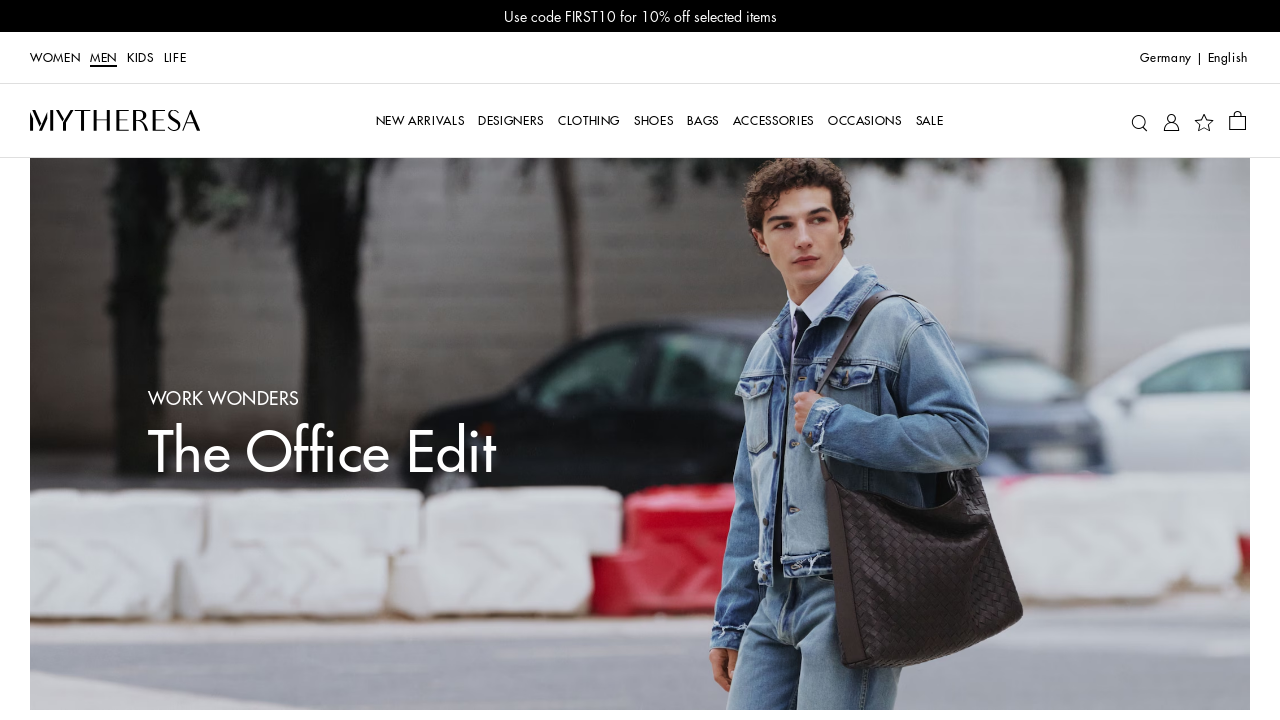

Validated link with href: /de/en/men/gucci-gg-emblem-debossed-leather-briefcase-black-p01124347
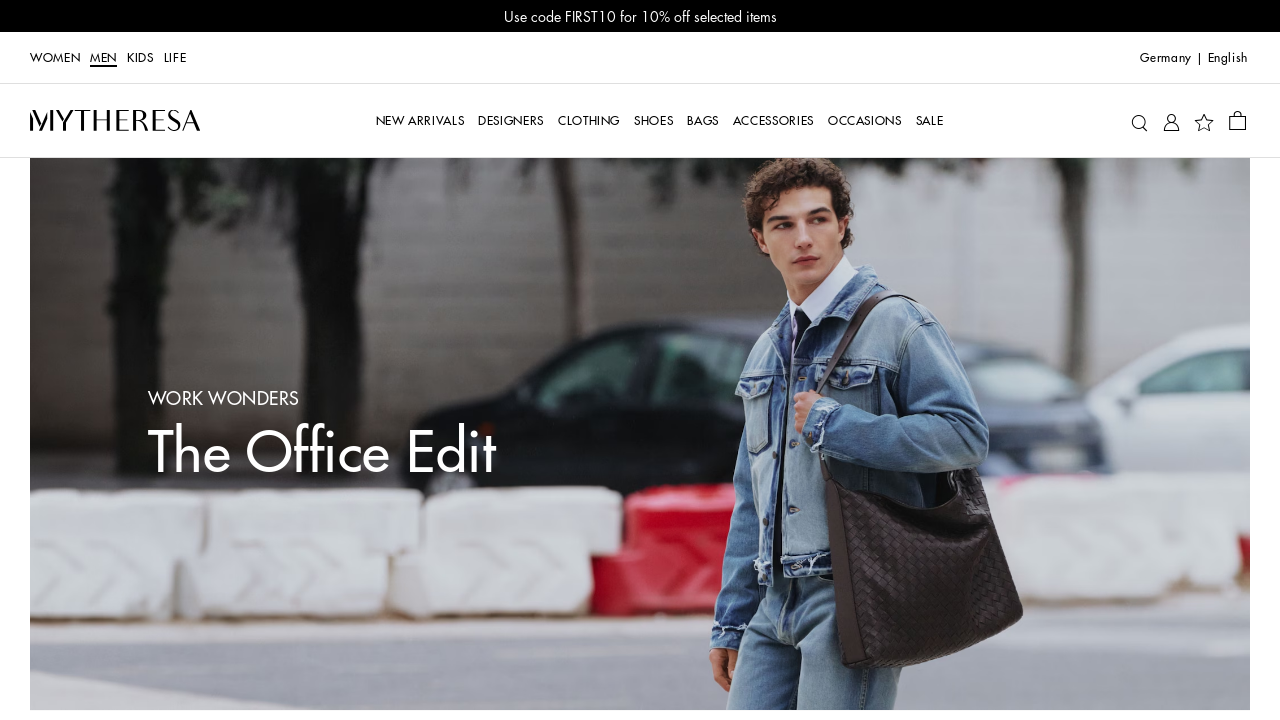

Retrieved href attribute from link: /de/en/men/gucci-gg-emblem-debossed-leather-briefcase-black-p01124347
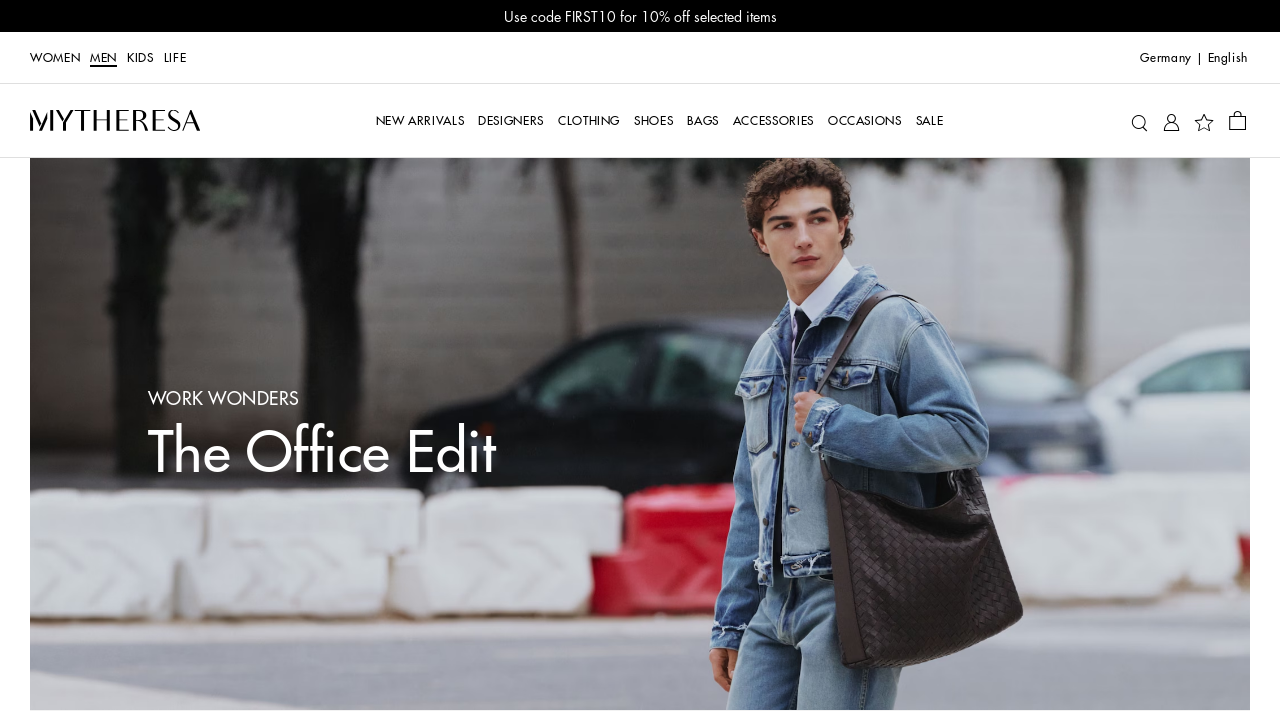

Validated link with href: /de/en/men/gucci-gg-emblem-debossed-leather-briefcase-black-p01124347
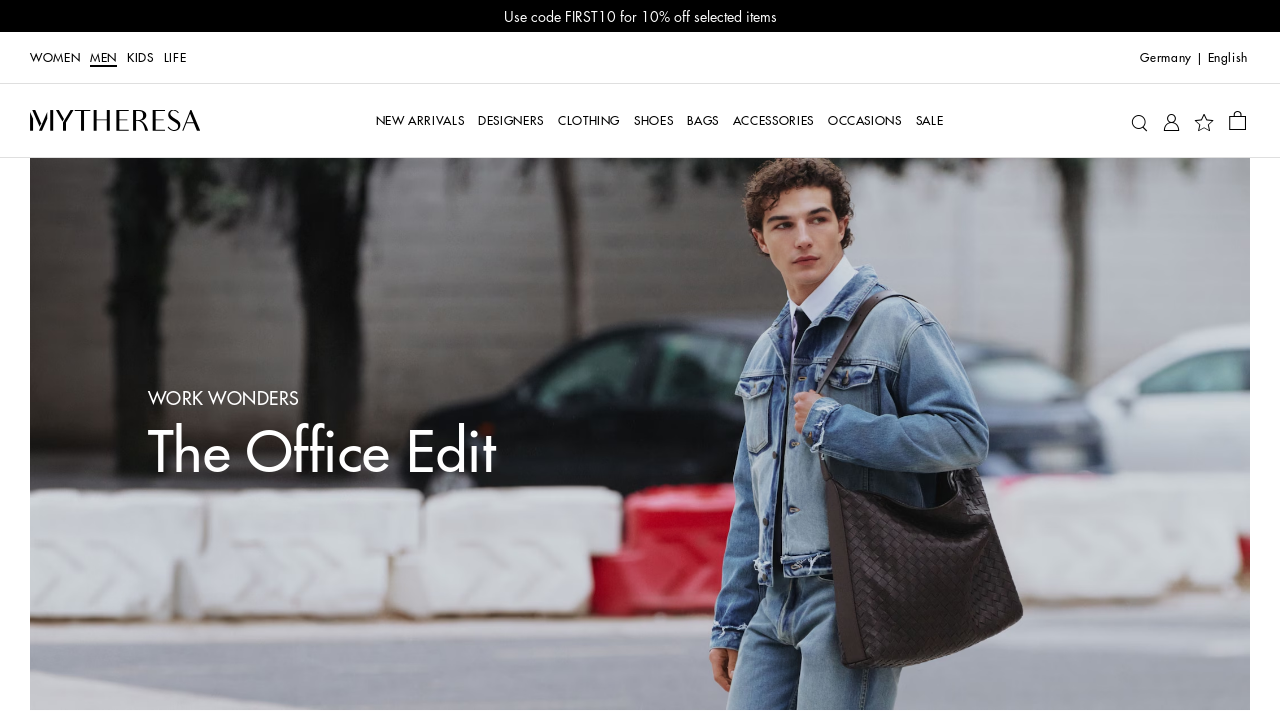

Retrieved href attribute from link: /de/en/men/balenciaga-rodeo-leather-portfolio-bag-black-p01057362
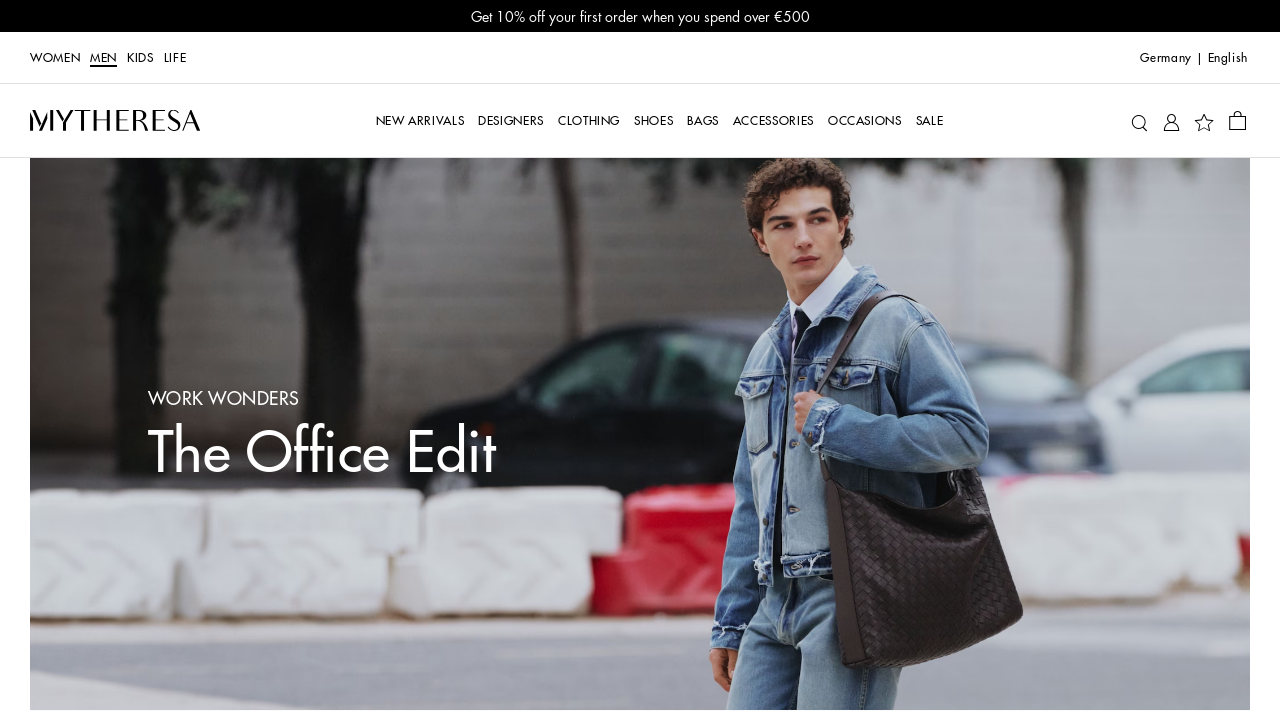

Validated link with href: /de/en/men/balenciaga-rodeo-leather-portfolio-bag-black-p01057362
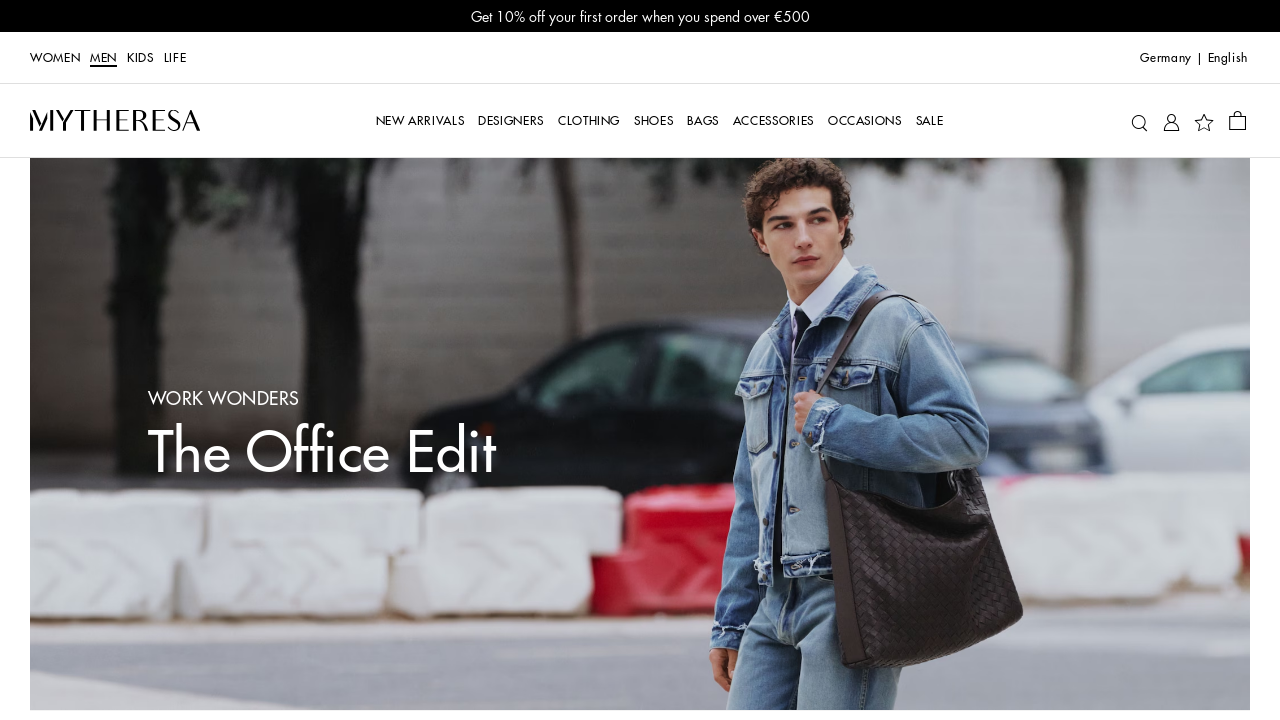

Retrieved href attribute from link: /de/en/men/balenciaga-rodeo-leather-portfolio-bag-black-p01057362
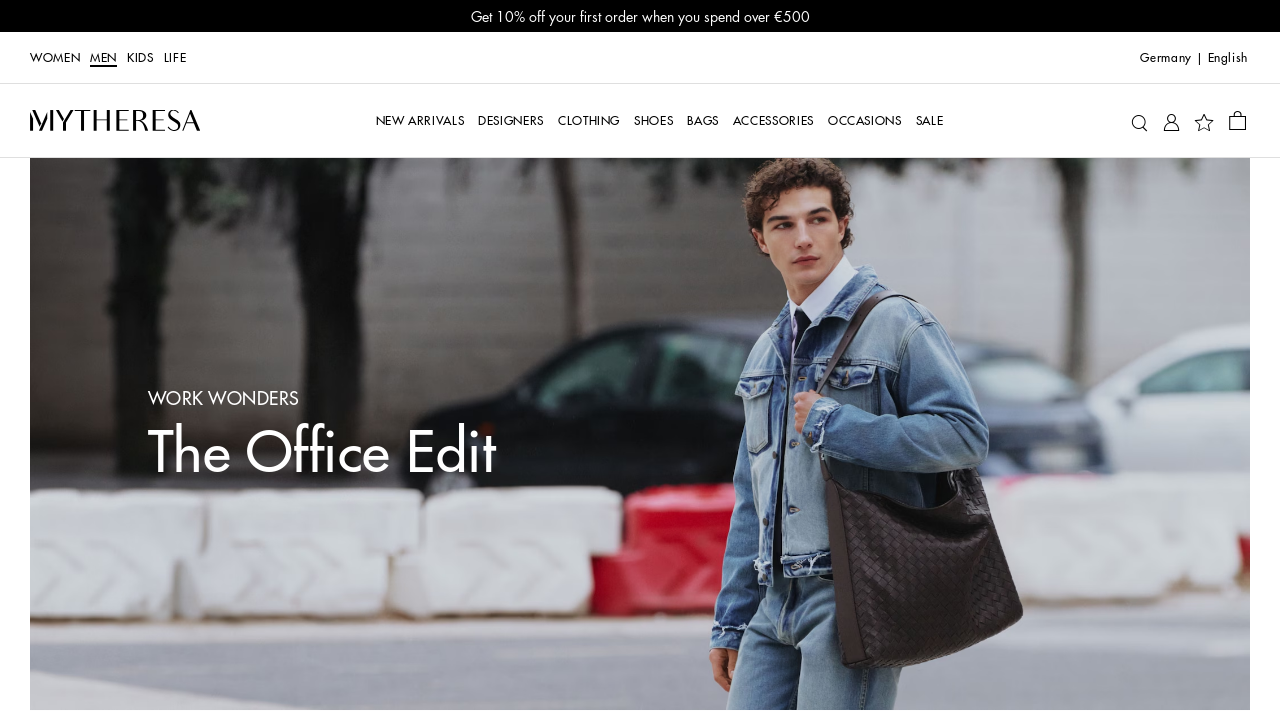

Validated link with href: /de/en/men/balenciaga-rodeo-leather-portfolio-bag-black-p01057362
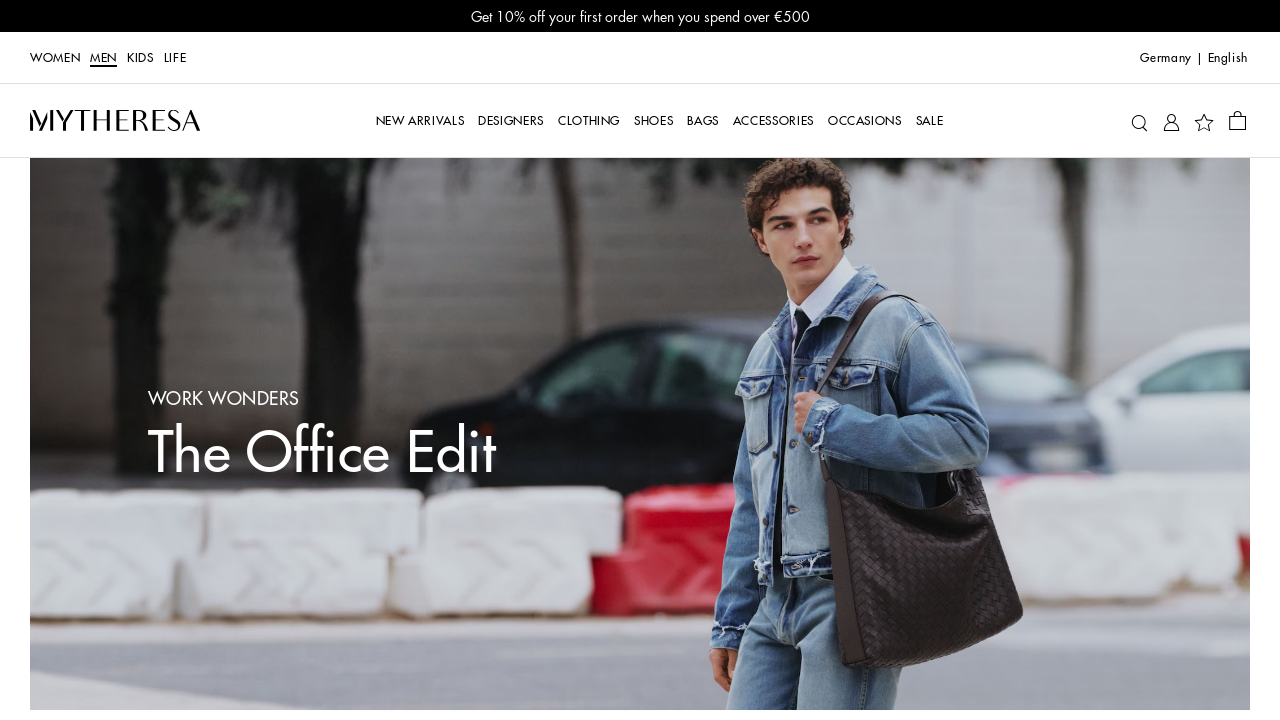

Retrieved href attribute from link: /de/en/men/bottega-veneta-large-leather-briefcase-brown-p01059736
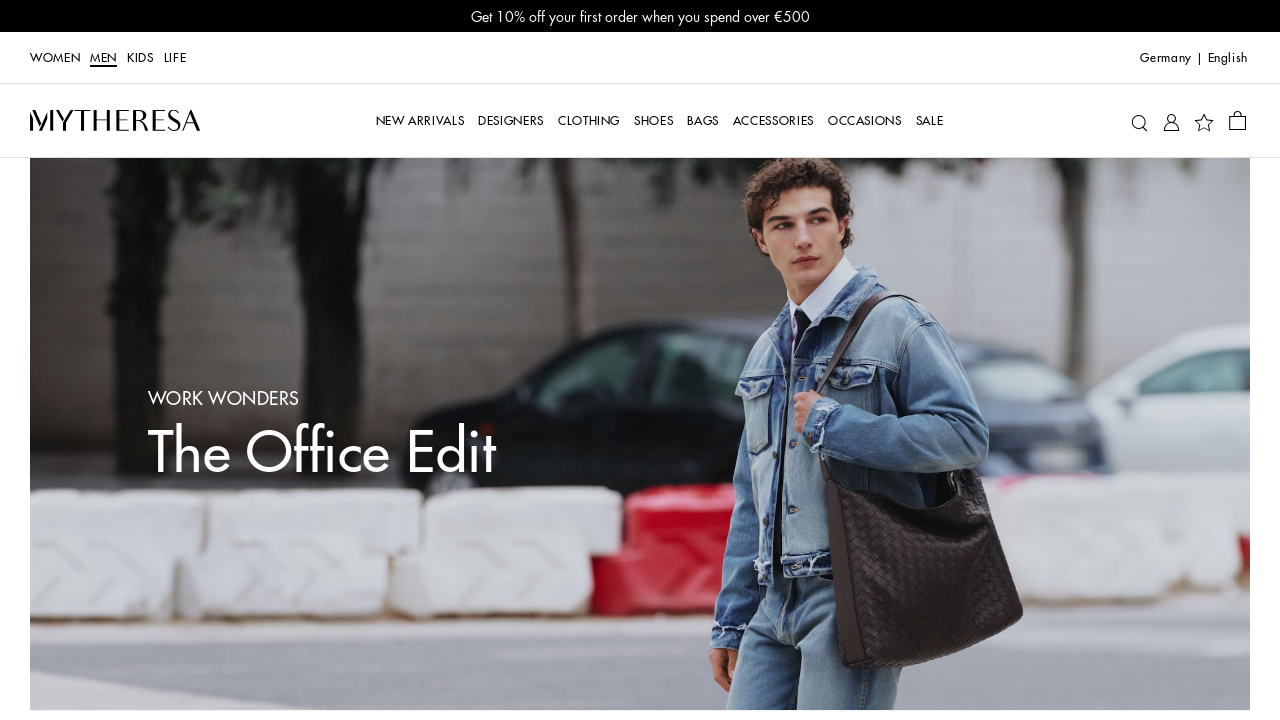

Validated link with href: /de/en/men/bottega-veneta-large-leather-briefcase-brown-p01059736
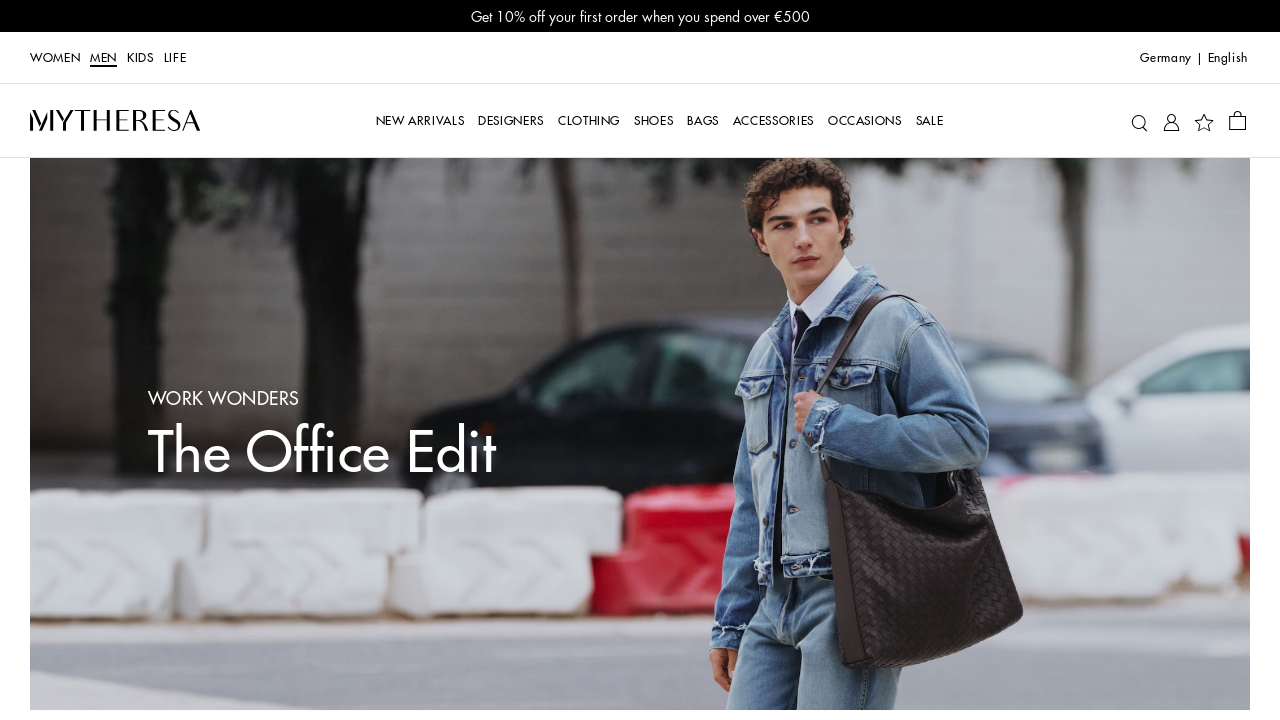

Retrieved href attribute from link: /de/en/men/bottega-veneta-large-leather-briefcase-brown-p01059736
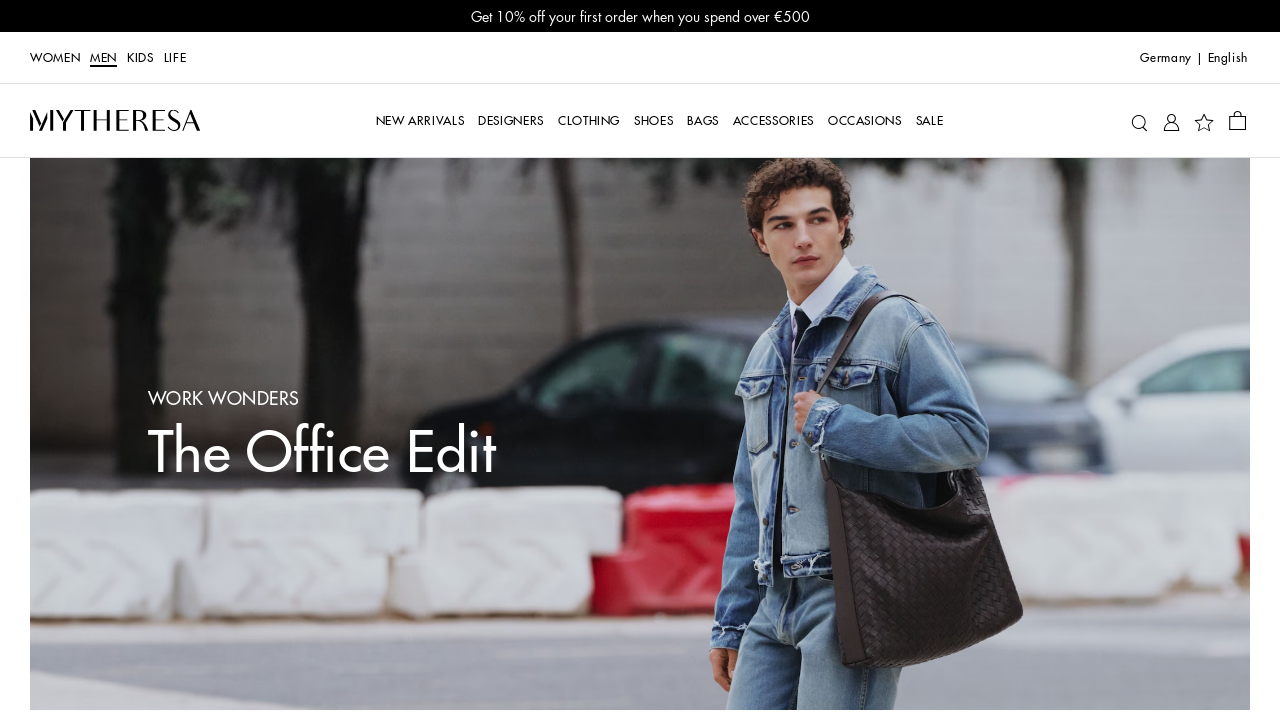

Validated link with href: /de/en/men/bottega-veneta-large-leather-briefcase-brown-p01059736
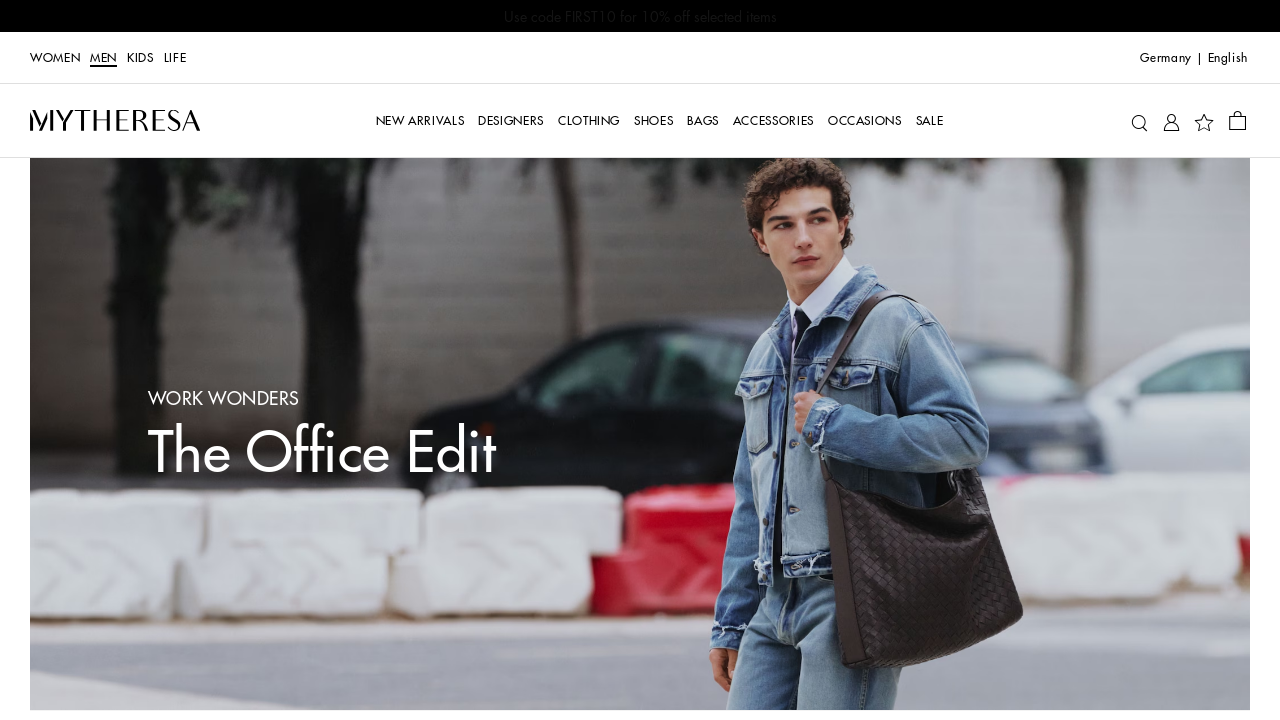

Retrieved href attribute from link: /de/en/men/bottega-veneta-swing-large-leather-messenger-bag-brown-p00935094
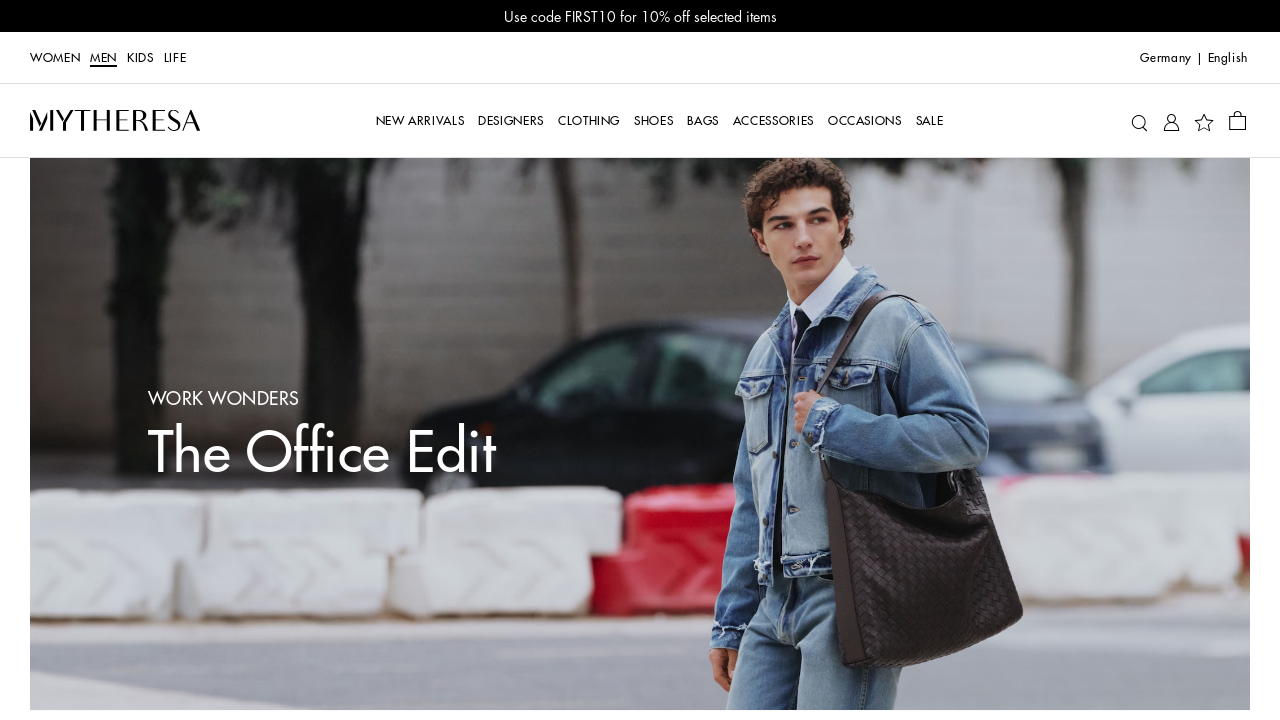

Validated link with href: /de/en/men/bottega-veneta-swing-large-leather-messenger-bag-brown-p00935094
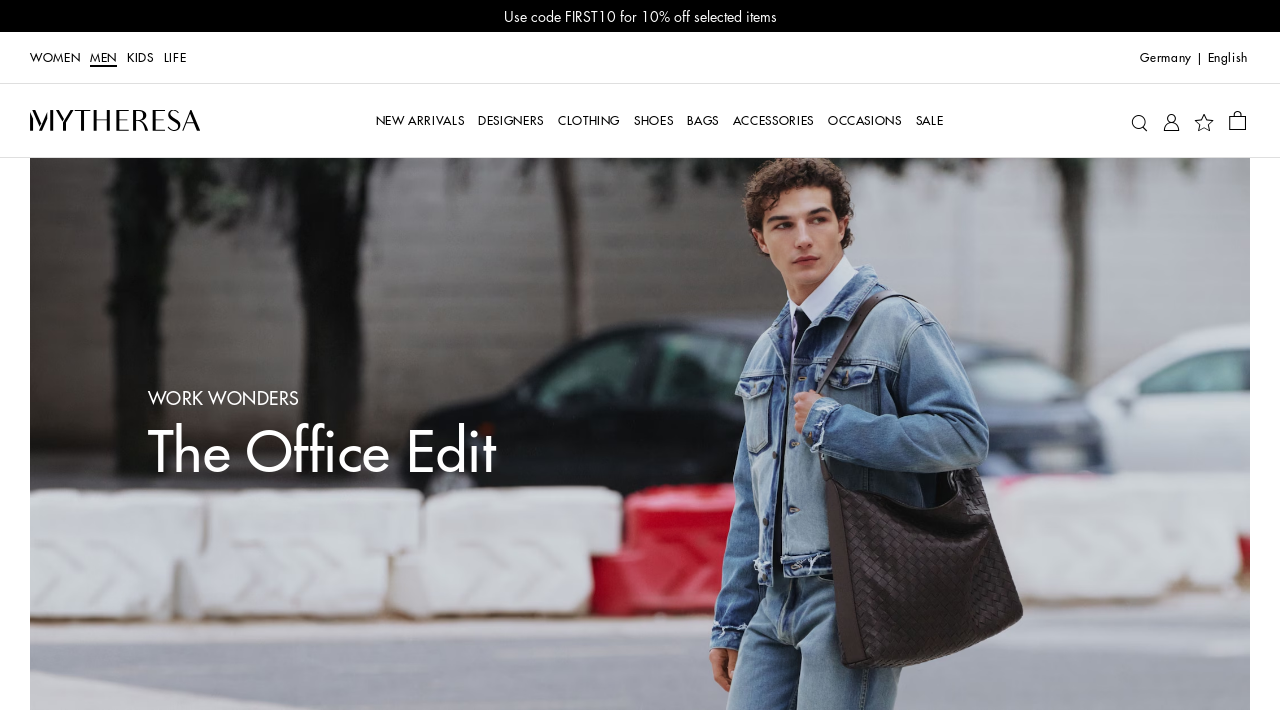

Retrieved href attribute from link: /de/en/men/bottega-veneta-swing-large-leather-messenger-bag-brown-p00935094
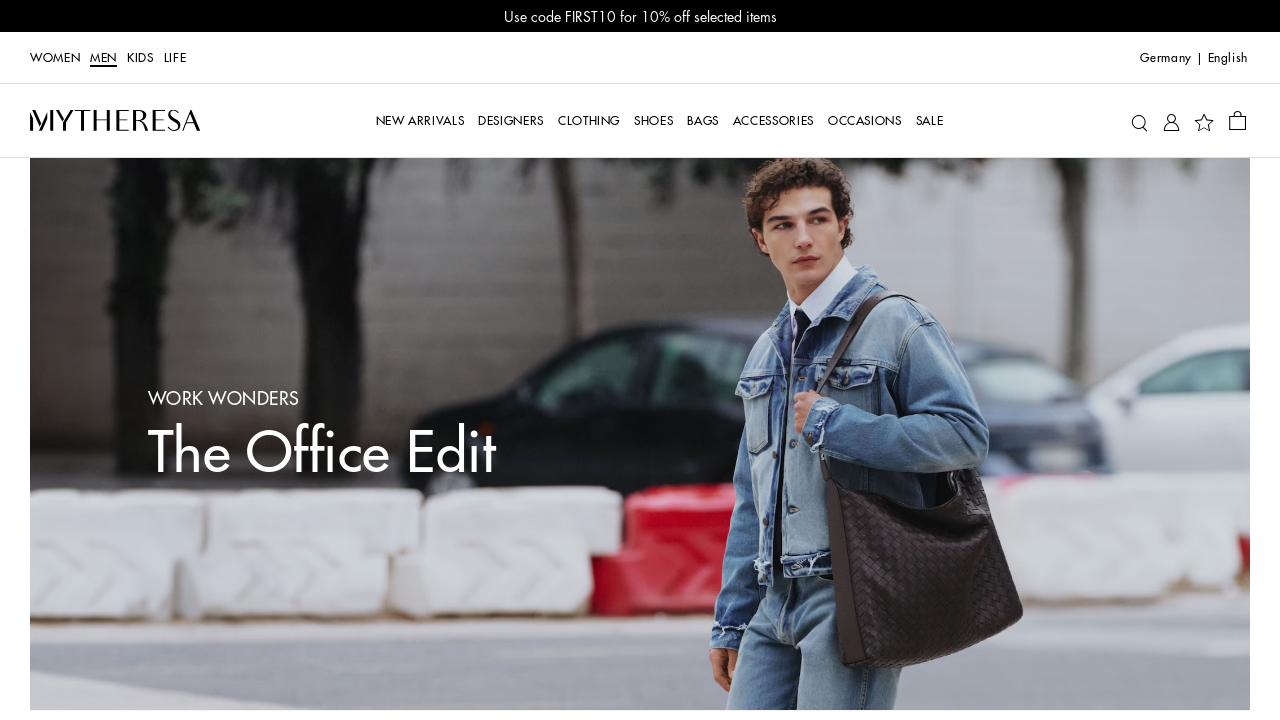

Validated link with href: /de/en/men/bottega-veneta-swing-large-leather-messenger-bag-brown-p00935094
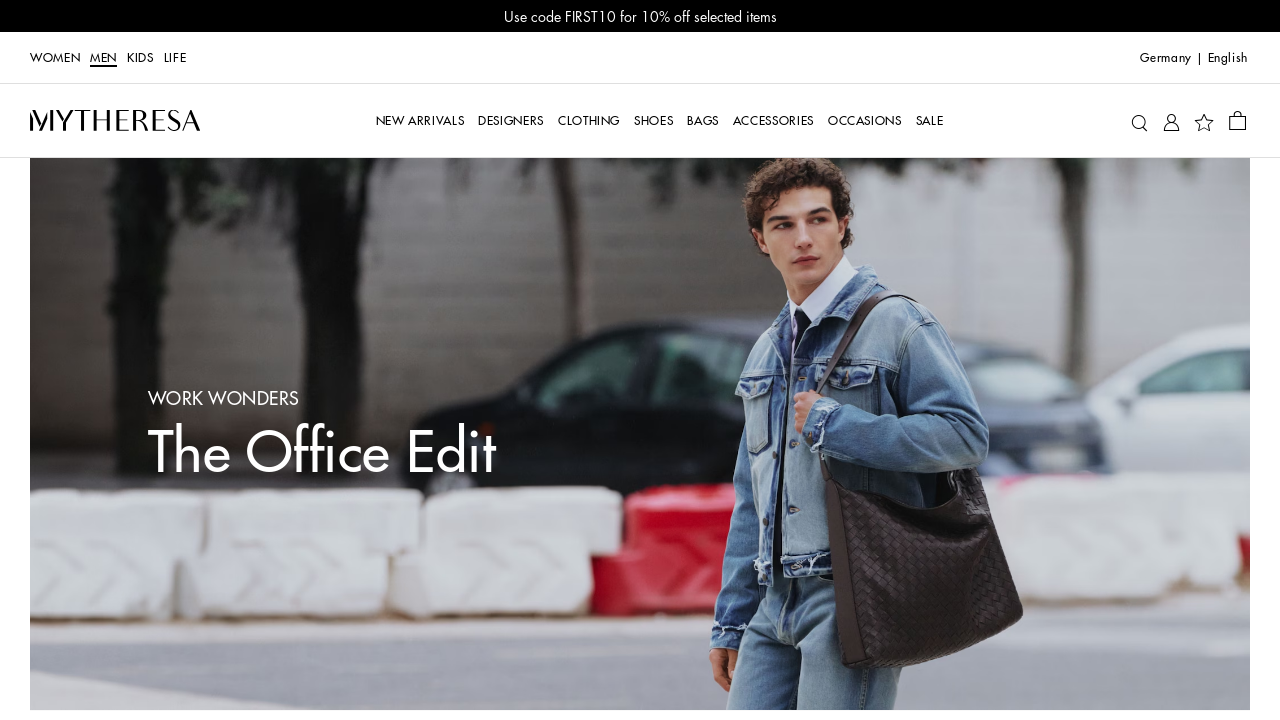

Retrieved href attribute from link: /de/en/men/bottega-veneta-avenue-intrecciato-leather-briefcase-black-p00935093
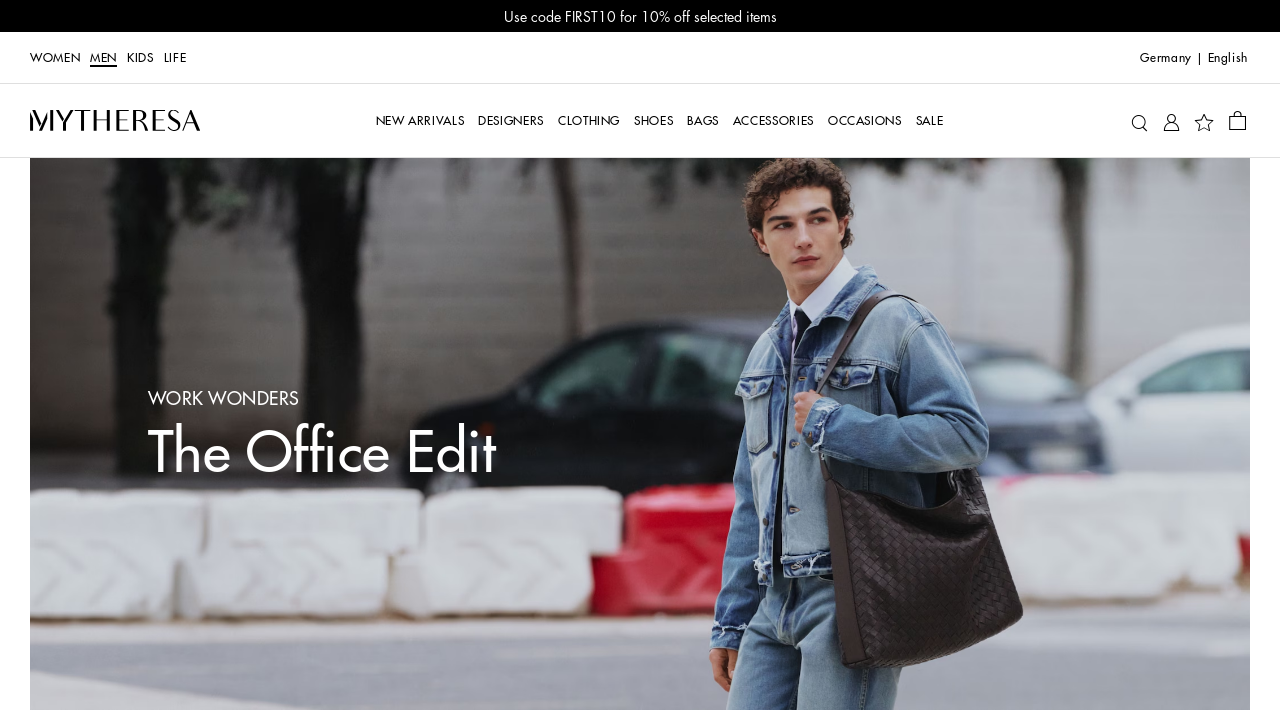

Validated link with href: /de/en/men/bottega-veneta-avenue-intrecciato-leather-briefcase-black-p00935093
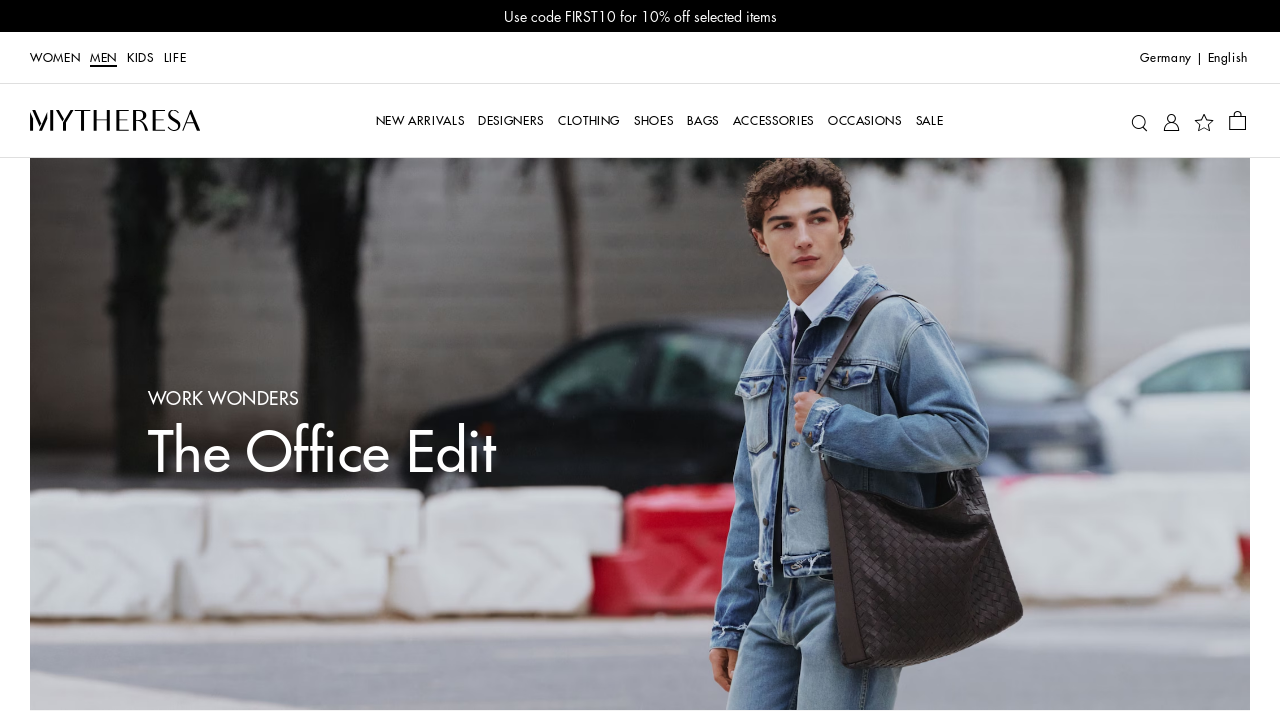

Retrieved href attribute from link: /de/en/men/bottega-veneta-avenue-intrecciato-leather-briefcase-black-p00935093
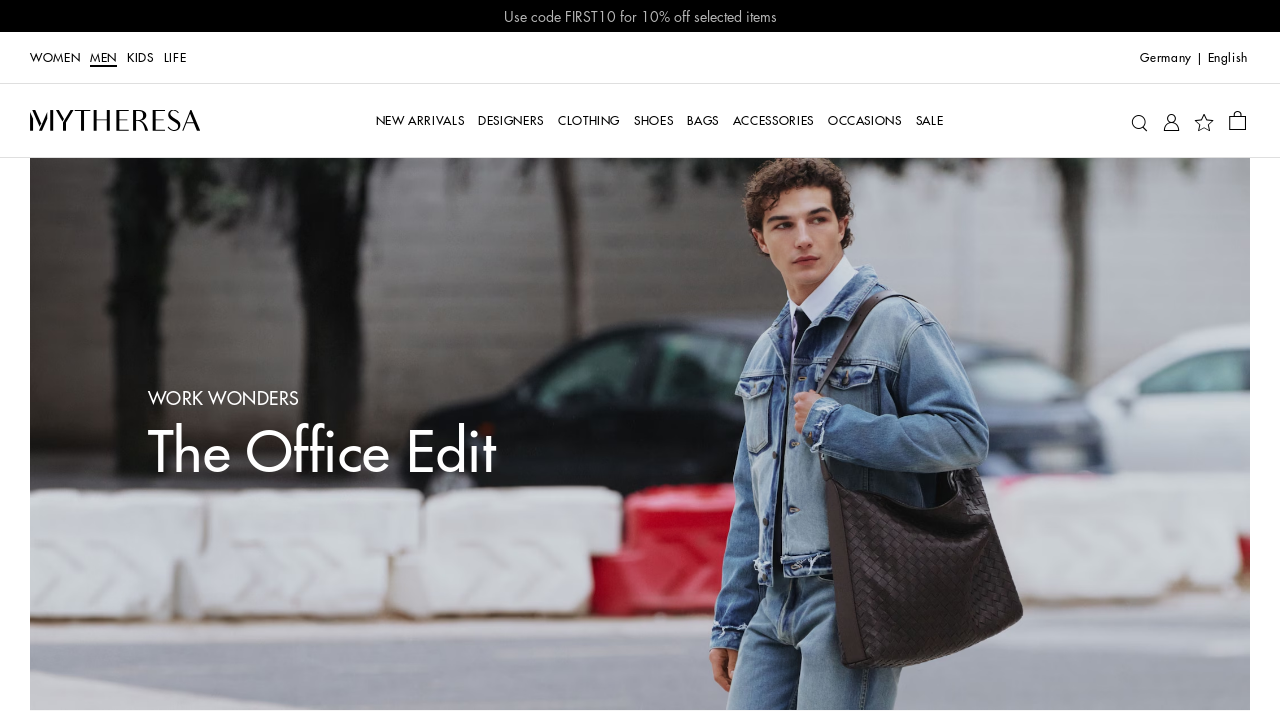

Validated link with href: /de/en/men/bottega-veneta-avenue-intrecciato-leather-briefcase-black-p00935093
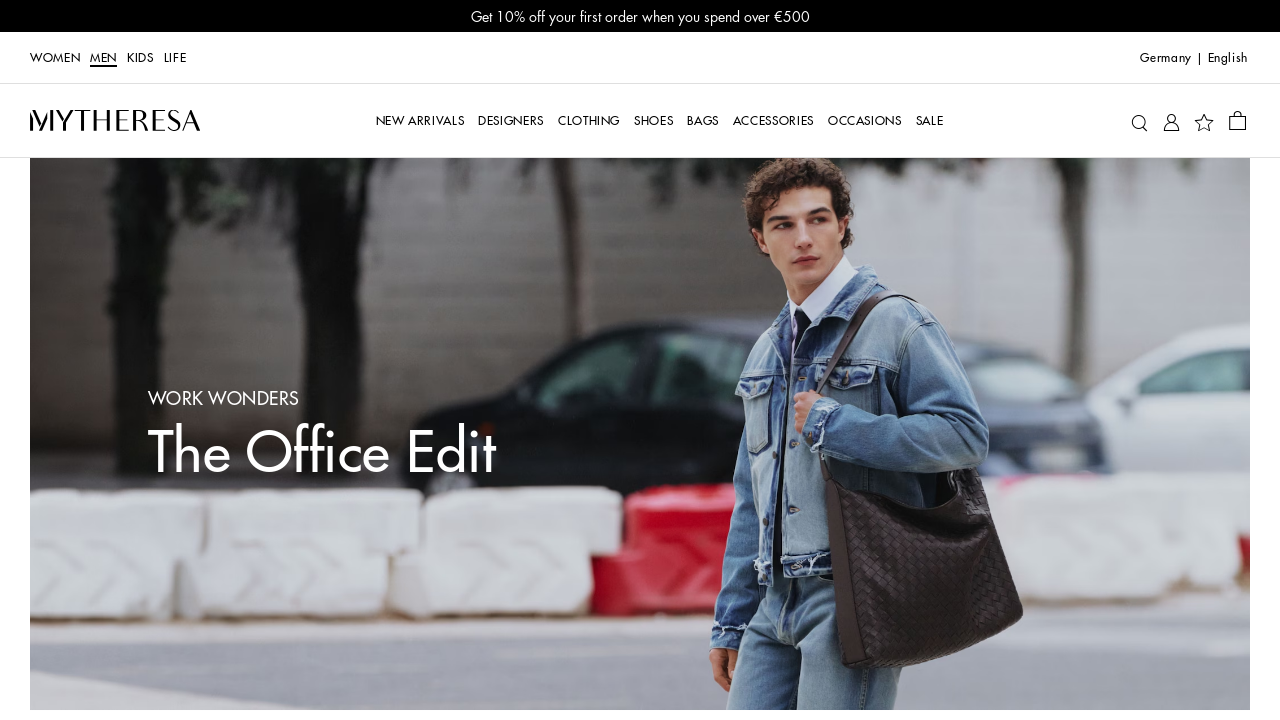

Retrieved href attribute from link: /de/en/men/bags/briefcases?saleStatus=none
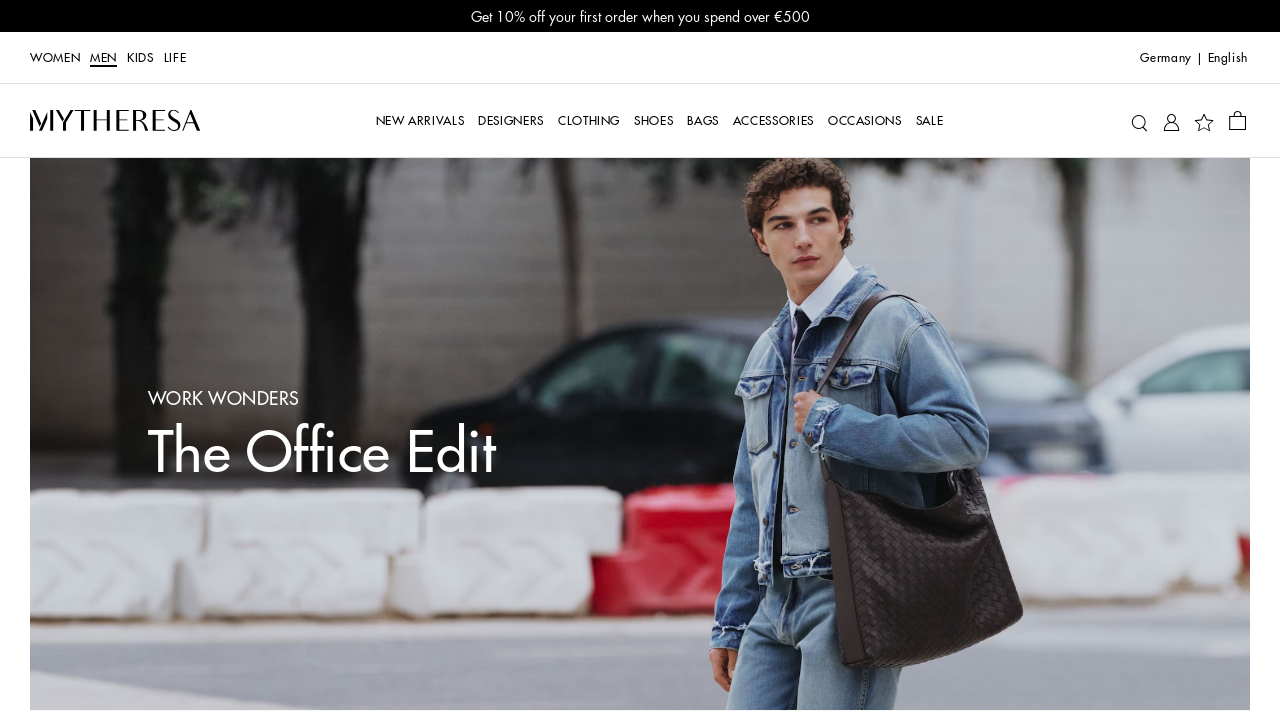

Validated link with href: /de/en/men/bags/briefcases?saleStatus=none
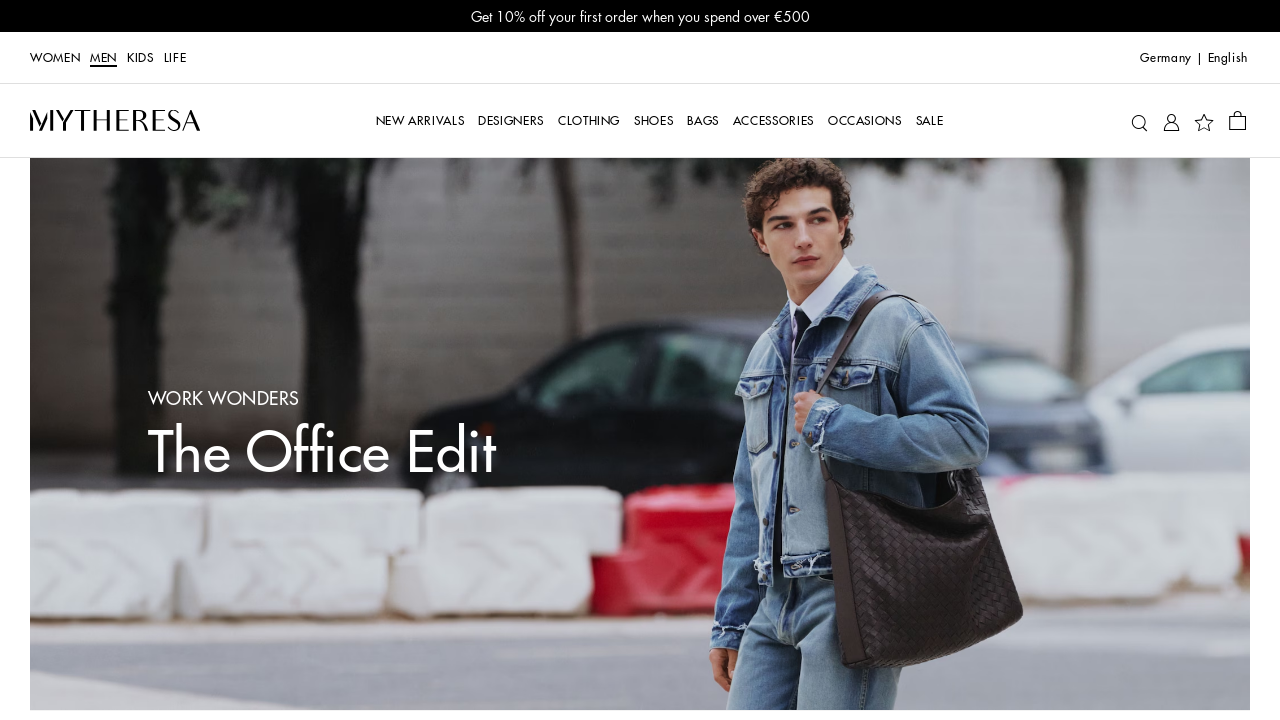

Retrieved href attribute from link: /de/en/men/clothing
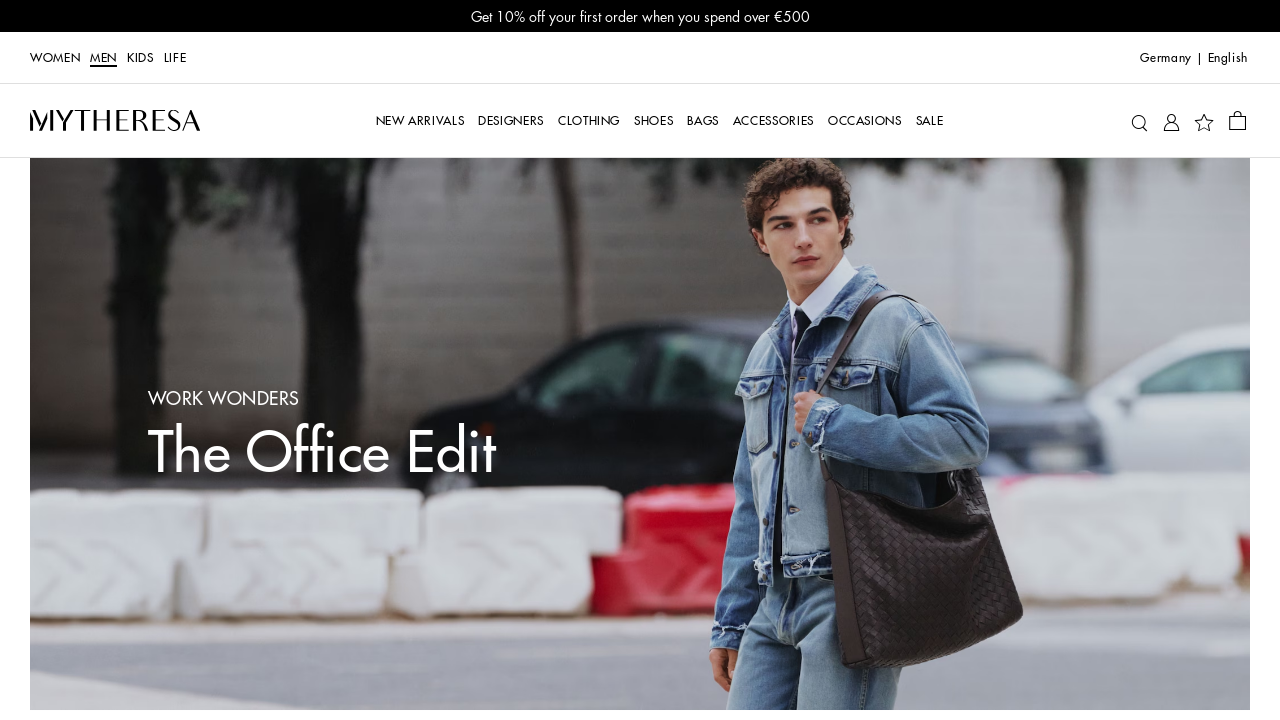

Validated link with href: /de/en/men/clothing
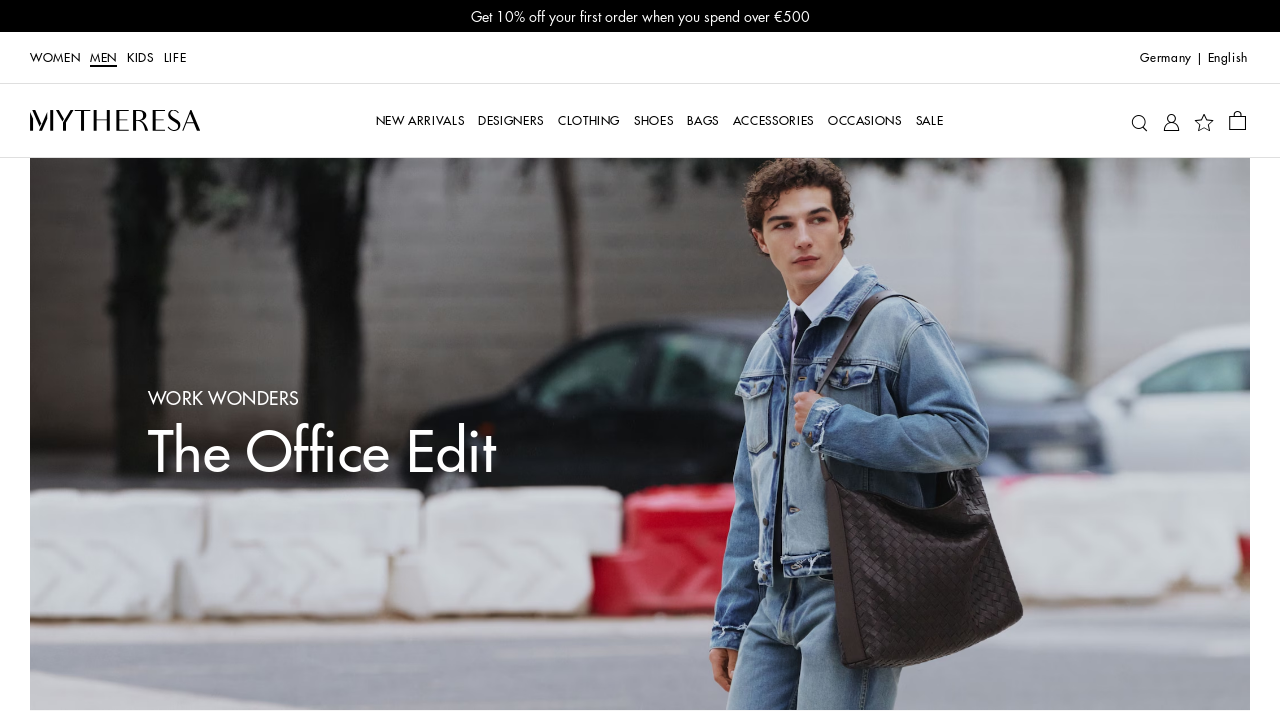

Retrieved href attribute from link: /de/en/men/designers/zegna
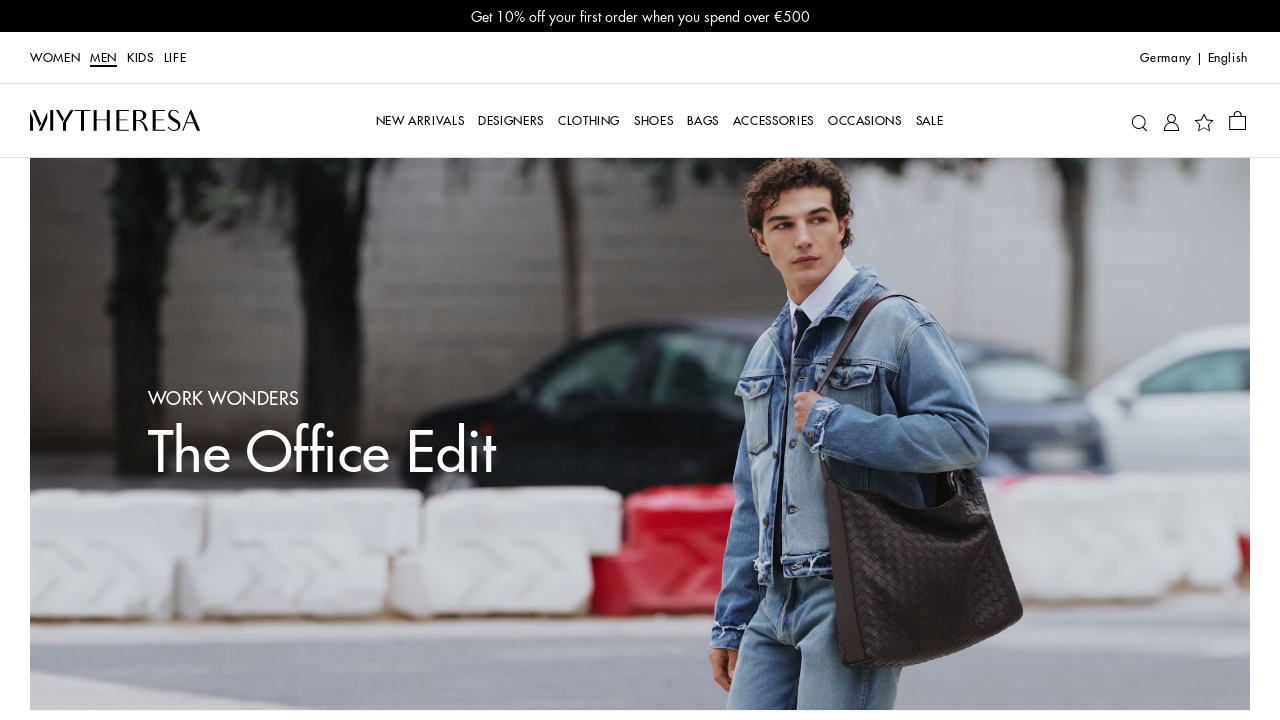

Validated link with href: /de/en/men/designers/zegna
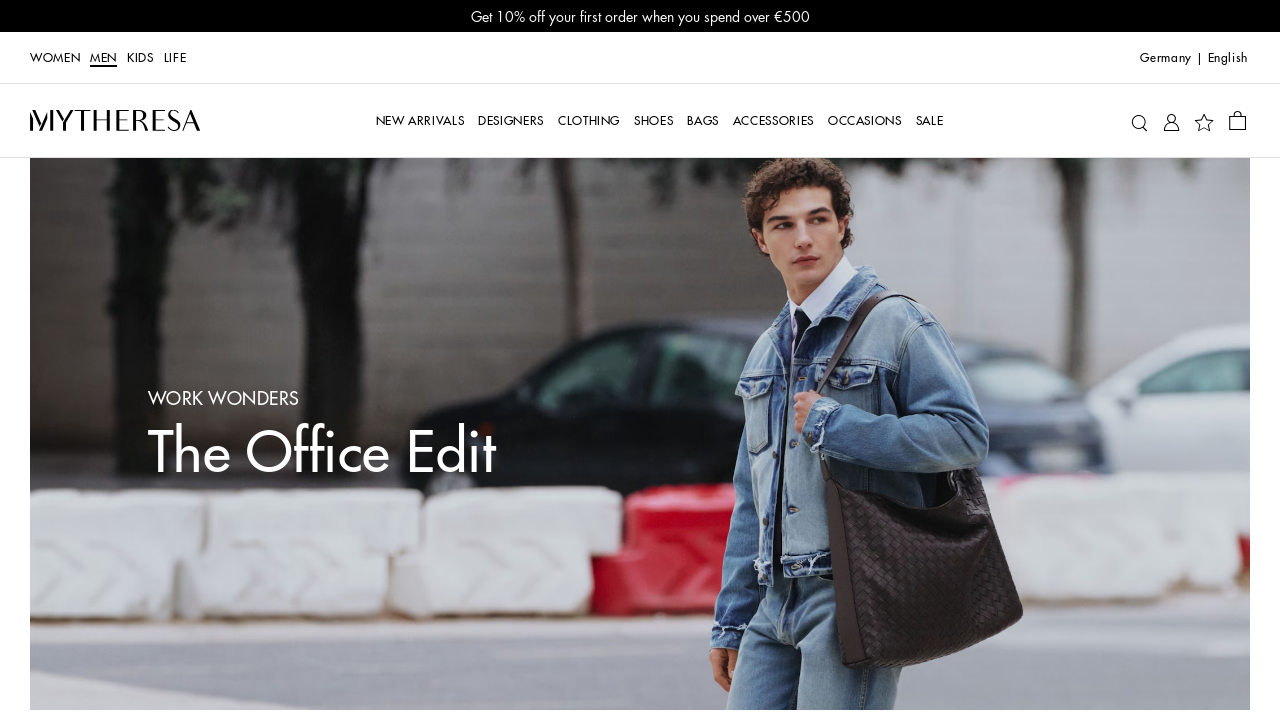

Retrieved href attribute from link: /de/en/men/designers/polo-ralph-lauren
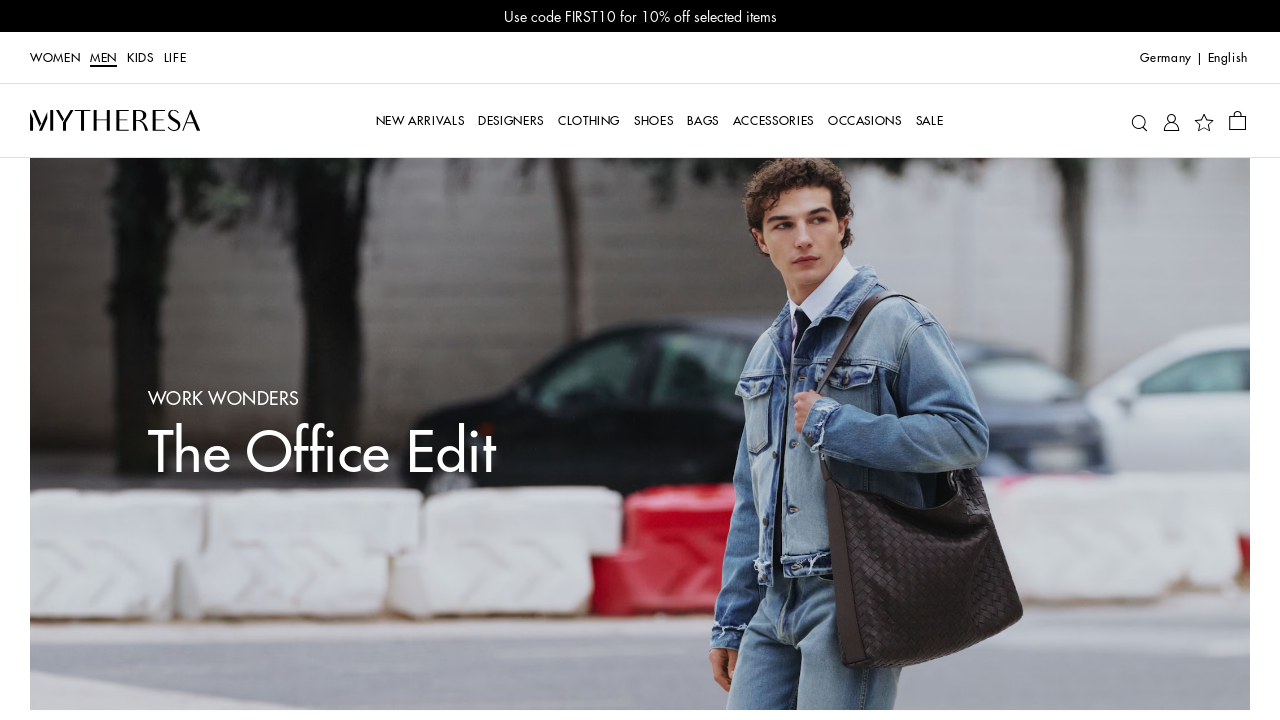

Validated link with href: /de/en/men/designers/polo-ralph-lauren
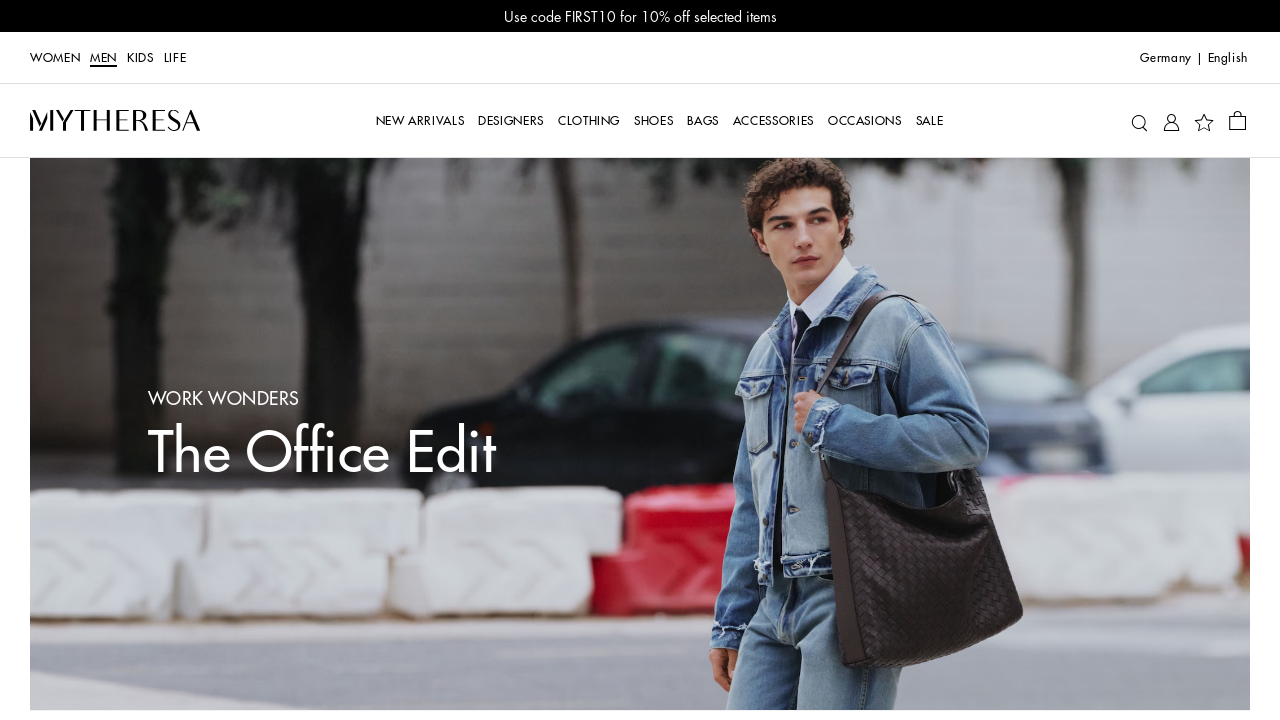

Retrieved href attribute from link: /de/en/men/designers/saint-laurent
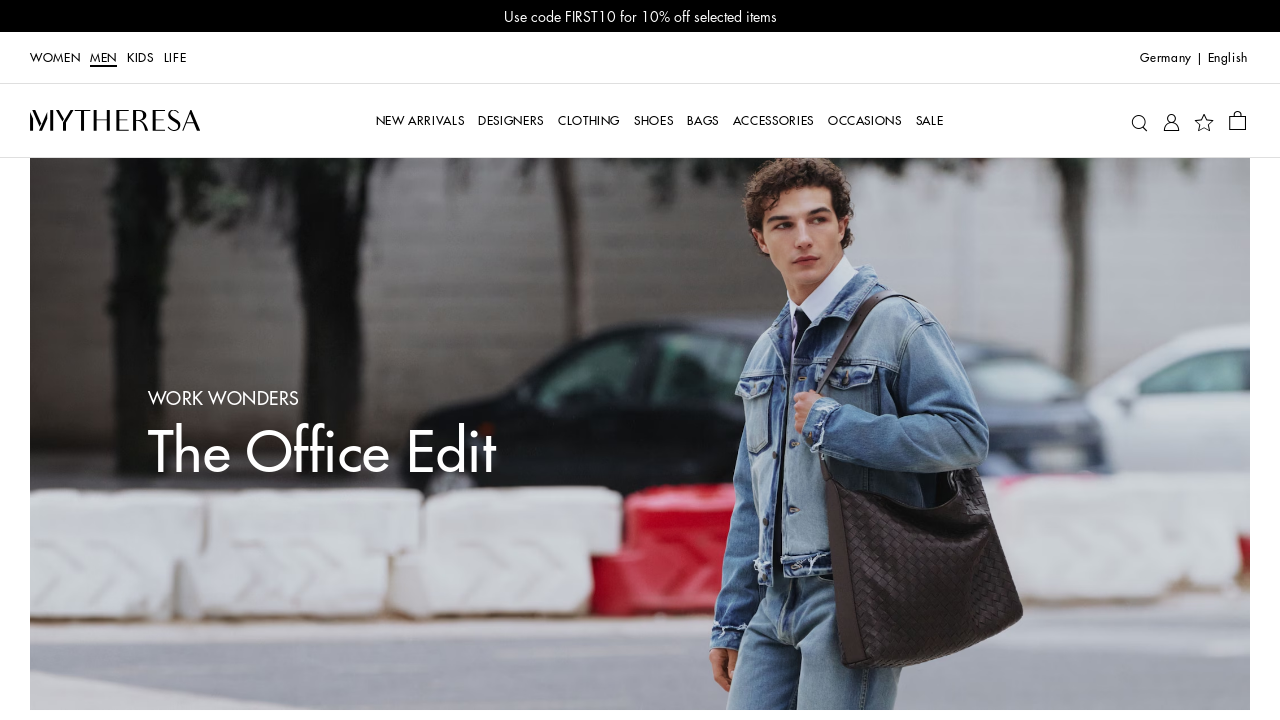

Validated link with href: /de/en/men/designers/saint-laurent
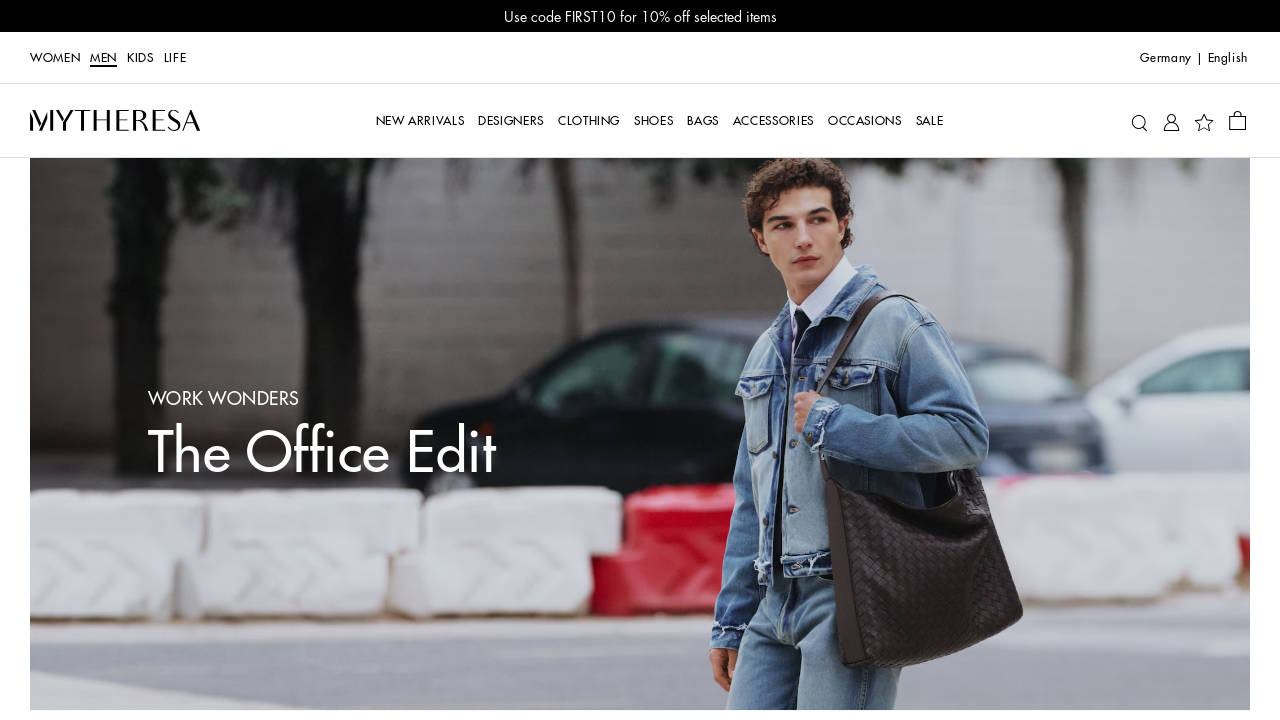

Retrieved href attribute from link: /de/en/men/designers/burberry
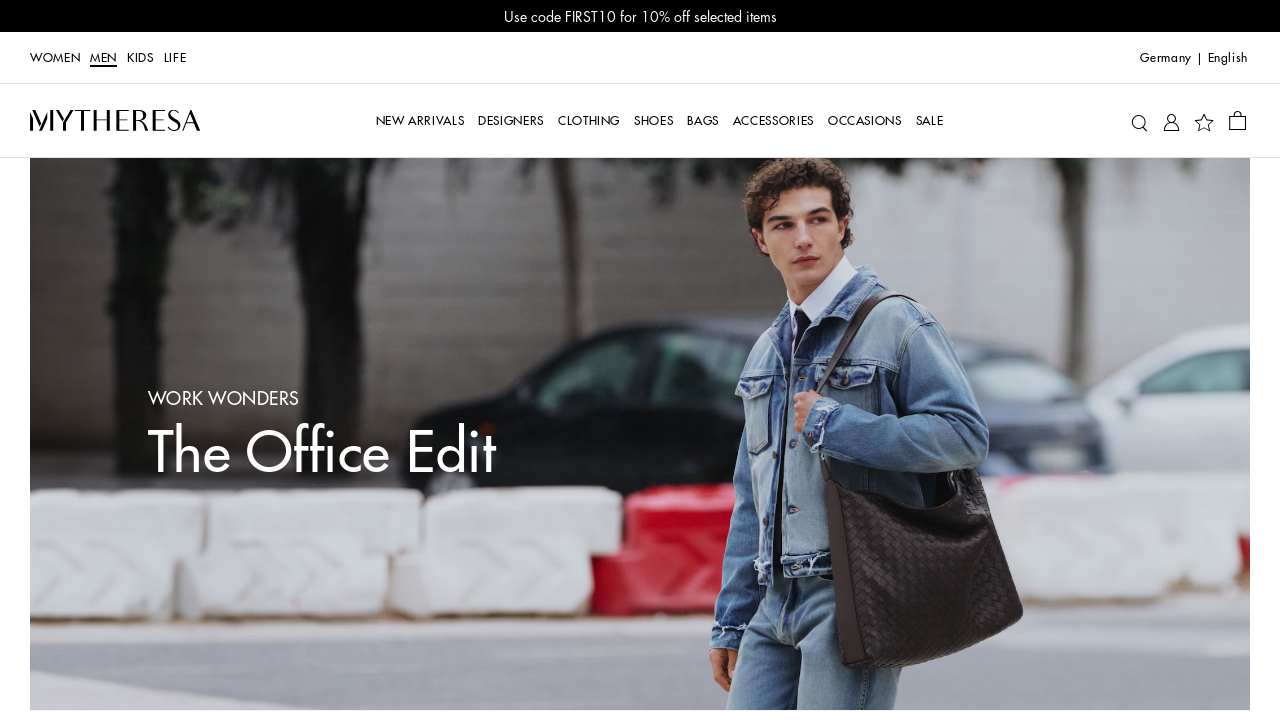

Validated link with href: /de/en/men/designers/burberry
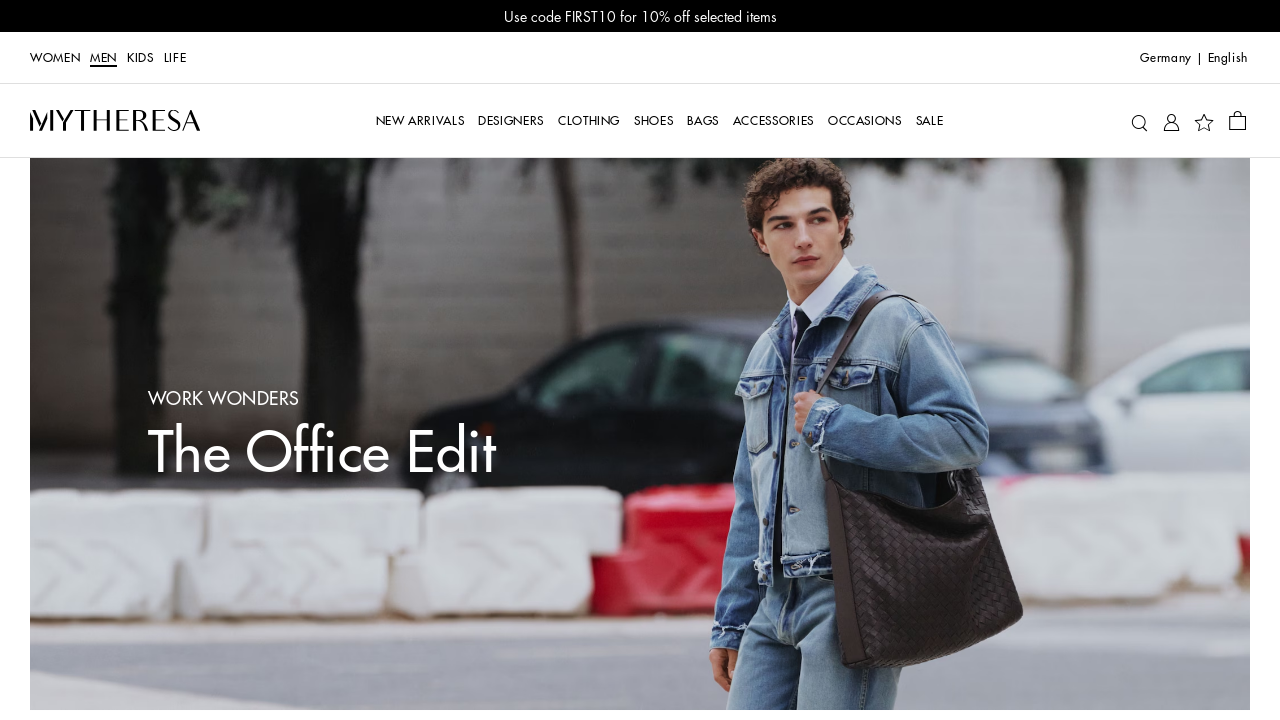

Retrieved href attribute from link: /de/en/men/bags
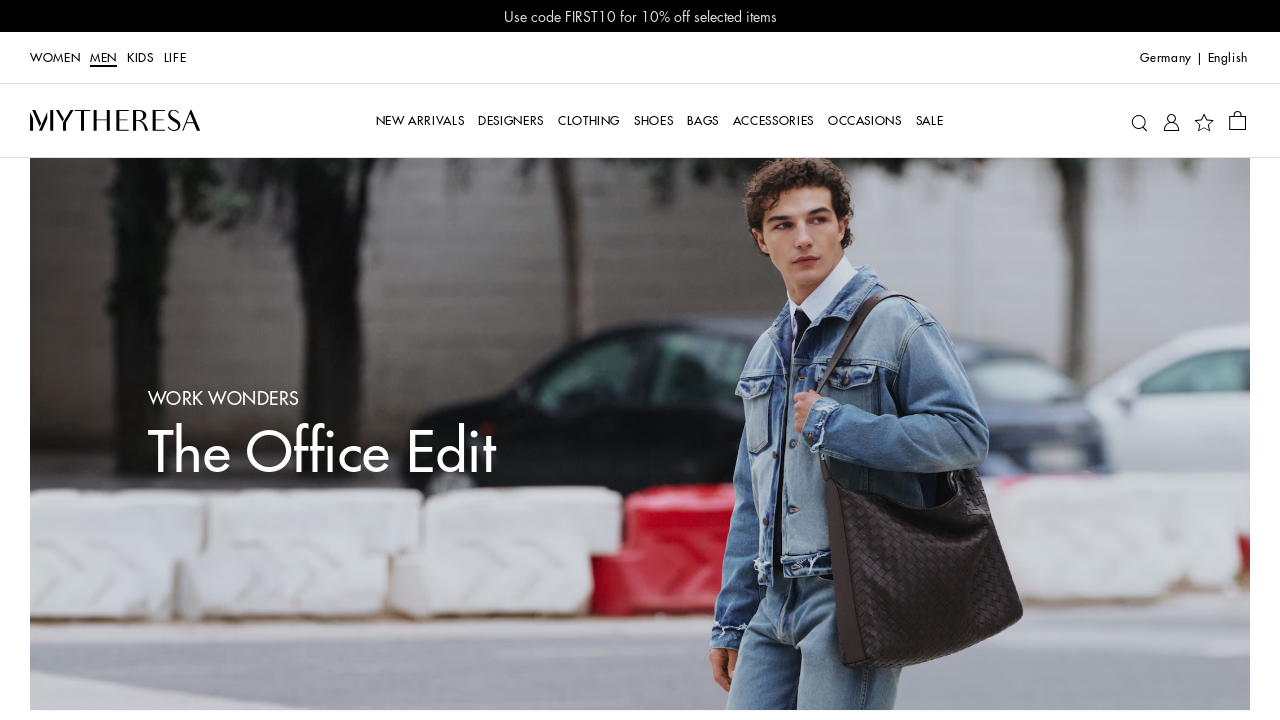

Validated link with href: /de/en/men/bags
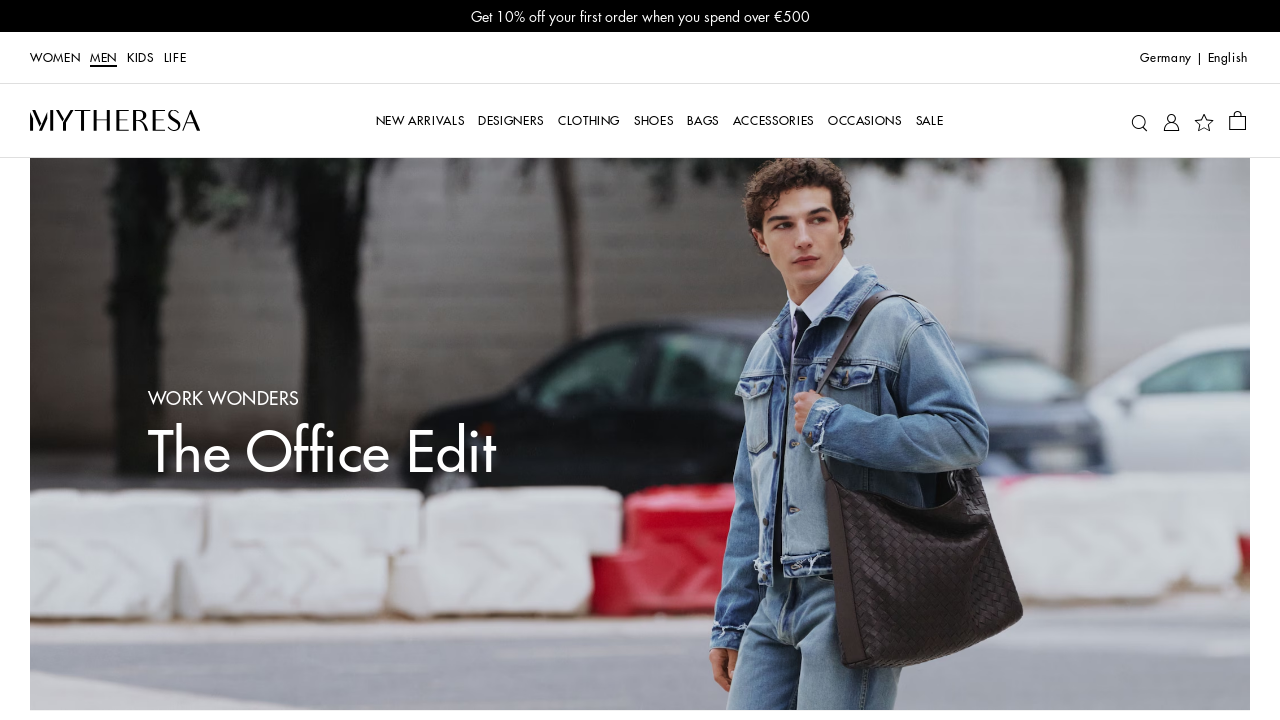

Retrieved href attribute from link: /de/en/privacy-policy
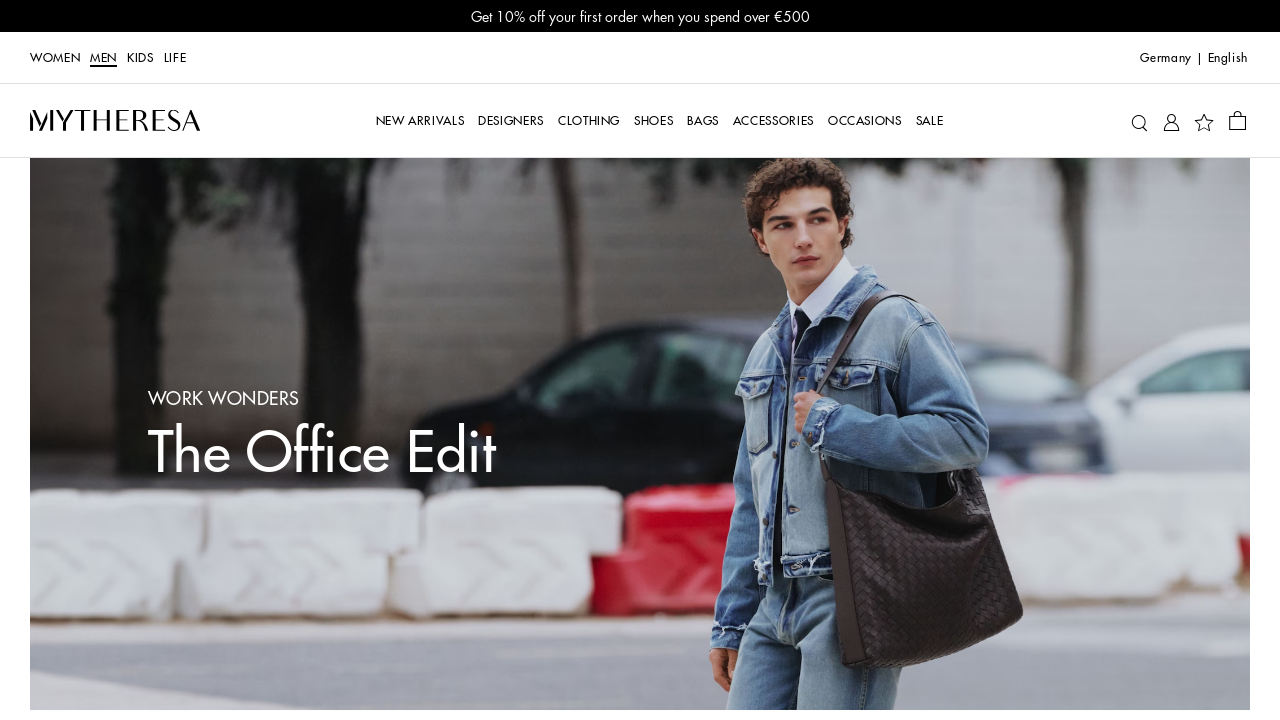

Validated link with href: /de/en/privacy-policy
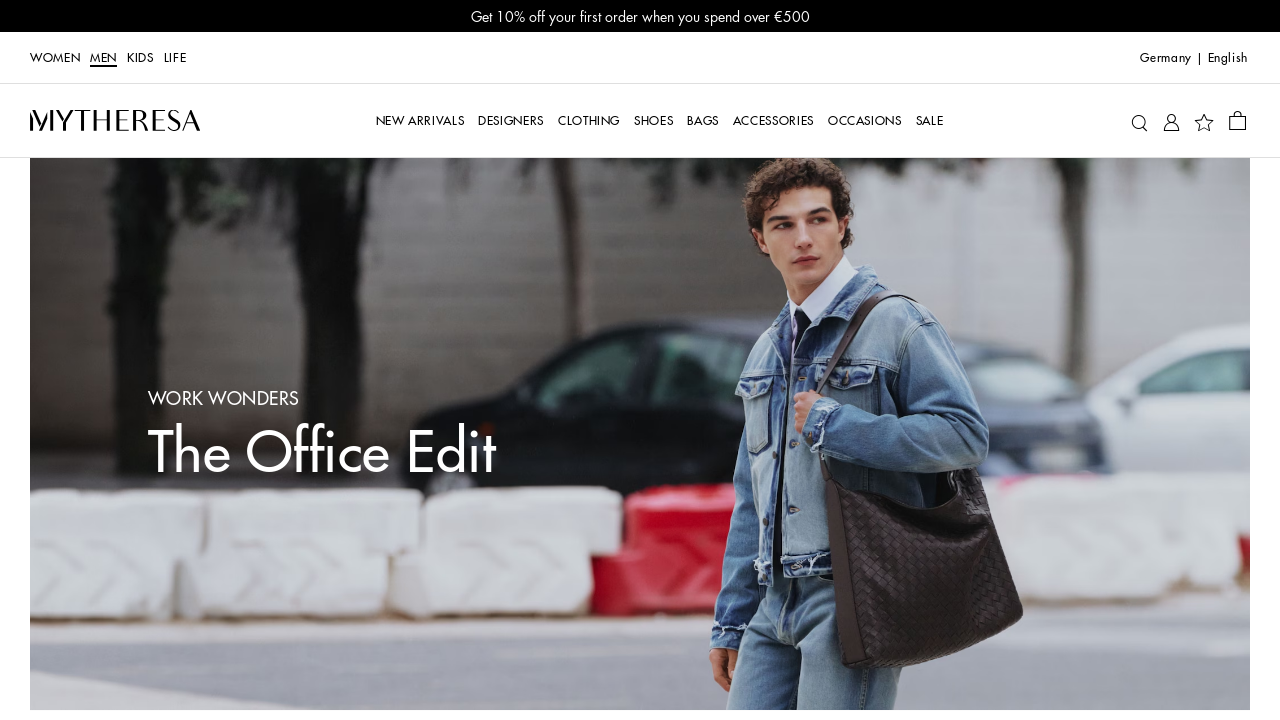

Retrieved href attribute from link: https://www.net-a-porter.com/content/help/privacy-policy/
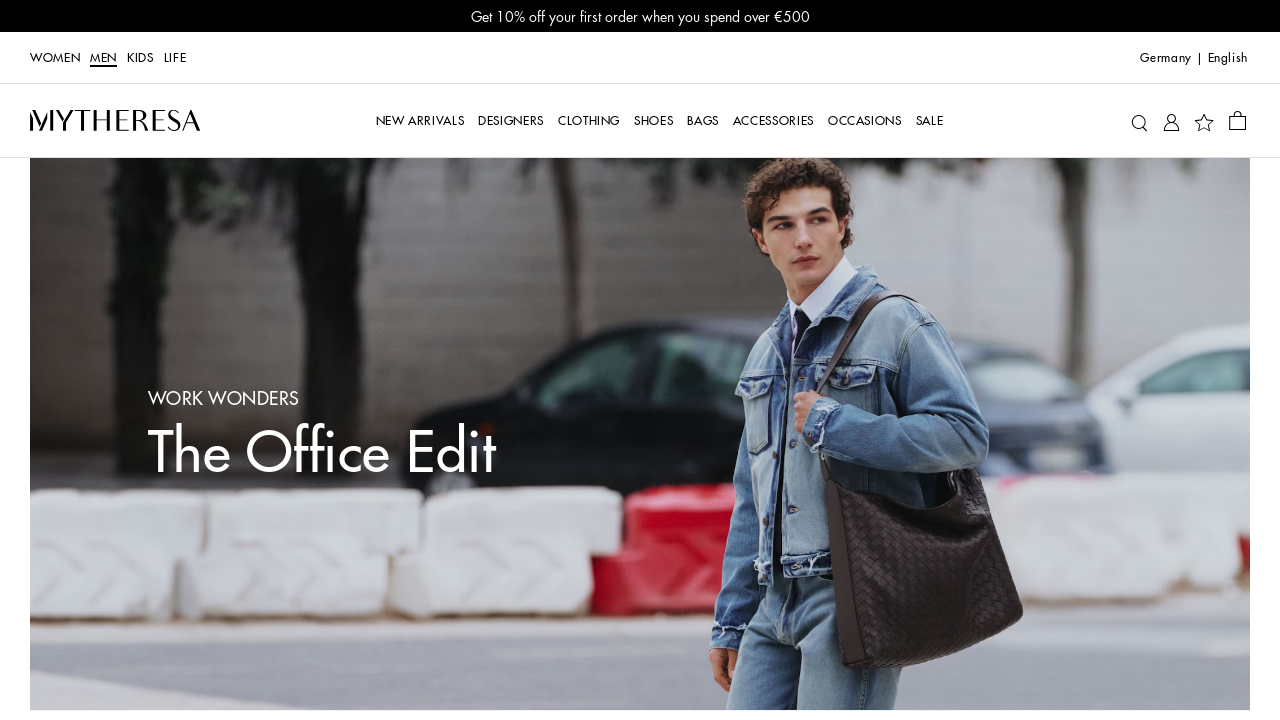

Validated link with href: https://www.net-a-porter.com/content/help/privacy-policy/
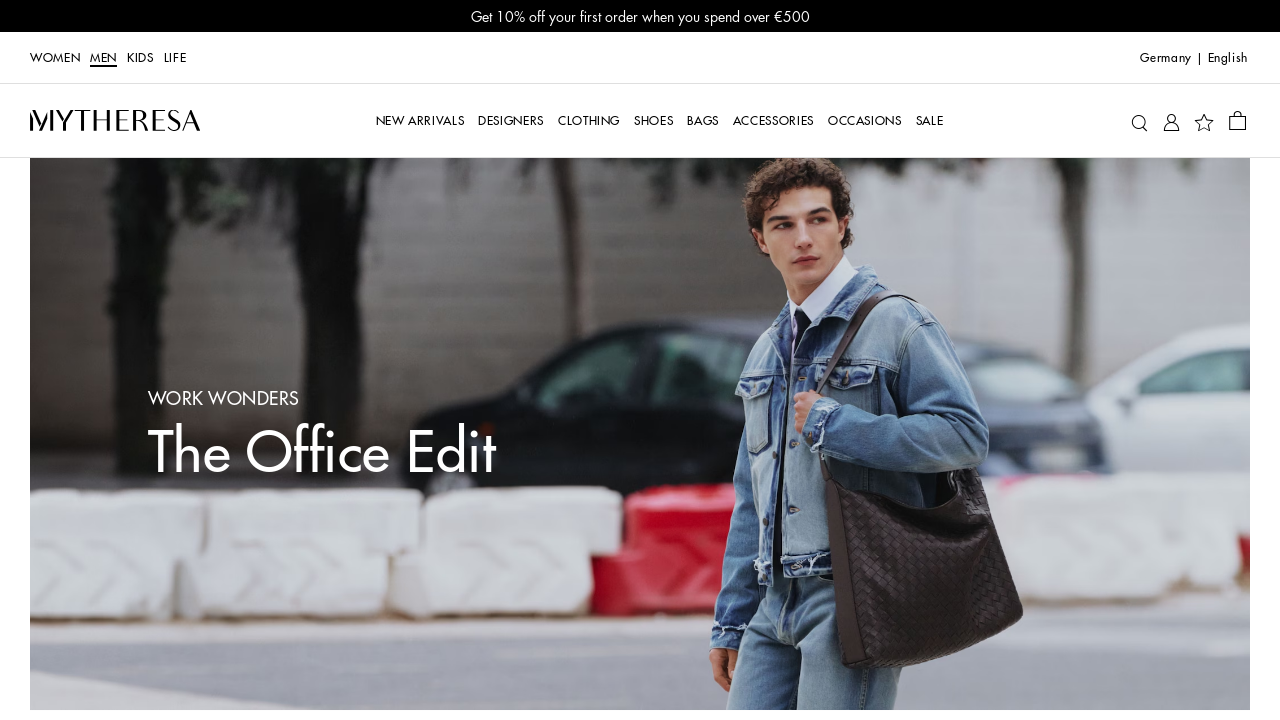

Retrieved href attribute from link: https://www.mrporter.com/content/help/privacy-policy/
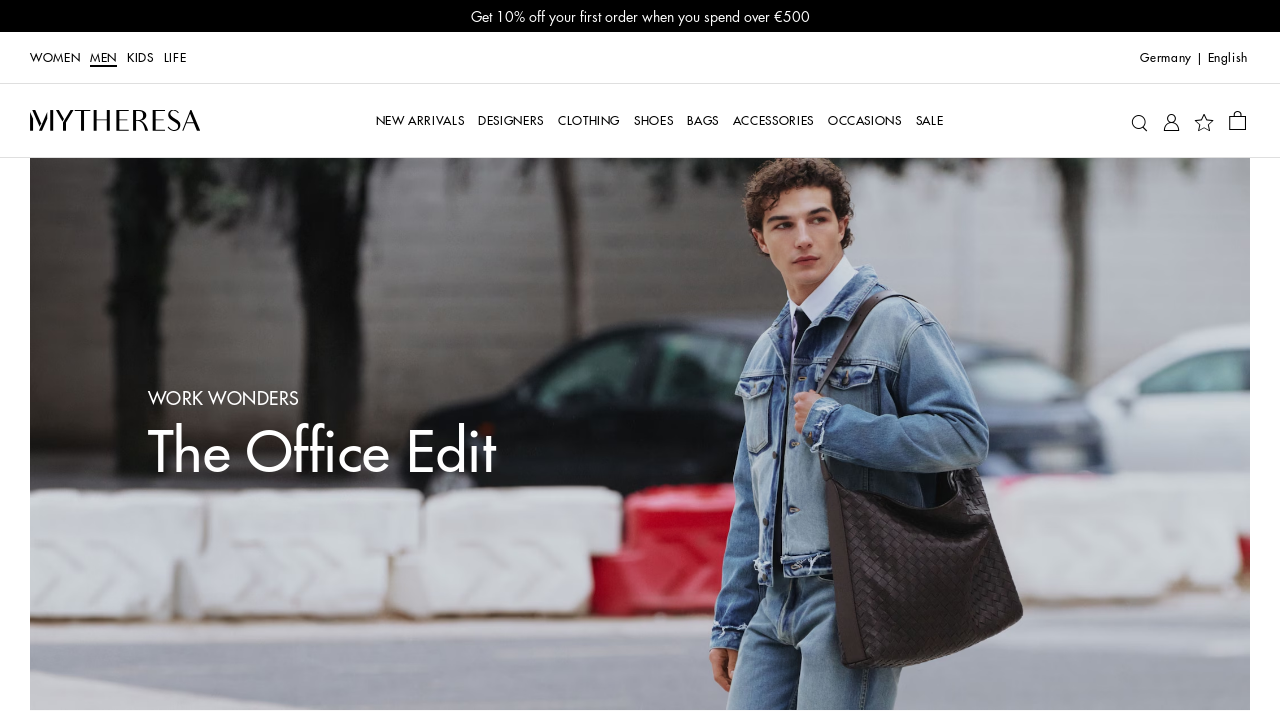

Validated link with href: https://www.mrporter.com/content/help/privacy-policy/
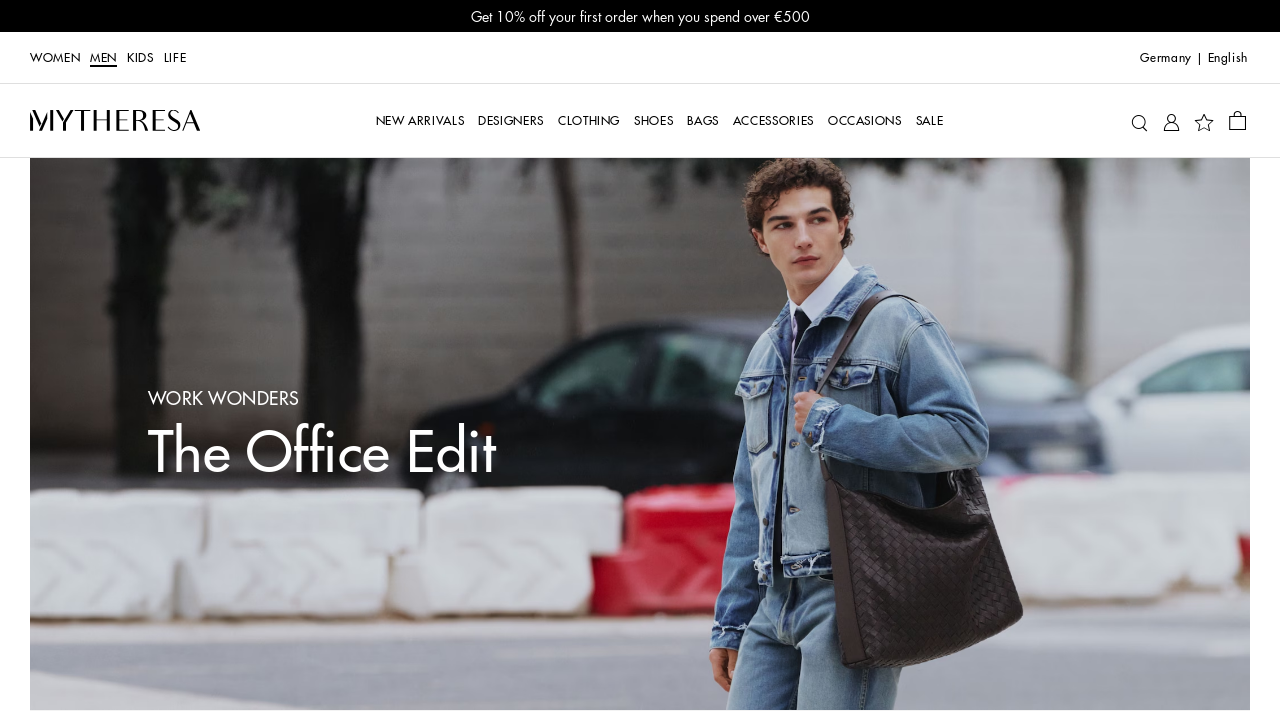

Retrieved href attribute from link: https://www.yoox.com/Legal/Privacypolicy
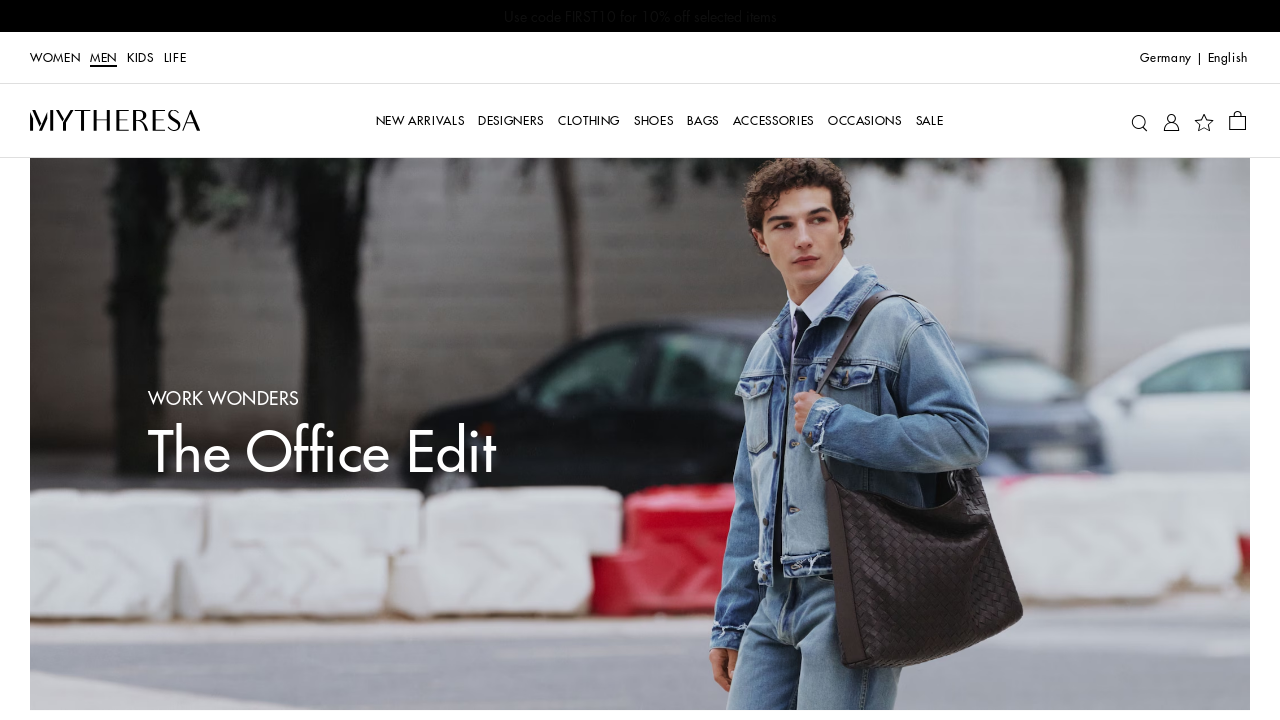

Validated link with href: https://www.yoox.com/Legal/Privacypolicy
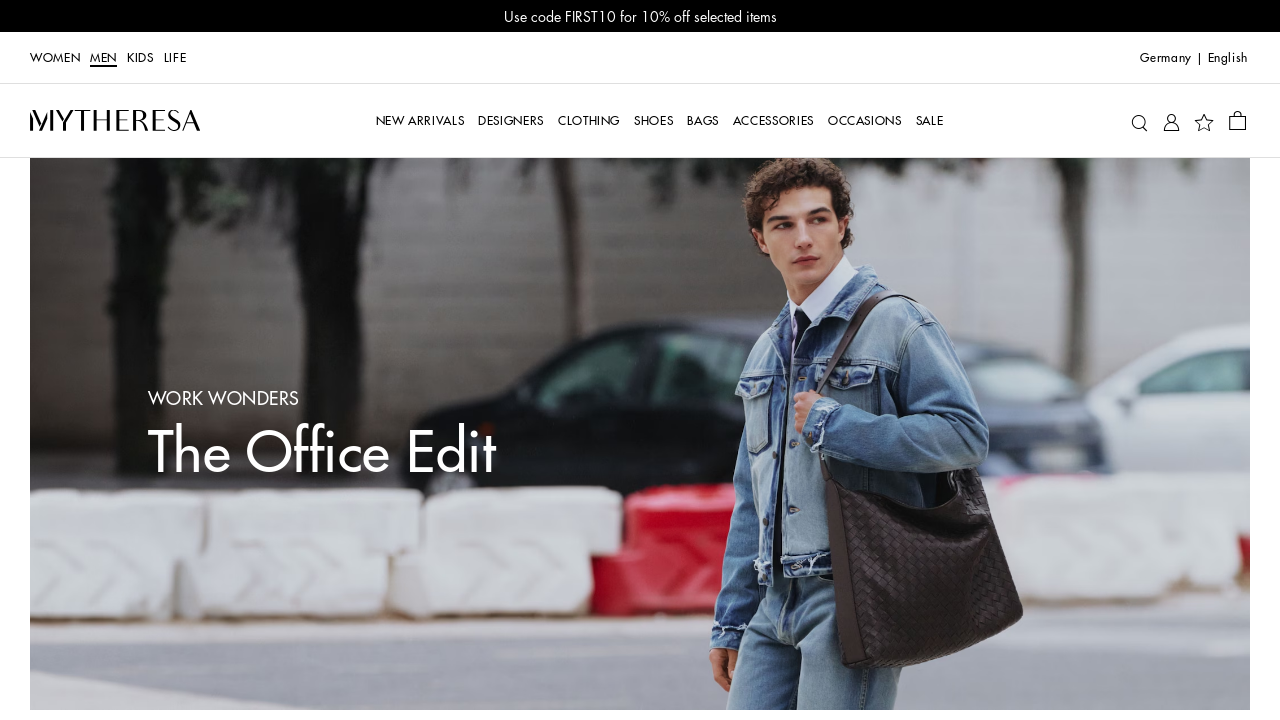

Retrieved href attribute from link: https://www.theoutnet.com/page/policies/privacy-policy/
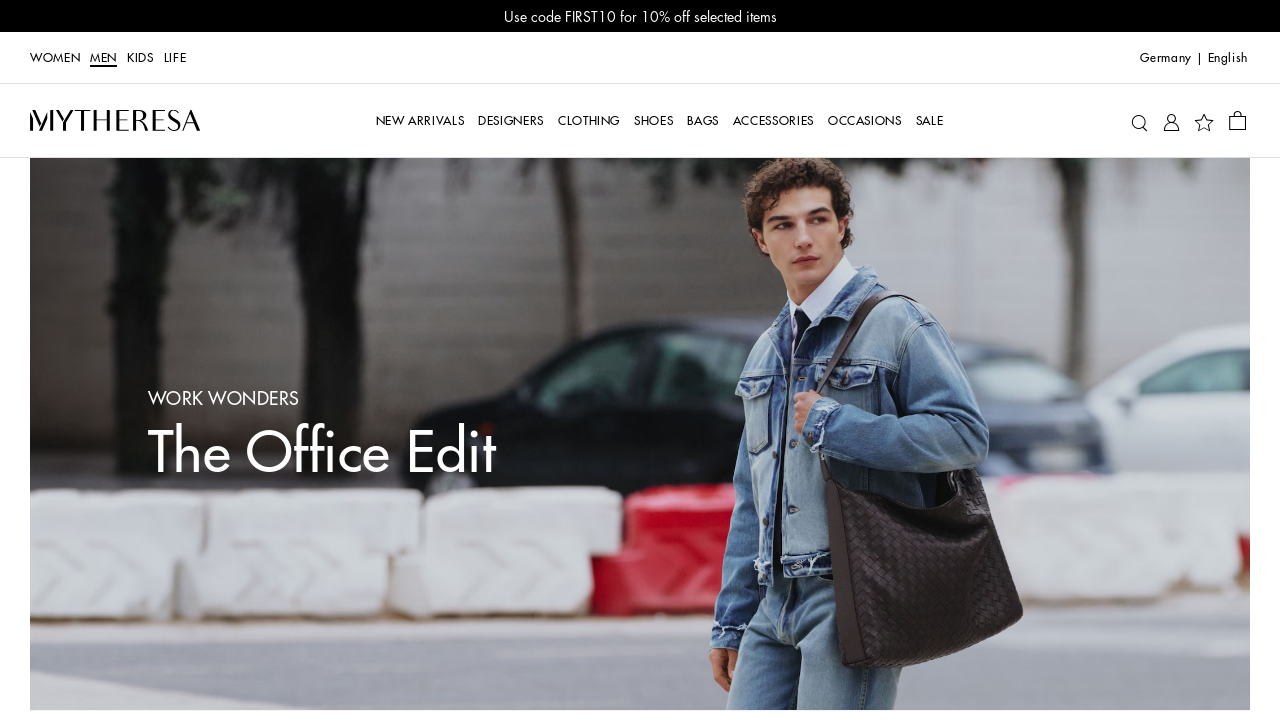

Validated link with href: https://www.theoutnet.com/page/policies/privacy-policy/
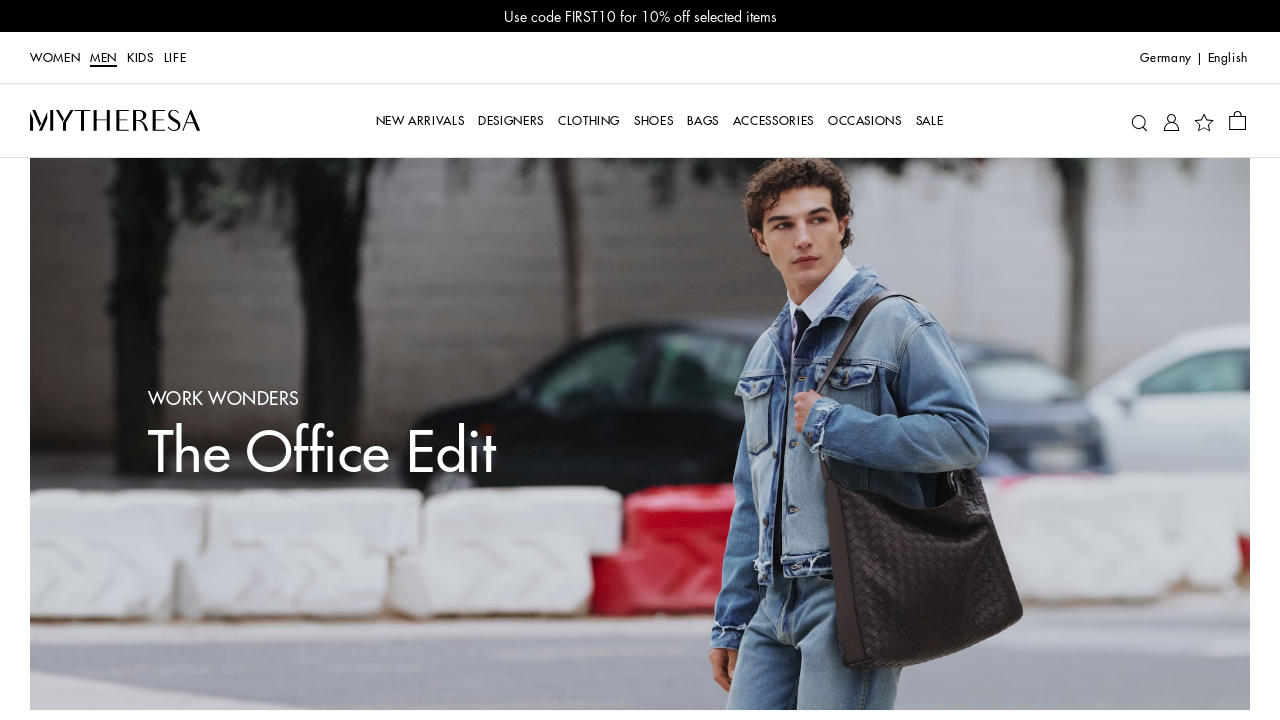

Retrieved href attribute from link: /de/en/privacy-policy
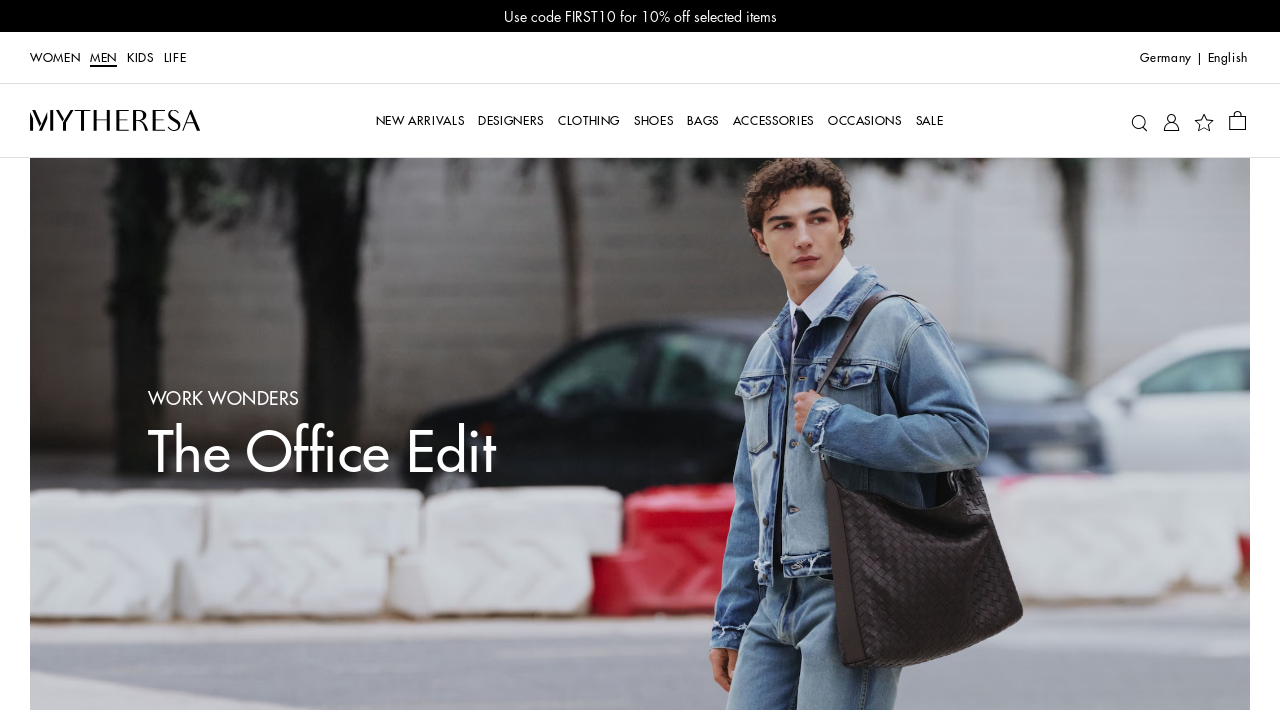

Validated link with href: /de/en/privacy-policy
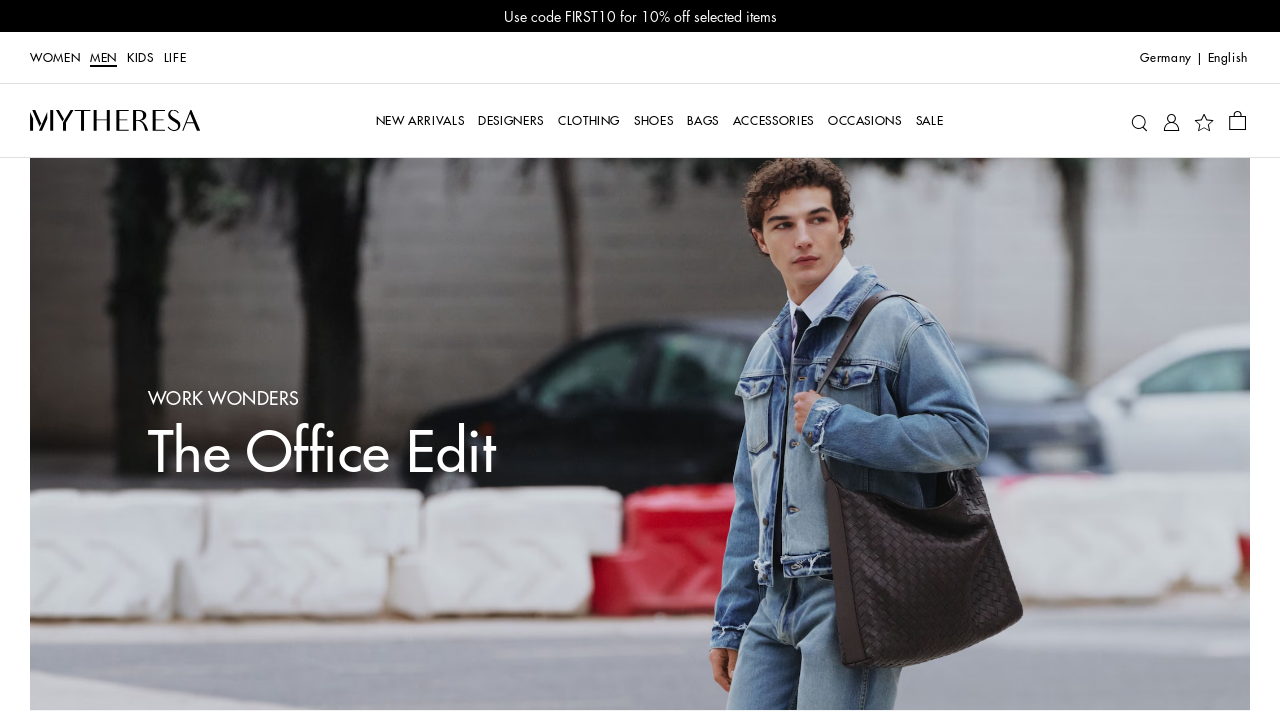

Retrieved href attribute from link: mailto:privacy@mytheresa.com
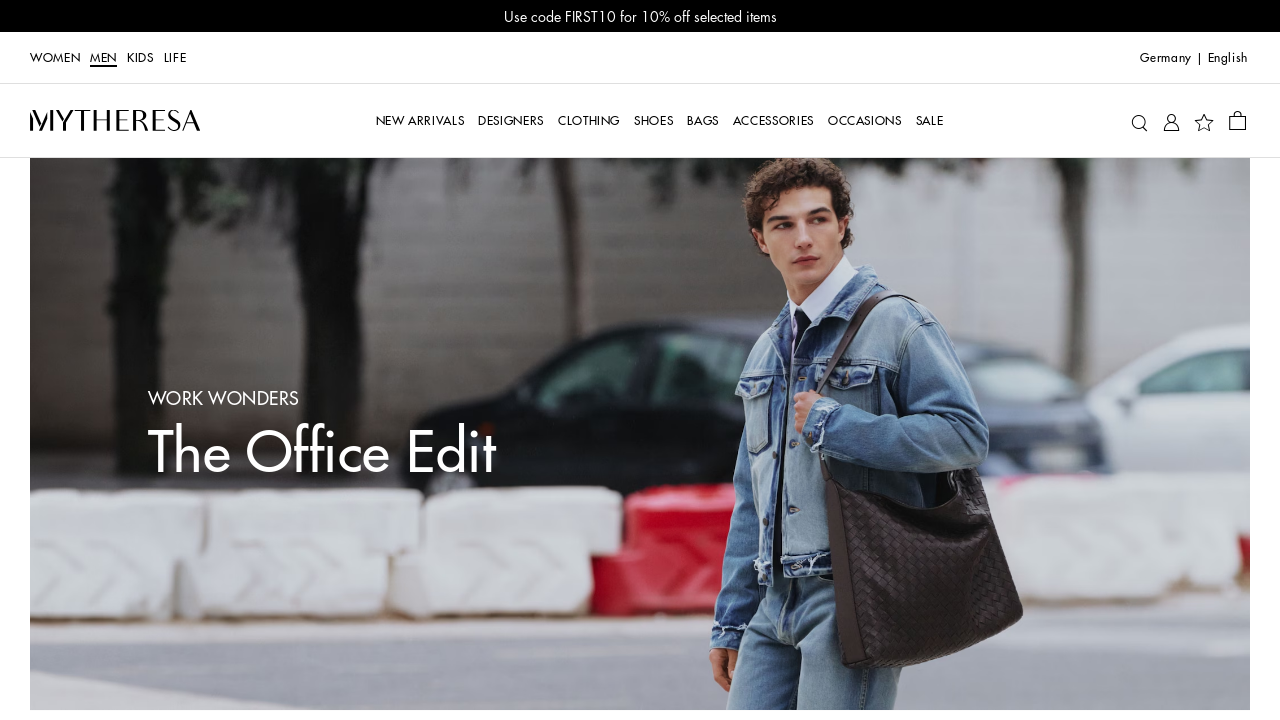

Validated link with href: mailto:privacy@mytheresa.com
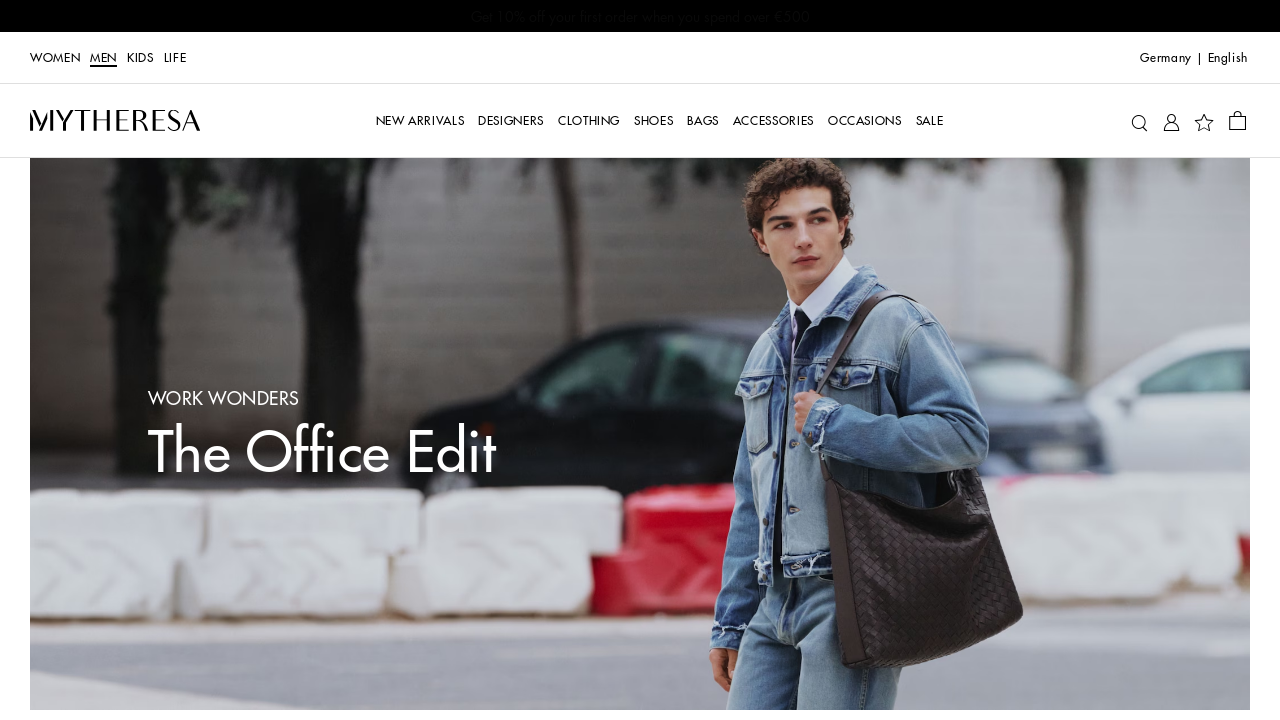

Retrieved href attribute from link: /de/en/customer-care
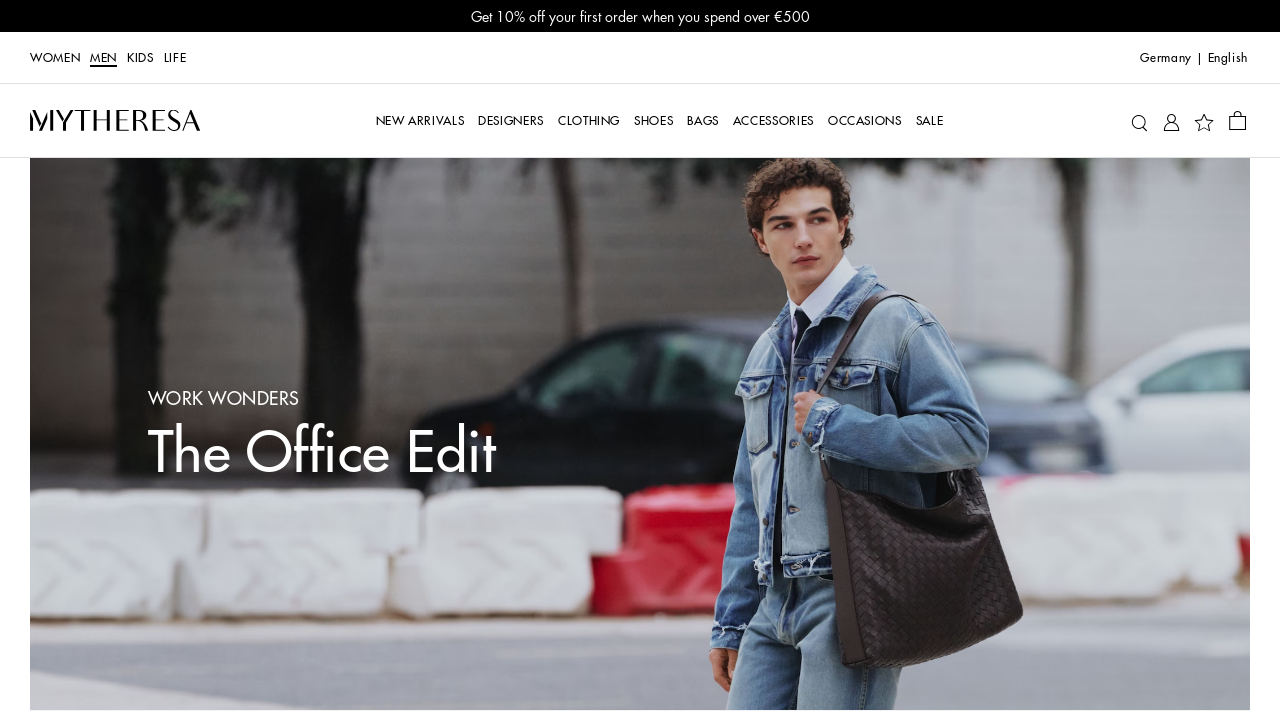

Validated link with href: /de/en/customer-care
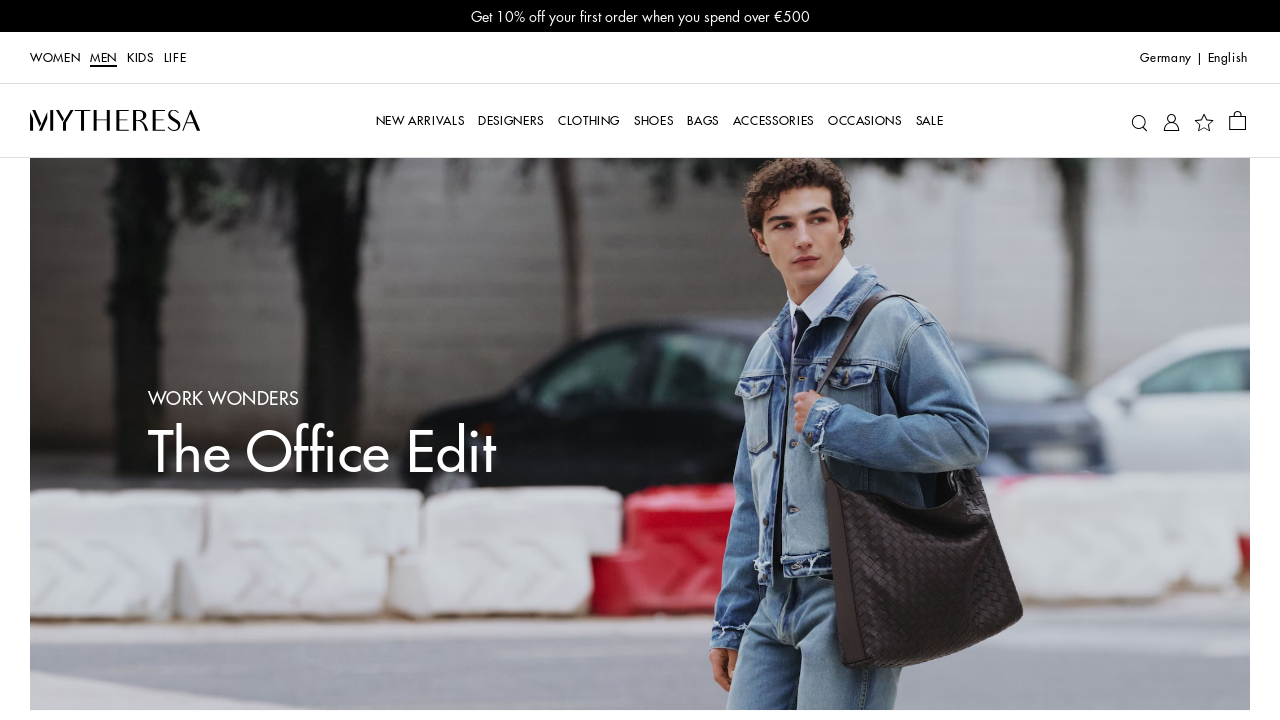

Retrieved href attribute from link: /de/en/customer-care/contact
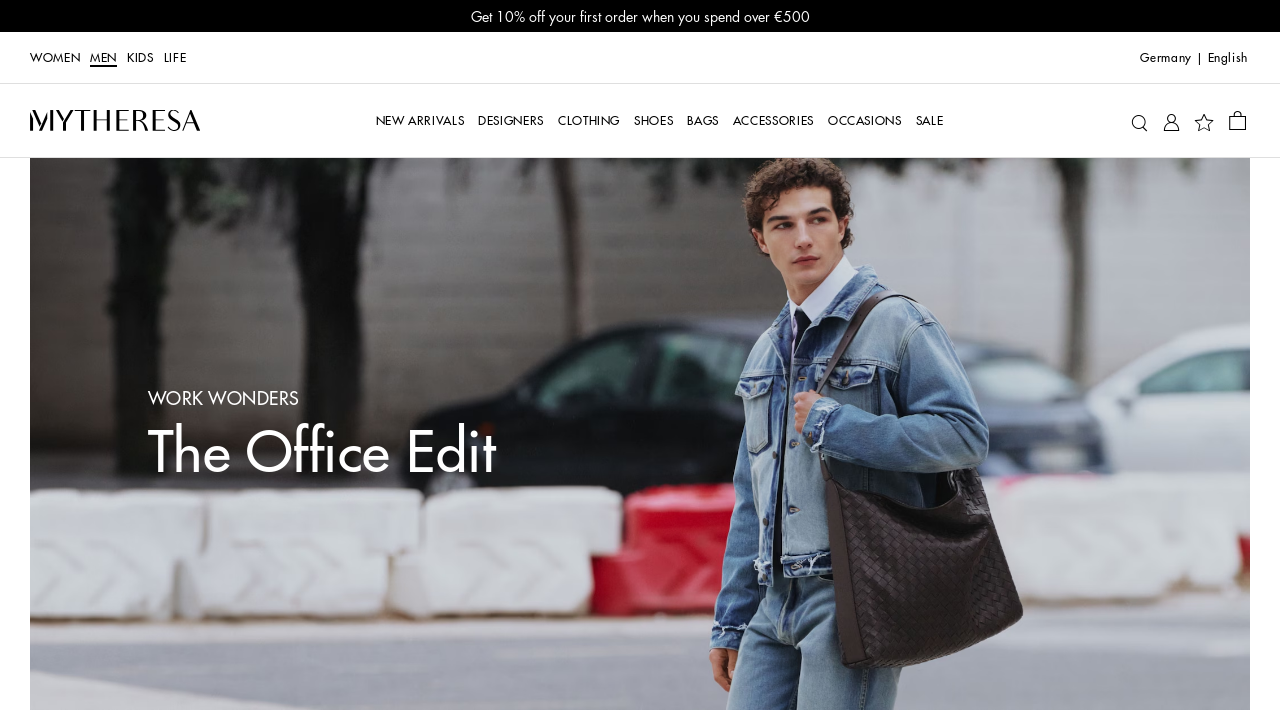

Validated link with href: /de/en/customer-care/contact
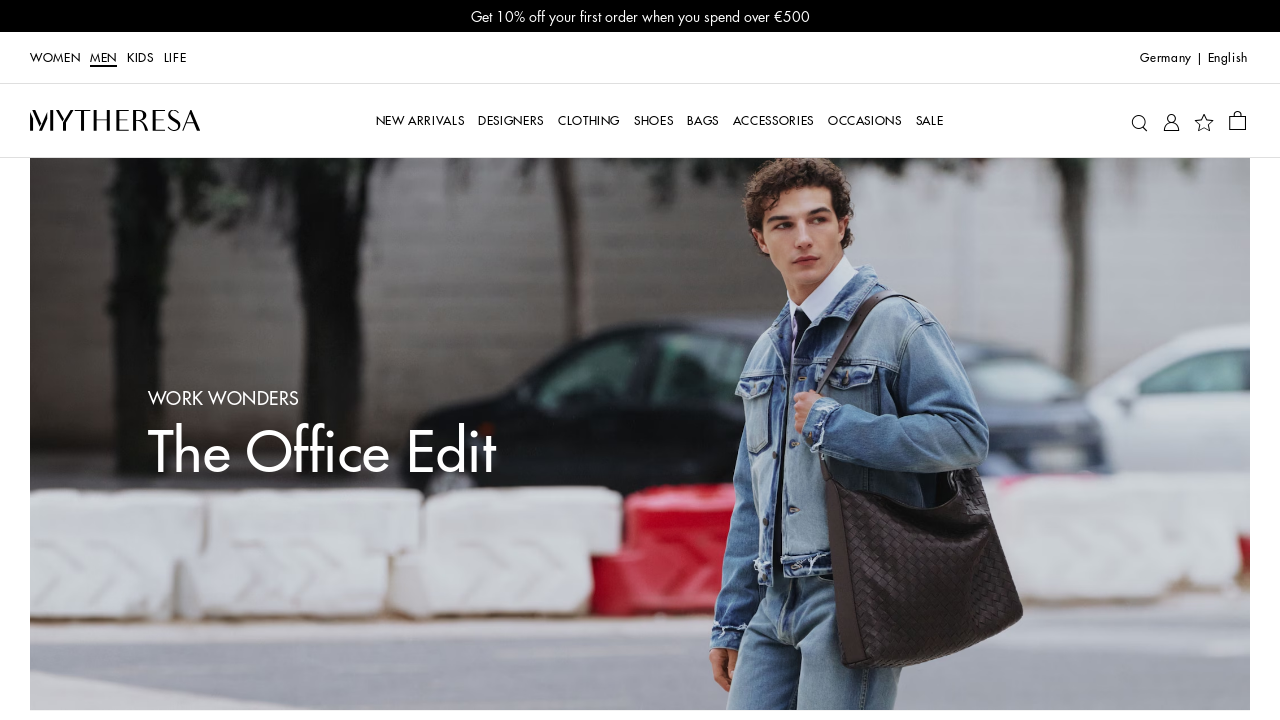

Retrieved href attribute from link: /de/en/customer-care/gift-card
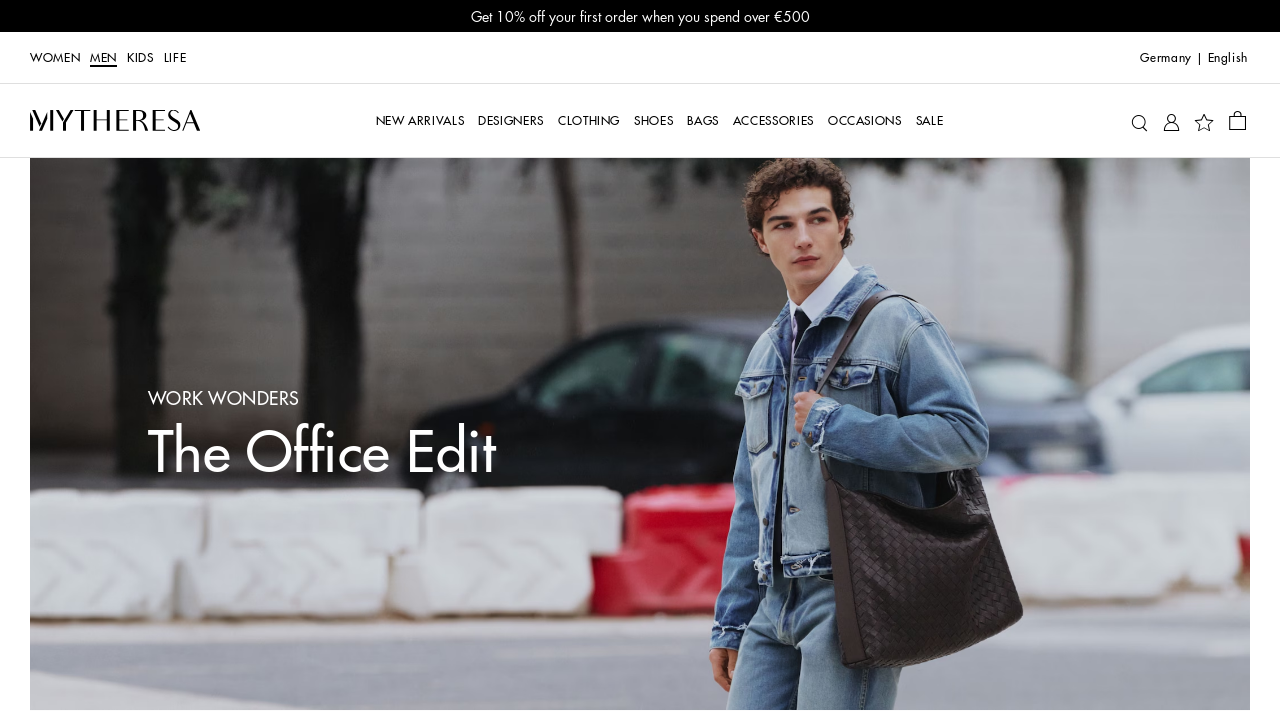

Validated link with href: /de/en/customer-care/gift-card
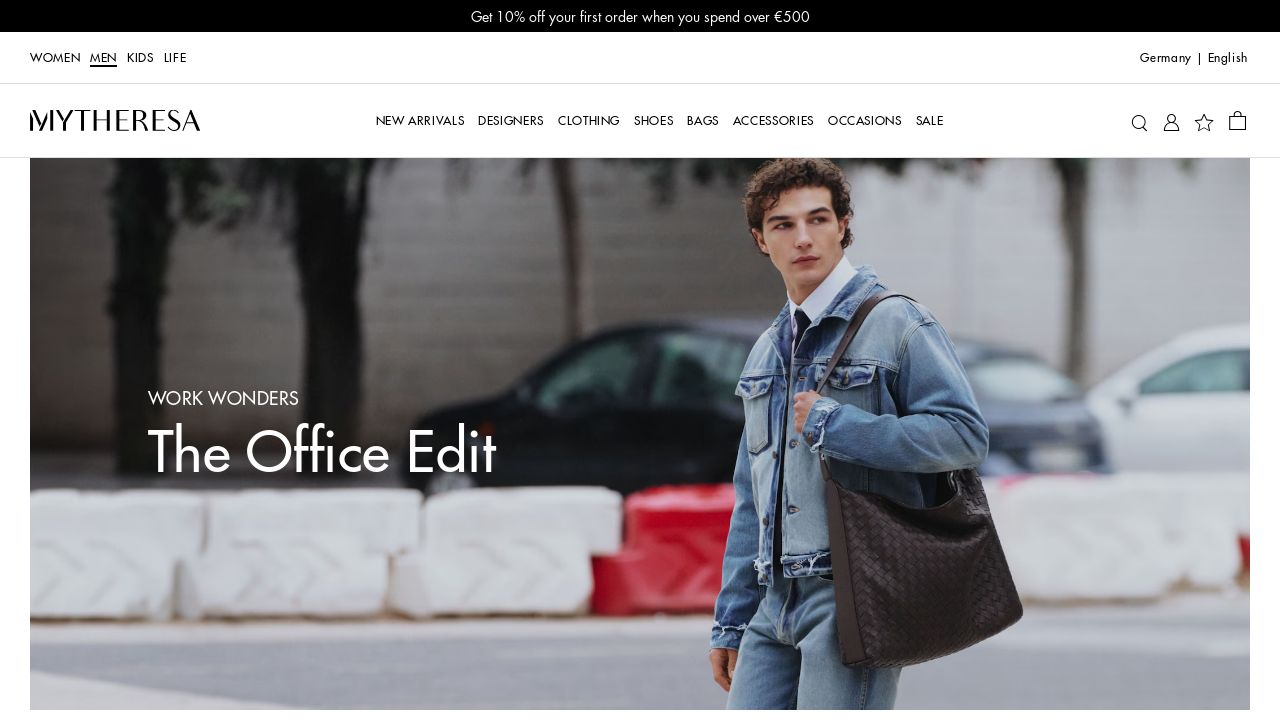

Retrieved href attribute from link: /de/en/customer-care/payment
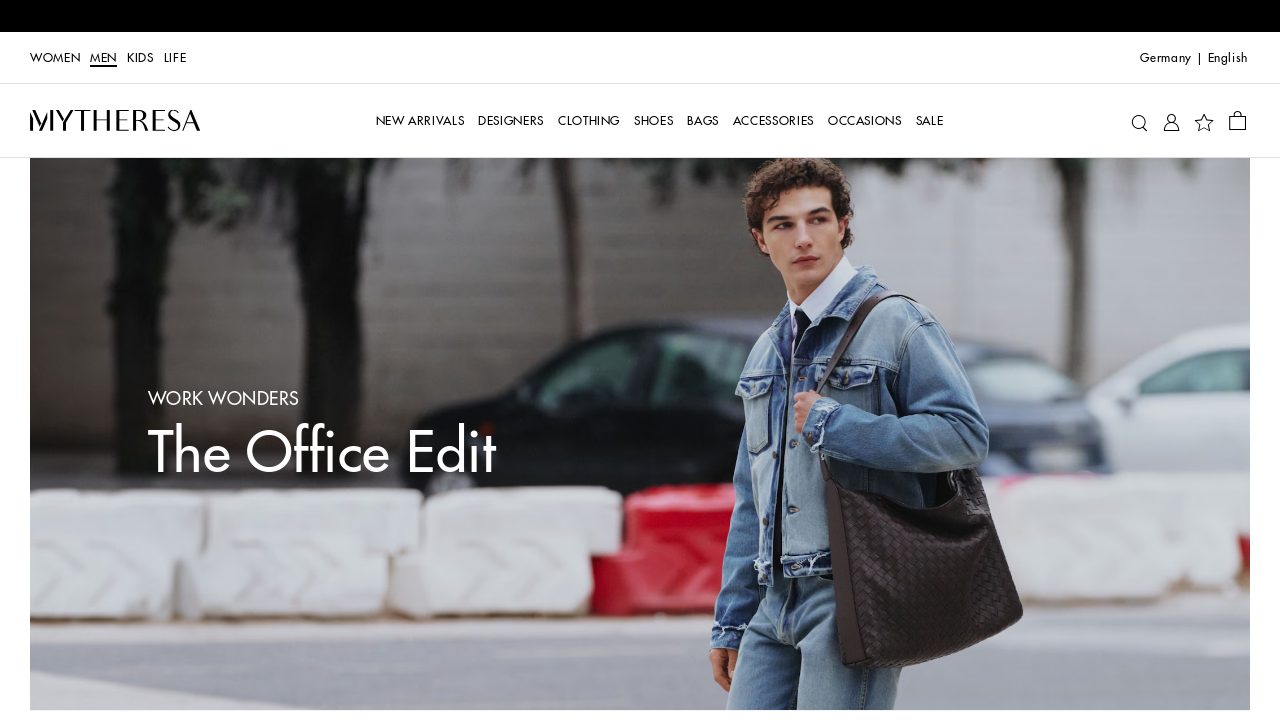

Validated link with href: /de/en/customer-care/payment
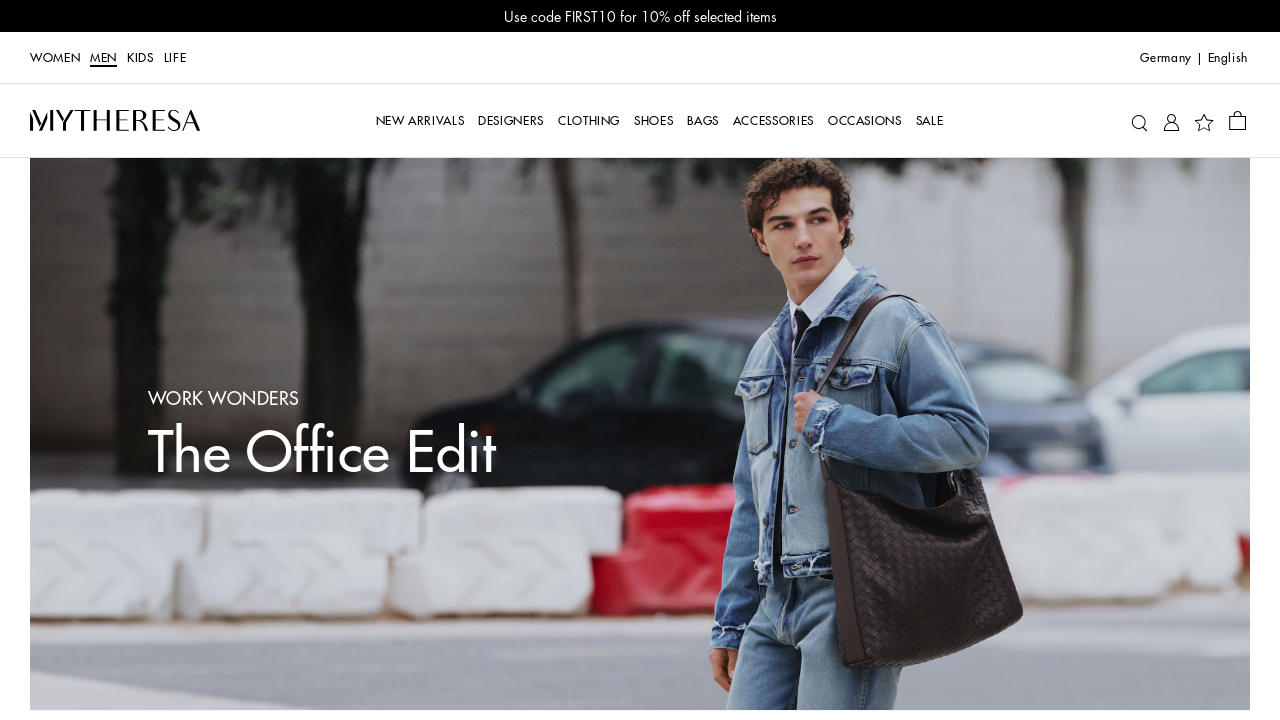

Retrieved href attribute from link: /de/en/customer-care/shipping
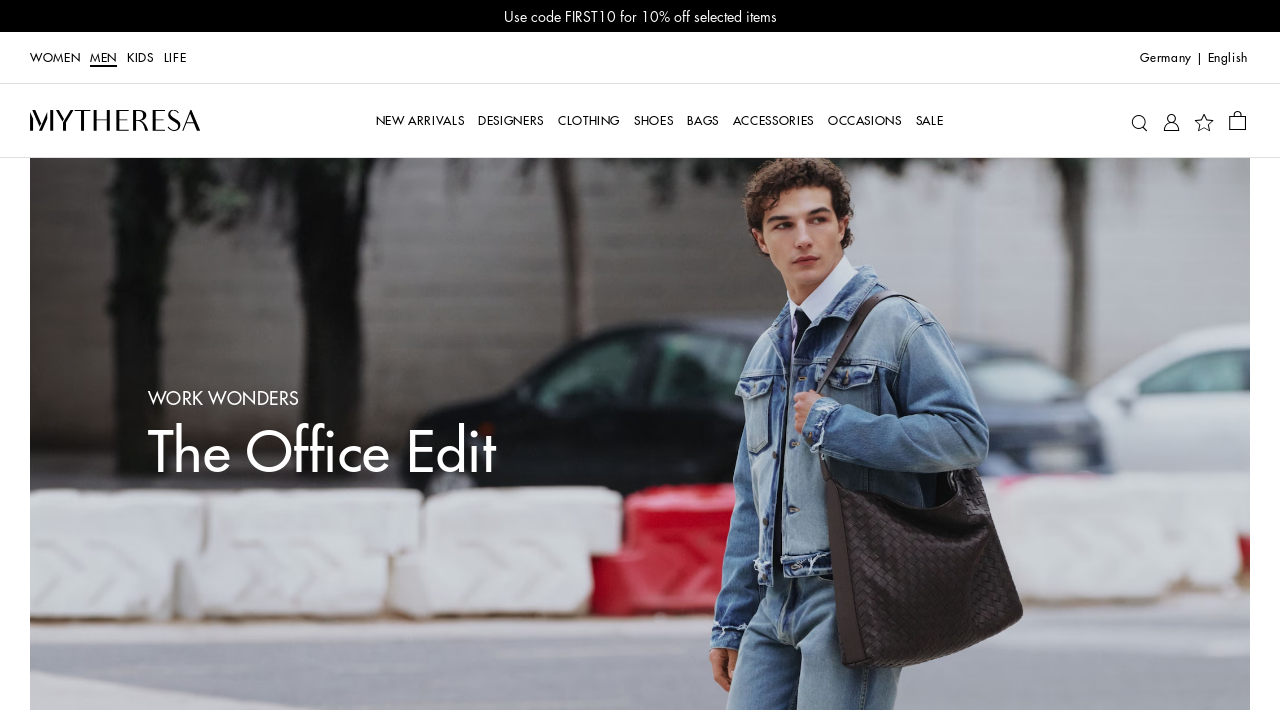

Validated link with href: /de/en/customer-care/shipping
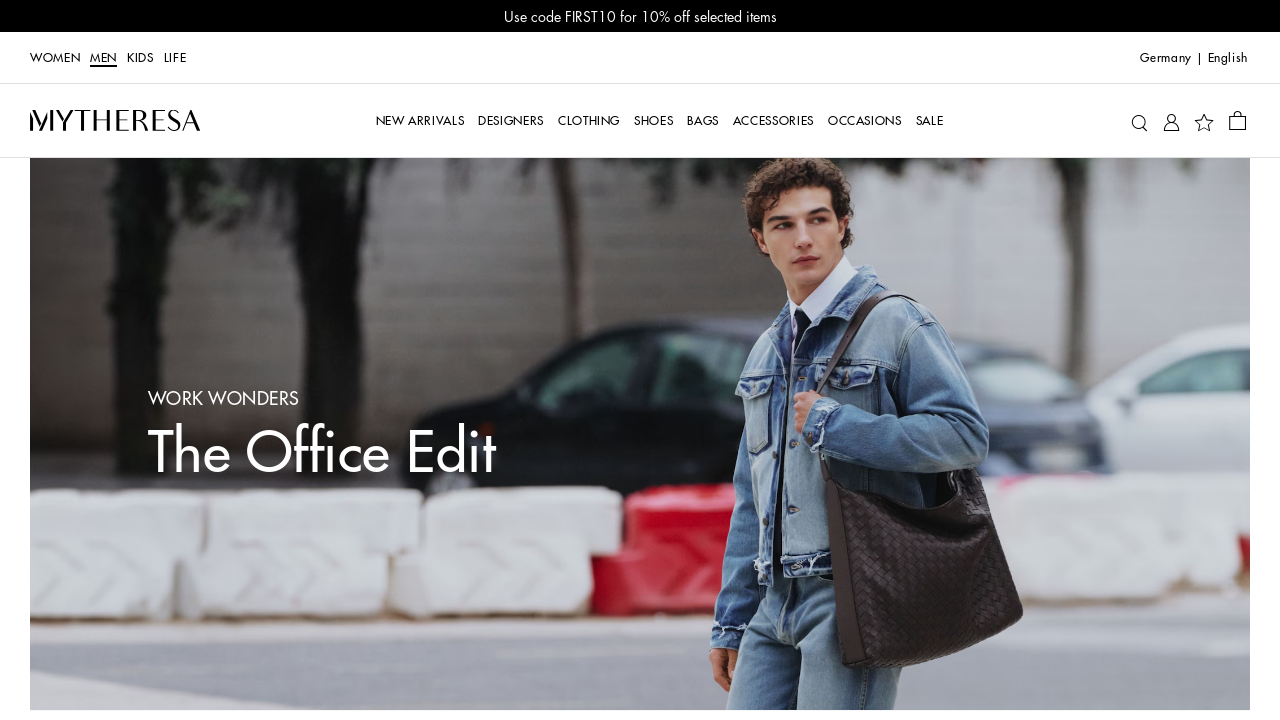

Retrieved href attribute from link: /de/en/customer-care/returns-exchanges
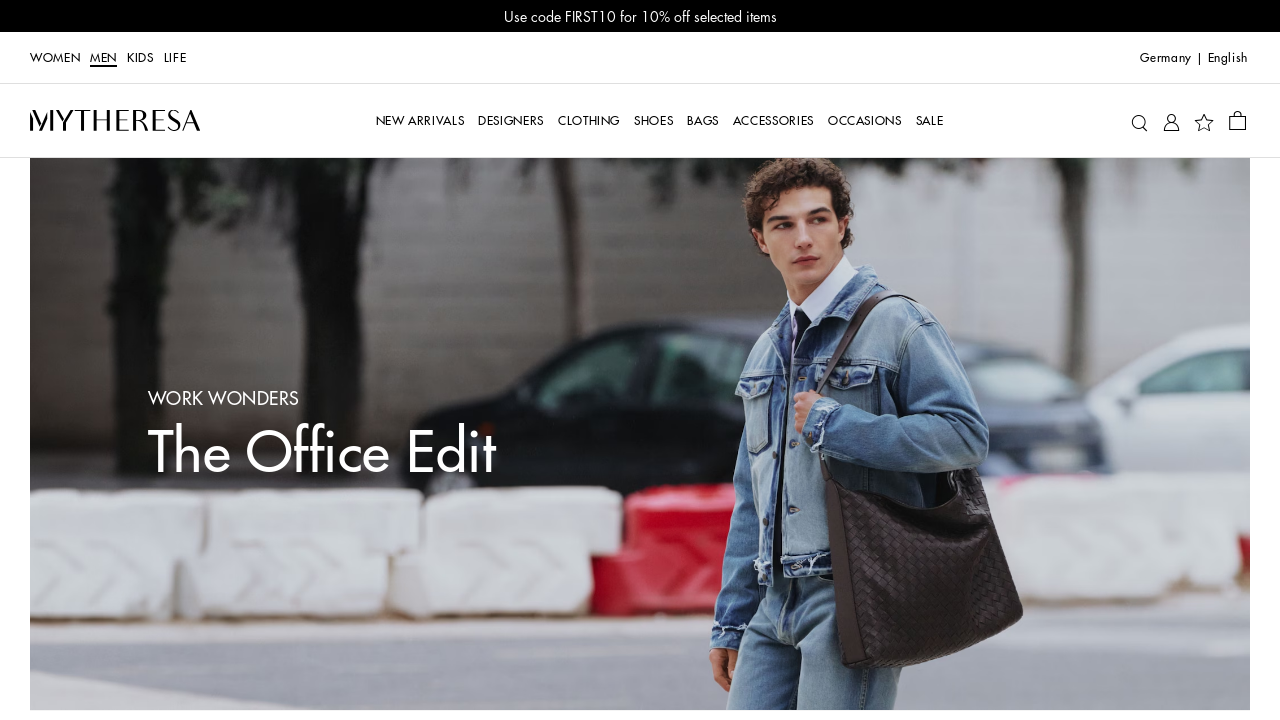

Validated link with href: /de/en/customer-care/returns-exchanges
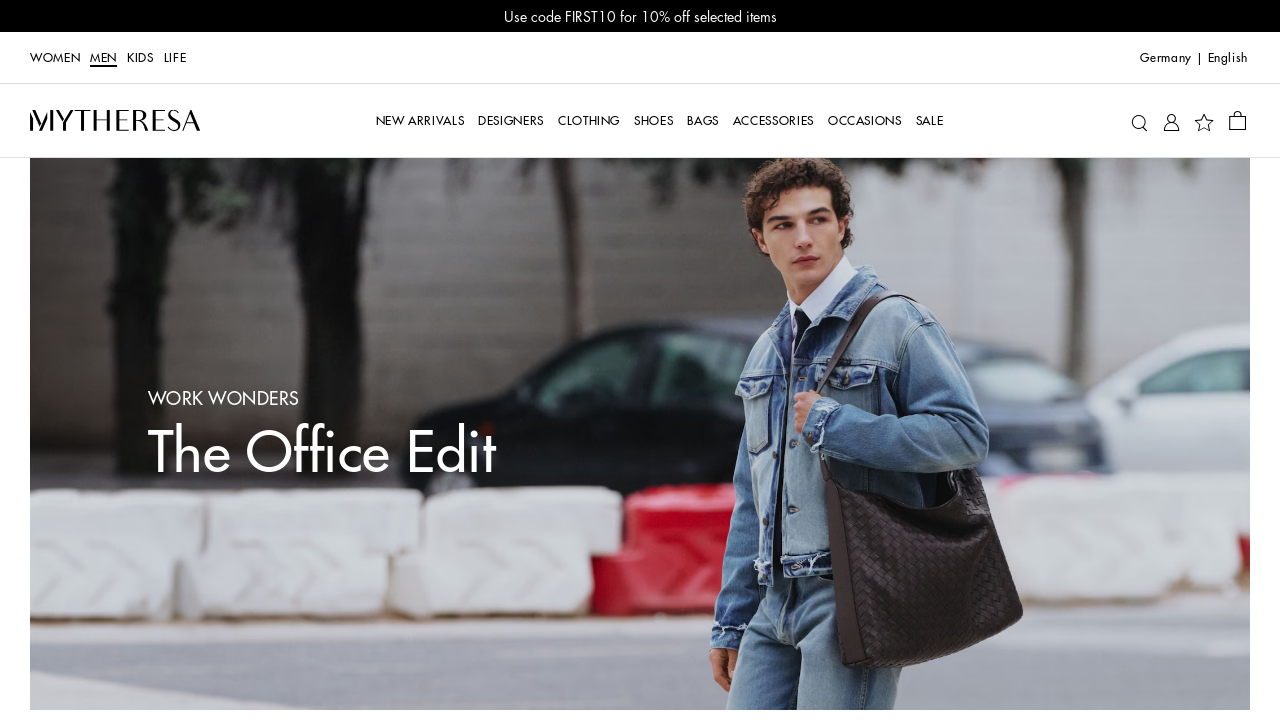

Retrieved href attribute from link: /de/en/vestiairecollective
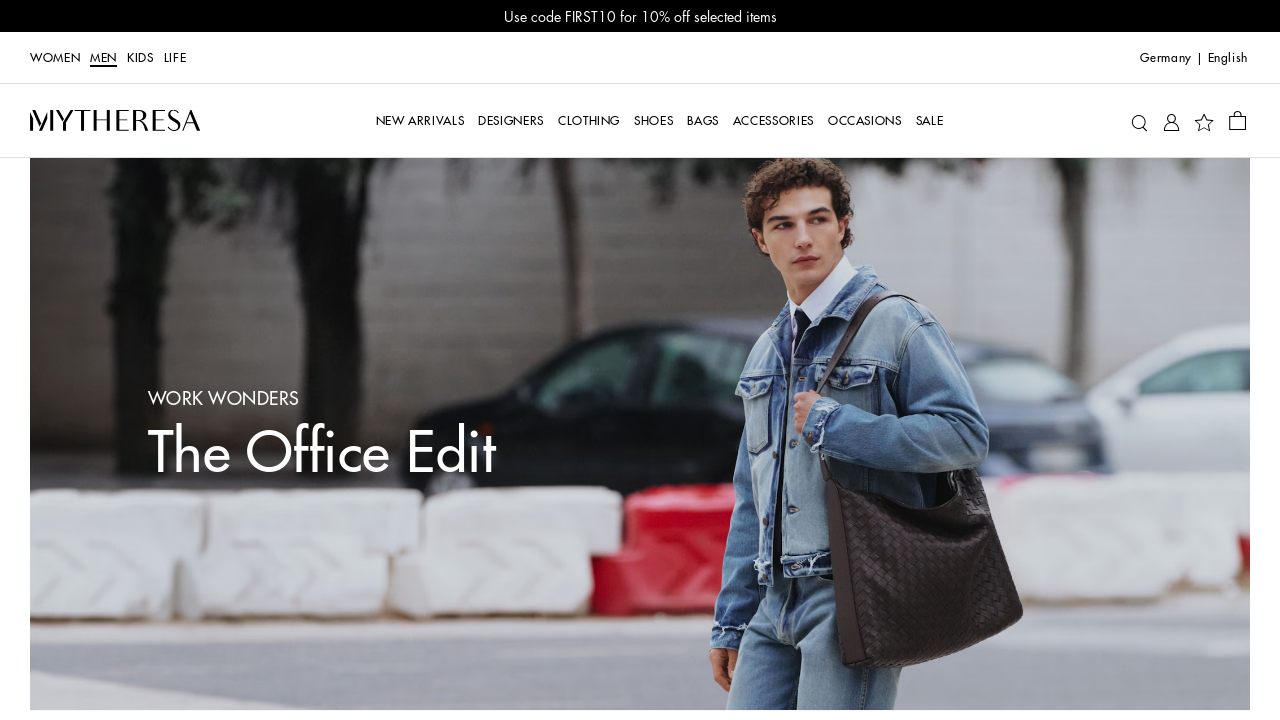

Validated link with href: /de/en/vestiairecollective
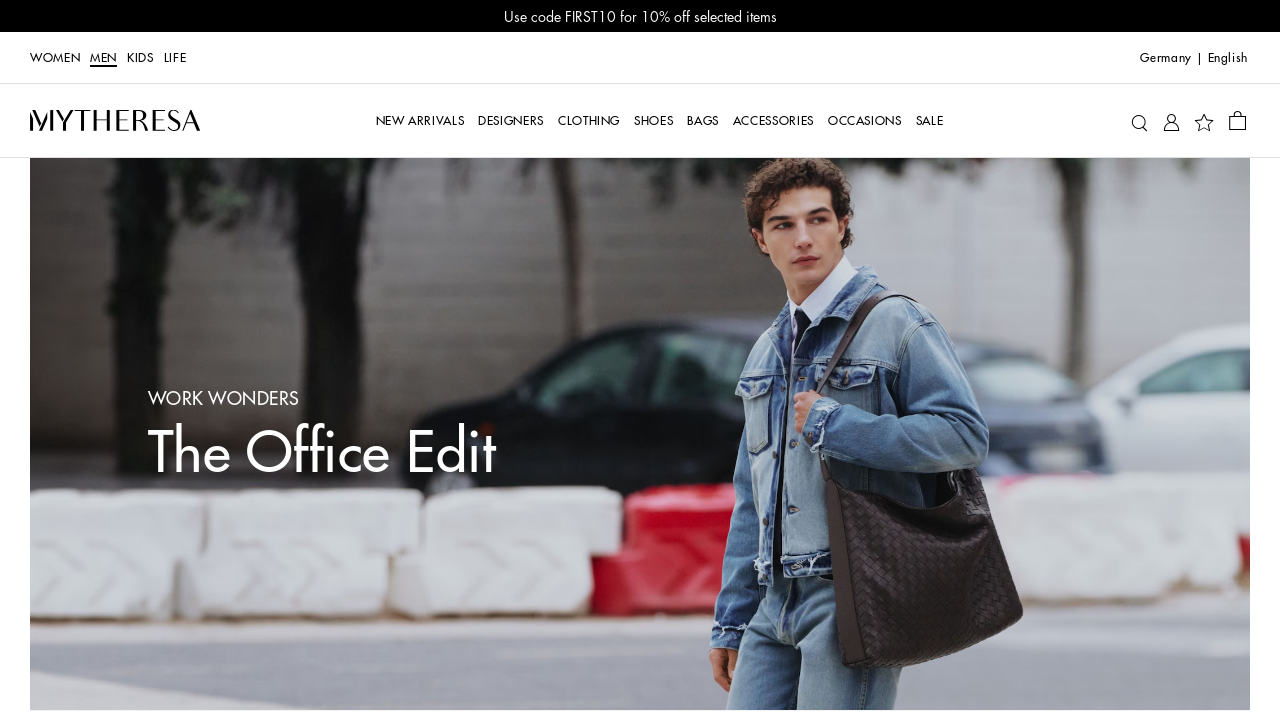

Retrieved href attribute from link: /de/en/about-us
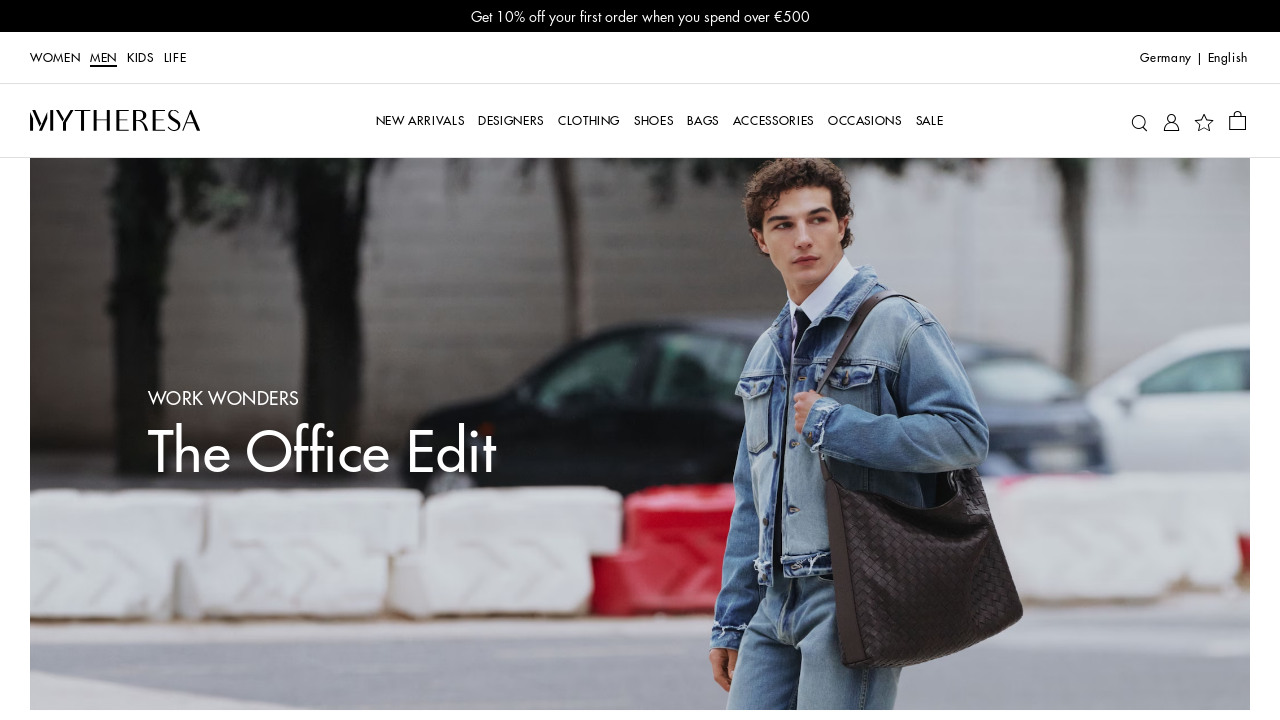

Validated link with href: /de/en/about-us
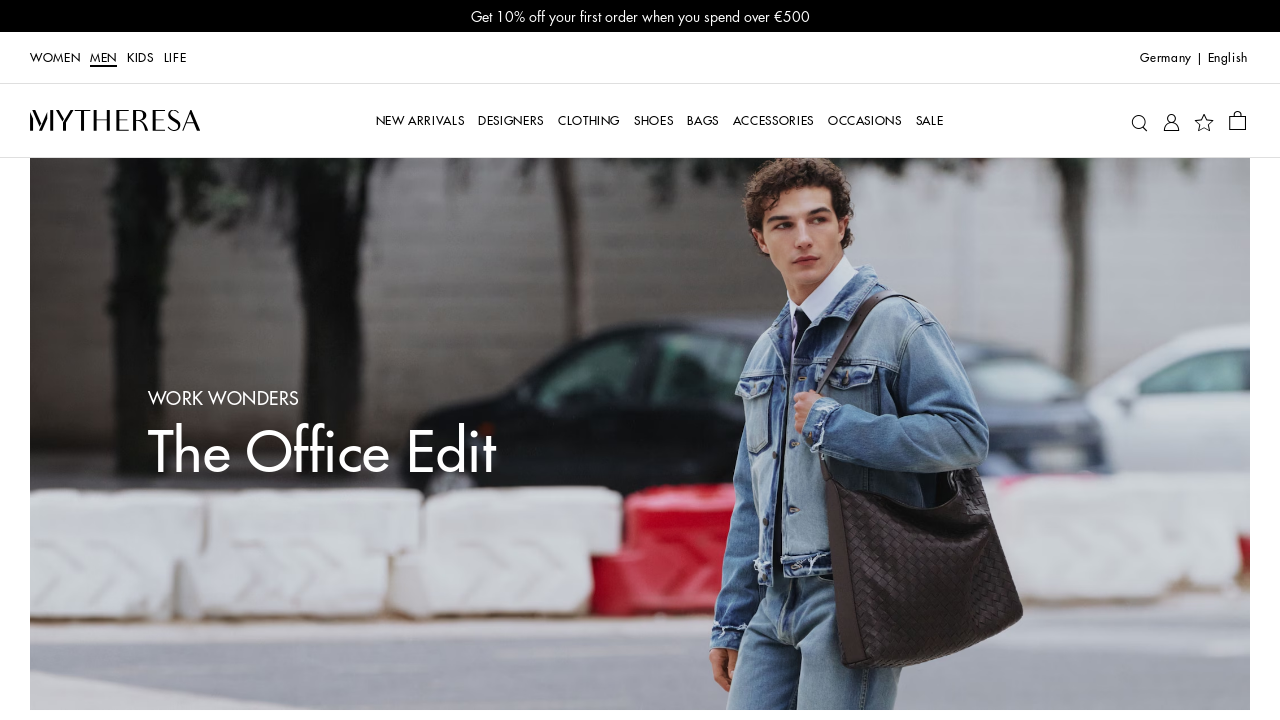

Retrieved href attribute from link: /de/en/shopping-app-intro
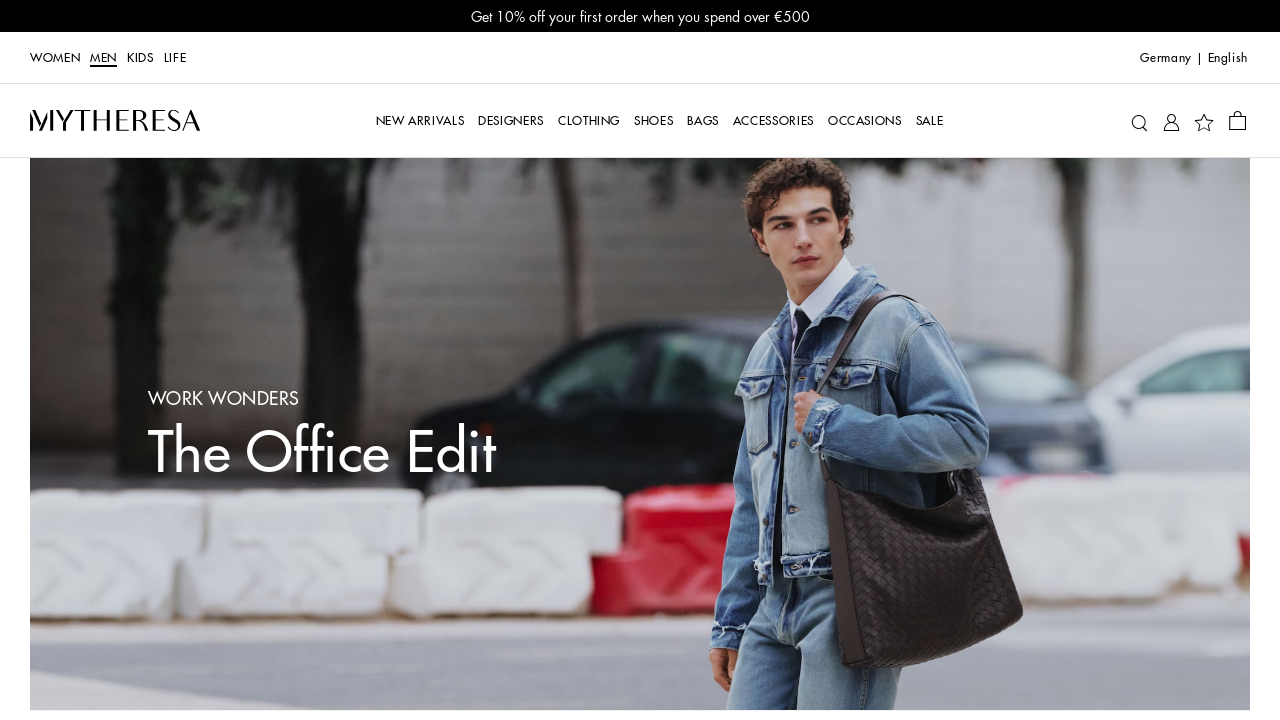

Validated link with href: /de/en/shopping-app-intro
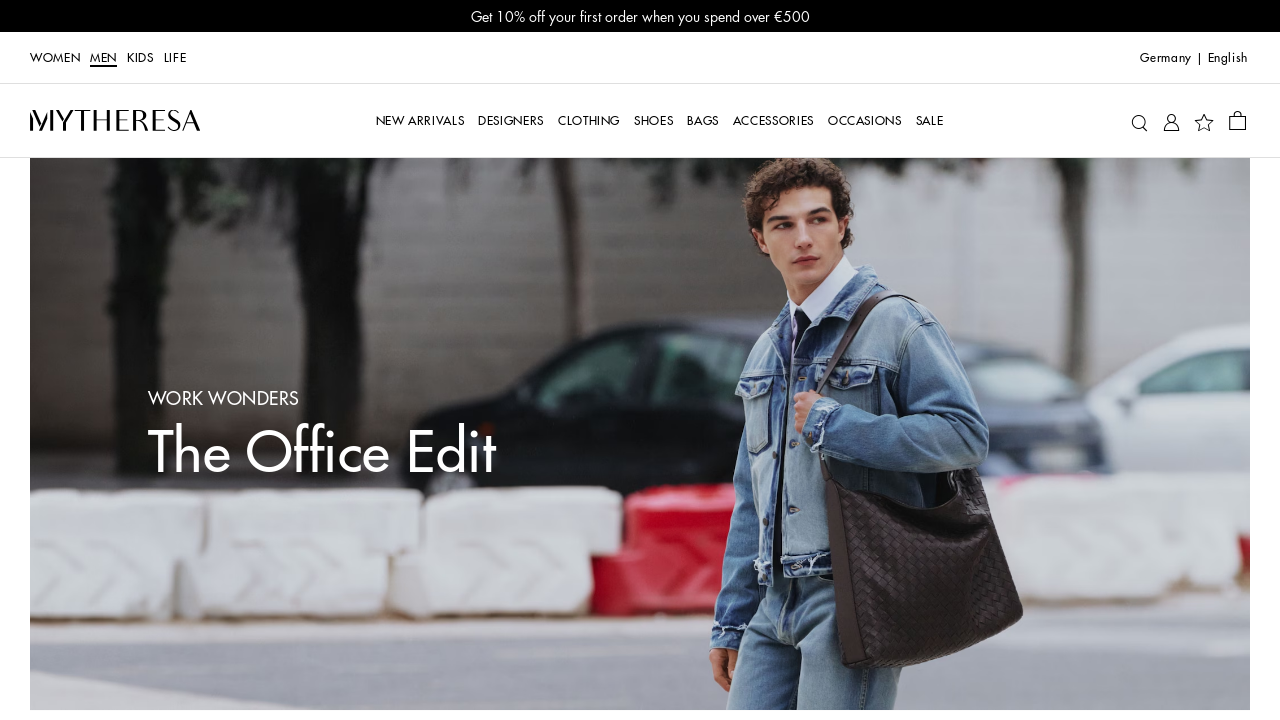

Retrieved href attribute from link: /de/en/sustainability
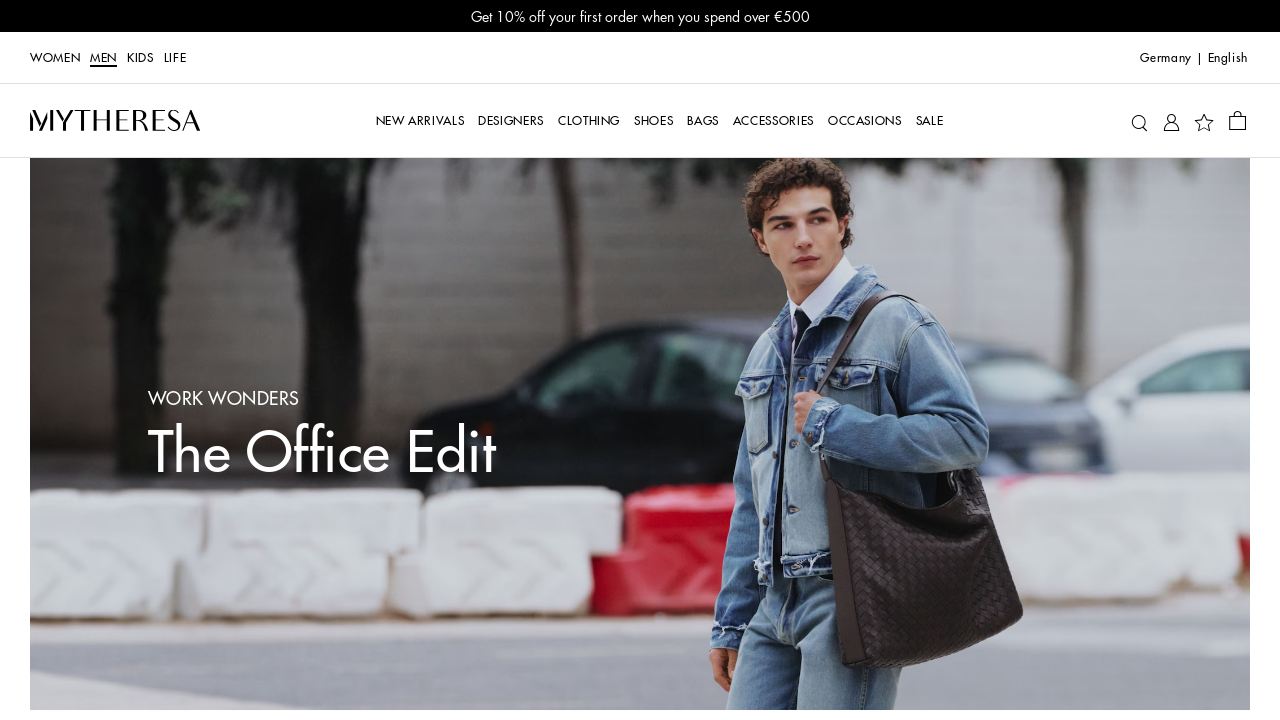

Validated link with href: /de/en/sustainability
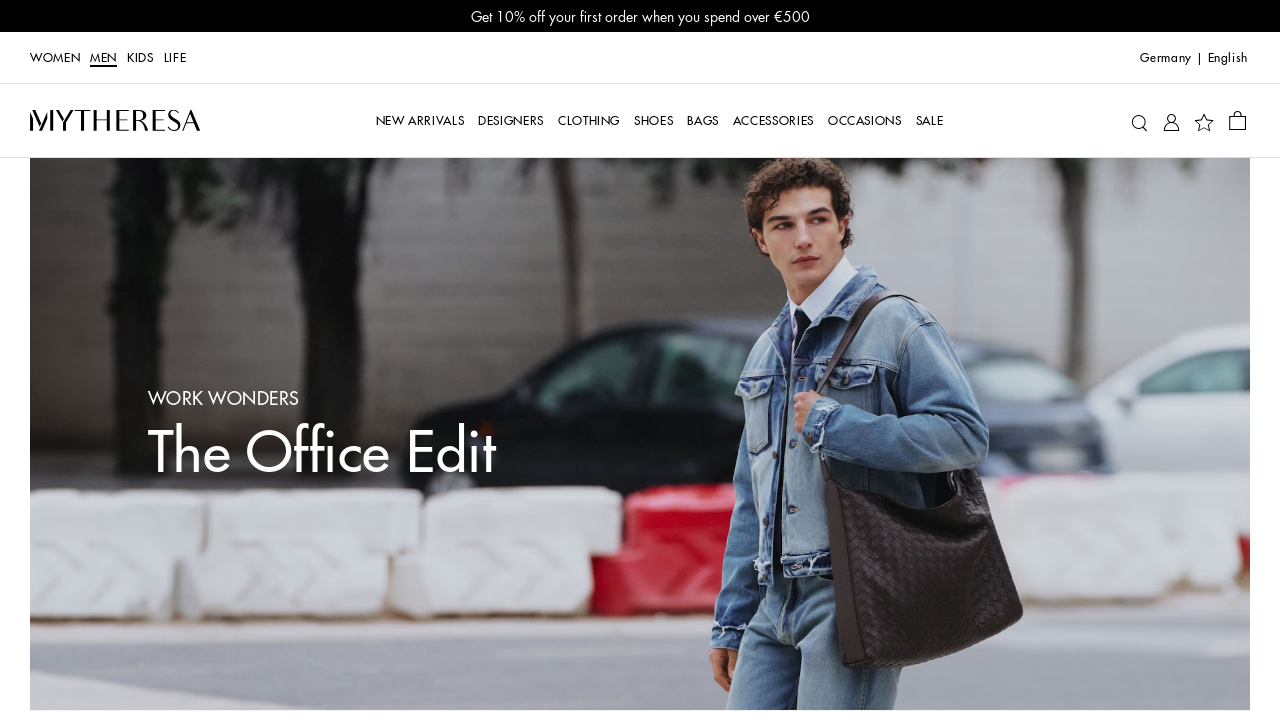

Retrieved href attribute from link: /de/en/press
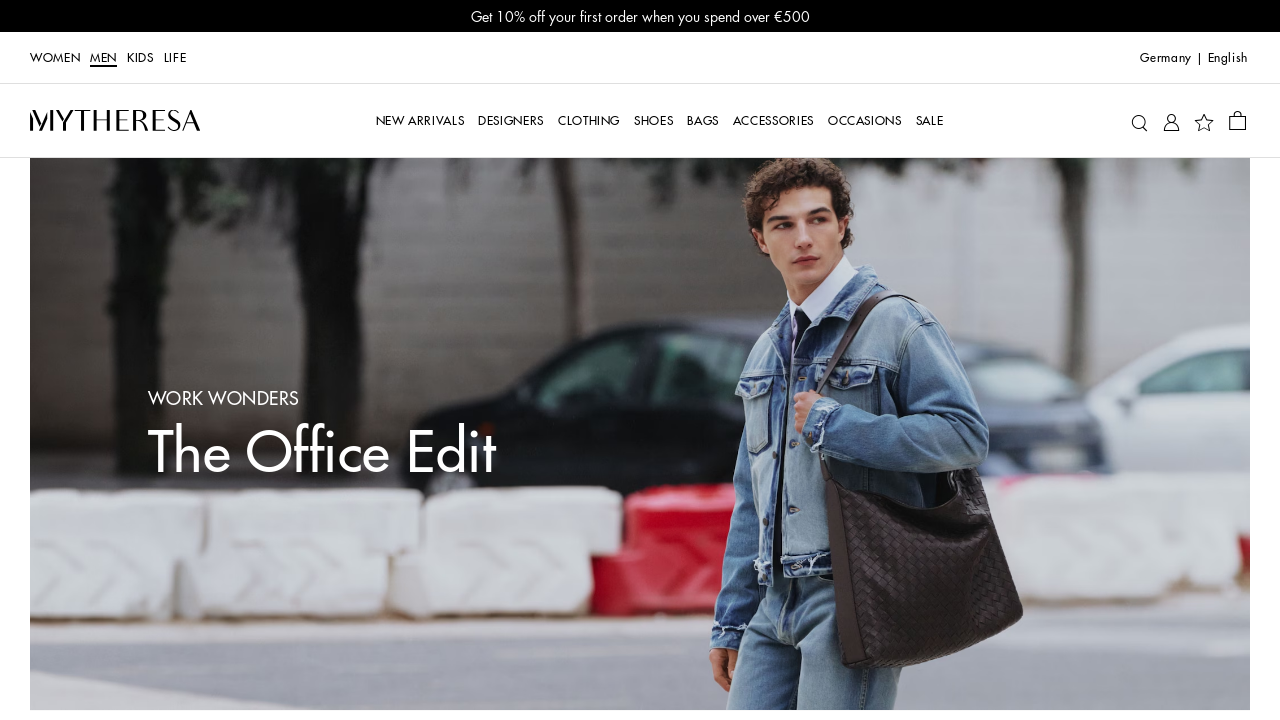

Validated link with href: /de/en/press
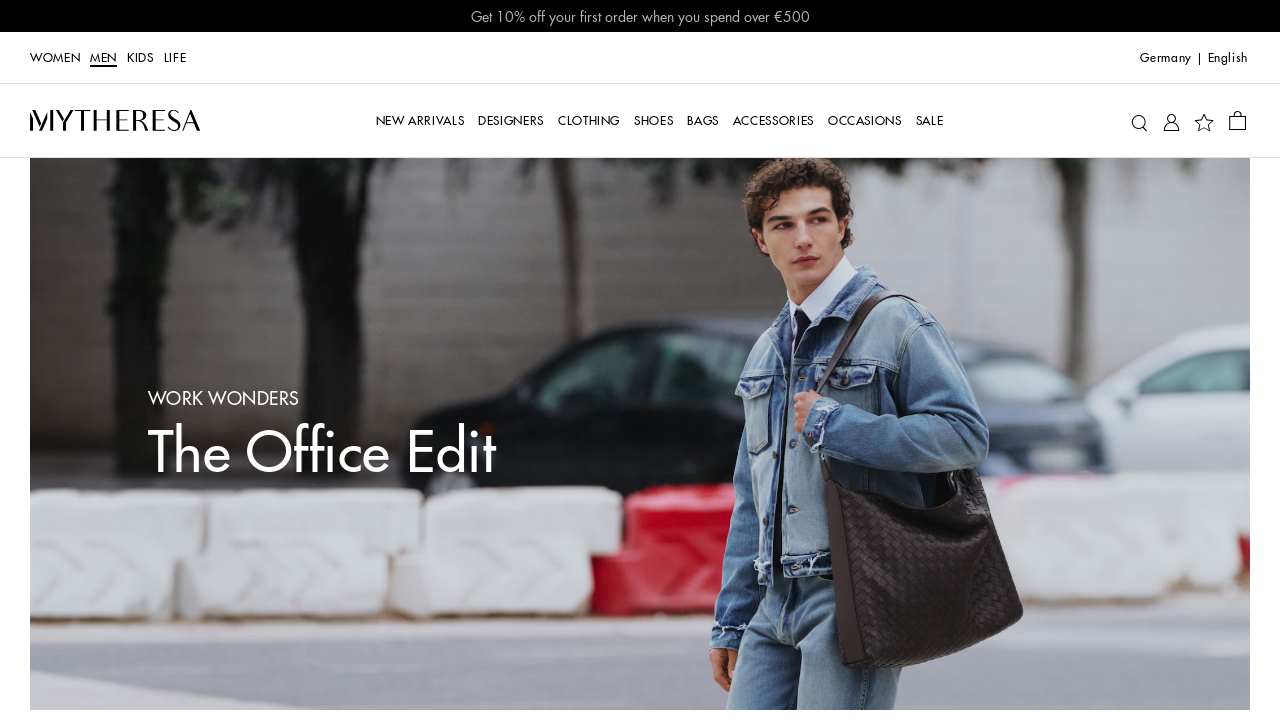

Retrieved href attribute from link: https://careers.mytheresa.com/eng
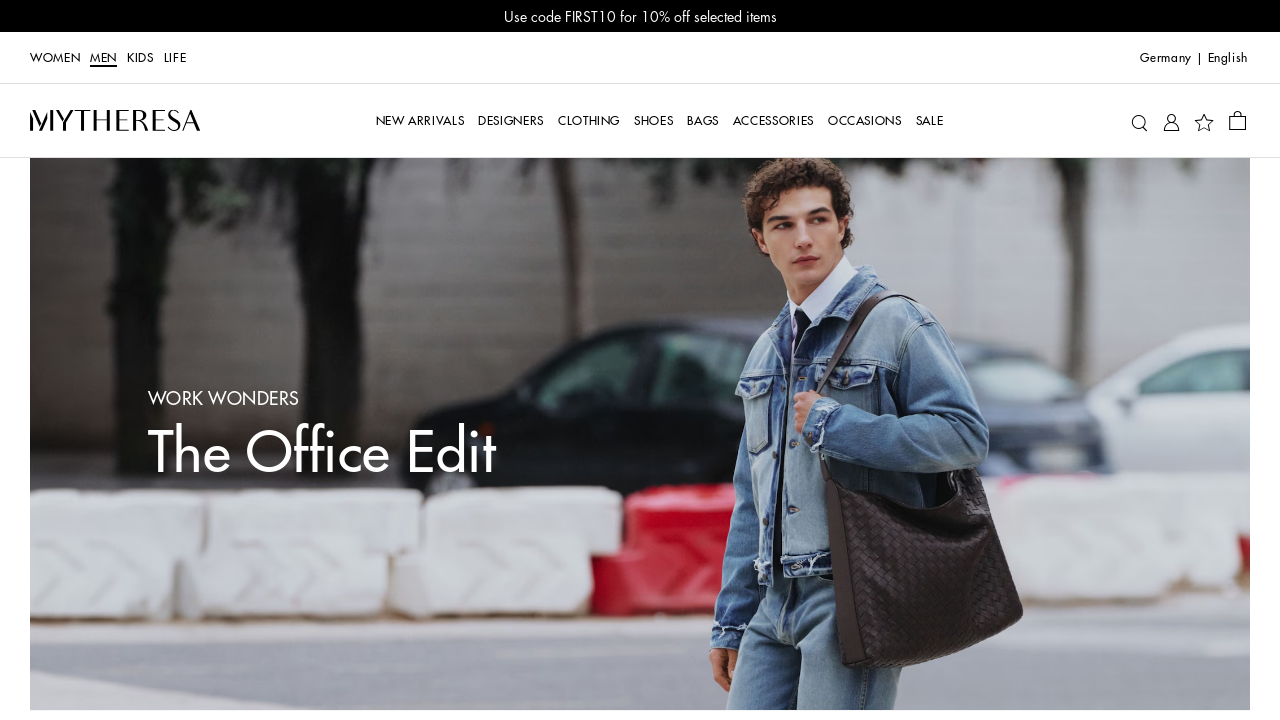

Validated link with href: https://careers.mytheresa.com/eng
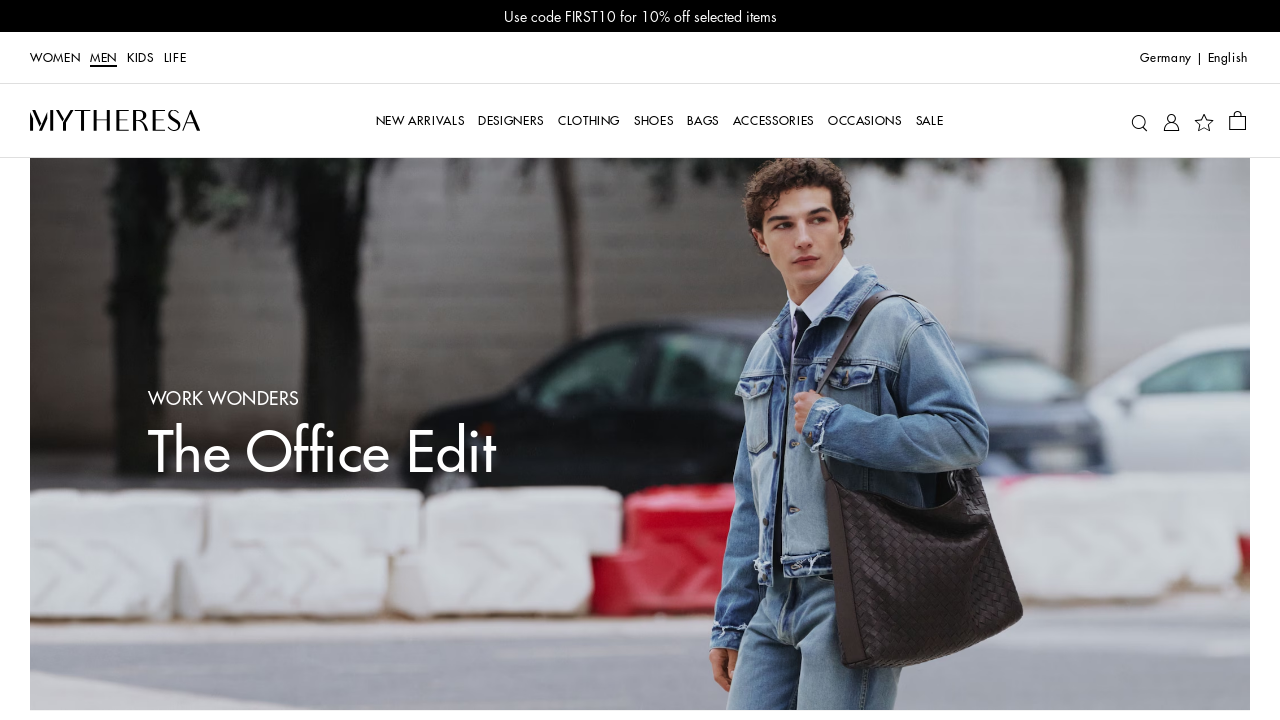

Retrieved href attribute from link: https://investors.mytheresa.com/
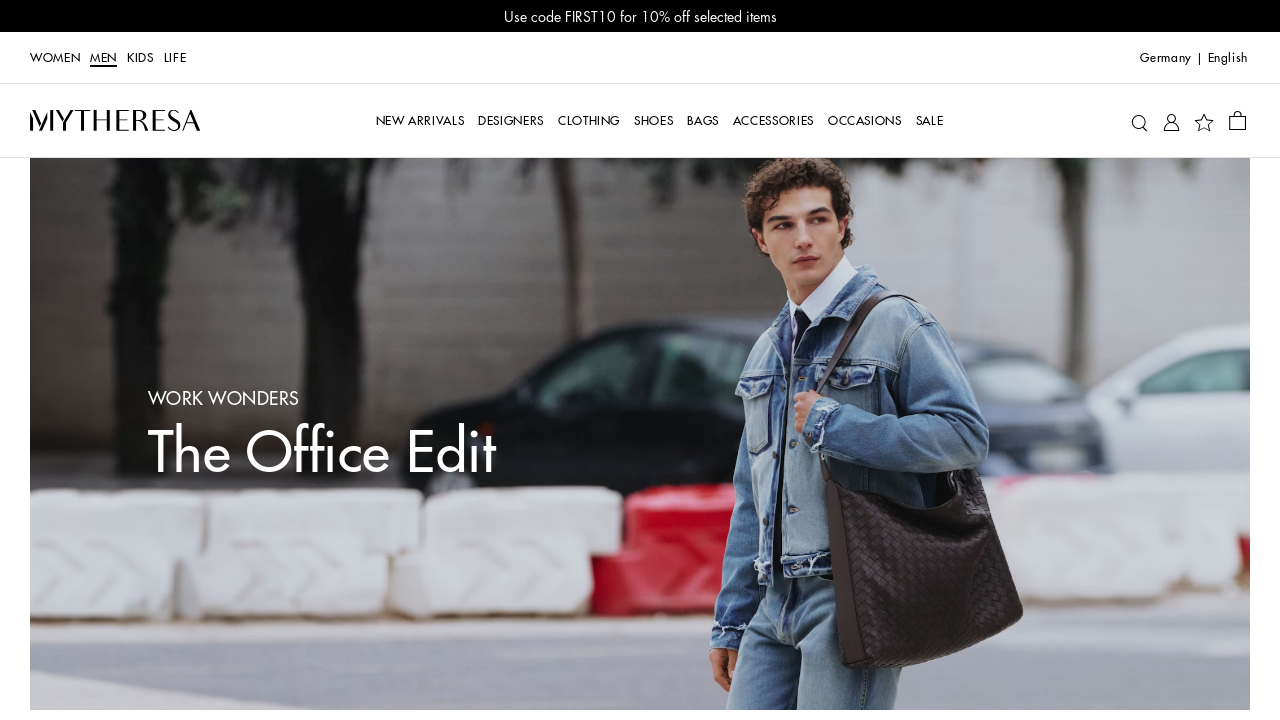

Validated link with href: https://investors.mytheresa.com/
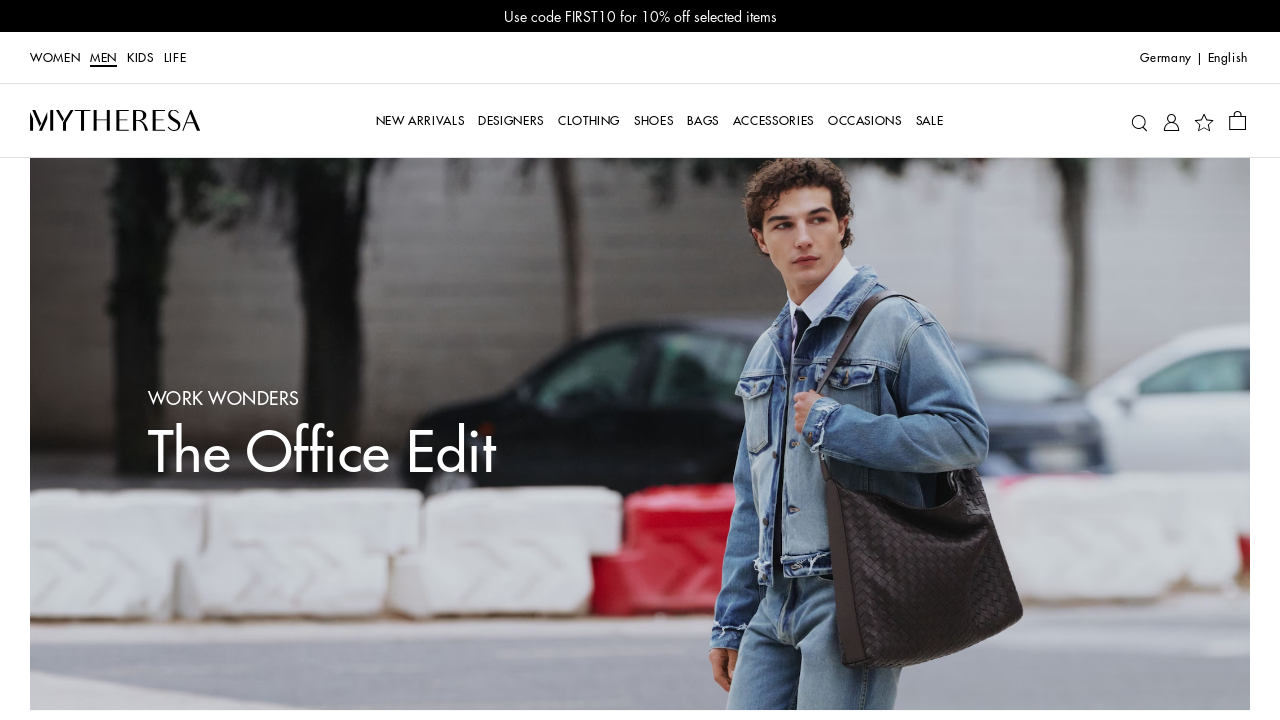

Retrieved href attribute from link: /de/en/affiliates
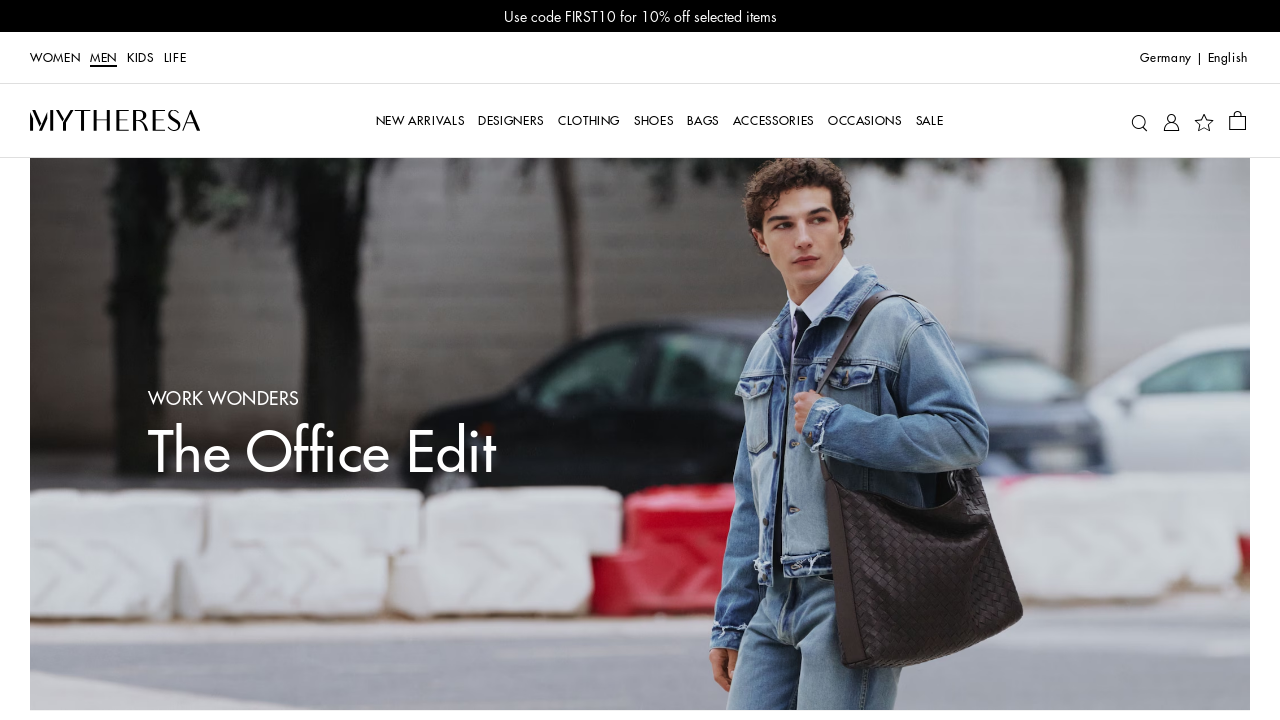

Validated link with href: /de/en/affiliates
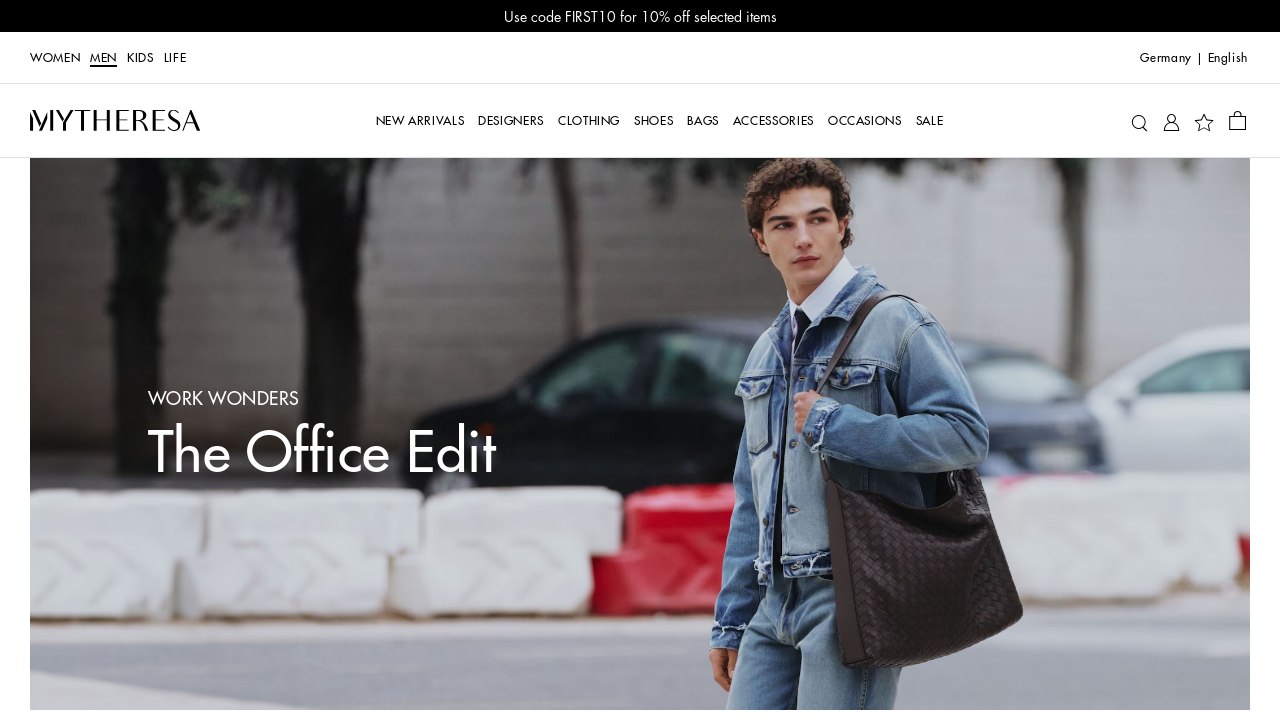

Retrieved href attribute from link: https://app.adjust.com/cmb6kk5?campaign=app_in_footer
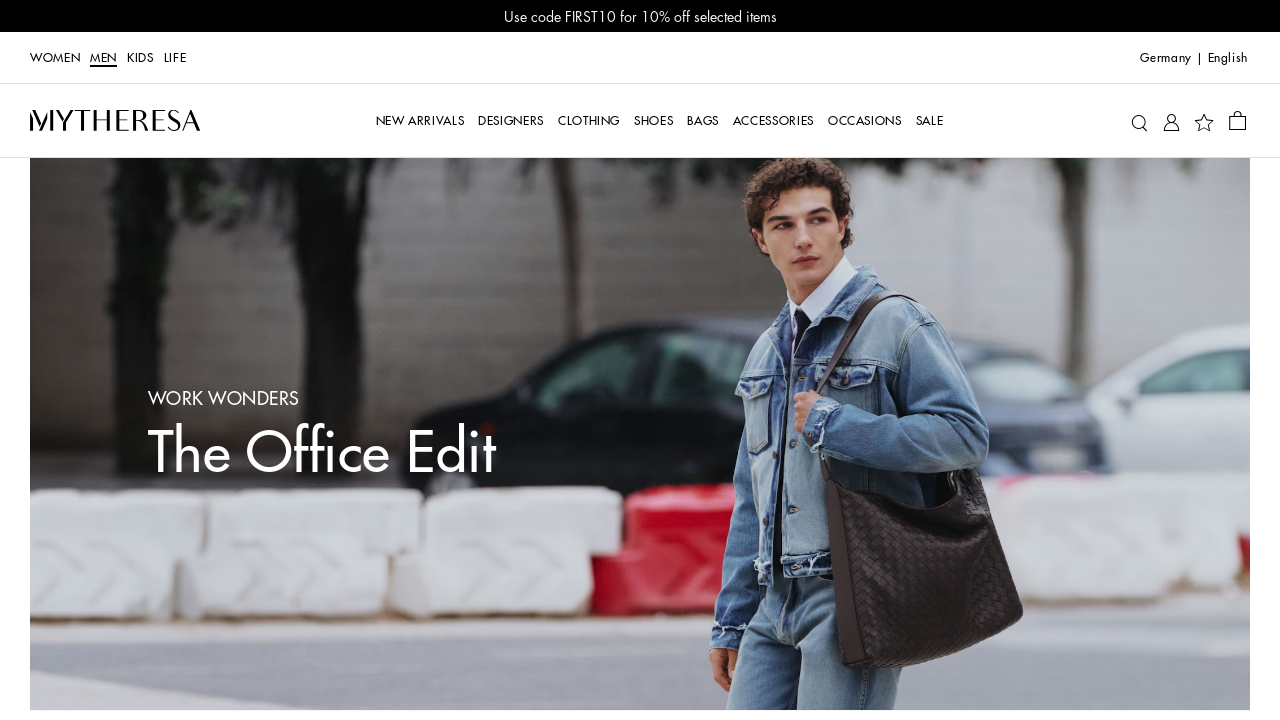

Validated link with href: https://app.adjust.com/cmb6kk5?campaign=app_in_footer
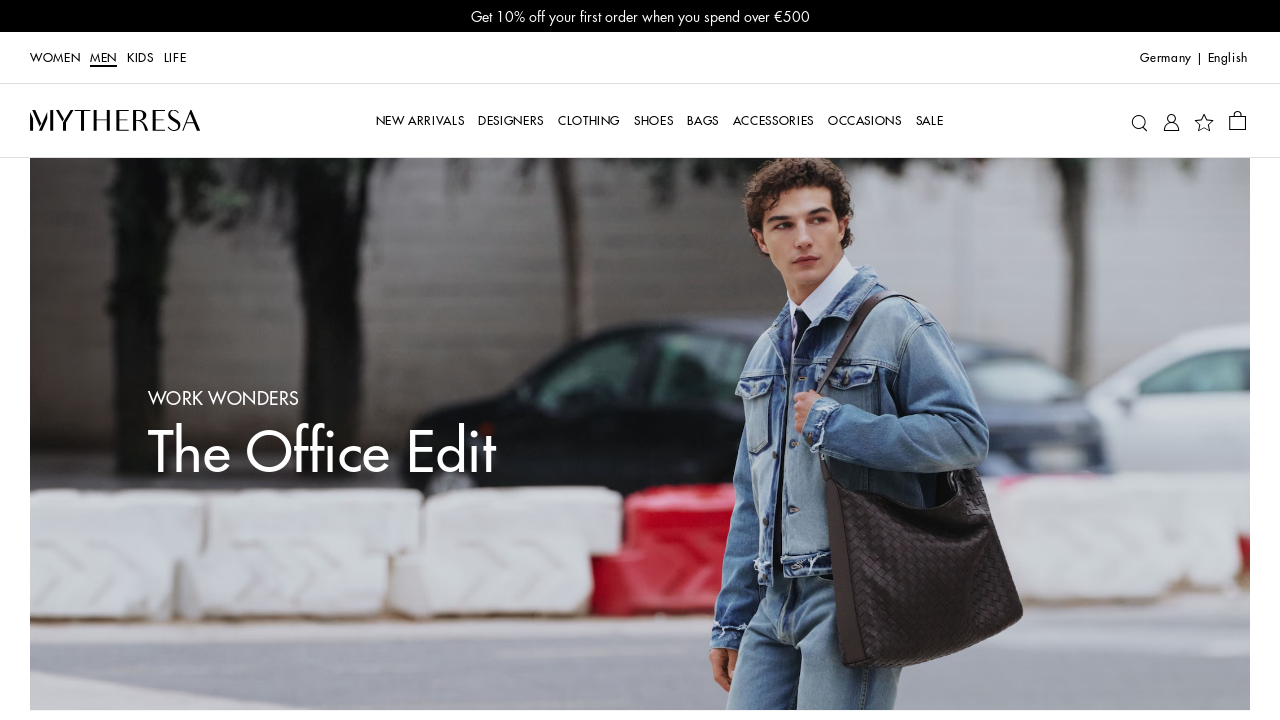

Retrieved href attribute from link: https://app.adjust.com/rs5oyx5?campaign=app_in_footer&adgroup=adgroup&creative=english&redirect_macos=https://play.google.com/store/apps/details?id=com.mytheresa.app.mytheresa&redirect_windows=https://play.google.com/store/apps/details?id=com.mytheresa.app.mytheresa
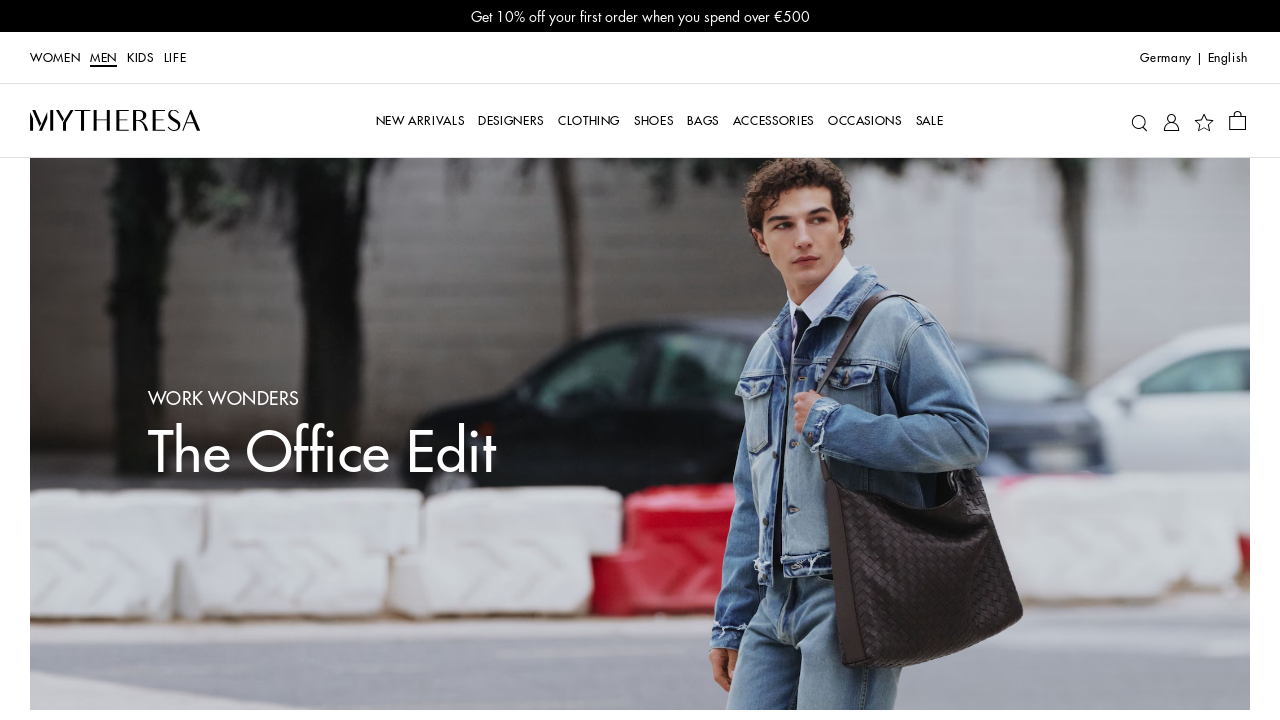

Validated link with href: https://app.adjust.com/rs5oyx5?campaign=app_in_footer&adgroup=adgroup&creative=english&redirect_macos=https://play.google.com/store/apps/details?id=com.mytheresa.app.mytheresa&redirect_windows=https://play.google.com/store/apps/details?id=com.mytheresa.app.mytheresa
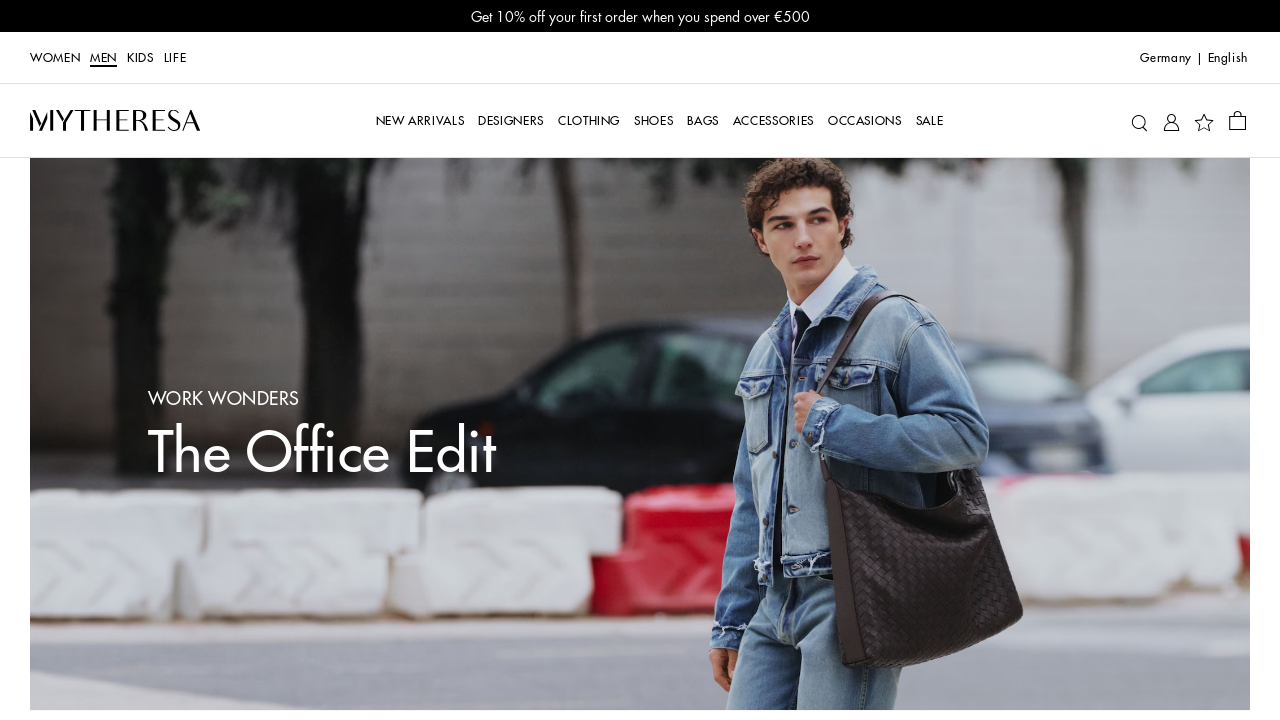

Retrieved href attribute from link: //www.linkedin.com/company/mytheresa-com
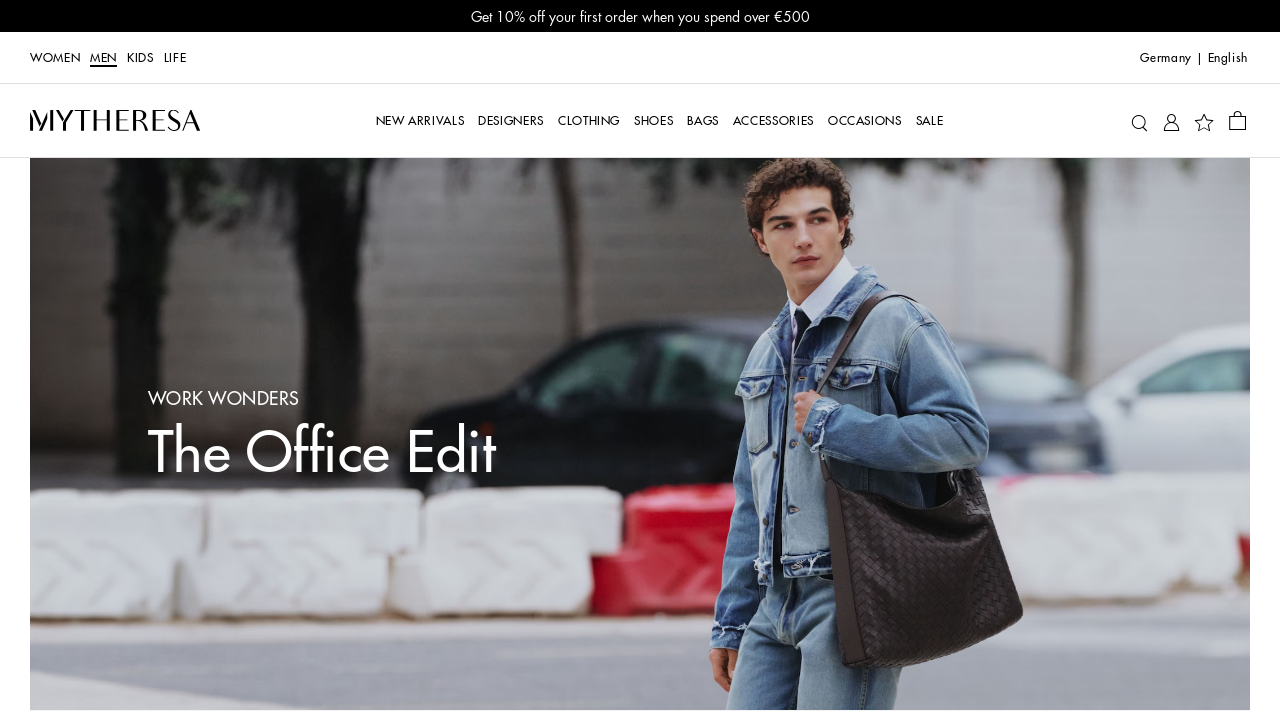

Validated link with href: //www.linkedin.com/company/mytheresa-com
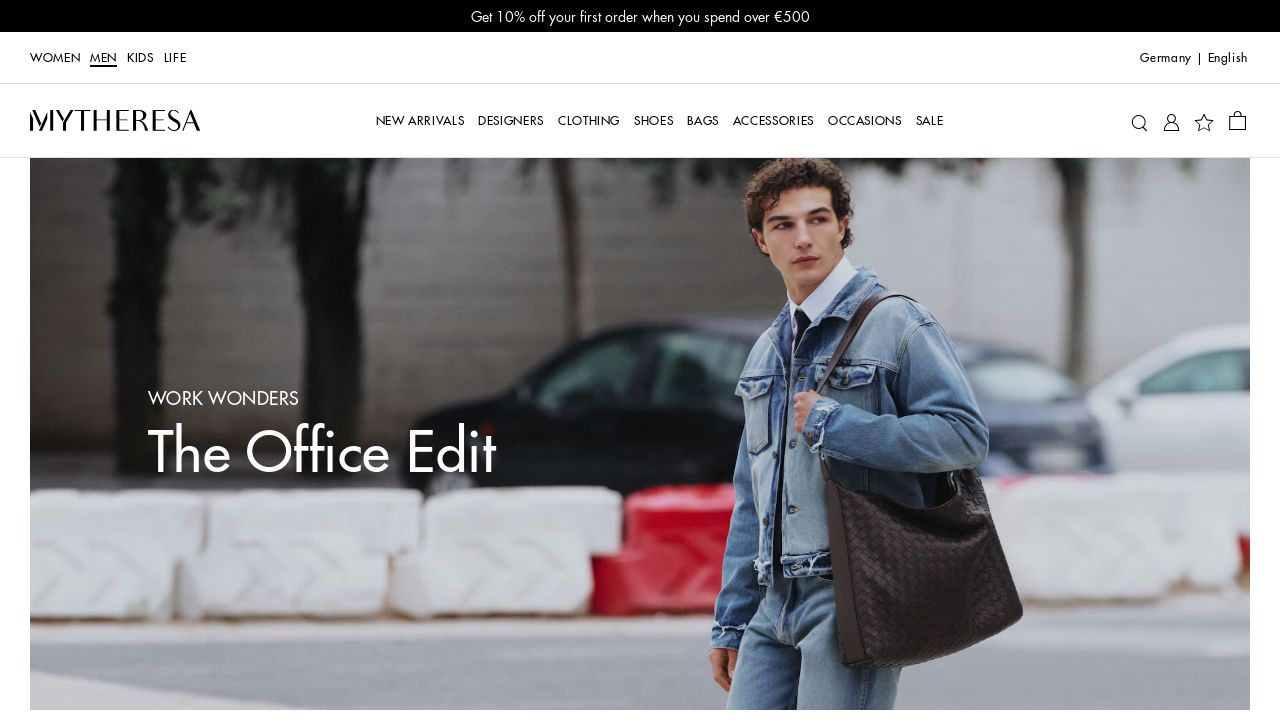

Retrieved href attribute from link: //www.facebook.com/mytheresa
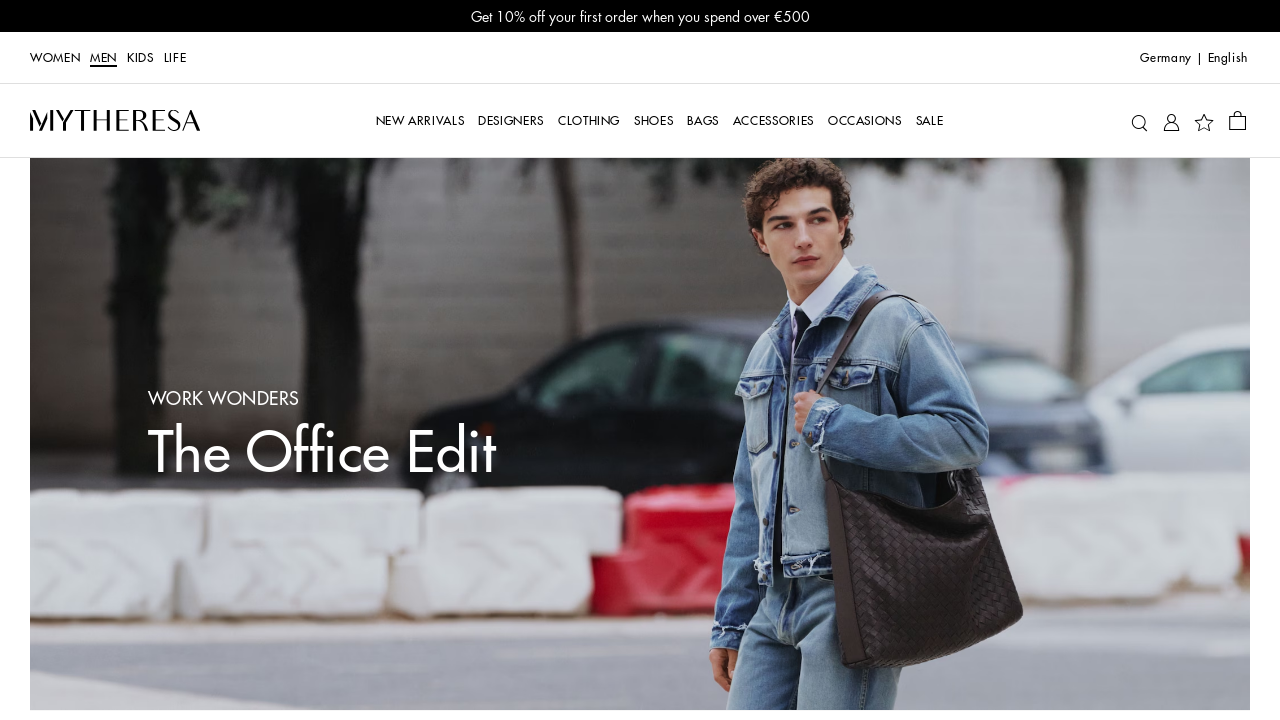

Validated link with href: //www.facebook.com/mytheresa
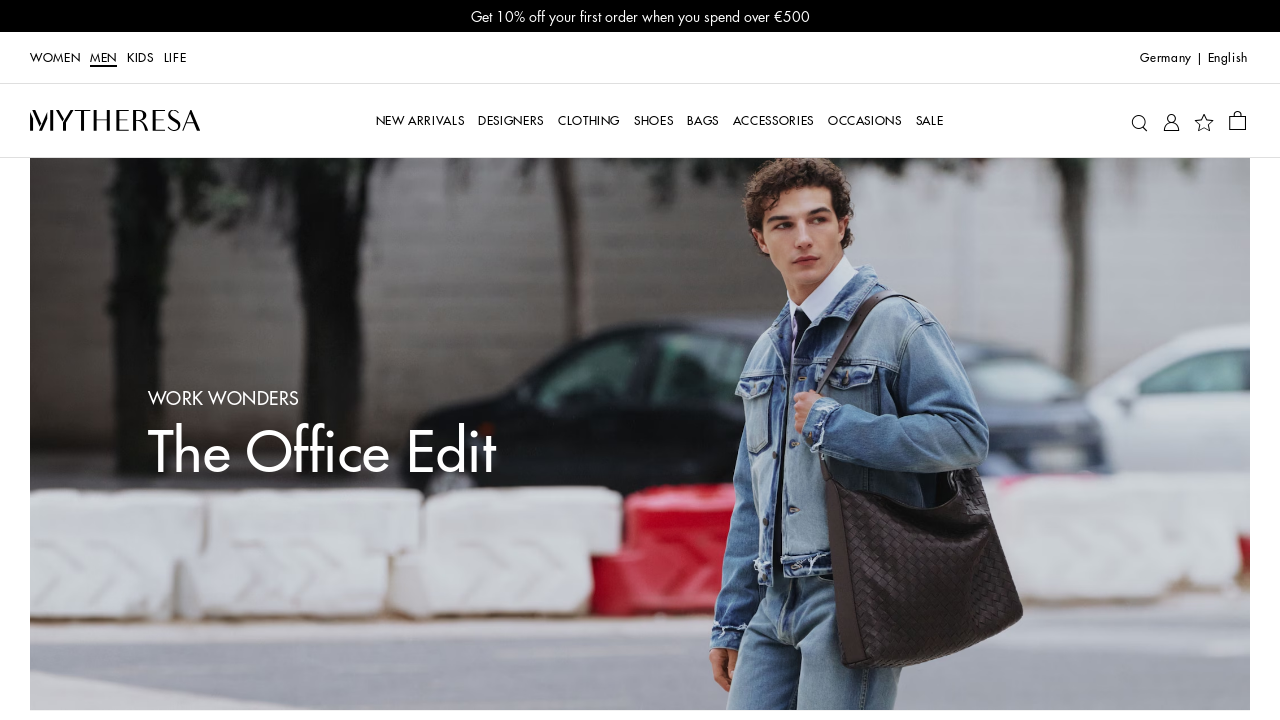

Retrieved href attribute from link: //www.pinterest.com/mytheresa_com/
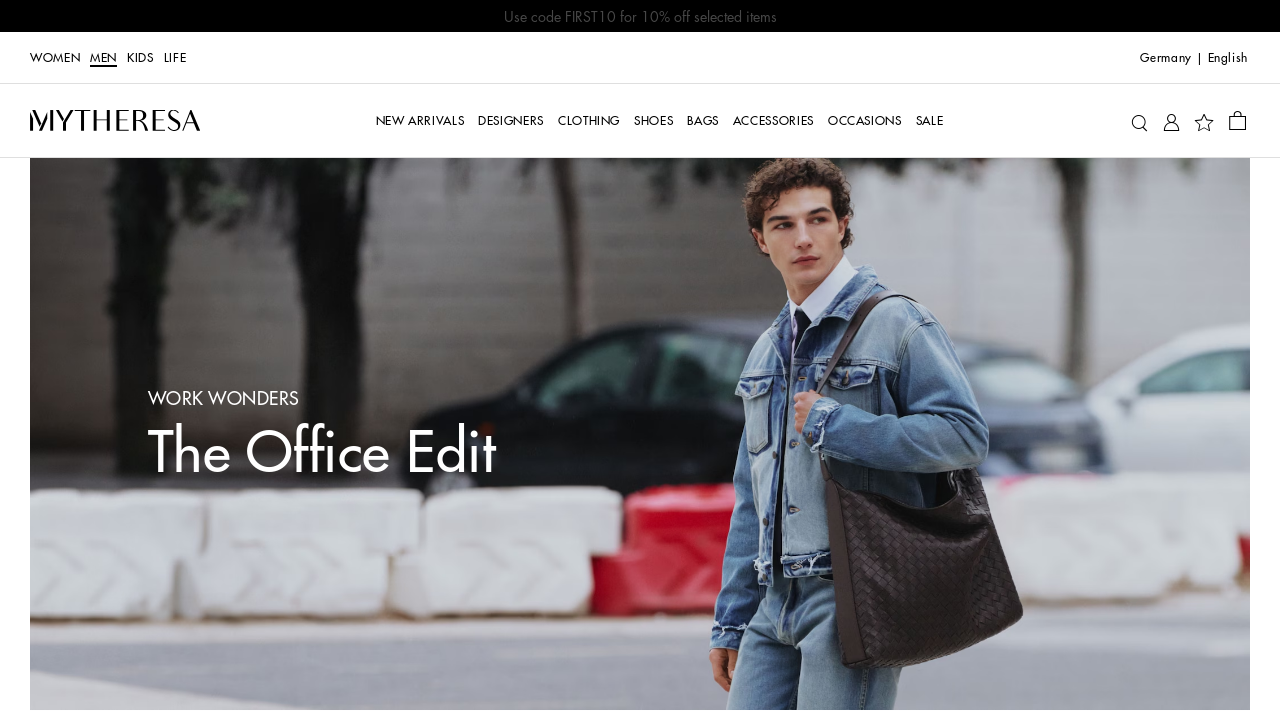

Validated link with href: //www.pinterest.com/mytheresa_com/
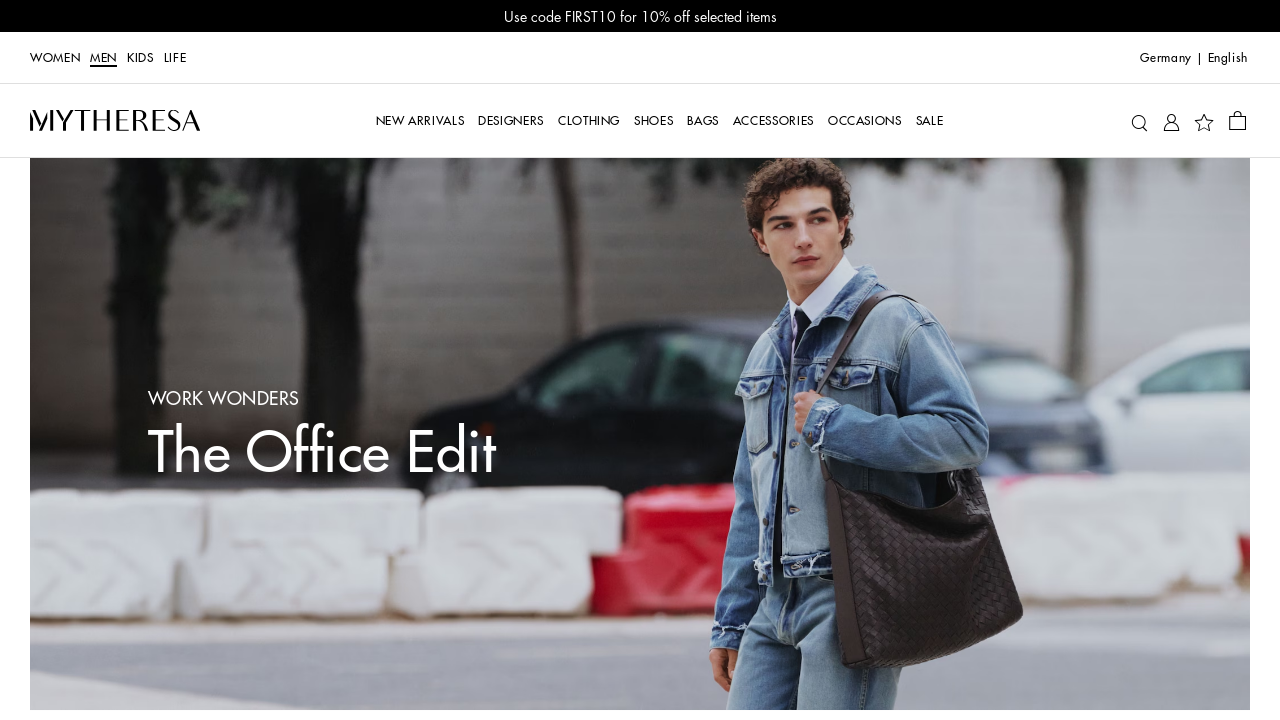

Retrieved href attribute from link: //www.instagram.com/mytheresa.com/
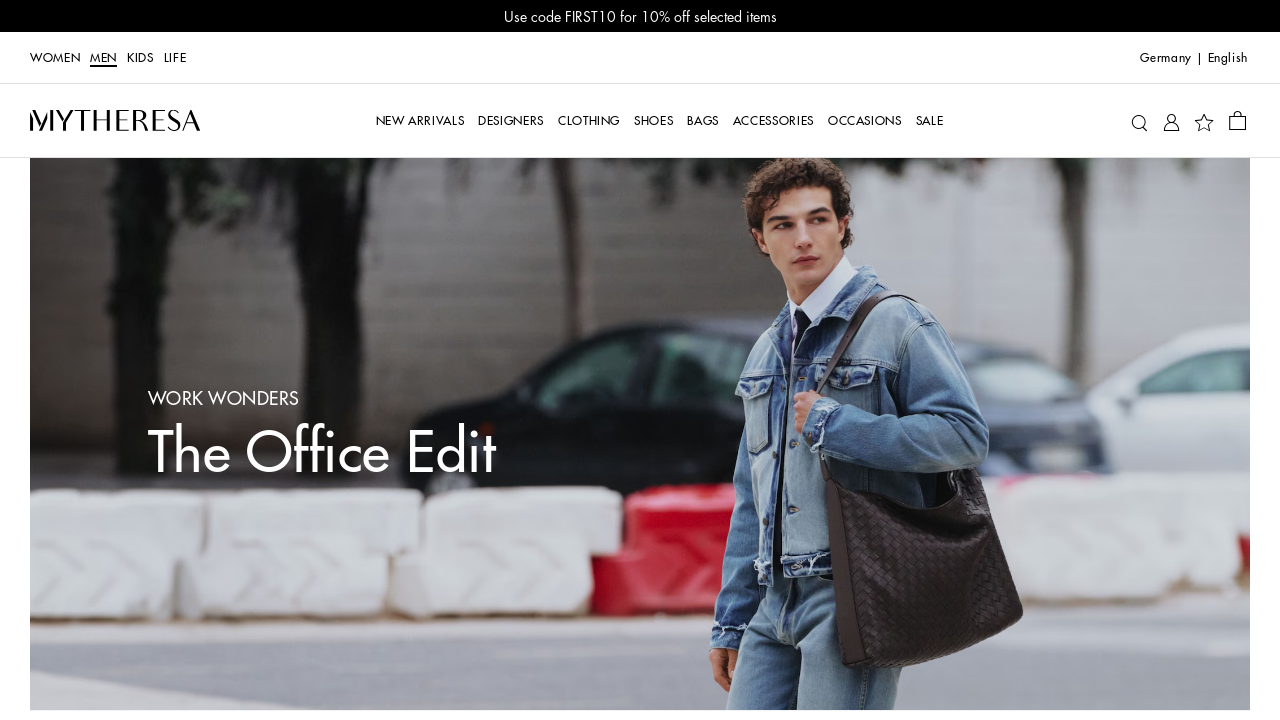

Validated link with href: //www.instagram.com/mytheresa.com/
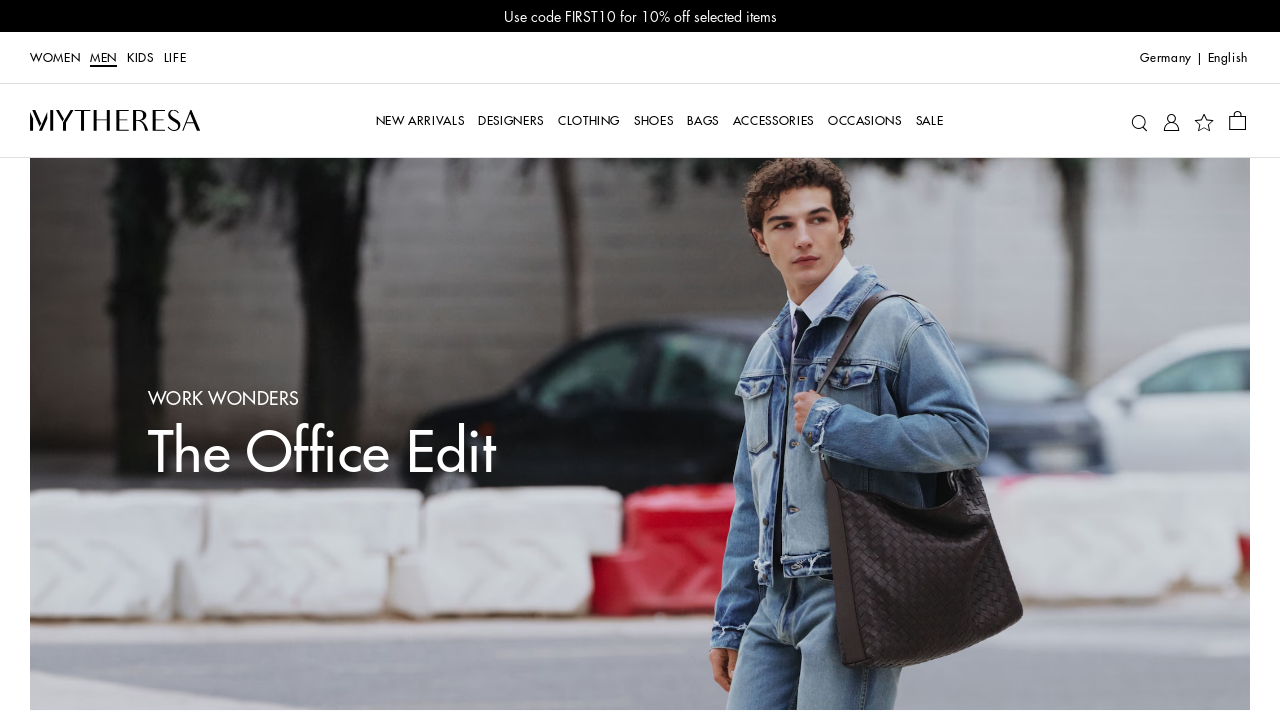

Retrieved href attribute from link: //www.youtube.com/user/Mytheresacom
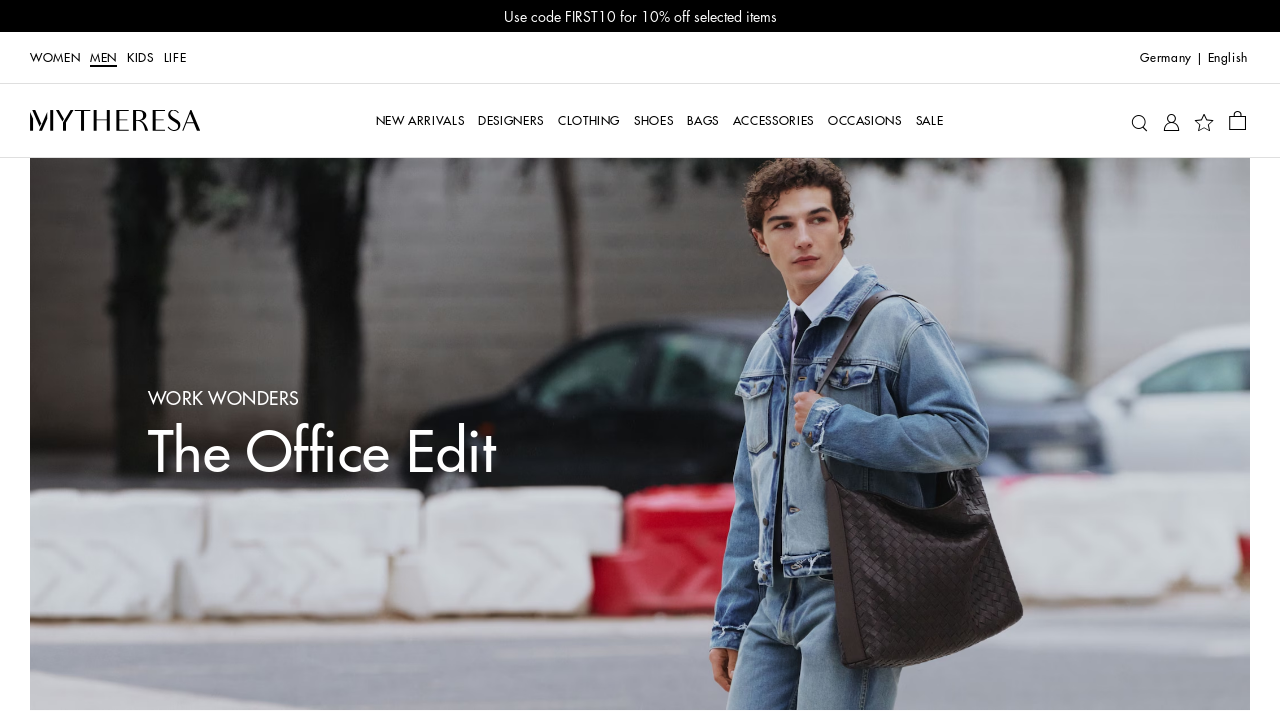

Validated link with href: //www.youtube.com/user/Mytheresacom
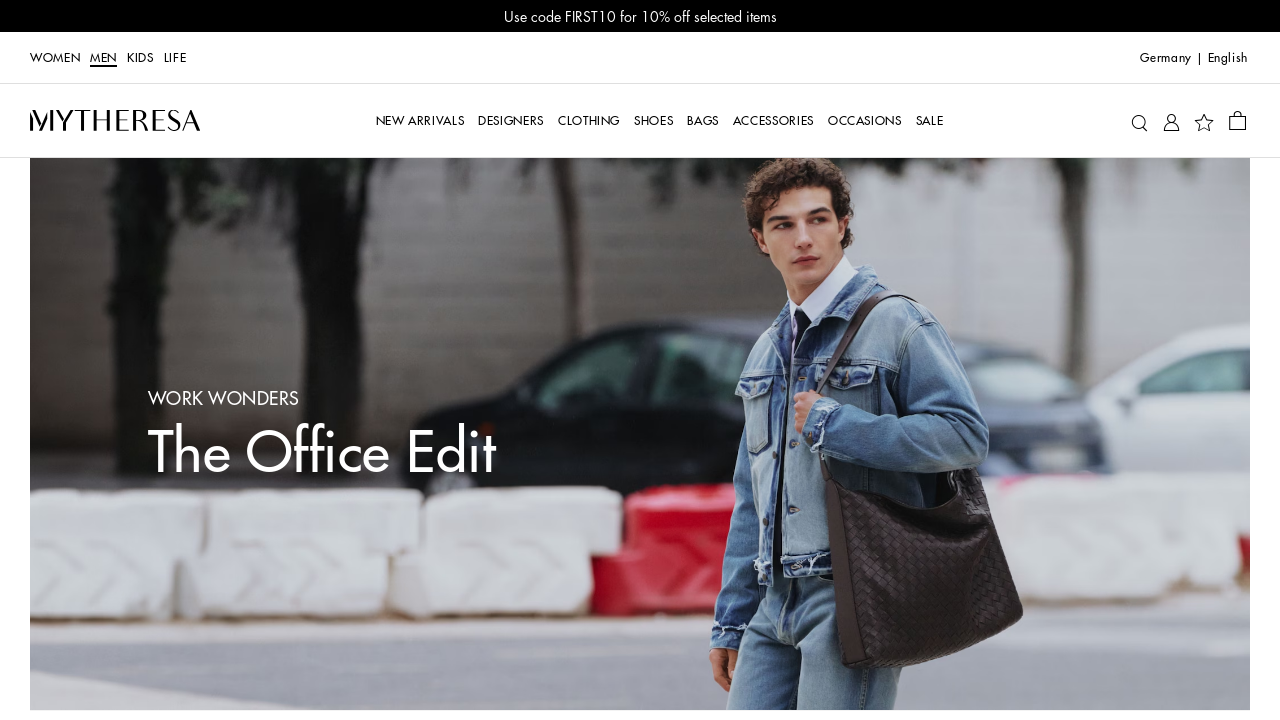

Retrieved href attribute from link: //weibo.com/u/5721570203
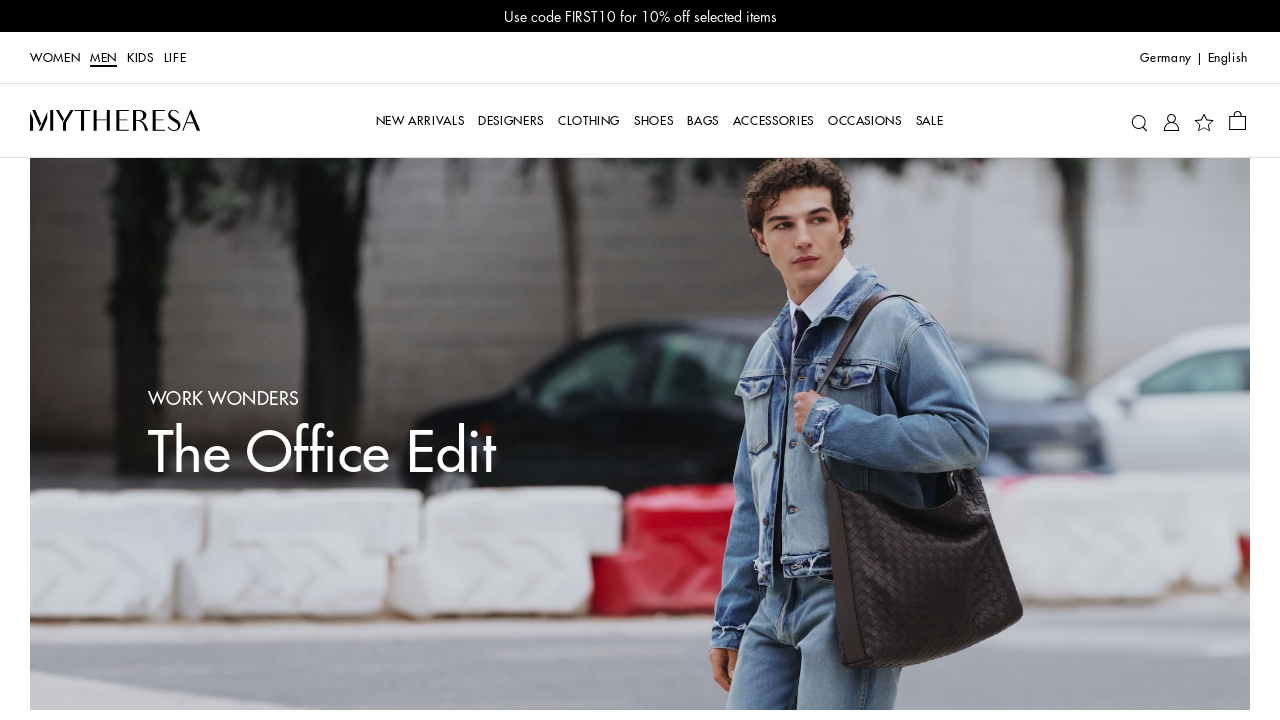

Validated link with href: //weibo.com/u/5721570203
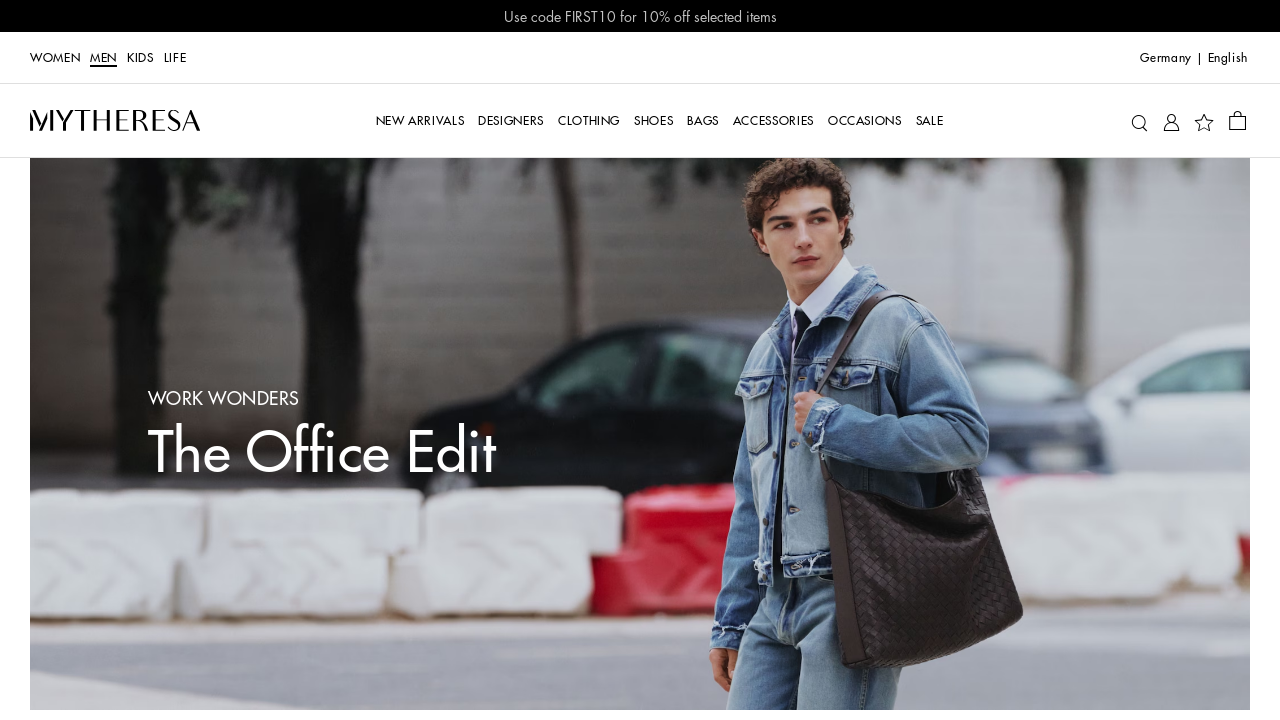

Retrieved href attribute from link: //mp.weixin.qq.com/s/HiApDAsIUhEKx2J1vfJb8Q
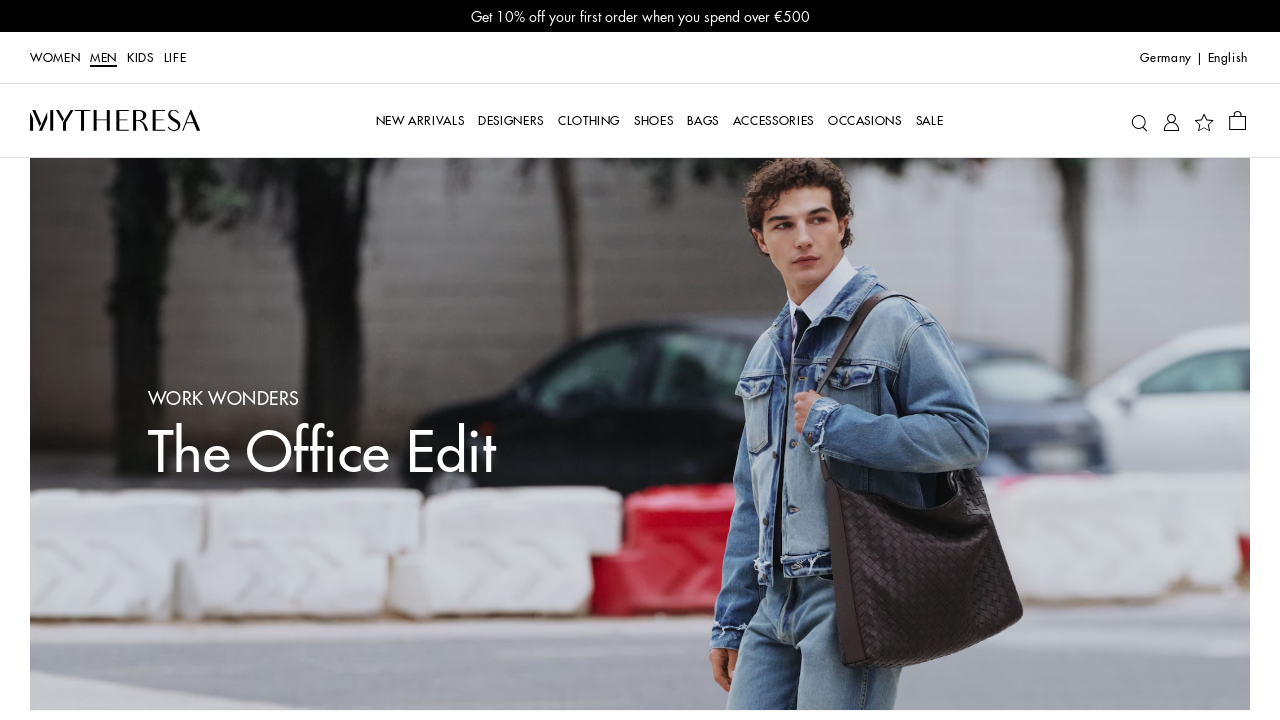

Validated link with href: //mp.weixin.qq.com/s/HiApDAsIUhEKx2J1vfJb8Q
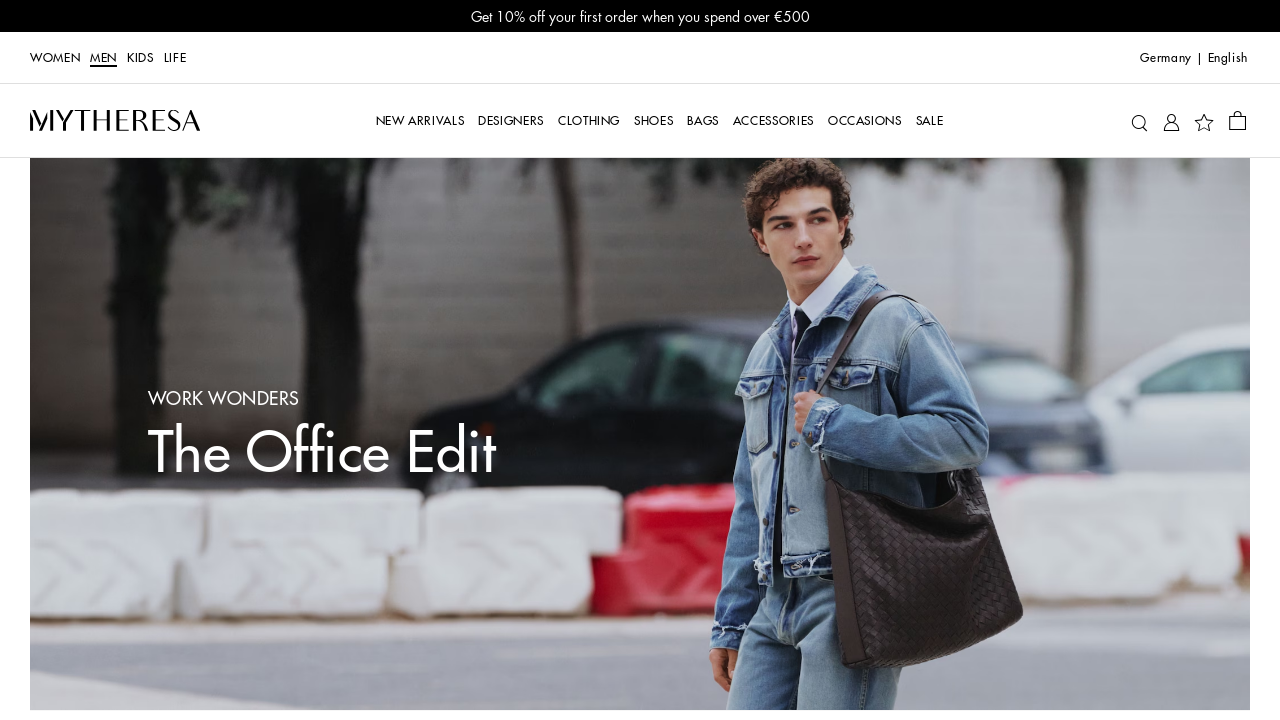

Retrieved href attribute from link: /de/en/terms-conditions
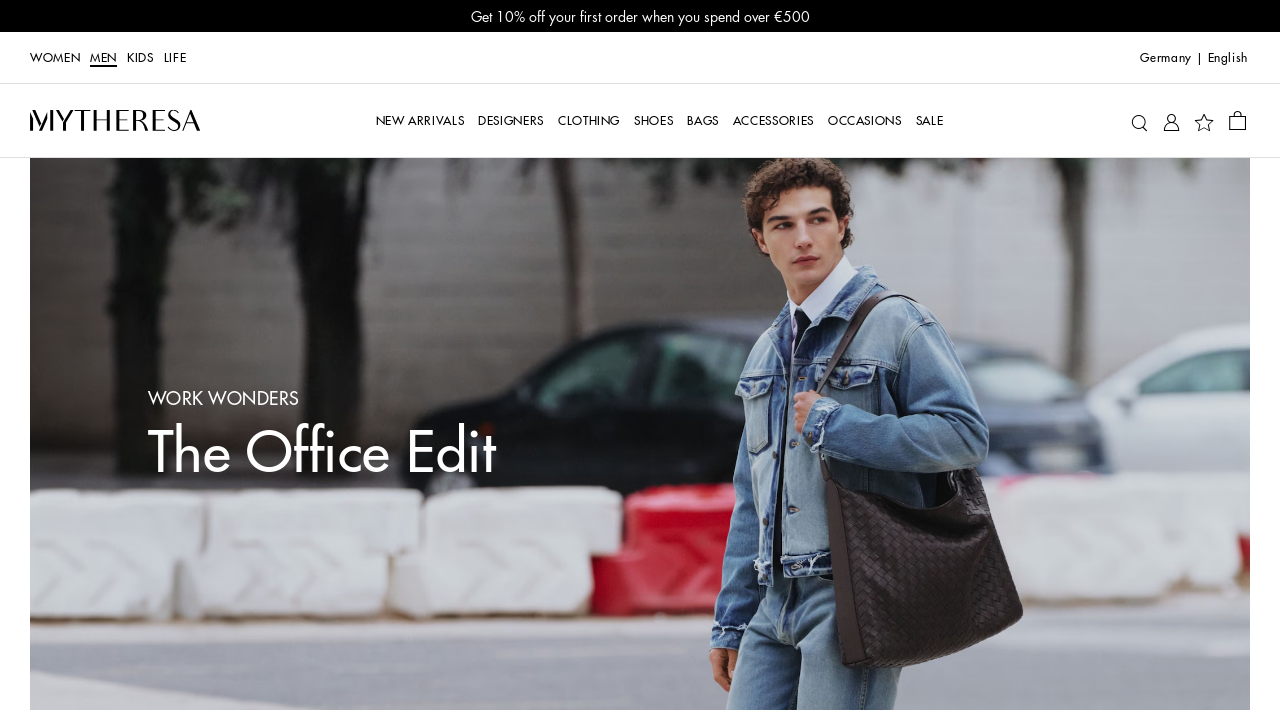

Validated link with href: /de/en/terms-conditions
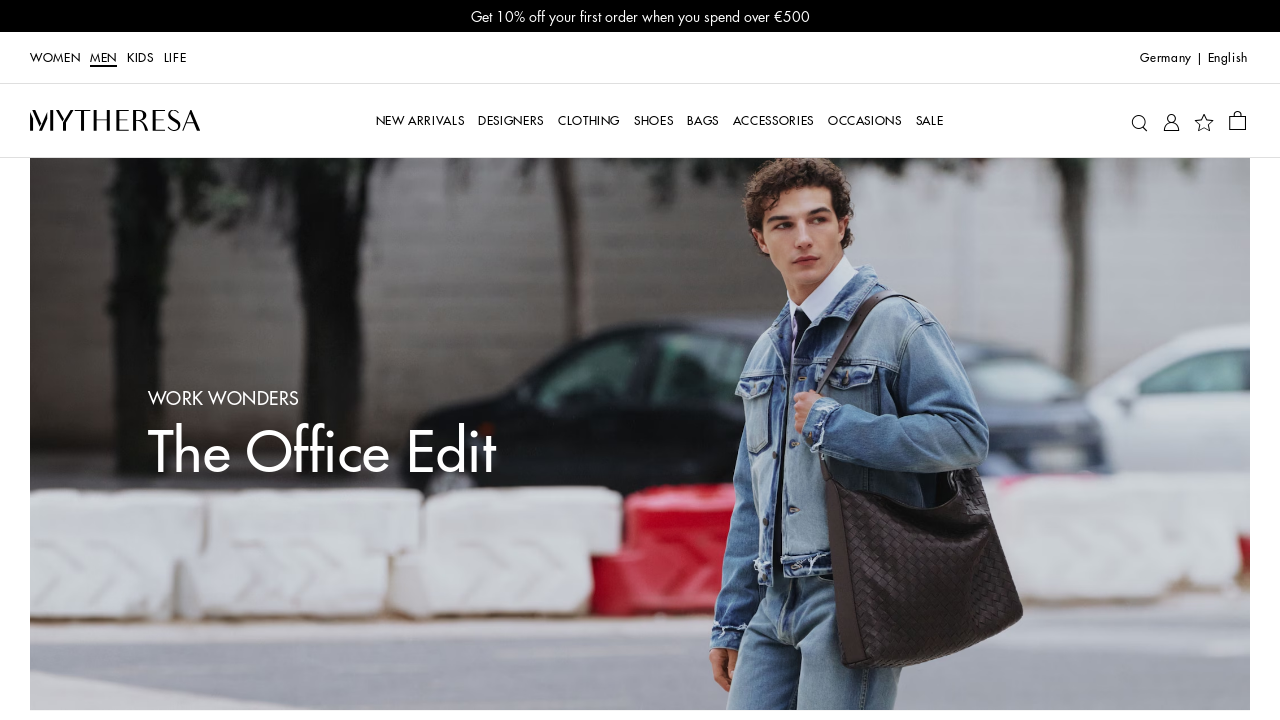

Retrieved href attribute from link: /de/en/privacy-policy
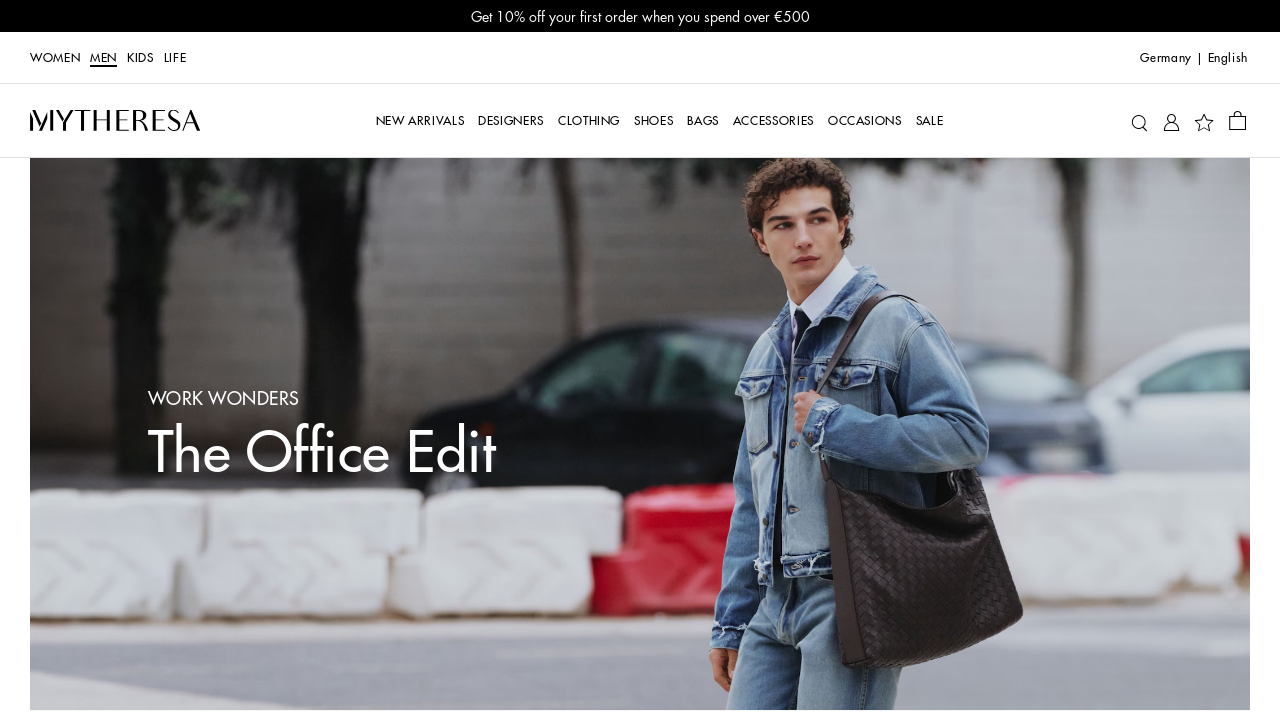

Validated link with href: /de/en/privacy-policy
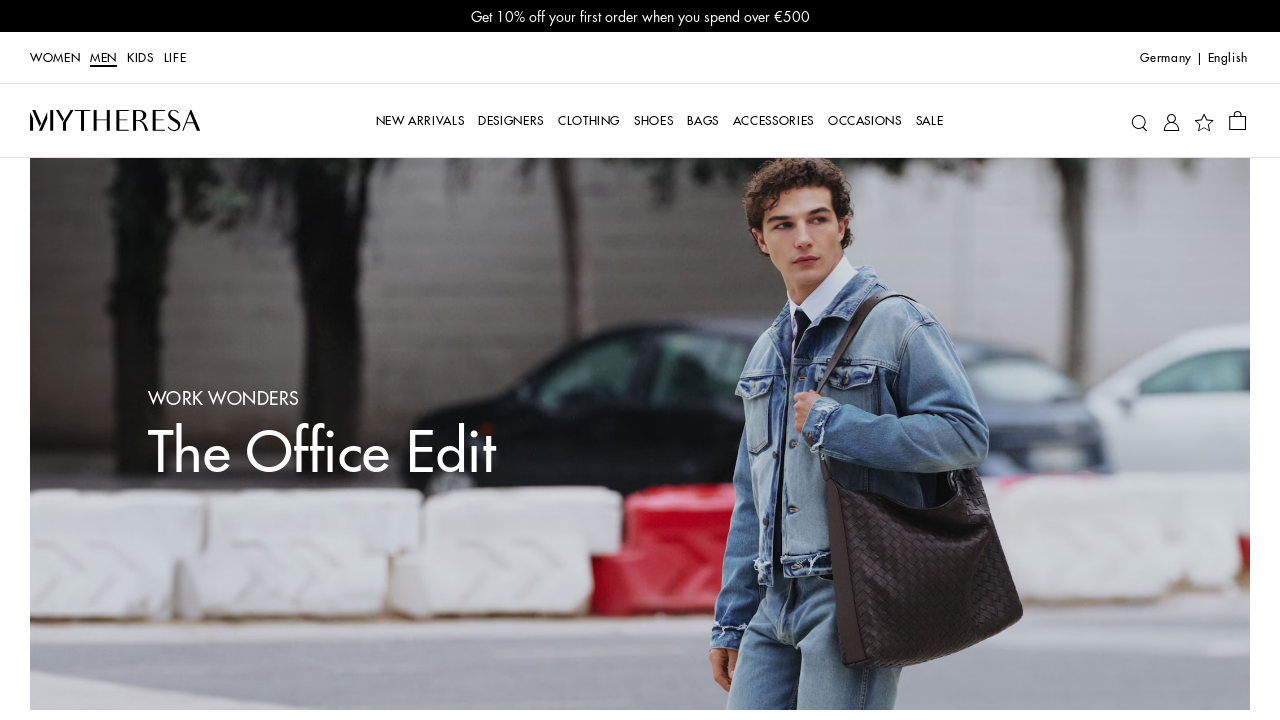

Retrieved href attribute from link: /de/en/imprint
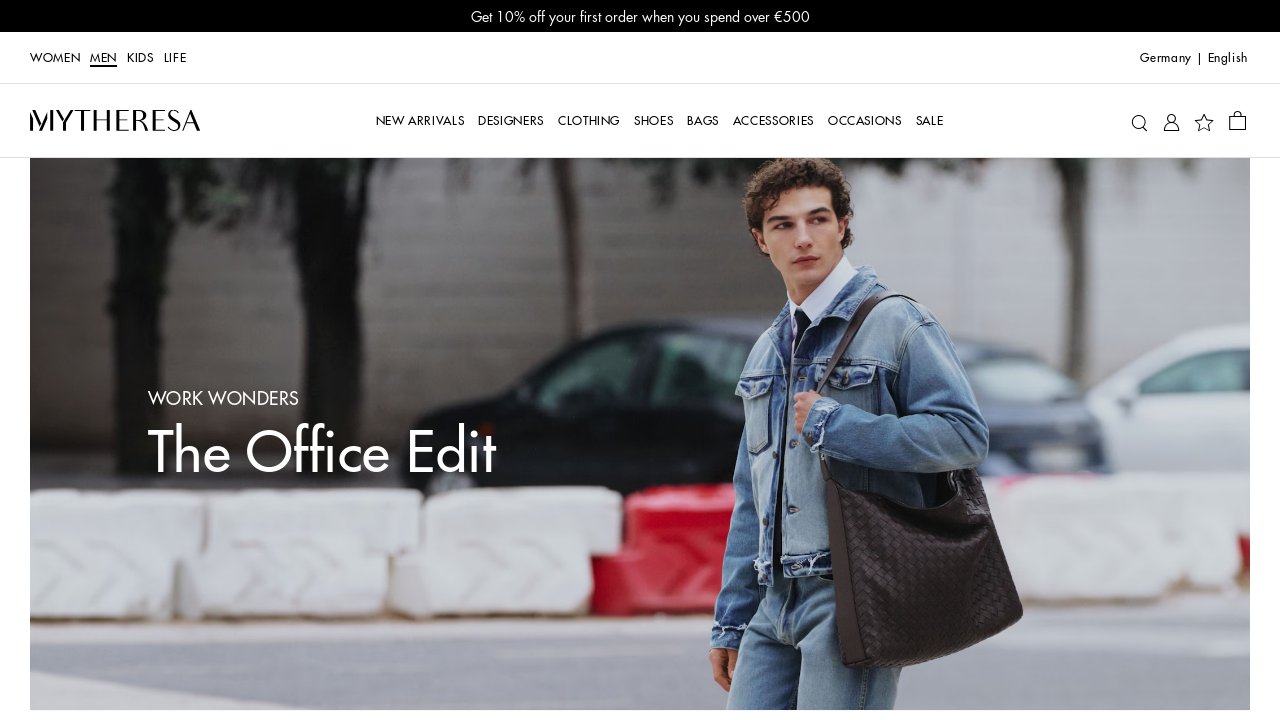

Validated link with href: /de/en/imprint
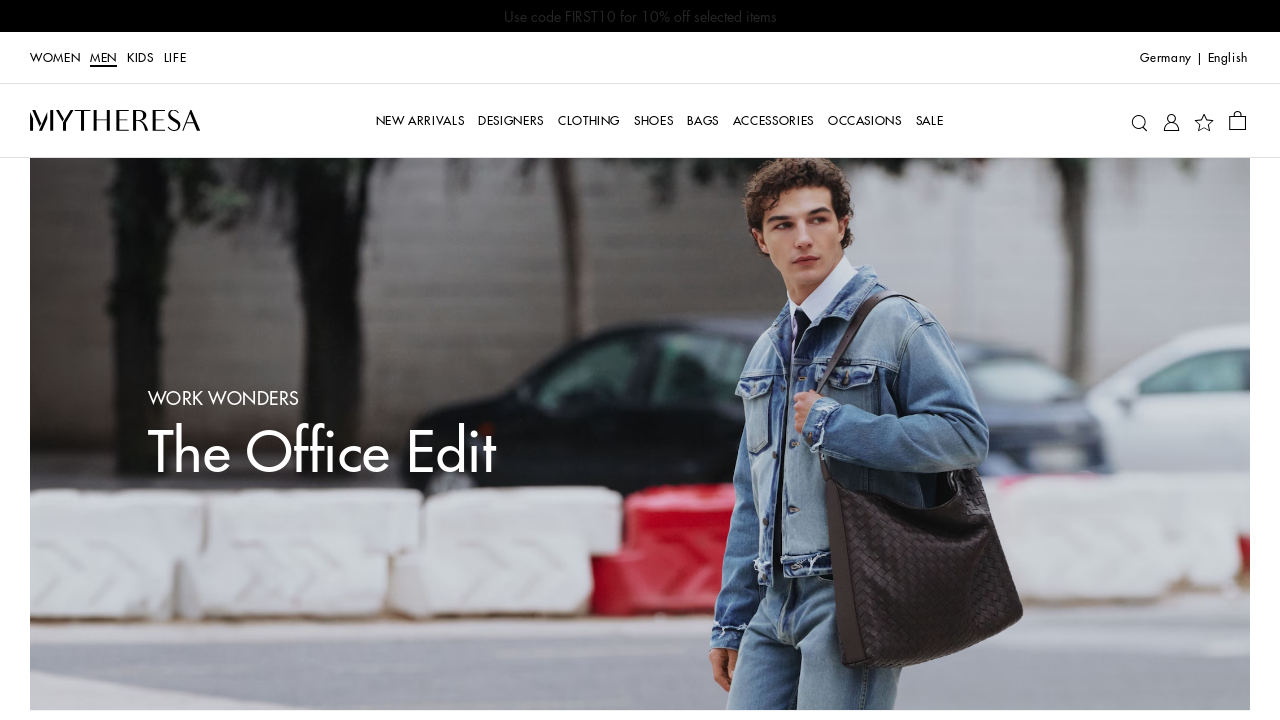

Retrieved href attribute from link: /de/en/glossaries/designer-collections
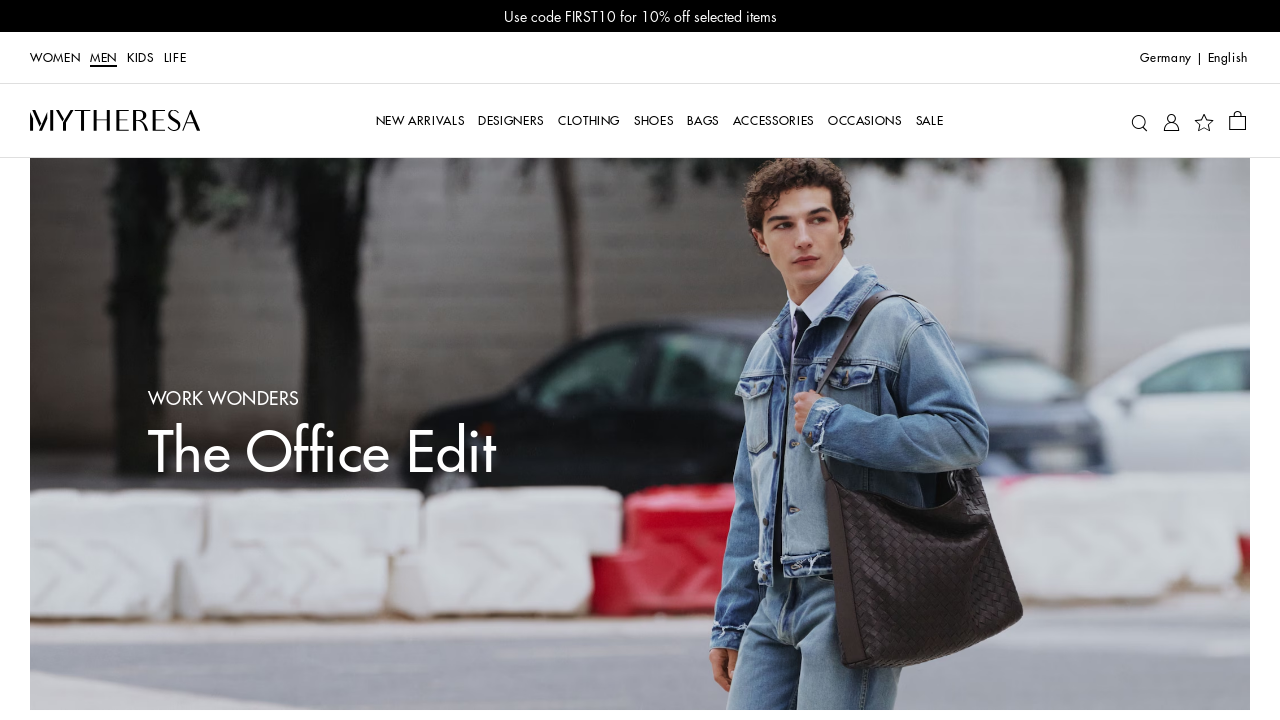

Validated link with href: /de/en/glossaries/designer-collections
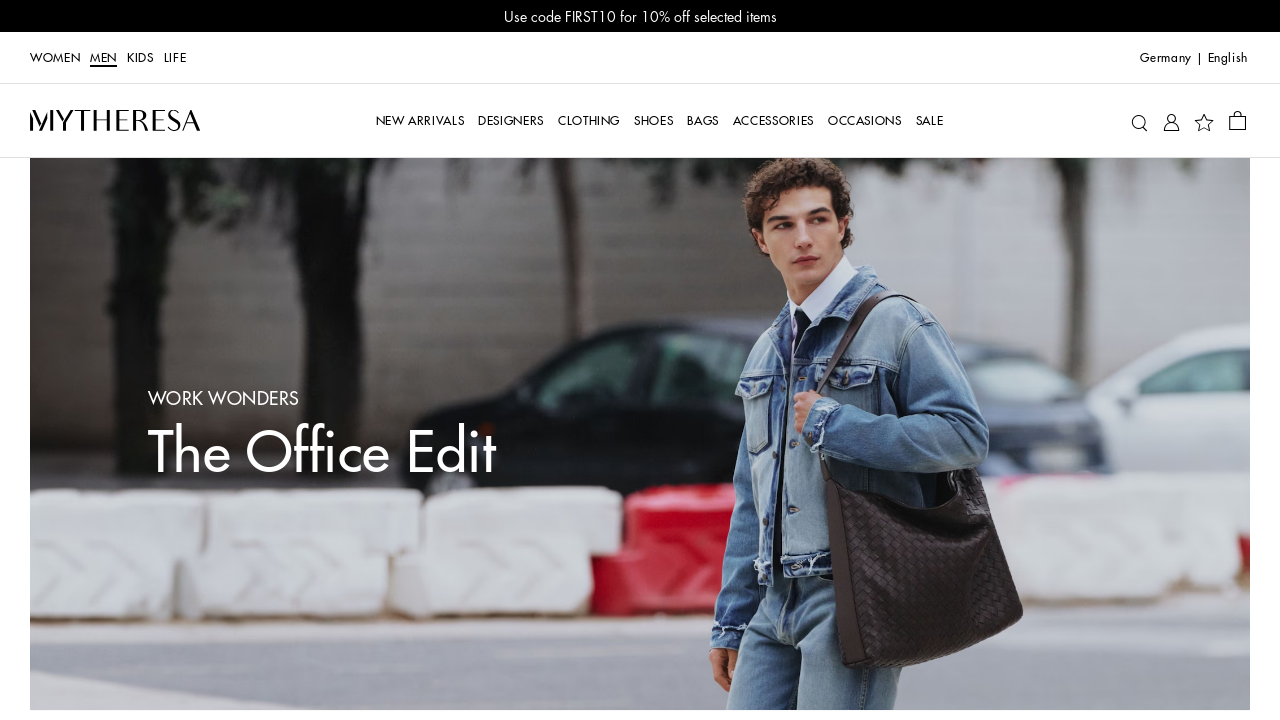

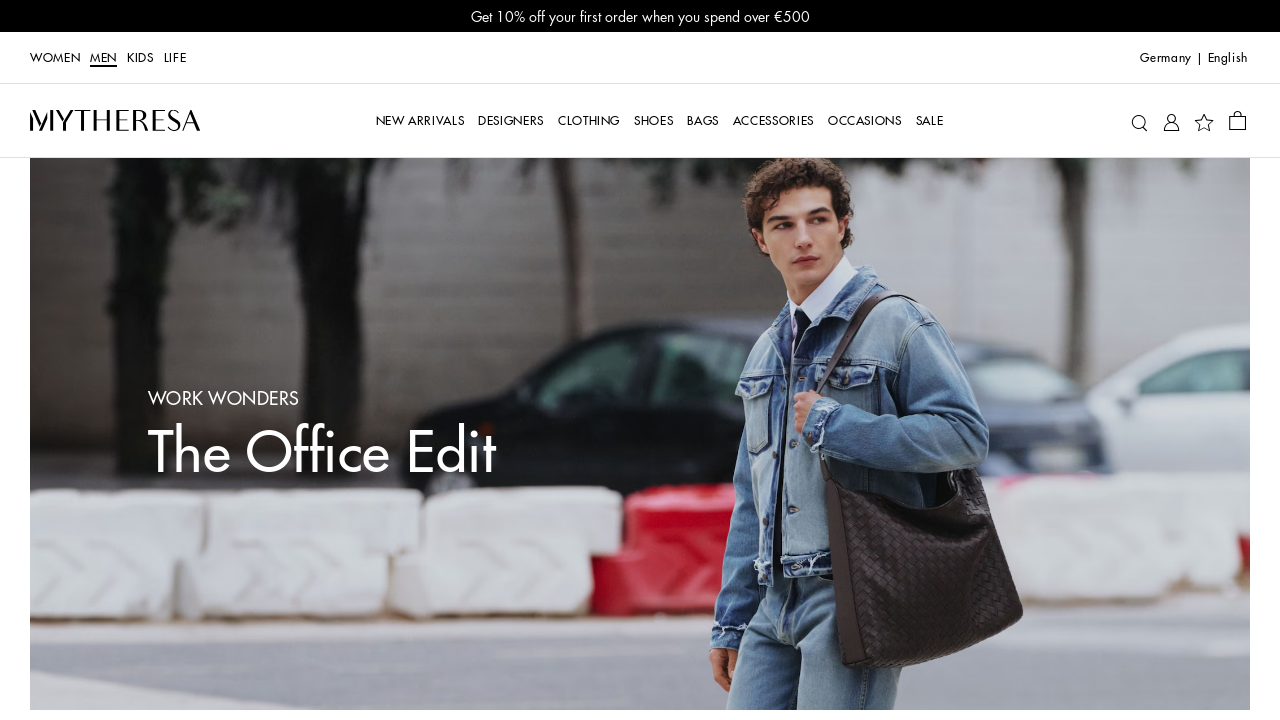